Verifies that Add to Cart buttons exist for all products on the product listing page, checks their visibility, styling, and hover effects.

Starting URL: https://testathon.live/

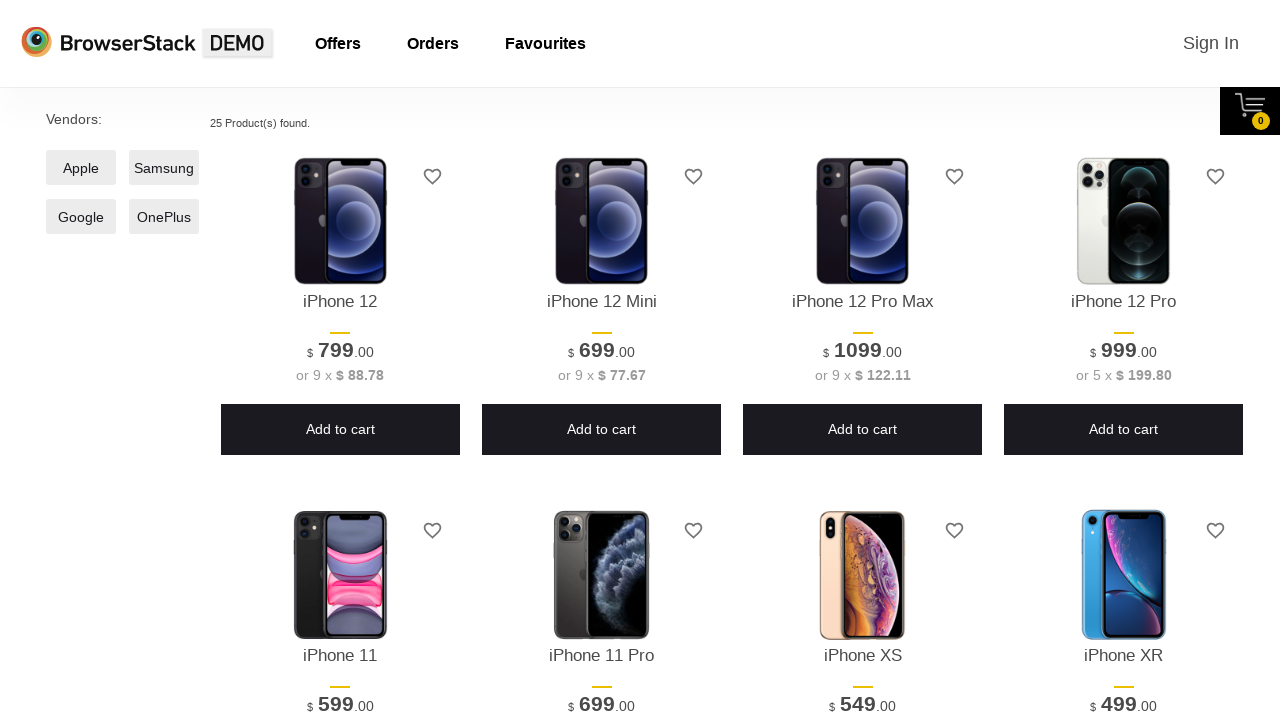

Waited for iPhone 12 product image to be visible
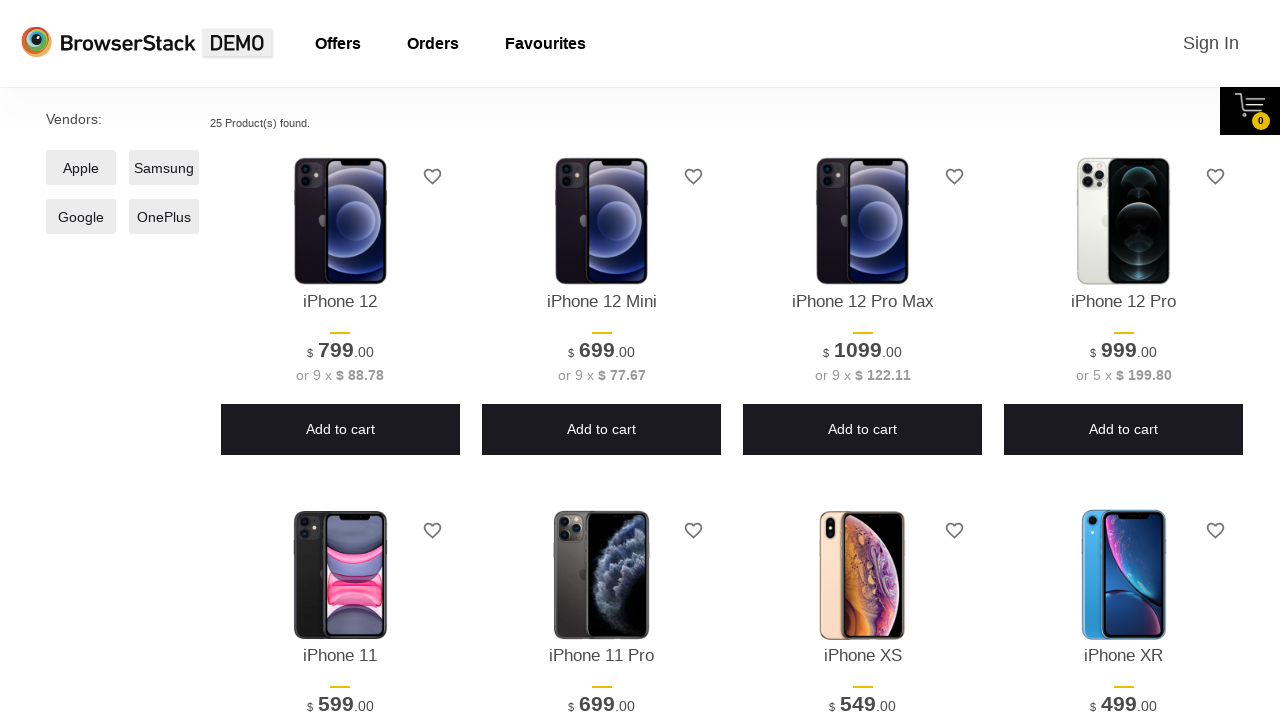

Waited for product titles to load
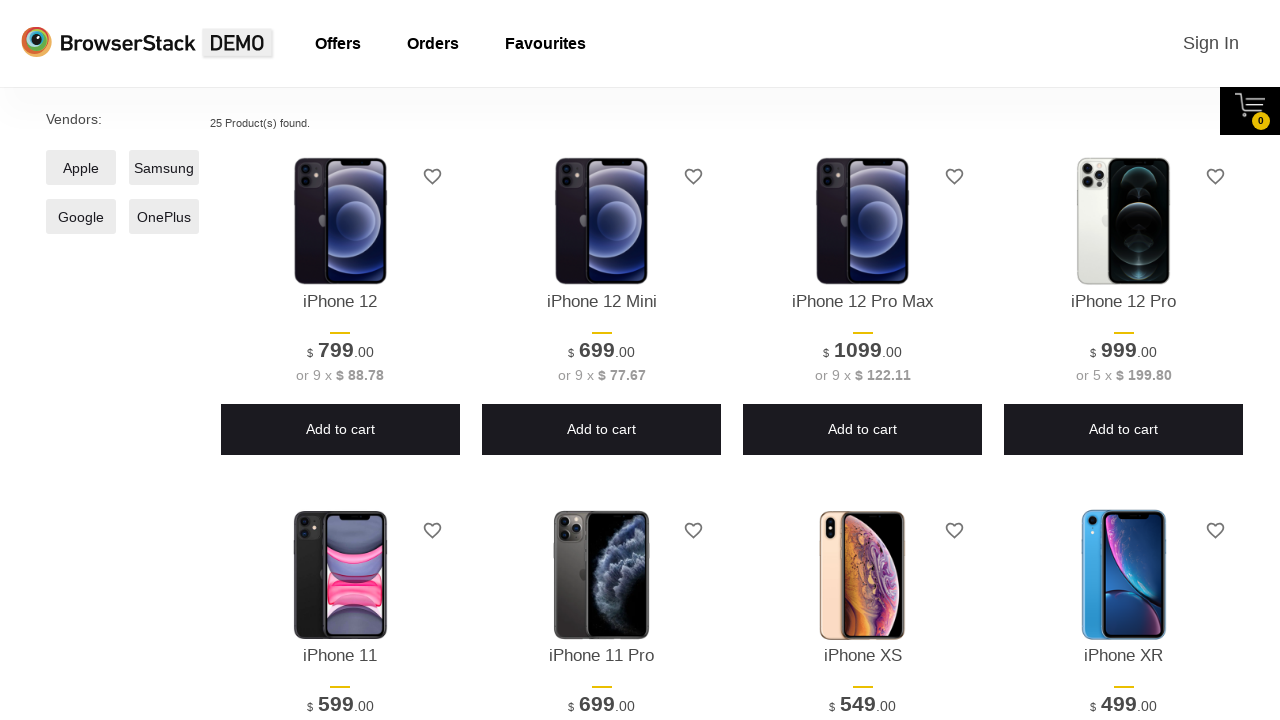

Retrieved all product sections with Add to cart buttons - Found 25 products
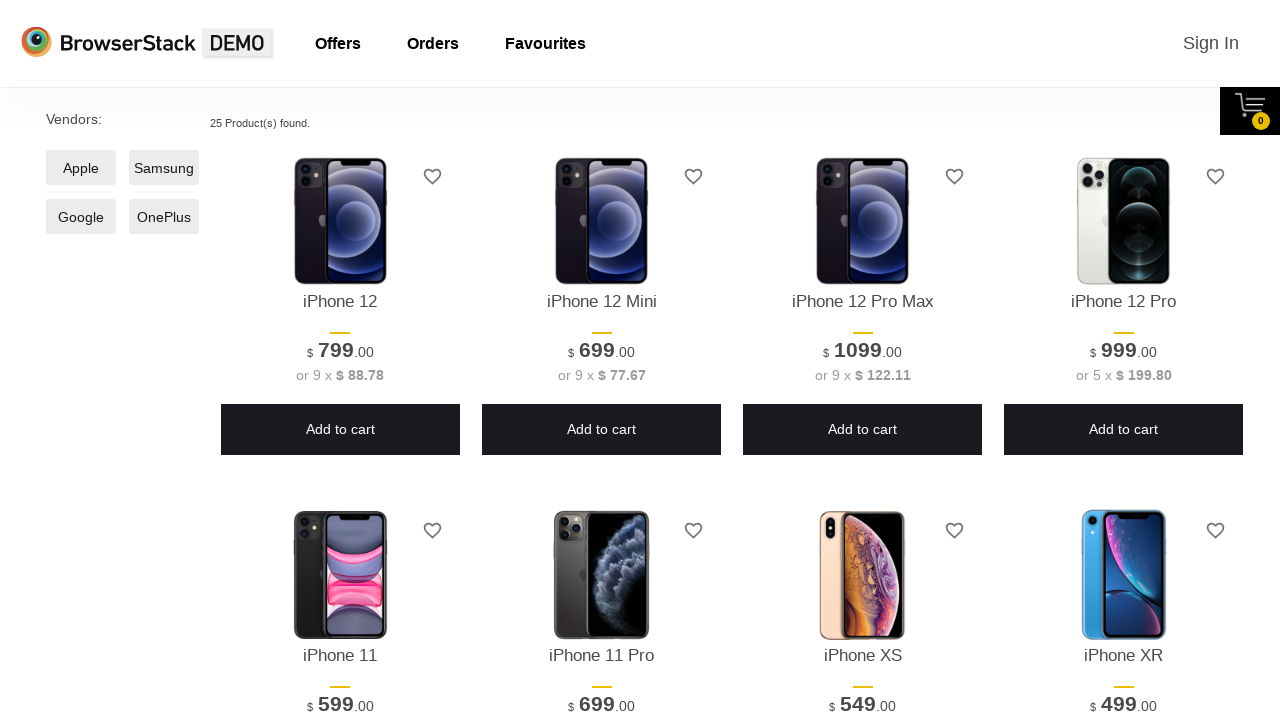

Retrieved product name: iPhone 12
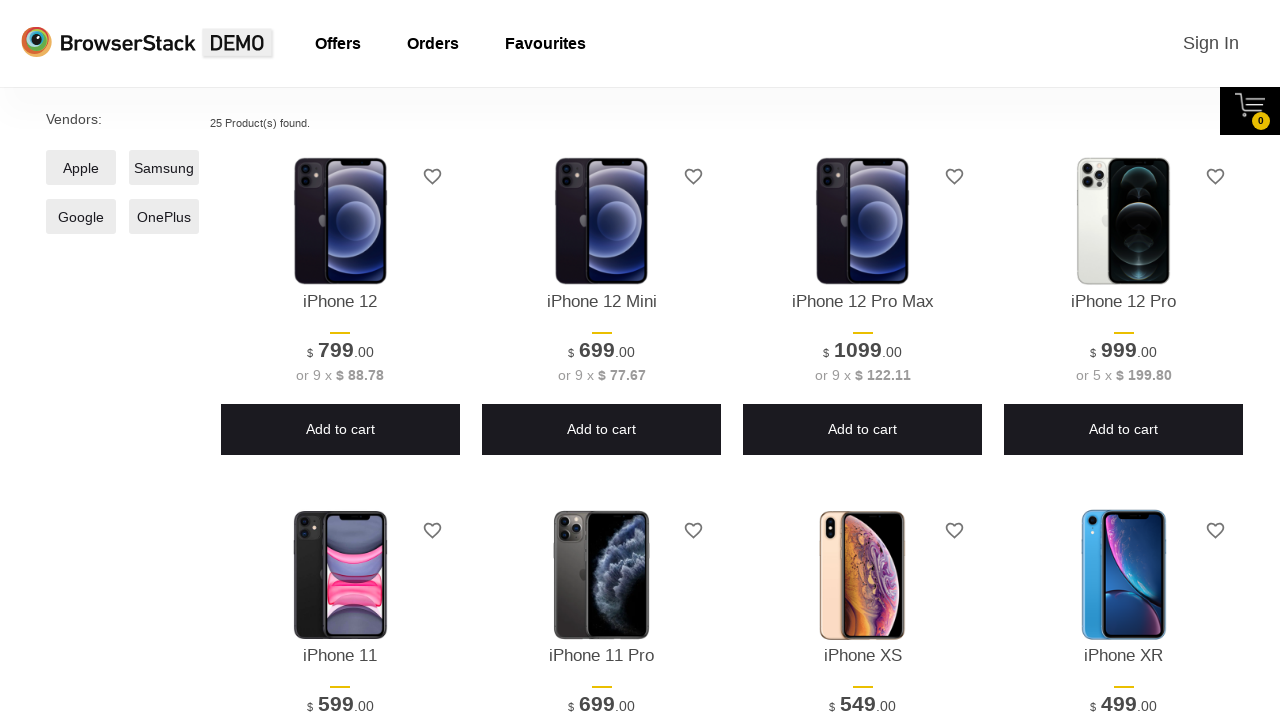

Located Add to Cart button for product: iPhone 12
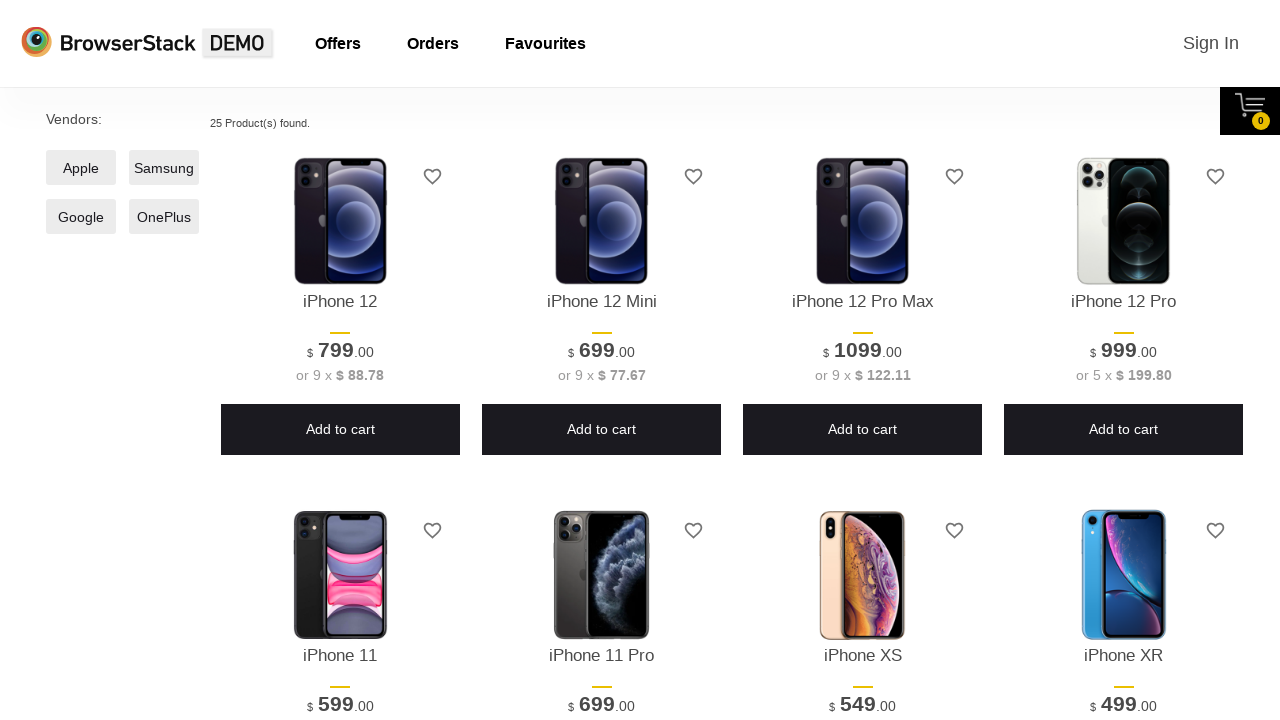

Verified Add to Cart button is visible for: iPhone 12
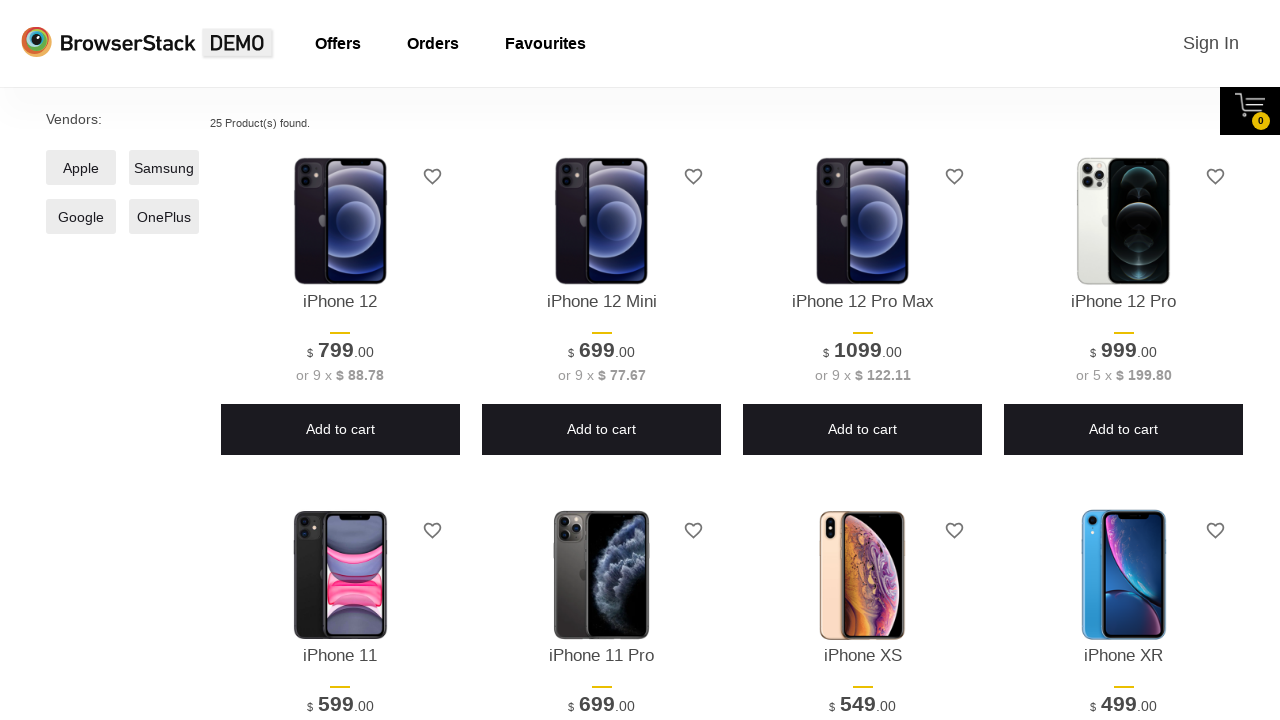

Retrieved bounding box for Add to Cart button of iPhone 12
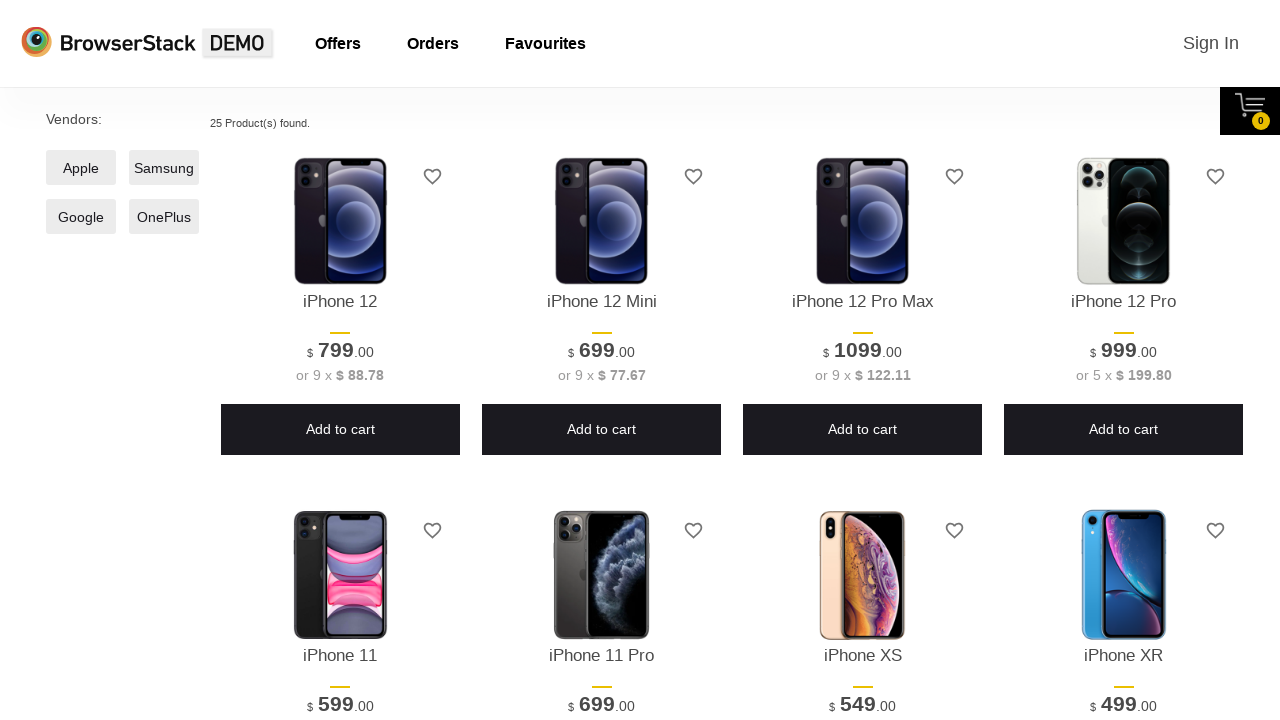

Asserted that button bounding box exists for iPhone 12
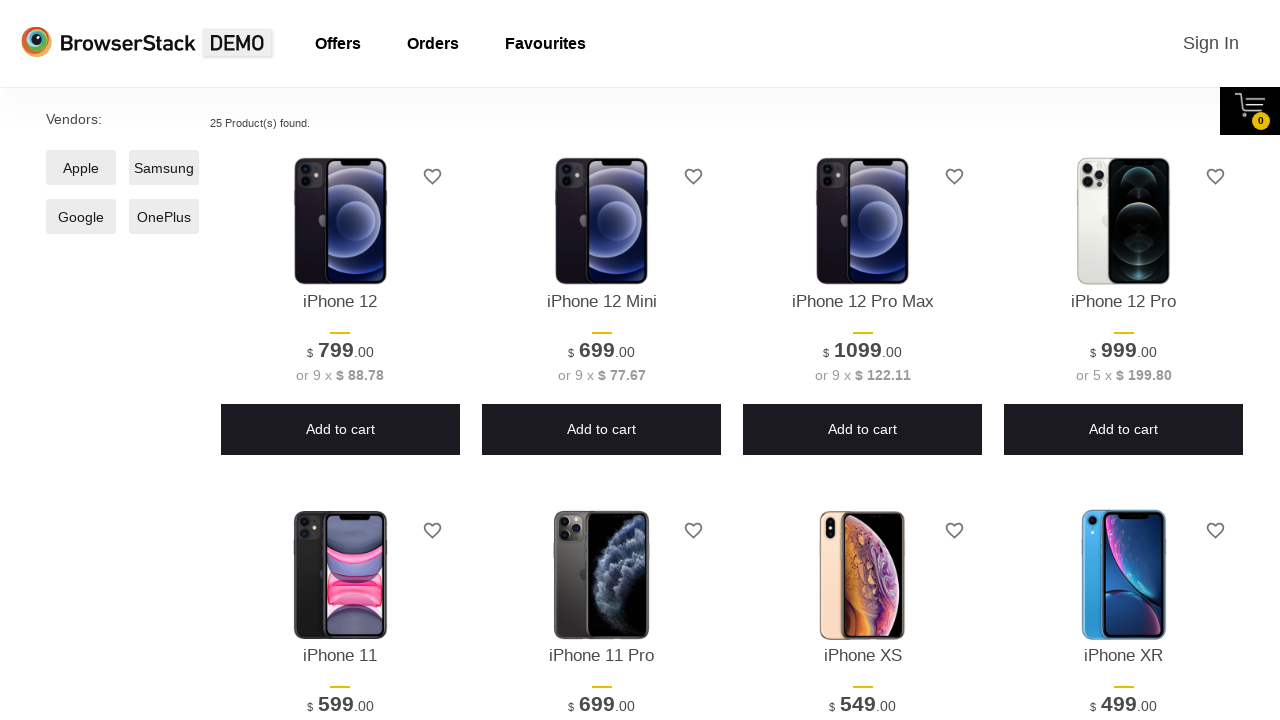

Asserted that Add to Cart button has reasonable width (>50px) for iPhone 12
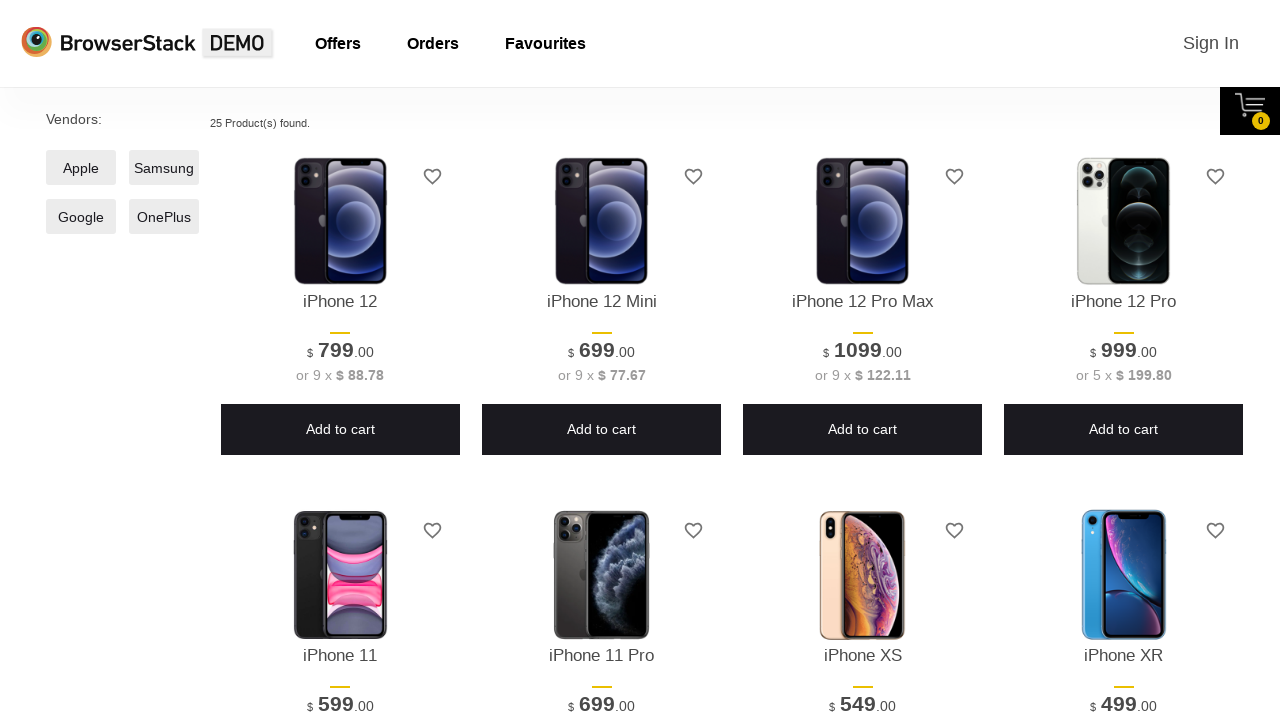

Asserted that Add to Cart button has reasonable height (>20px) for iPhone 12
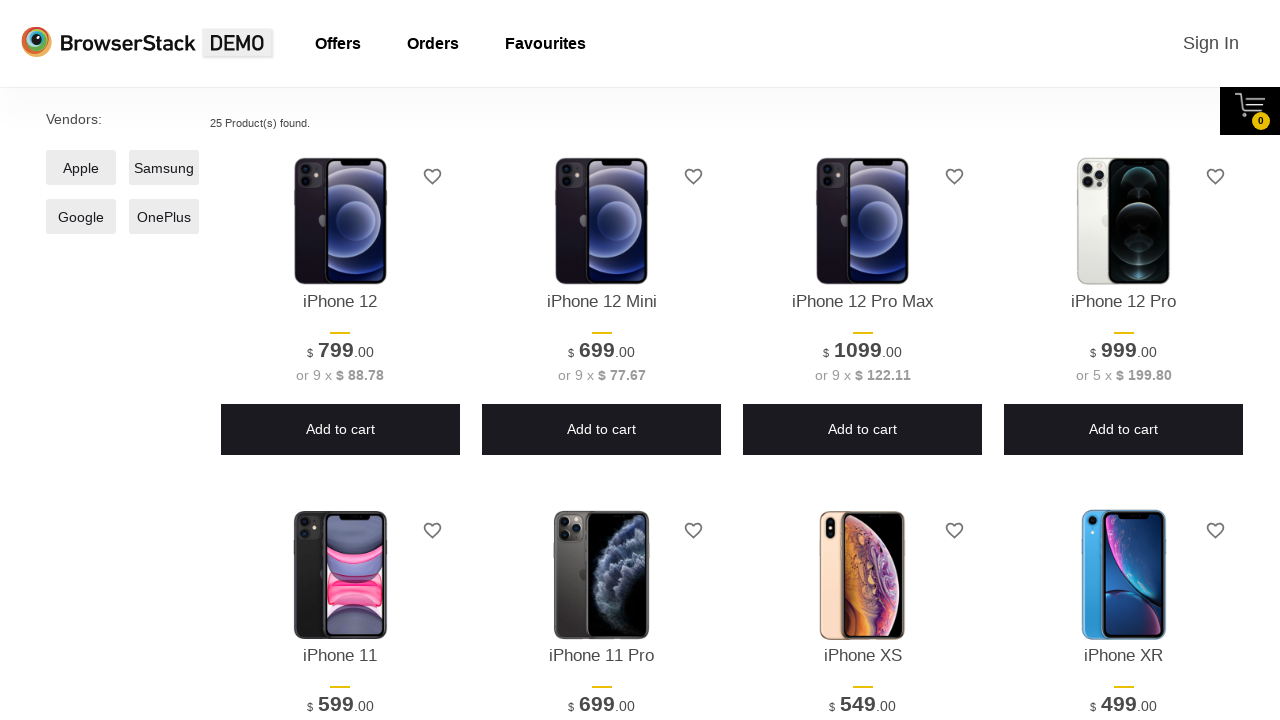

Retrieved bounding box for product section of iPhone 12
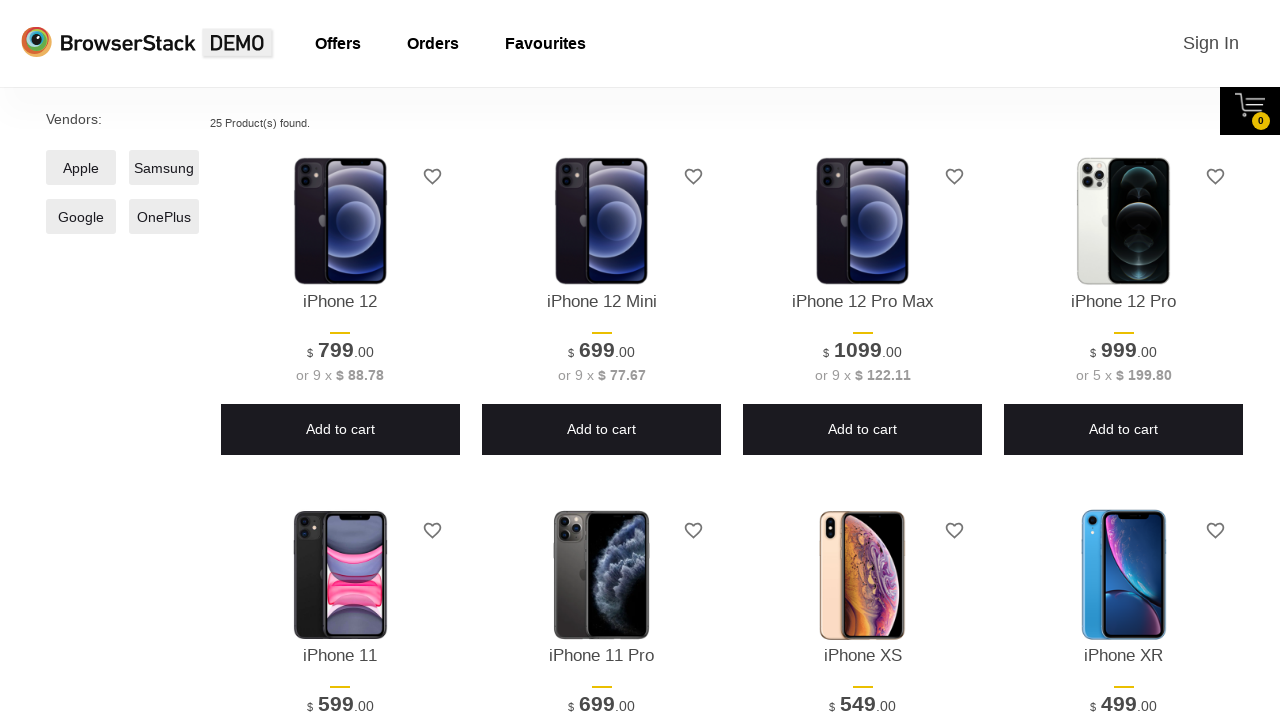

Asserted that section bounding box exists for iPhone 12
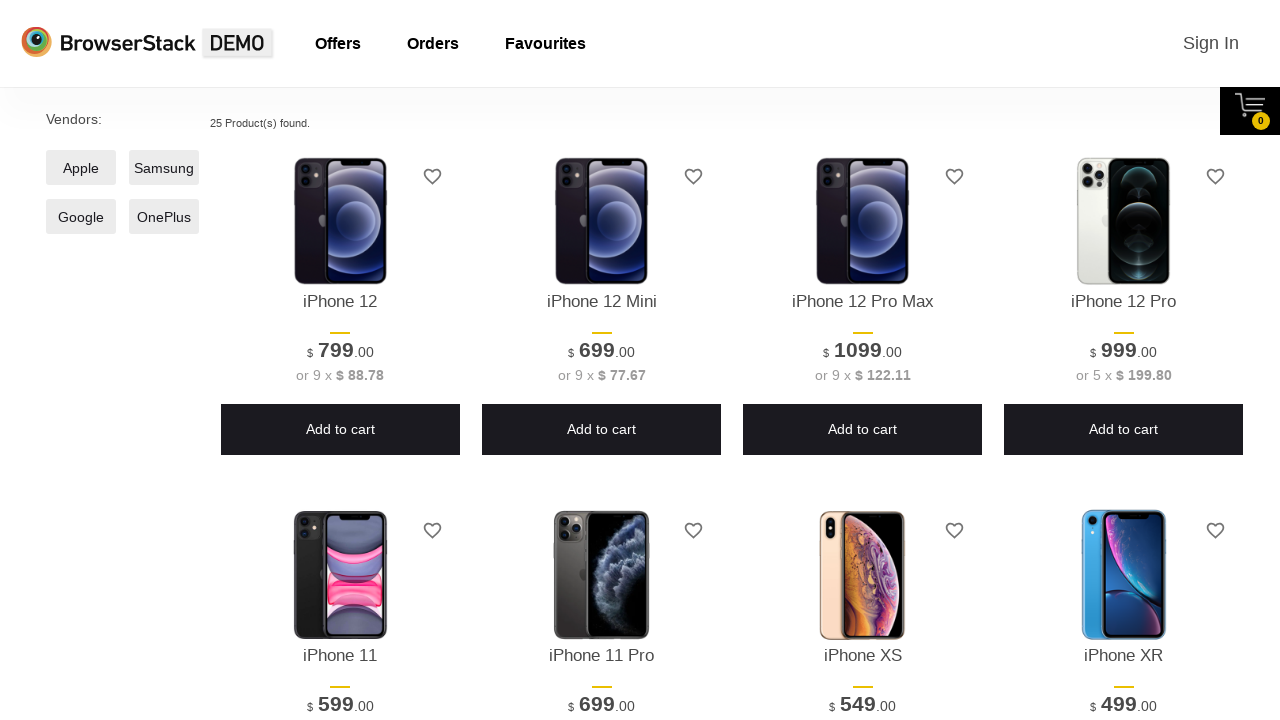

Asserted that Add to Cart button is positioned below section top for iPhone 12
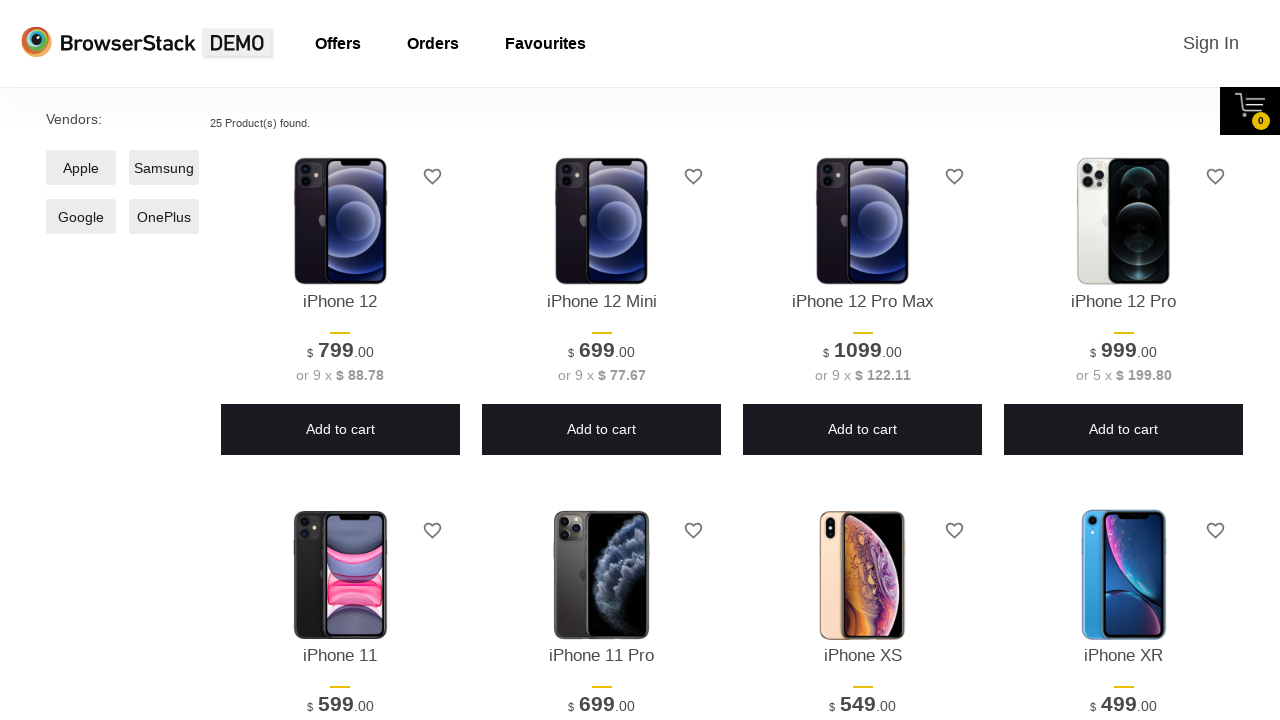

Hovered over Add to Cart button for iPhone 12 at (340, 429) on .shelf-item >> internal:has-text="Add to cart"i >> internal:has="p[class*=\"titl
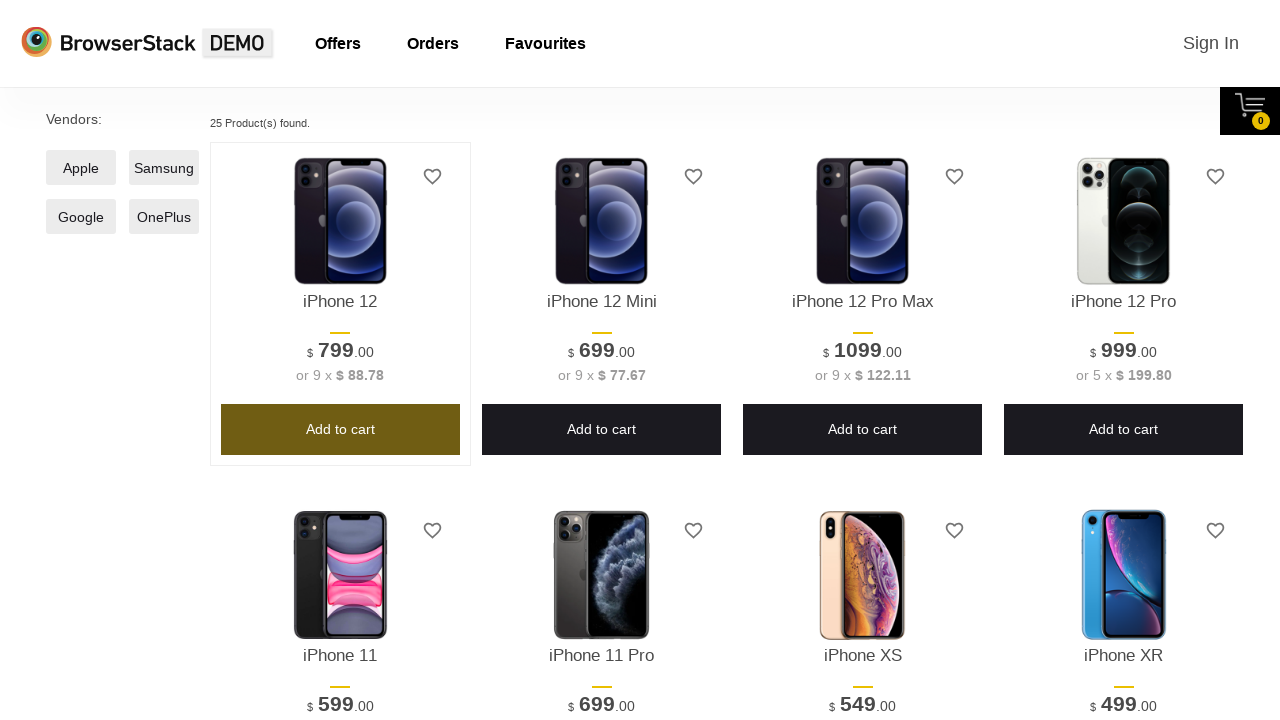

Waited for hover animation effect on Add to Cart button for iPhone 12
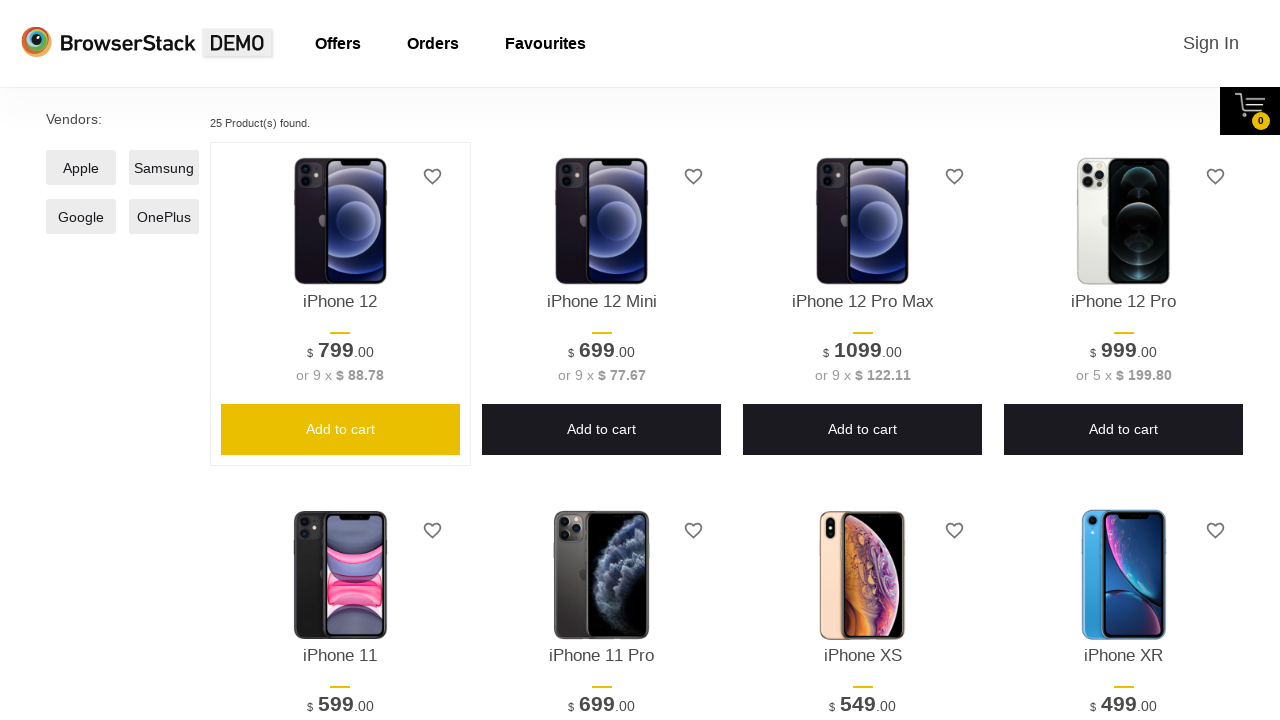

Retrieved product name: iPhone 12 Mini
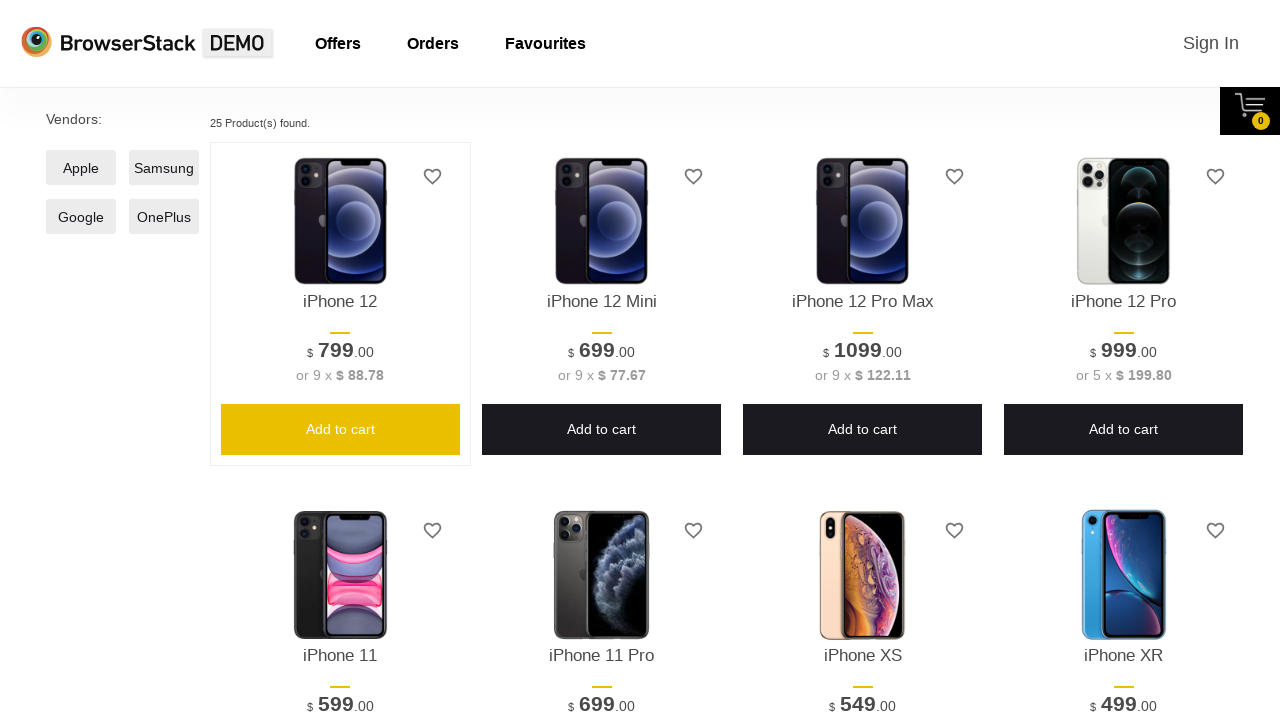

Located Add to Cart button for product: iPhone 12 Mini
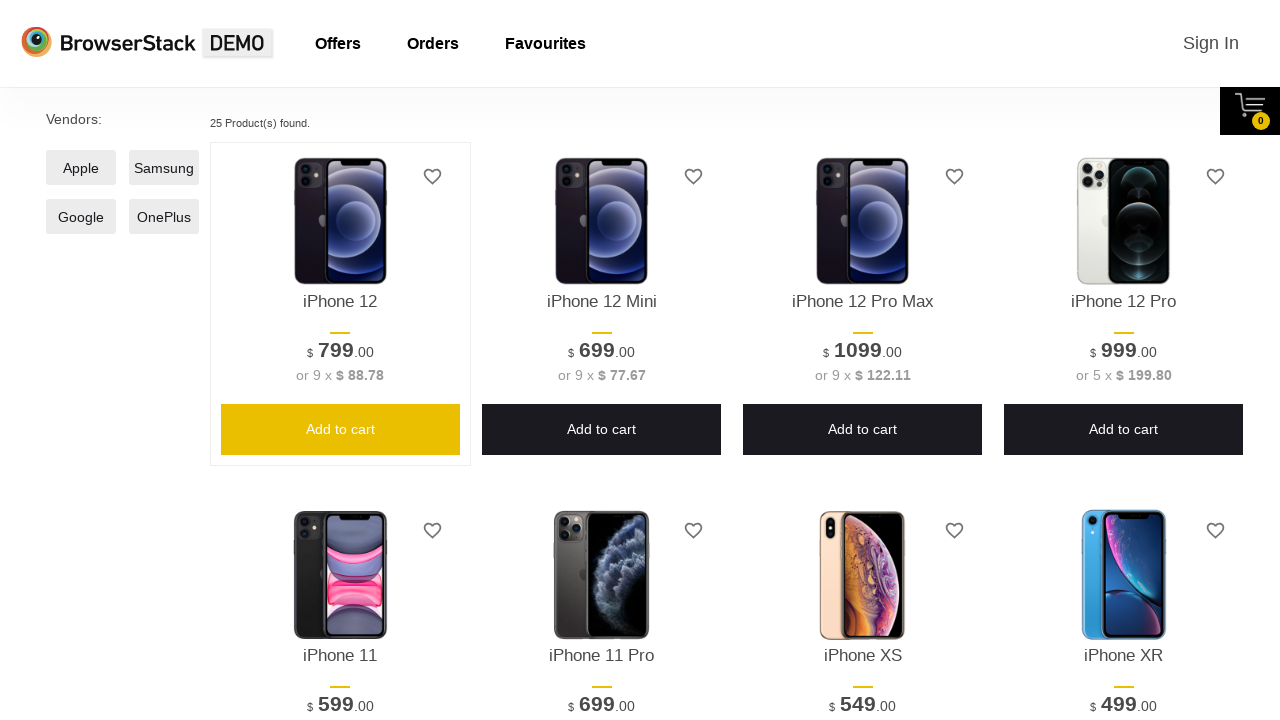

Verified Add to Cart button is visible for: iPhone 12 Mini
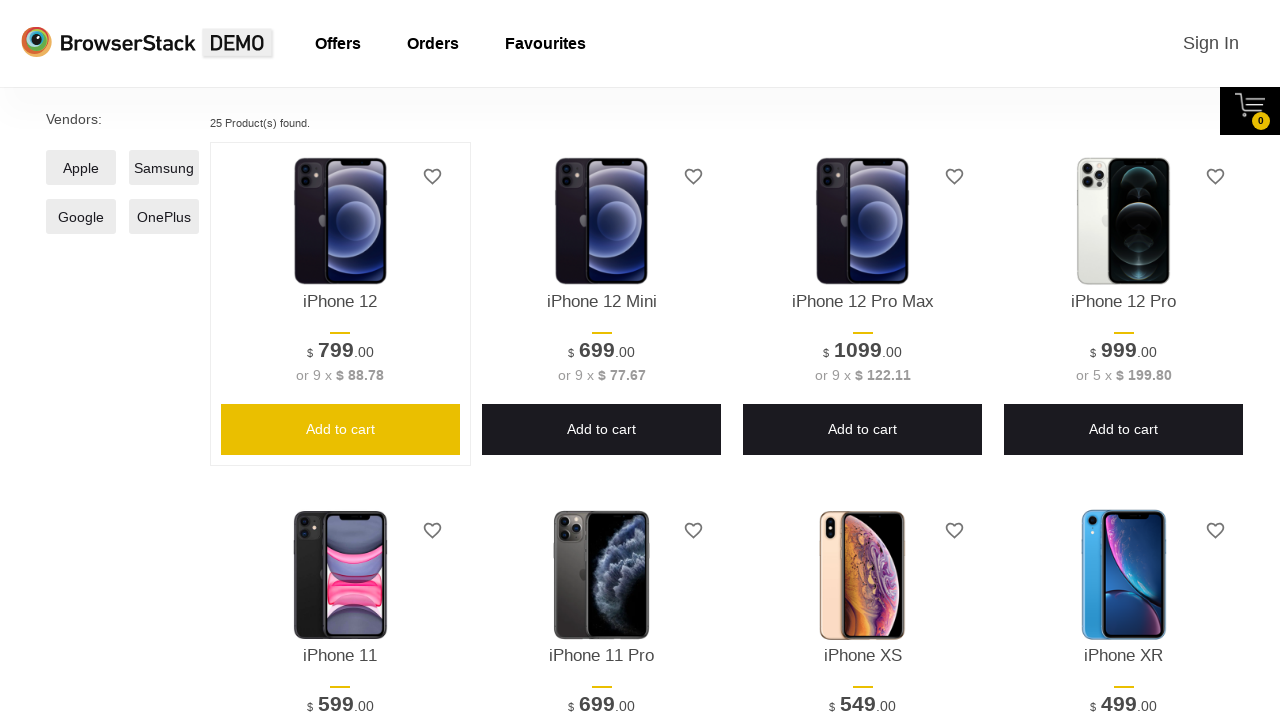

Retrieved bounding box for Add to Cart button of iPhone 12 Mini
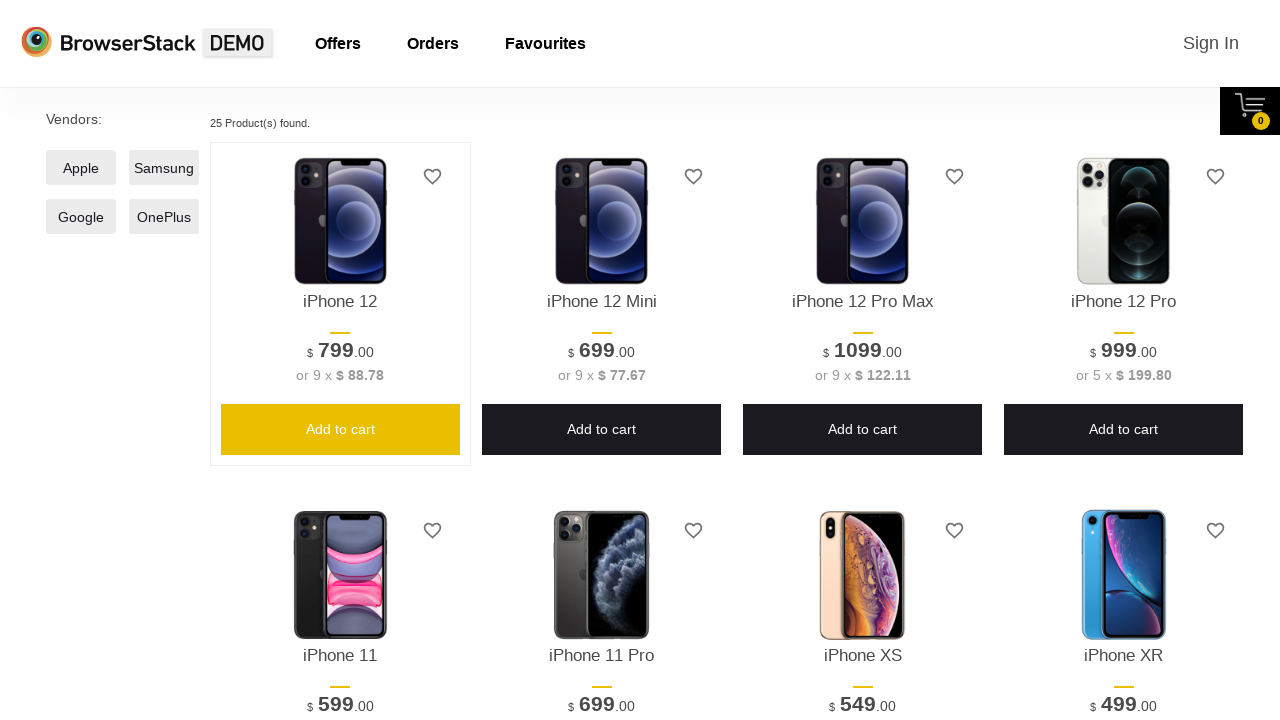

Asserted that button bounding box exists for iPhone 12 Mini
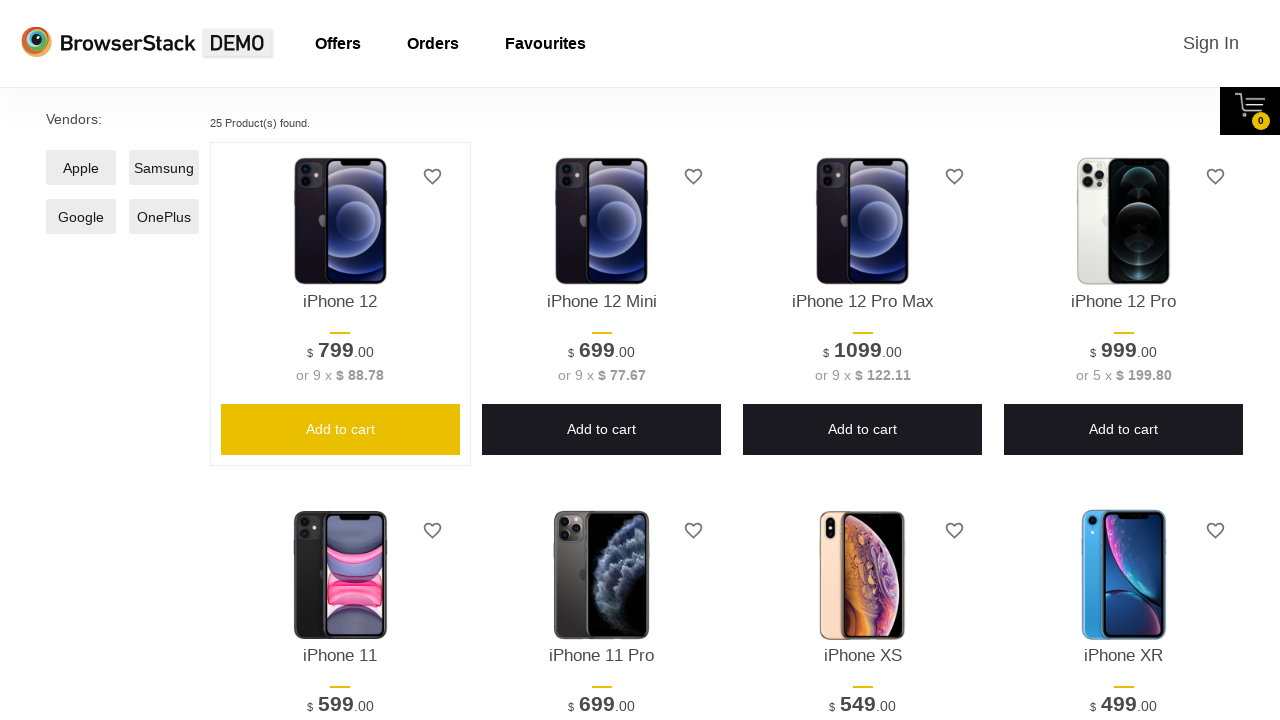

Asserted that Add to Cart button has reasonable width (>50px) for iPhone 12 Mini
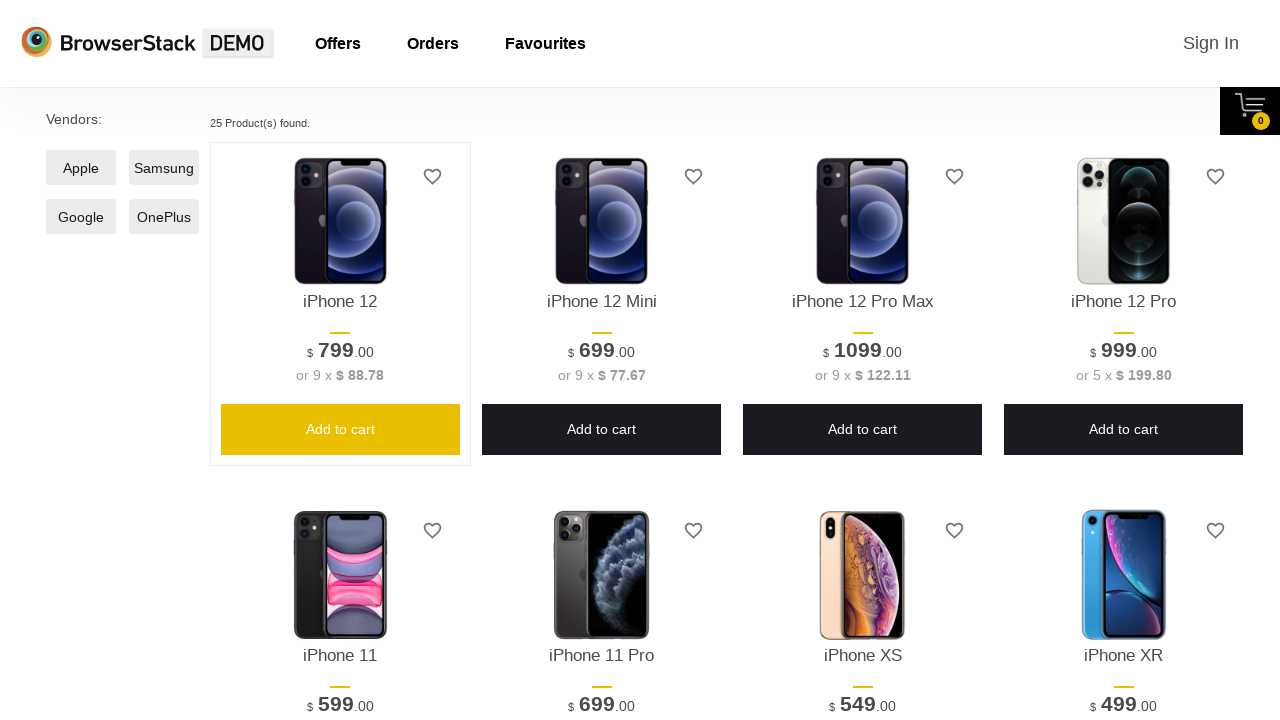

Asserted that Add to Cart button has reasonable height (>20px) for iPhone 12 Mini
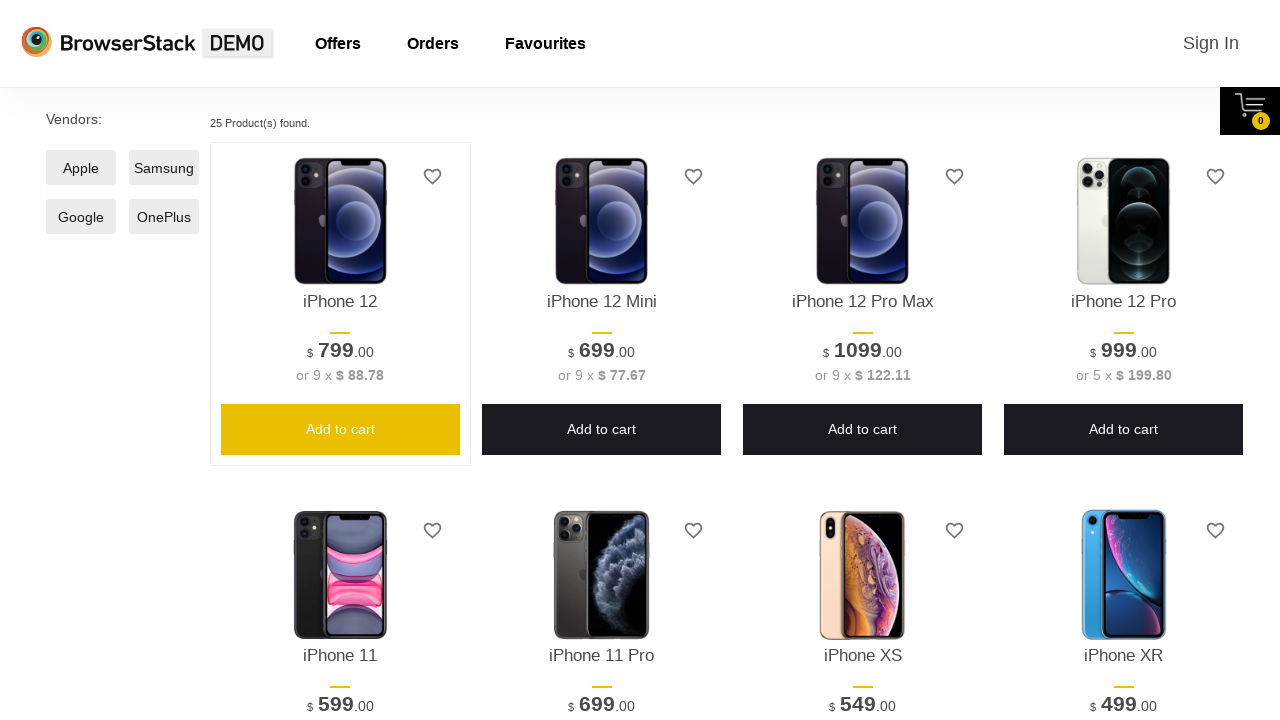

Retrieved bounding box for product section of iPhone 12 Mini
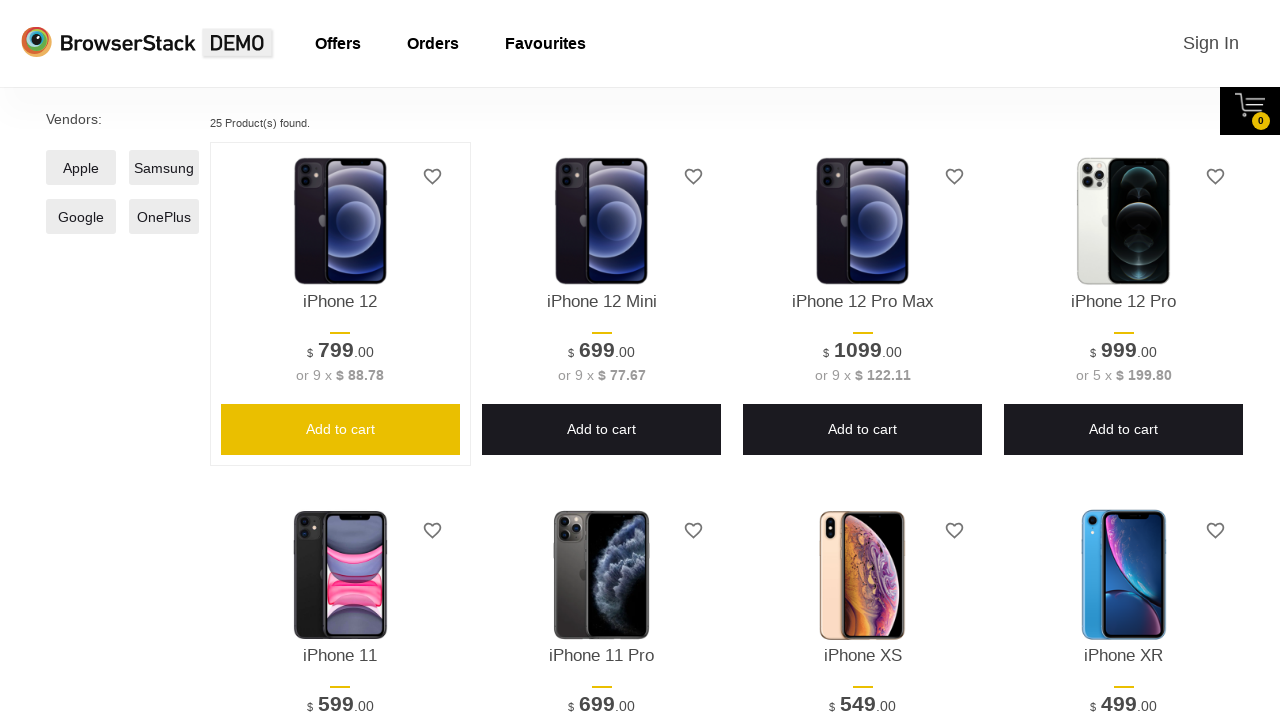

Asserted that section bounding box exists for iPhone 12 Mini
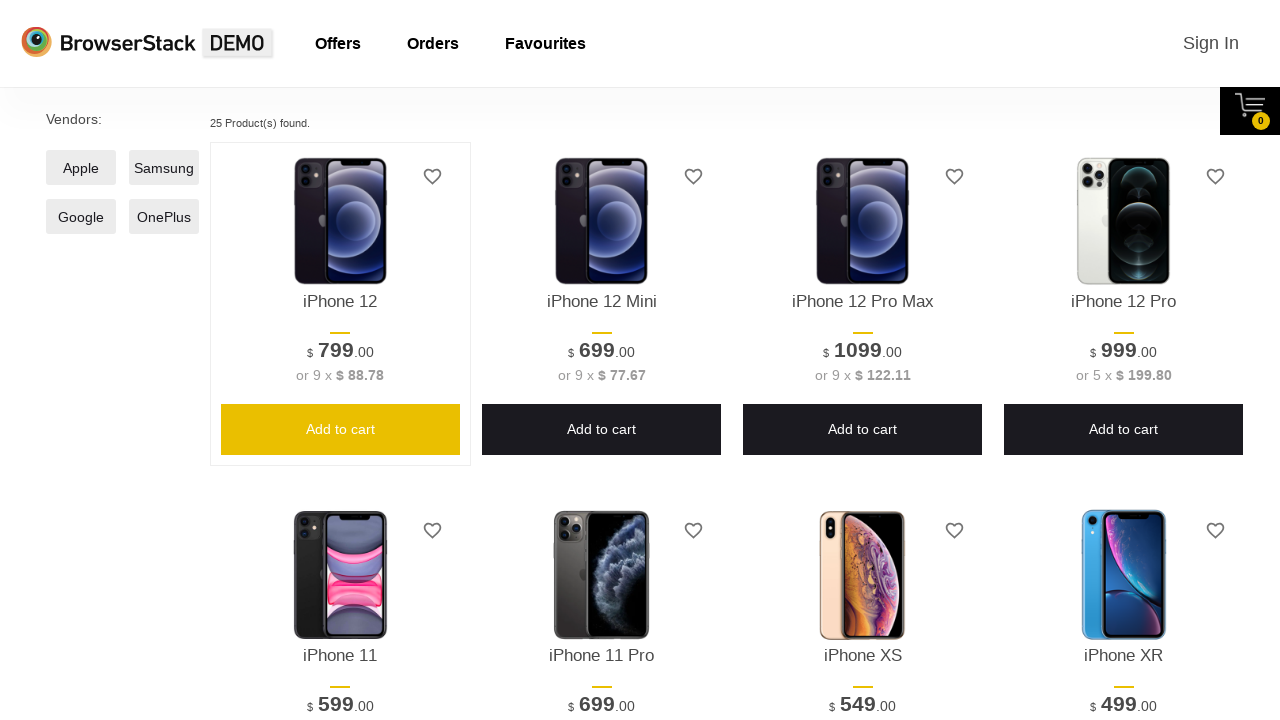

Asserted that Add to Cart button is positioned below section top for iPhone 12 Mini
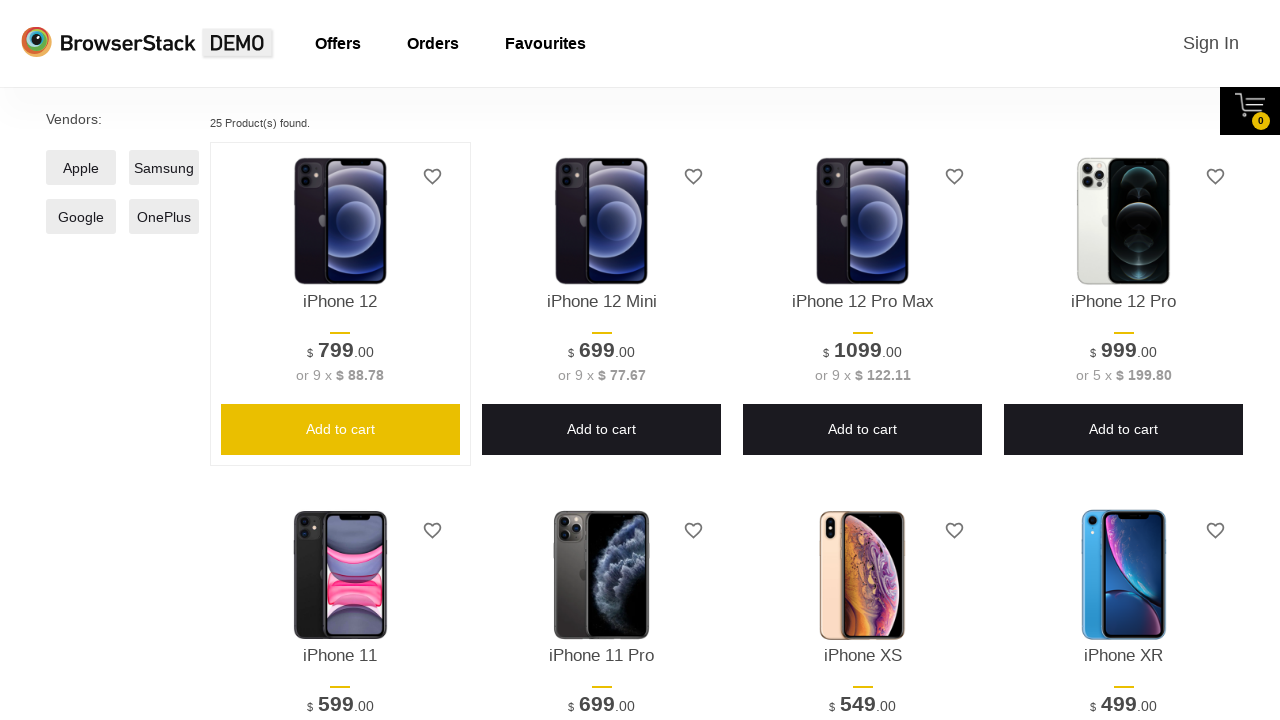

Hovered over Add to Cart button for iPhone 12 Mini at (602, 429) on .shelf-item >> internal:has-text="Add to cart"i >> internal:has="p[class*=\"titl
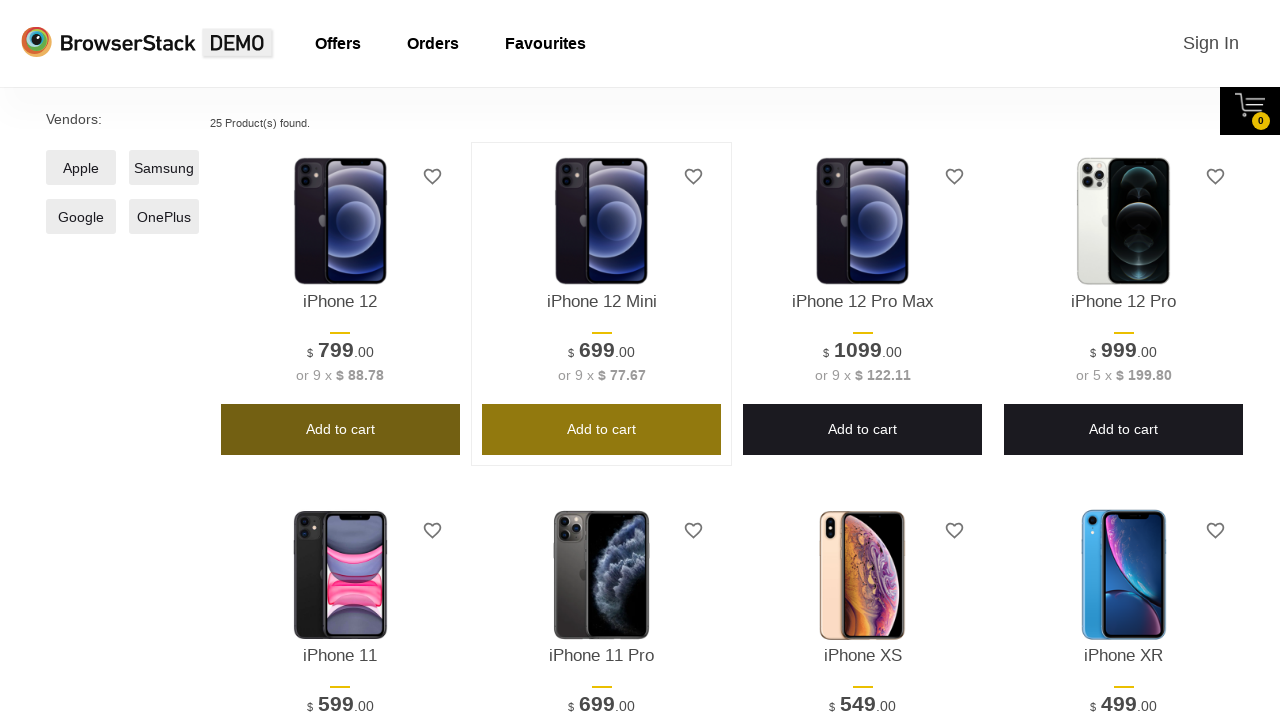

Waited for hover animation effect on Add to Cart button for iPhone 12 Mini
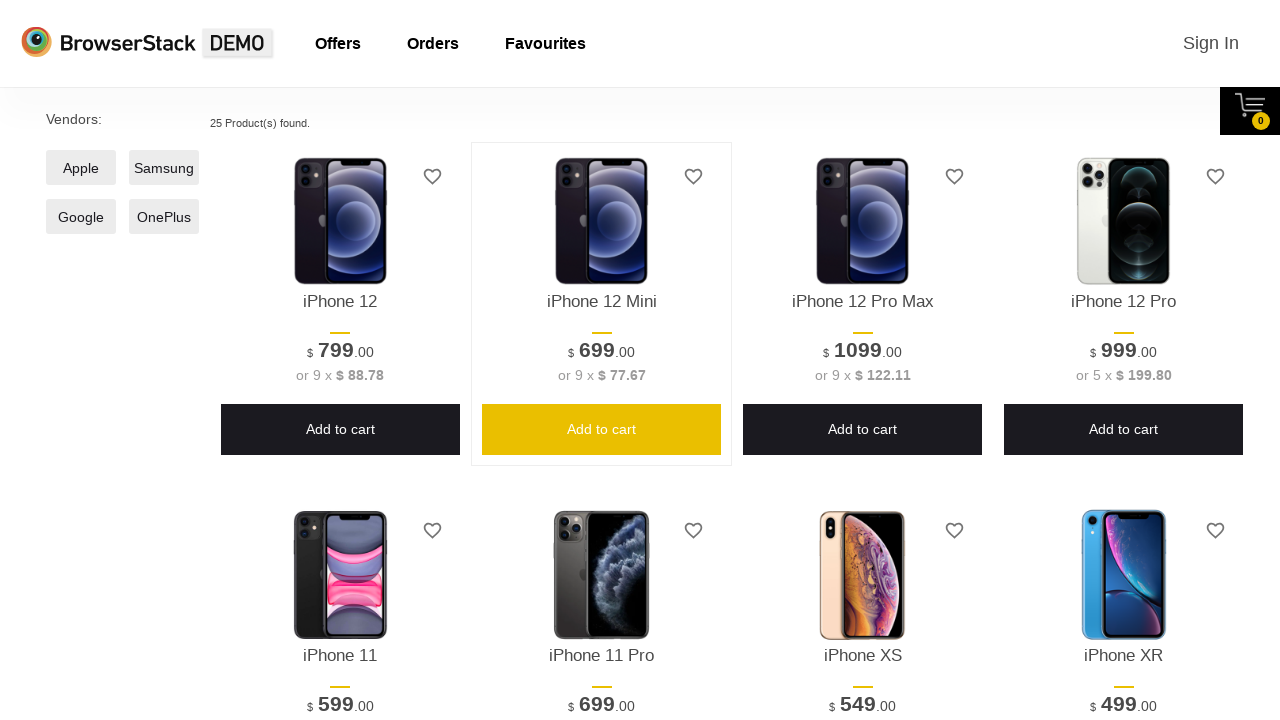

Retrieved product name: iPhone 12 Pro Max
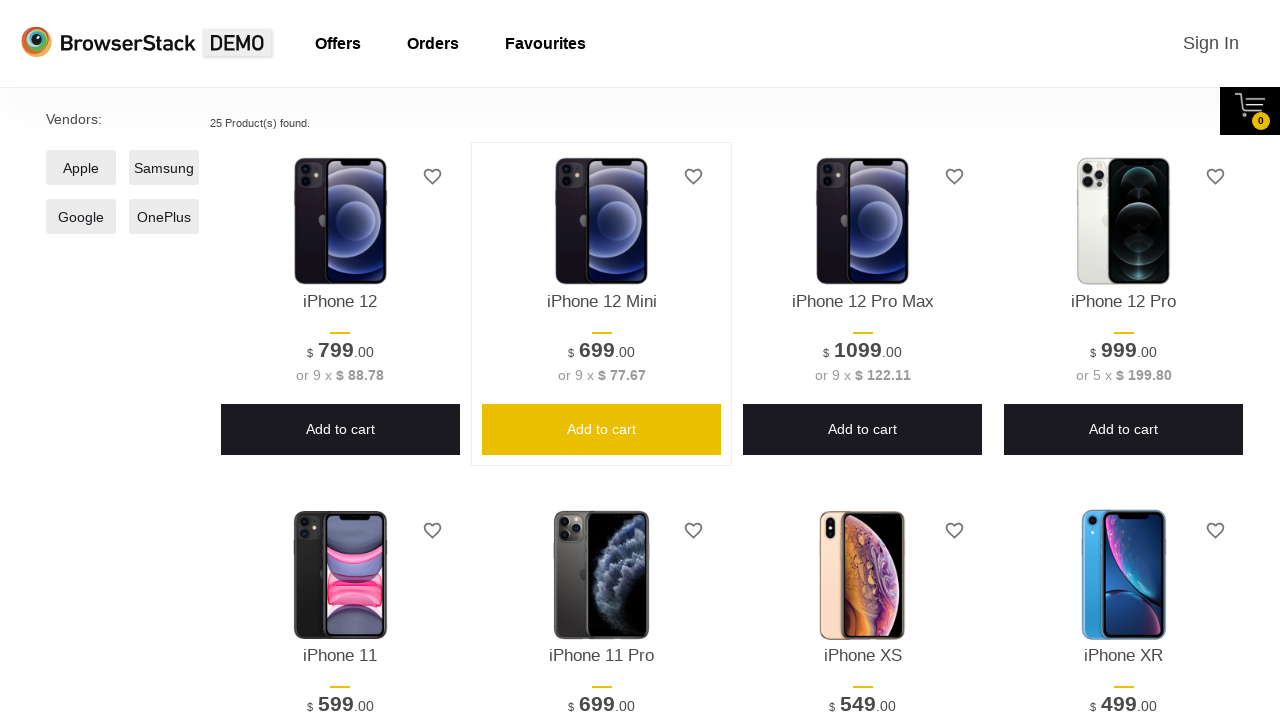

Located Add to Cart button for product: iPhone 12 Pro Max
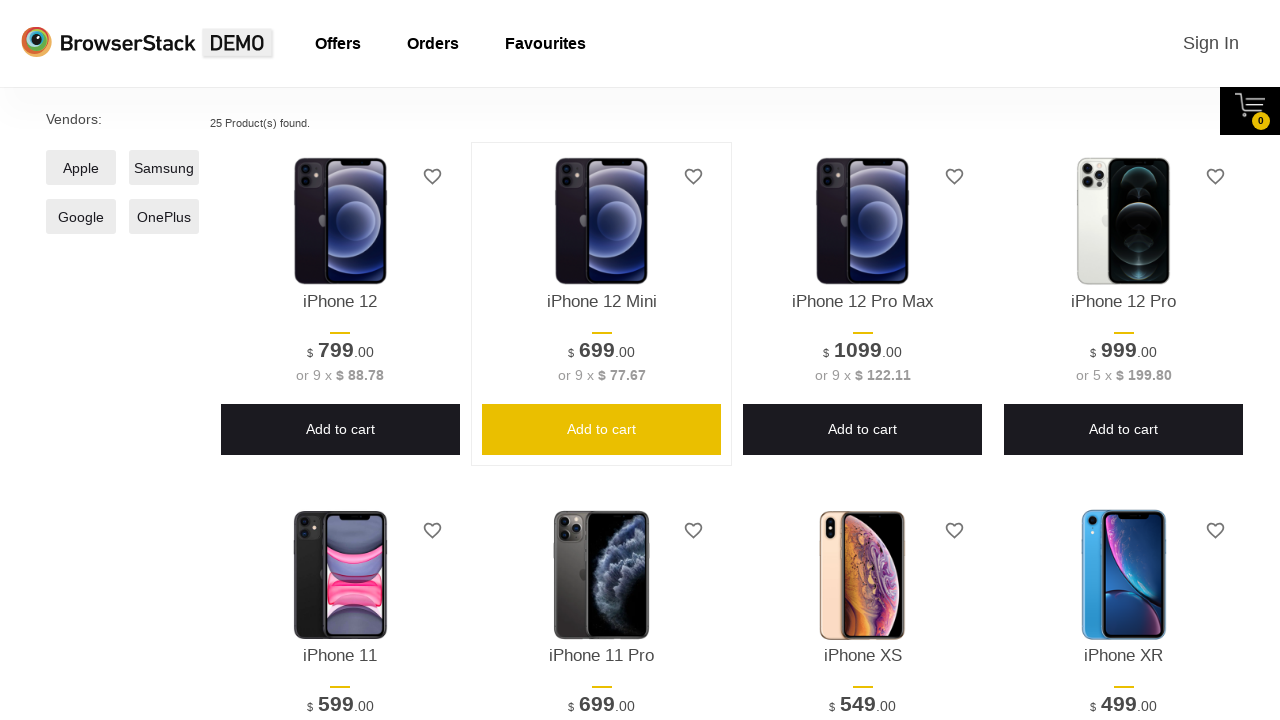

Verified Add to Cart button is visible for: iPhone 12 Pro Max
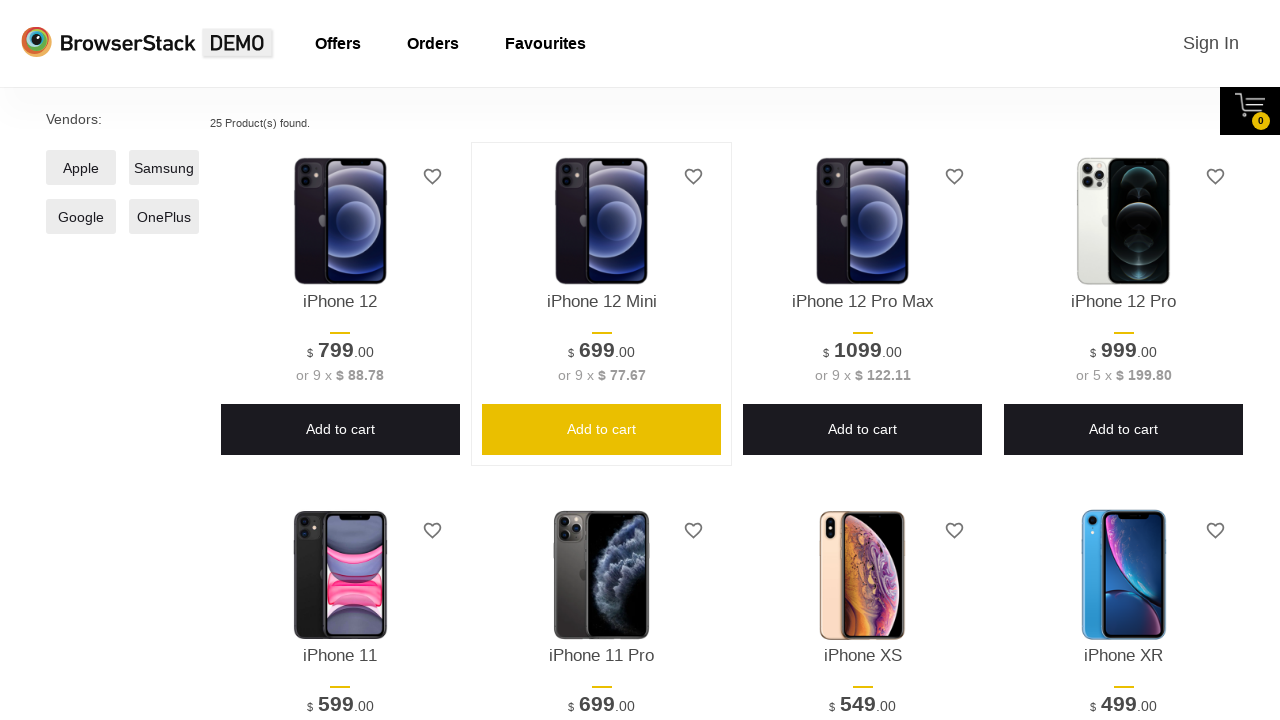

Retrieved bounding box for Add to Cart button of iPhone 12 Pro Max
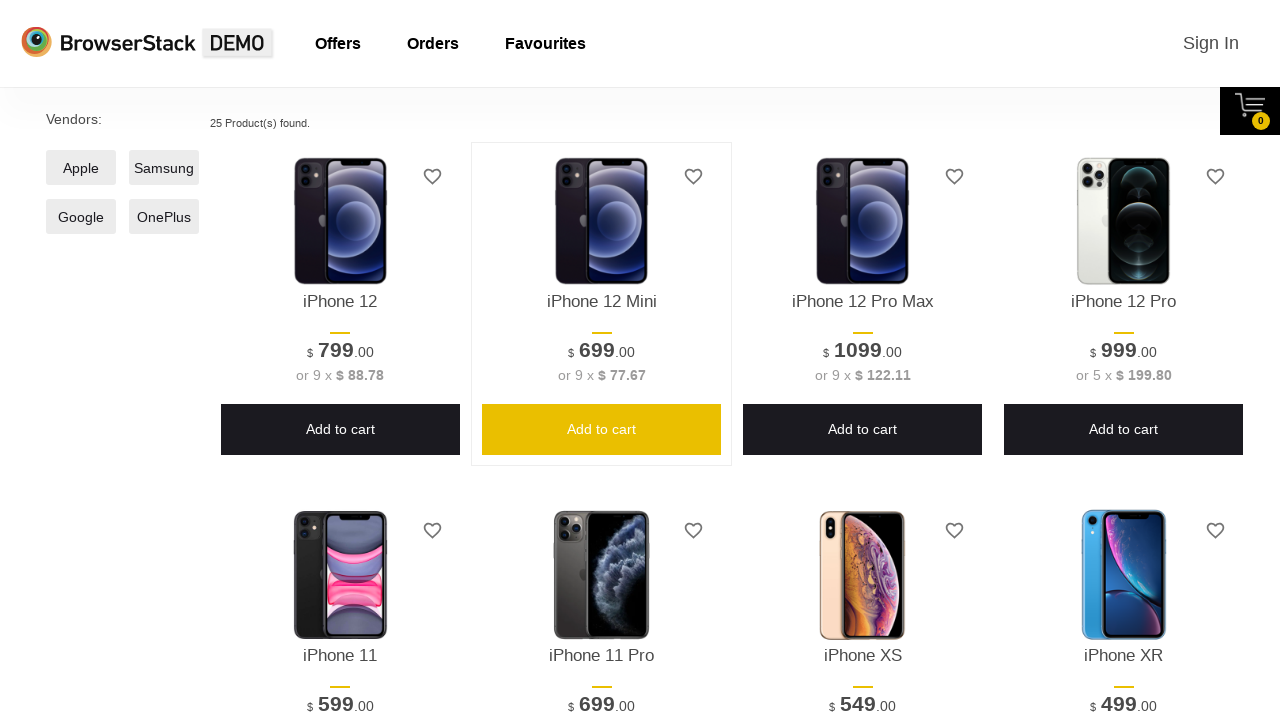

Asserted that button bounding box exists for iPhone 12 Pro Max
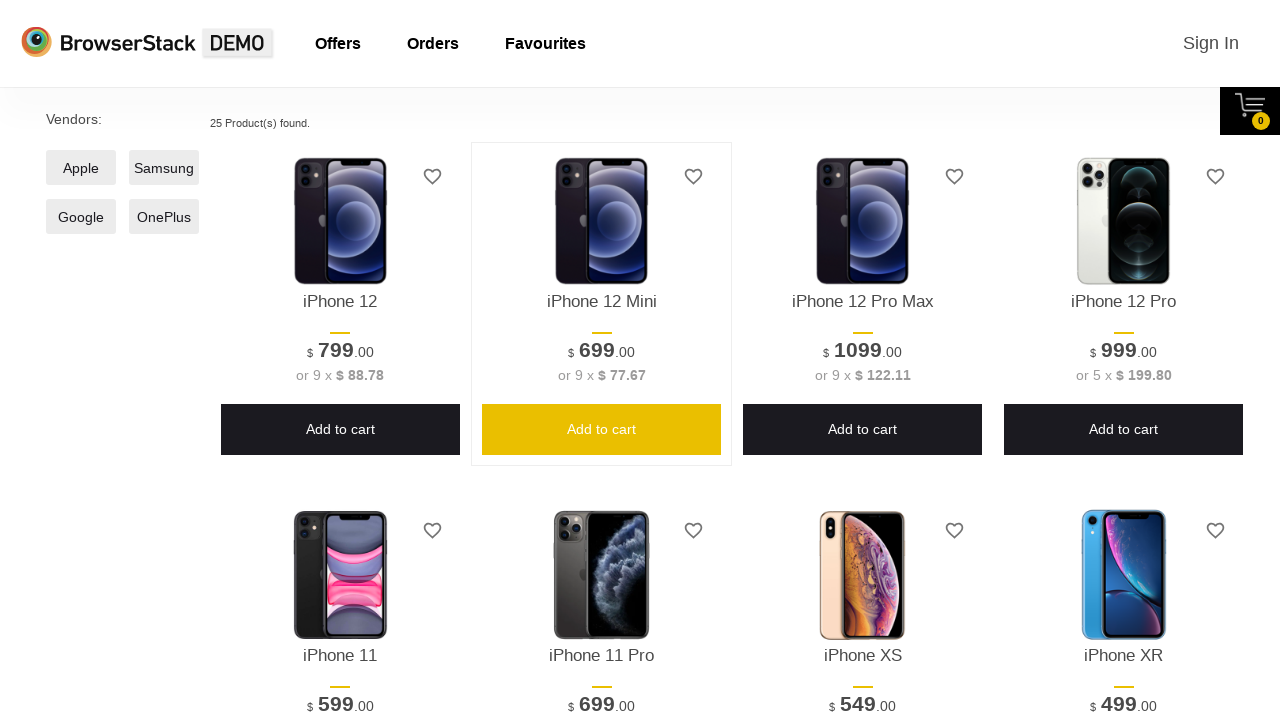

Asserted that Add to Cart button has reasonable width (>50px) for iPhone 12 Pro Max
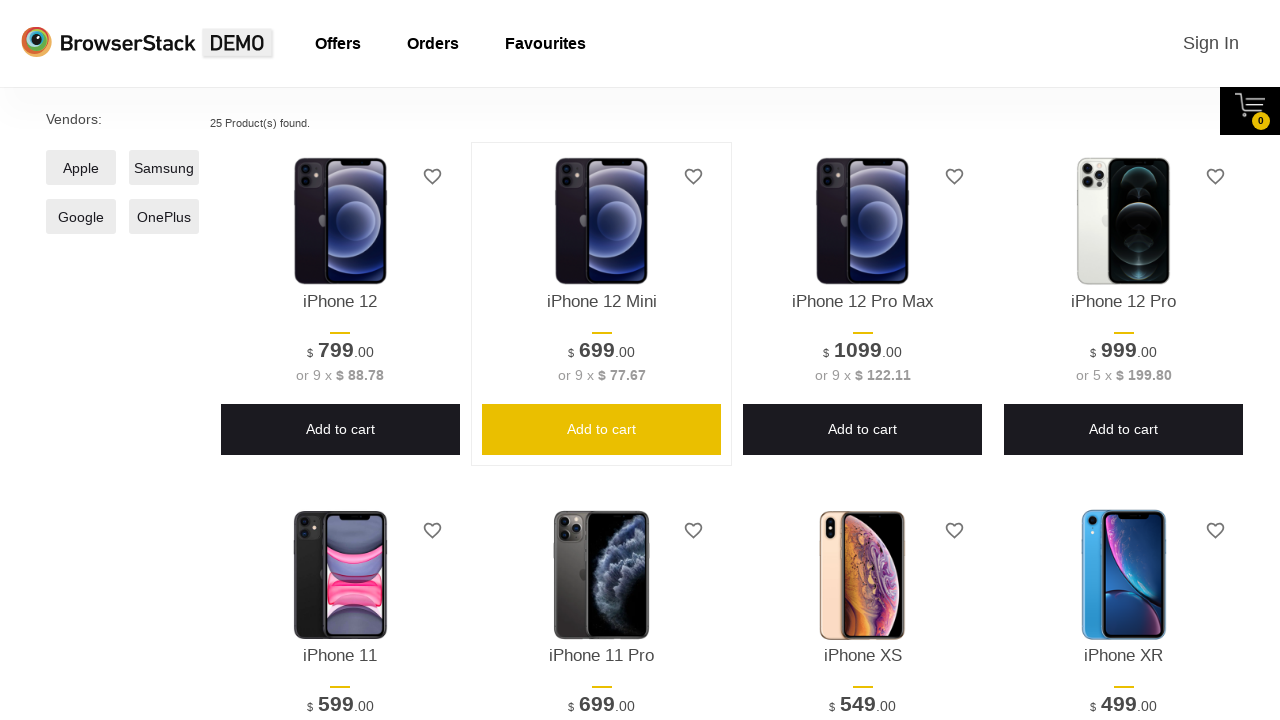

Asserted that Add to Cart button has reasonable height (>20px) for iPhone 12 Pro Max
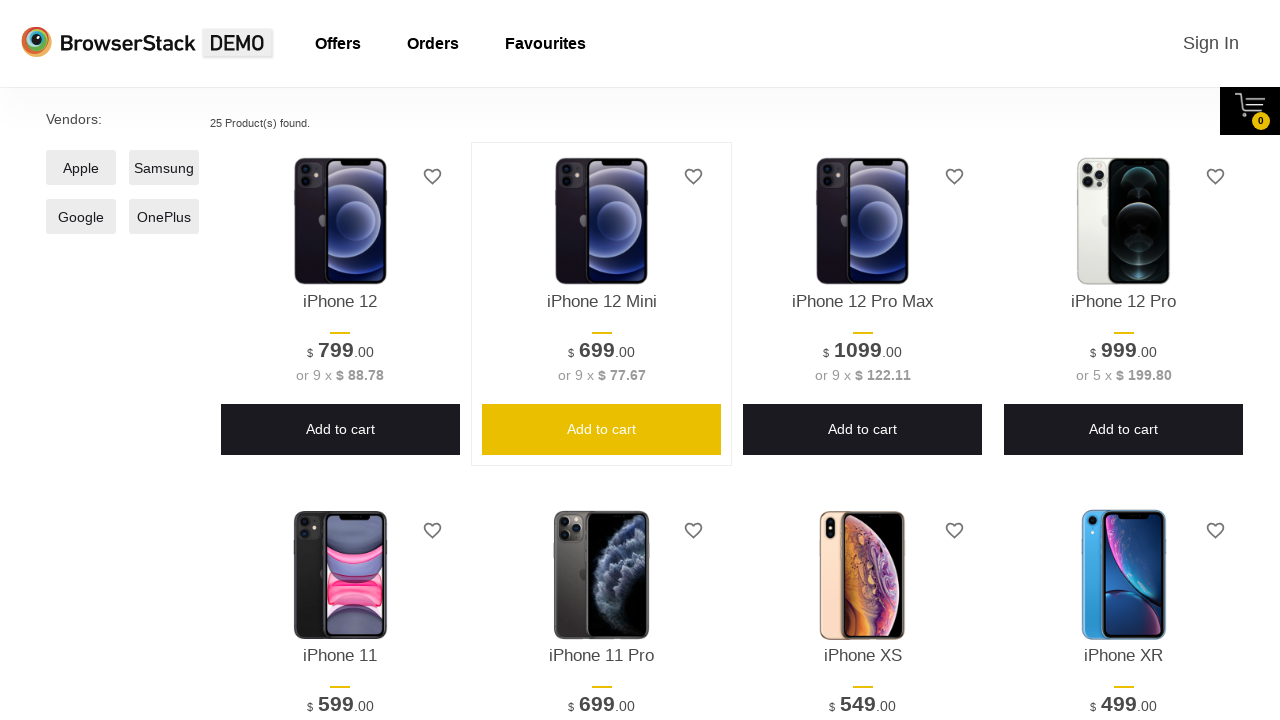

Retrieved bounding box for product section of iPhone 12 Pro Max
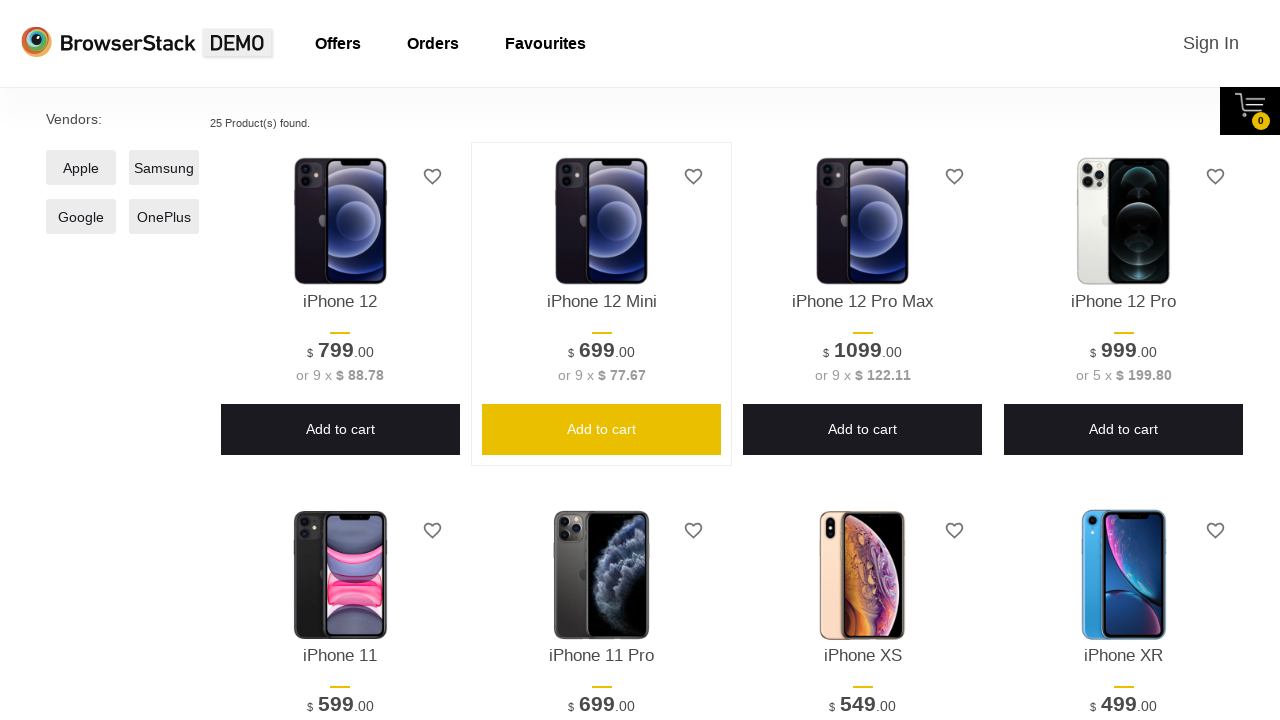

Asserted that section bounding box exists for iPhone 12 Pro Max
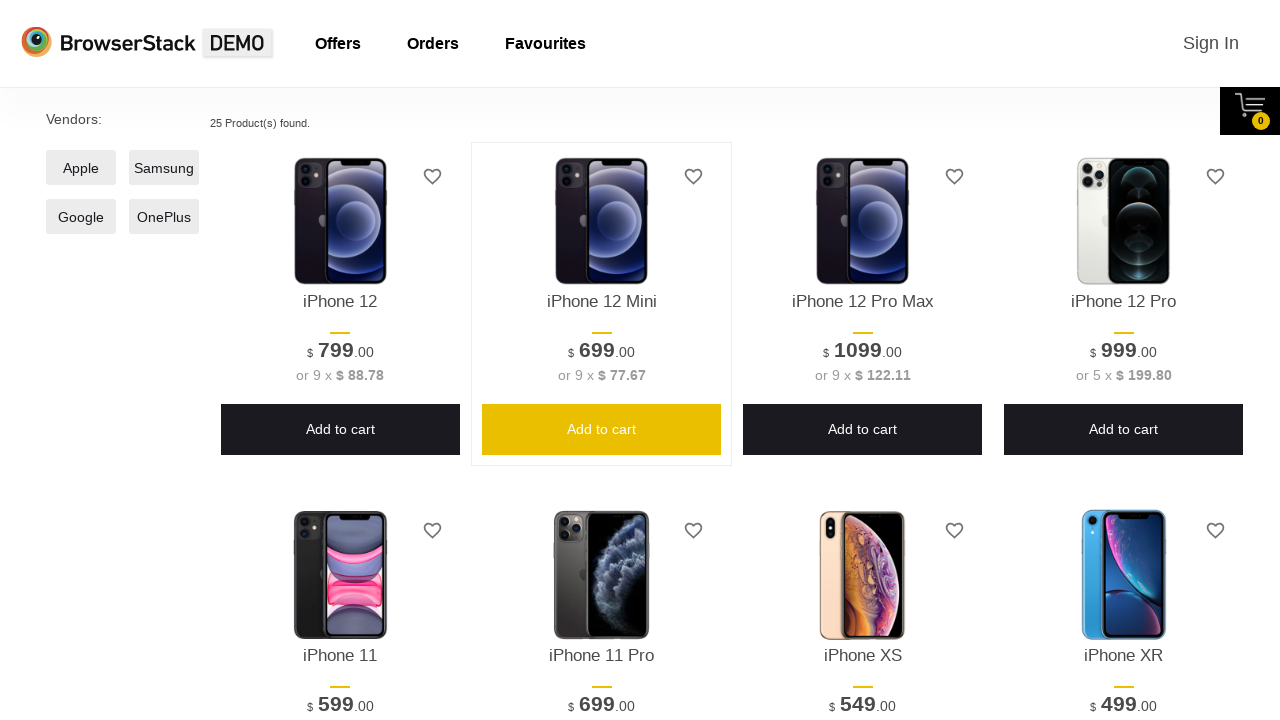

Asserted that Add to Cart button is positioned below section top for iPhone 12 Pro Max
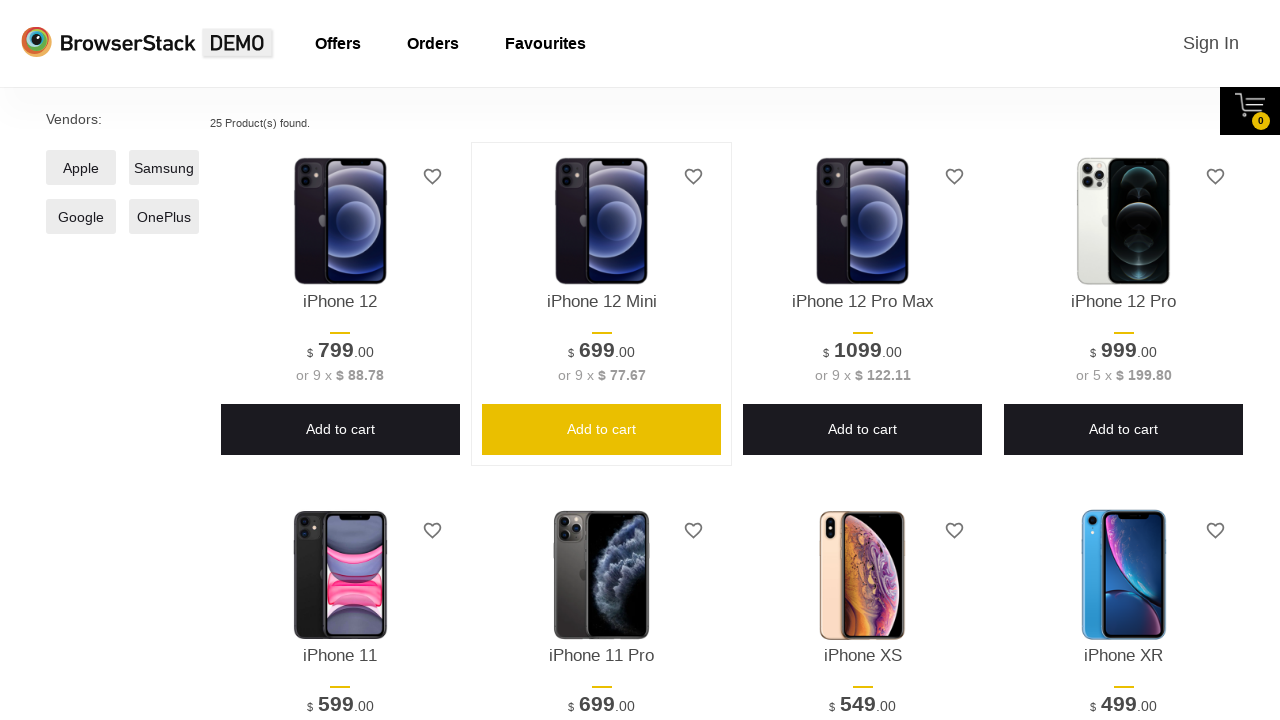

Hovered over Add to Cart button for iPhone 12 Pro Max at (863, 429) on .shelf-item >> internal:has-text="Add to cart"i >> internal:has="p[class*=\"titl
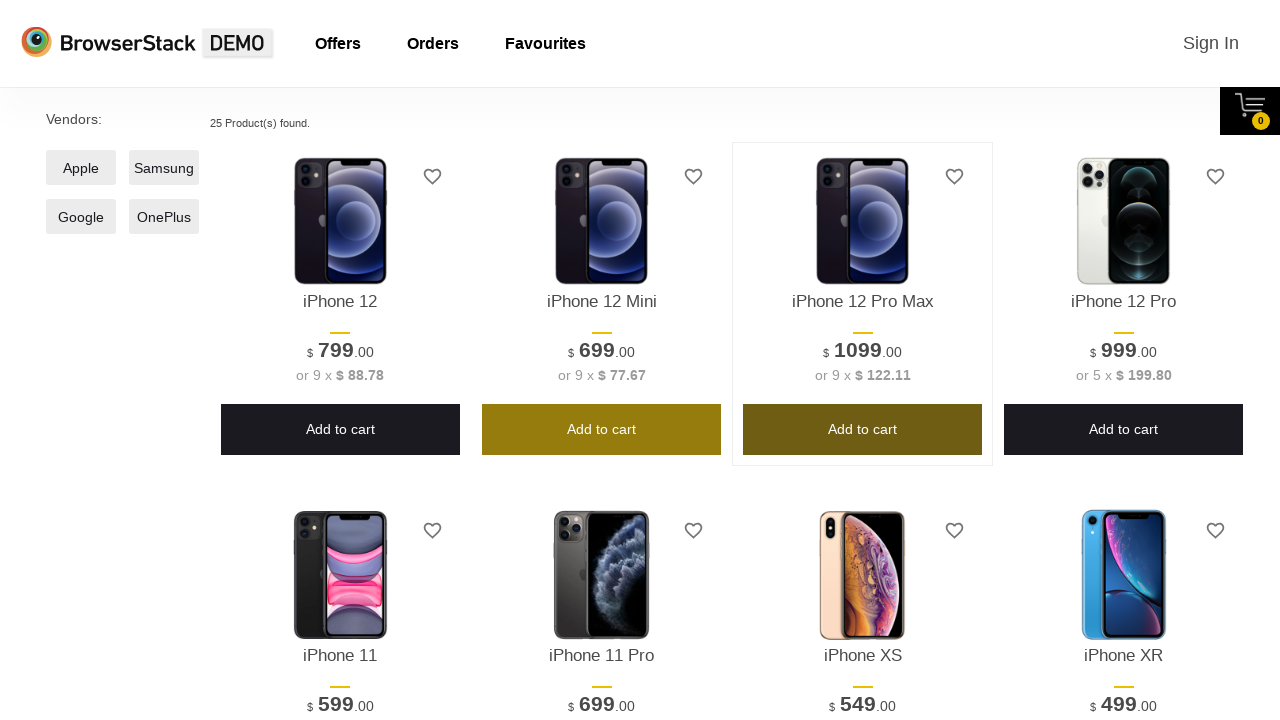

Waited for hover animation effect on Add to Cart button for iPhone 12 Pro Max
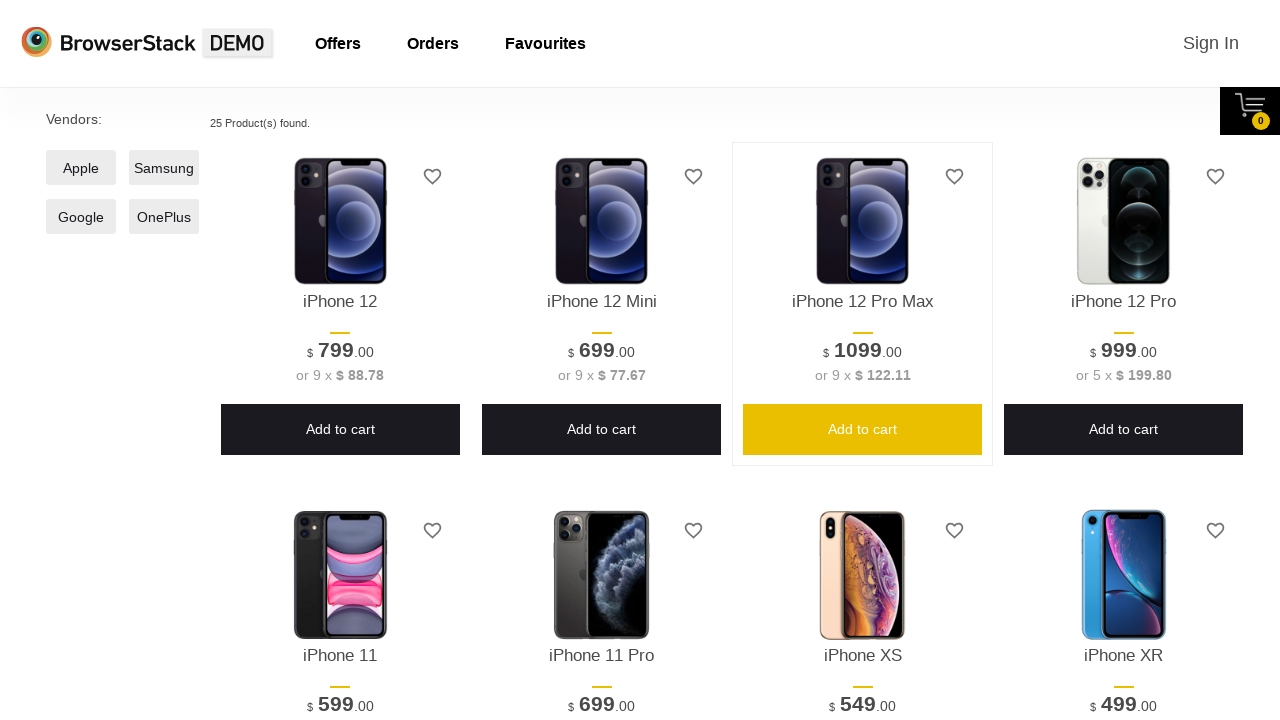

Retrieved product name: iPhone 12 Pro
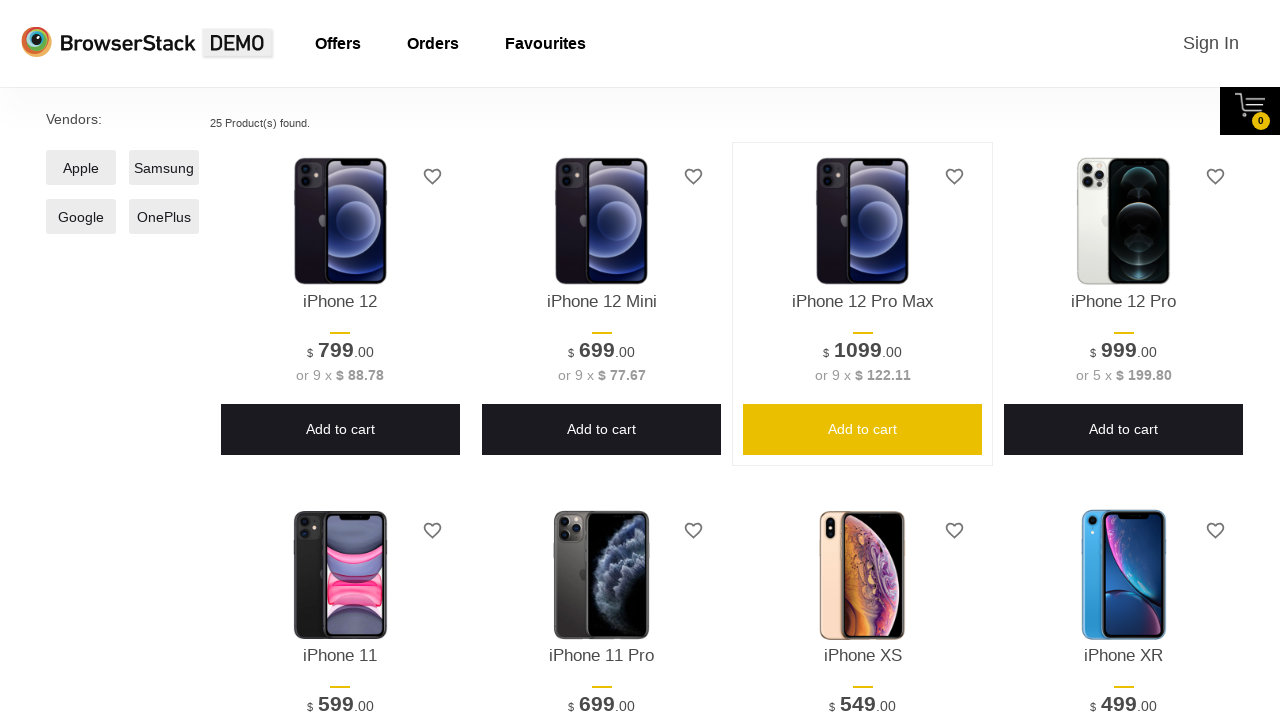

Located Add to Cart button for product: iPhone 12 Pro
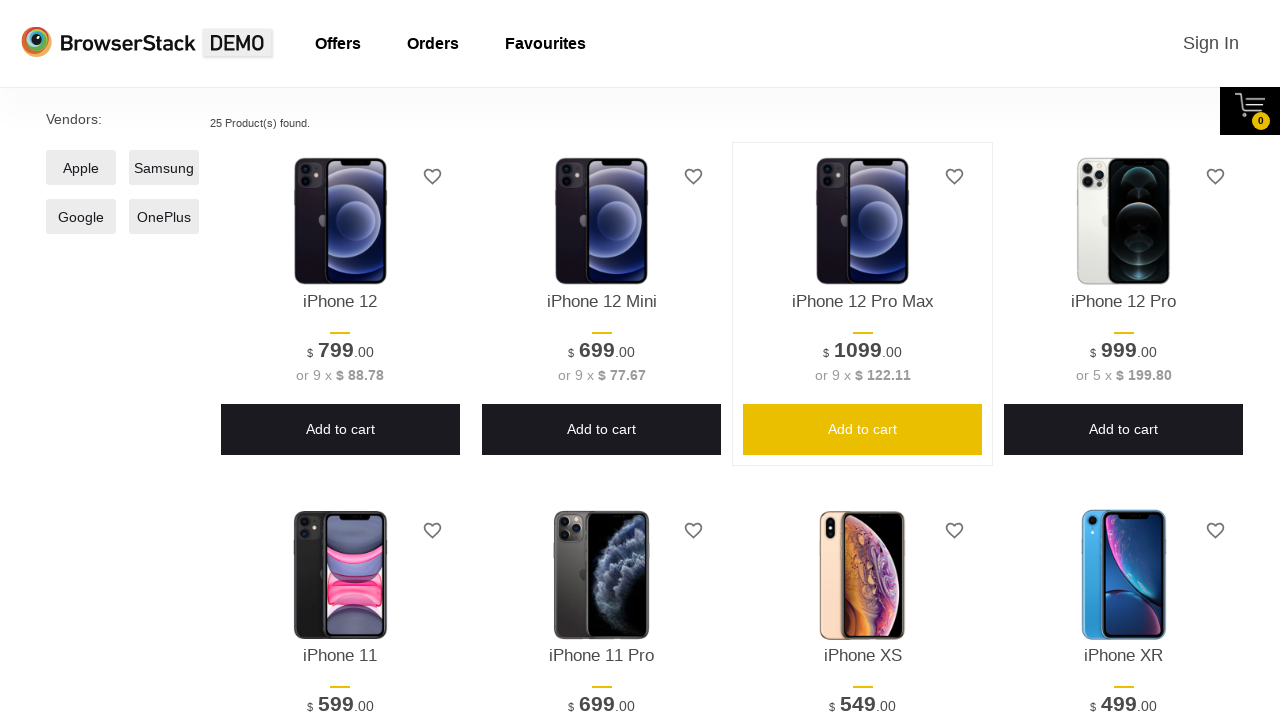

Verified Add to Cart button is visible for: iPhone 12 Pro
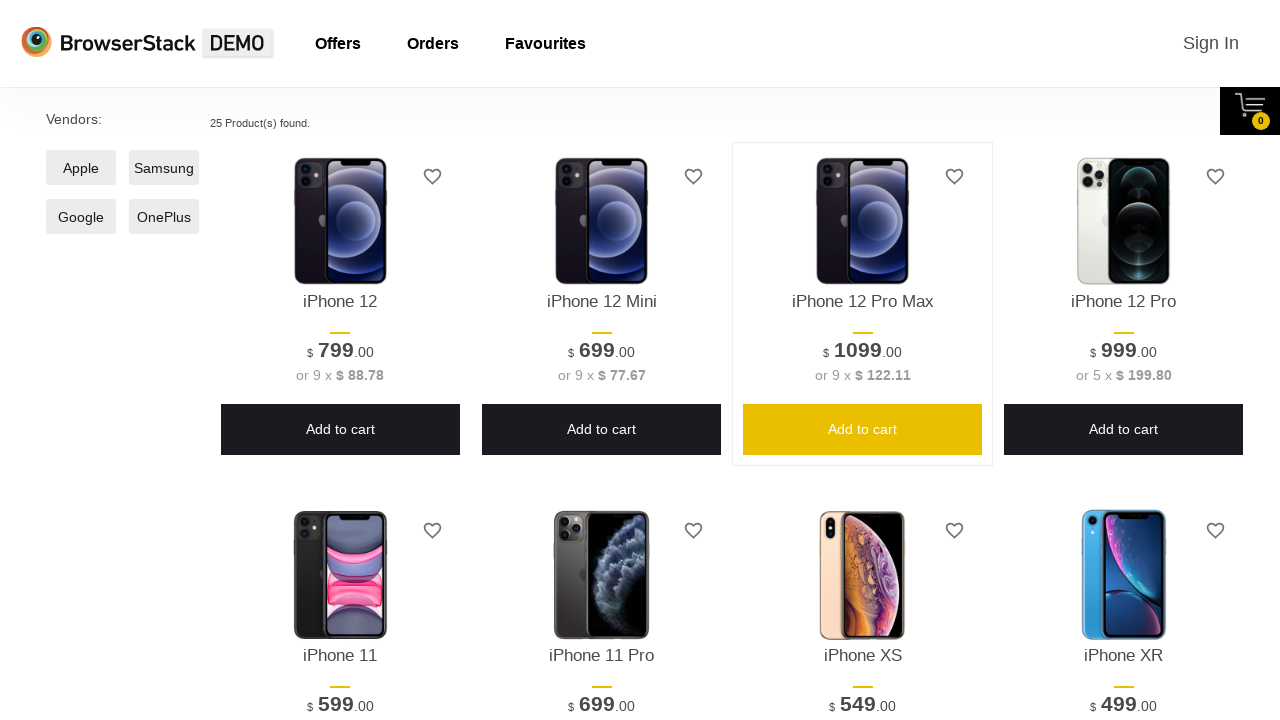

Retrieved bounding box for Add to Cart button of iPhone 12 Pro
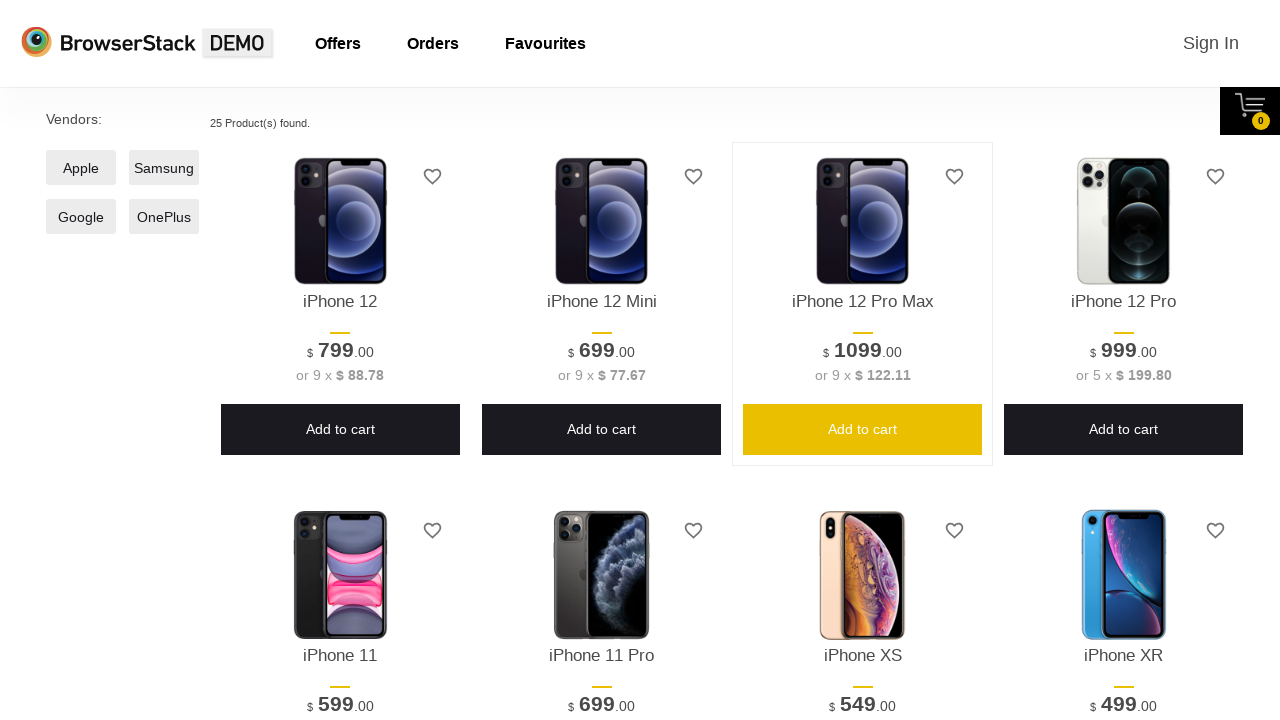

Asserted that button bounding box exists for iPhone 12 Pro
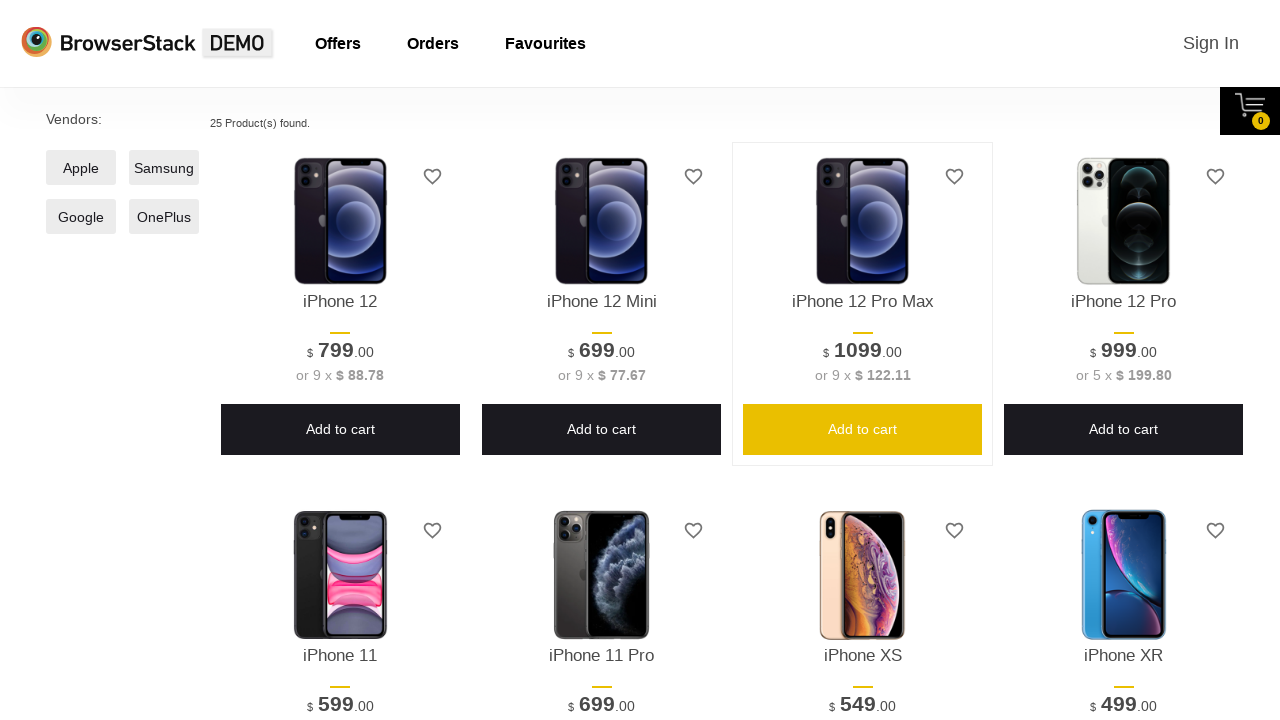

Asserted that Add to Cart button has reasonable width (>50px) for iPhone 12 Pro
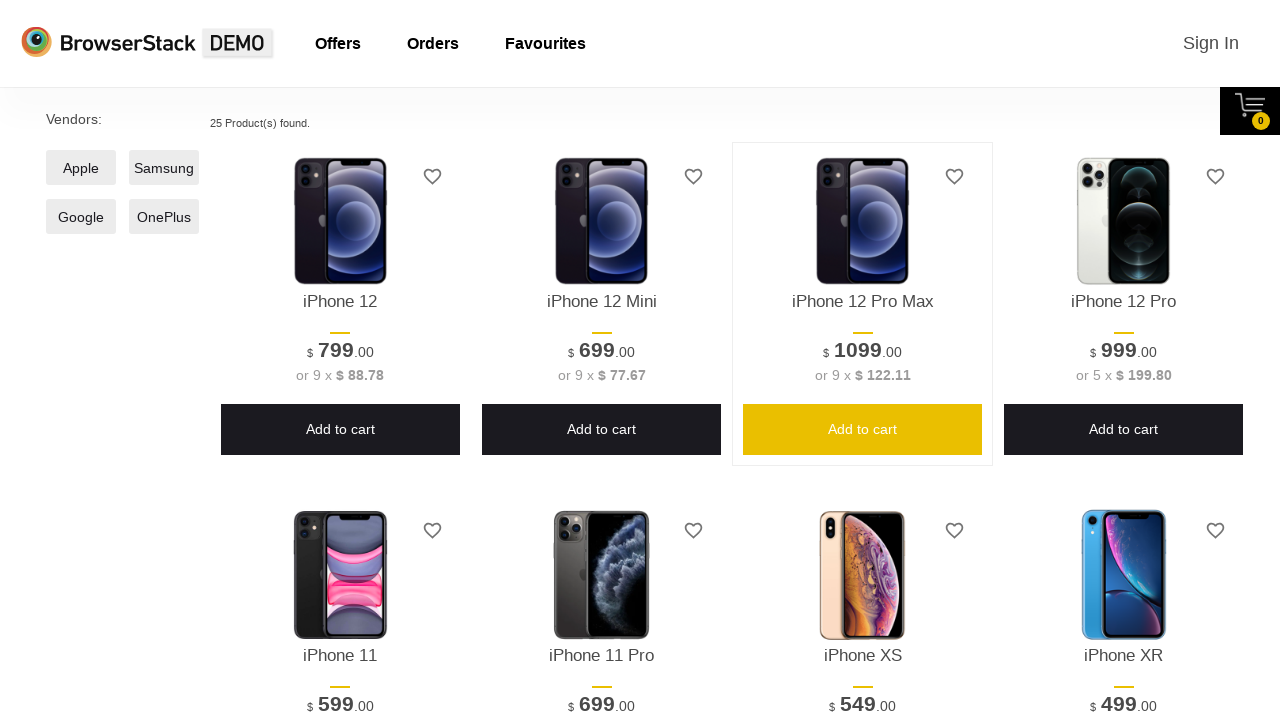

Asserted that Add to Cart button has reasonable height (>20px) for iPhone 12 Pro
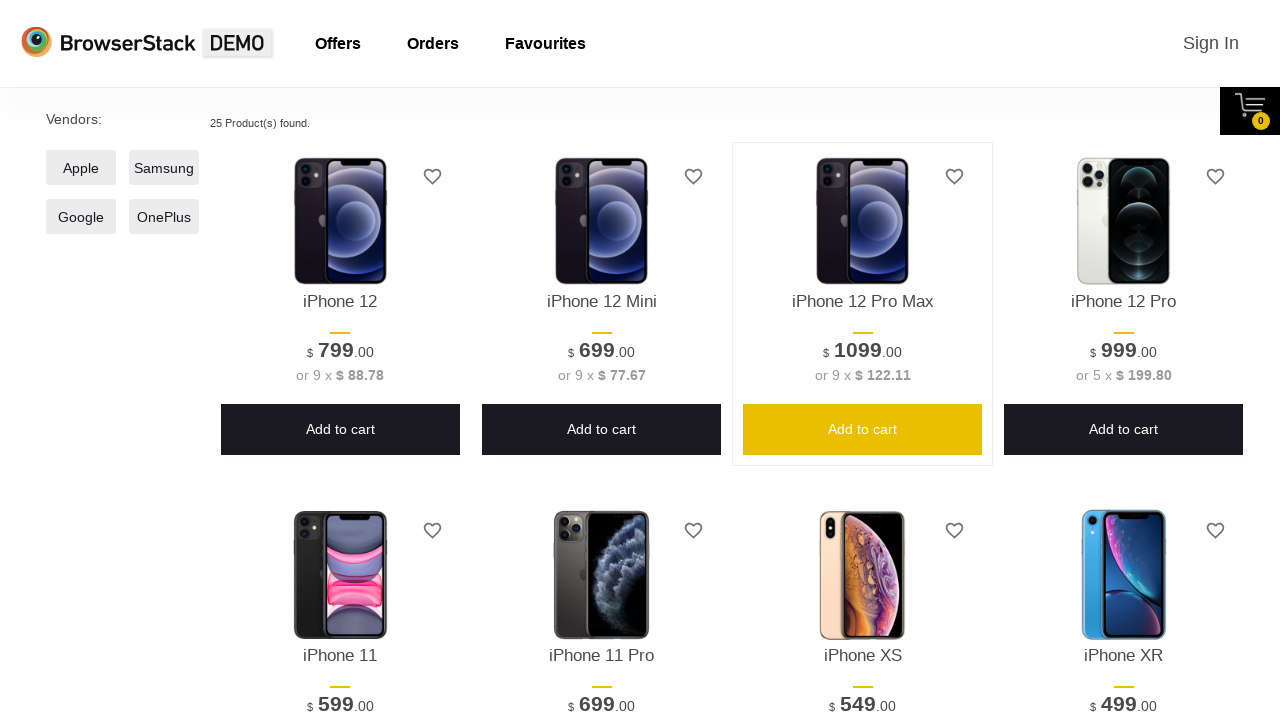

Retrieved bounding box for product section of iPhone 12 Pro
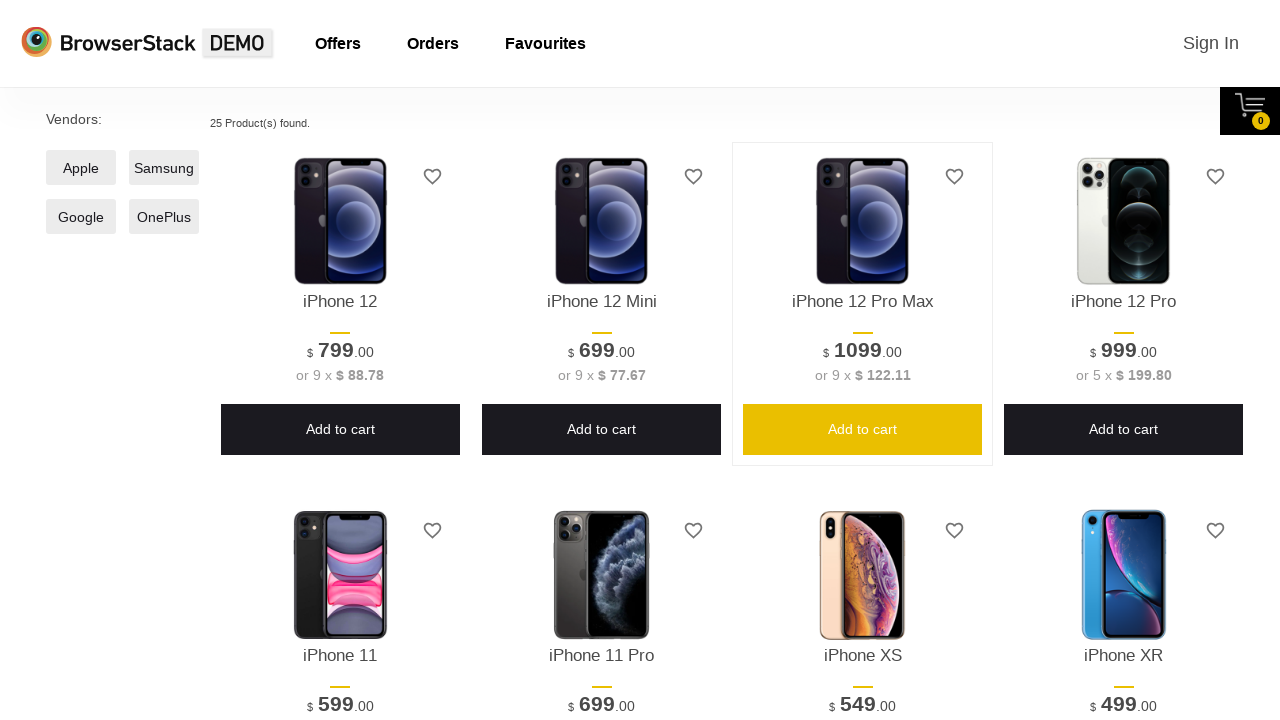

Asserted that section bounding box exists for iPhone 12 Pro
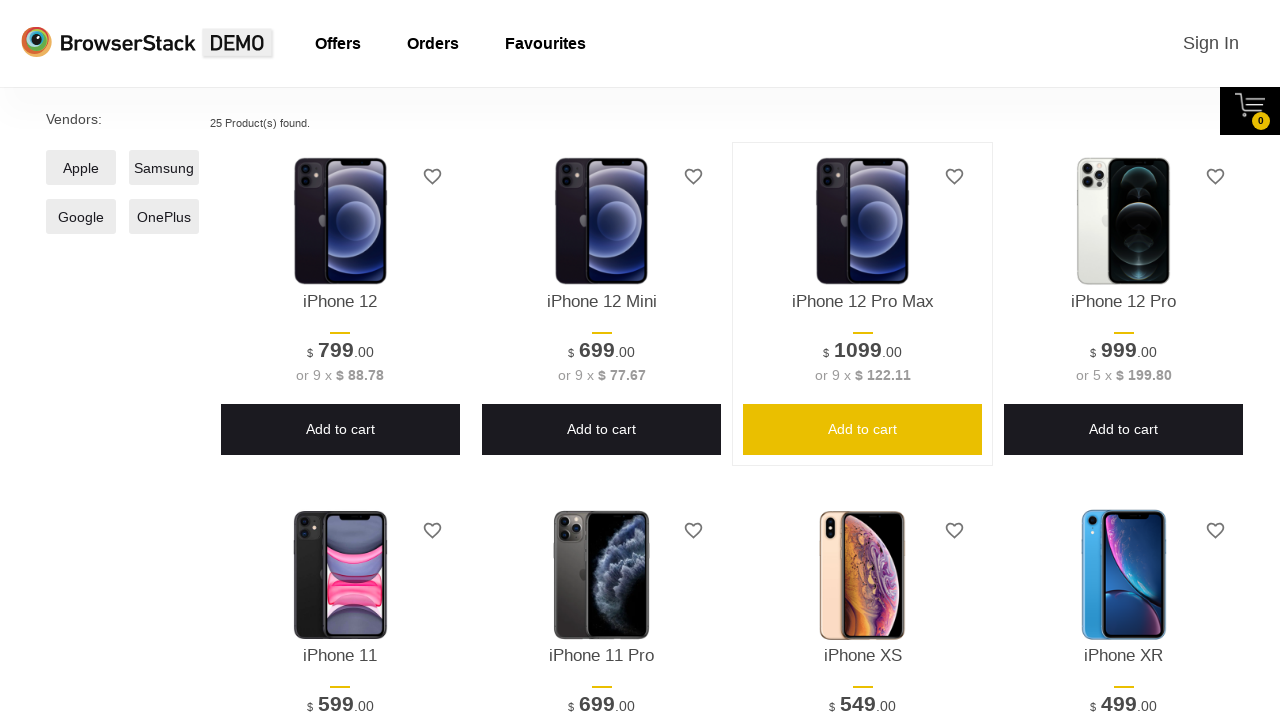

Asserted that Add to Cart button is positioned below section top for iPhone 12 Pro
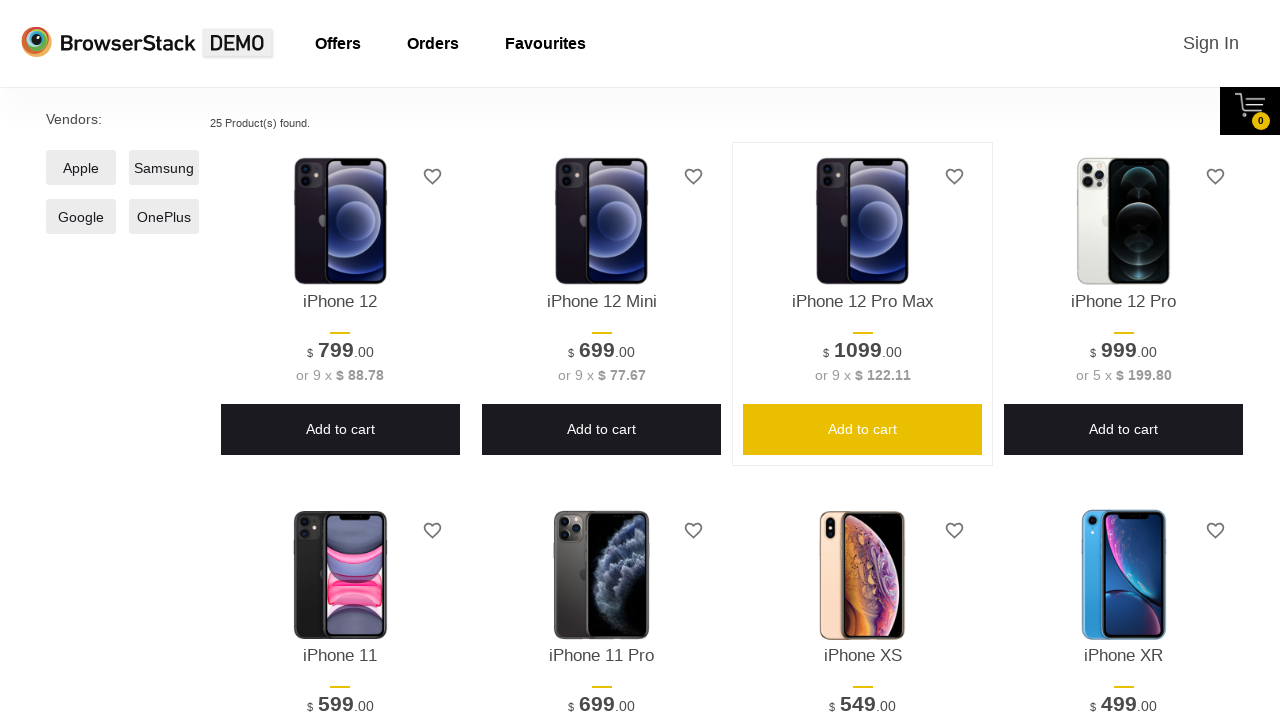

Hovered over Add to Cart button for iPhone 12 Pro at (1124, 429) on .shelf-item >> internal:has-text="Add to cart"i >> internal:has="p[class*=\"titl
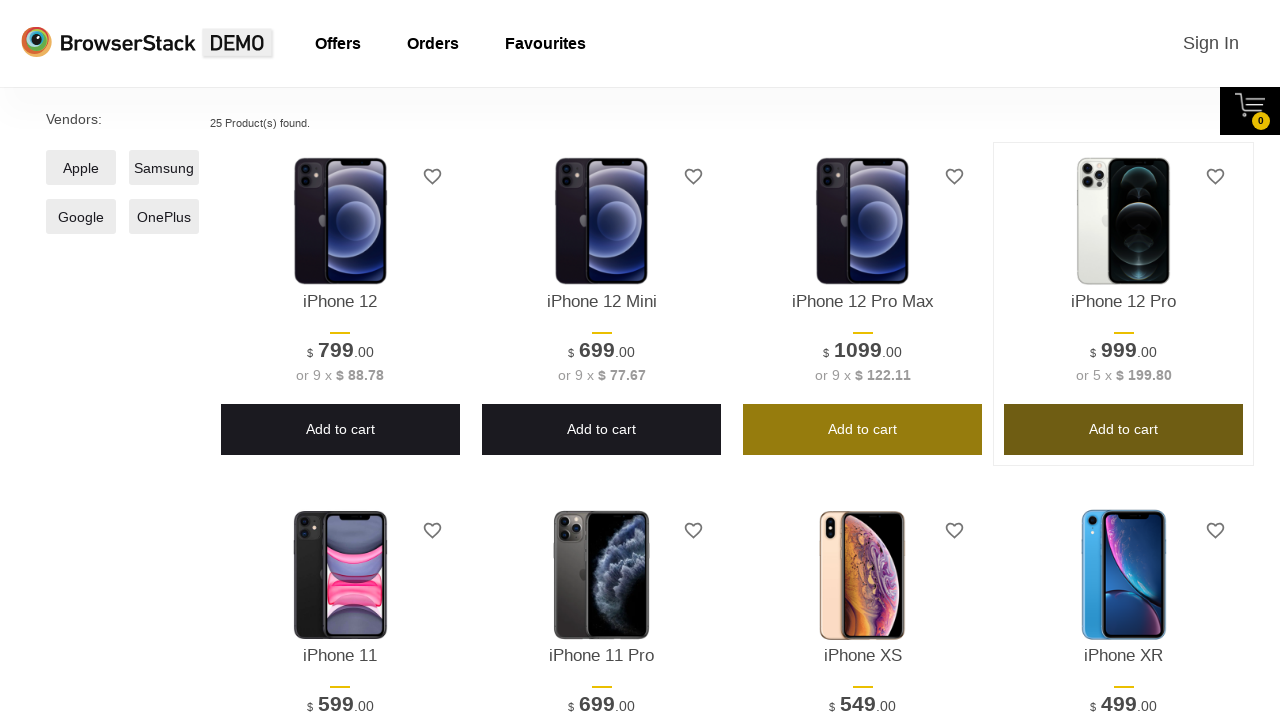

Waited for hover animation effect on Add to Cart button for iPhone 12 Pro
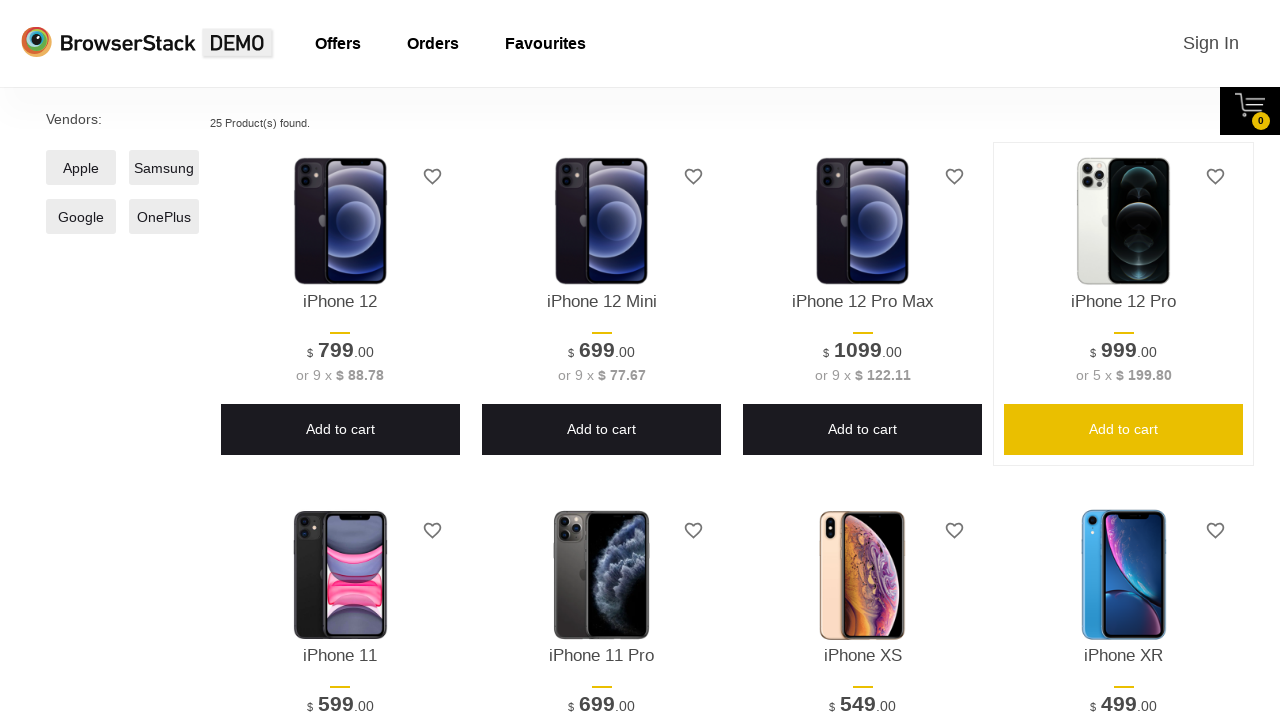

Retrieved product name: iPhone 11
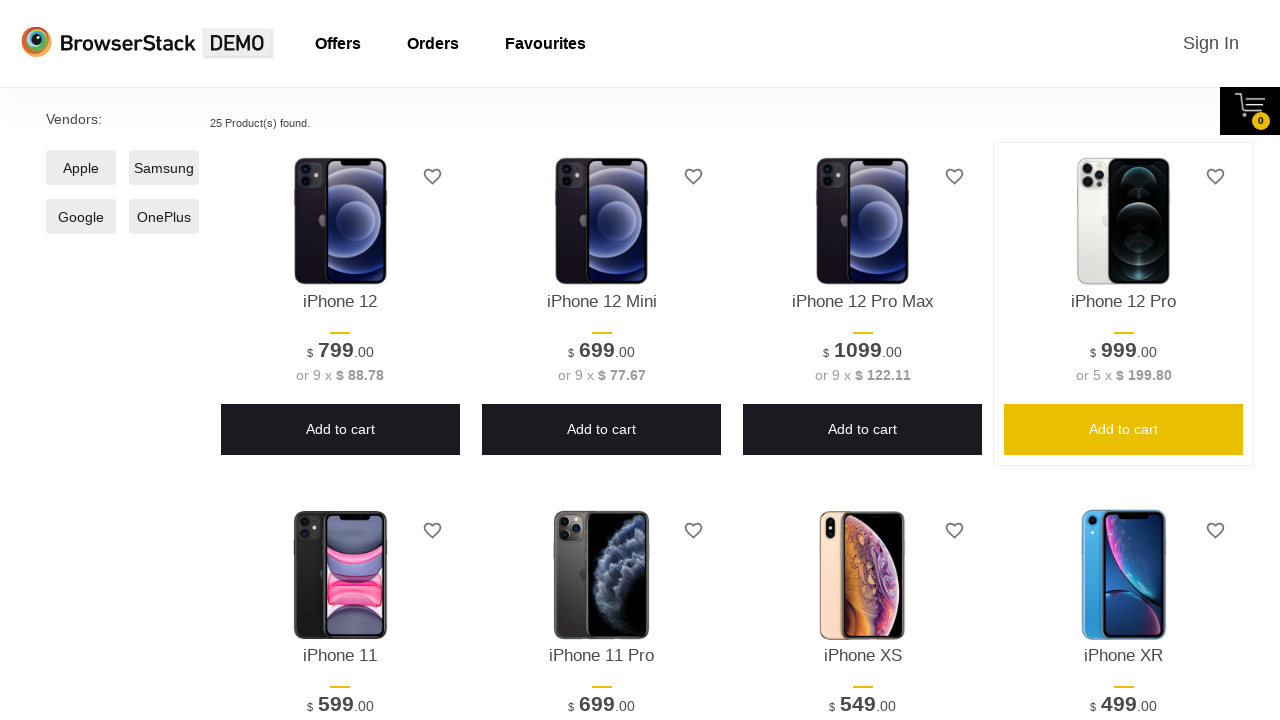

Located Add to Cart button for product: iPhone 11
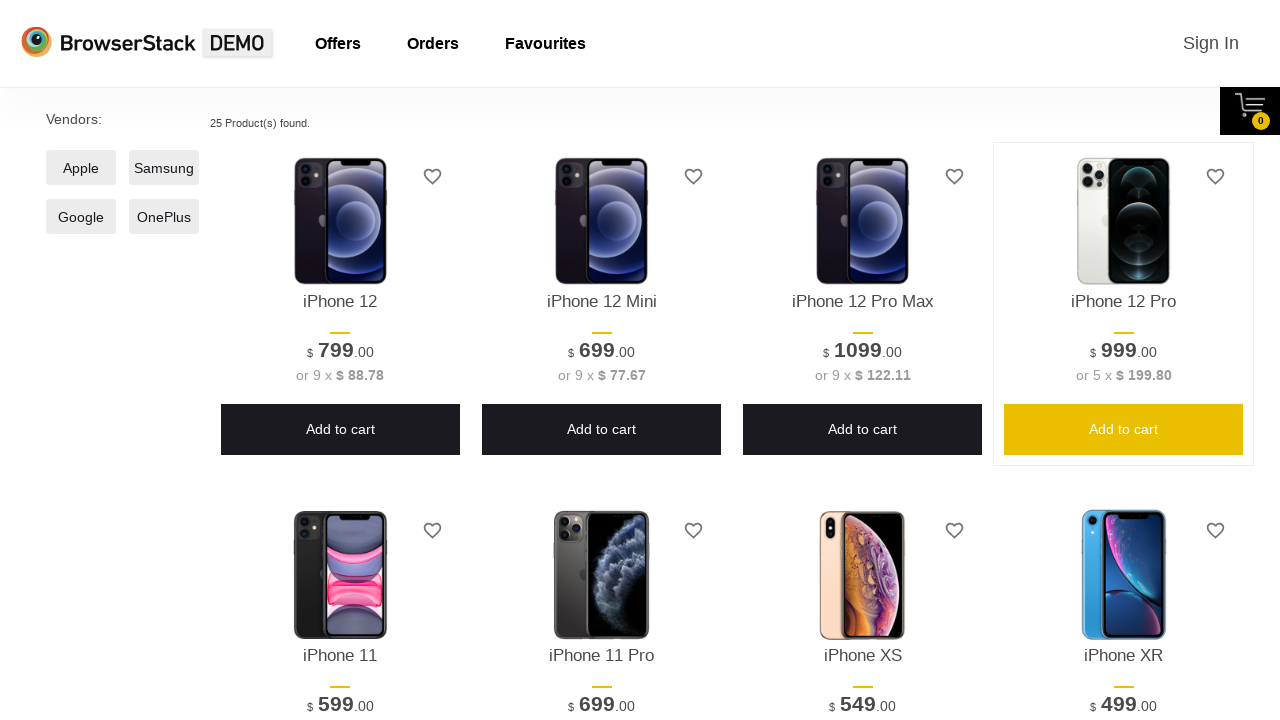

Verified Add to Cart button is visible for: iPhone 11
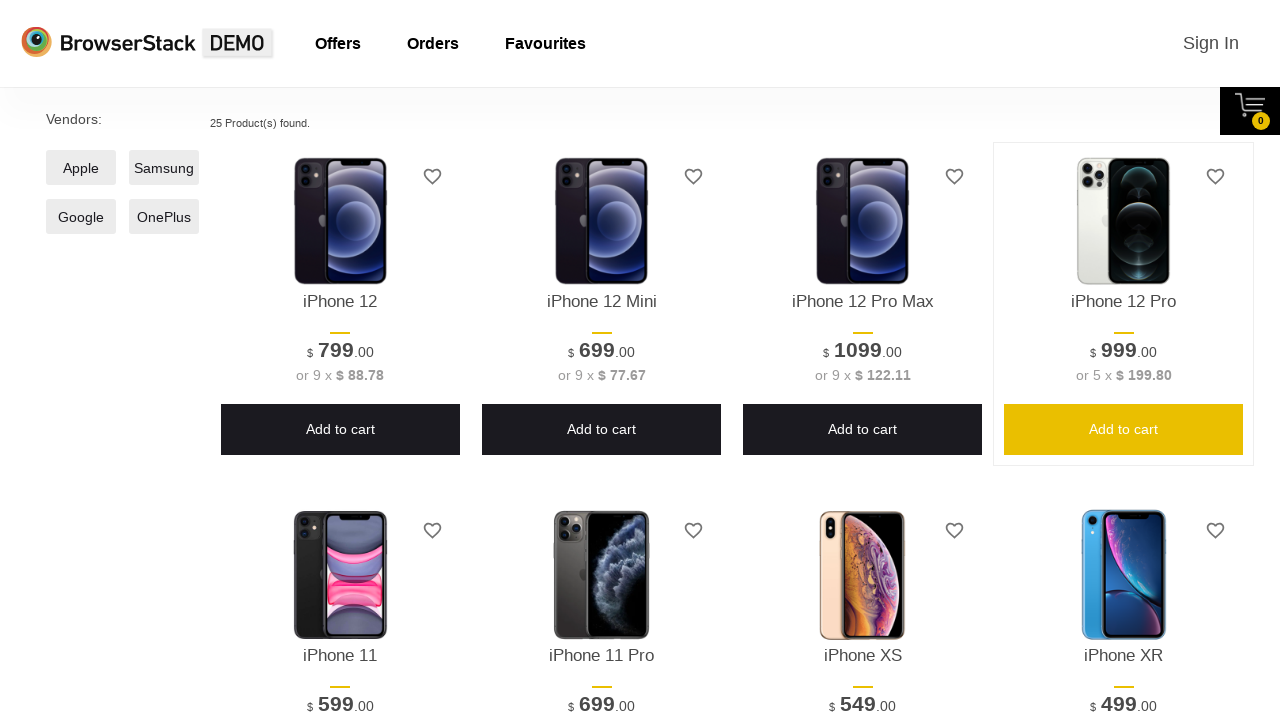

Retrieved bounding box for Add to Cart button of iPhone 11
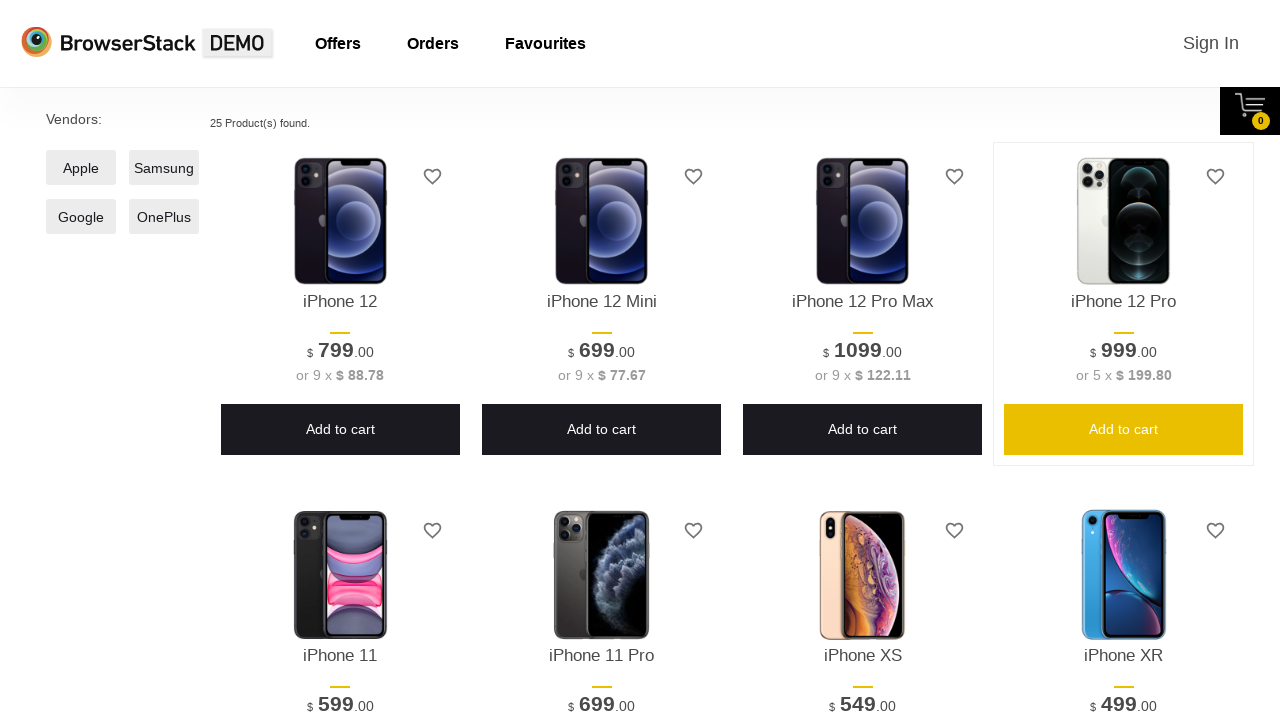

Asserted that button bounding box exists for iPhone 11
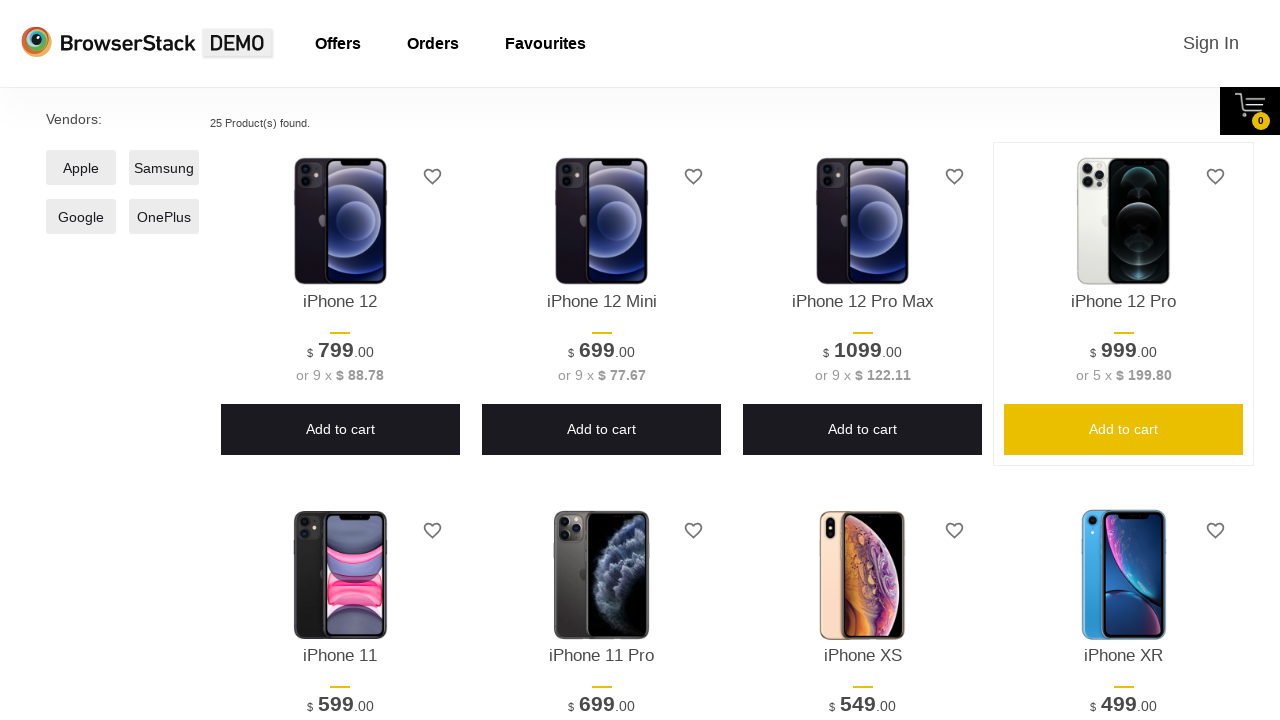

Asserted that Add to Cart button has reasonable width (>50px) for iPhone 11
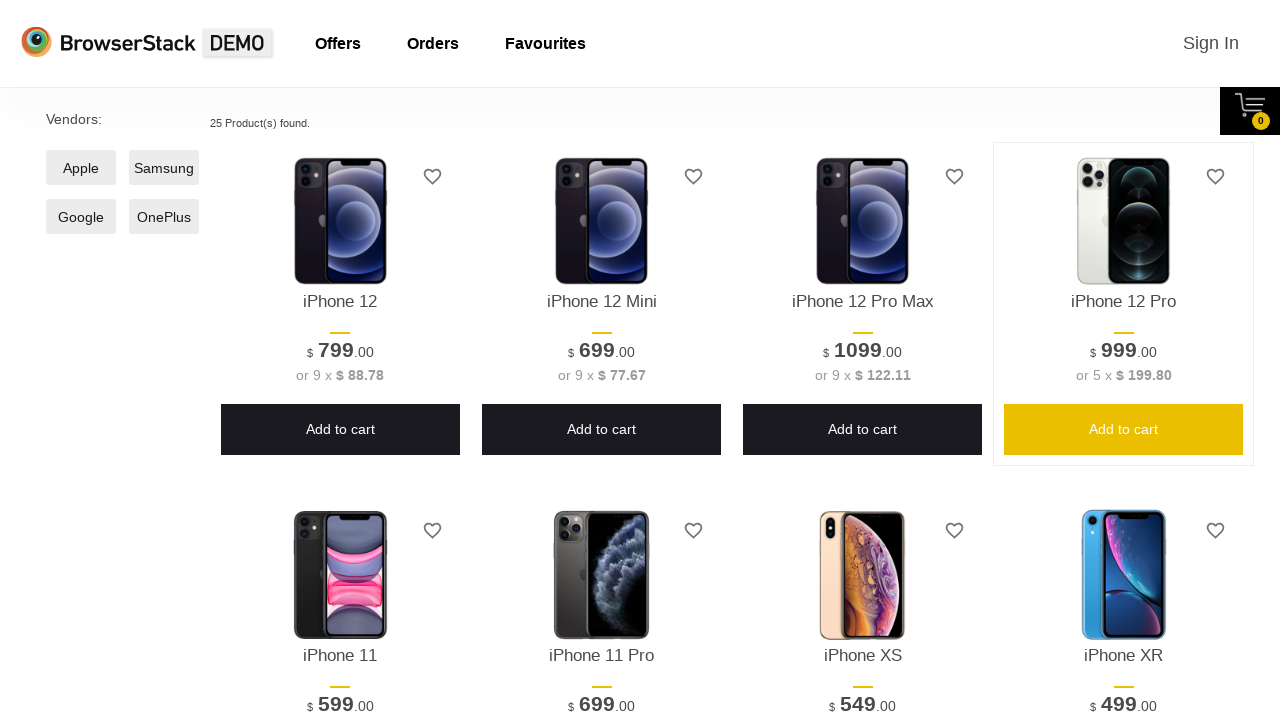

Asserted that Add to Cart button has reasonable height (>20px) for iPhone 11
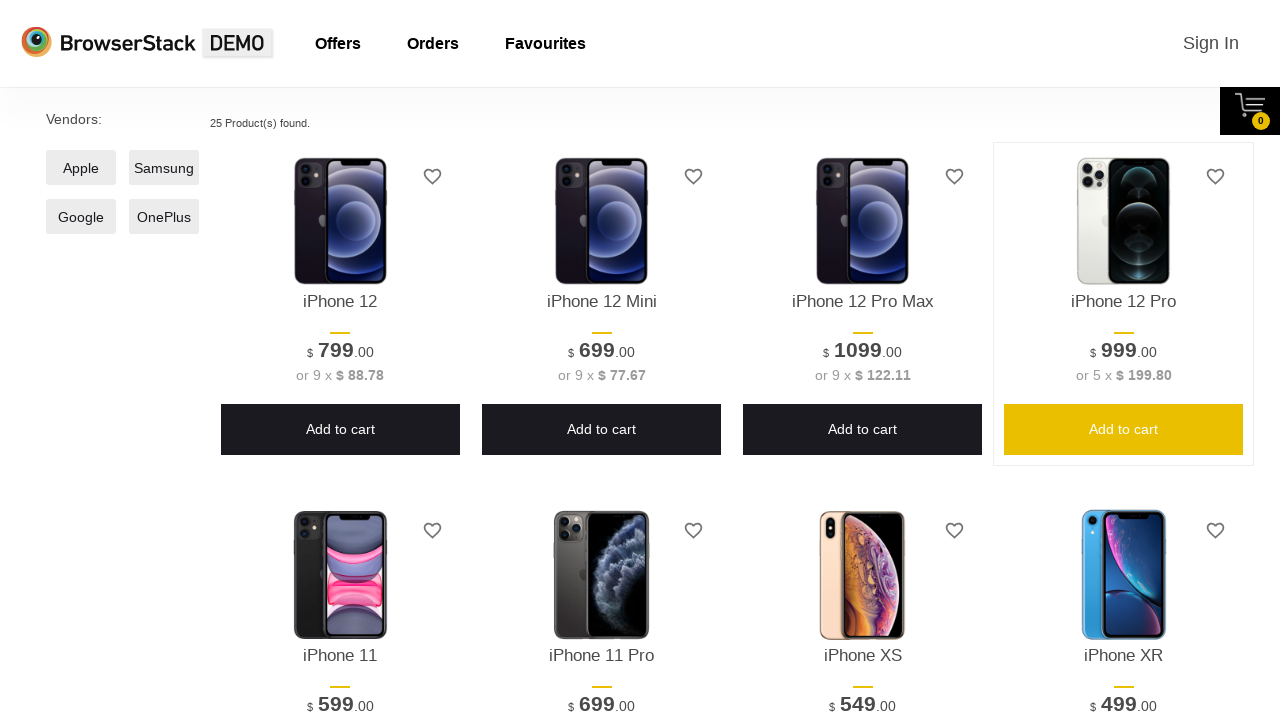

Retrieved bounding box for product section of iPhone 11
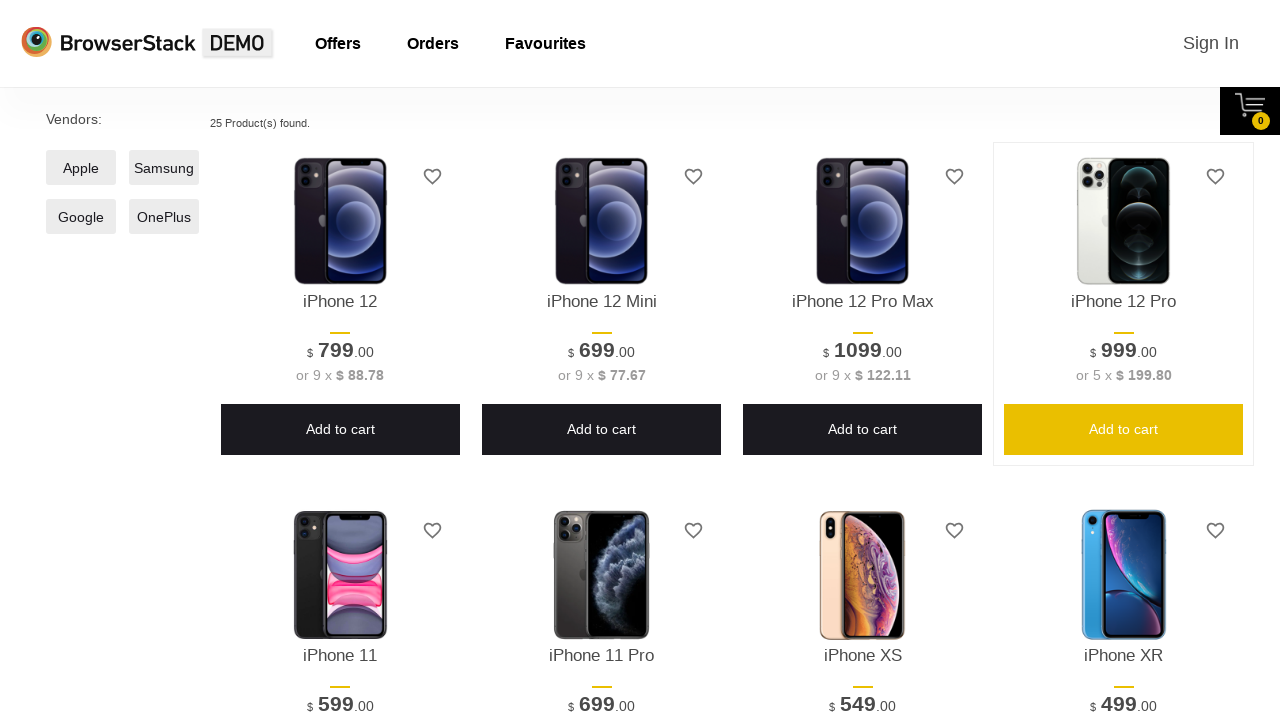

Asserted that section bounding box exists for iPhone 11
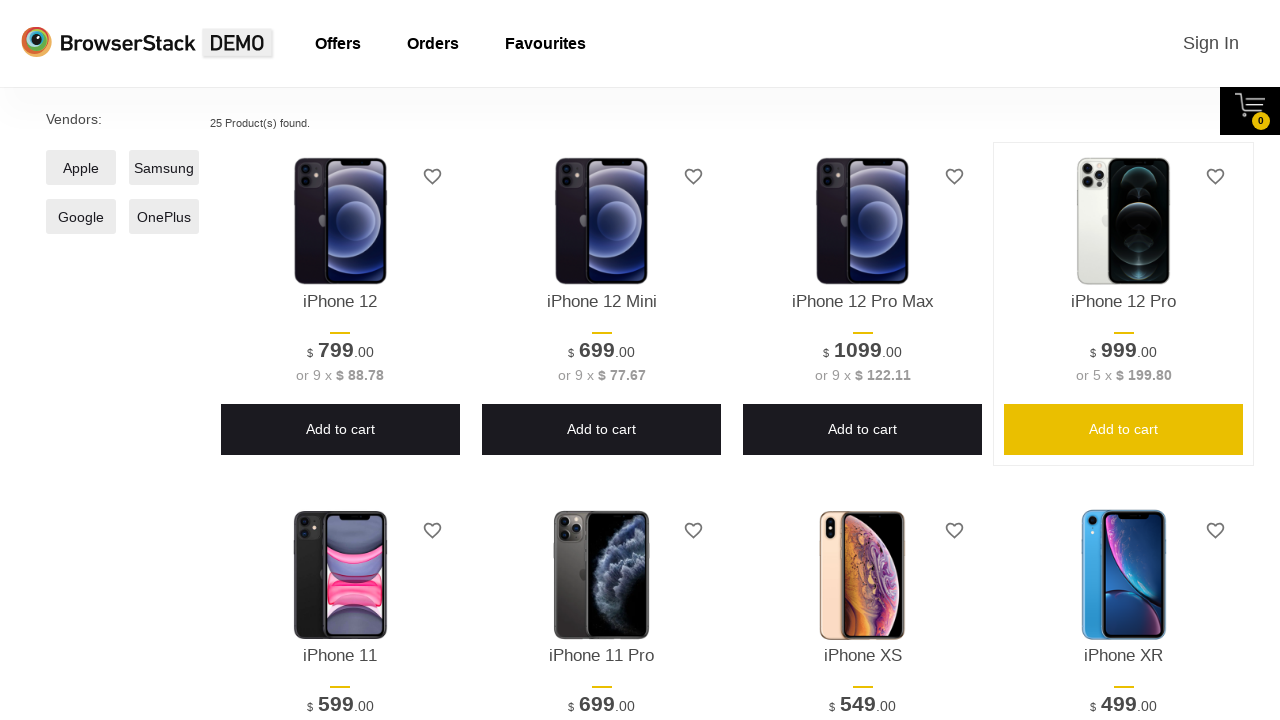

Asserted that Add to Cart button is positioned below section top for iPhone 11
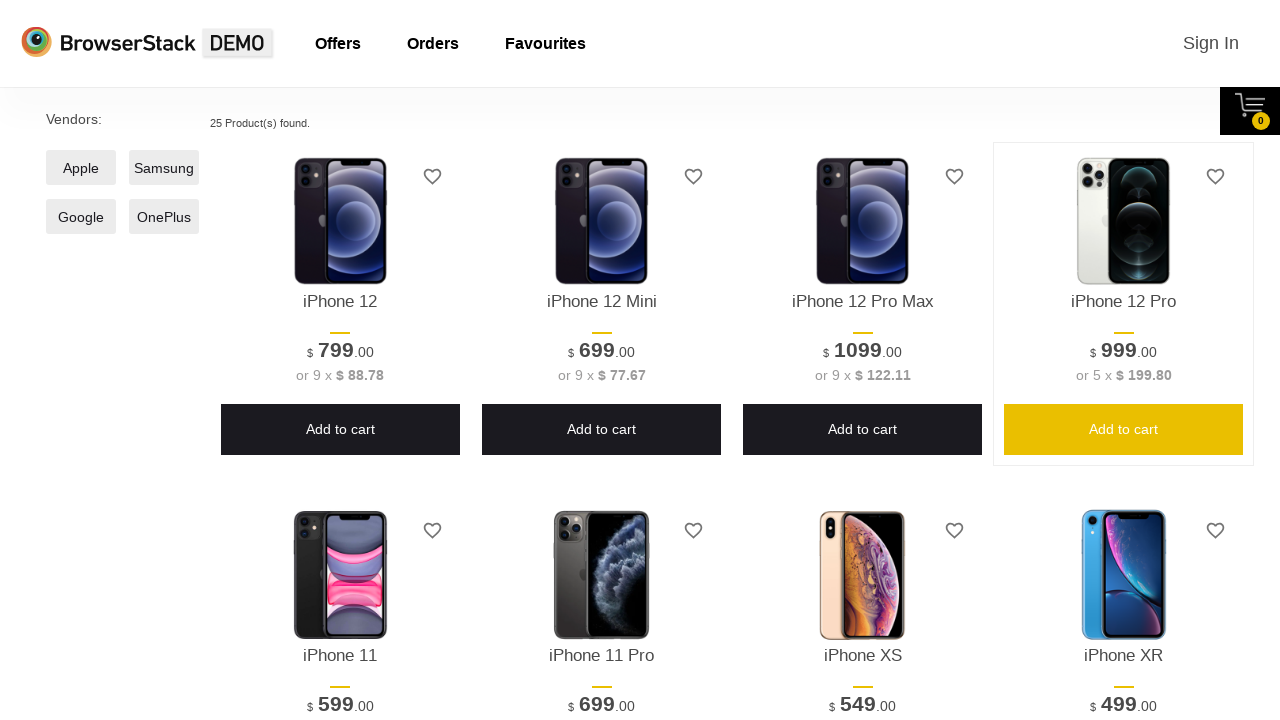

Hovered over Add to Cart button for iPhone 11 at (340, 361) on .shelf-item >> internal:has-text="Add to cart"i >> internal:has="p[class*=\"titl
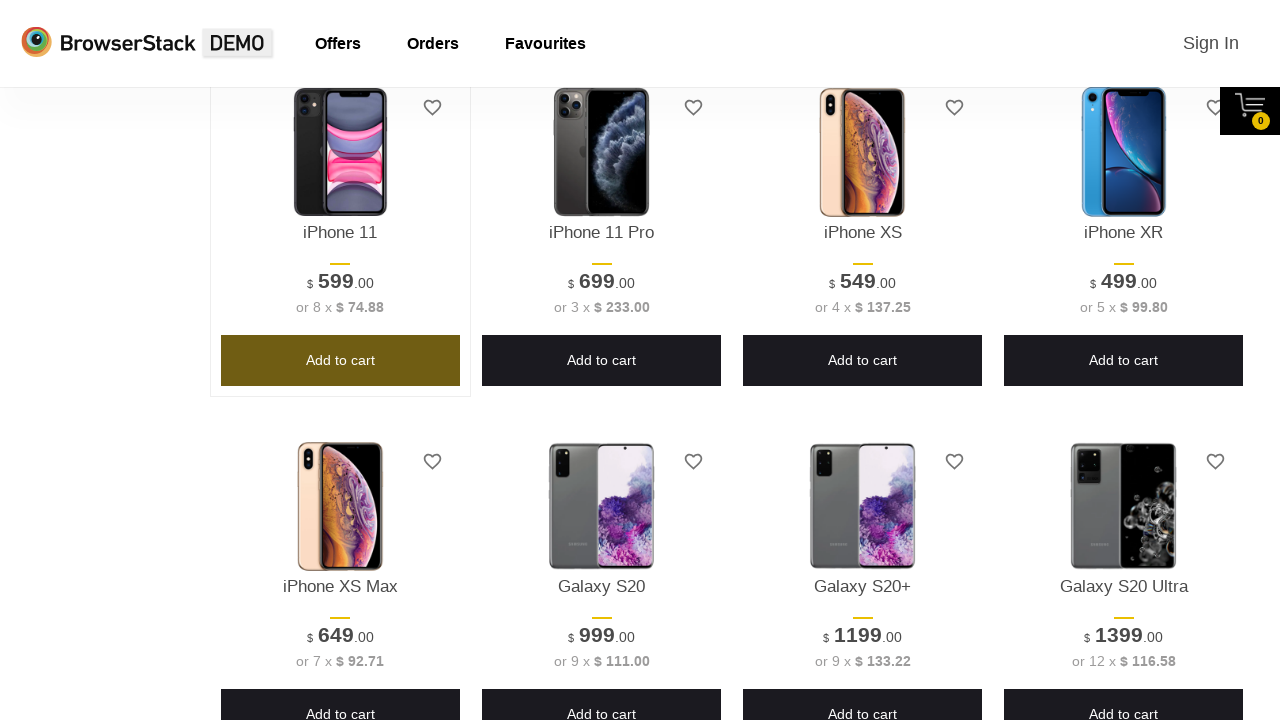

Waited for hover animation effect on Add to Cart button for iPhone 11
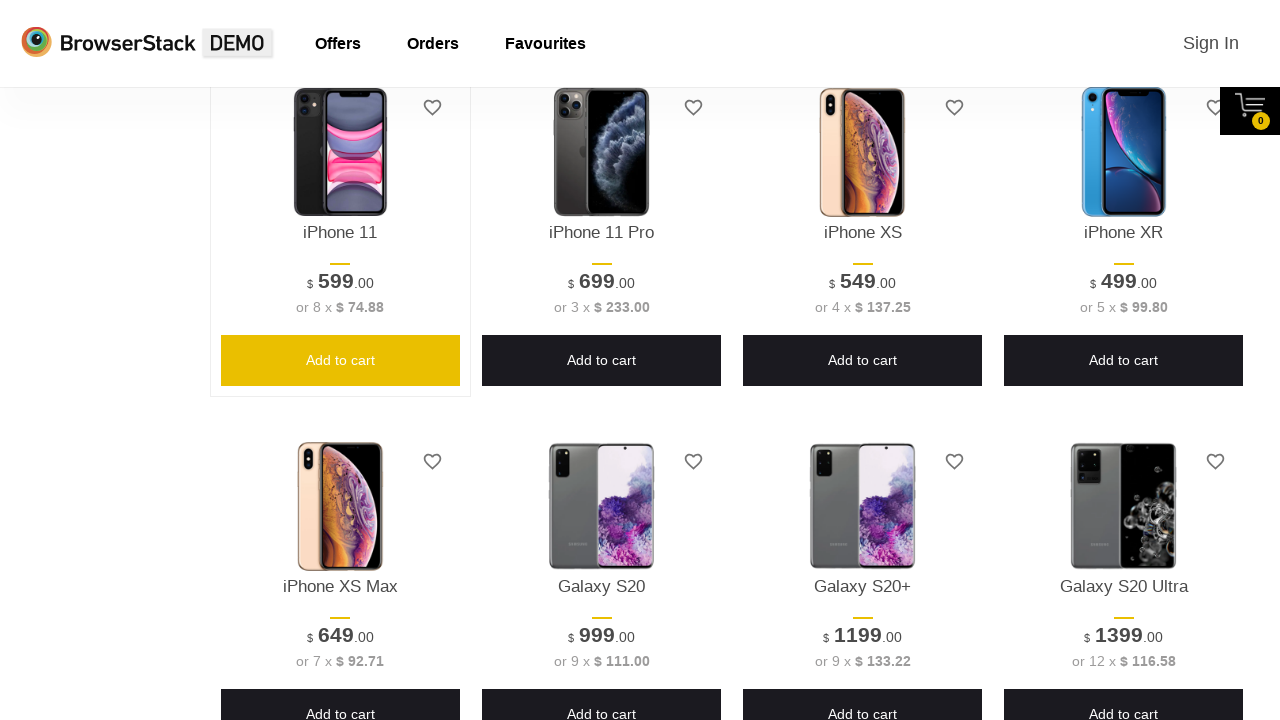

Retrieved product name: iPhone 11 Pro
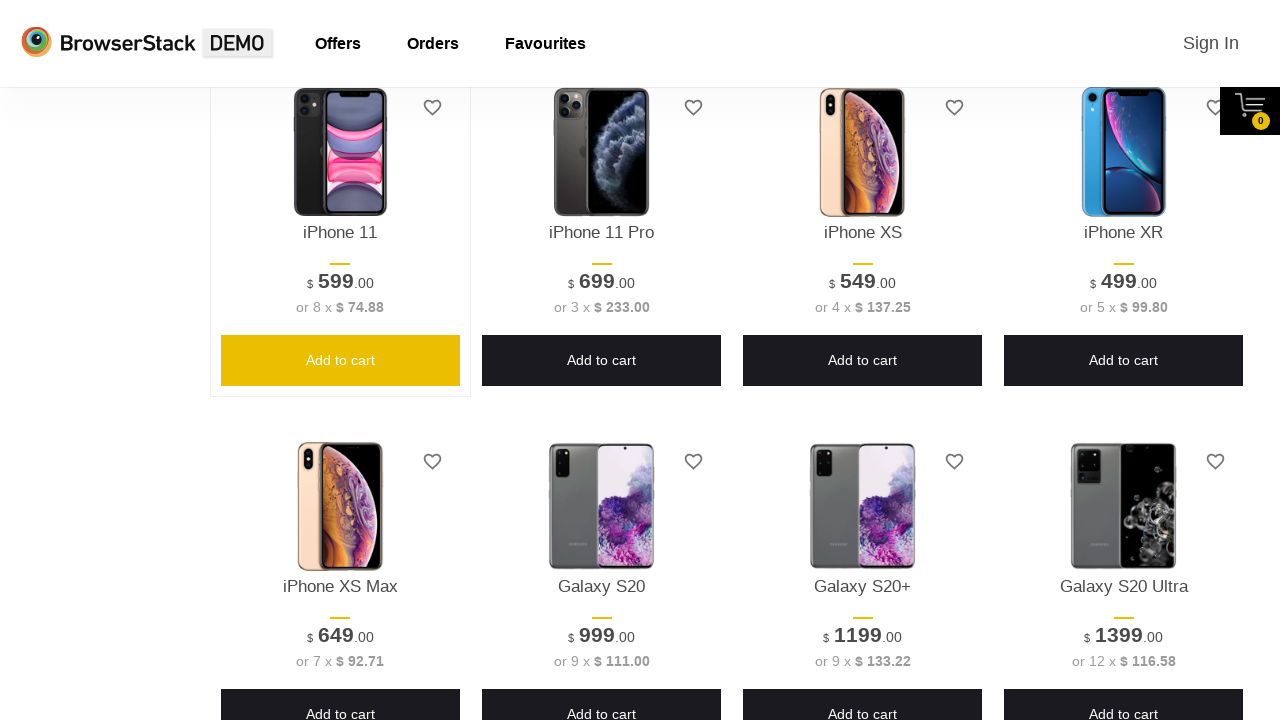

Located Add to Cart button for product: iPhone 11 Pro
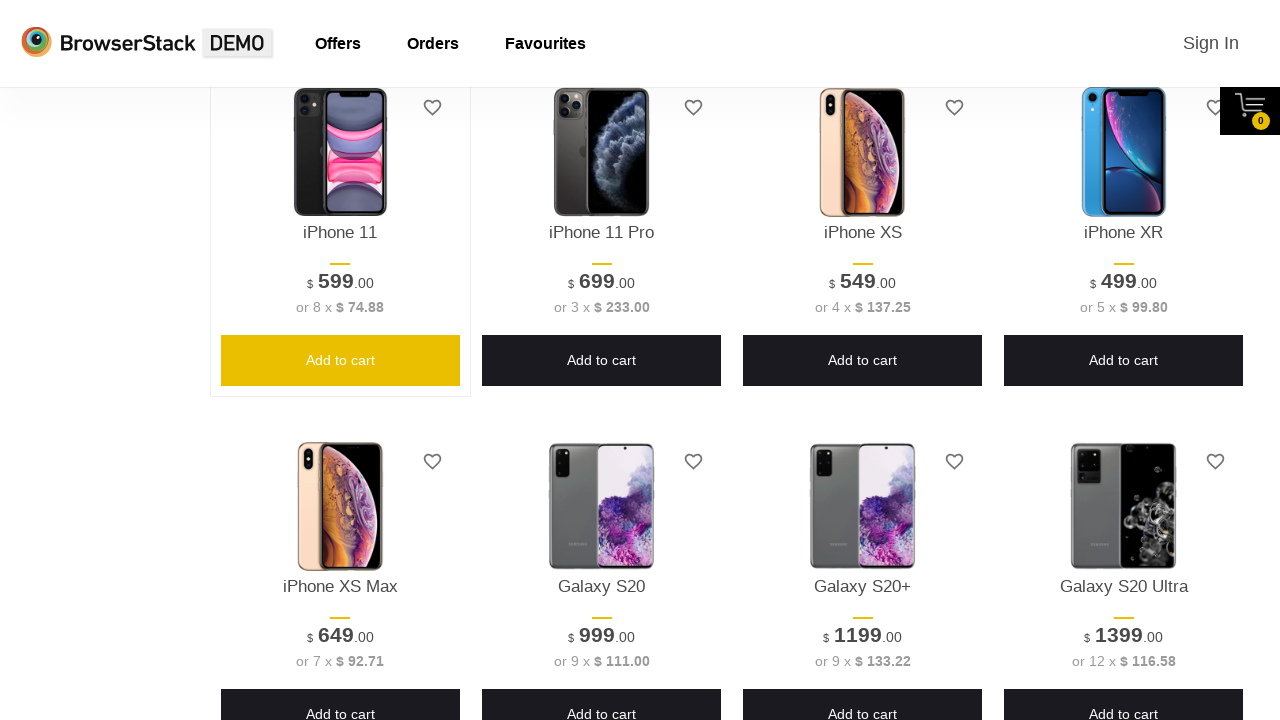

Verified Add to Cart button is visible for: iPhone 11 Pro
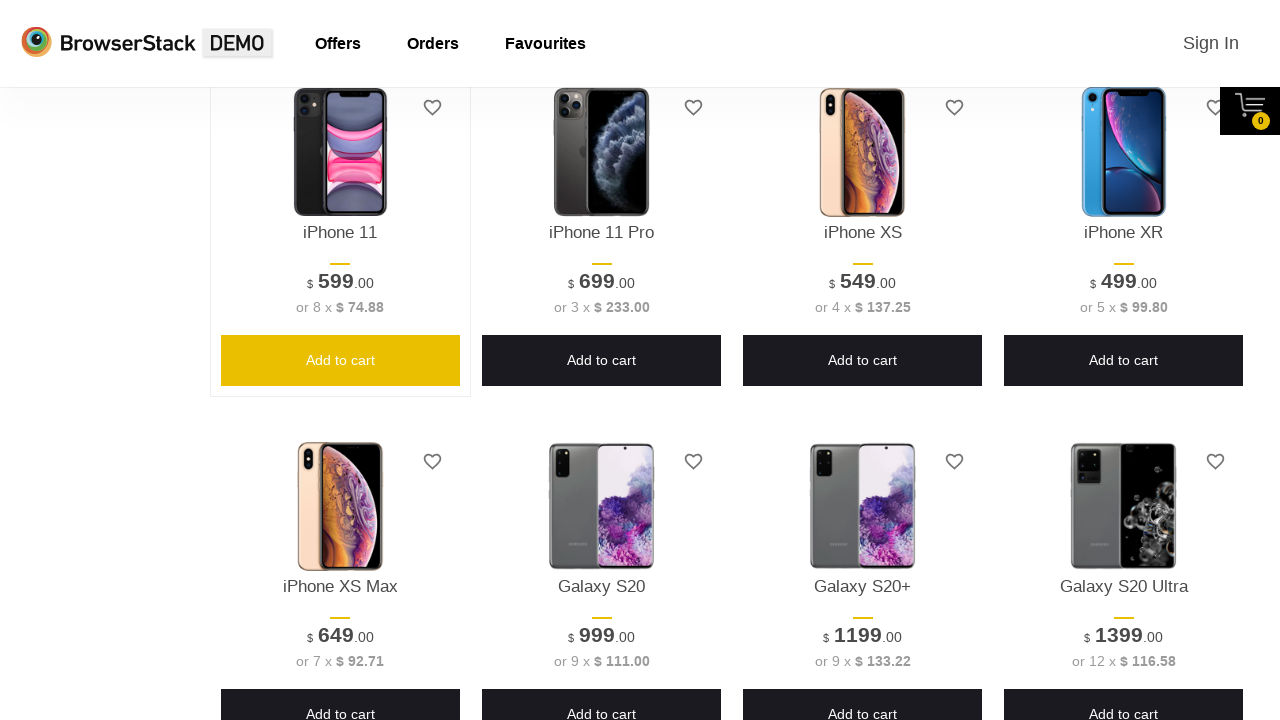

Retrieved bounding box for Add to Cart button of iPhone 11 Pro
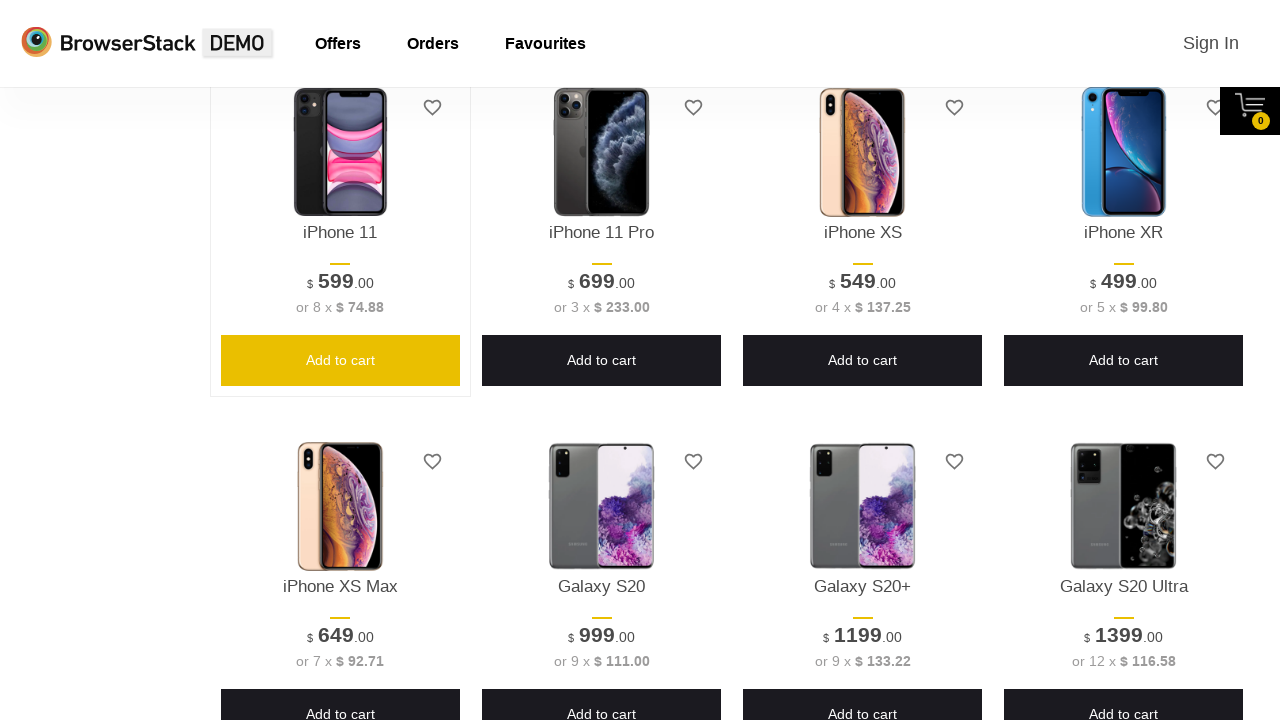

Asserted that button bounding box exists for iPhone 11 Pro
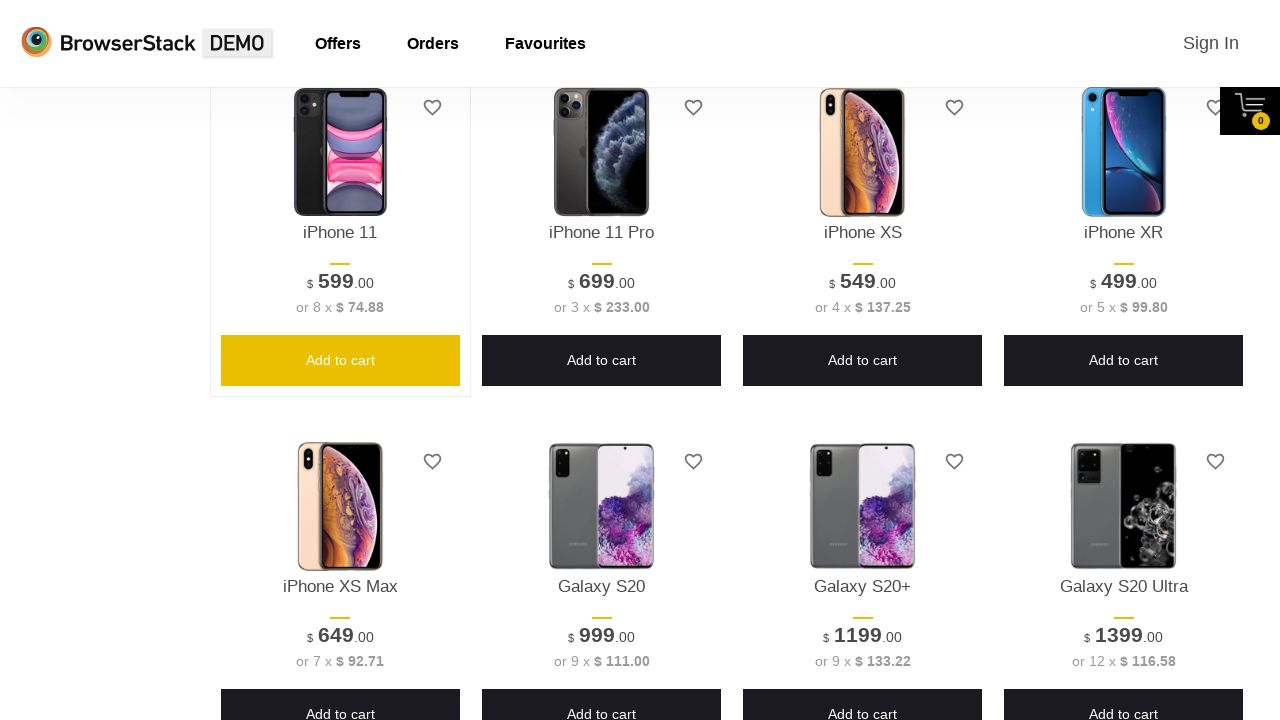

Asserted that Add to Cart button has reasonable width (>50px) for iPhone 11 Pro
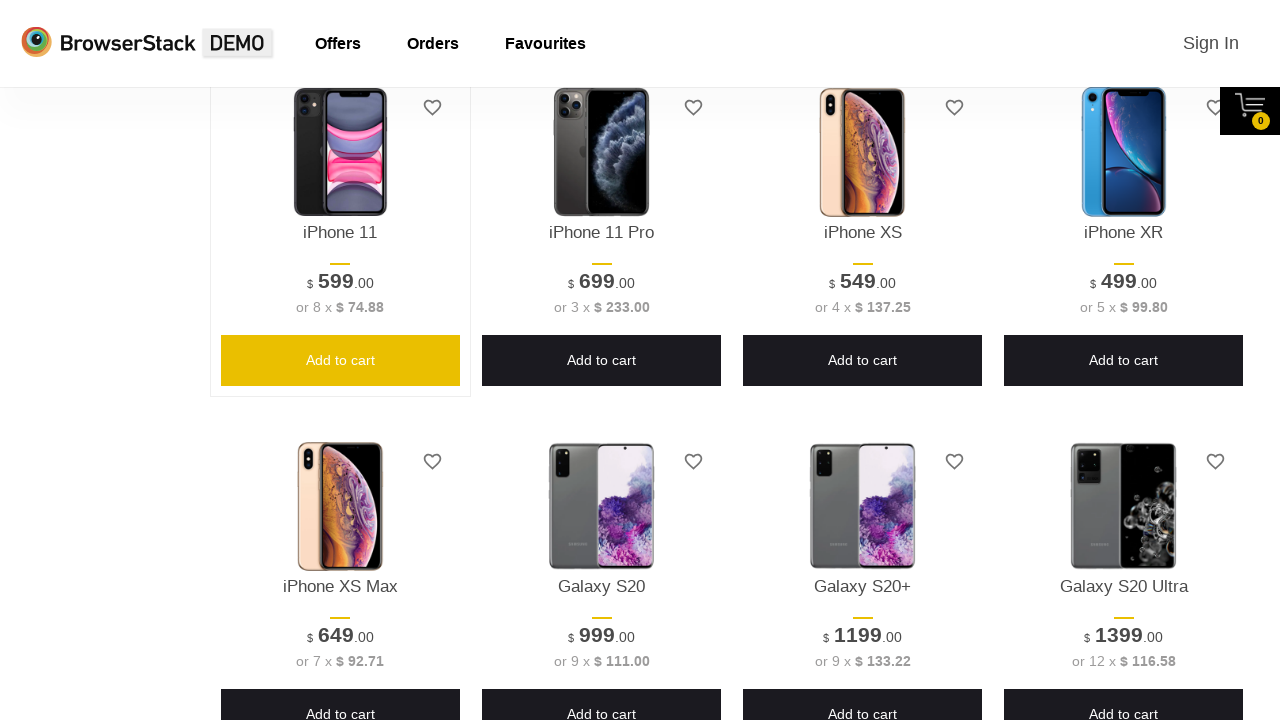

Asserted that Add to Cart button has reasonable height (>20px) for iPhone 11 Pro
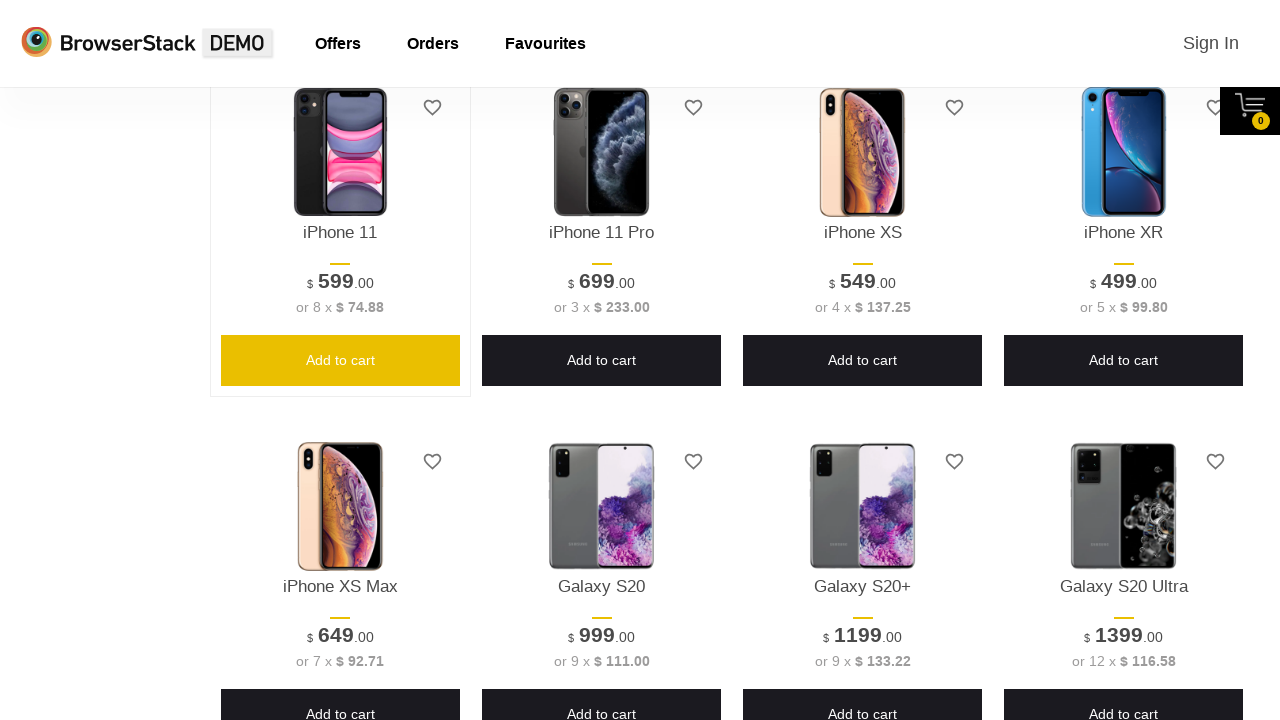

Retrieved bounding box for product section of iPhone 11 Pro
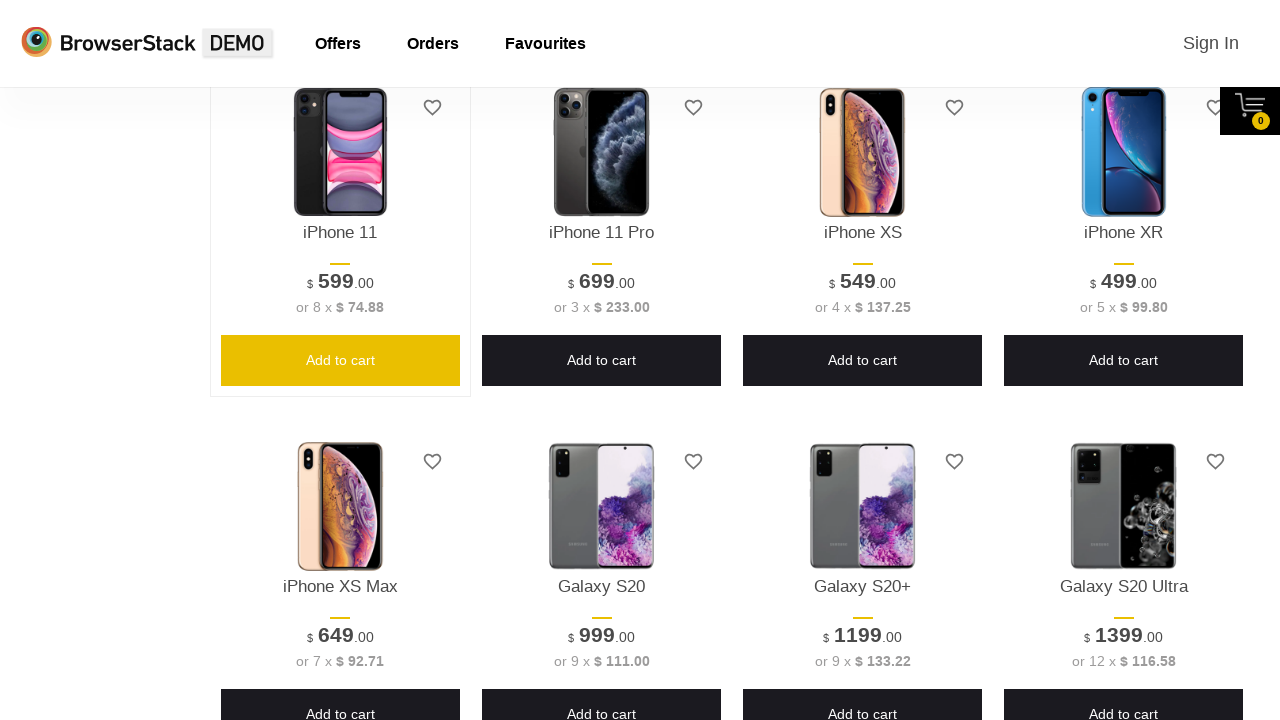

Asserted that section bounding box exists for iPhone 11 Pro
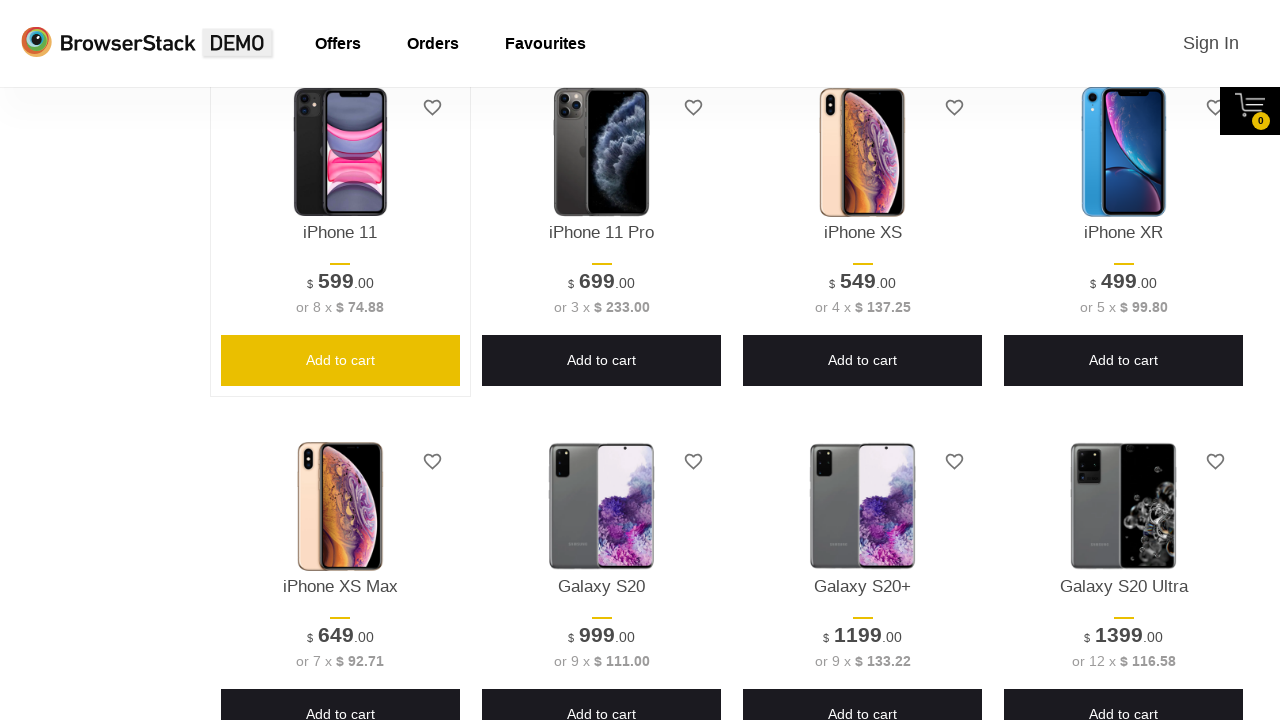

Asserted that Add to Cart button is positioned below section top for iPhone 11 Pro
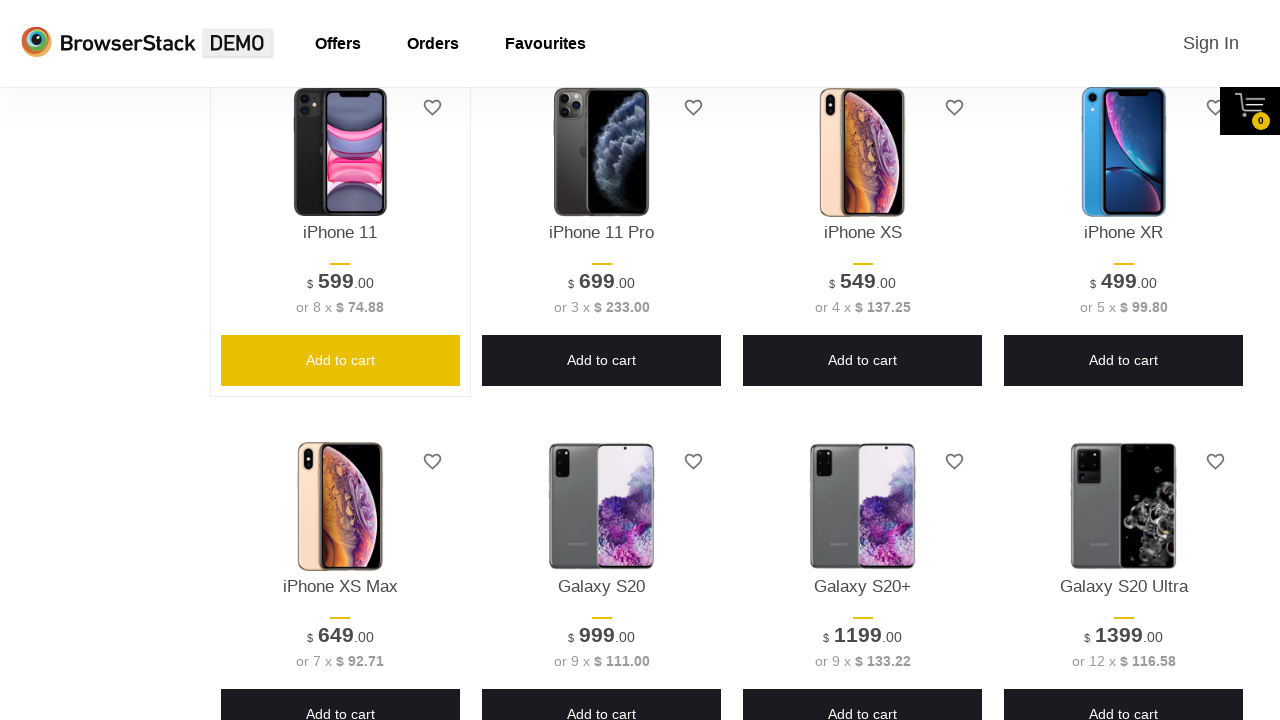

Hovered over Add to Cart button for iPhone 11 Pro at (602, 361) on .shelf-item >> internal:has-text="Add to cart"i >> internal:has="p[class*=\"titl
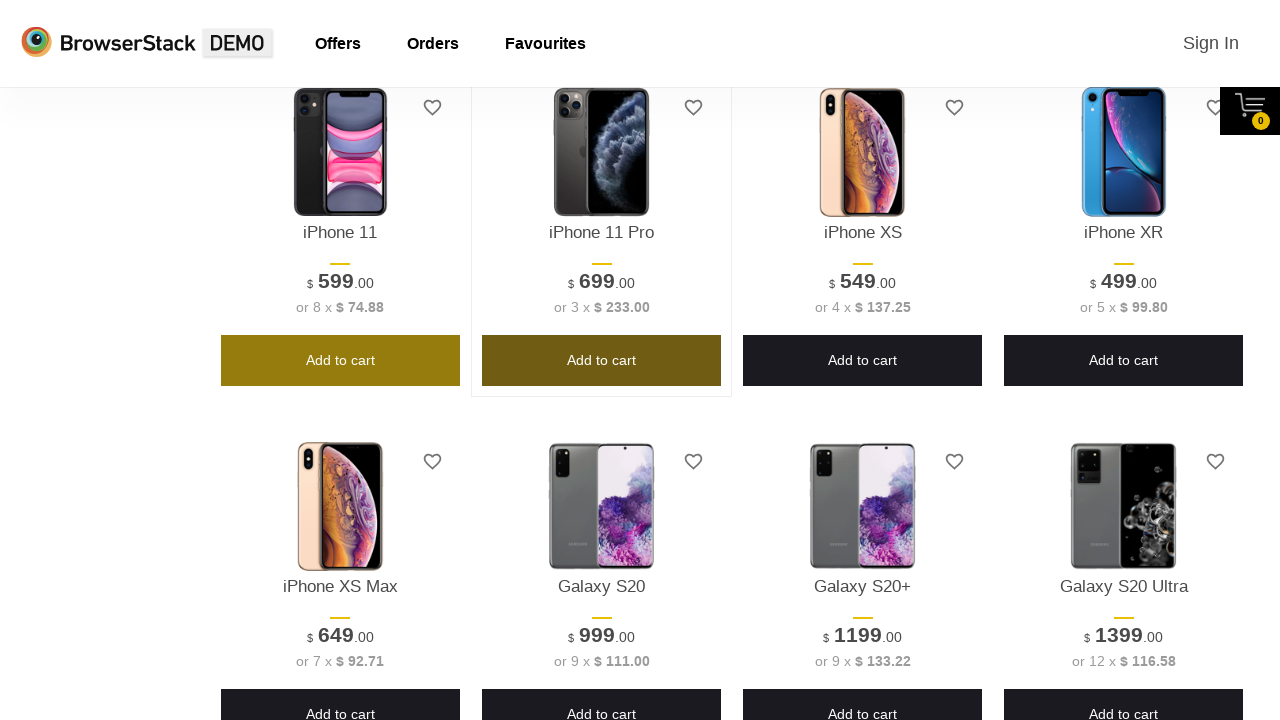

Waited for hover animation effect on Add to Cart button for iPhone 11 Pro
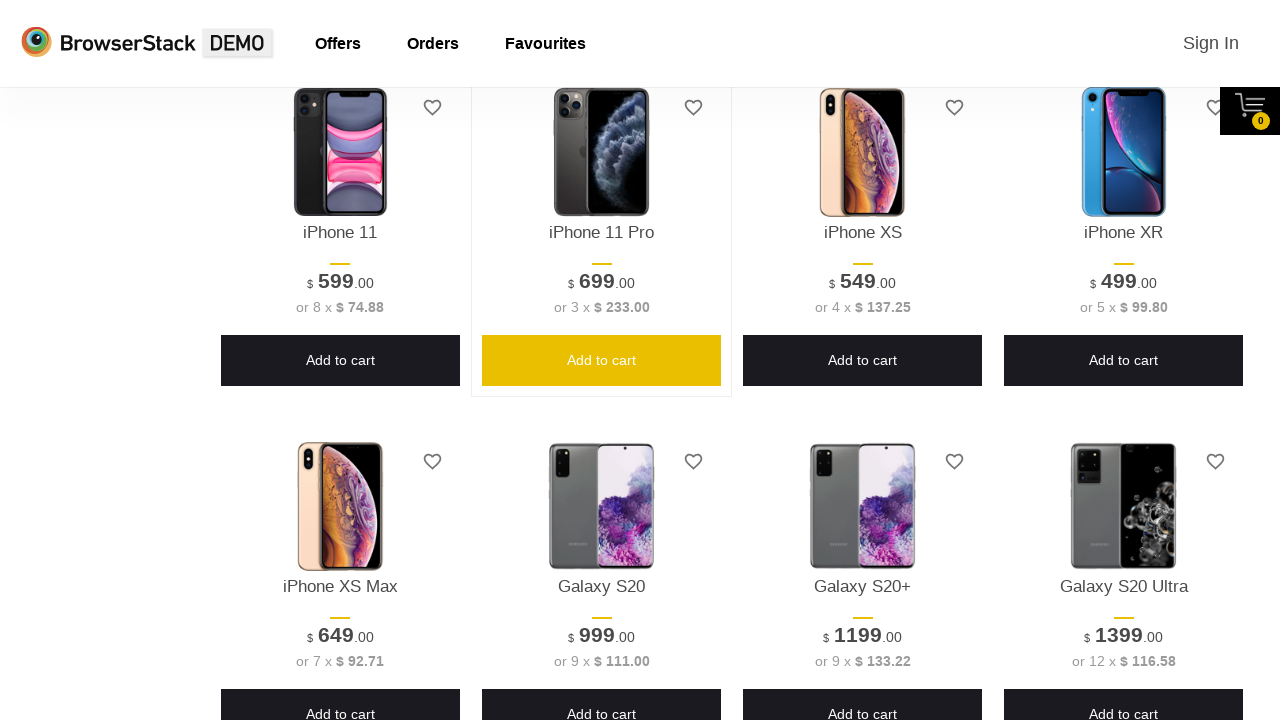

Retrieved product name: iPhone XS
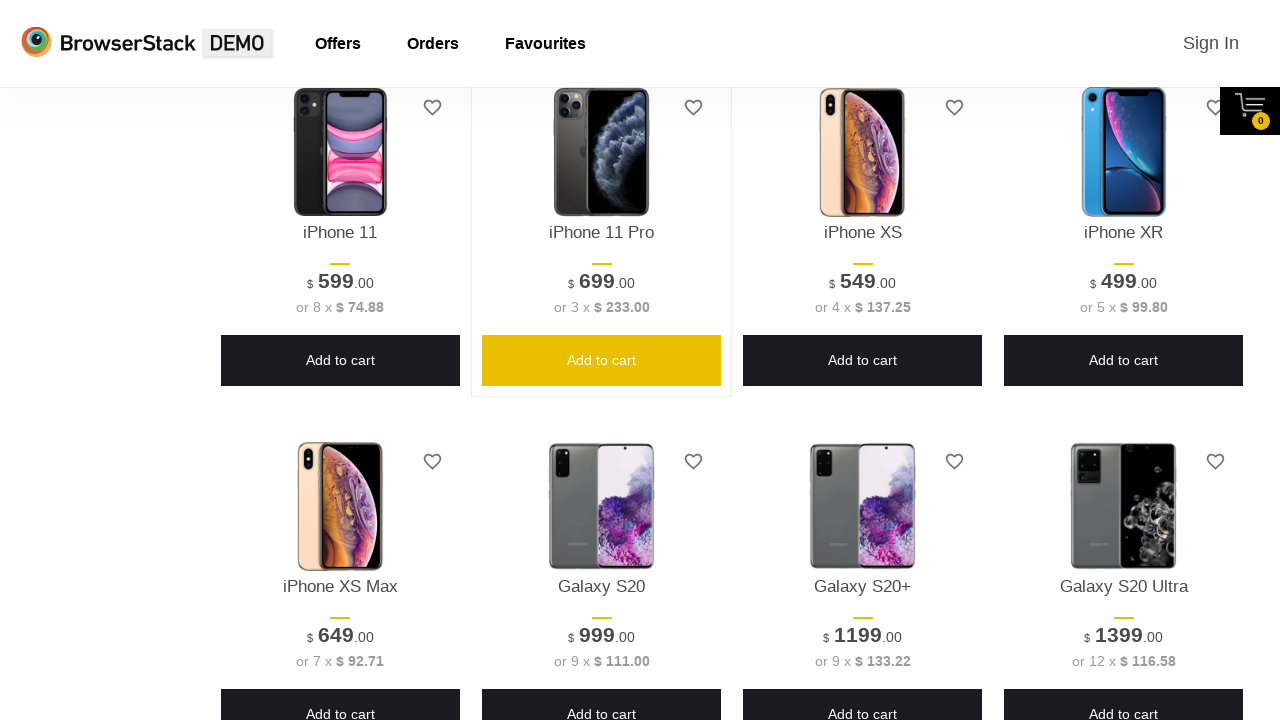

Located Add to Cart button for product: iPhone XS
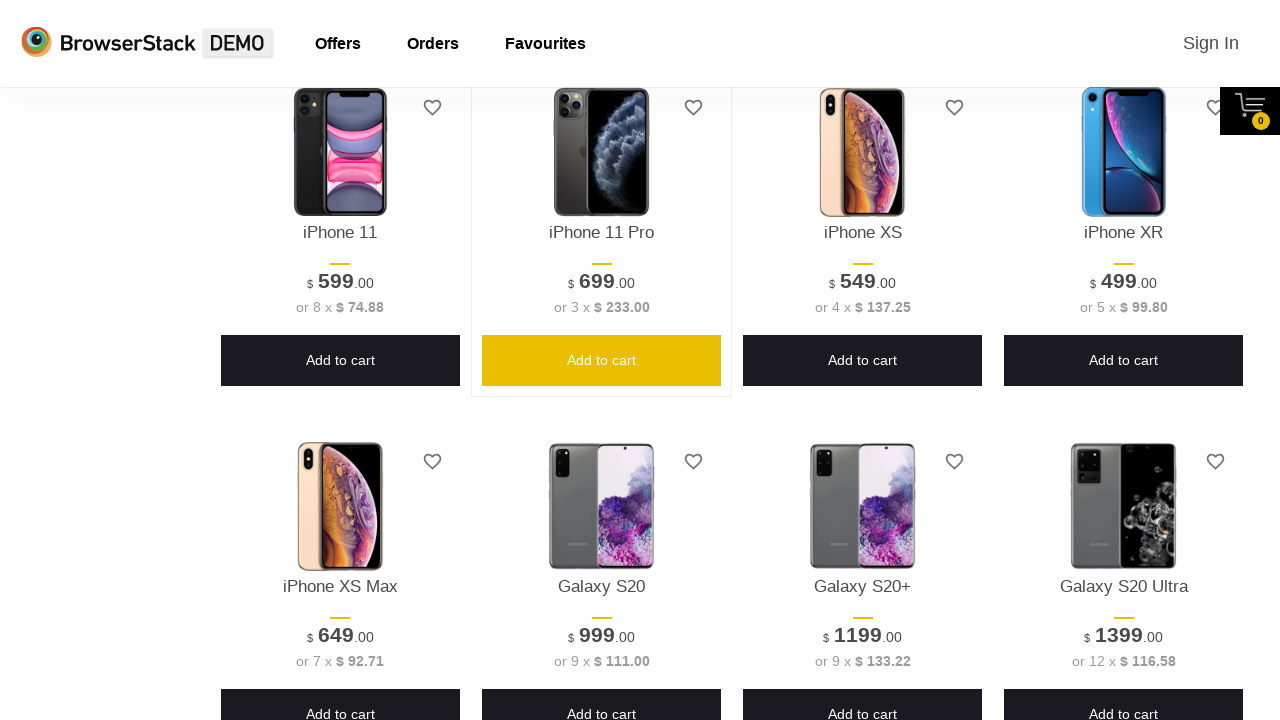

Verified Add to Cart button is visible for: iPhone XS
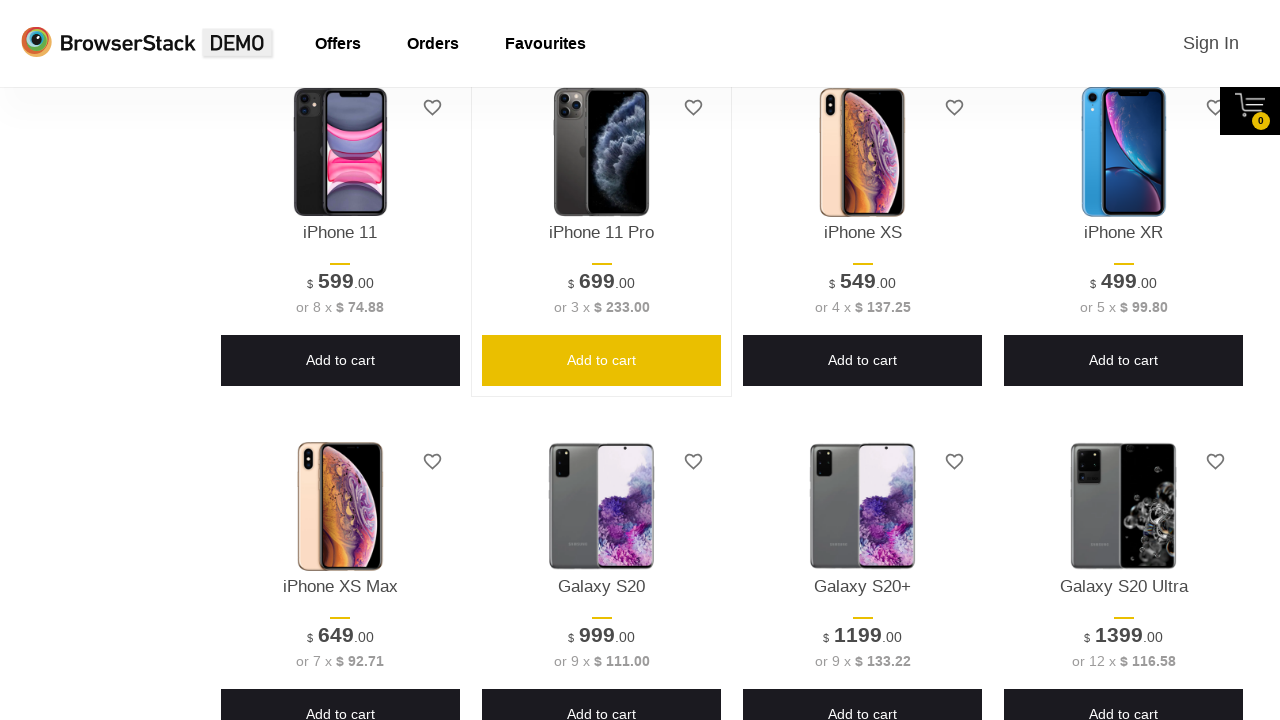

Retrieved bounding box for Add to Cart button of iPhone XS
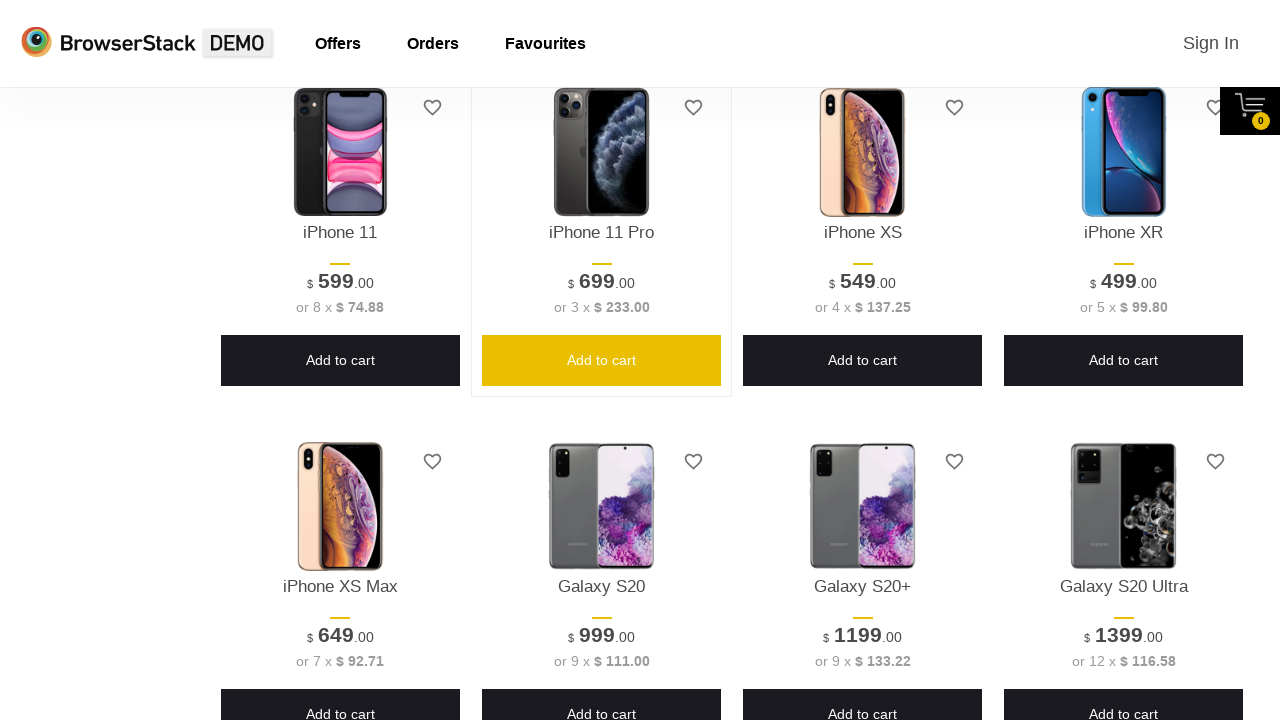

Asserted that button bounding box exists for iPhone XS
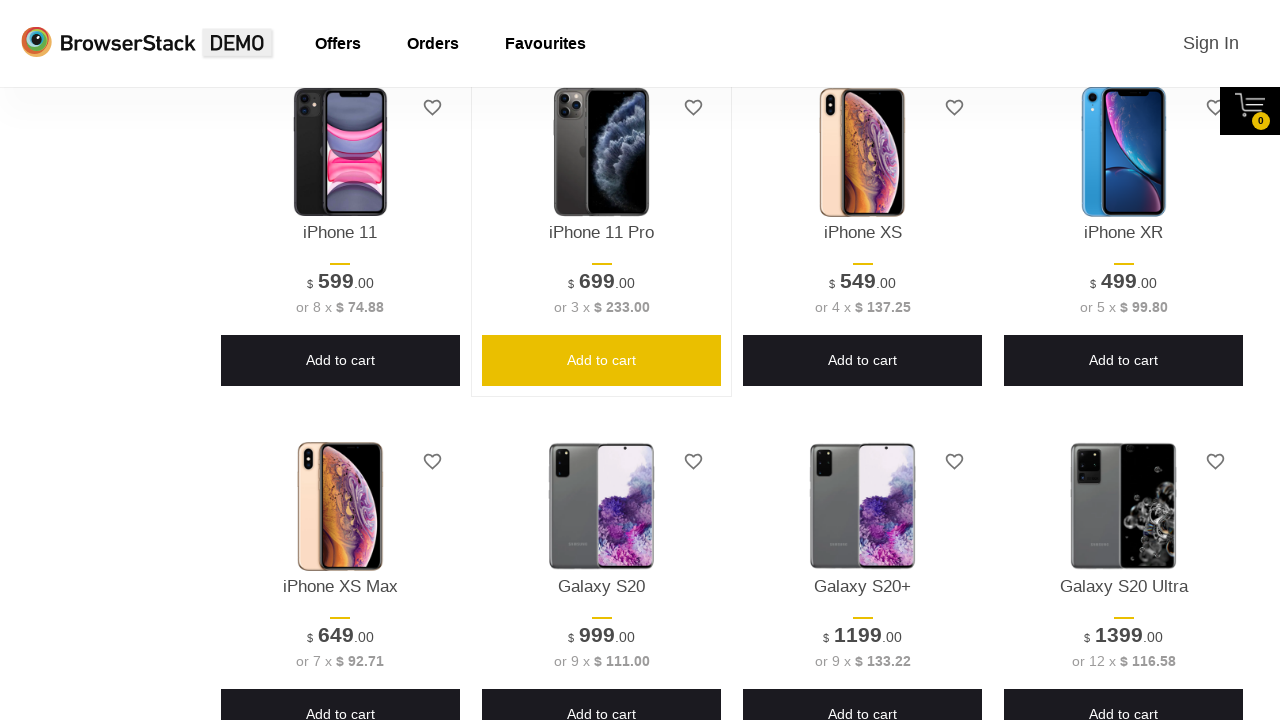

Asserted that Add to Cart button has reasonable width (>50px) for iPhone XS
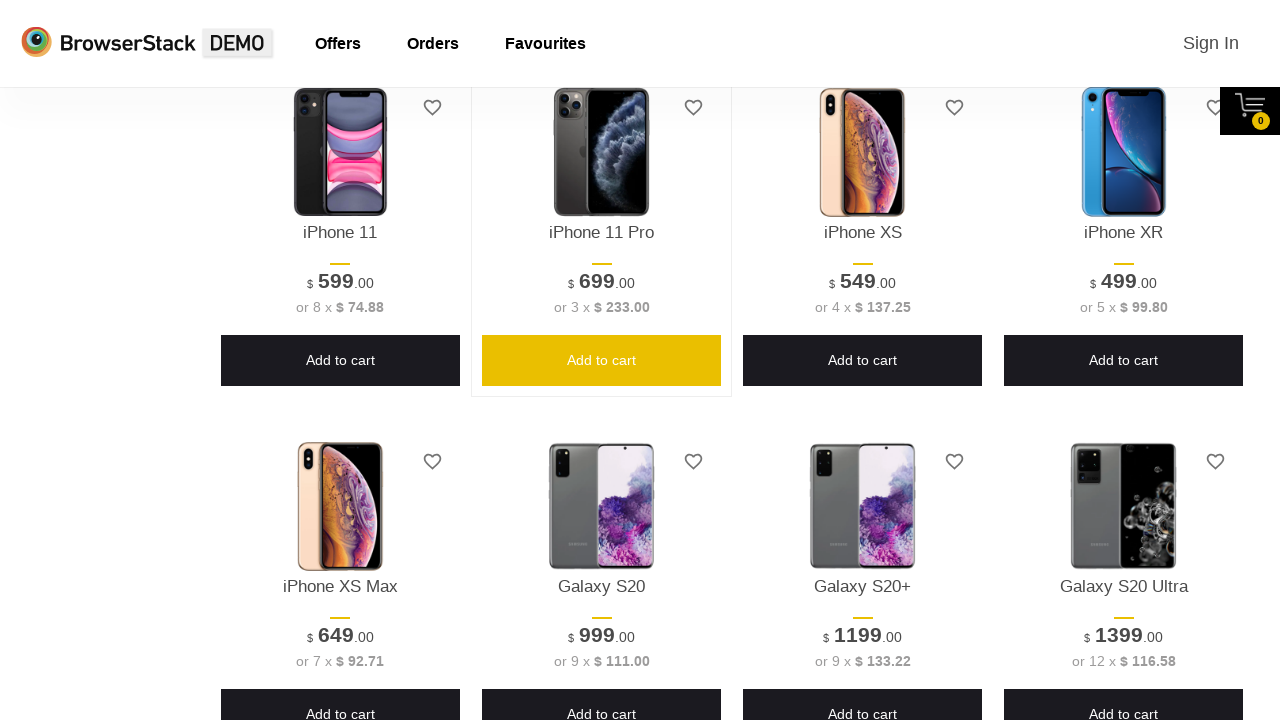

Asserted that Add to Cart button has reasonable height (>20px) for iPhone XS
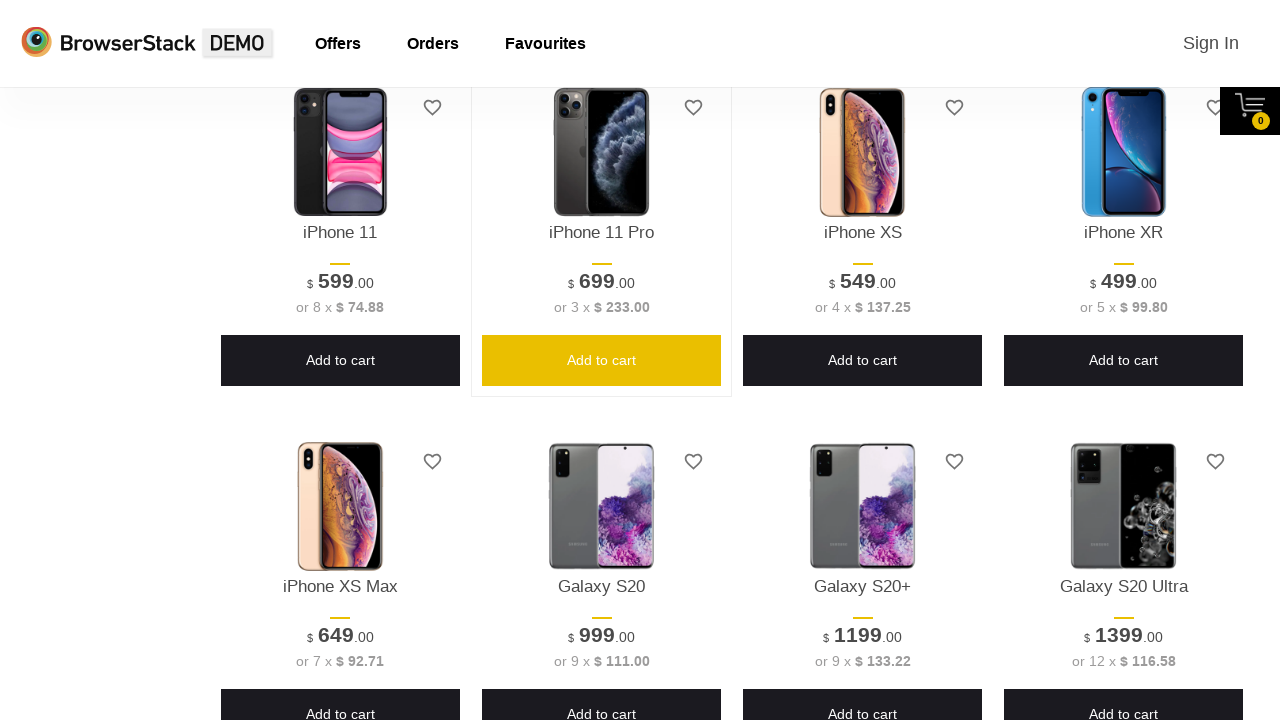

Retrieved bounding box for product section of iPhone XS
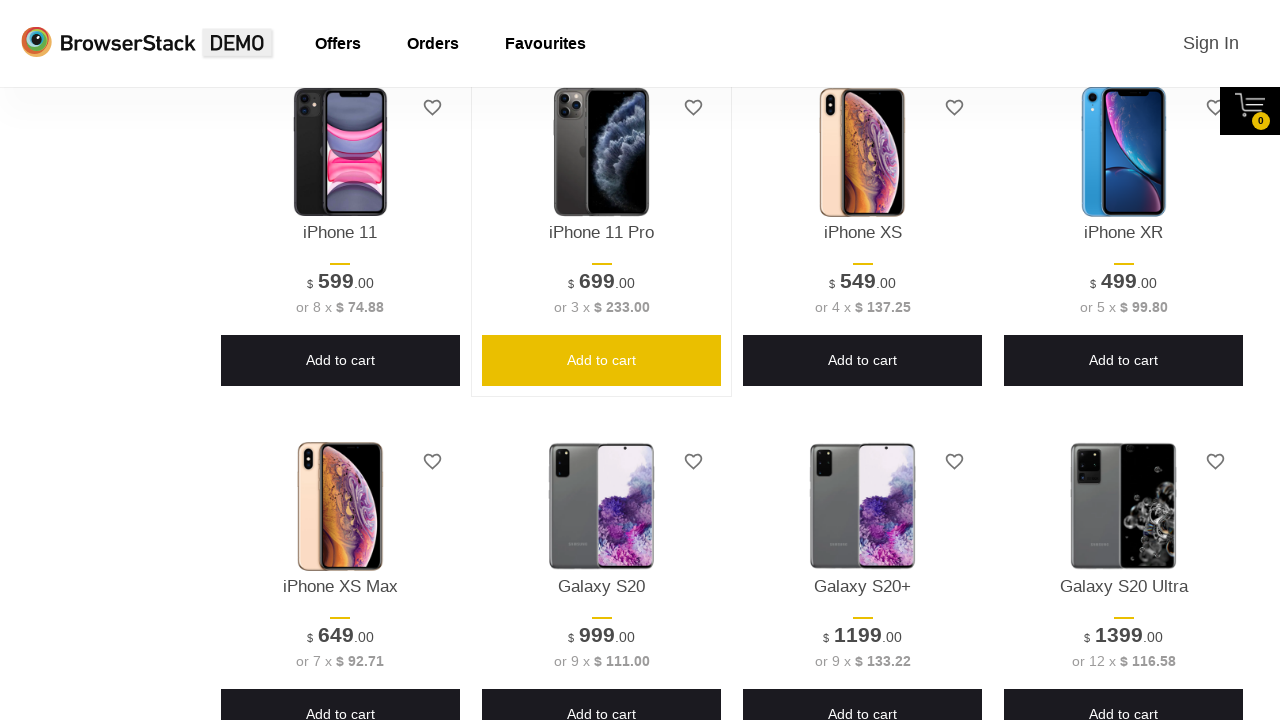

Asserted that section bounding box exists for iPhone XS
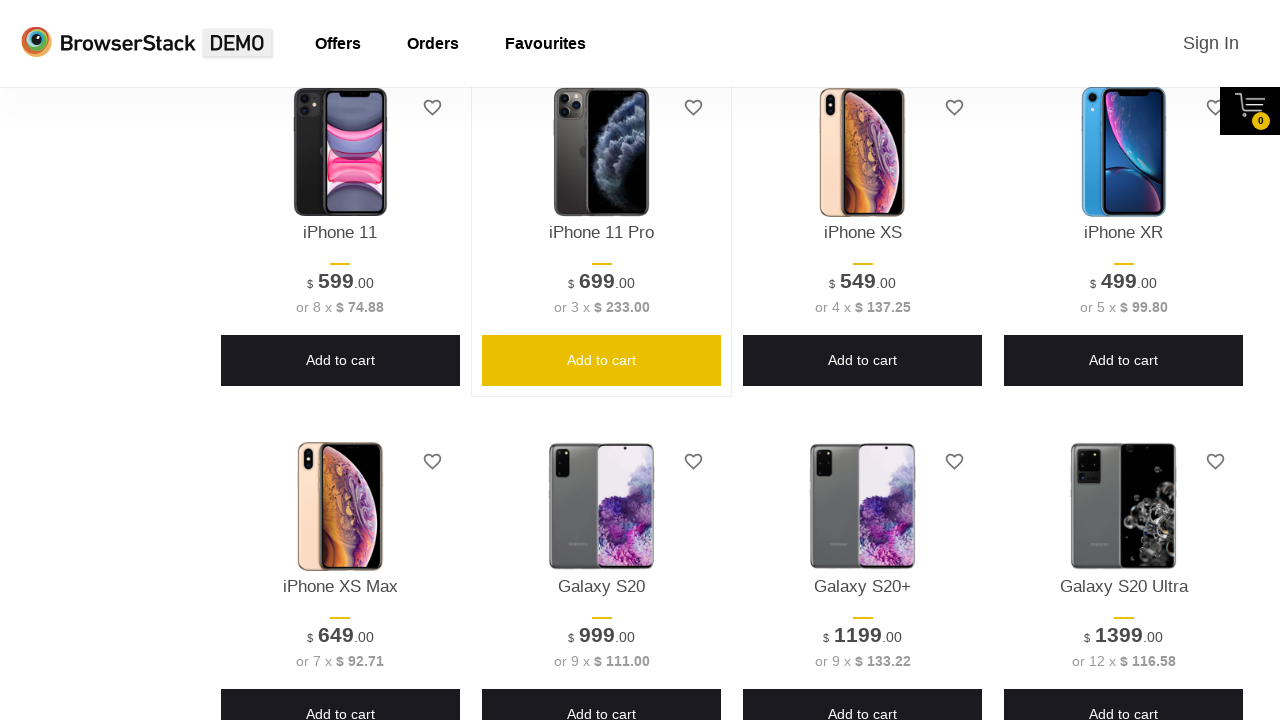

Asserted that Add to Cart button is positioned below section top for iPhone XS
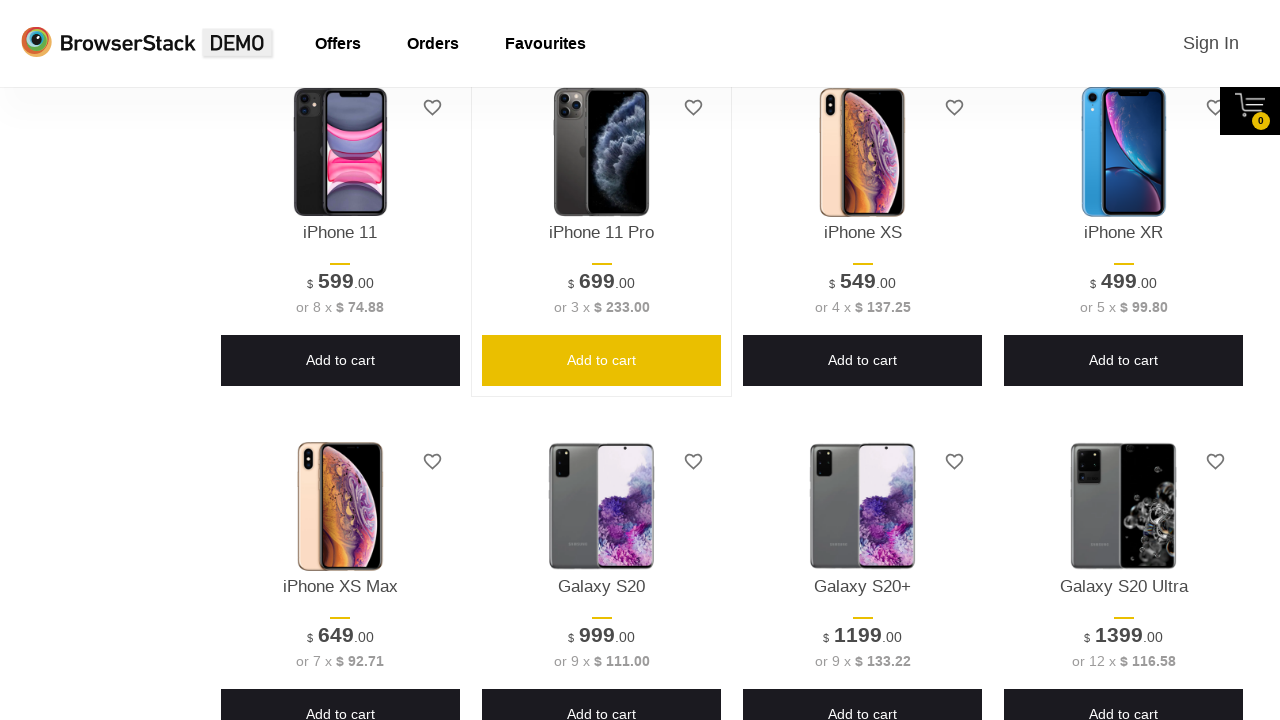

Hovered over Add to Cart button for iPhone XS at (863, 361) on .shelf-item >> internal:has-text="Add to cart"i >> internal:has="p[class*=\"titl
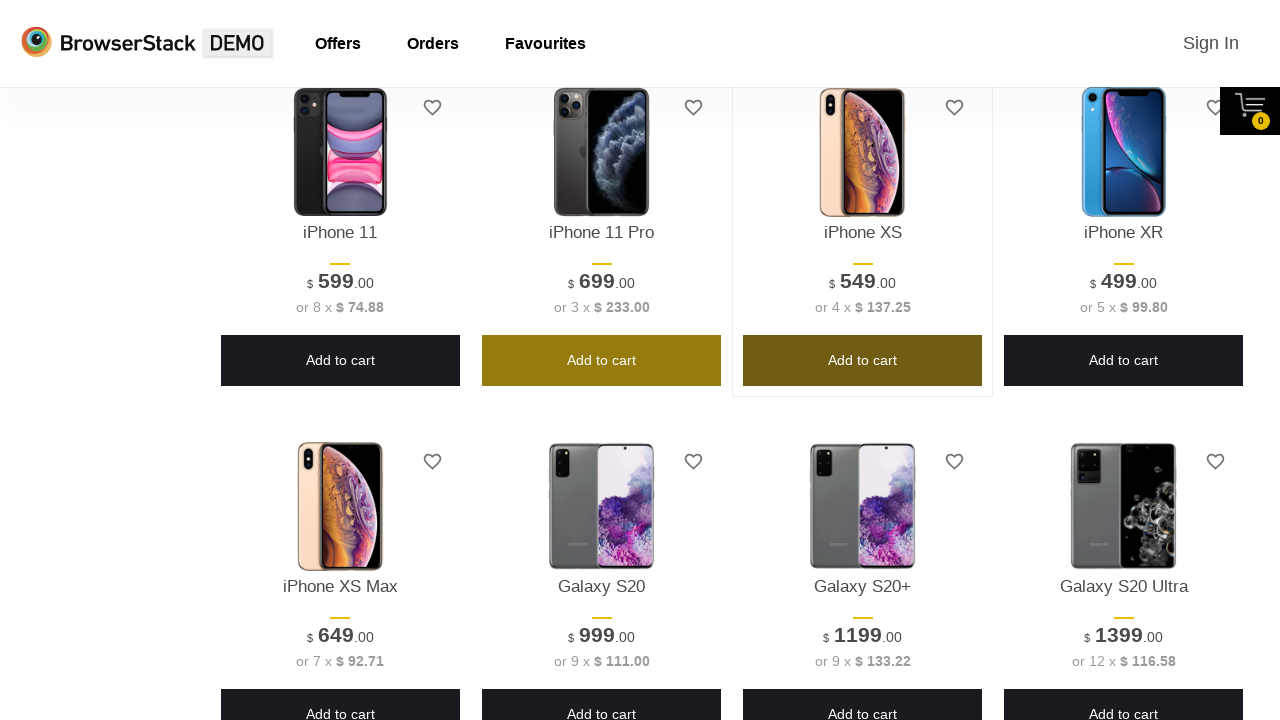

Waited for hover animation effect on Add to Cart button for iPhone XS
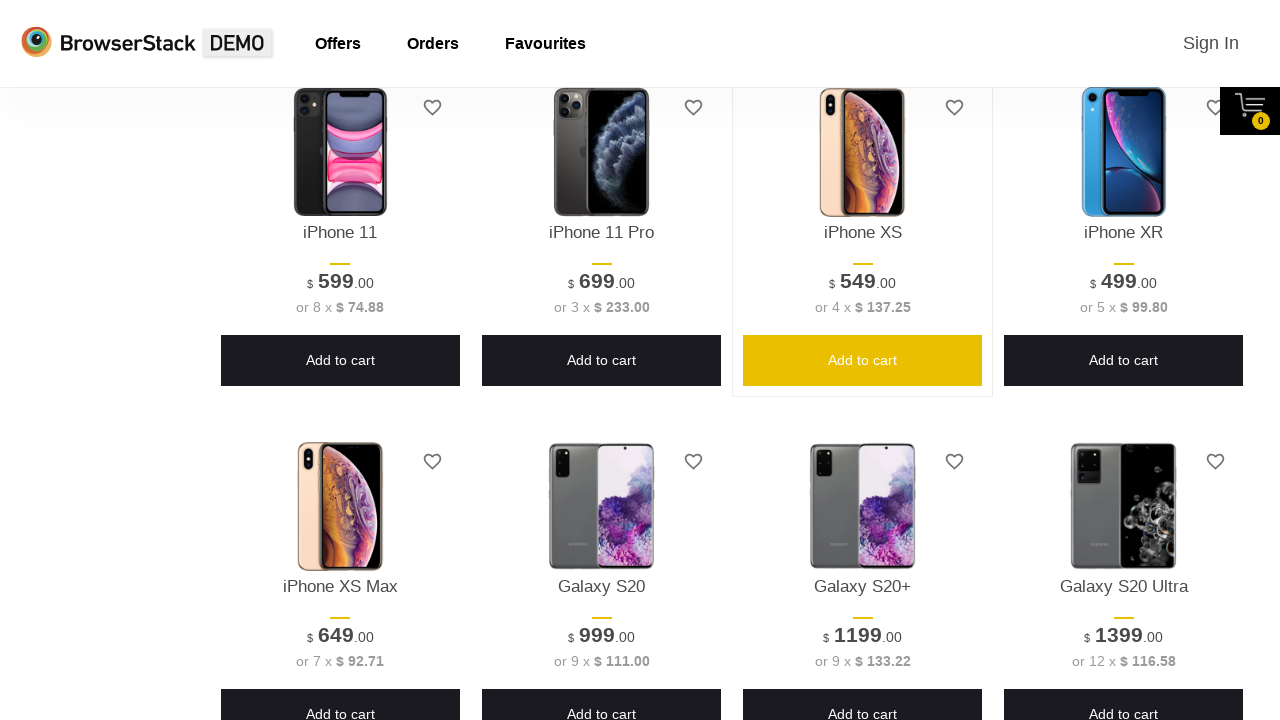

Retrieved product name: iPhone XR
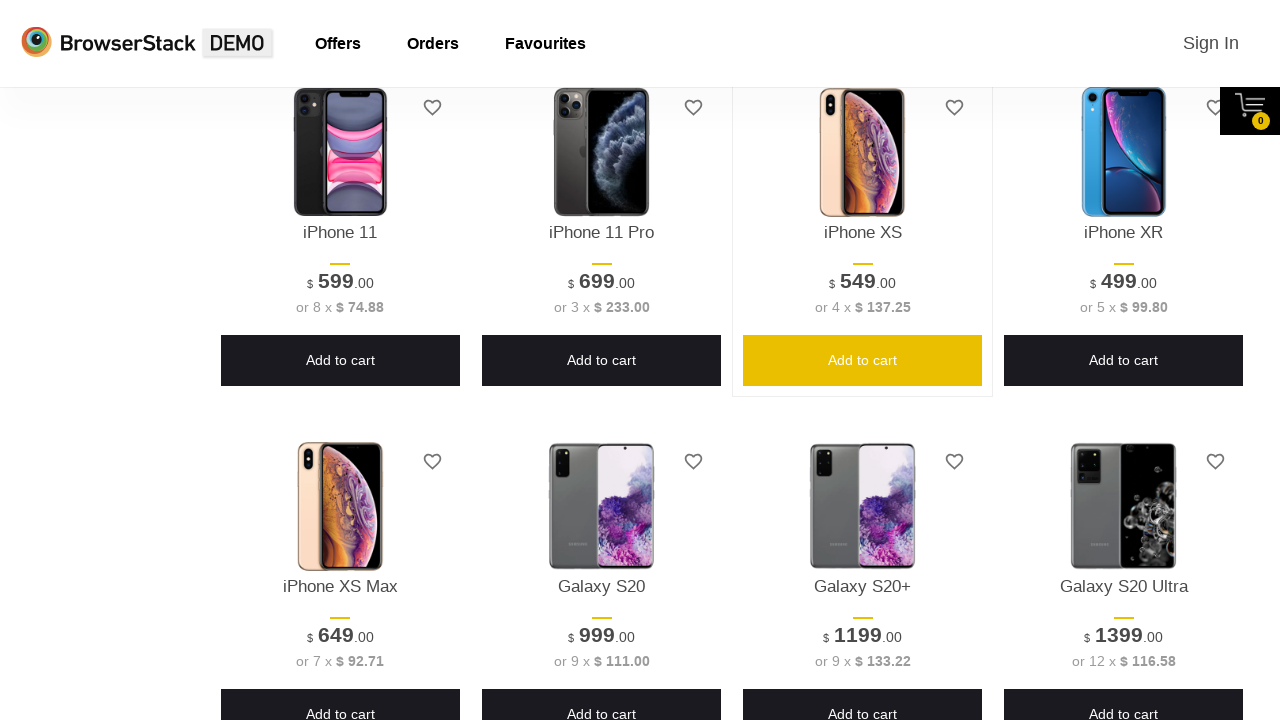

Located Add to Cart button for product: iPhone XR
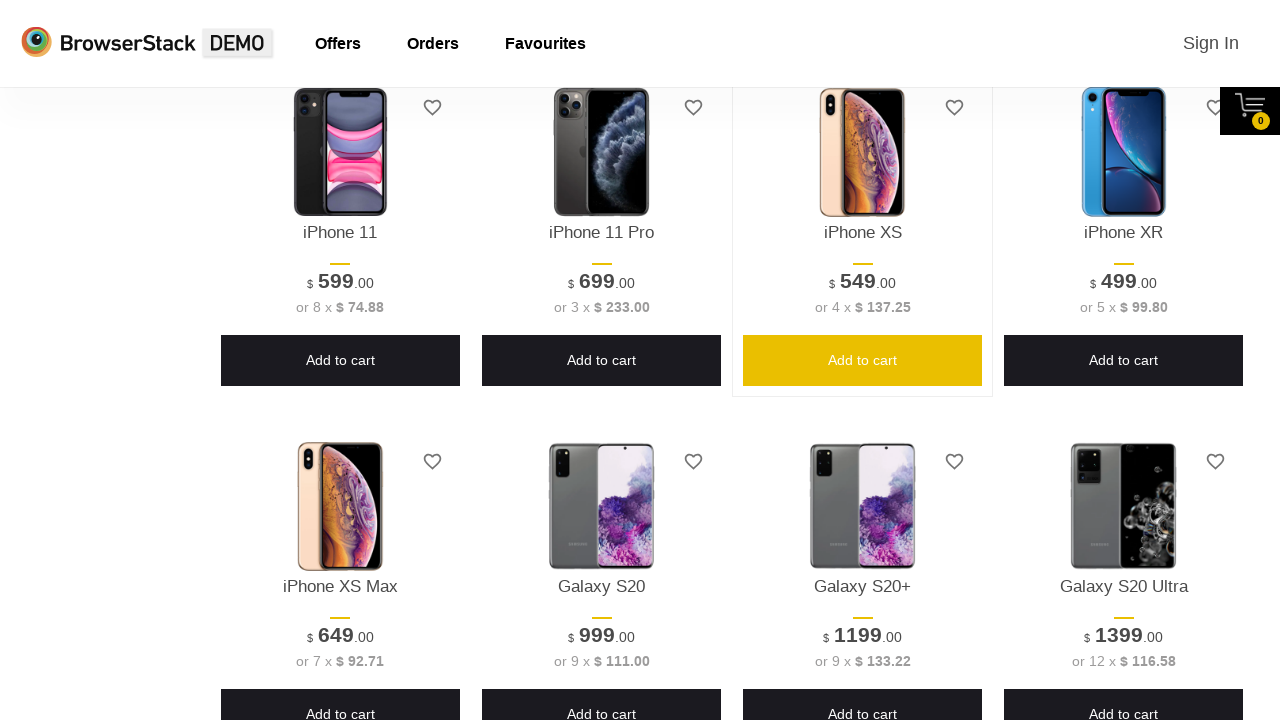

Verified Add to Cart button is visible for: iPhone XR
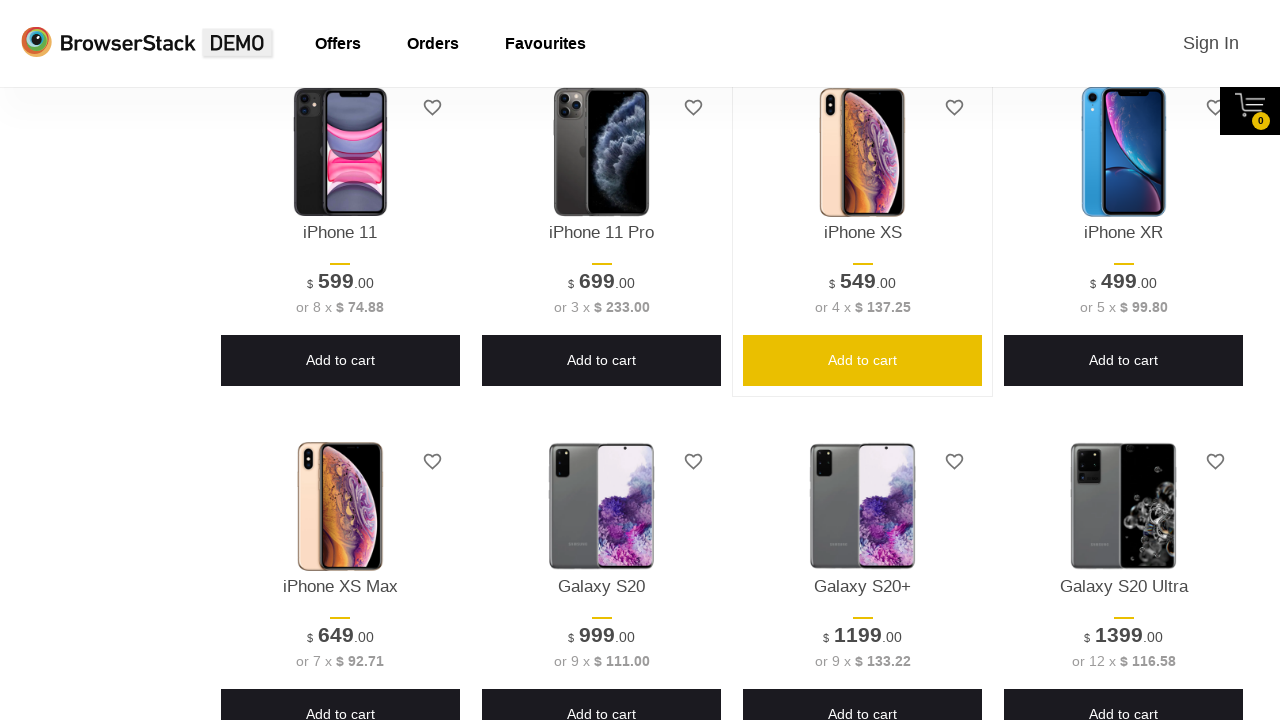

Retrieved bounding box for Add to Cart button of iPhone XR
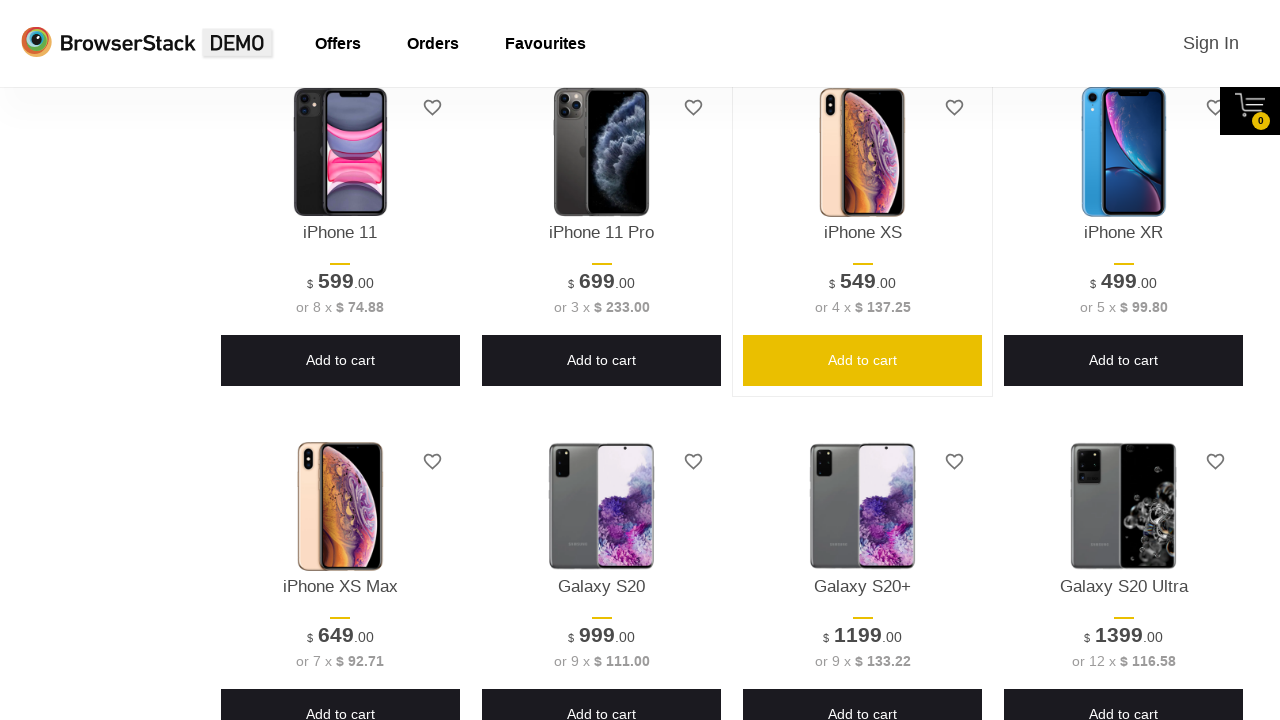

Asserted that button bounding box exists for iPhone XR
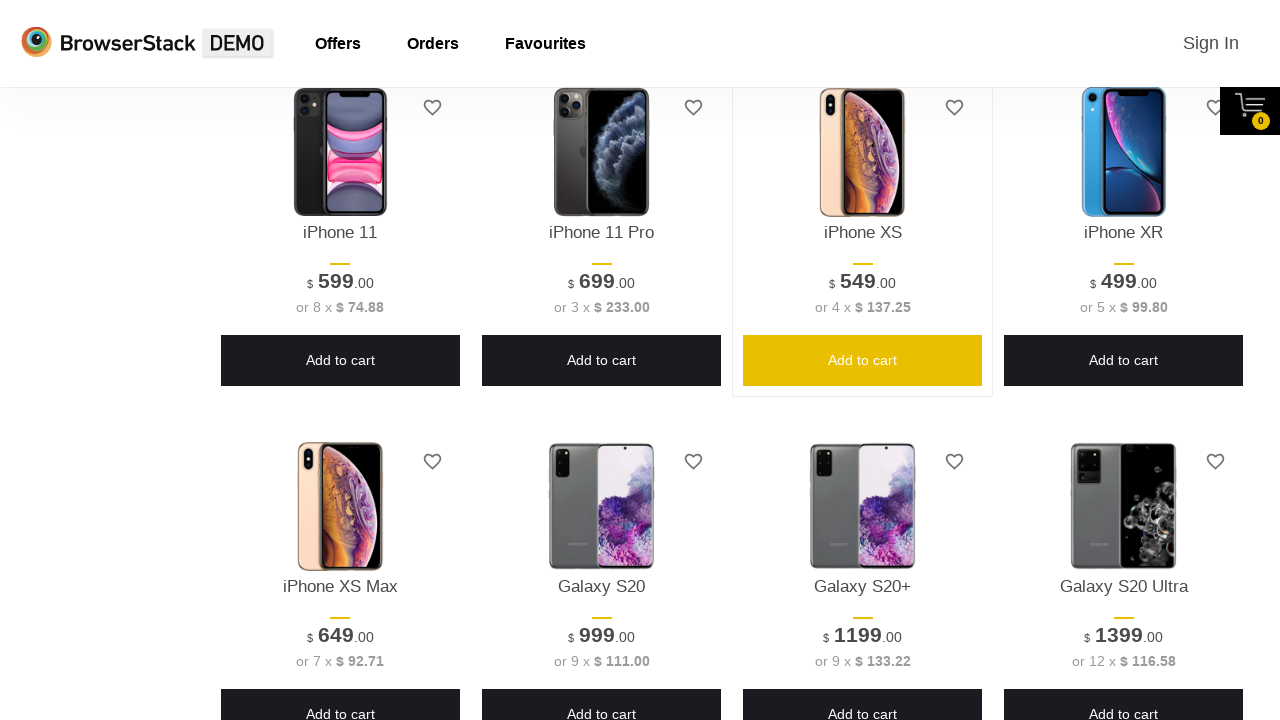

Asserted that Add to Cart button has reasonable width (>50px) for iPhone XR
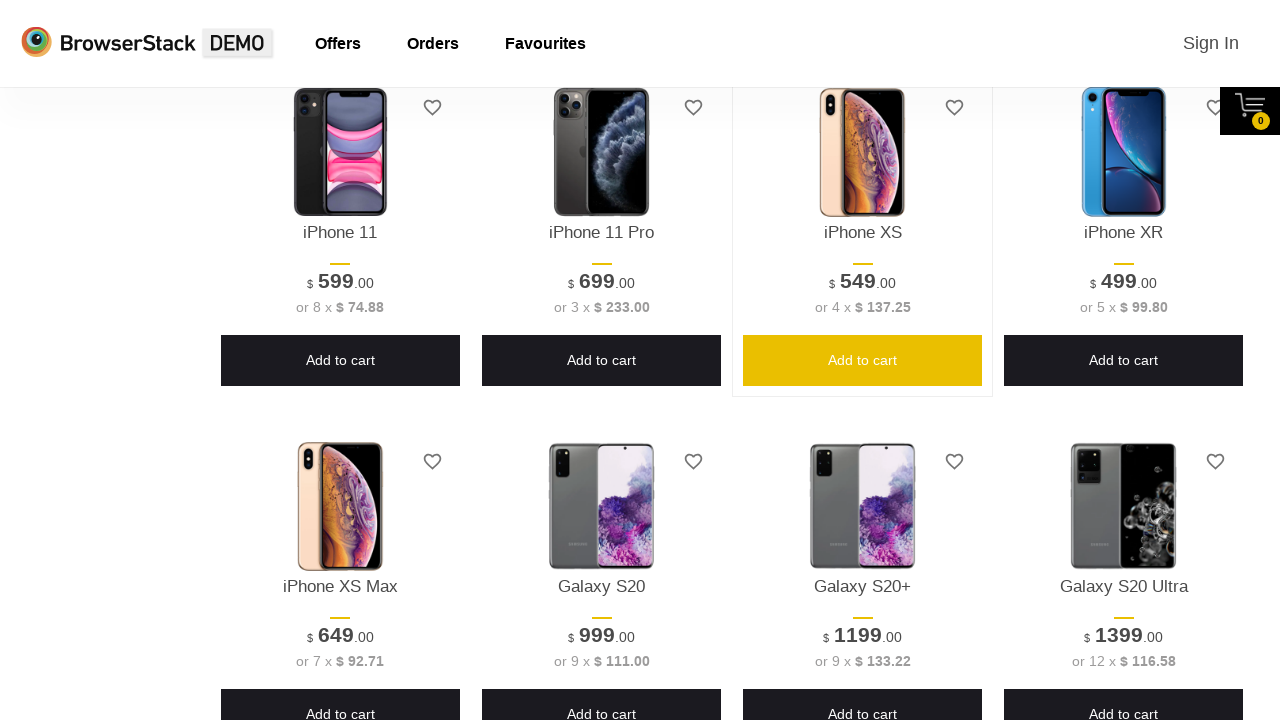

Asserted that Add to Cart button has reasonable height (>20px) for iPhone XR
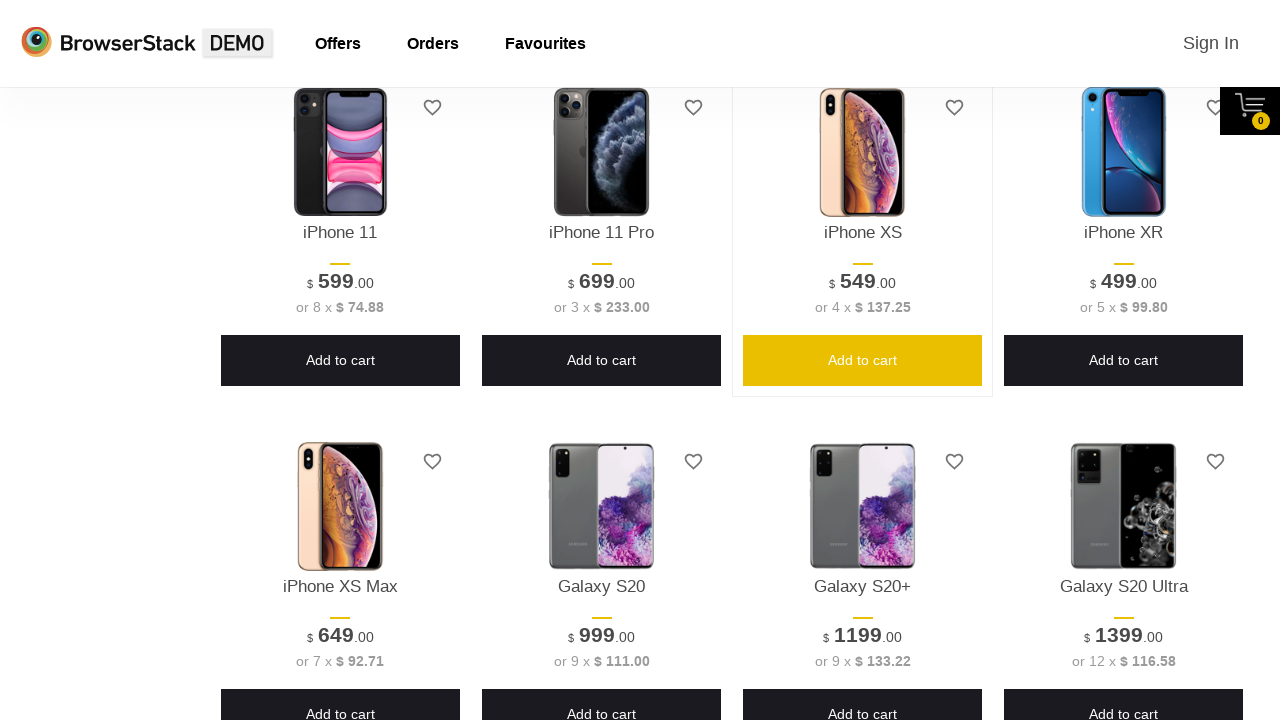

Retrieved bounding box for product section of iPhone XR
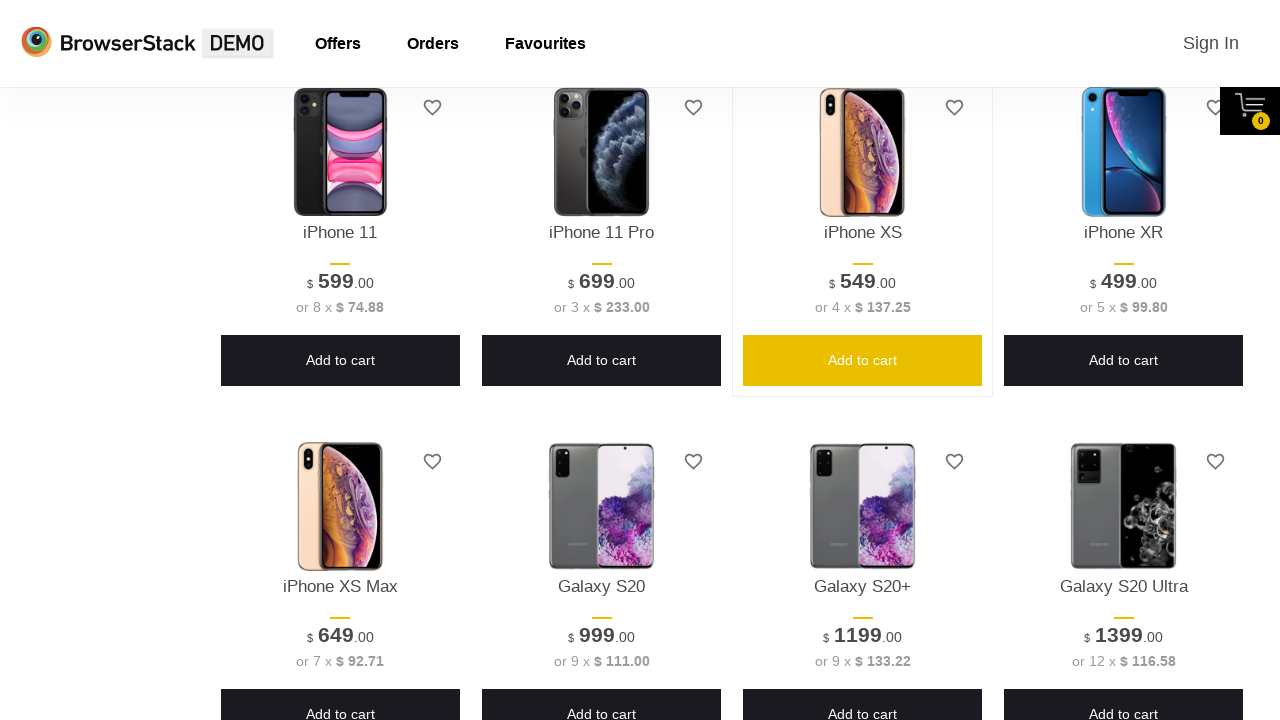

Asserted that section bounding box exists for iPhone XR
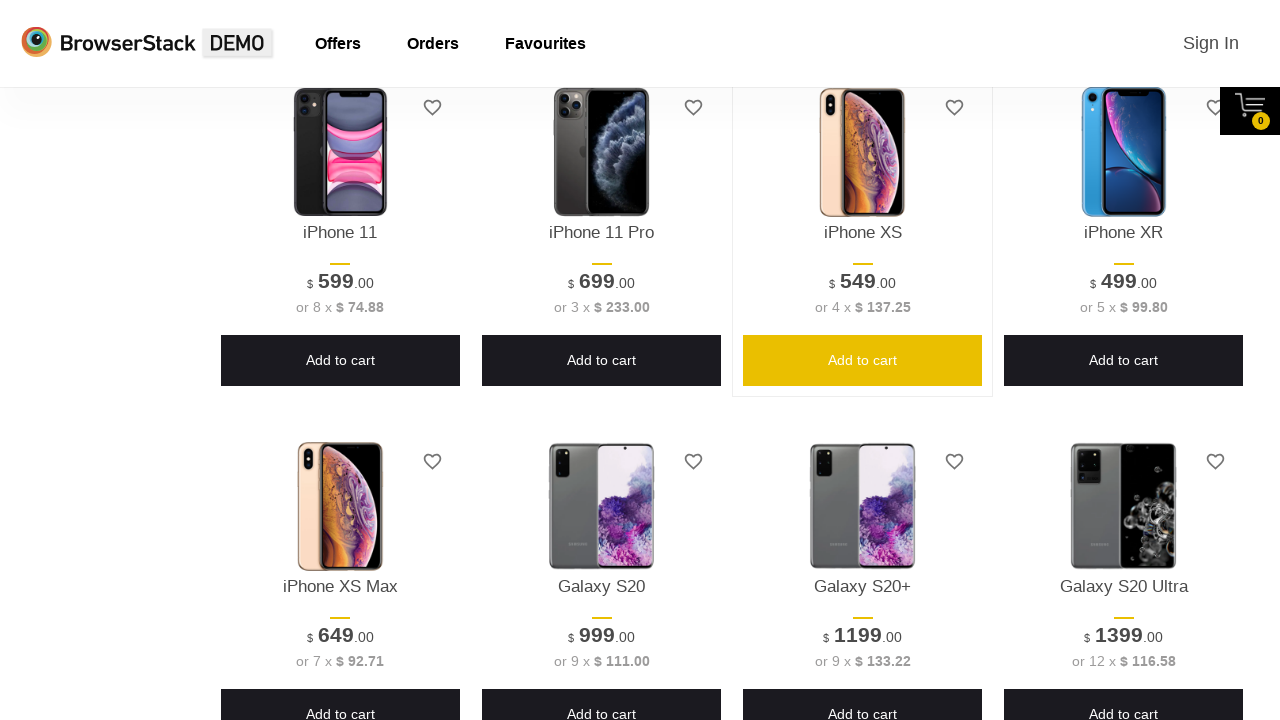

Asserted that Add to Cart button is positioned below section top for iPhone XR
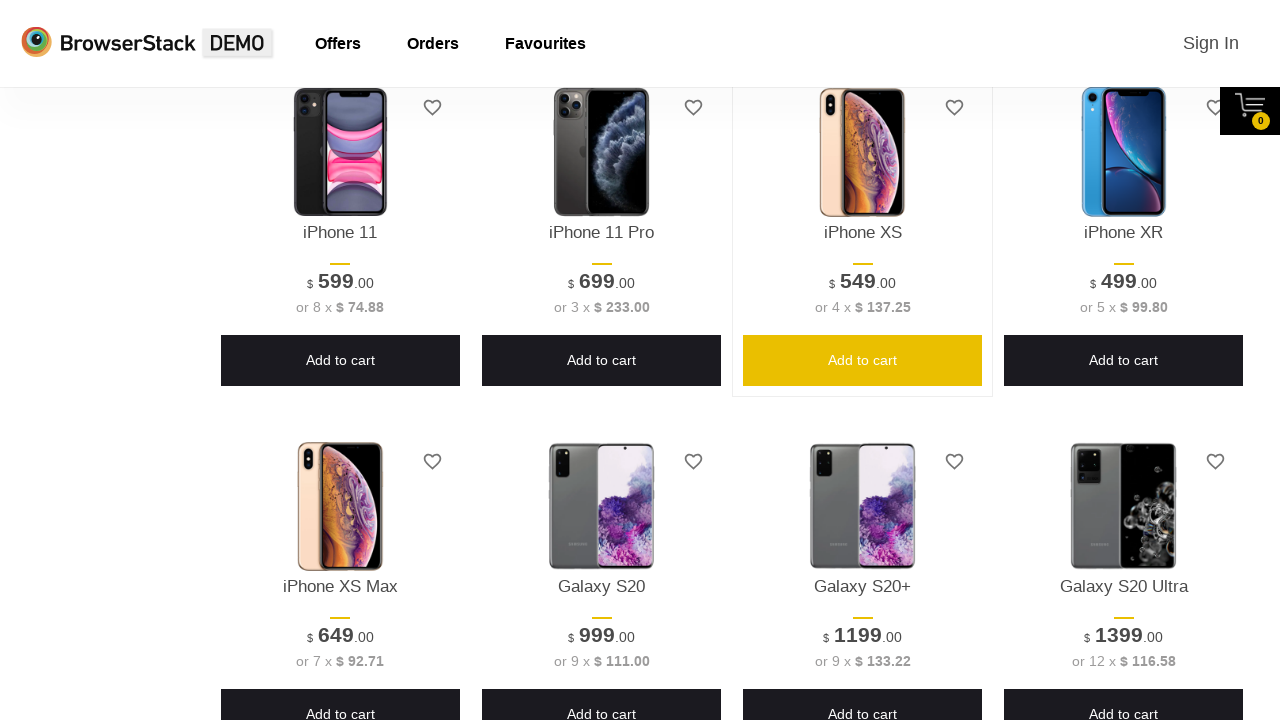

Hovered over Add to Cart button for iPhone XR at (1124, 361) on .shelf-item >> internal:has-text="Add to cart"i >> internal:has="p[class*=\"titl
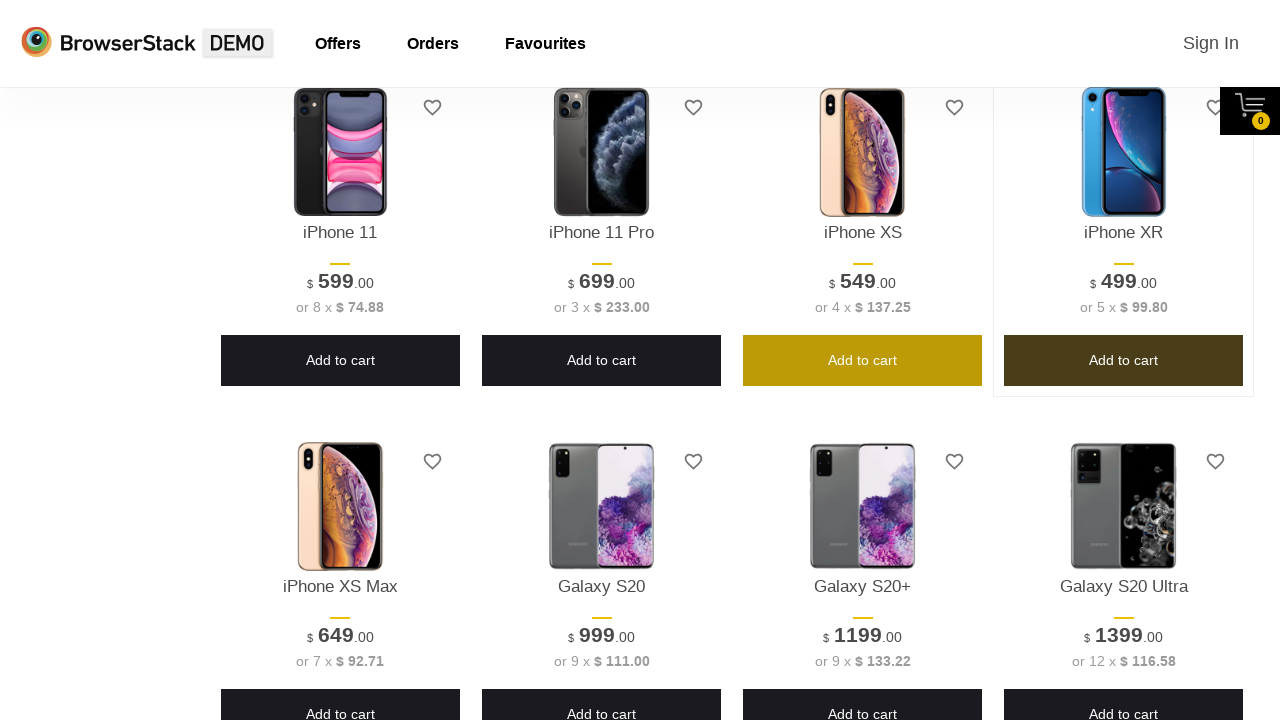

Waited for hover animation effect on Add to Cart button for iPhone XR
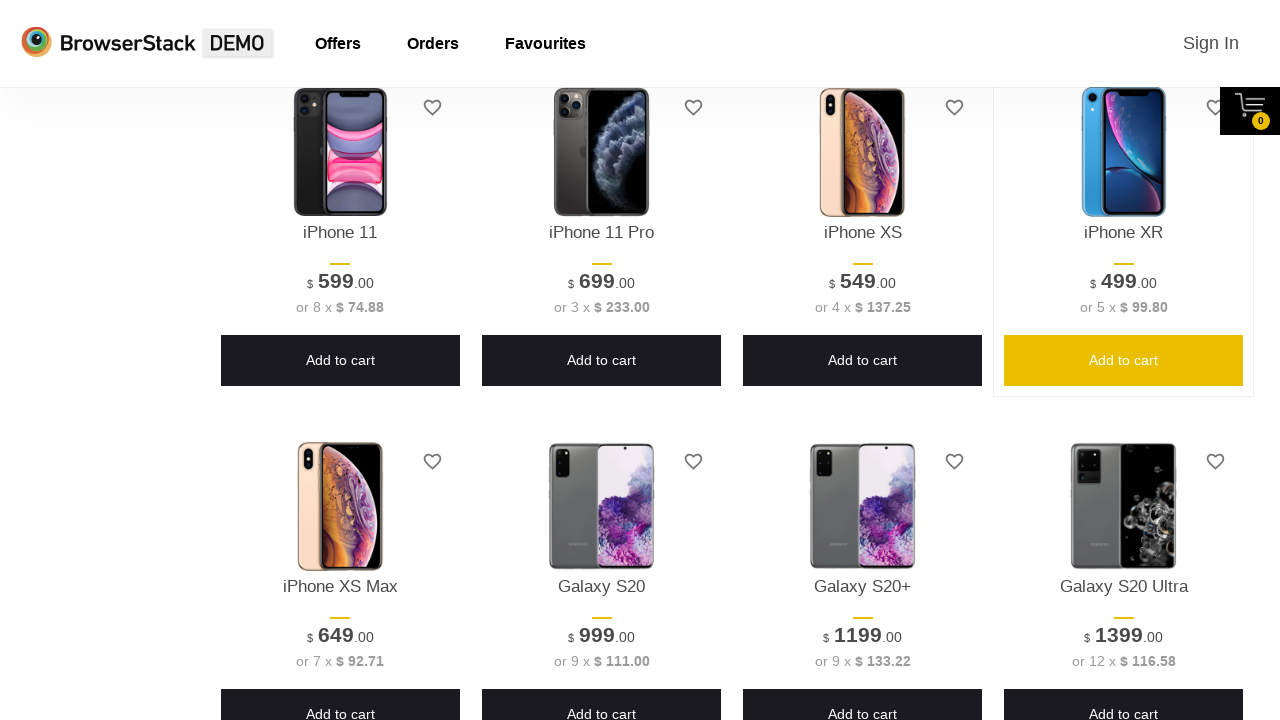

Retrieved product name: iPhone XS Max
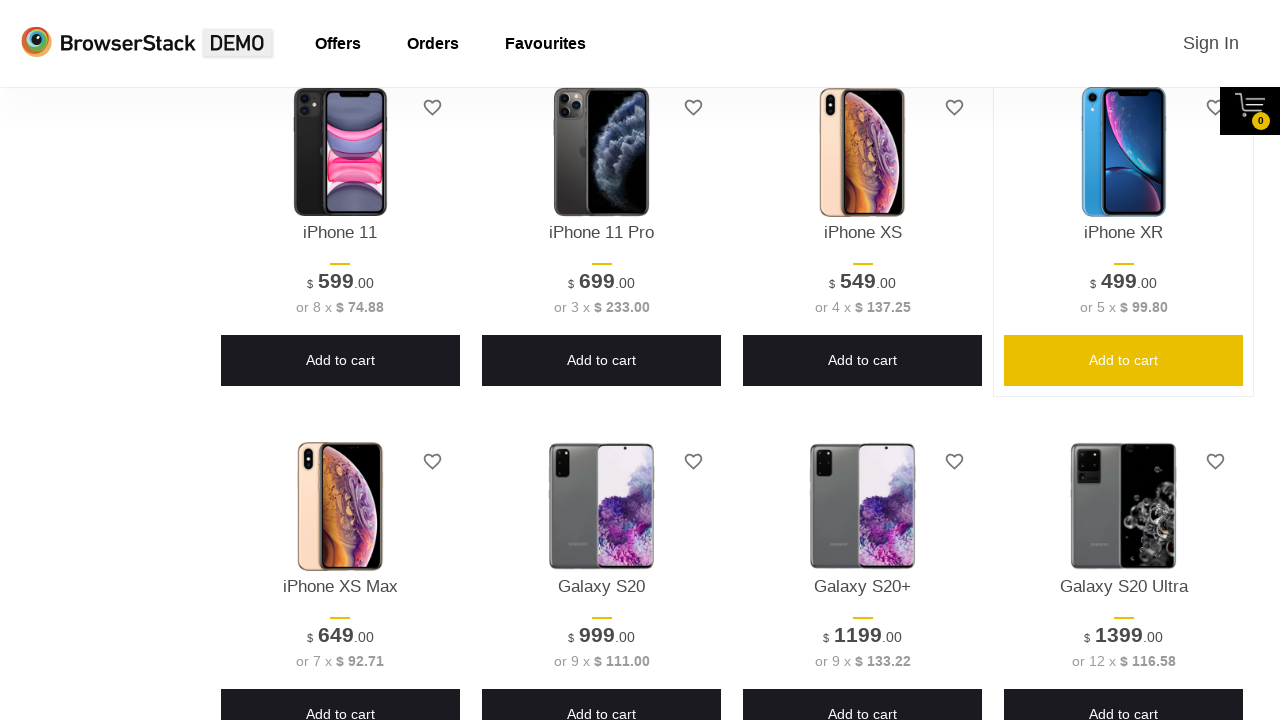

Located Add to Cart button for product: iPhone XS Max
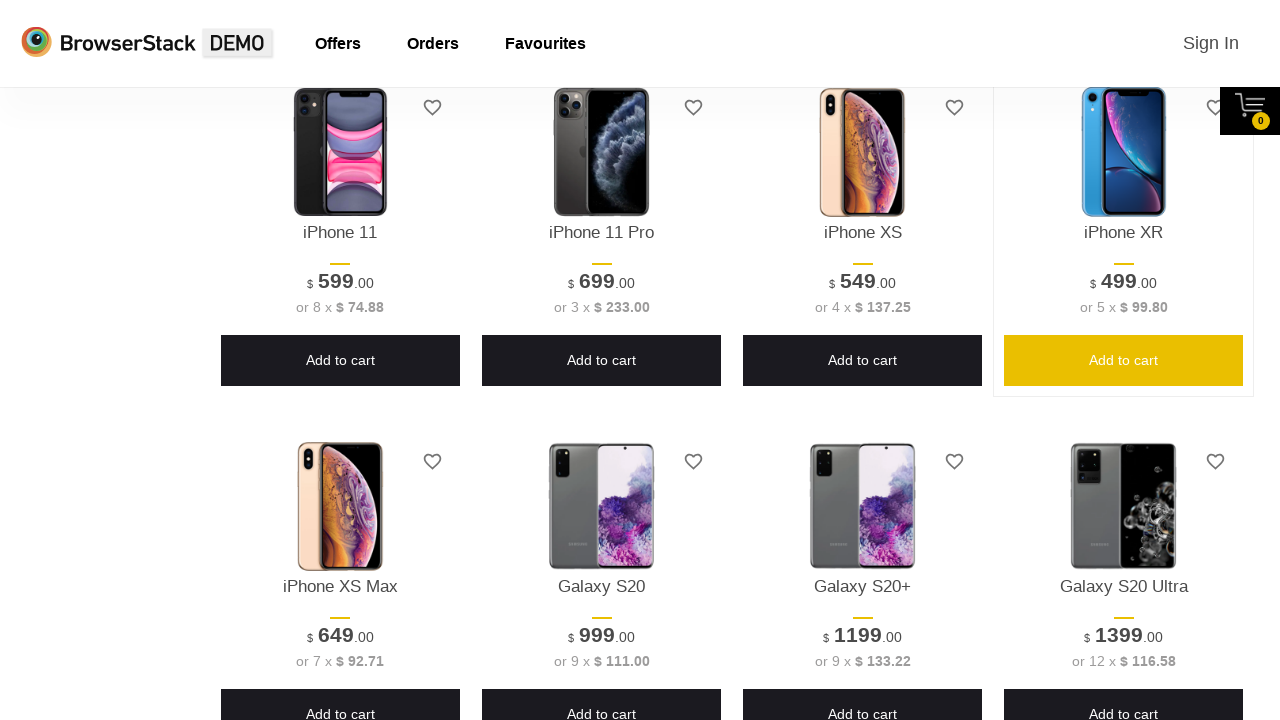

Verified Add to Cart button is visible for: iPhone XS Max
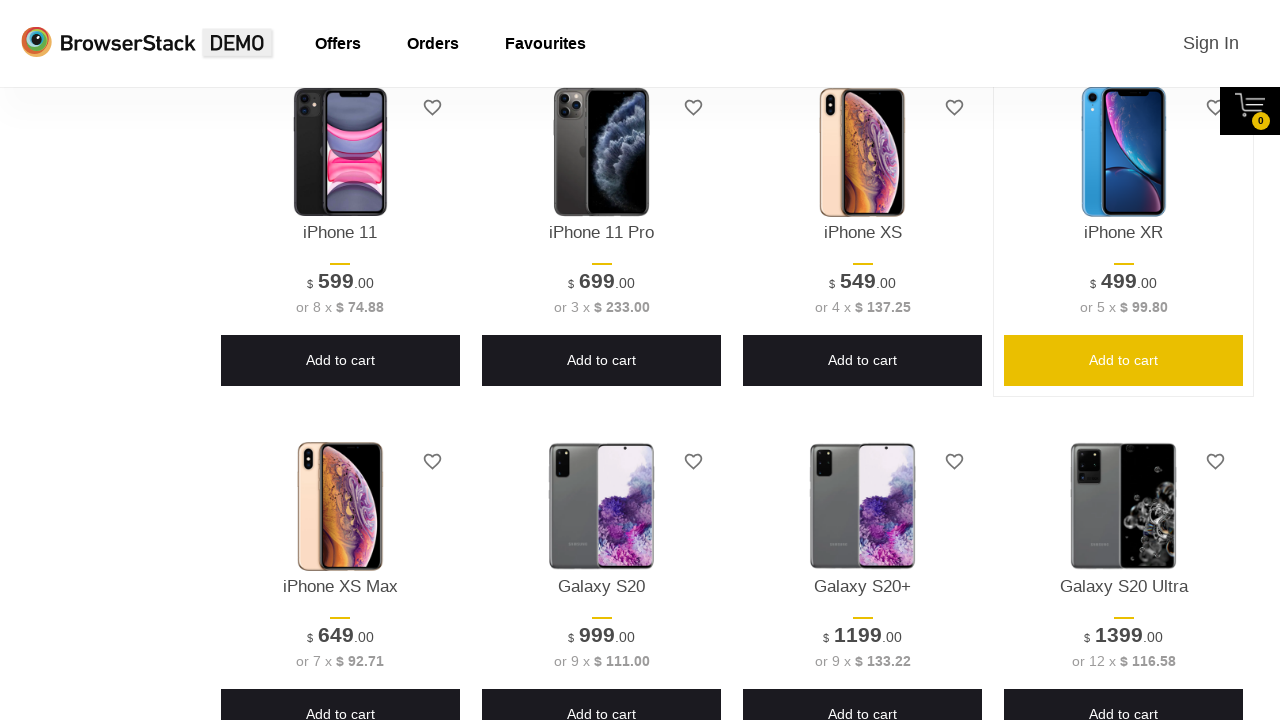

Retrieved bounding box for Add to Cart button of iPhone XS Max
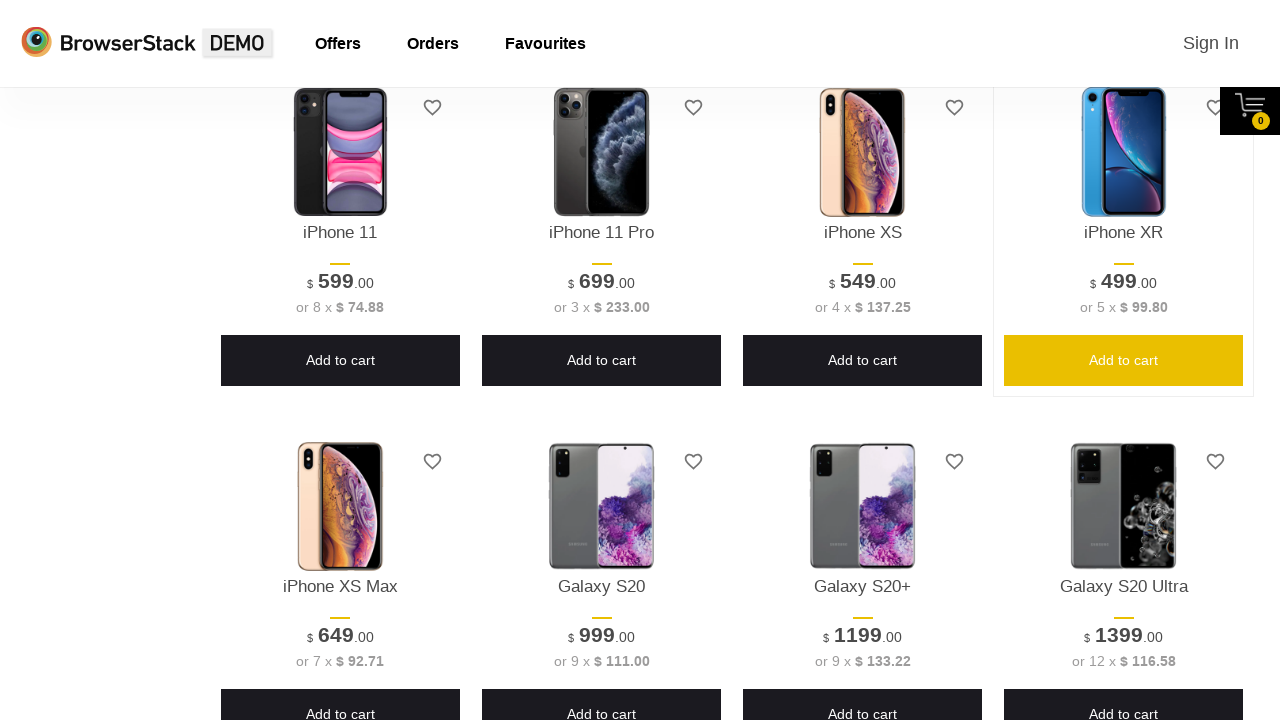

Asserted that button bounding box exists for iPhone XS Max
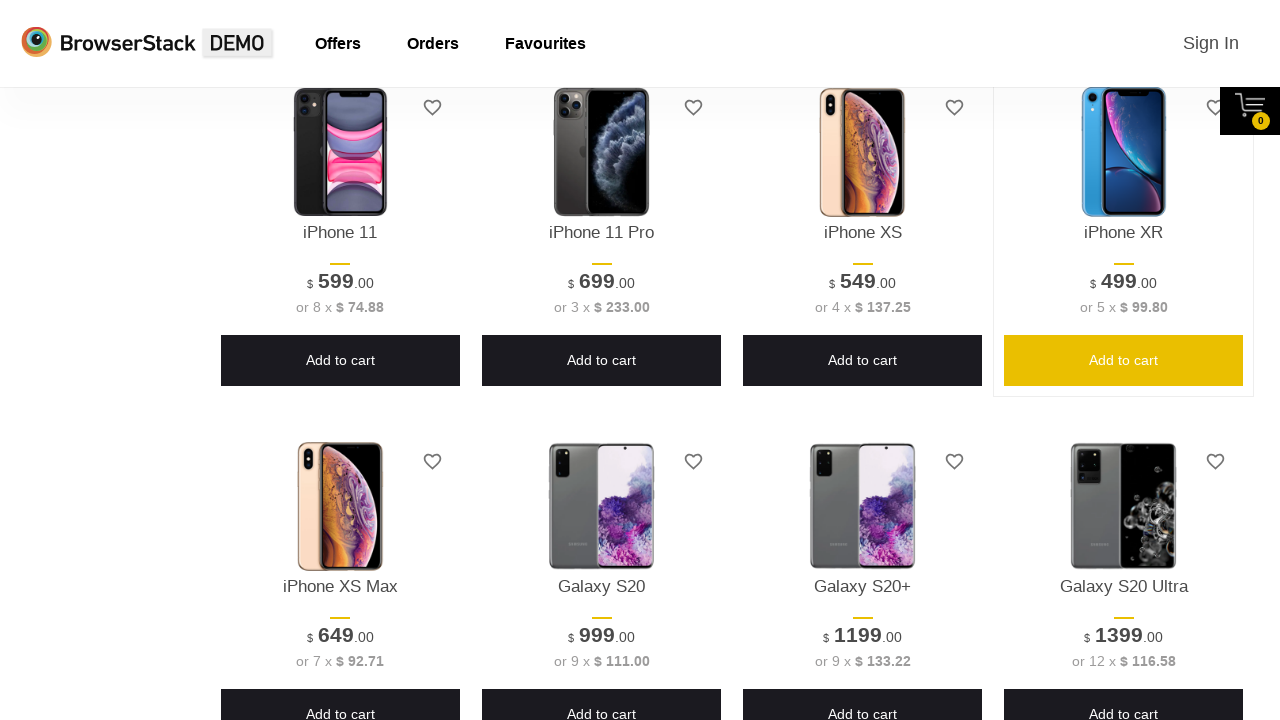

Asserted that Add to Cart button has reasonable width (>50px) for iPhone XS Max
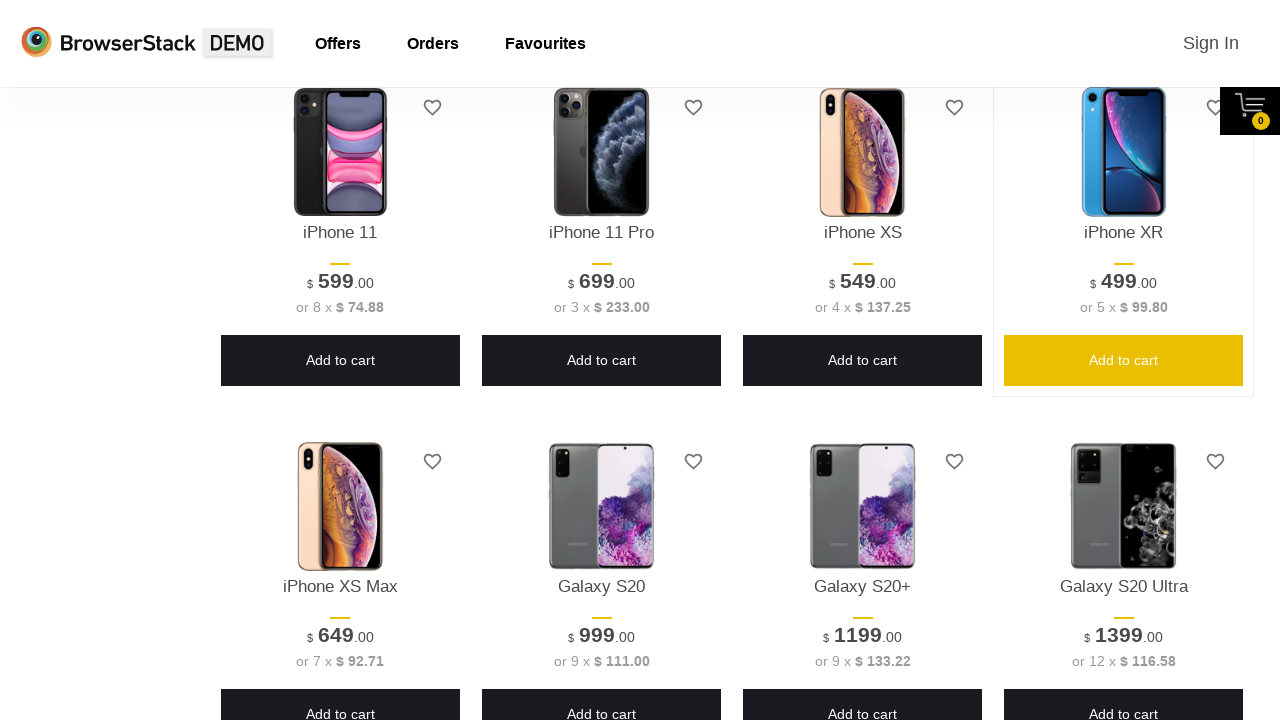

Asserted that Add to Cart button has reasonable height (>20px) for iPhone XS Max
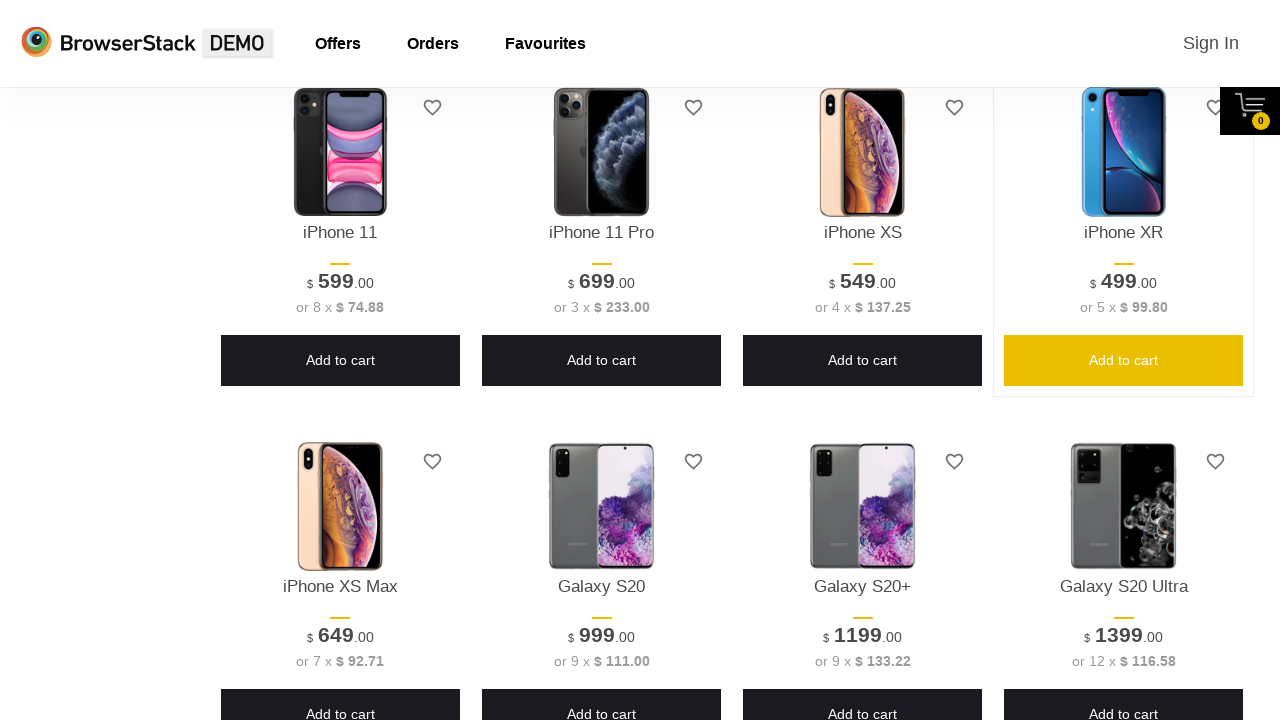

Retrieved bounding box for product section of iPhone XS Max
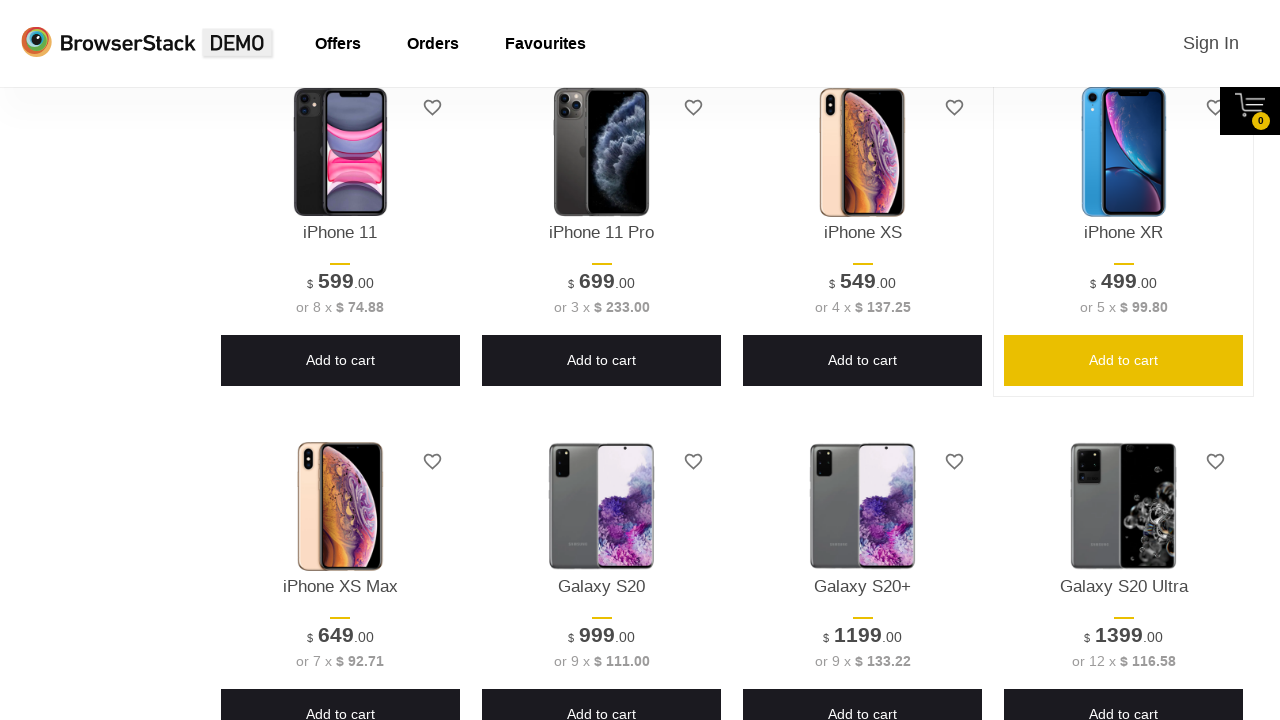

Asserted that section bounding box exists for iPhone XS Max
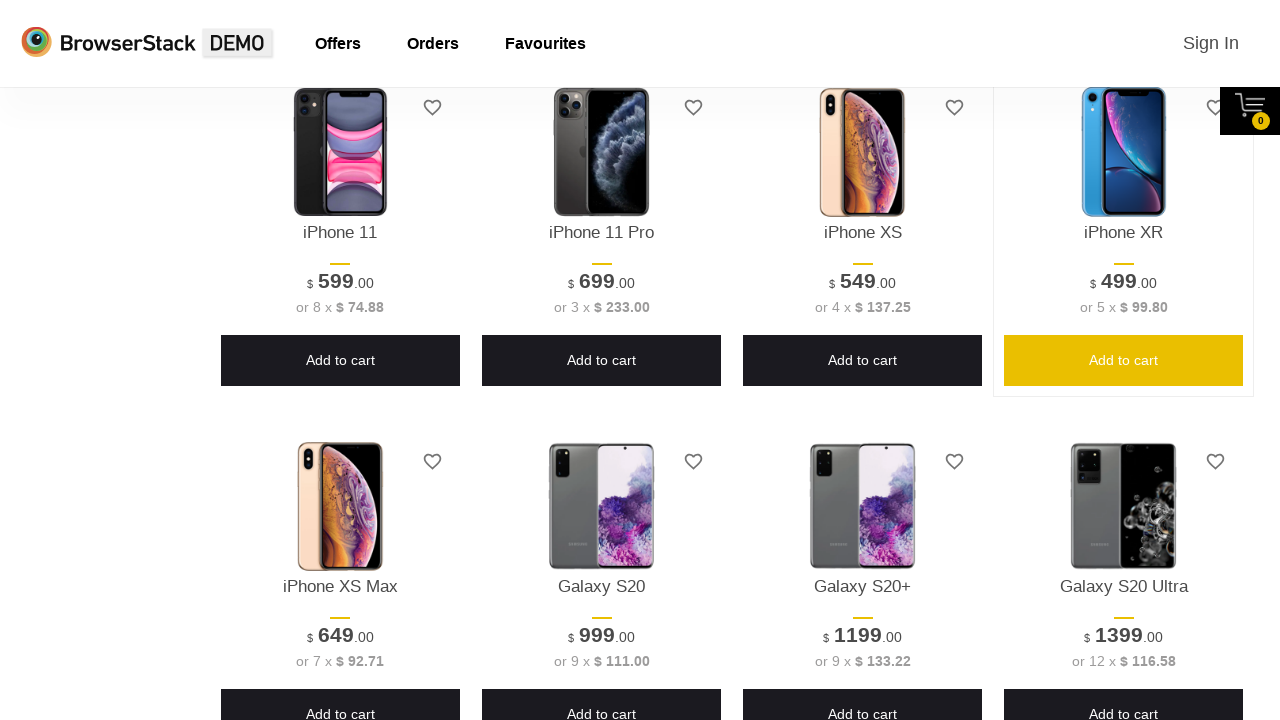

Asserted that Add to Cart button is positioned below section top for iPhone XS Max
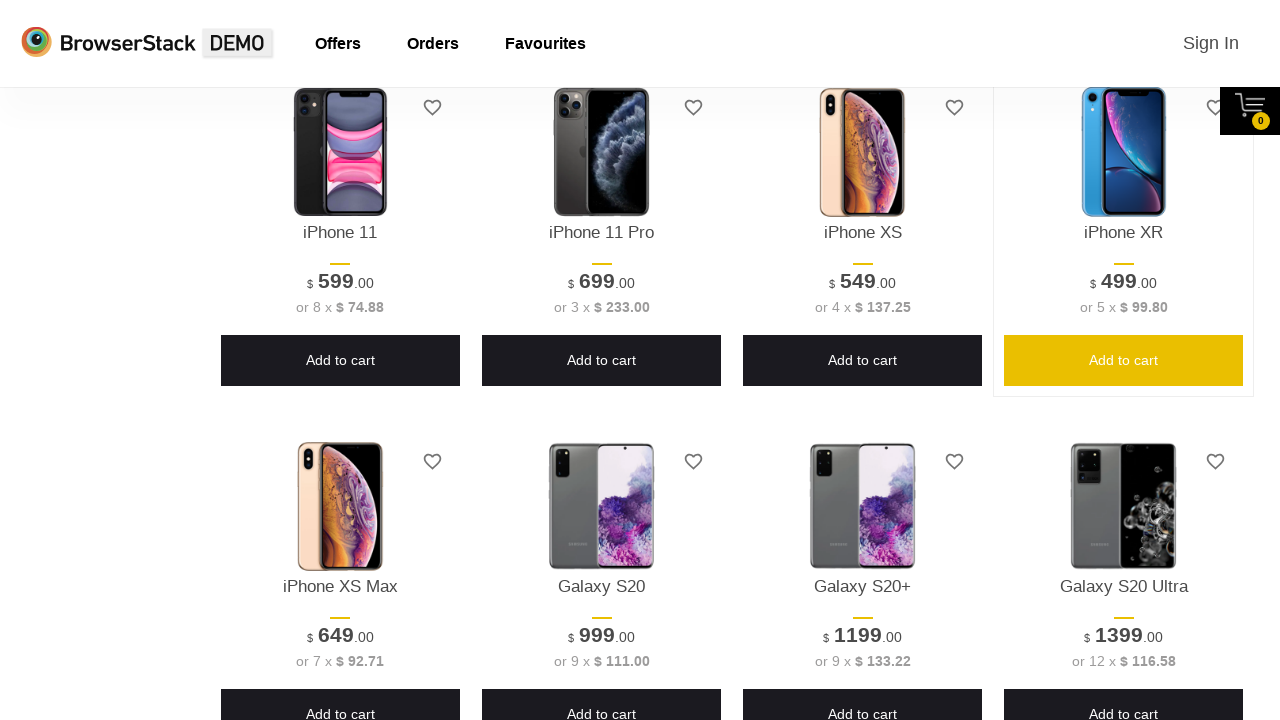

Hovered over Add to Cart button for iPhone XS Max at (340, 695) on .shelf-item >> internal:has-text="Add to cart"i >> internal:has="p[class*=\"titl
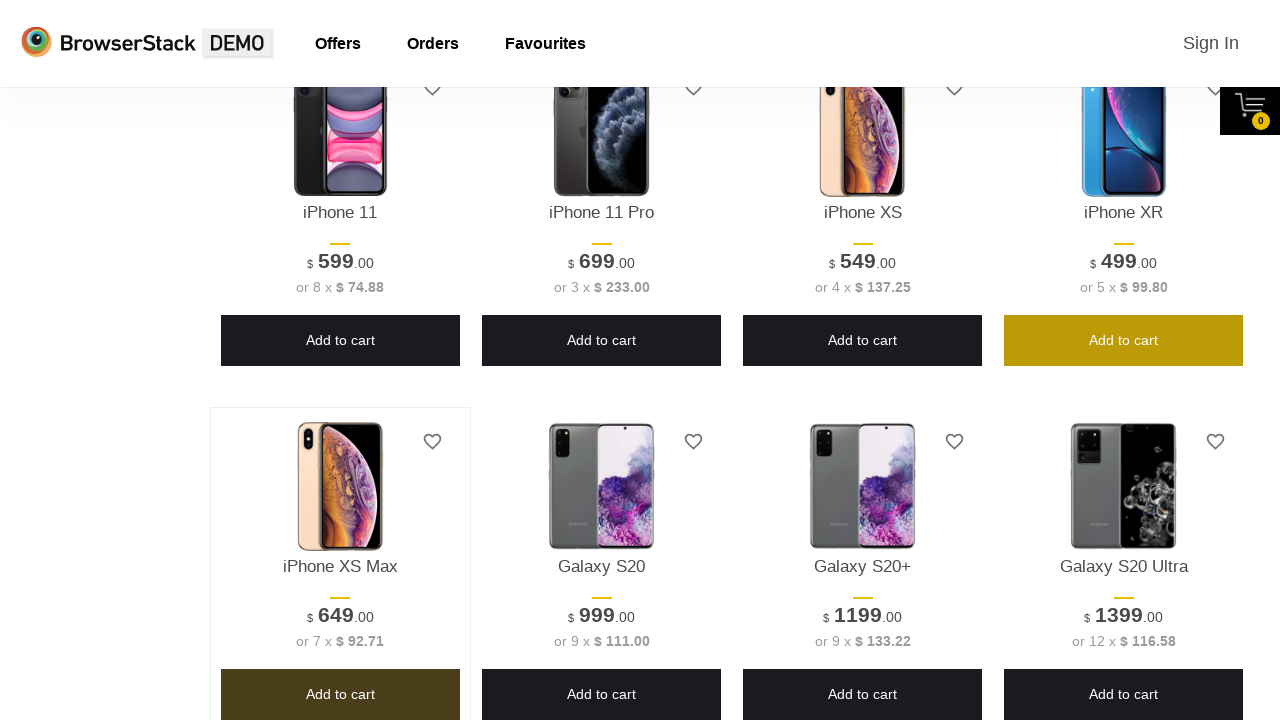

Waited for hover animation effect on Add to Cart button for iPhone XS Max
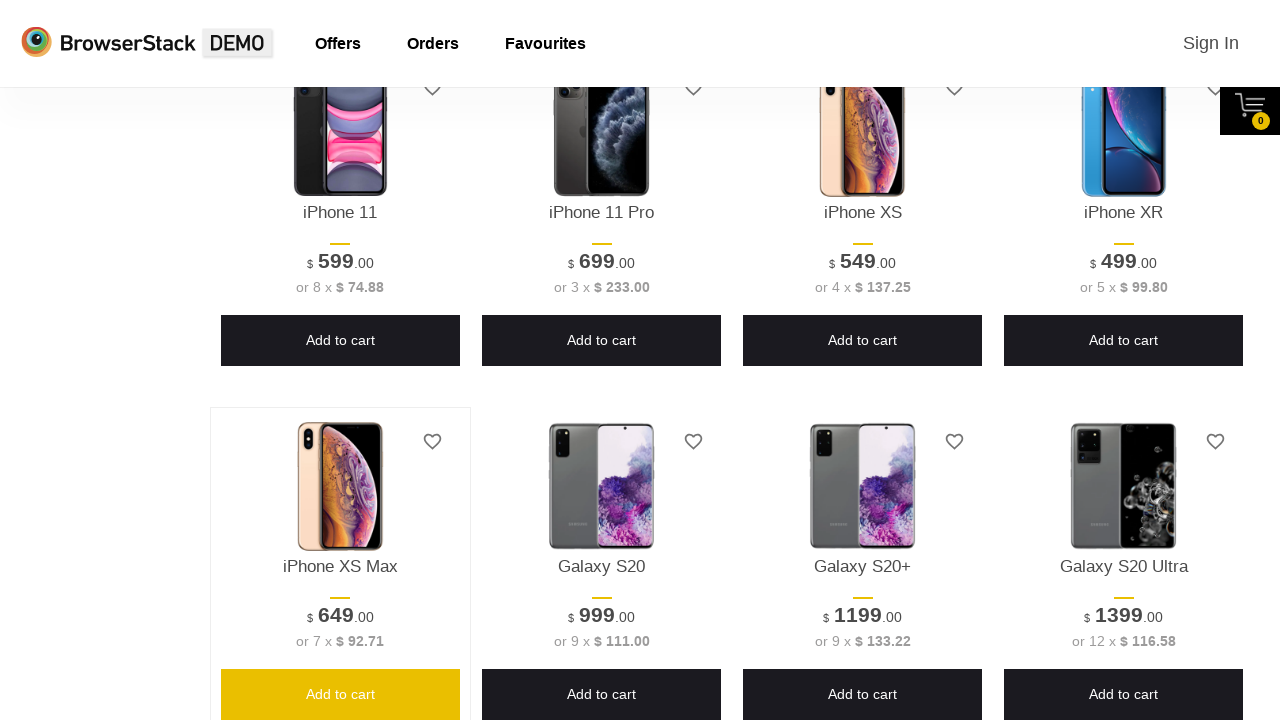

Retrieved product name: Galaxy S20
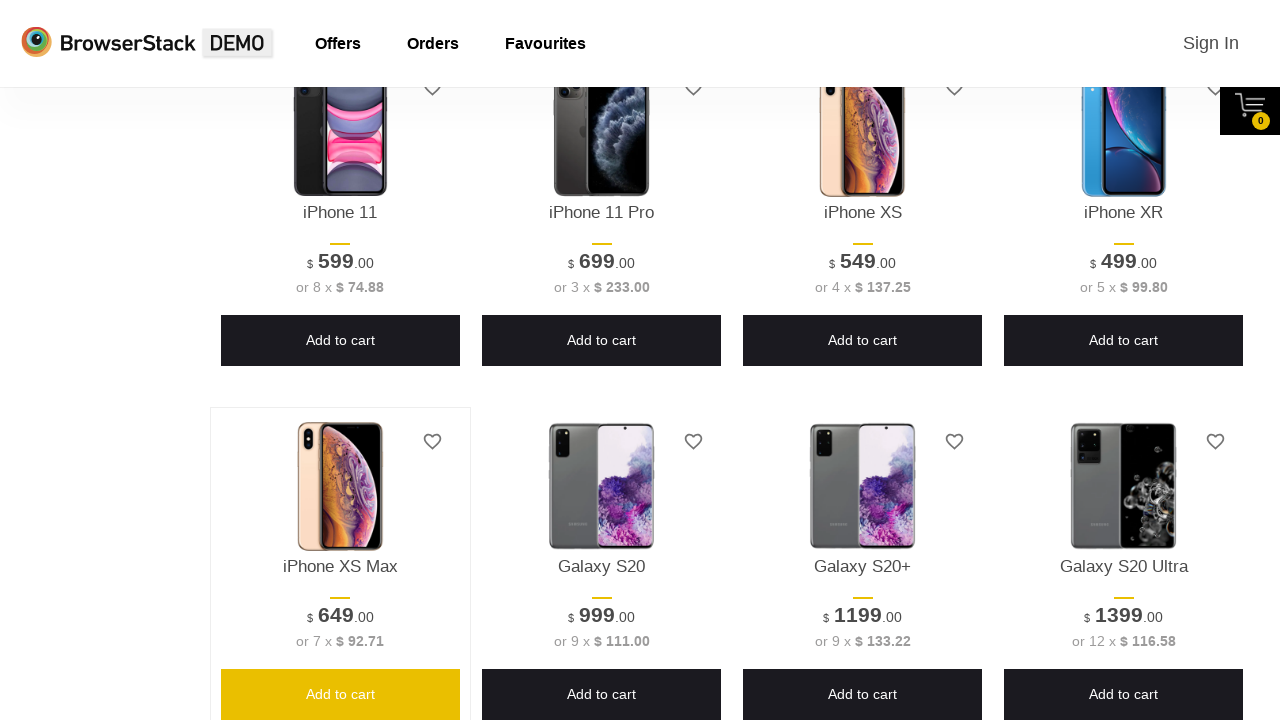

Located Add to Cart button for product: Galaxy S20
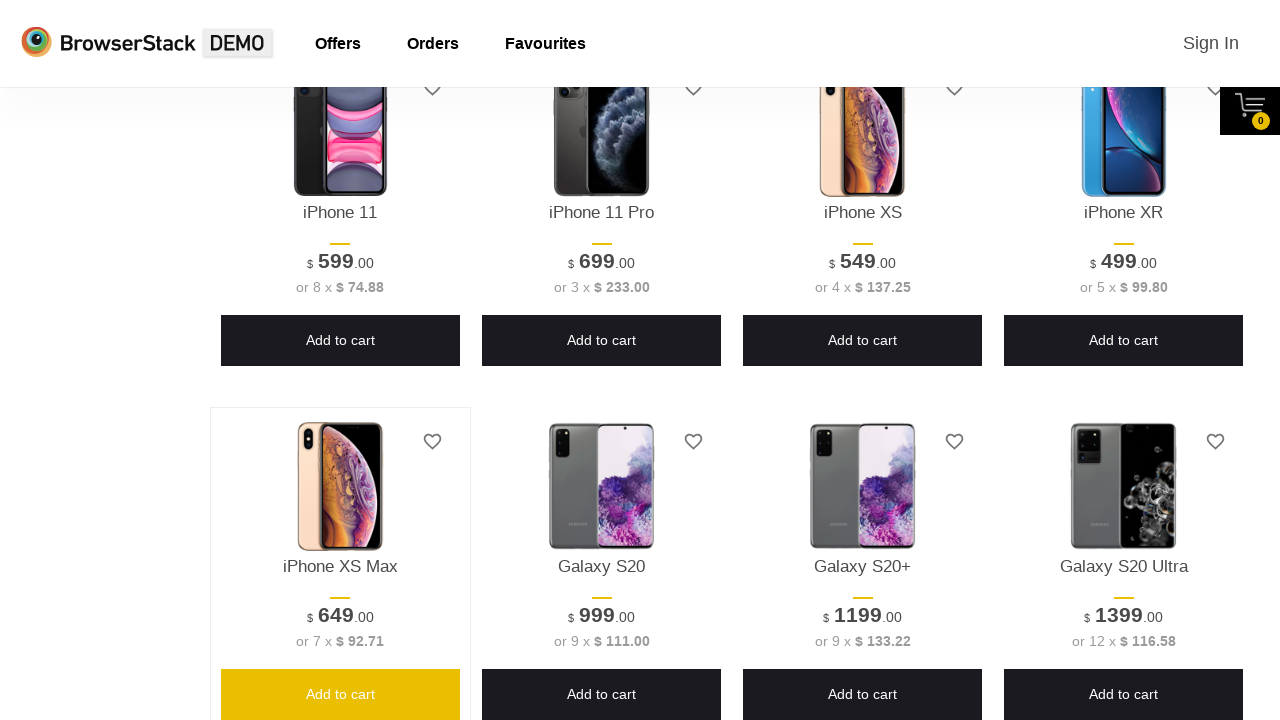

Verified Add to Cart button is visible for: Galaxy S20
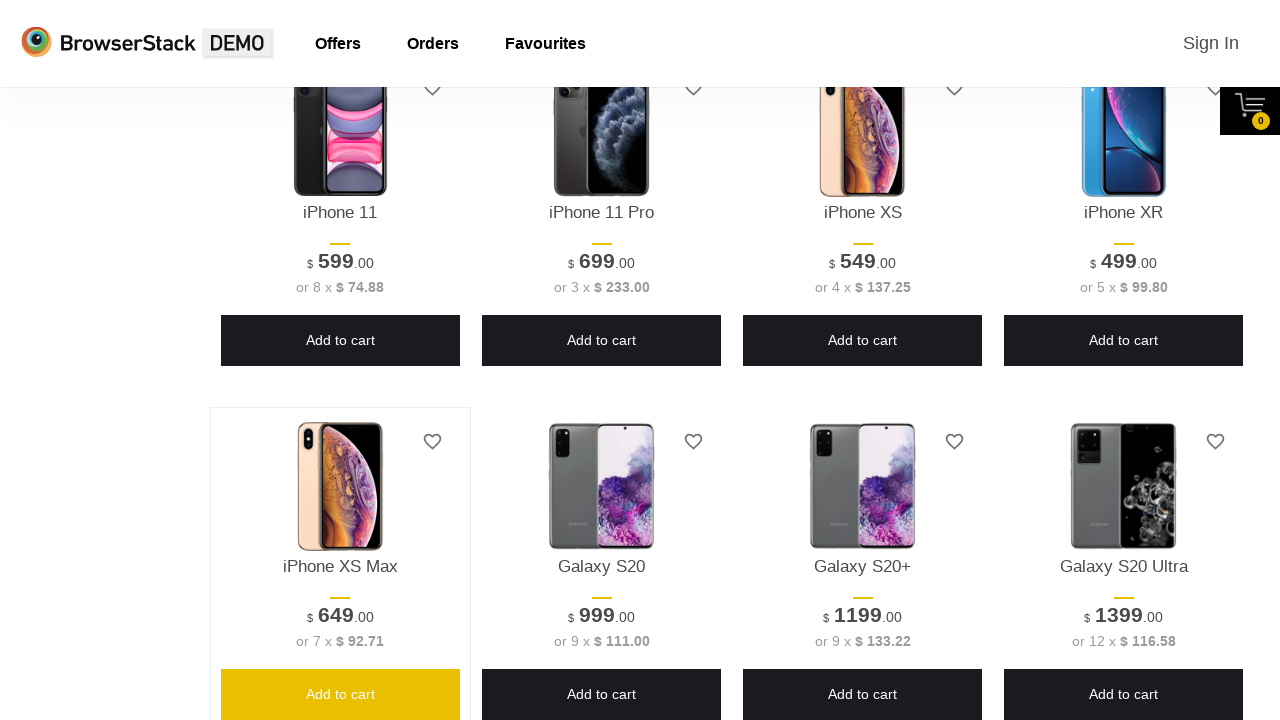

Retrieved bounding box for Add to Cart button of Galaxy S20
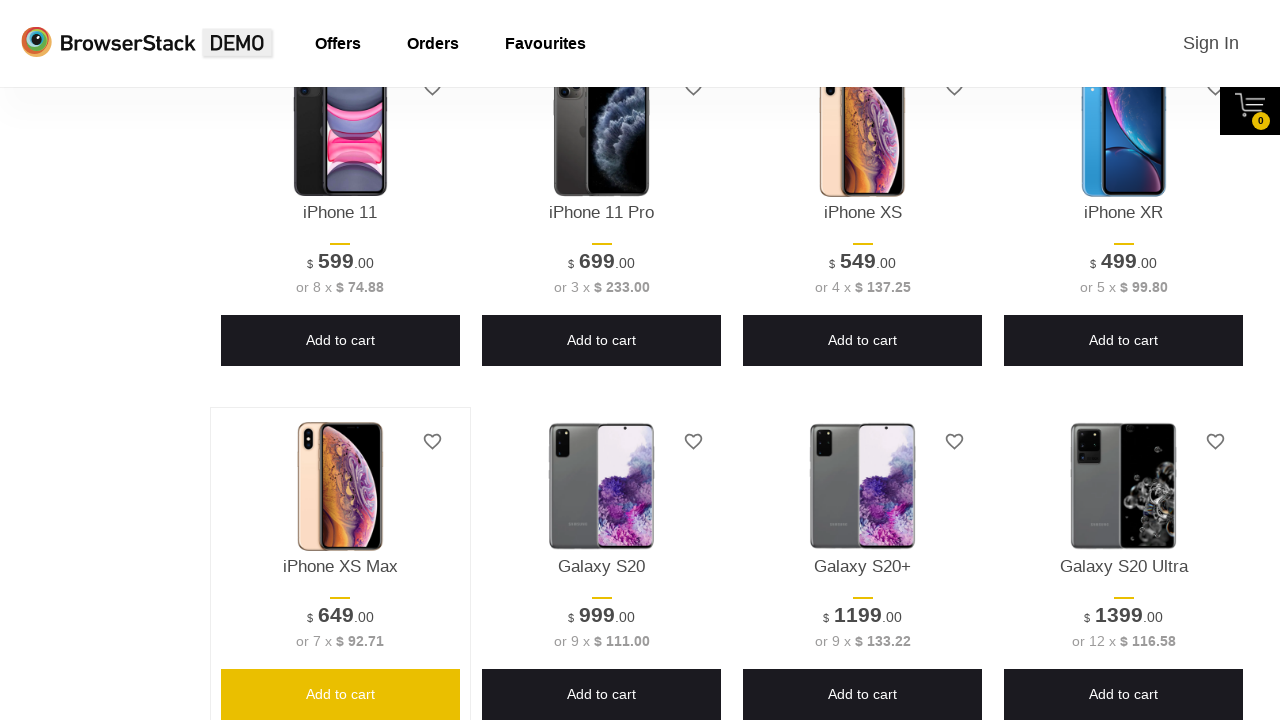

Asserted that button bounding box exists for Galaxy S20
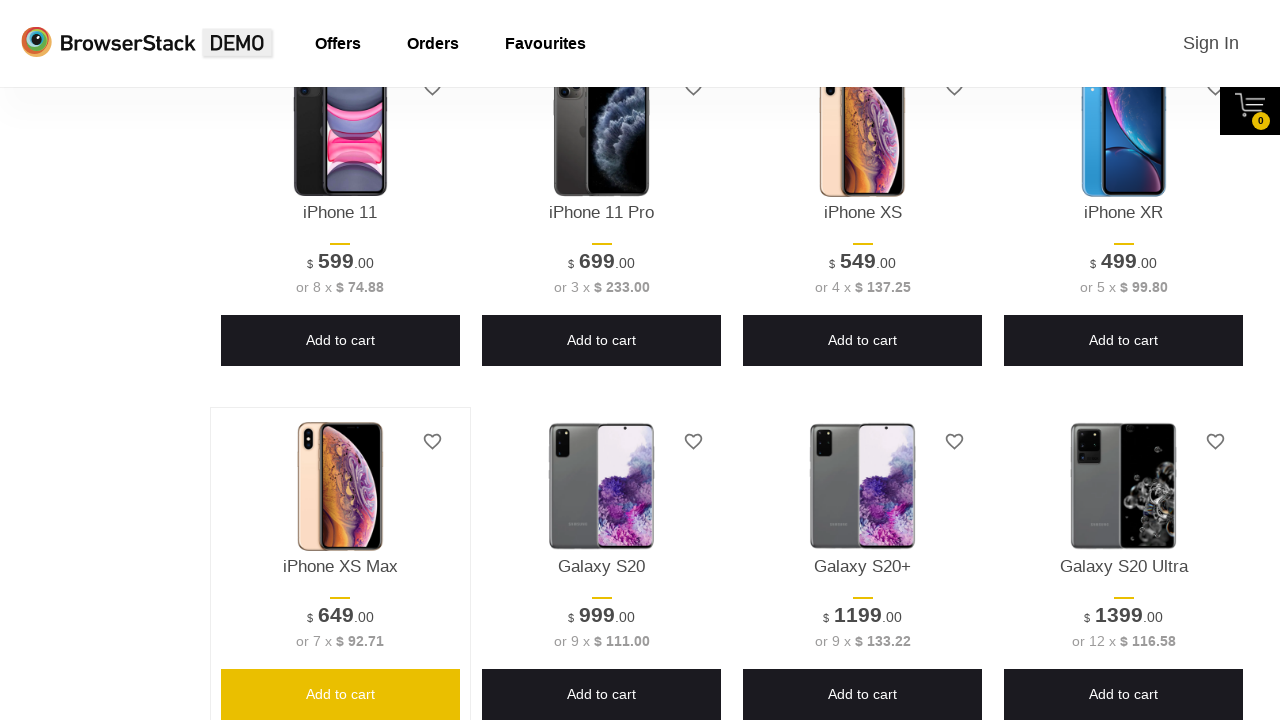

Asserted that Add to Cart button has reasonable width (>50px) for Galaxy S20
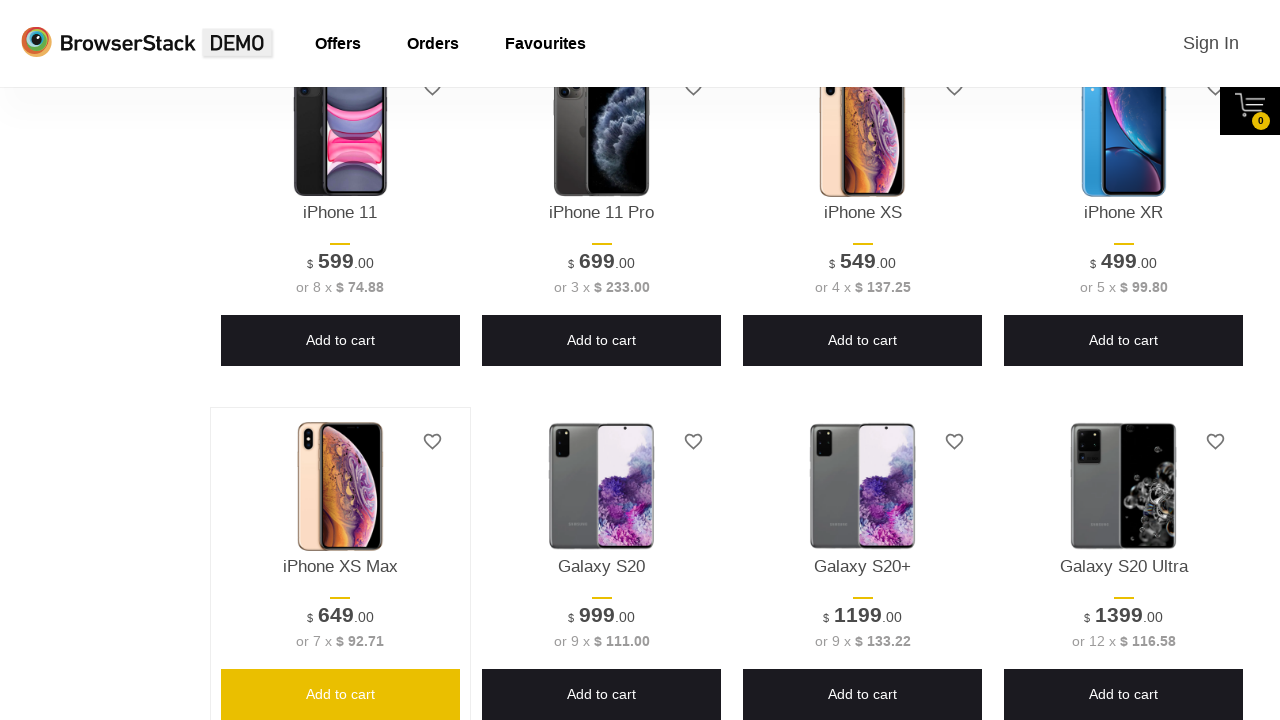

Asserted that Add to Cart button has reasonable height (>20px) for Galaxy S20
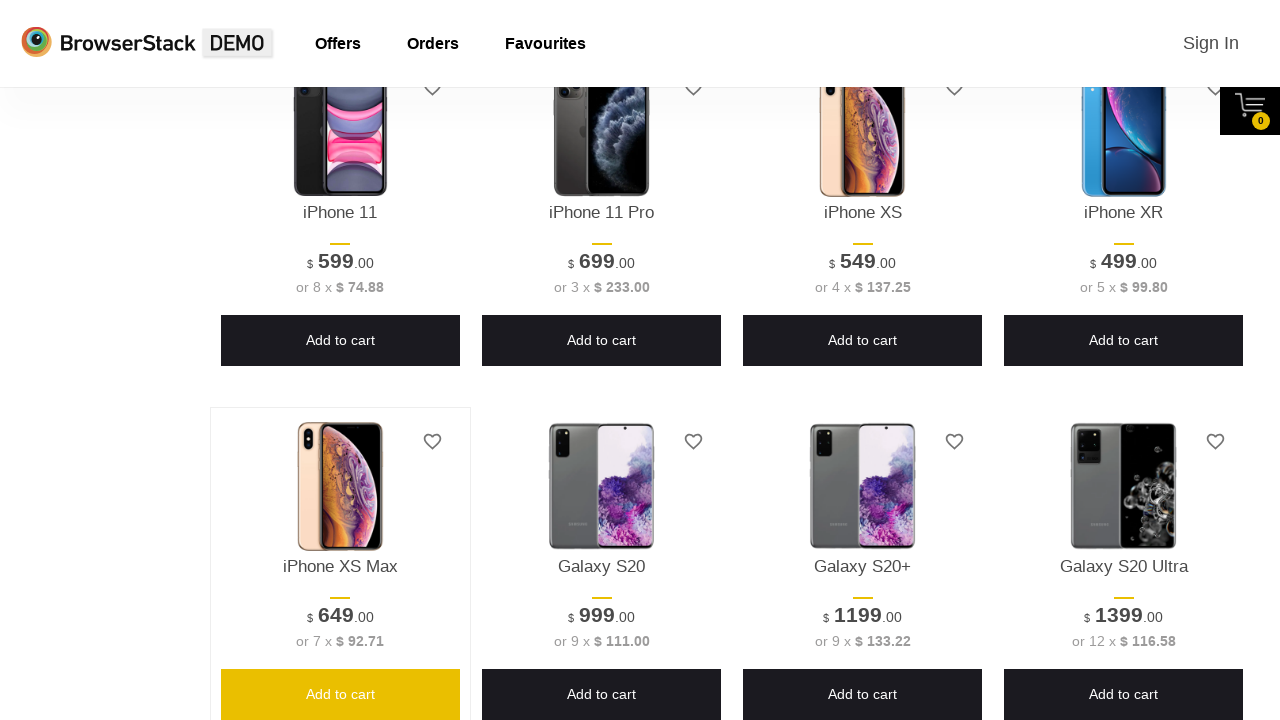

Retrieved bounding box for product section of Galaxy S20
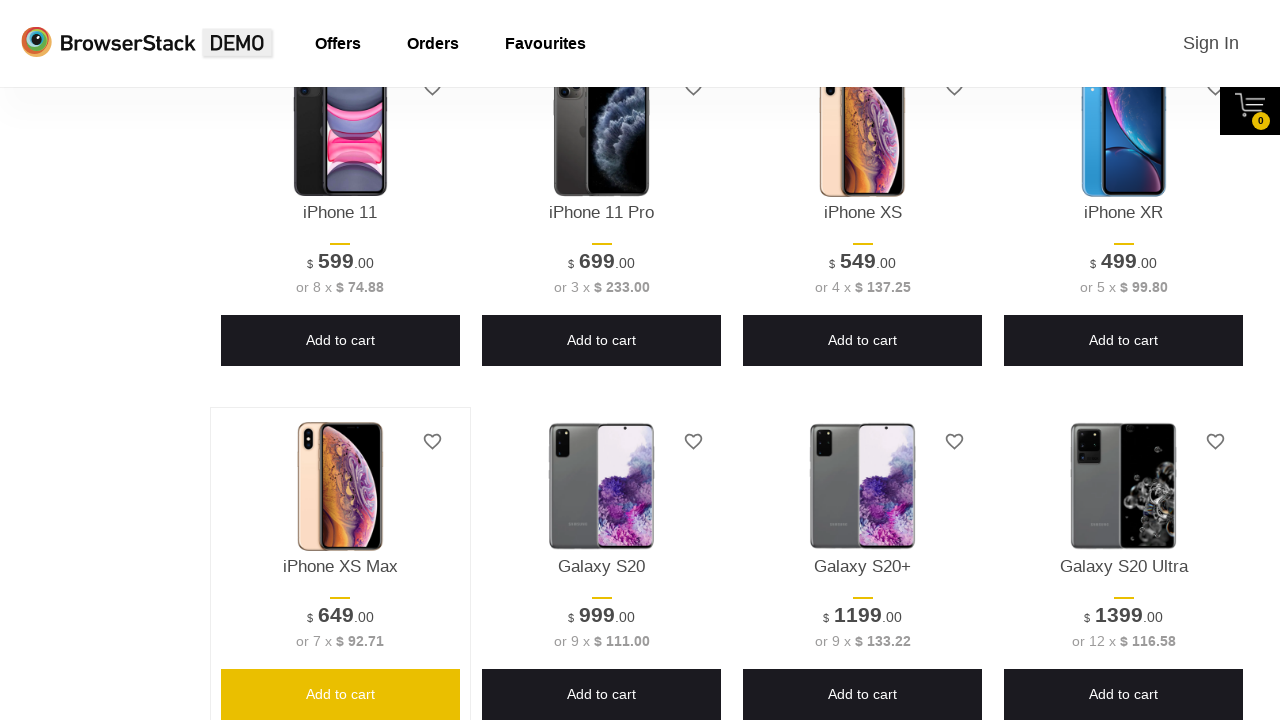

Asserted that section bounding box exists for Galaxy S20
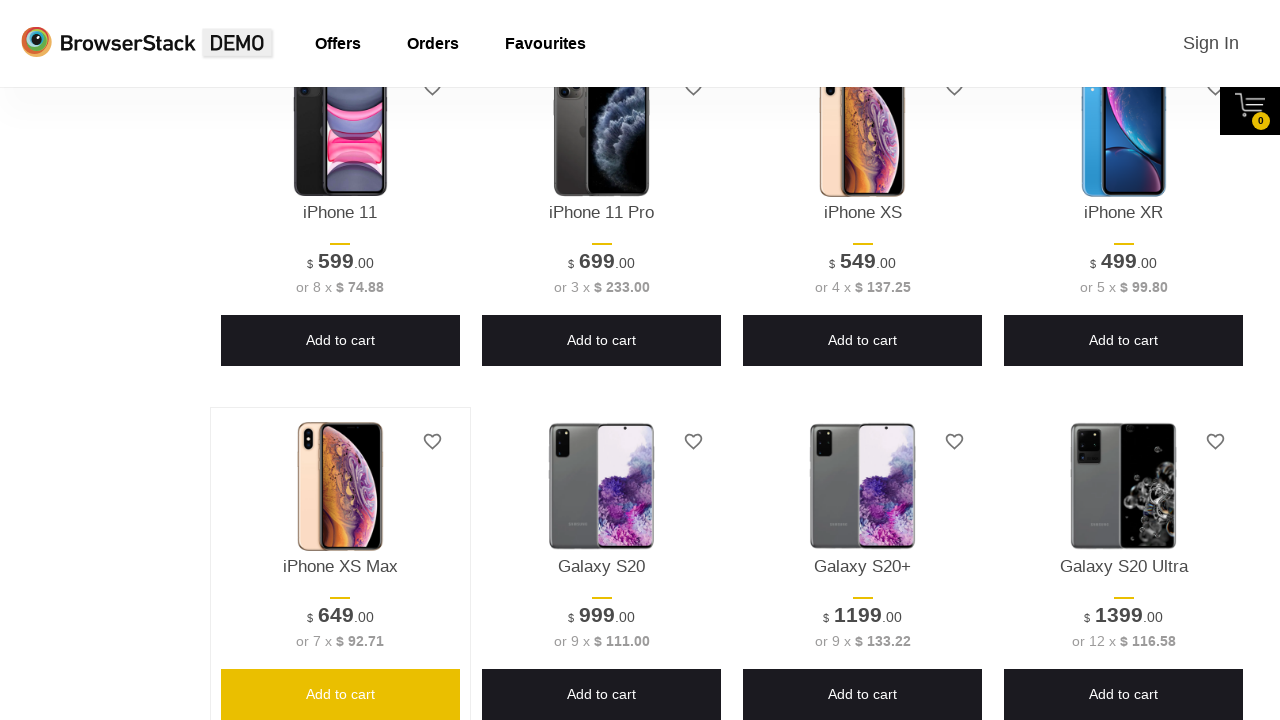

Asserted that Add to Cart button is positioned below section top for Galaxy S20
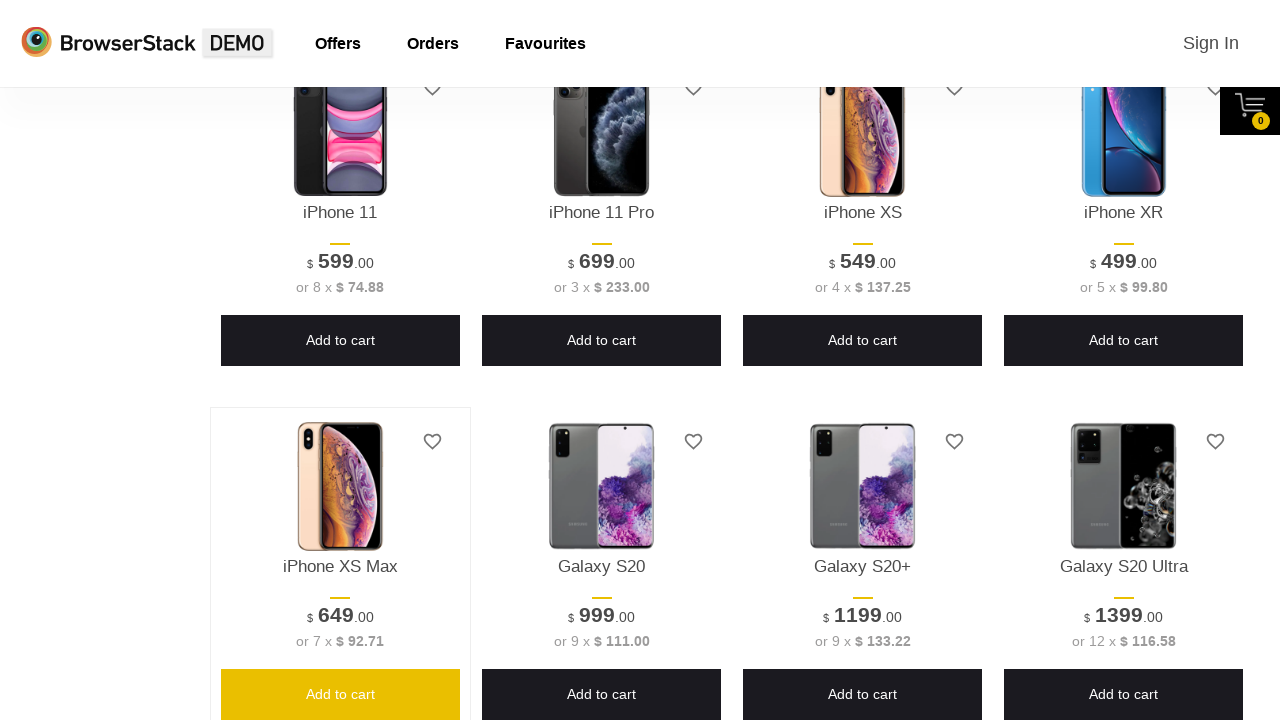

Hovered over Add to Cart button for Galaxy S20 at (602, 695) on .shelf-item >> internal:has-text="Add to cart"i >> internal:has="p[class*=\"titl
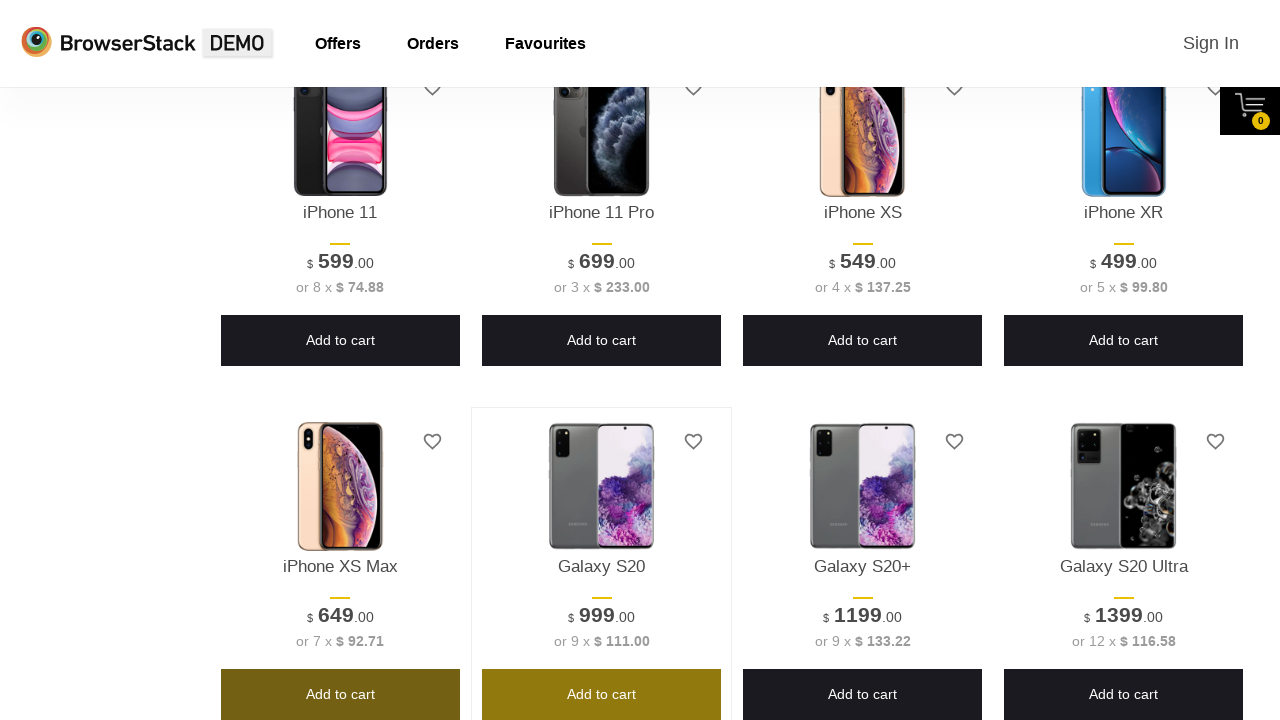

Waited for hover animation effect on Add to Cart button for Galaxy S20
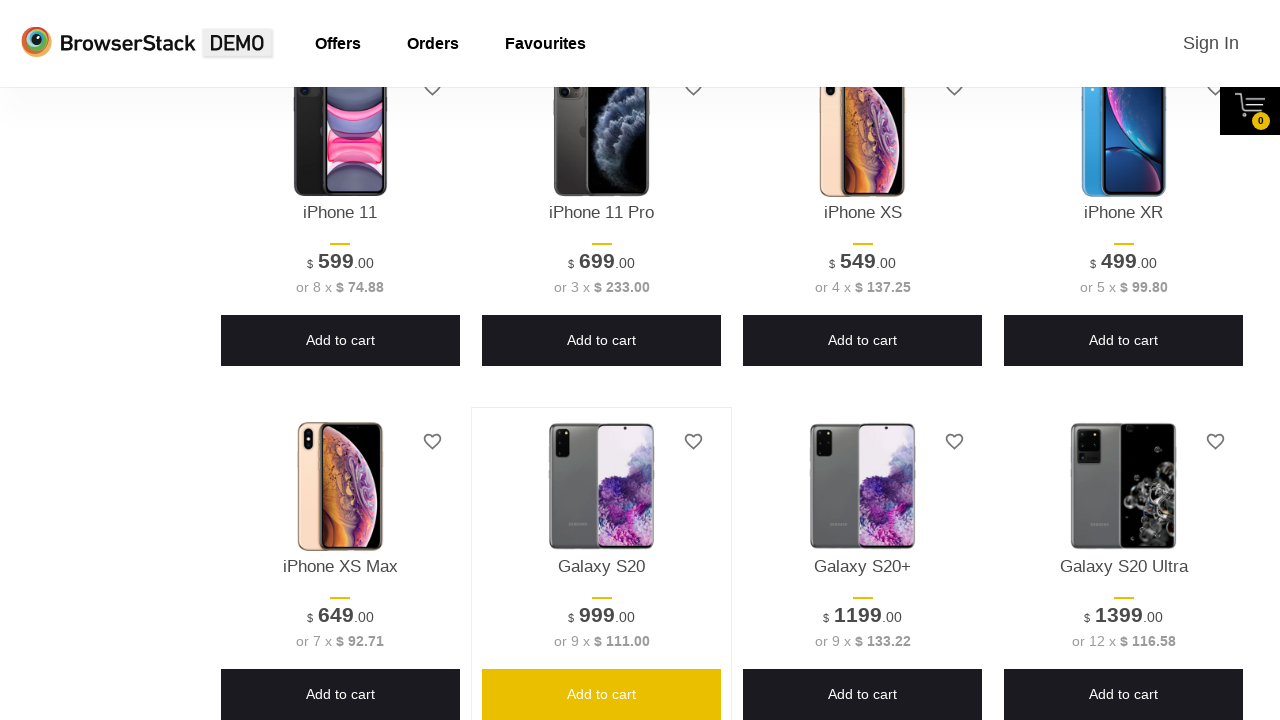

Retrieved product name: Galaxy S20+
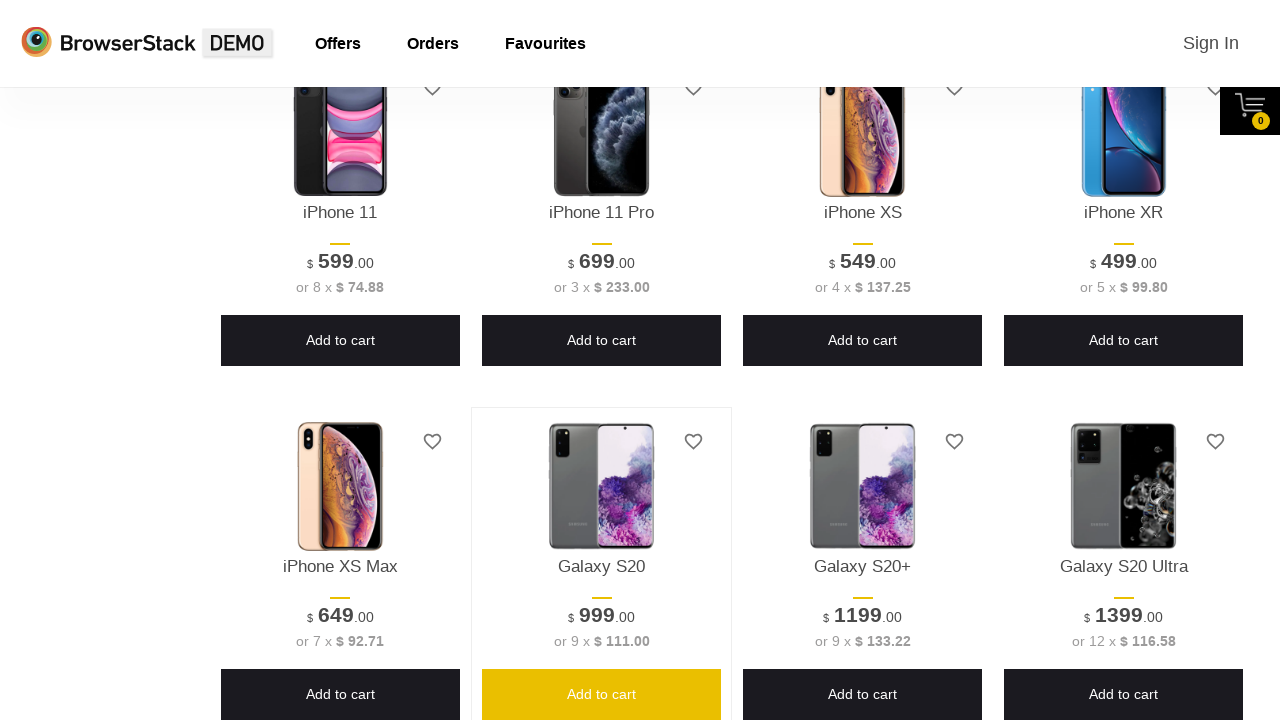

Located Add to Cart button for product: Galaxy S20+
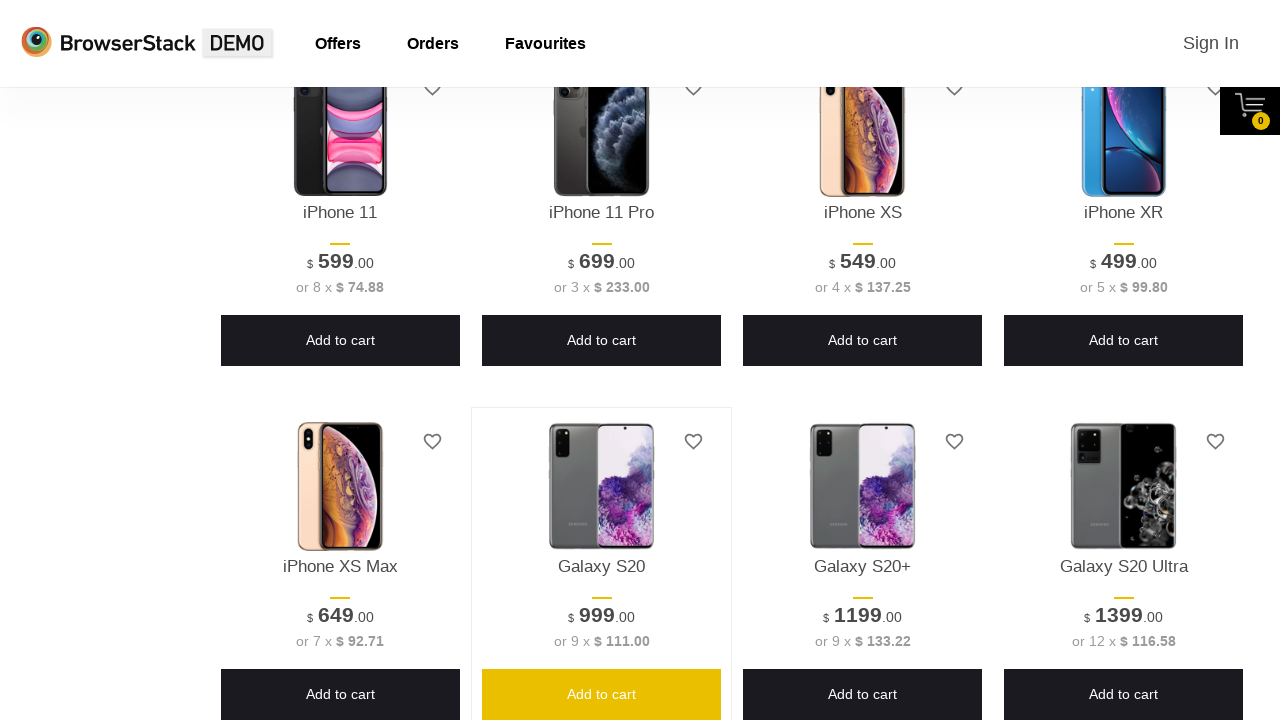

Verified Add to Cart button is visible for: Galaxy S20+
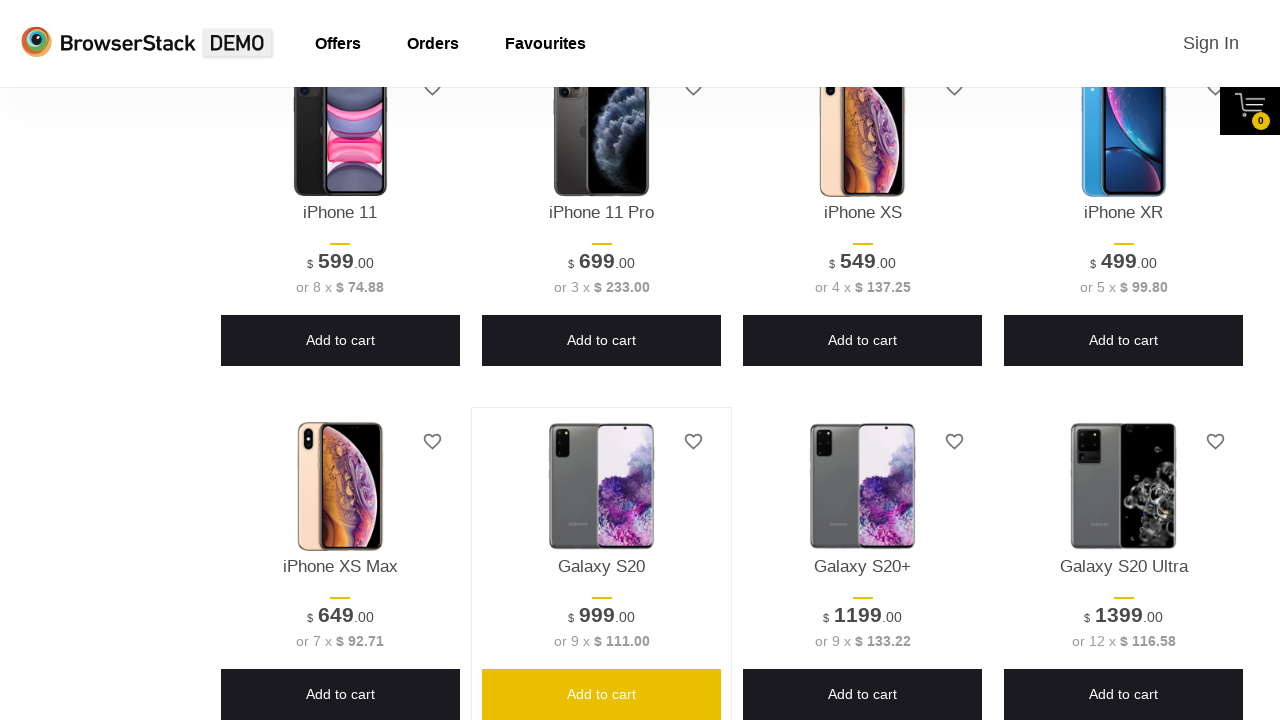

Retrieved bounding box for Add to Cart button of Galaxy S20+
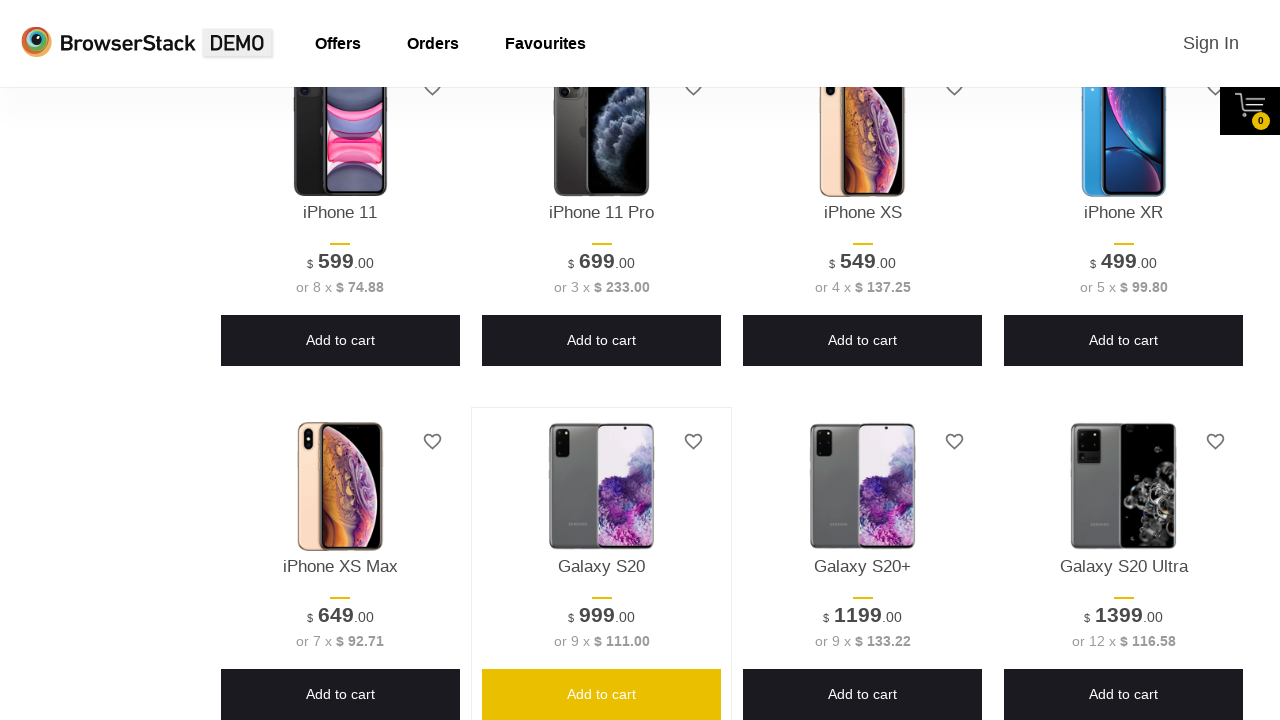

Asserted that button bounding box exists for Galaxy S20+
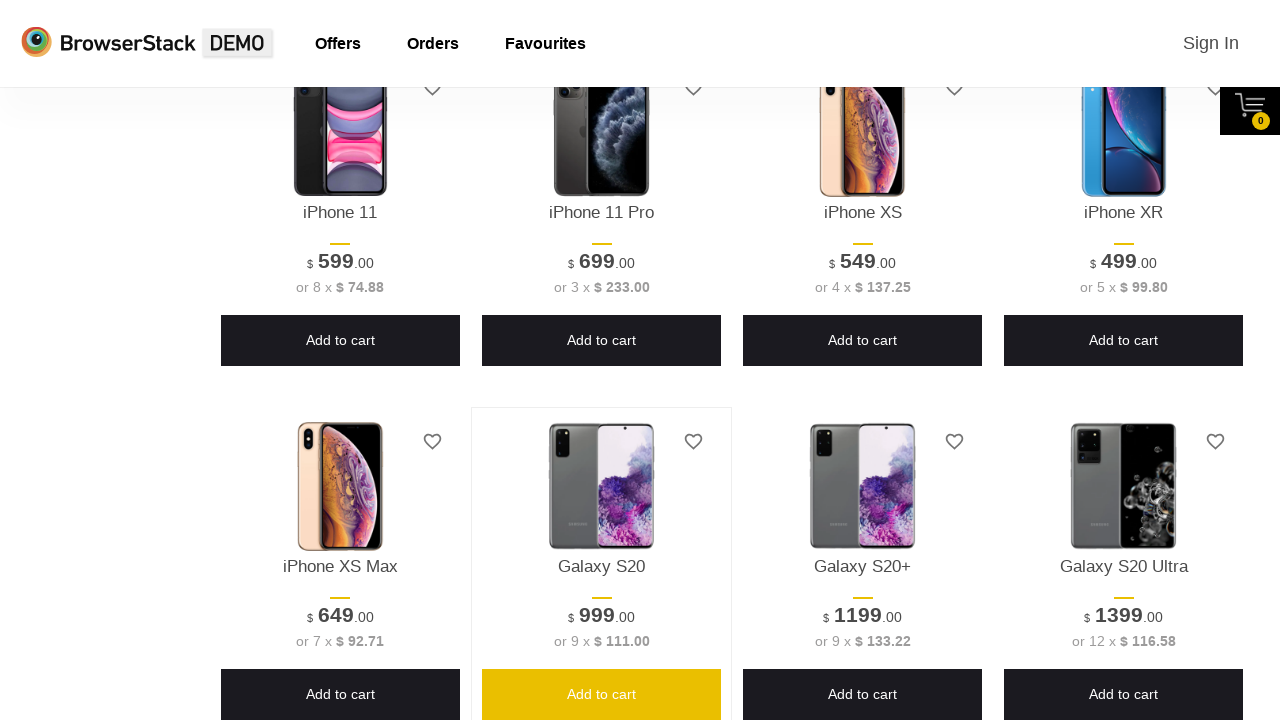

Asserted that Add to Cart button has reasonable width (>50px) for Galaxy S20+
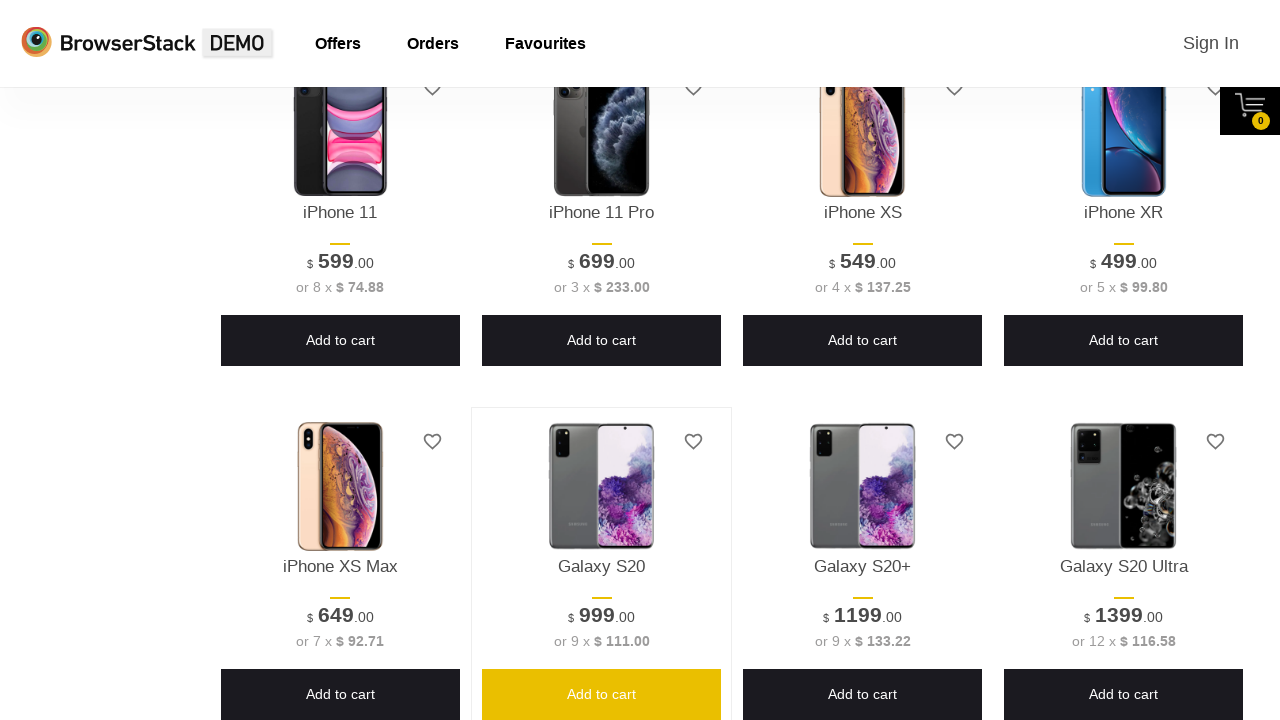

Asserted that Add to Cart button has reasonable height (>20px) for Galaxy S20+
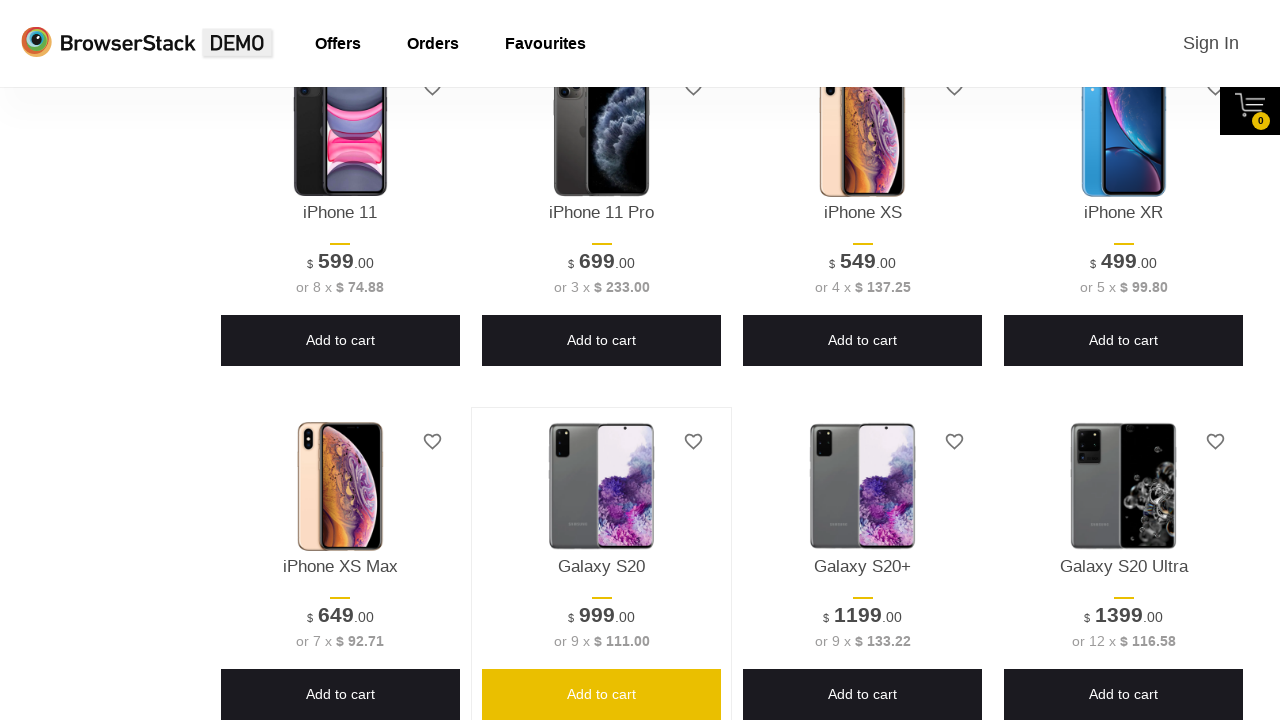

Retrieved bounding box for product section of Galaxy S20+
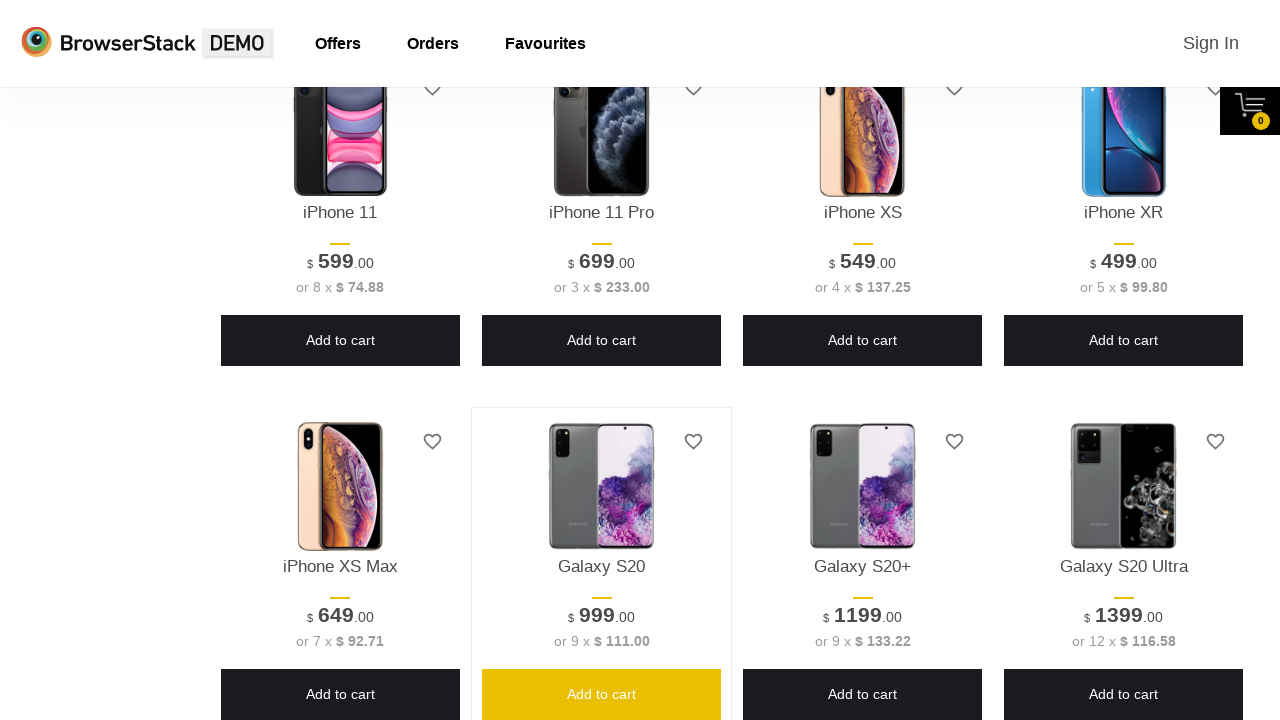

Asserted that section bounding box exists for Galaxy S20+
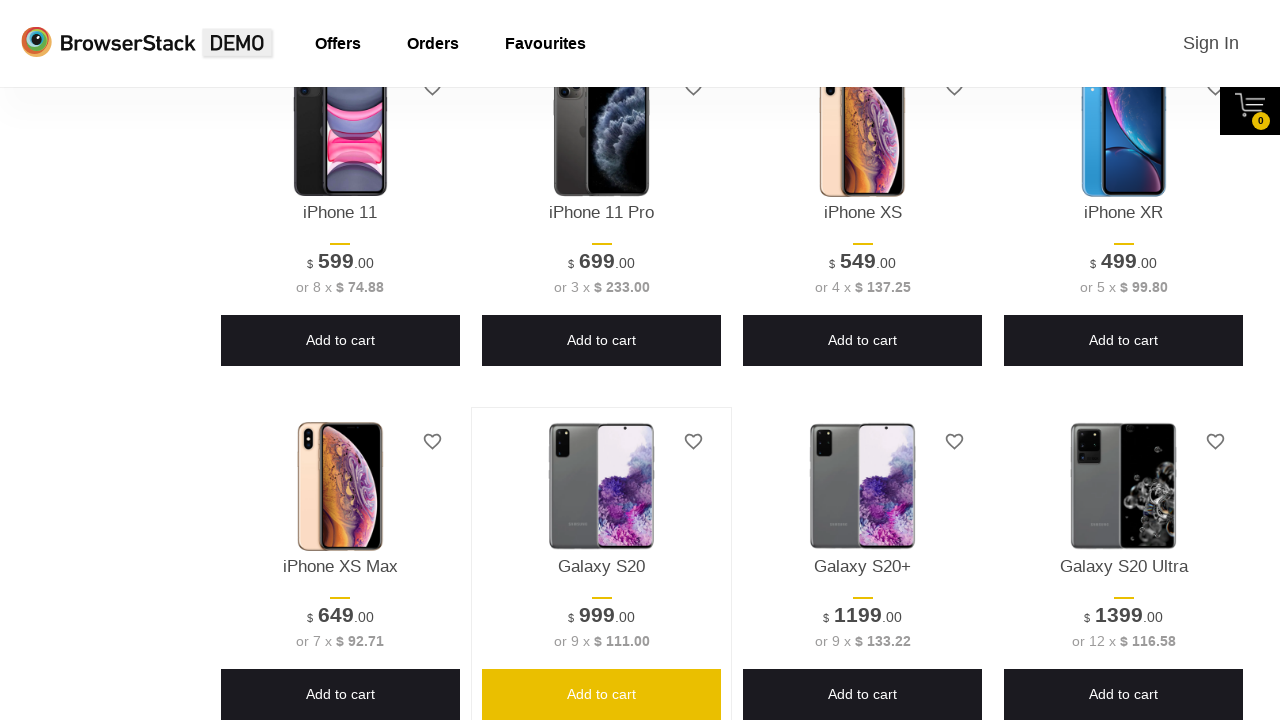

Asserted that Add to Cart button is positioned below section top for Galaxy S20+
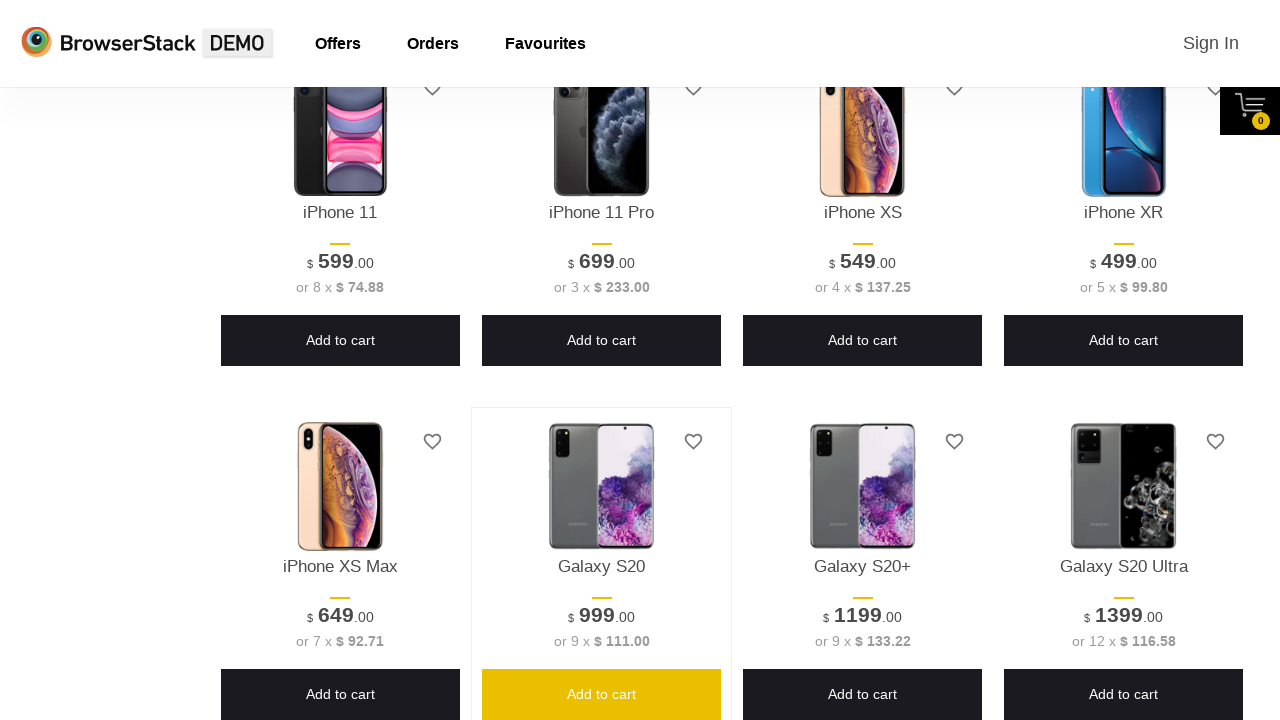

Hovered over Add to Cart button for Galaxy S20+ at (863, 695) on .shelf-item >> internal:has-text="Add to cart"i >> internal:has="p[class*=\"titl
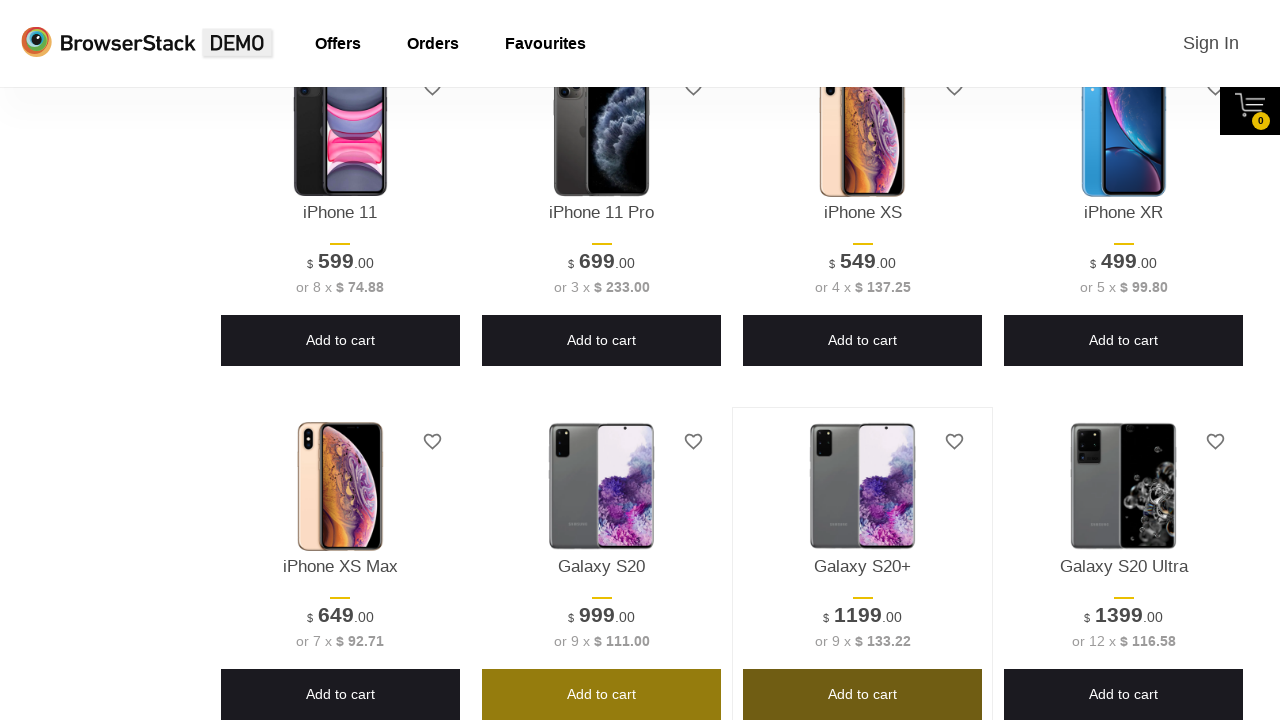

Waited for hover animation effect on Add to Cart button for Galaxy S20+
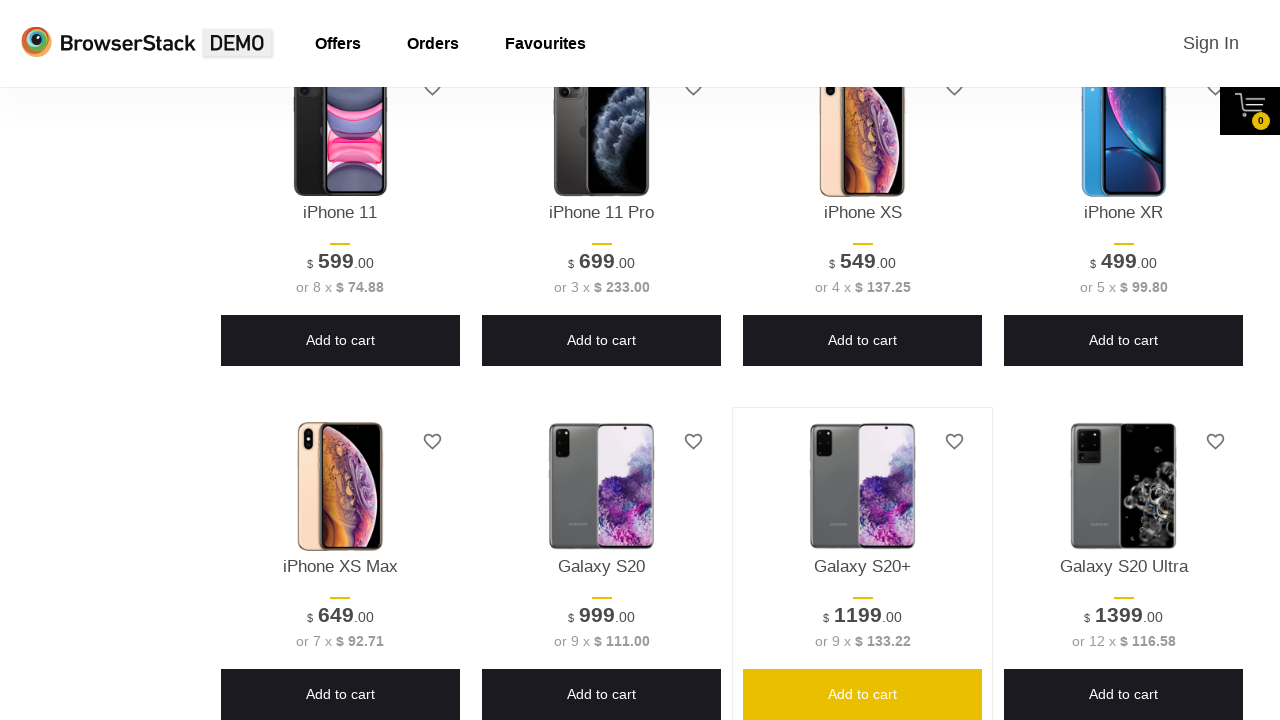

Retrieved product name: Galaxy S20 Ultra
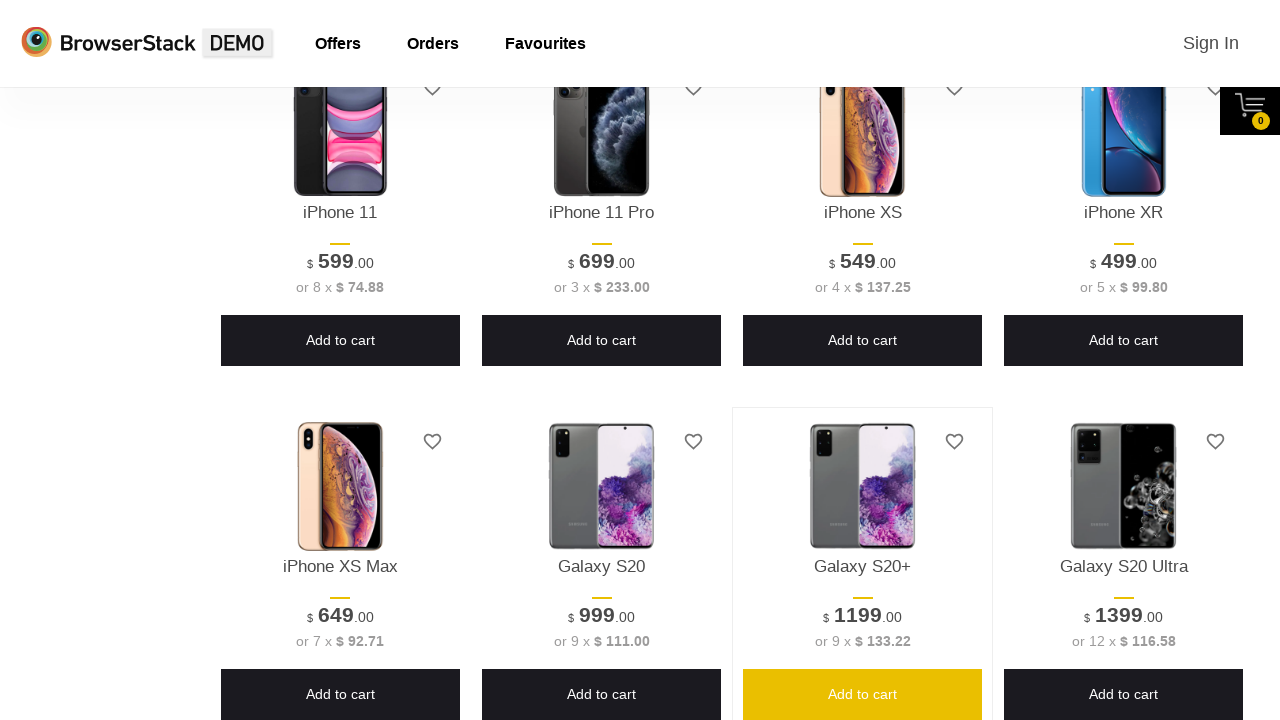

Located Add to Cart button for product: Galaxy S20 Ultra
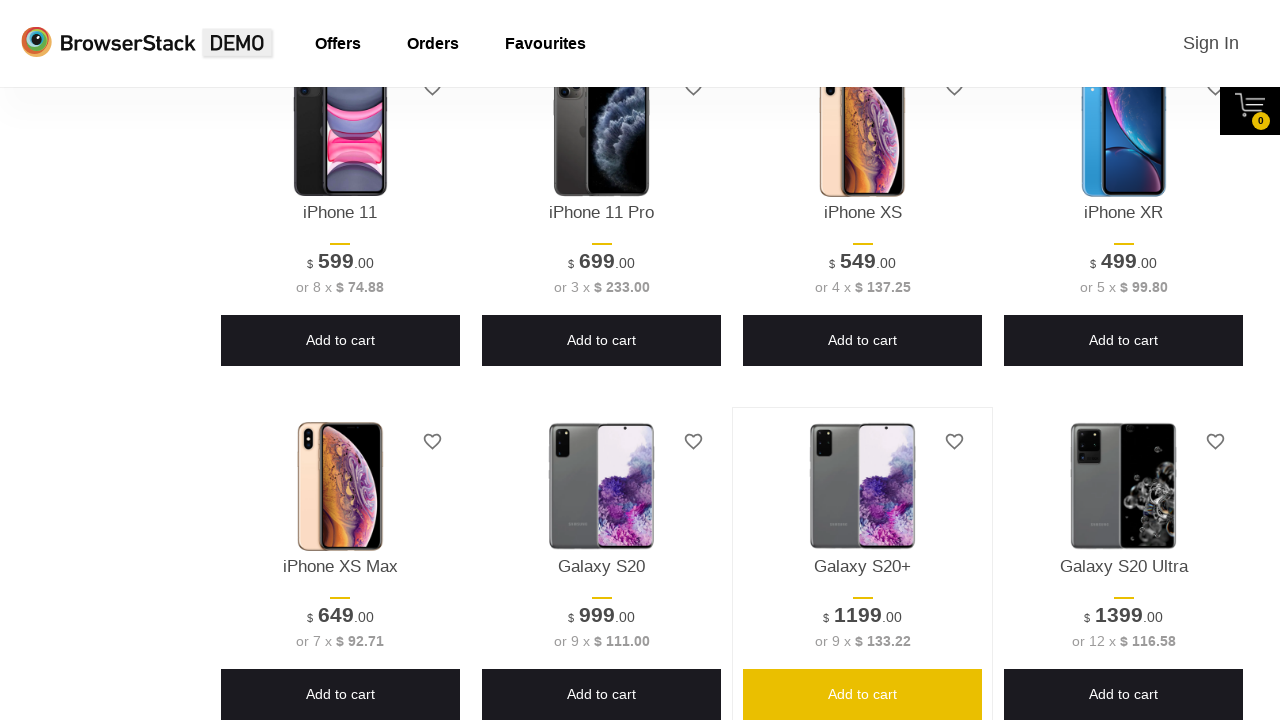

Verified Add to Cart button is visible for: Galaxy S20 Ultra
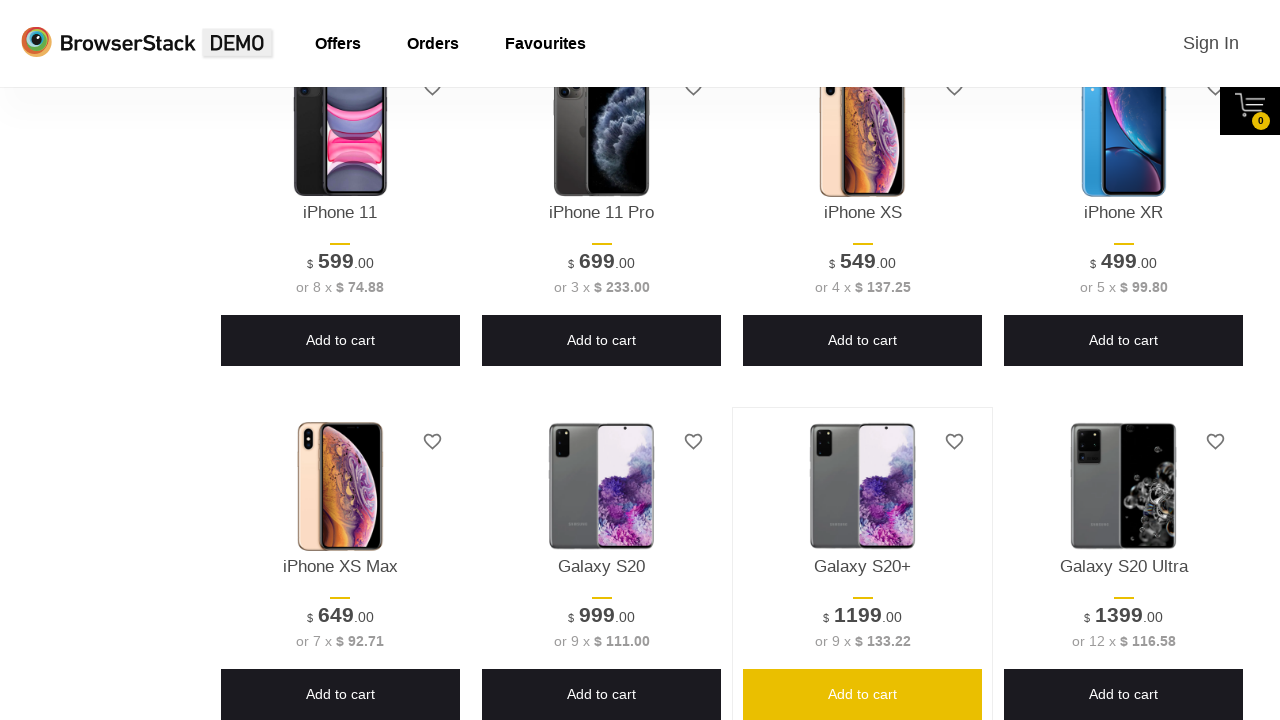

Retrieved bounding box for Add to Cart button of Galaxy S20 Ultra
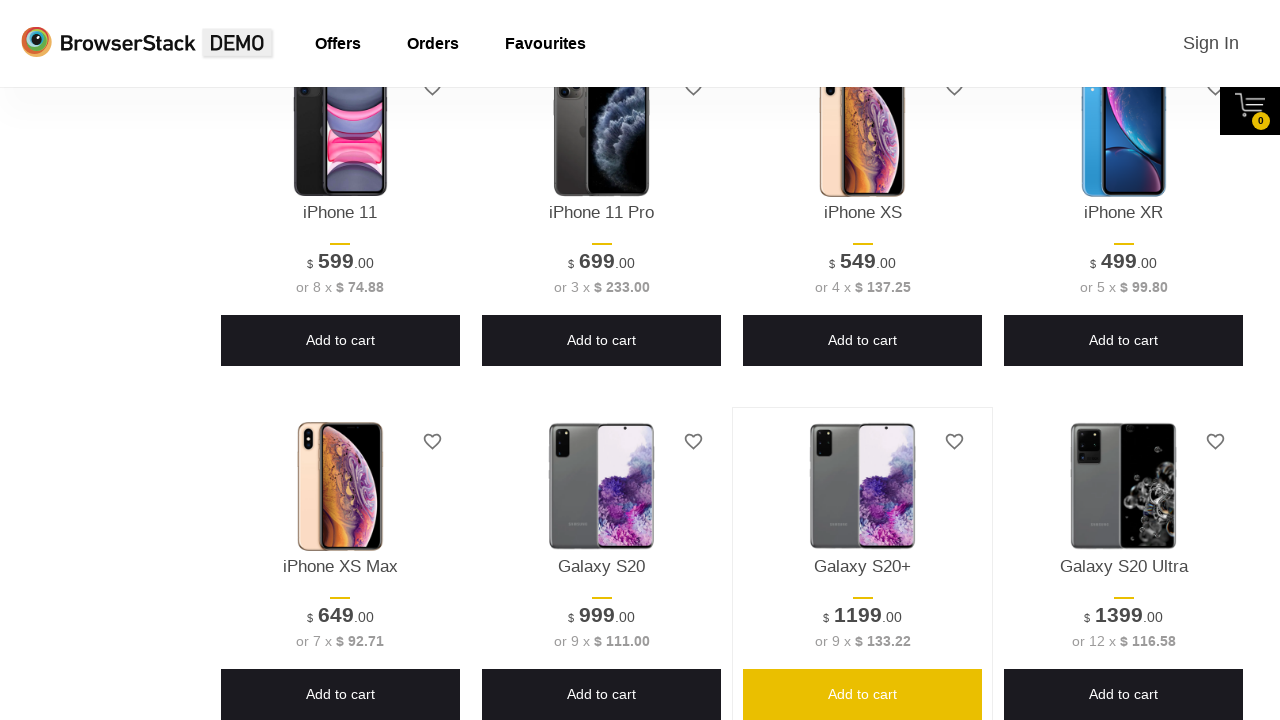

Asserted that button bounding box exists for Galaxy S20 Ultra
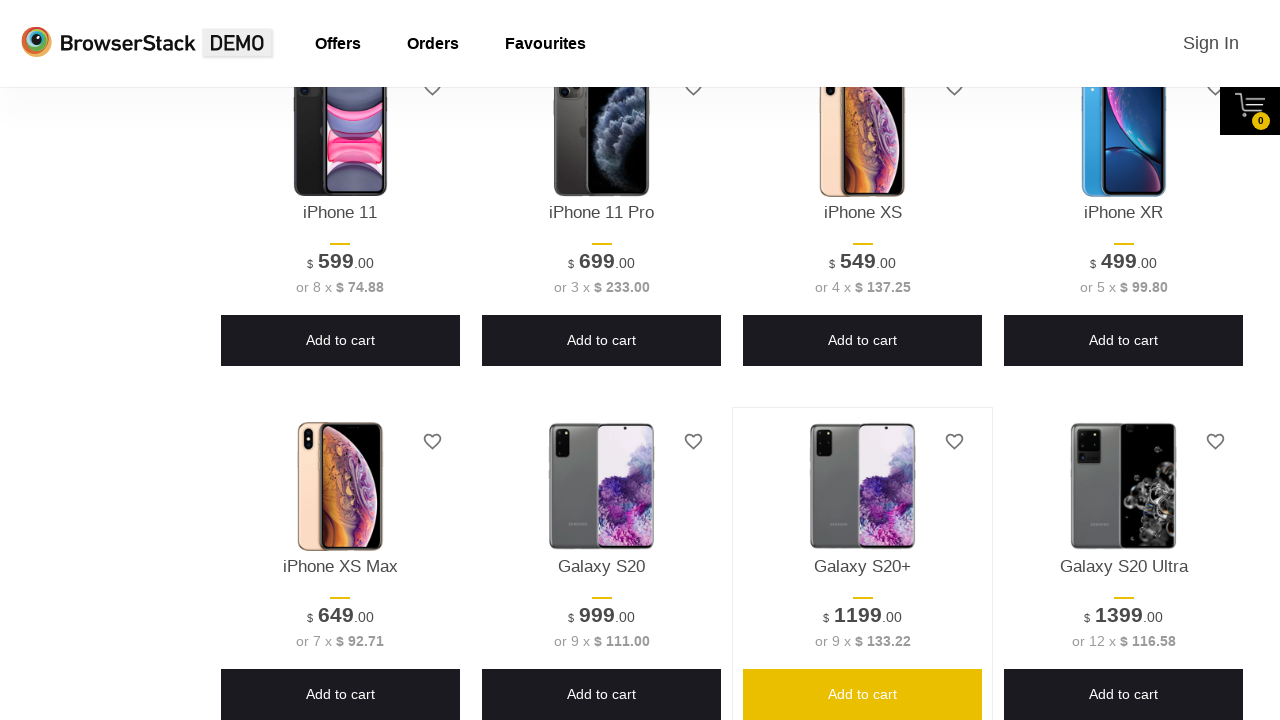

Asserted that Add to Cart button has reasonable width (>50px) for Galaxy S20 Ultra
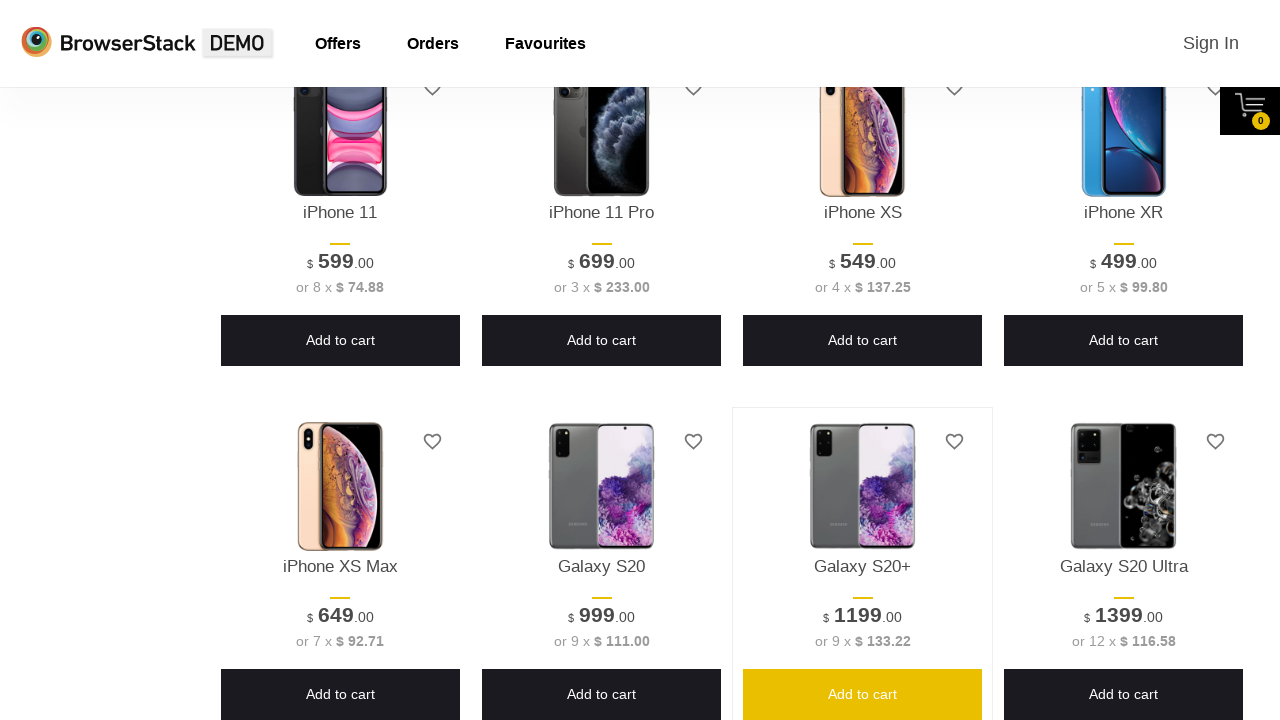

Asserted that Add to Cart button has reasonable height (>20px) for Galaxy S20 Ultra
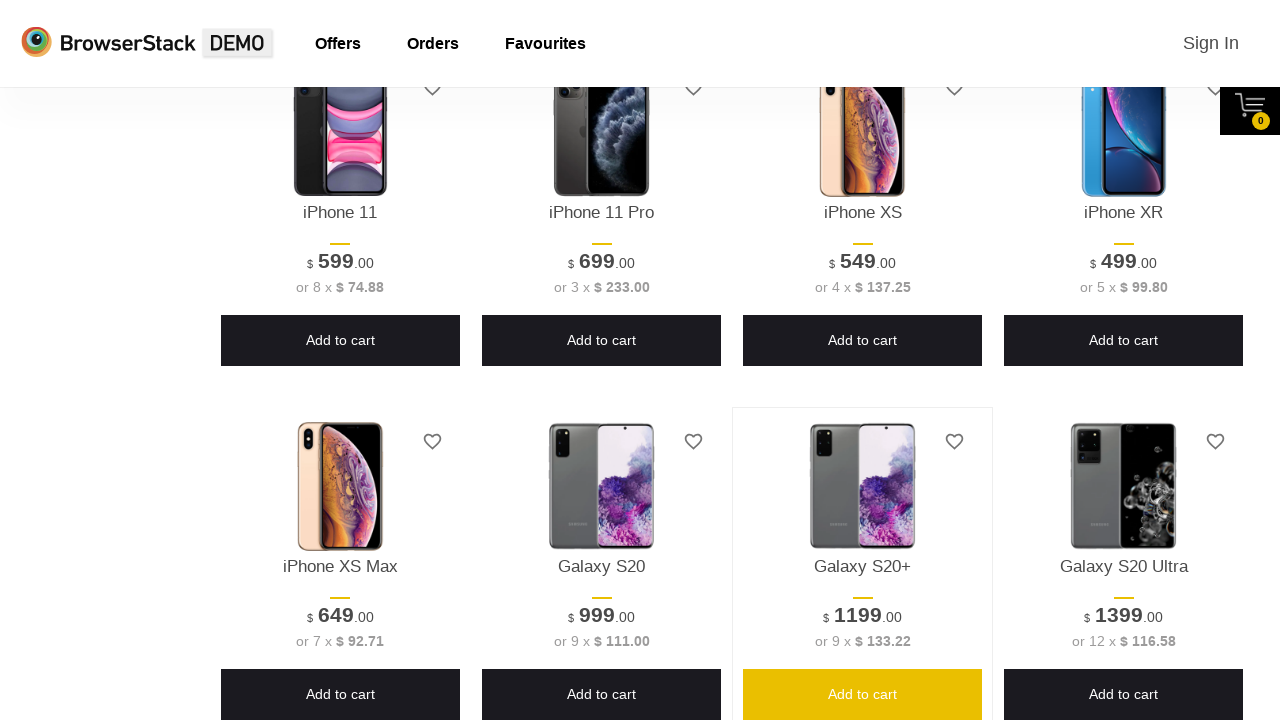

Retrieved bounding box for product section of Galaxy S20 Ultra
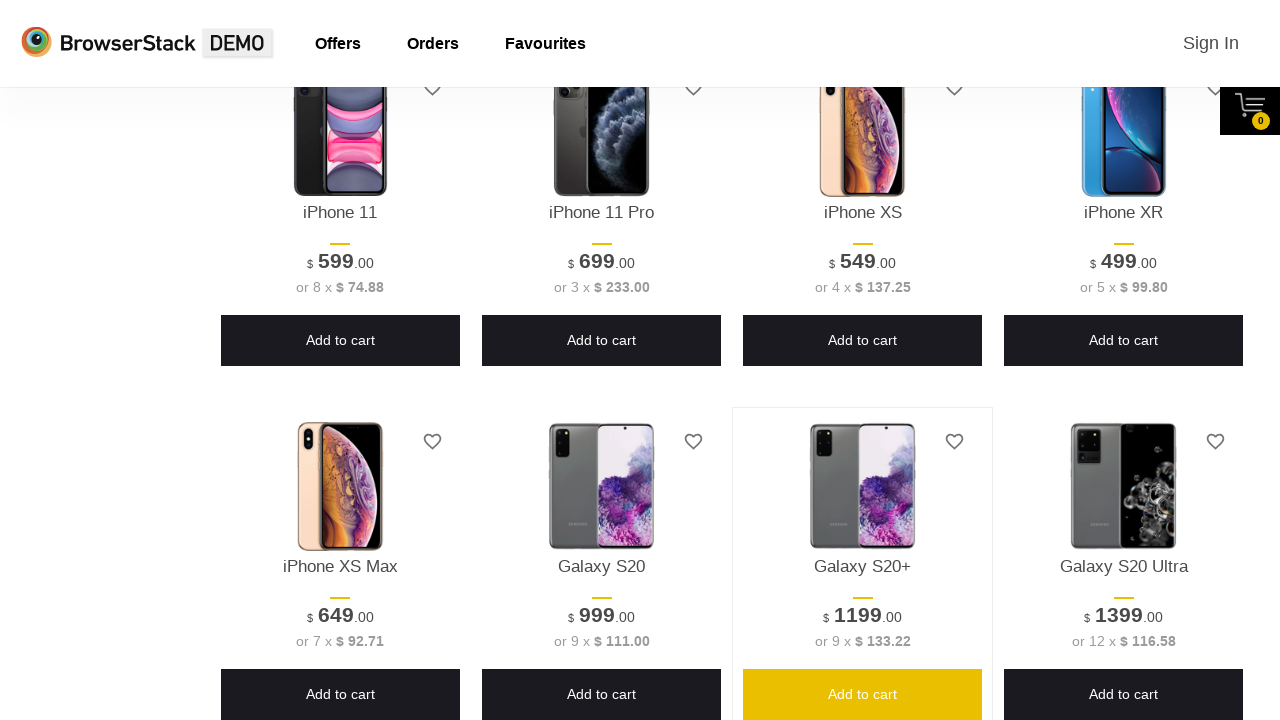

Asserted that section bounding box exists for Galaxy S20 Ultra
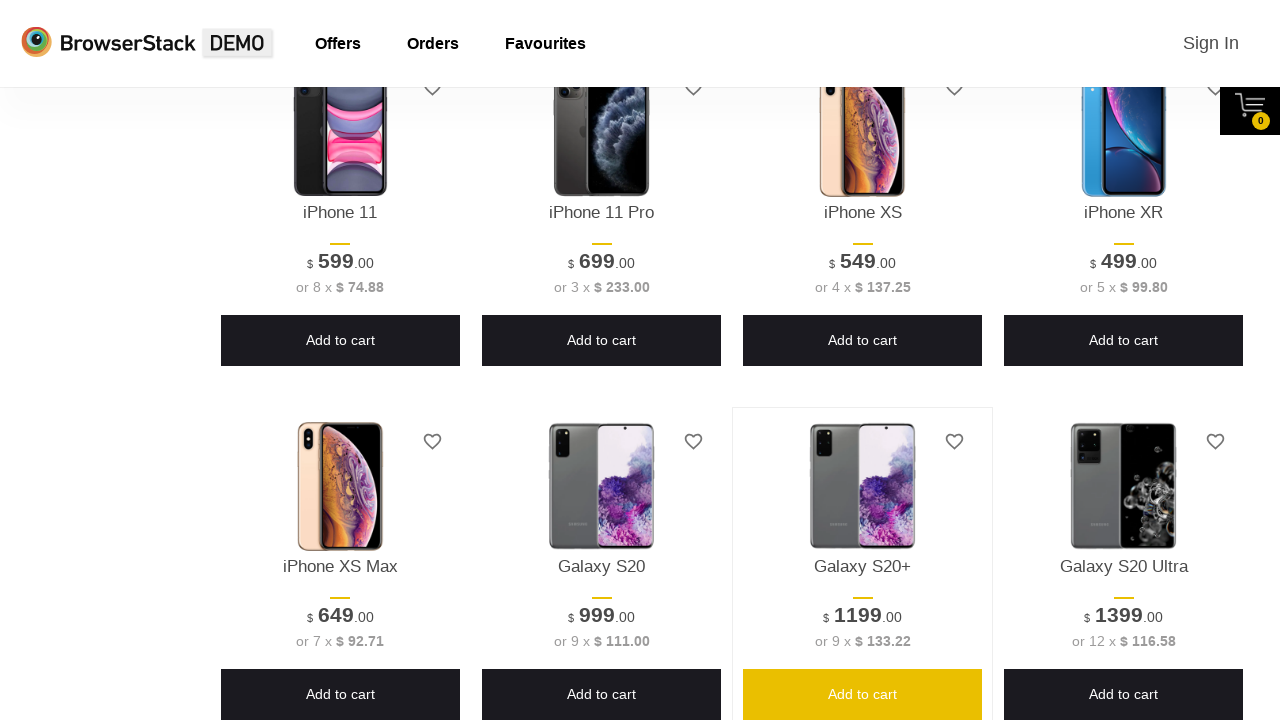

Asserted that Add to Cart button is positioned below section top for Galaxy S20 Ultra
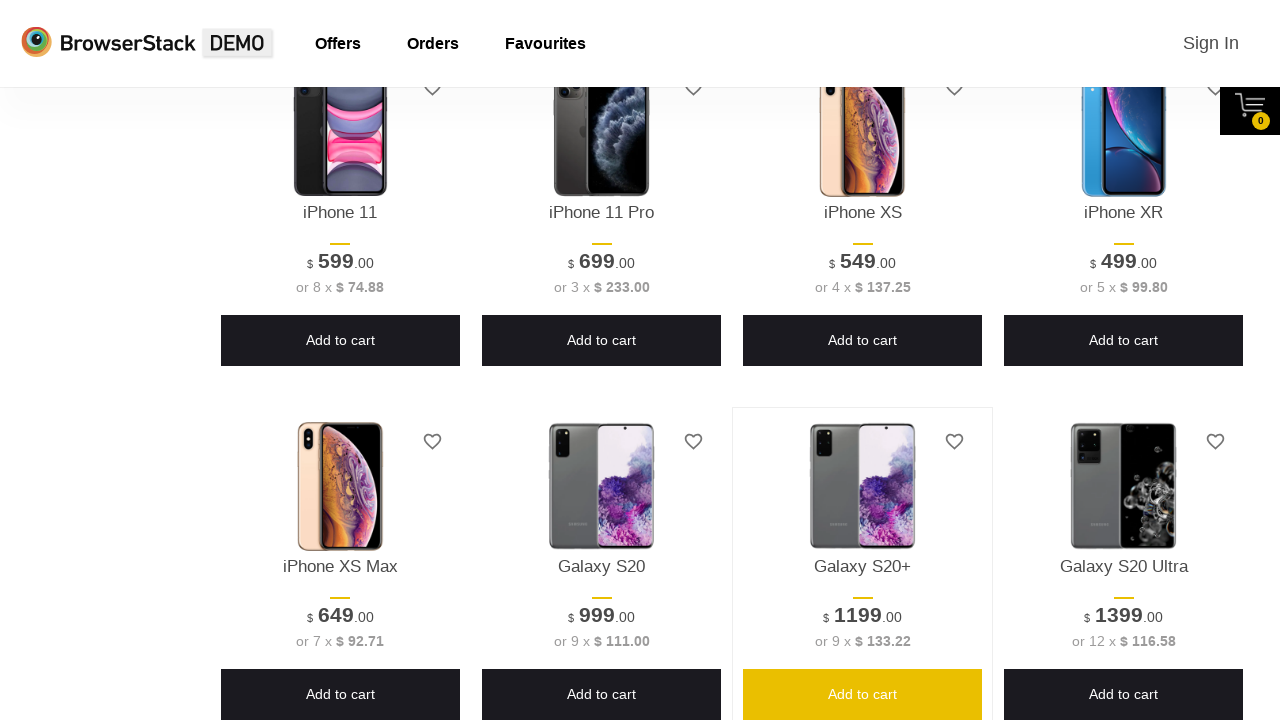

Hovered over Add to Cart button for Galaxy S20 Ultra at (1124, 695) on .shelf-item >> internal:has-text="Add to cart"i >> internal:has="p[class*=\"titl
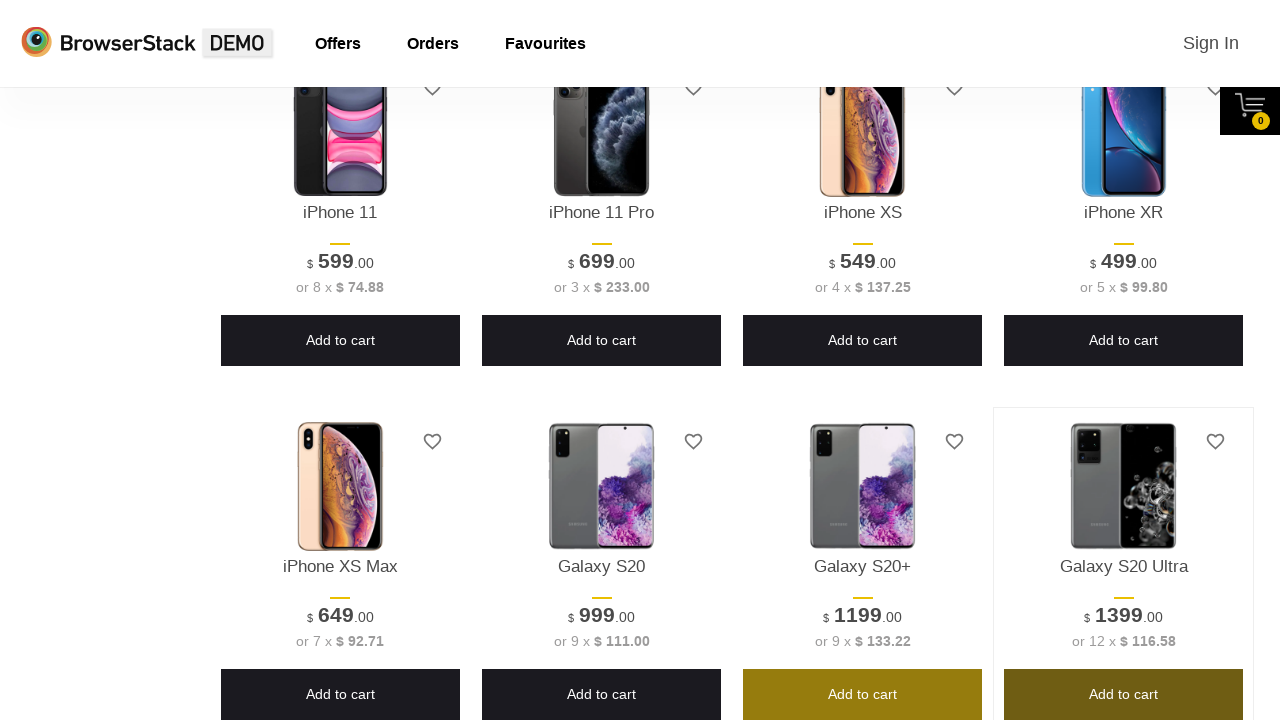

Waited for hover animation effect on Add to Cart button for Galaxy S20 Ultra
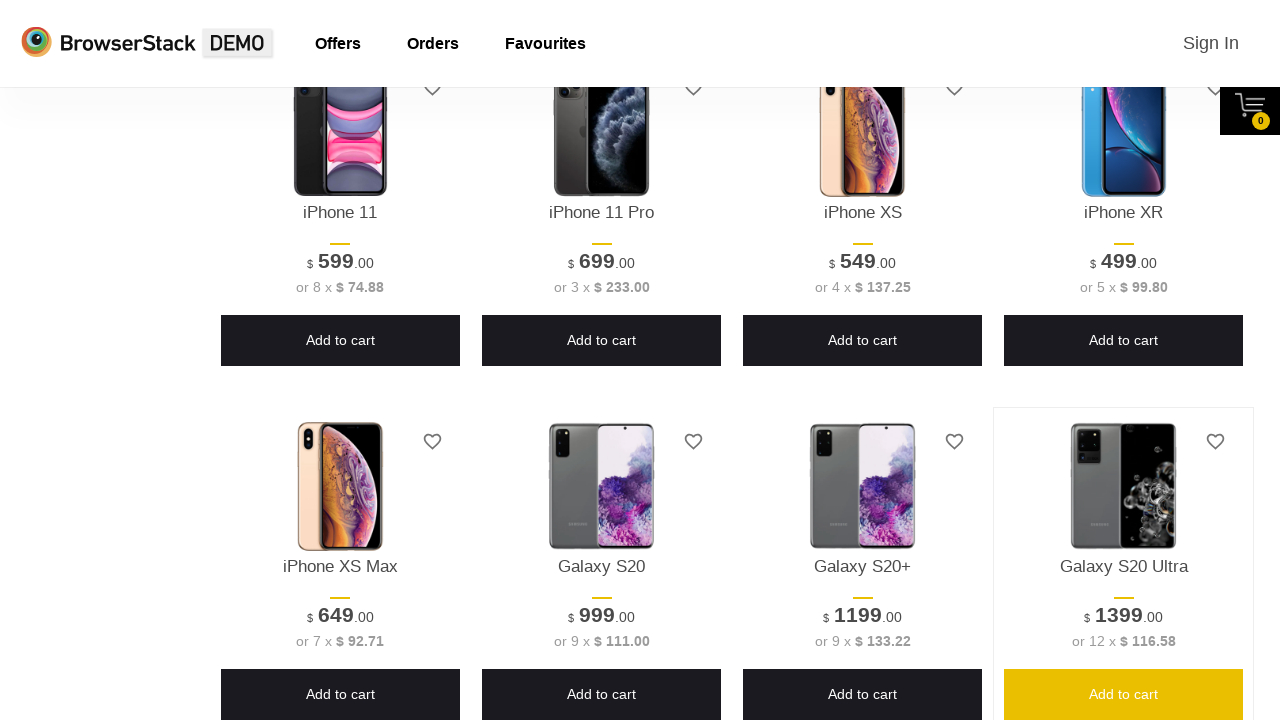

Retrieved product name: Galaxy S10
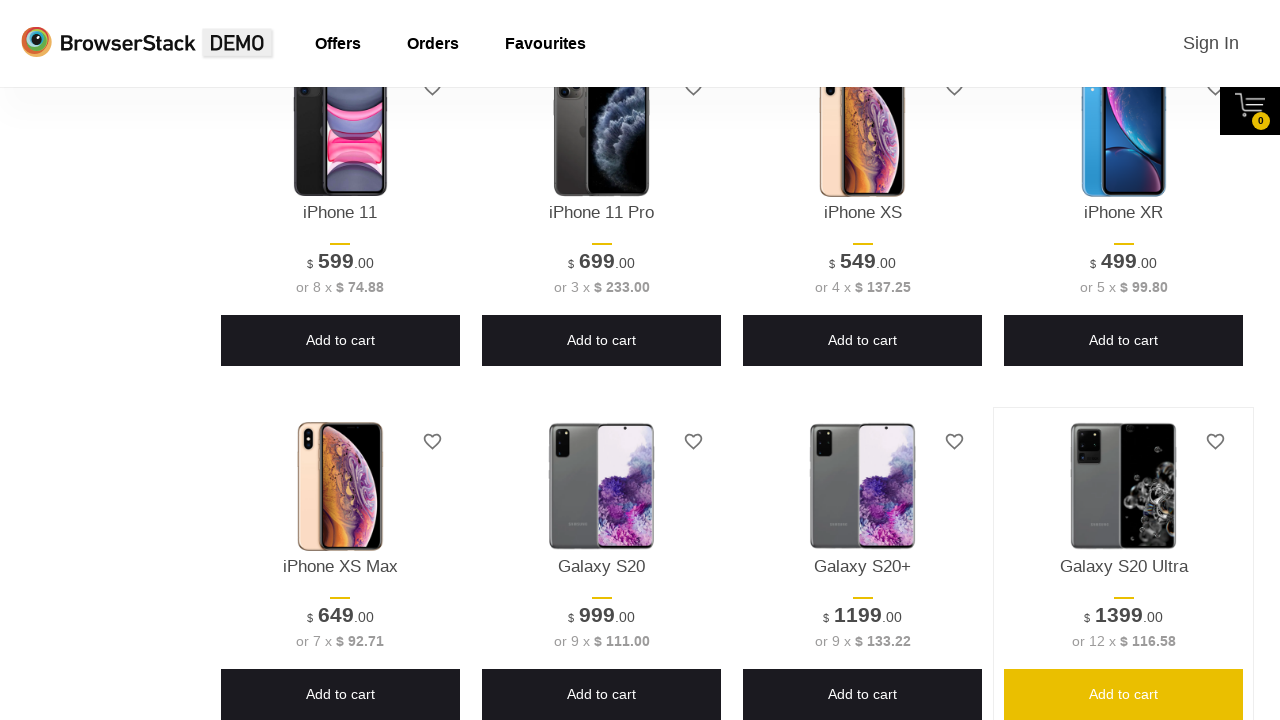

Located Add to Cart button for product: Galaxy S10
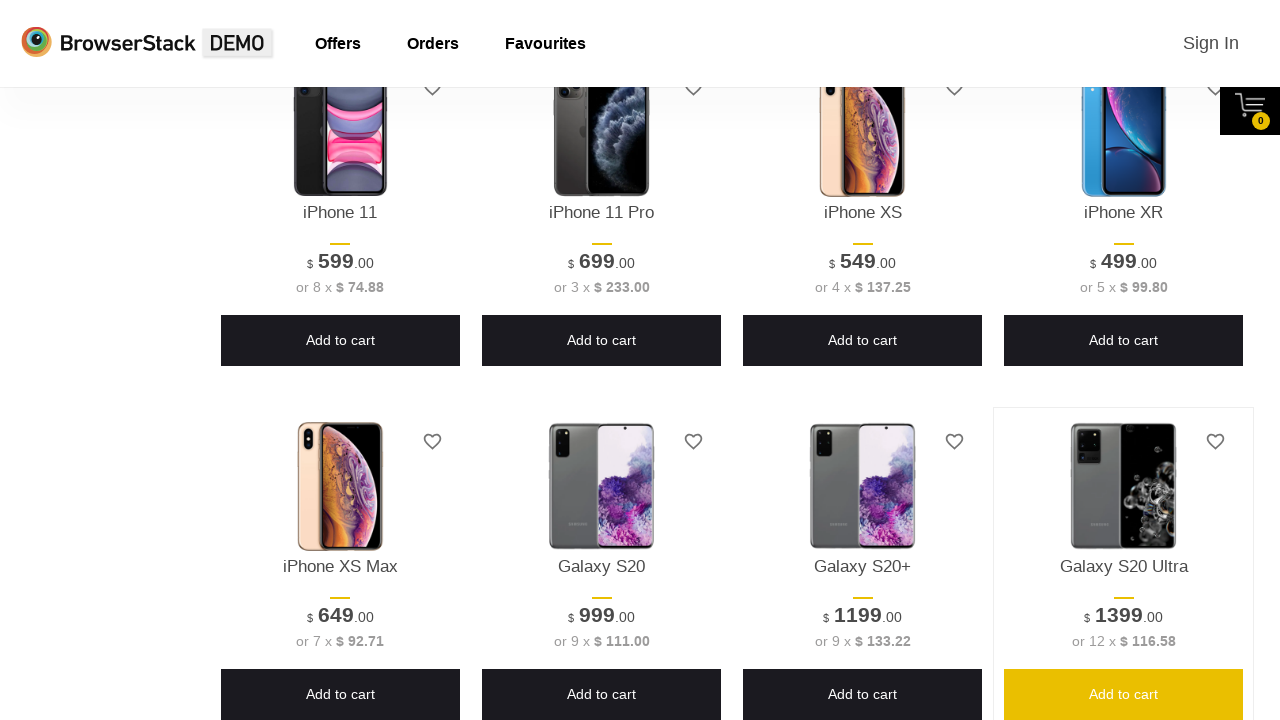

Verified Add to Cart button is visible for: Galaxy S10
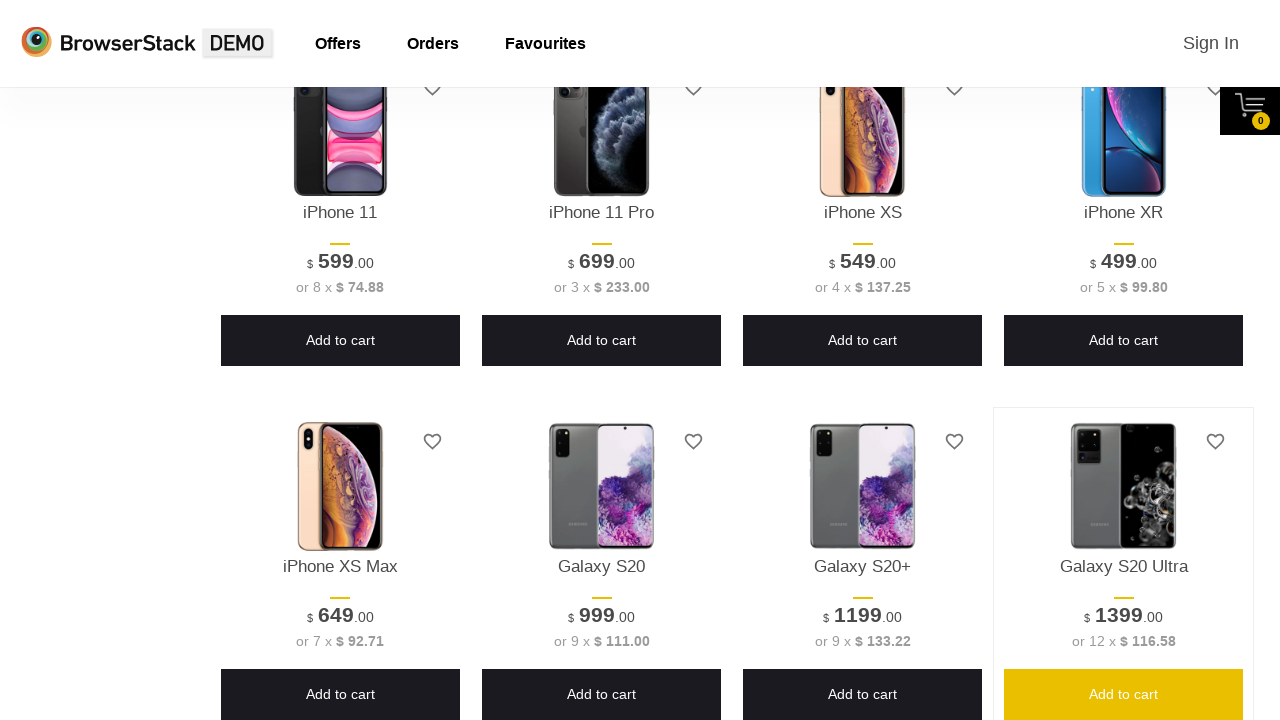

Retrieved bounding box for Add to Cart button of Galaxy S10
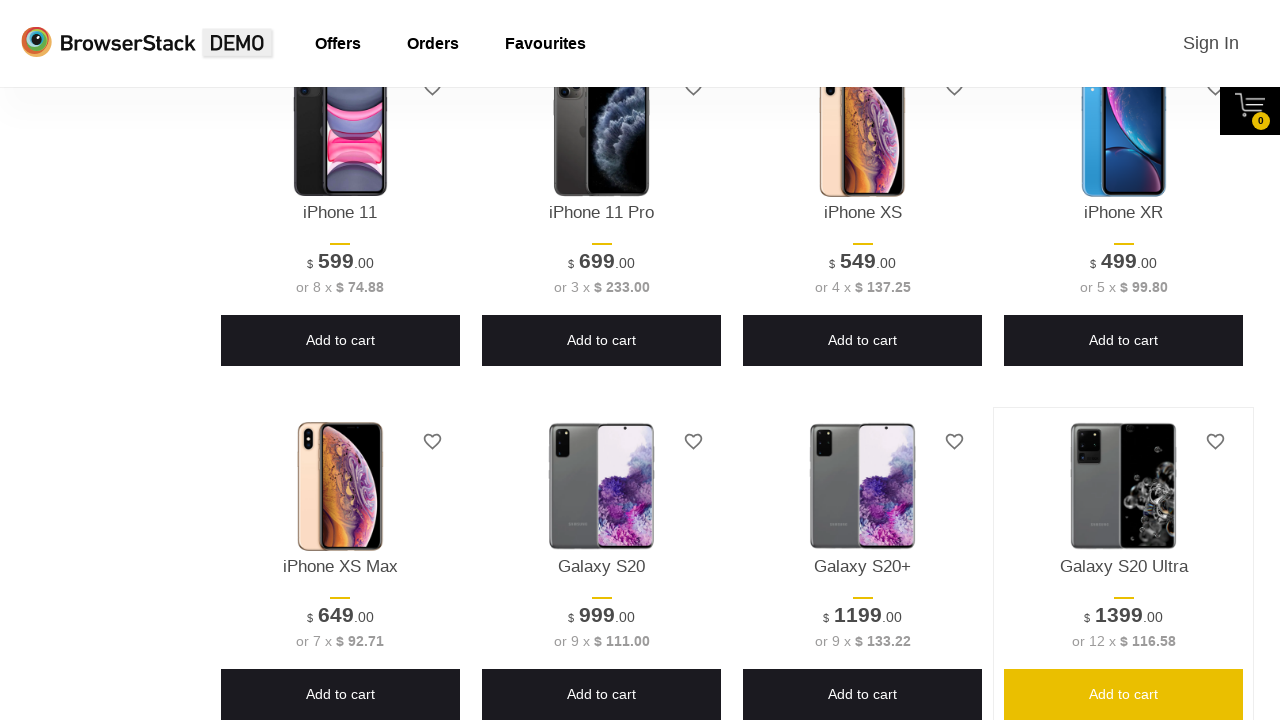

Asserted that button bounding box exists for Galaxy S10
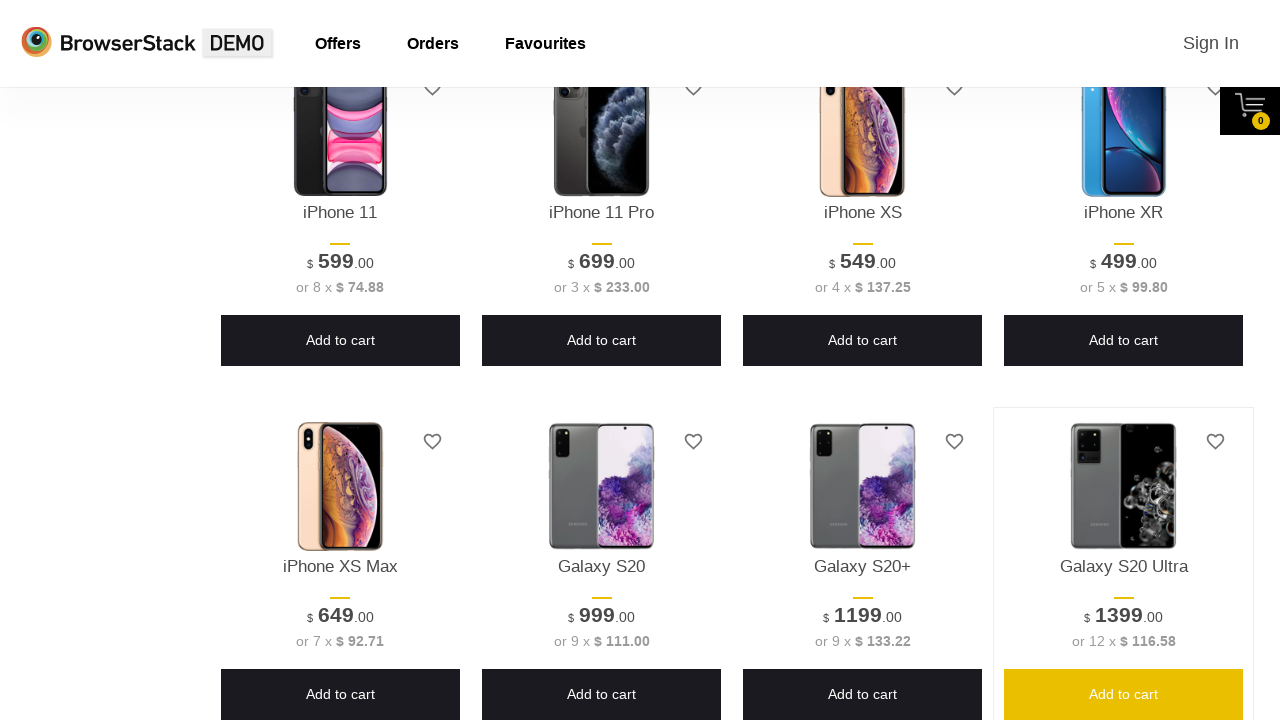

Asserted that Add to Cart button has reasonable width (>50px) for Galaxy S10
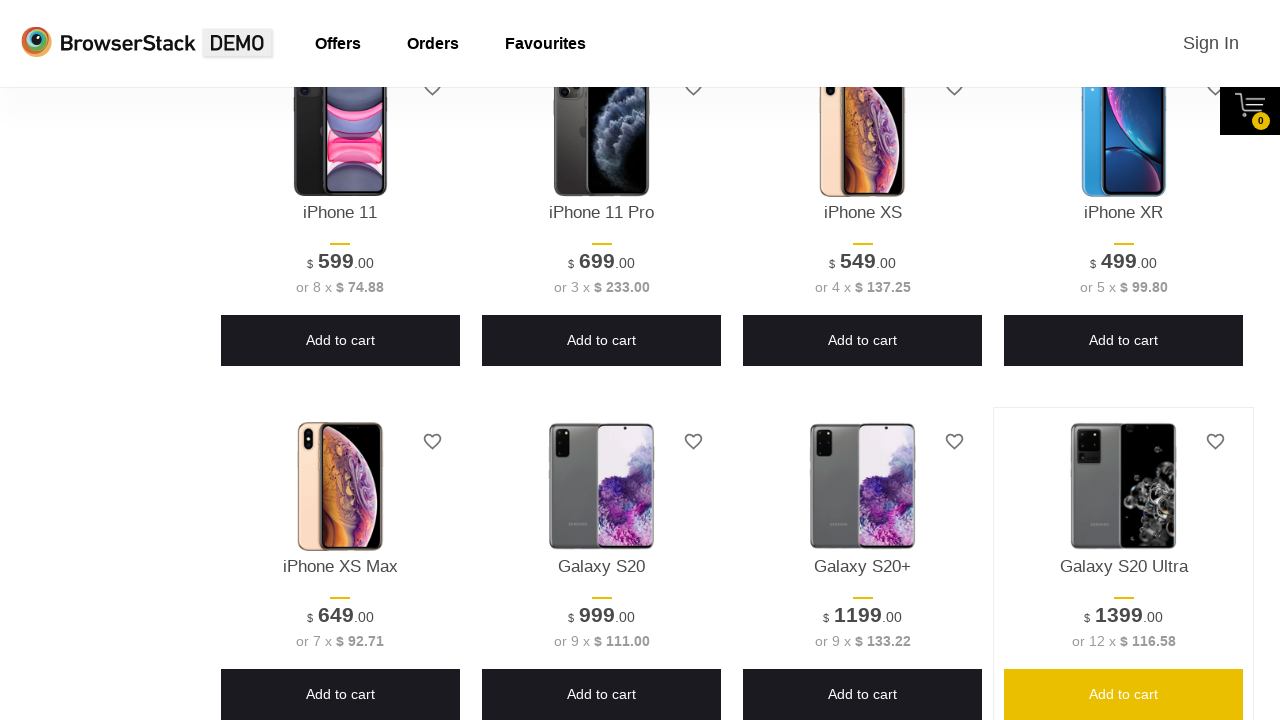

Asserted that Add to Cart button has reasonable height (>20px) for Galaxy S10
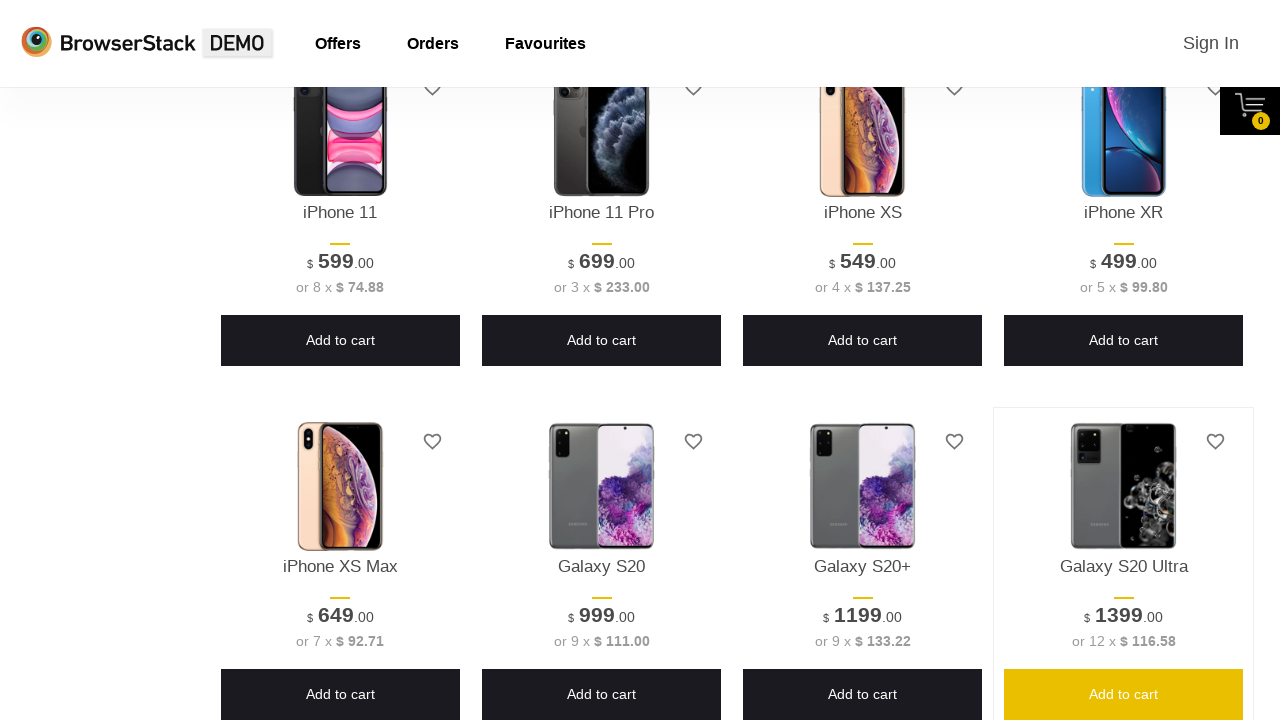

Retrieved bounding box for product section of Galaxy S10
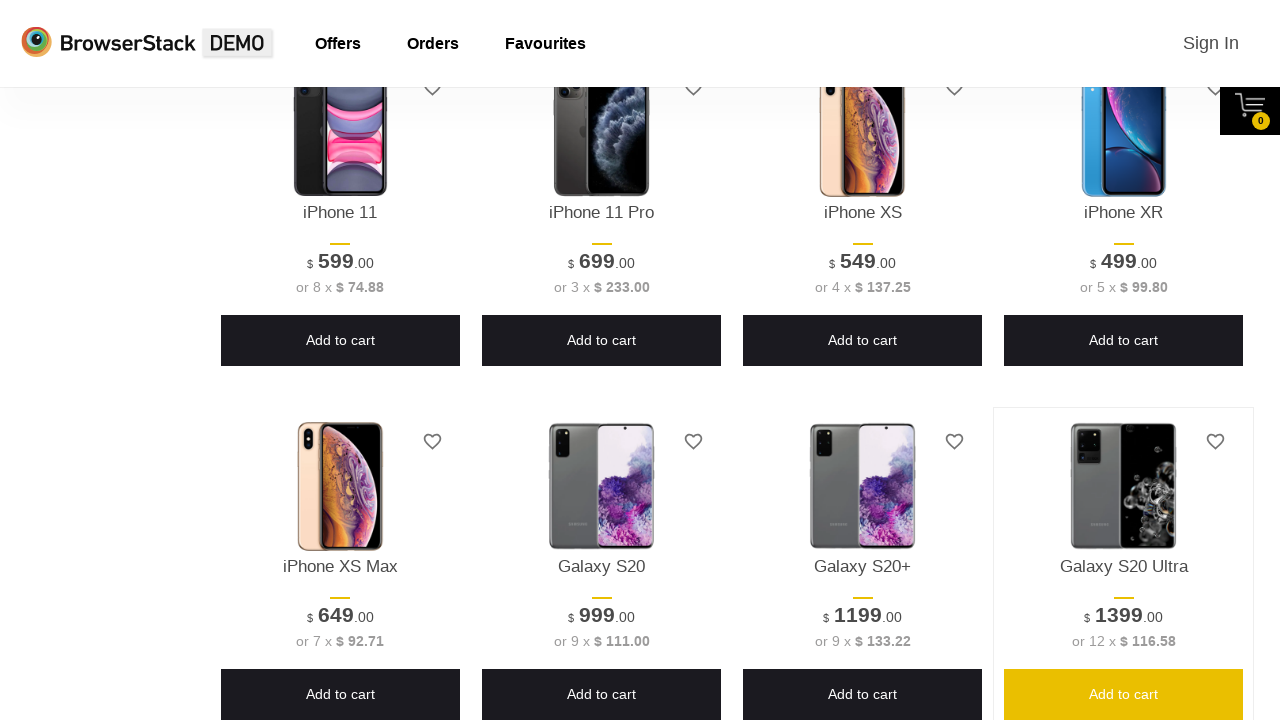

Asserted that section bounding box exists for Galaxy S10
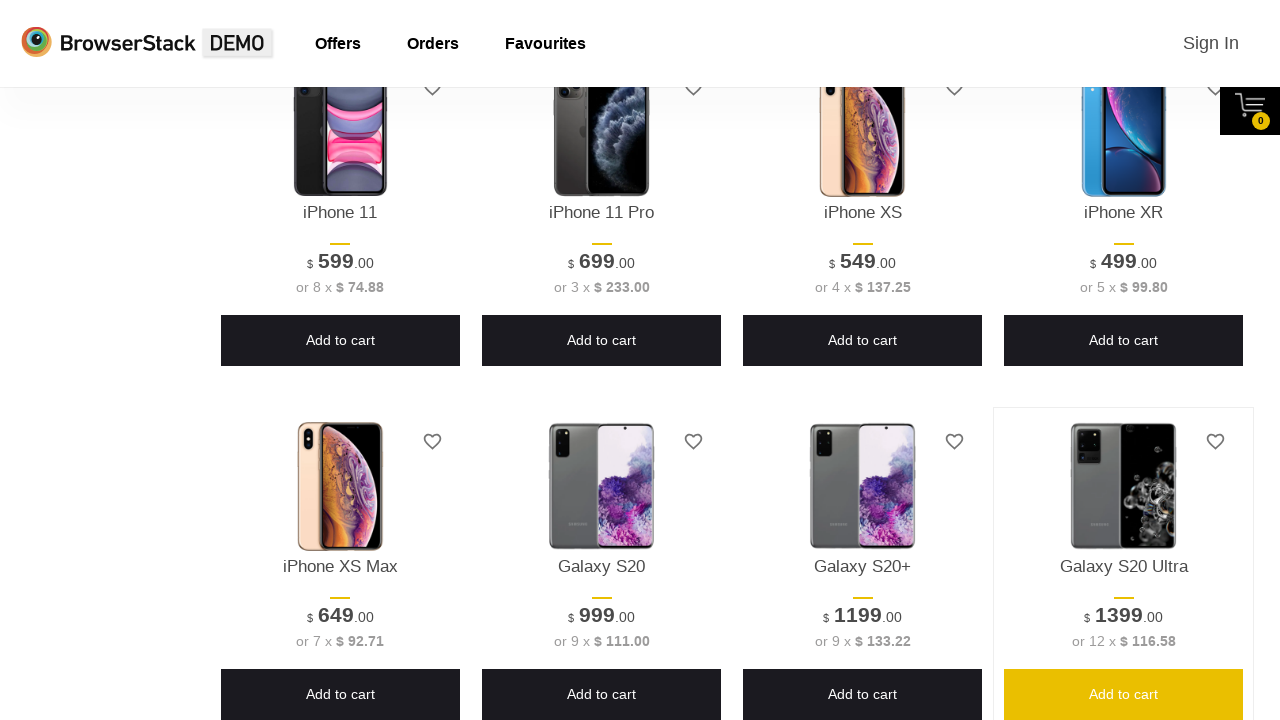

Asserted that Add to Cart button is positioned below section top for Galaxy S10
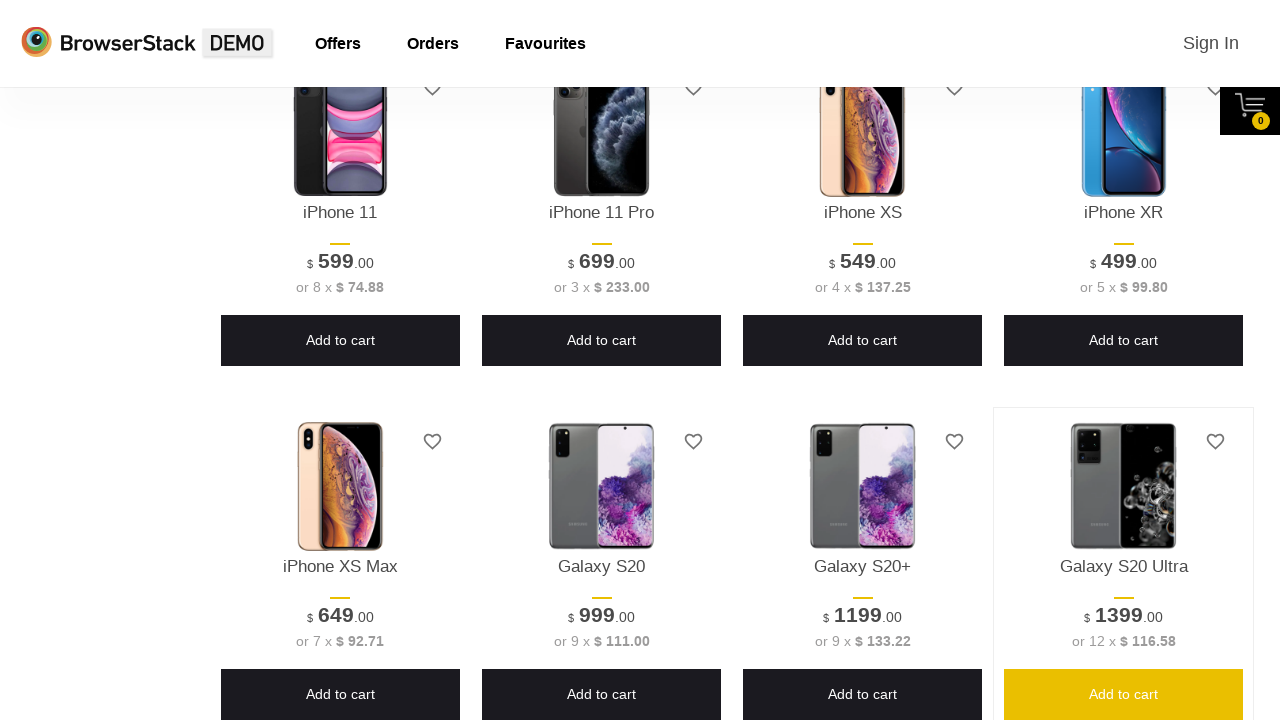

Hovered over Add to Cart button for Galaxy S10 at (340, 361) on .shelf-item >> internal:has-text="Add to cart"i >> internal:has="p[class*=\"titl
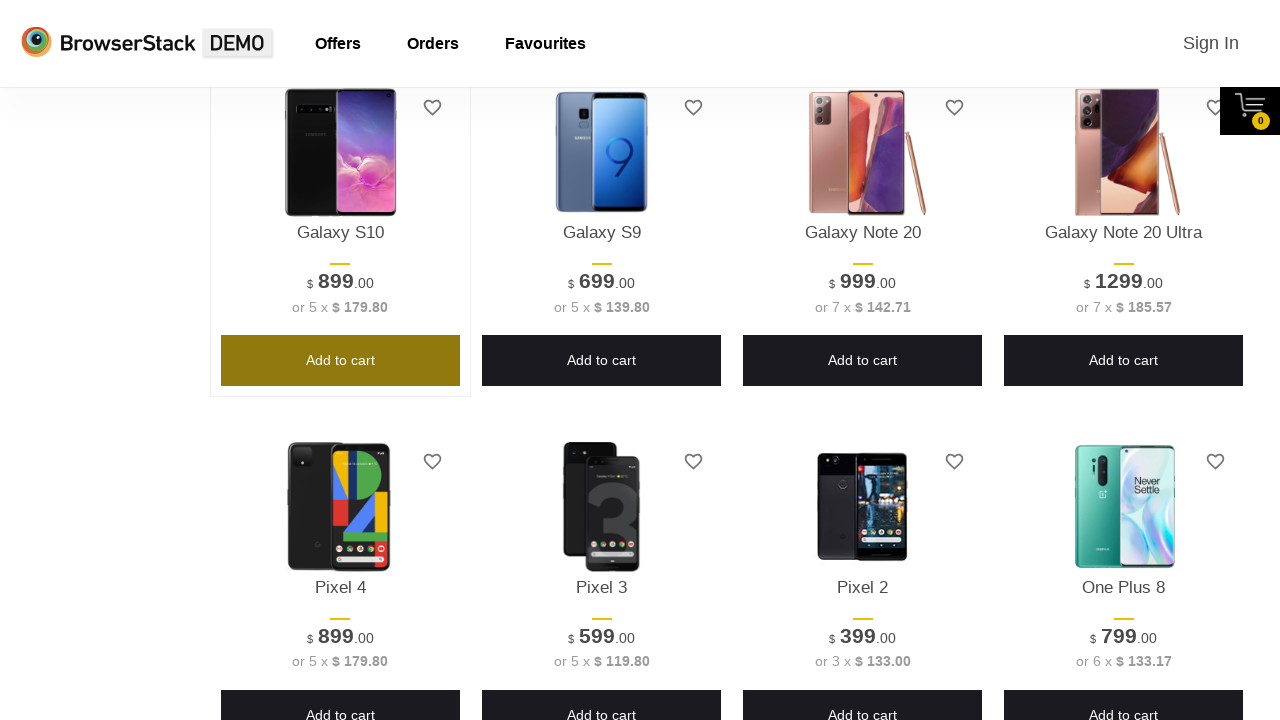

Waited for hover animation effect on Add to Cart button for Galaxy S10
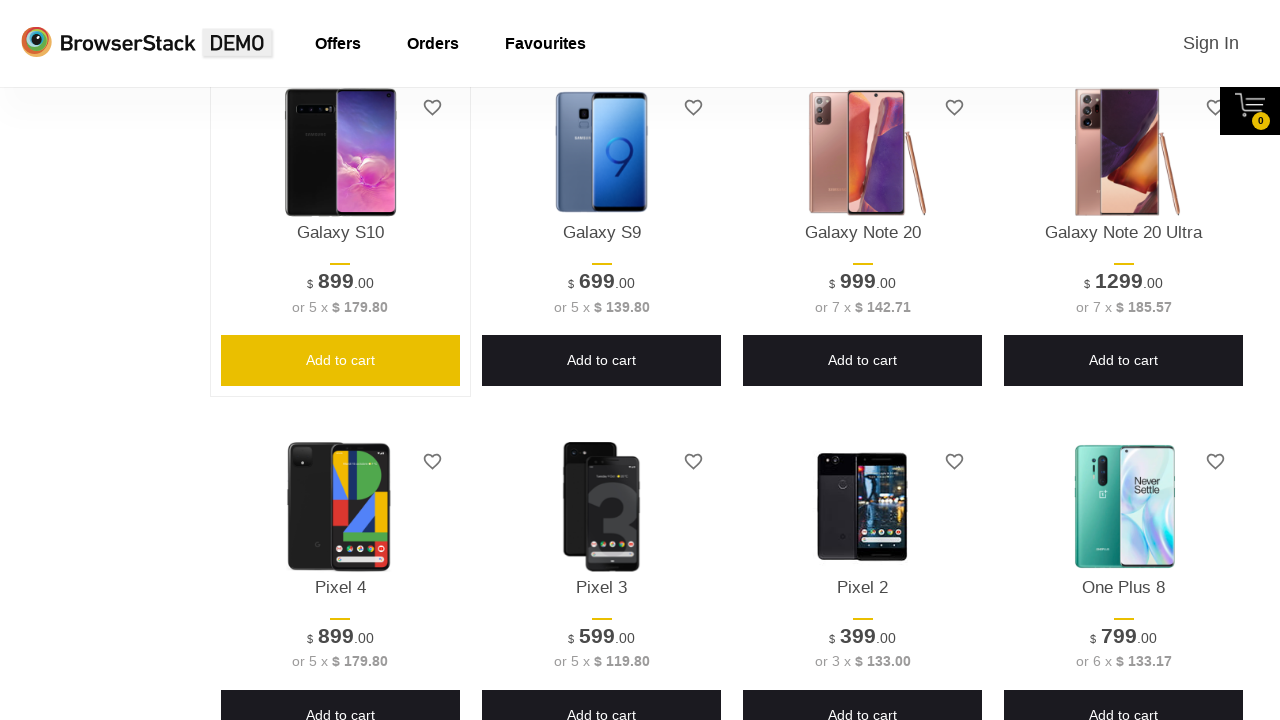

Retrieved product name: Galaxy S9
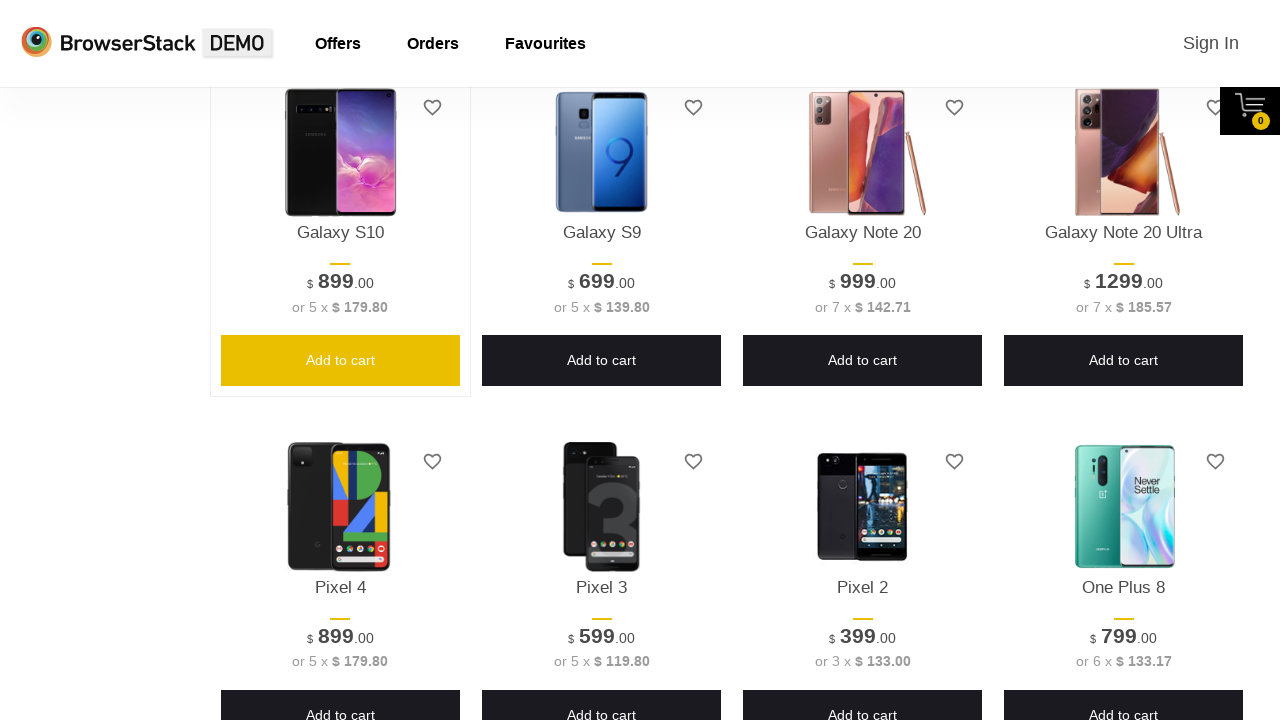

Located Add to Cart button for product: Galaxy S9
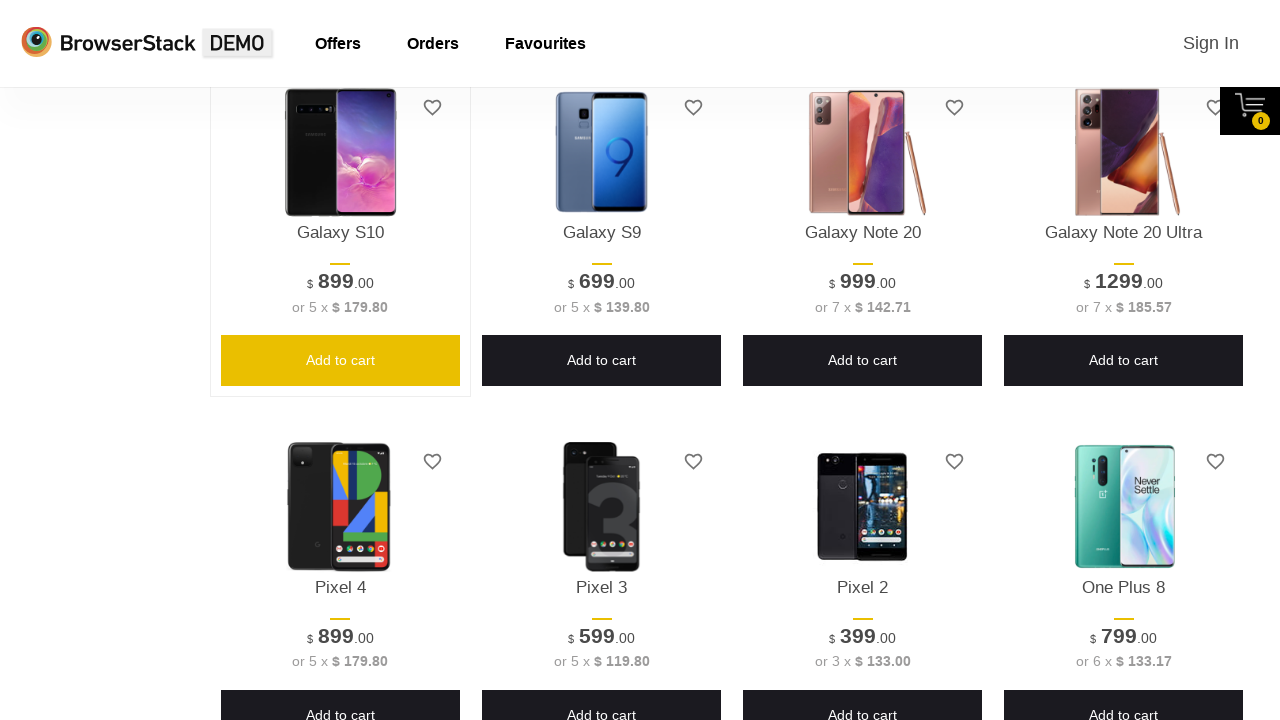

Verified Add to Cart button is visible for: Galaxy S9
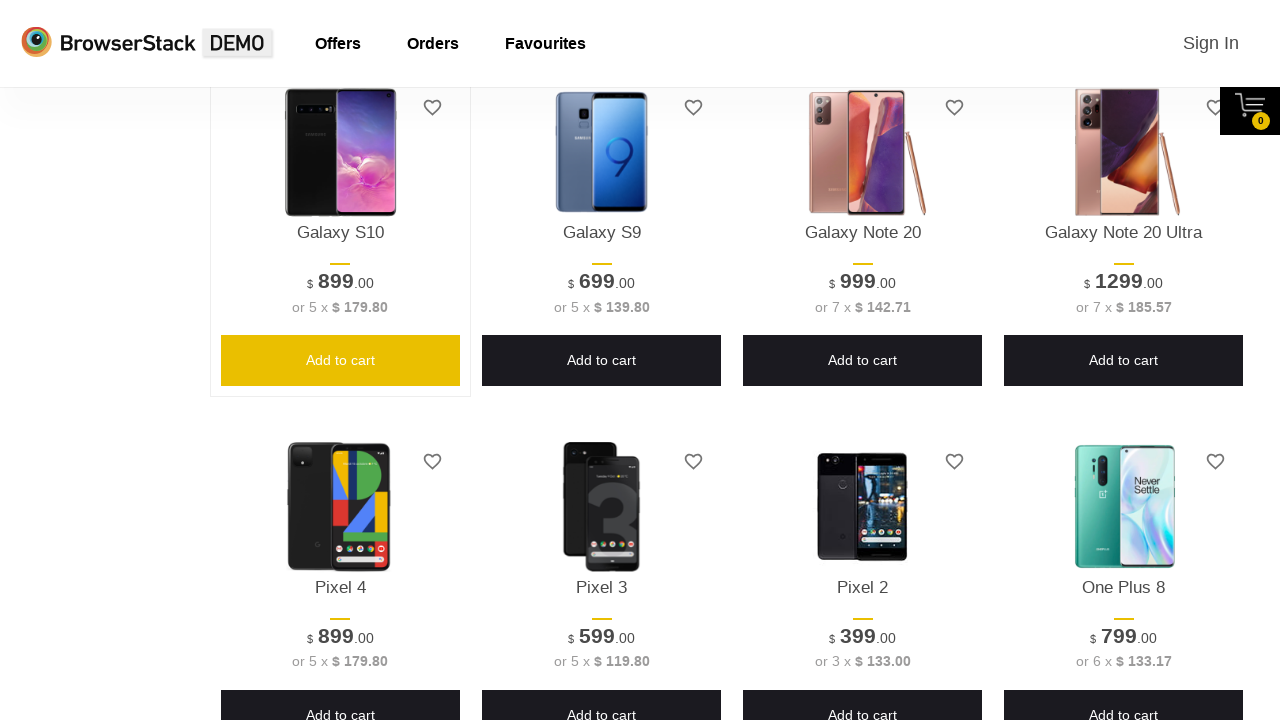

Retrieved bounding box for Add to Cart button of Galaxy S9
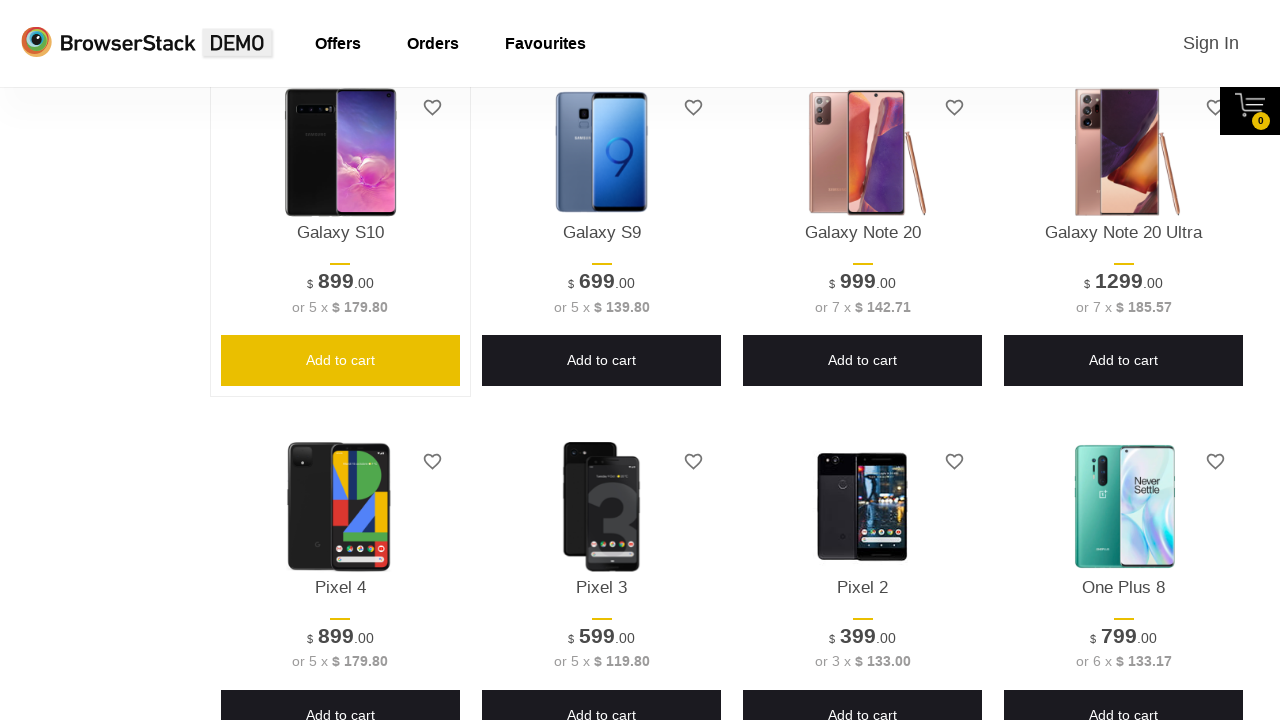

Asserted that button bounding box exists for Galaxy S9
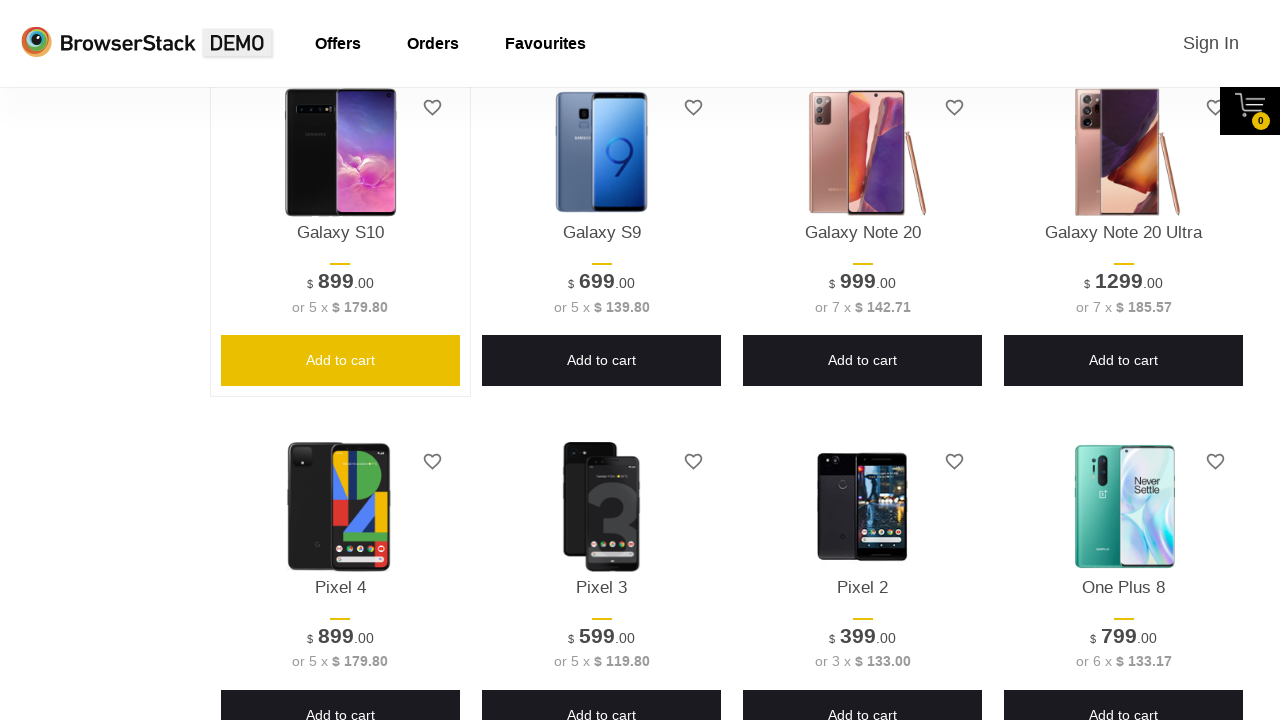

Asserted that Add to Cart button has reasonable width (>50px) for Galaxy S9
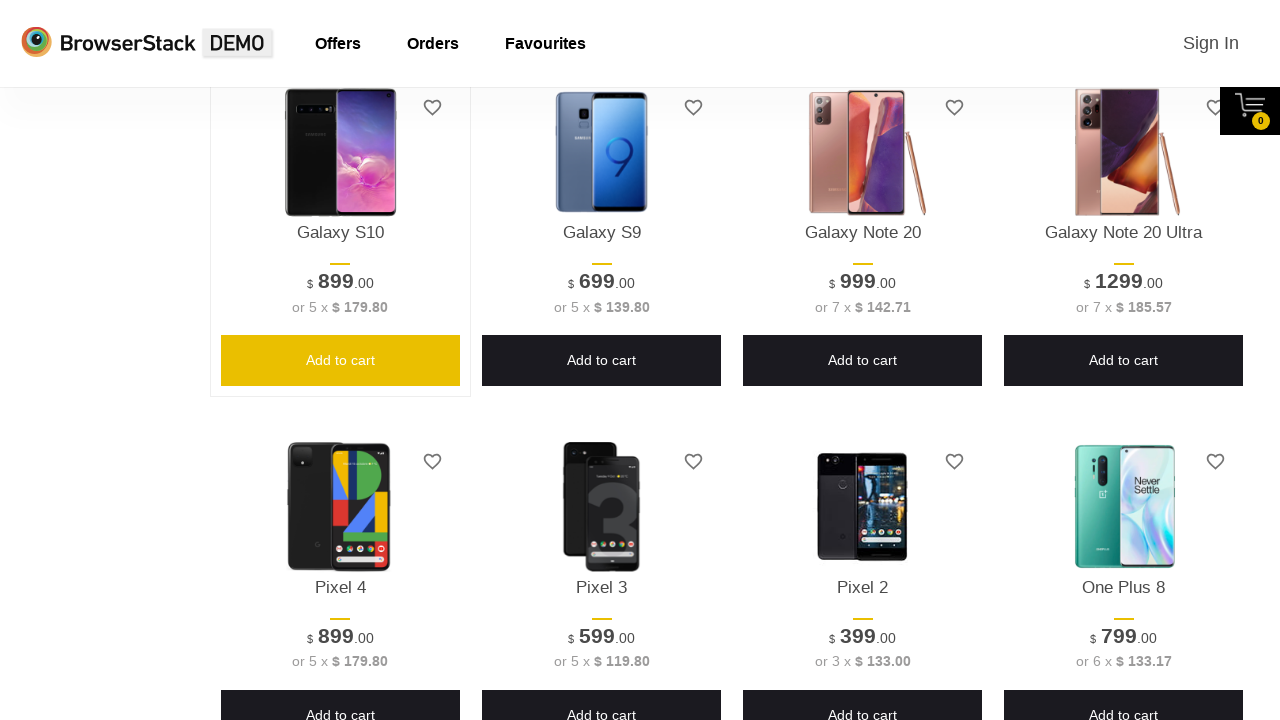

Asserted that Add to Cart button has reasonable height (>20px) for Galaxy S9
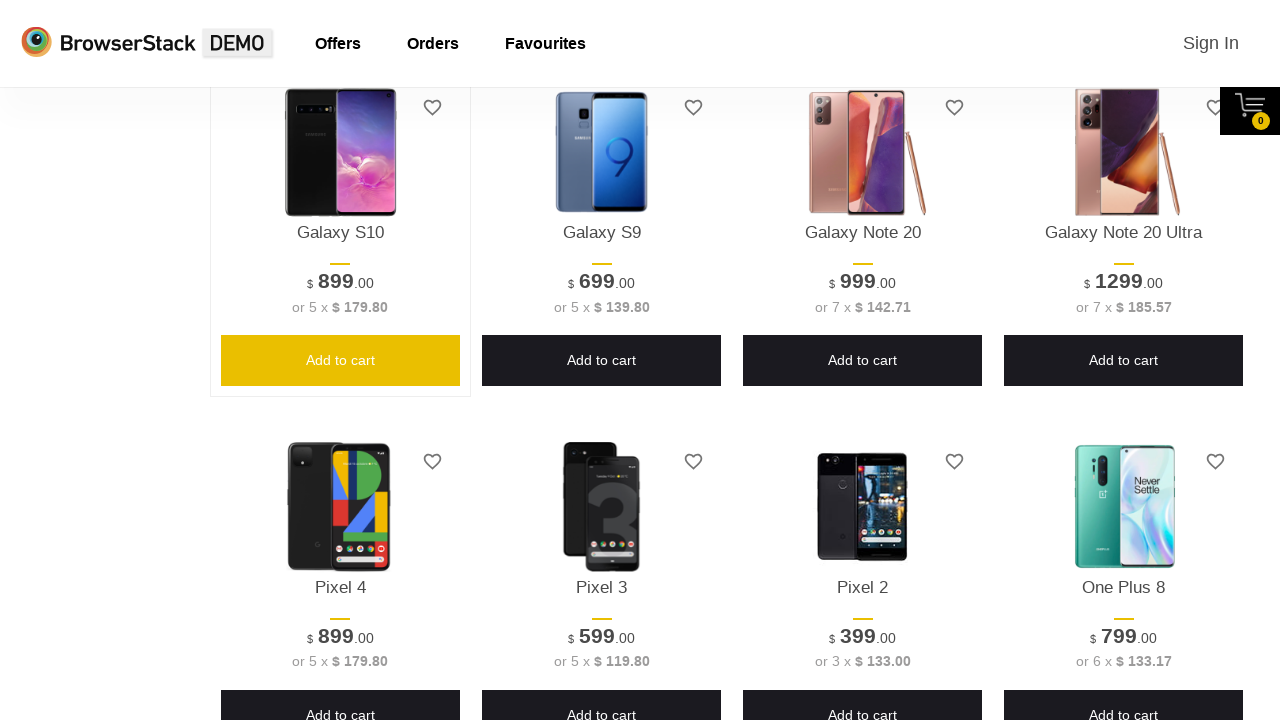

Retrieved bounding box for product section of Galaxy S9
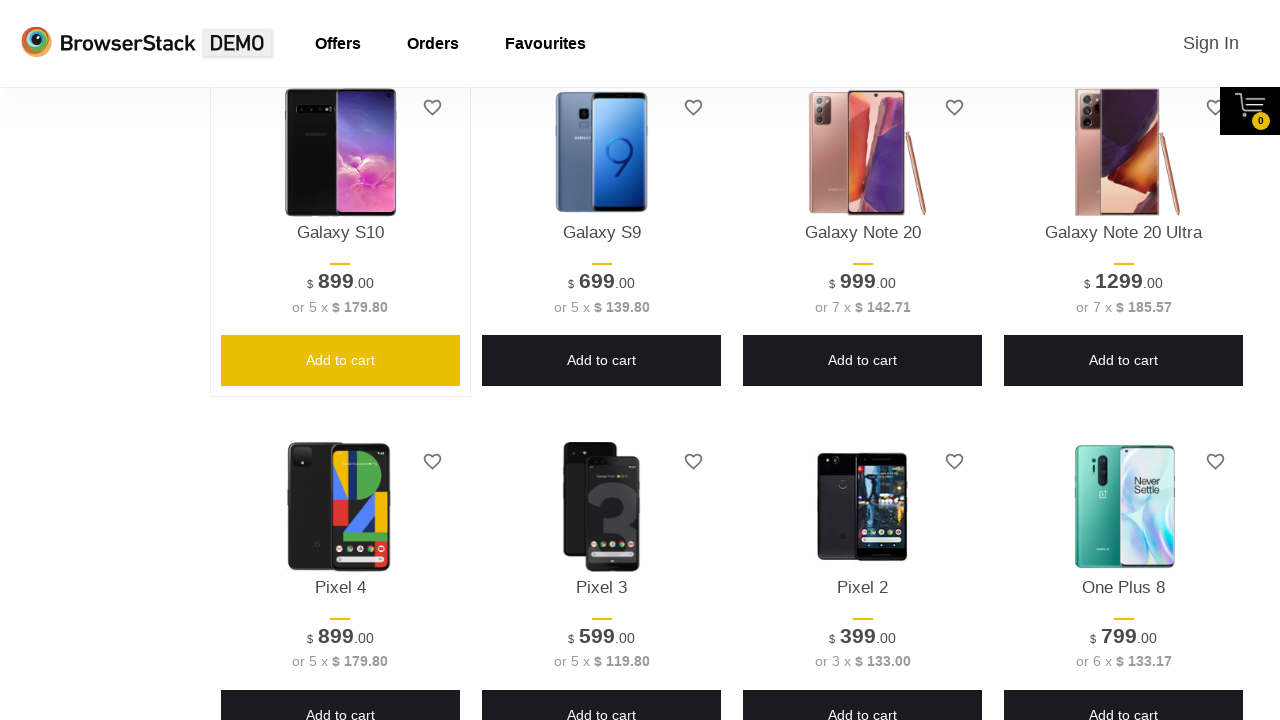

Asserted that section bounding box exists for Galaxy S9
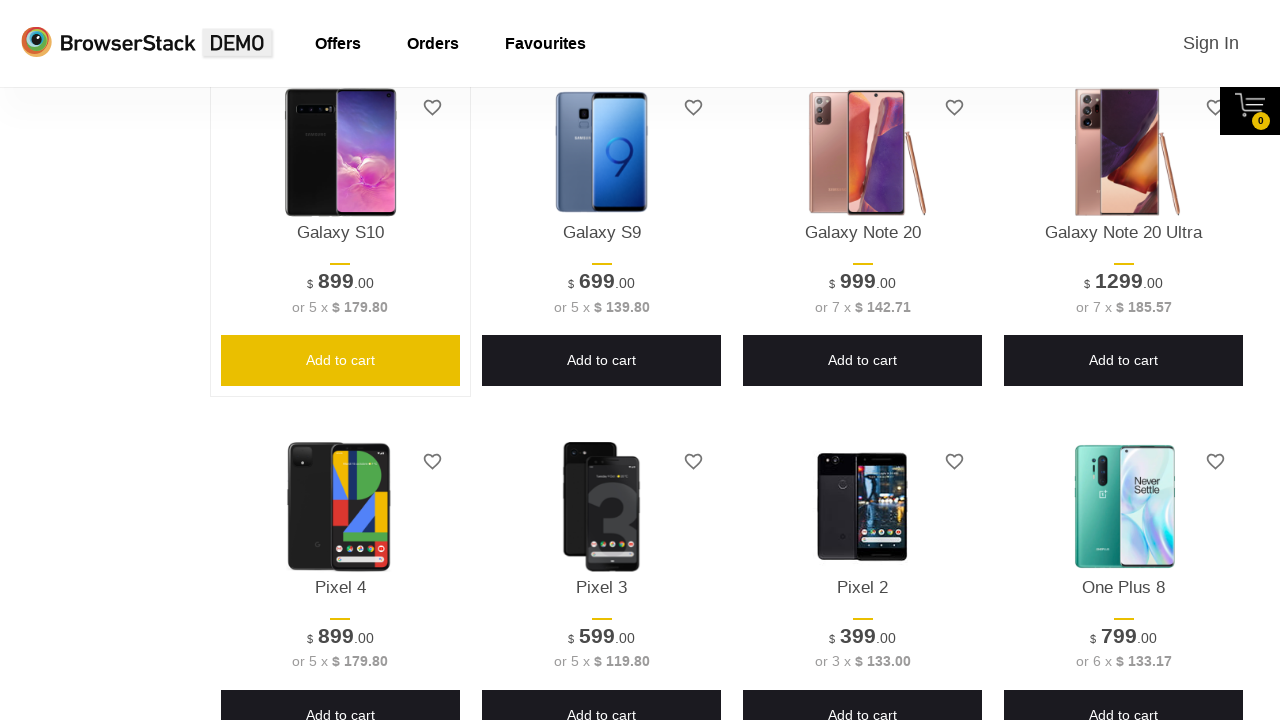

Asserted that Add to Cart button is positioned below section top for Galaxy S9
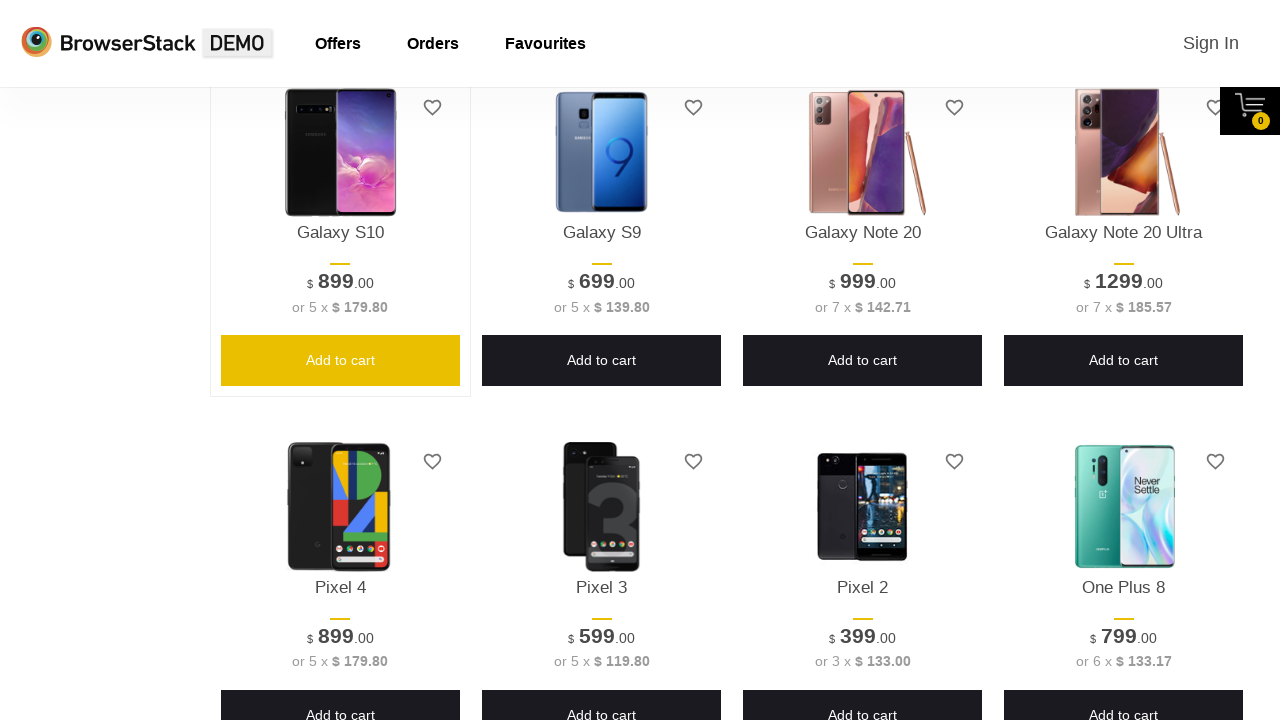

Hovered over Add to Cart button for Galaxy S9 at (602, 361) on .shelf-item >> internal:has-text="Add to cart"i >> internal:has="p[class*=\"titl
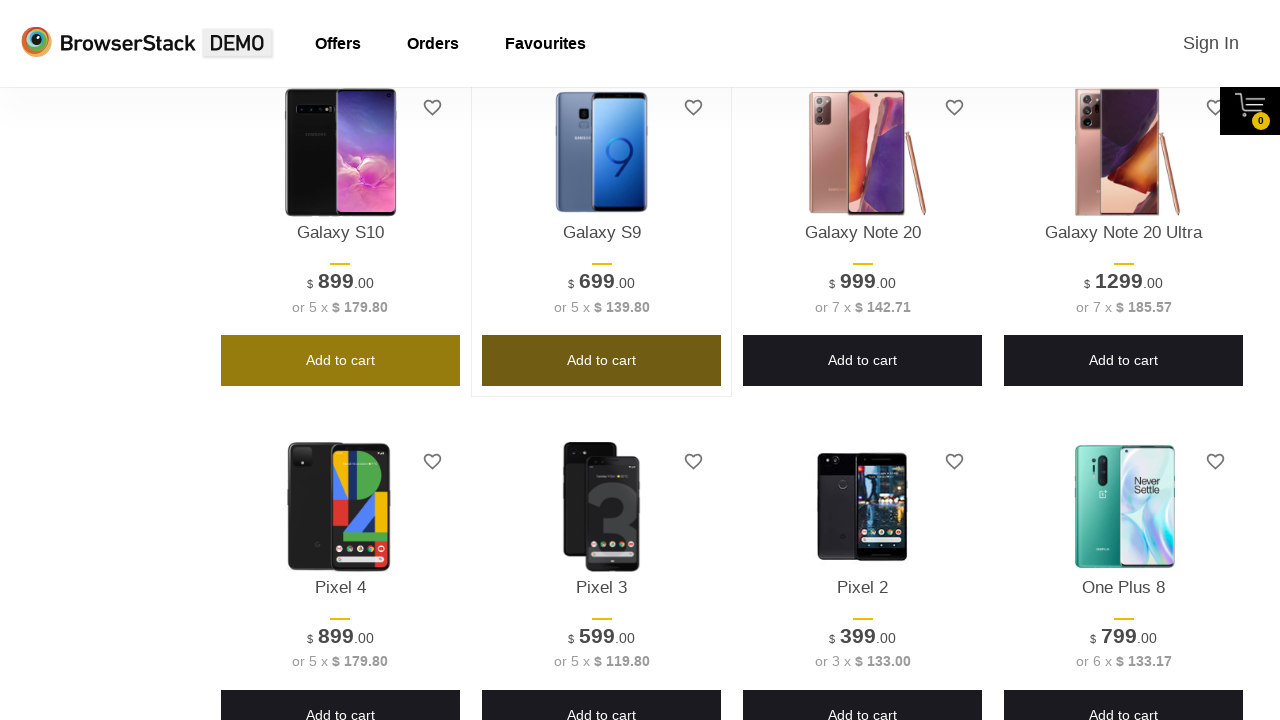

Waited for hover animation effect on Add to Cart button for Galaxy S9
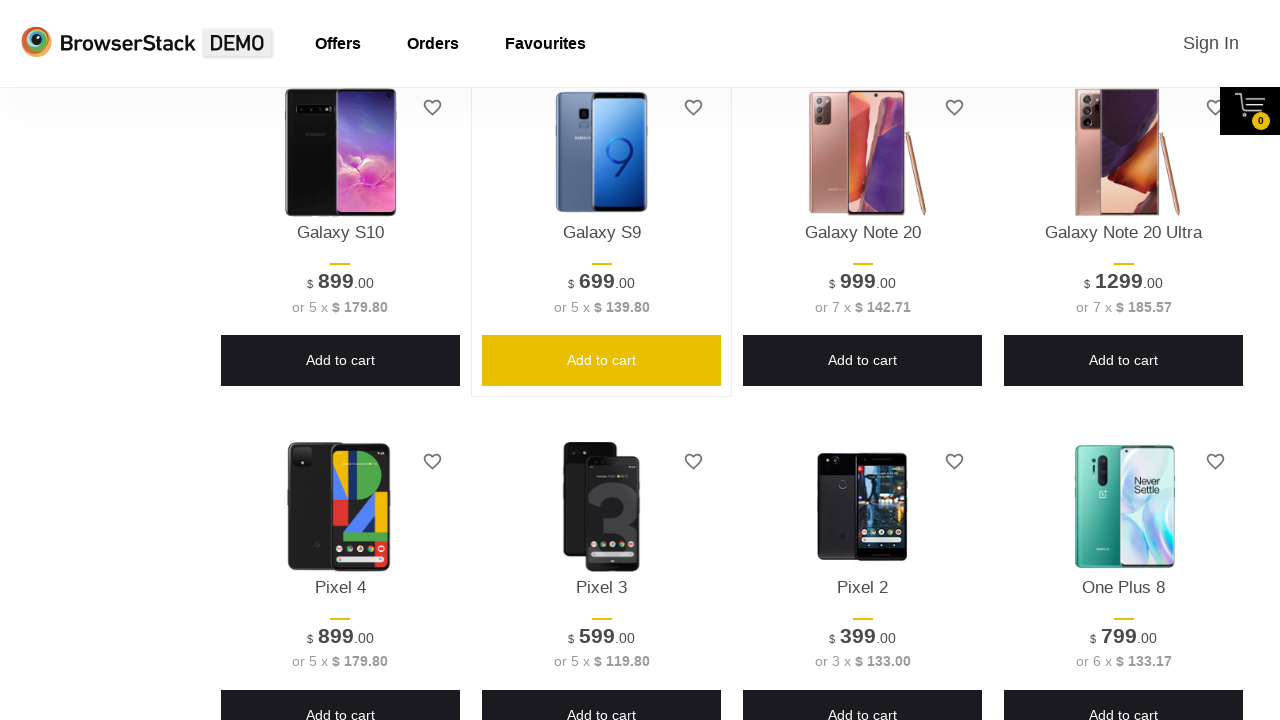

Retrieved product name: Galaxy Note 20
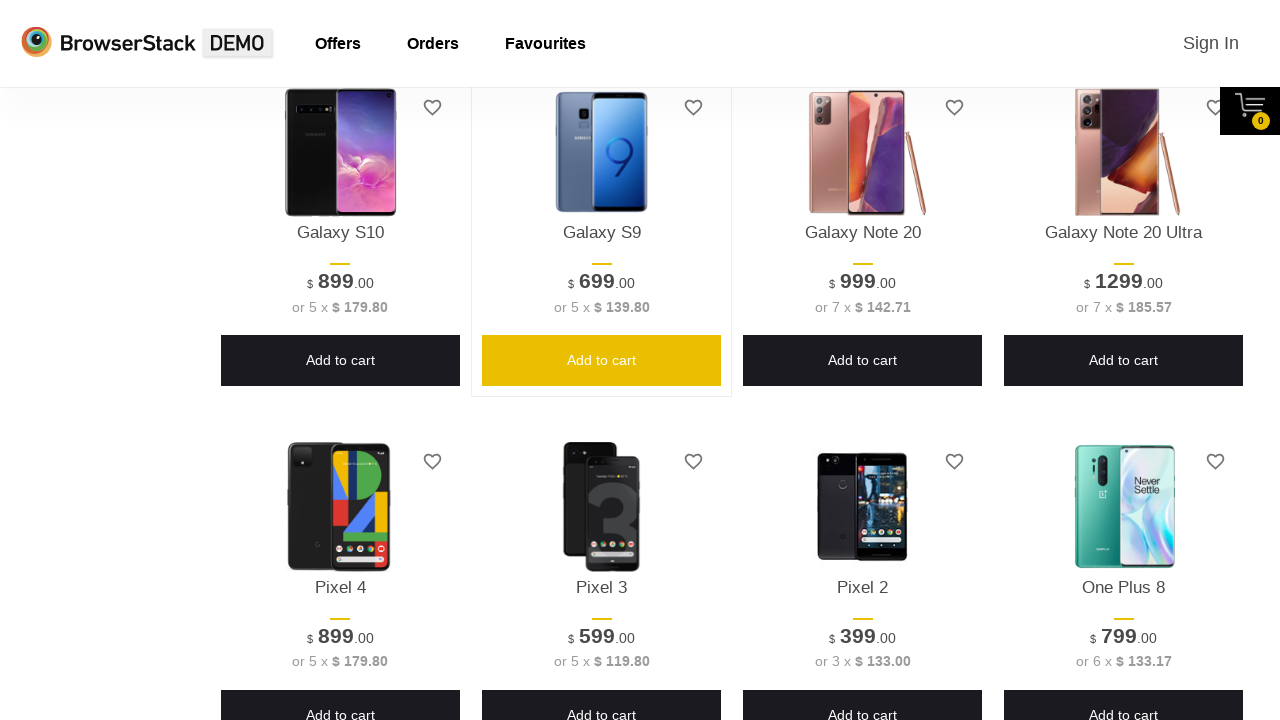

Located Add to Cart button for product: Galaxy Note 20
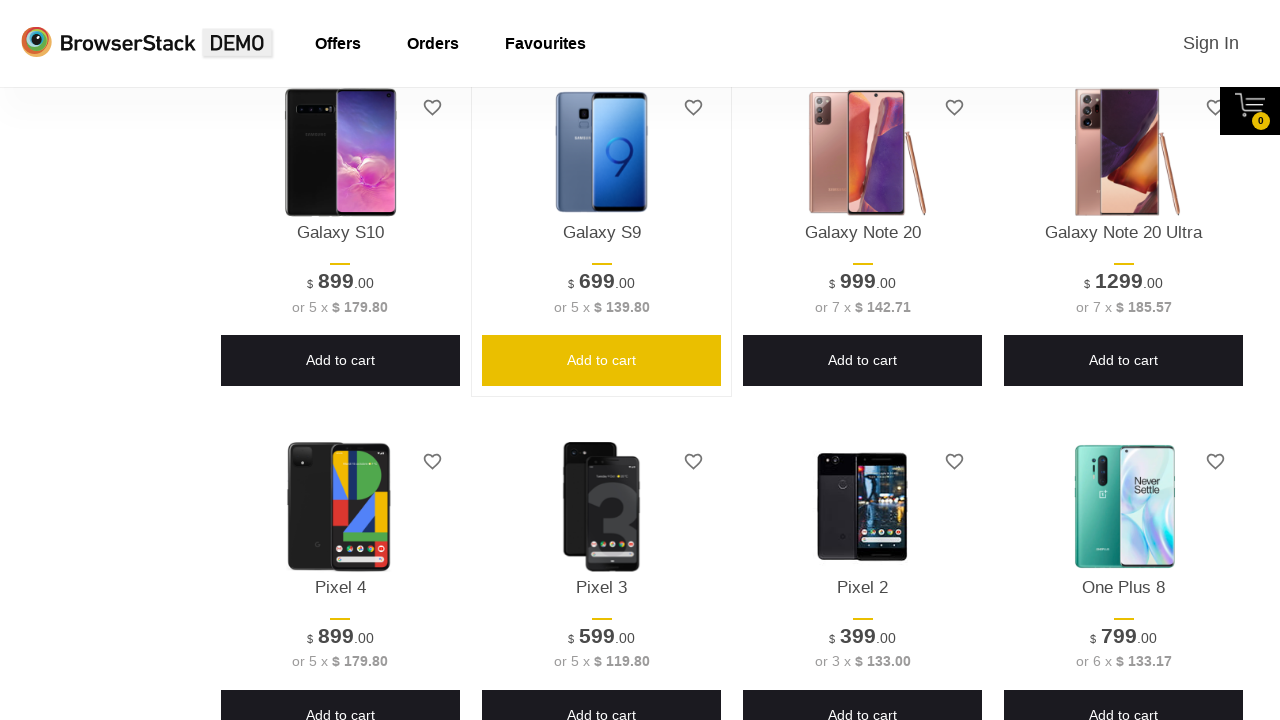

Verified Add to Cart button is visible for: Galaxy Note 20
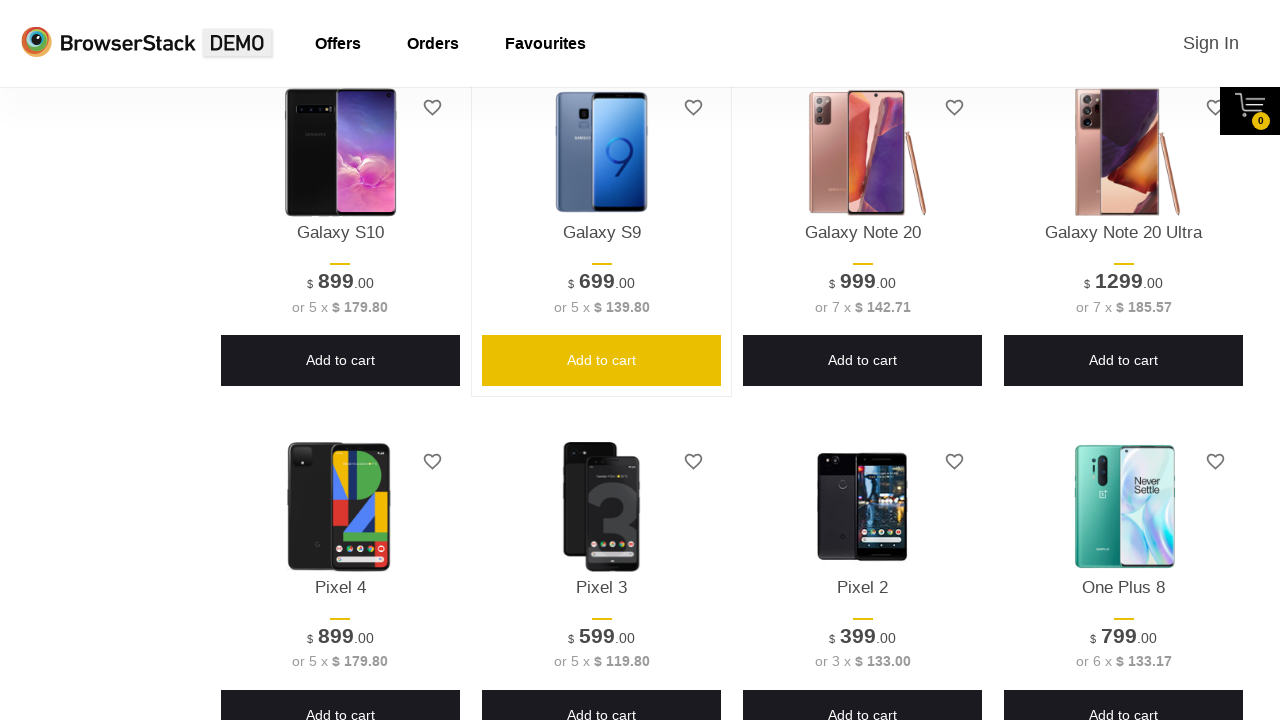

Retrieved bounding box for Add to Cart button of Galaxy Note 20
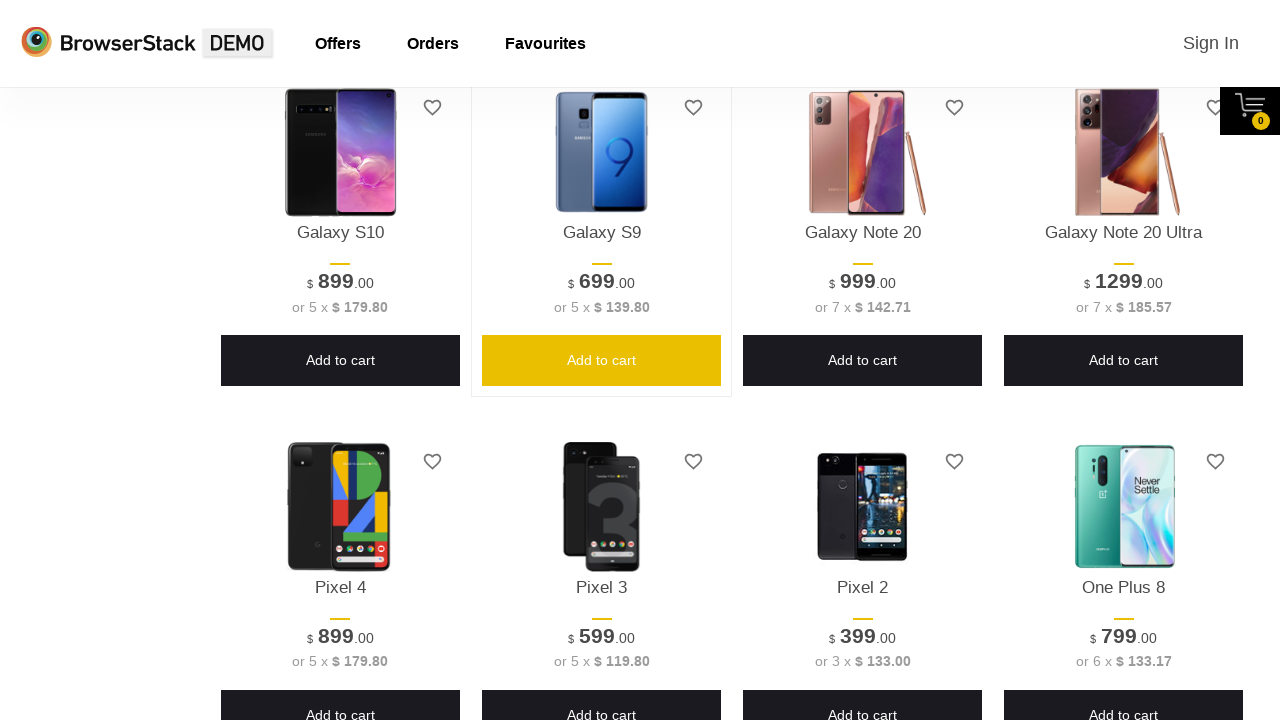

Asserted that button bounding box exists for Galaxy Note 20
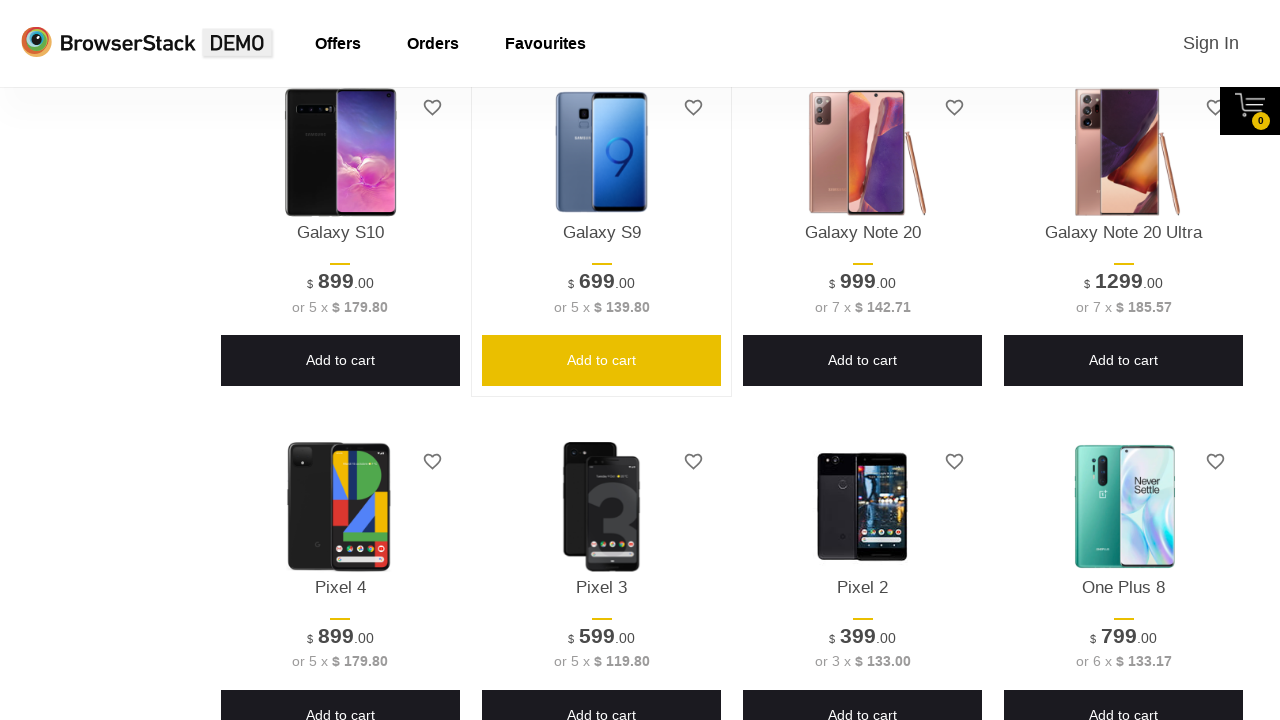

Asserted that Add to Cart button has reasonable width (>50px) for Galaxy Note 20
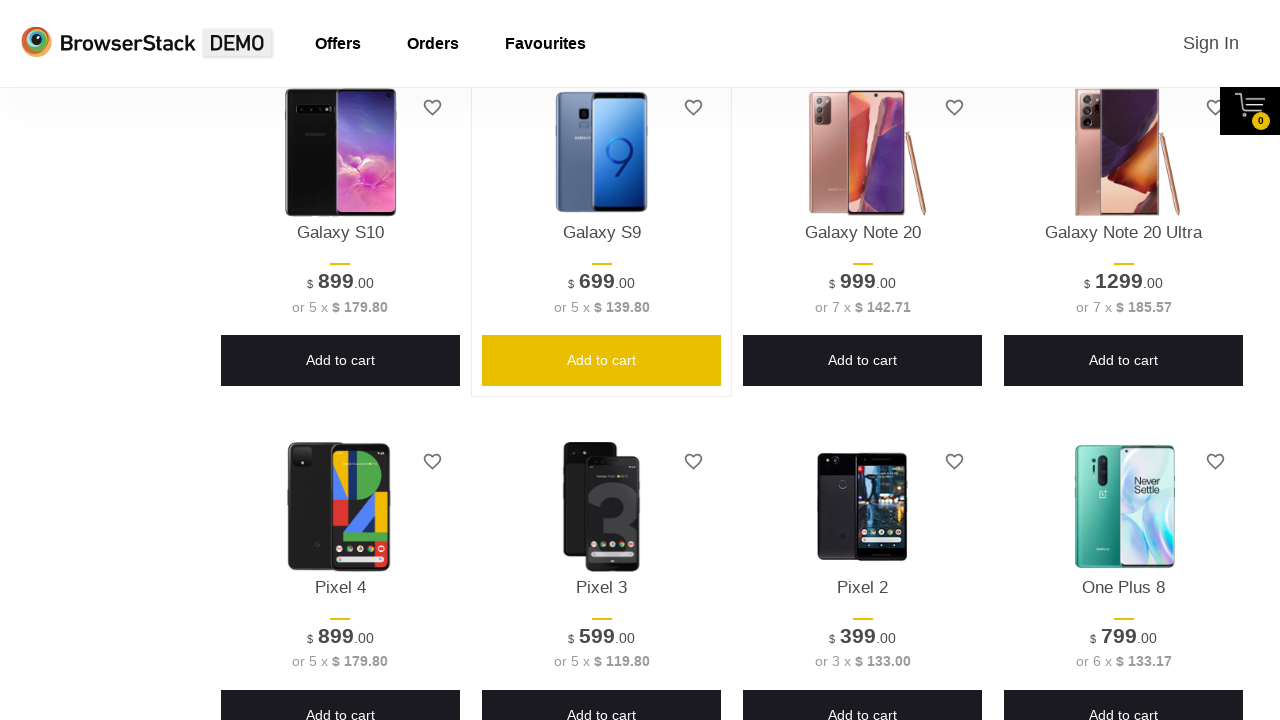

Asserted that Add to Cart button has reasonable height (>20px) for Galaxy Note 20
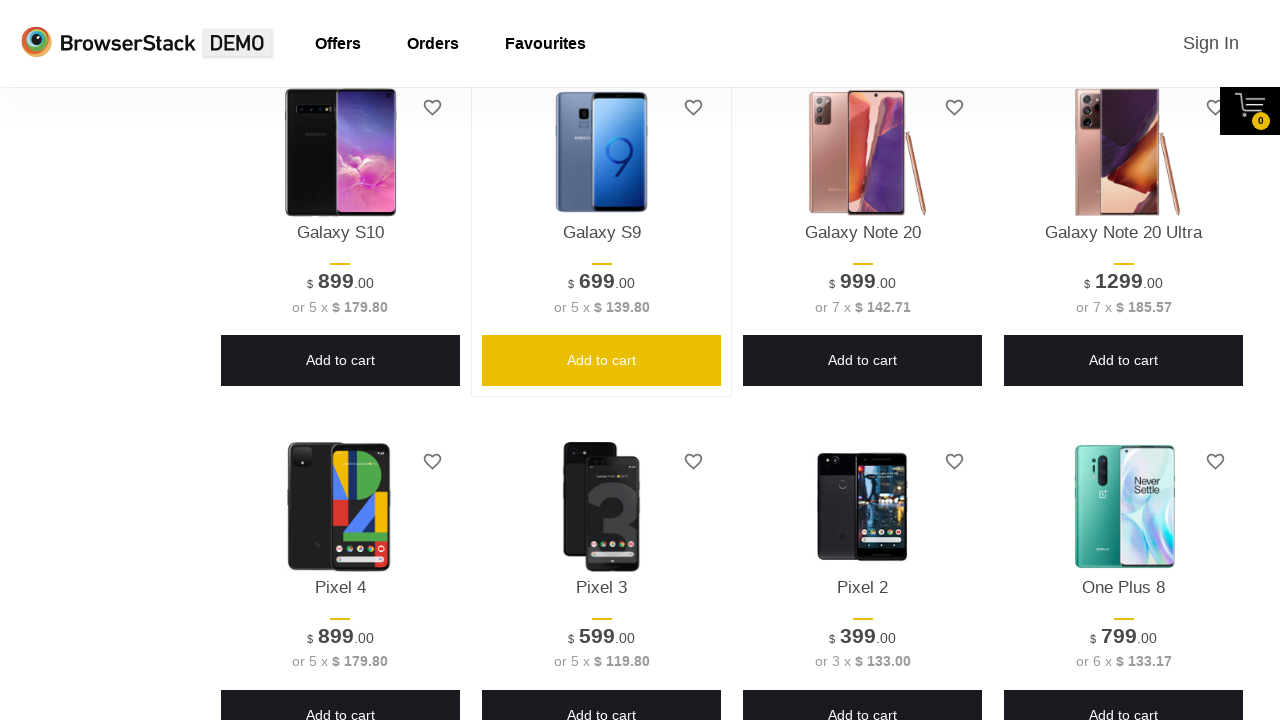

Retrieved bounding box for product section of Galaxy Note 20
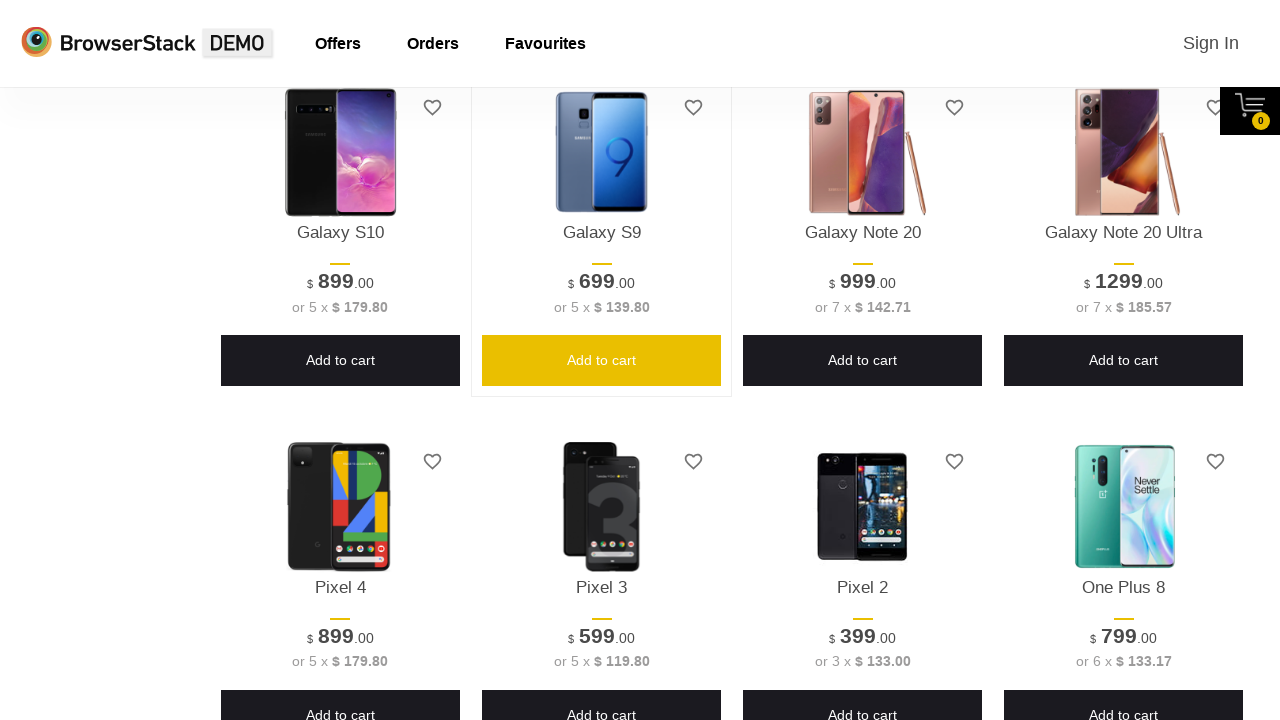

Asserted that section bounding box exists for Galaxy Note 20
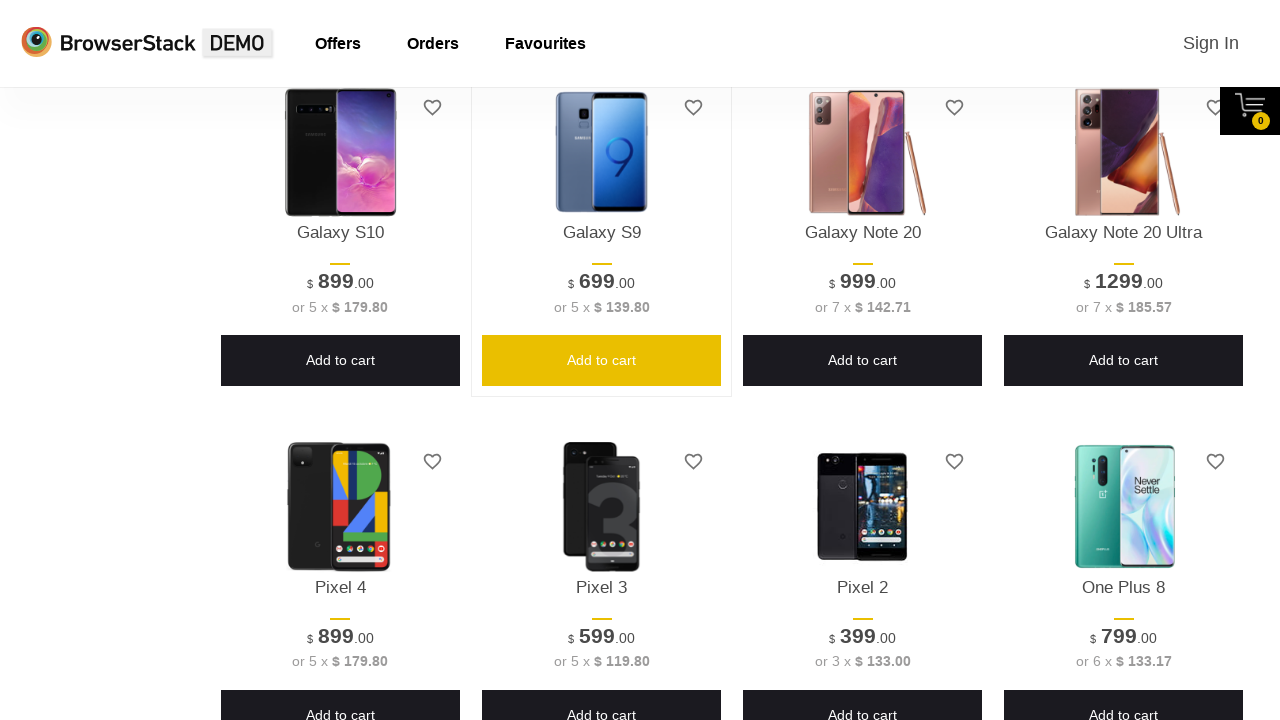

Asserted that Add to Cart button is positioned below section top for Galaxy Note 20
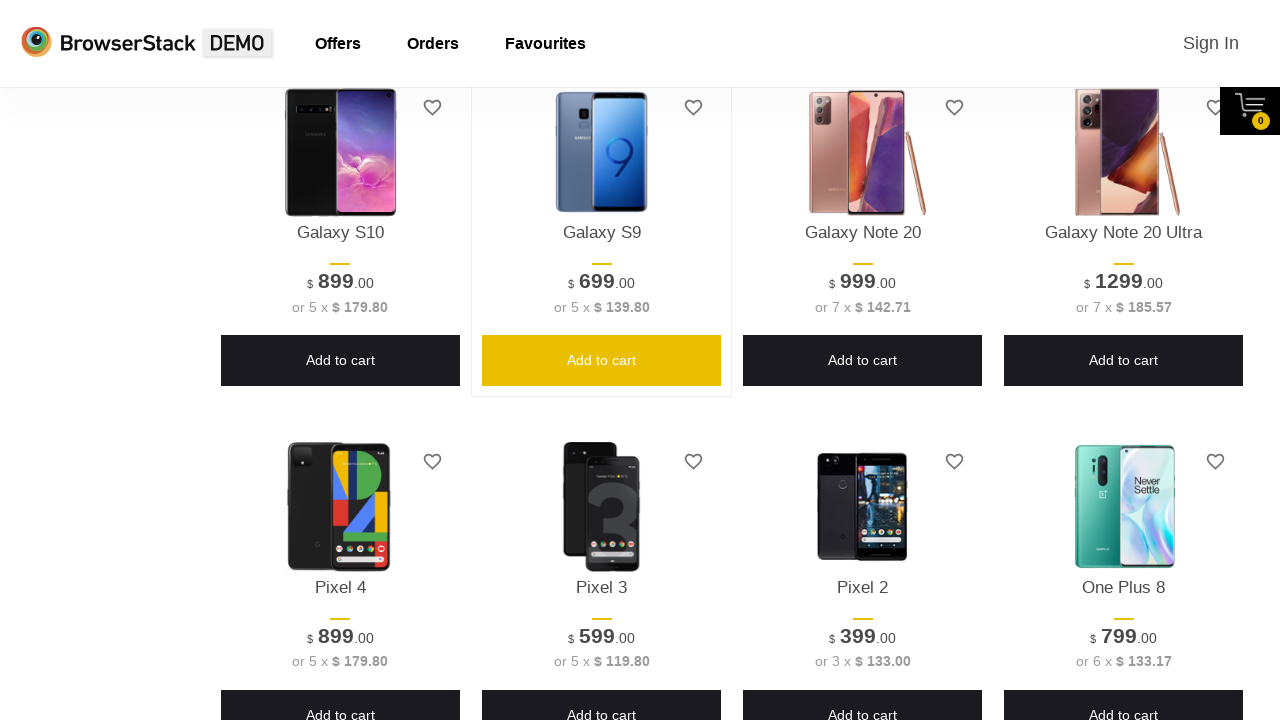

Hovered over Add to Cart button for Galaxy Note 20 at (863, 361) on .shelf-item >> internal:has-text="Add to cart"i >> internal:has="p[class*=\"titl
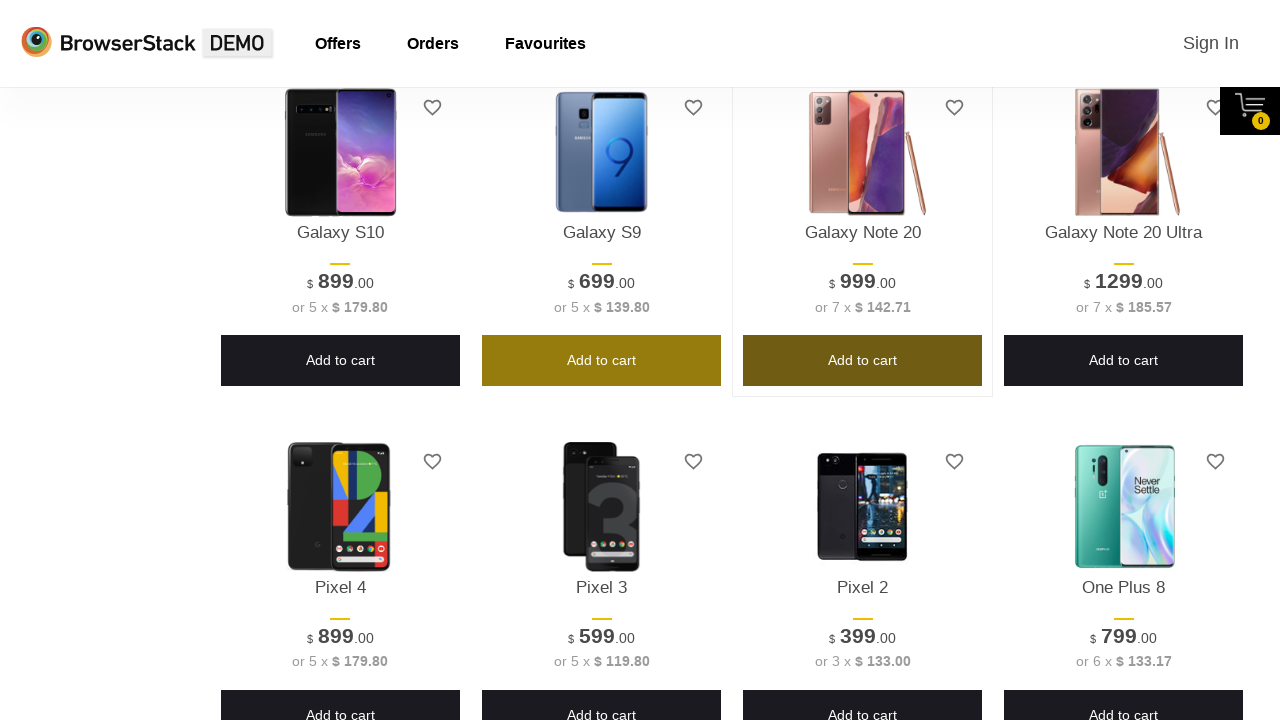

Waited for hover animation effect on Add to Cart button for Galaxy Note 20
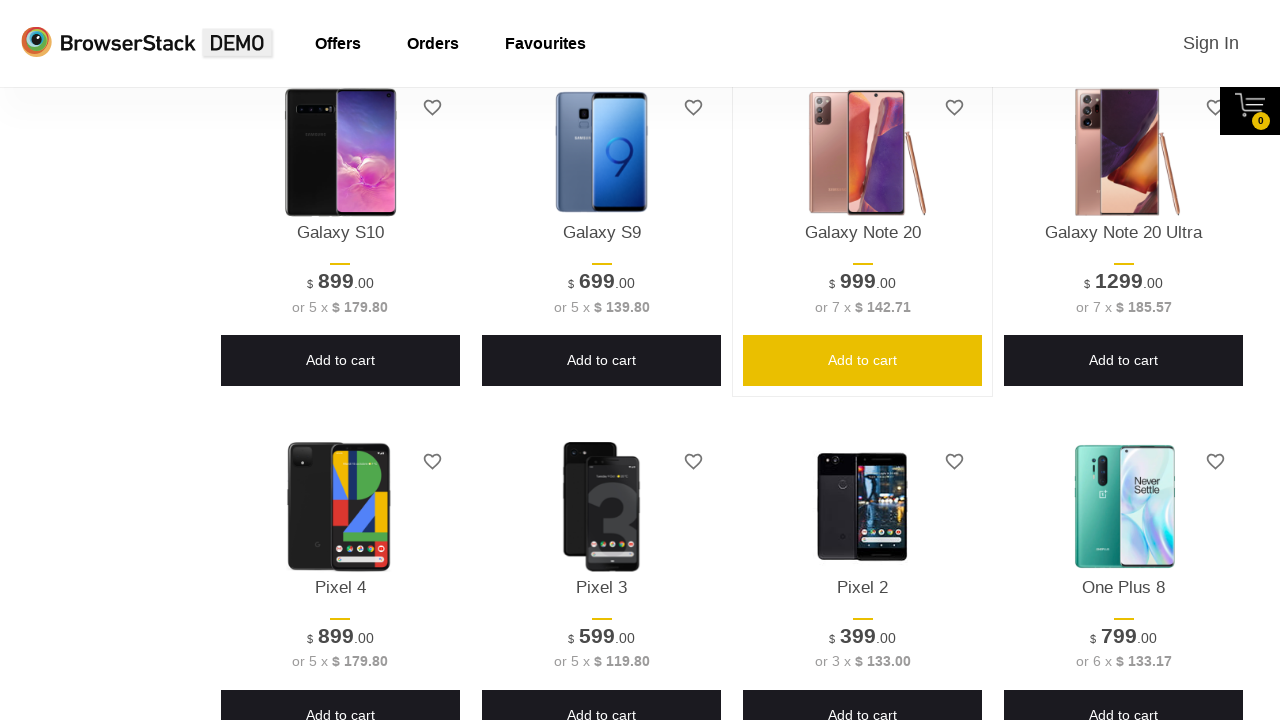

Retrieved product name: Galaxy Note 20 Ultra
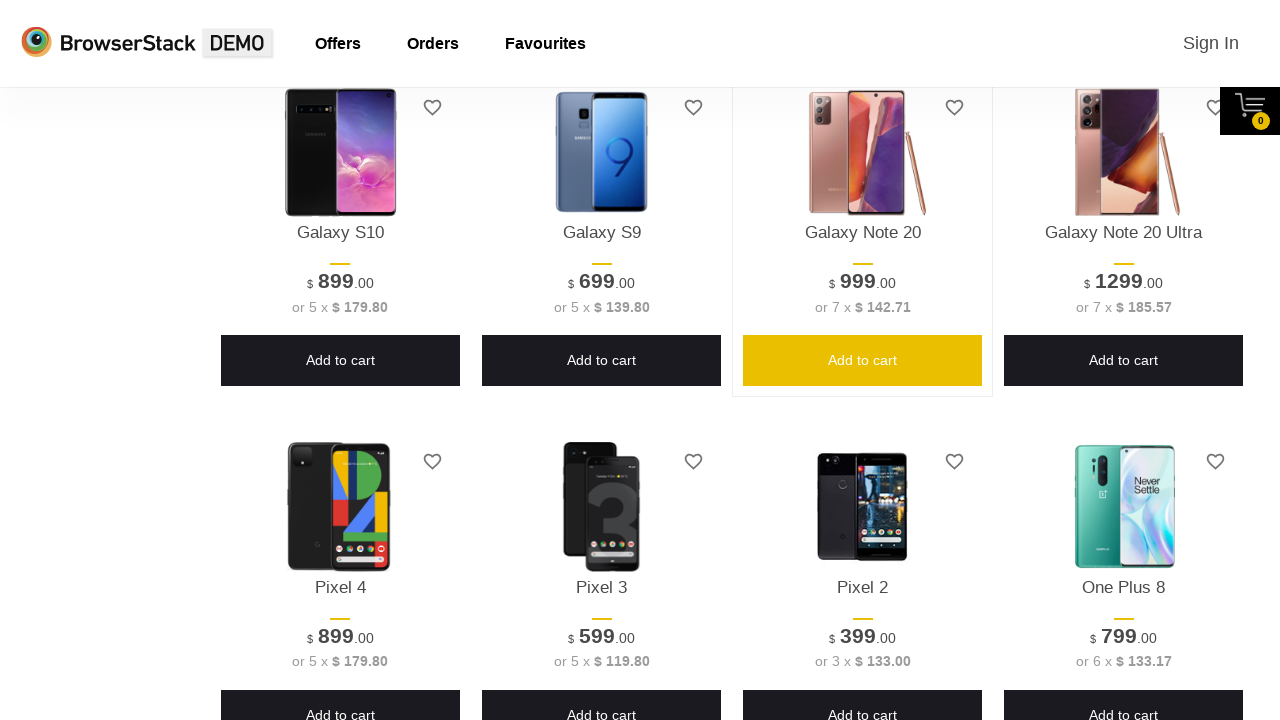

Located Add to Cart button for product: Galaxy Note 20 Ultra
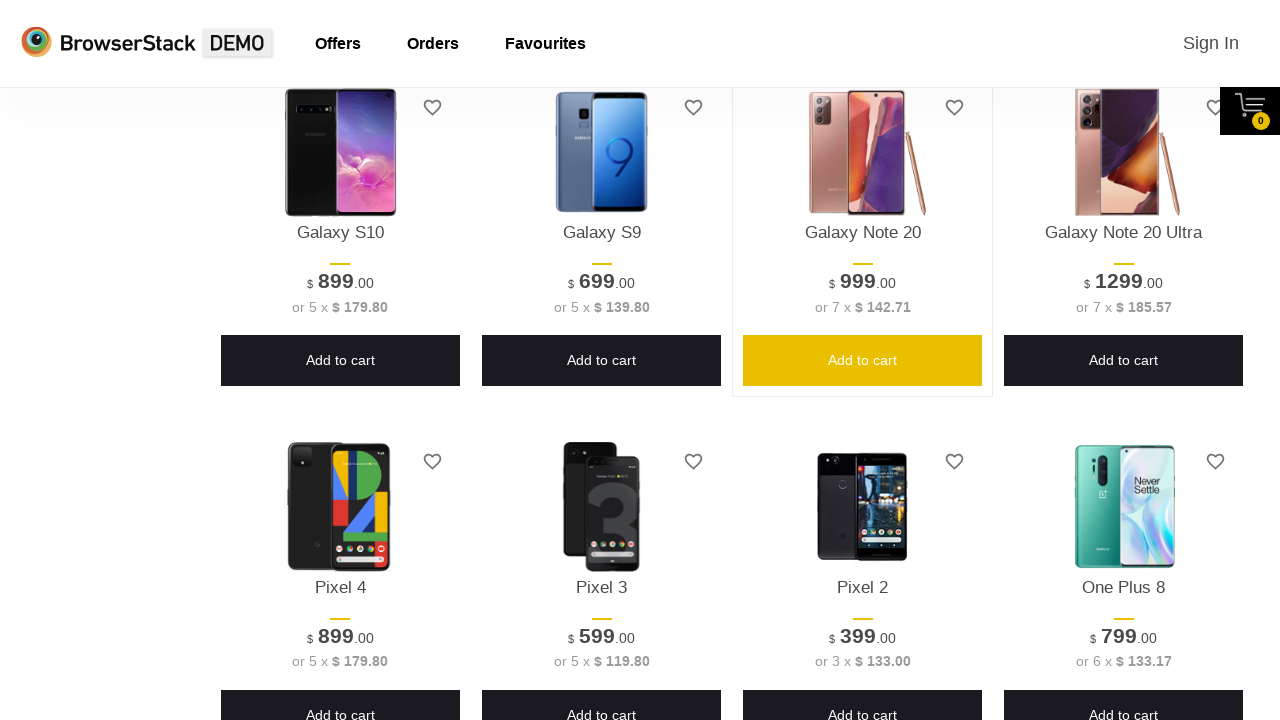

Verified Add to Cart button is visible for: Galaxy Note 20 Ultra
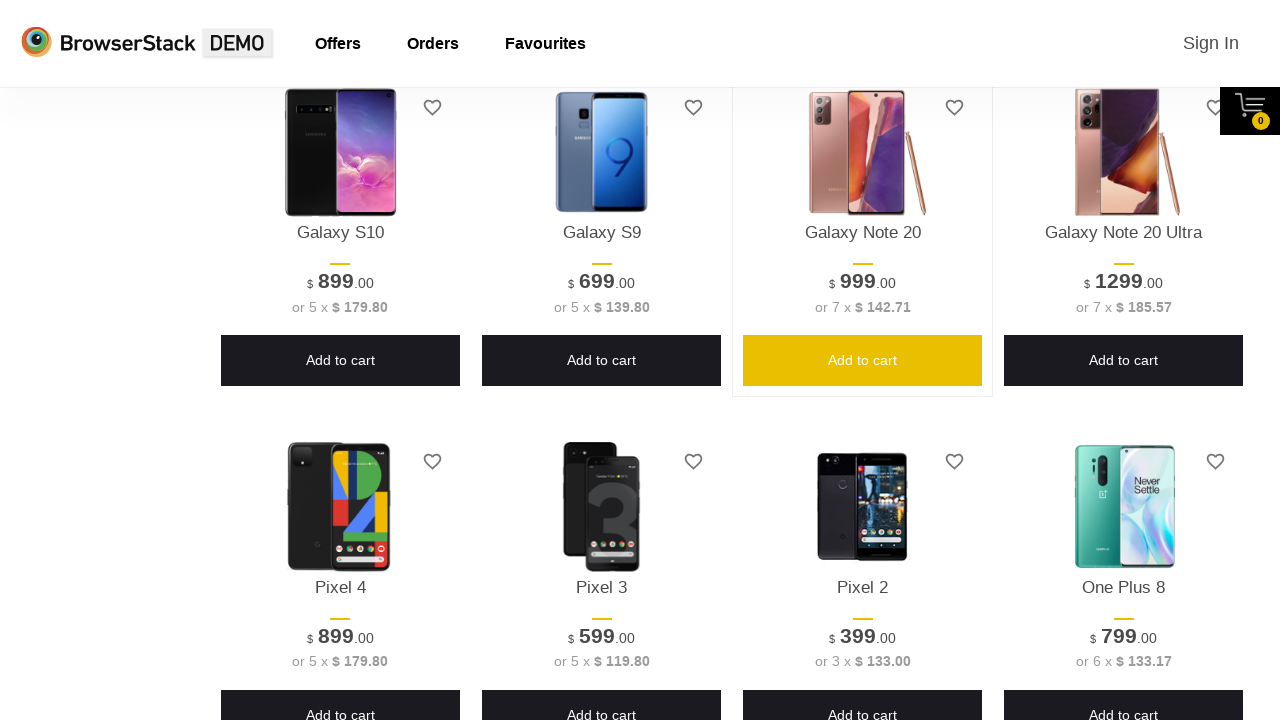

Retrieved bounding box for Add to Cart button of Galaxy Note 20 Ultra
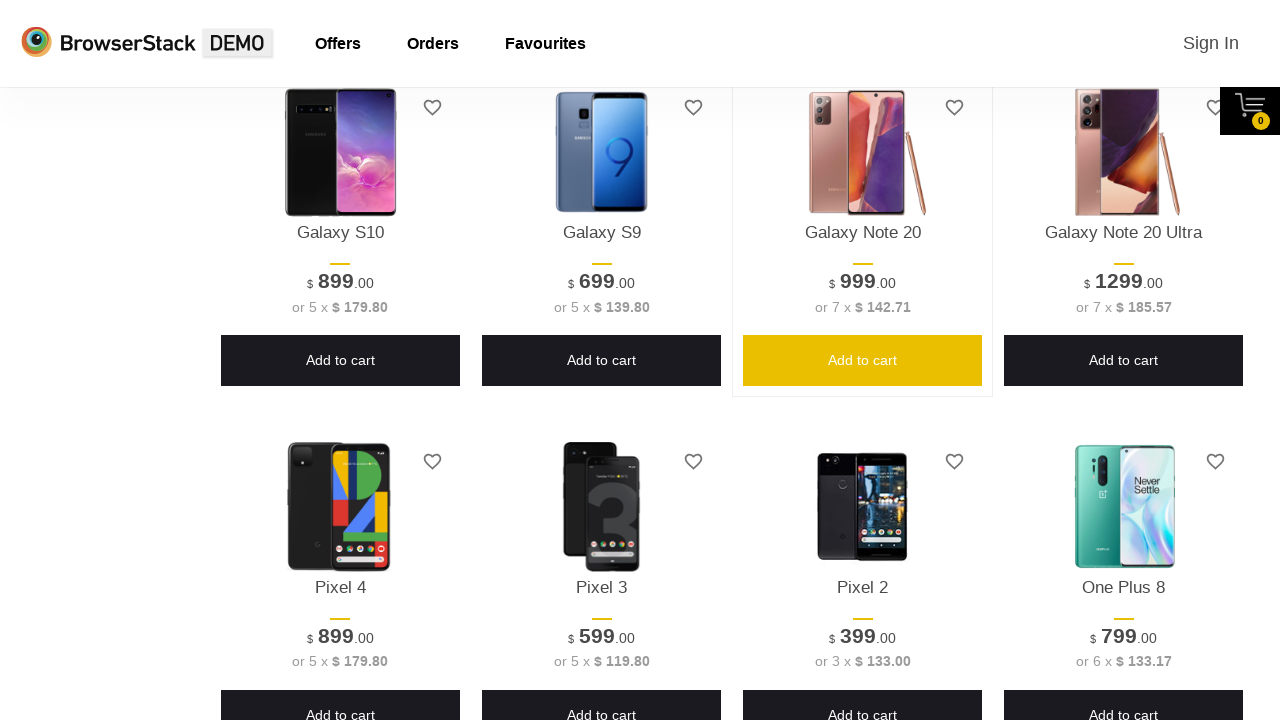

Asserted that button bounding box exists for Galaxy Note 20 Ultra
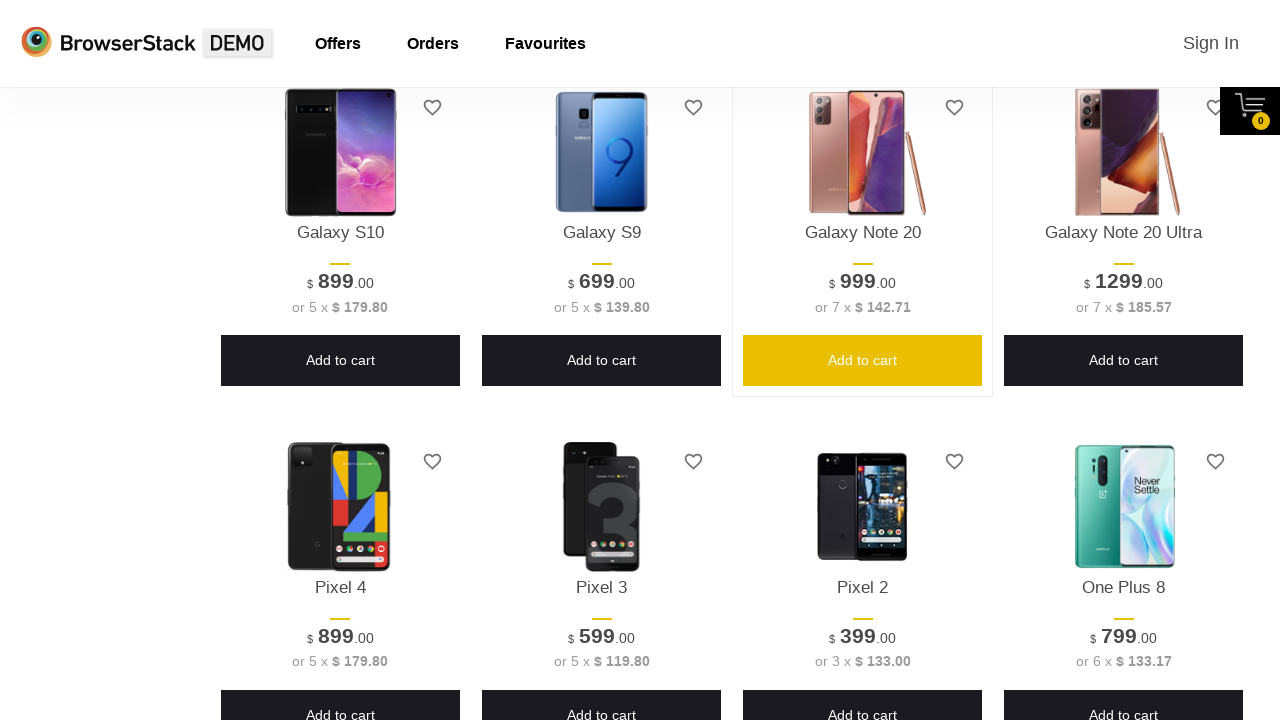

Asserted that Add to Cart button has reasonable width (>50px) for Galaxy Note 20 Ultra
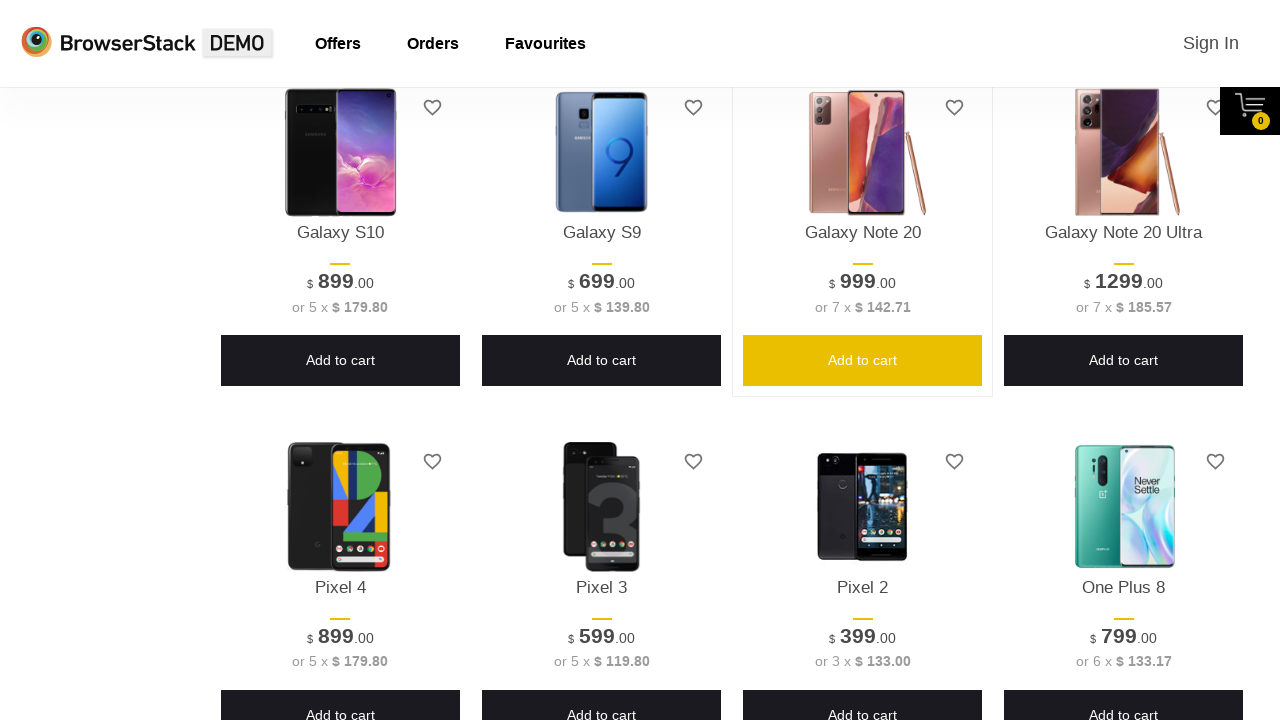

Asserted that Add to Cart button has reasonable height (>20px) for Galaxy Note 20 Ultra
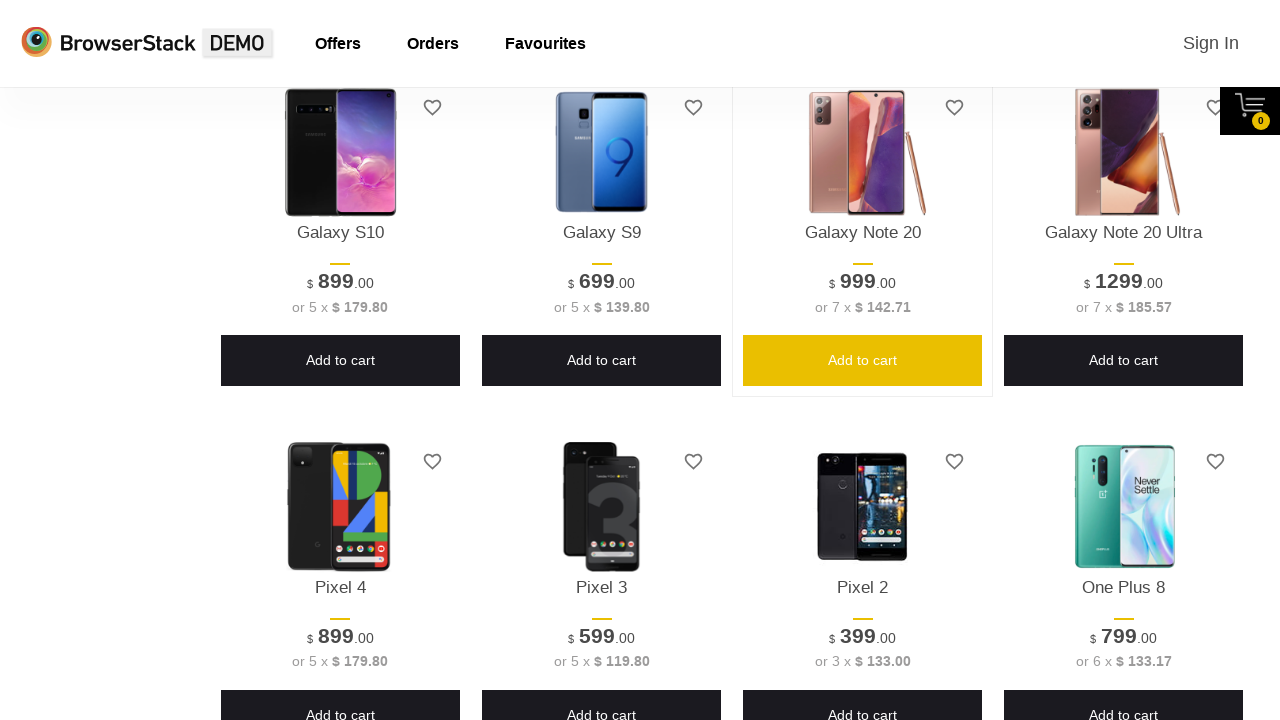

Retrieved bounding box for product section of Galaxy Note 20 Ultra
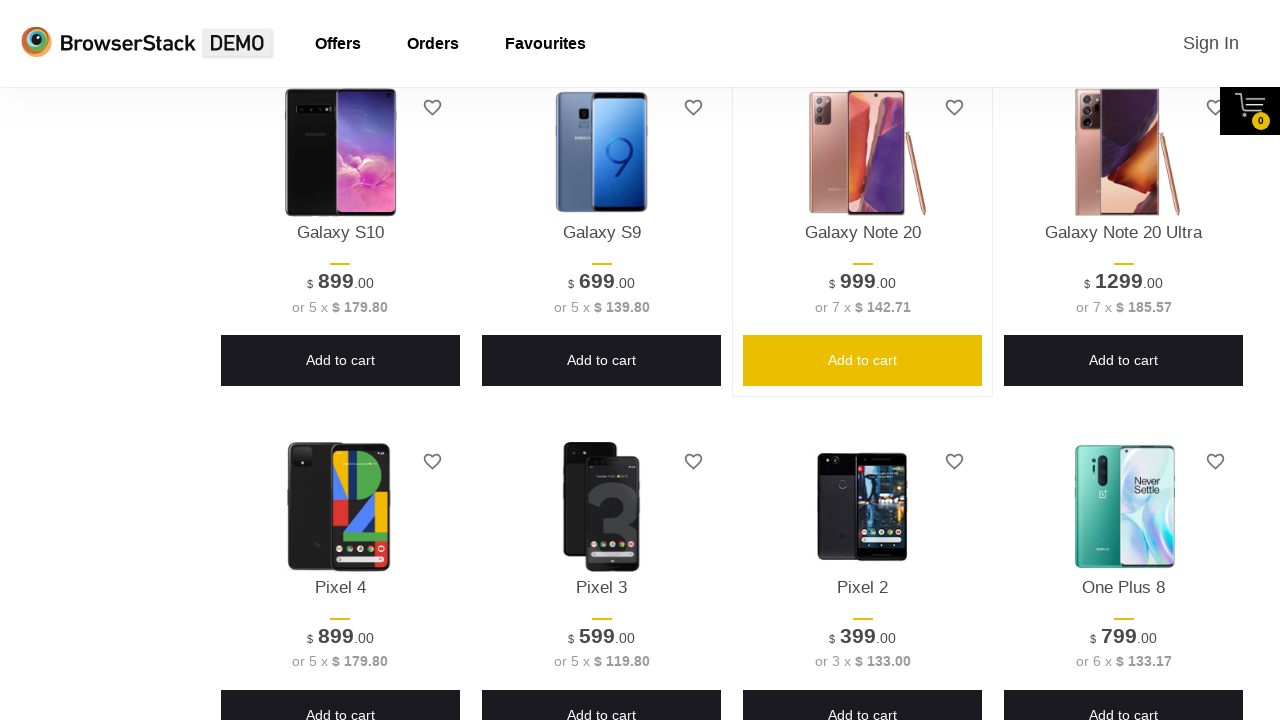

Asserted that section bounding box exists for Galaxy Note 20 Ultra
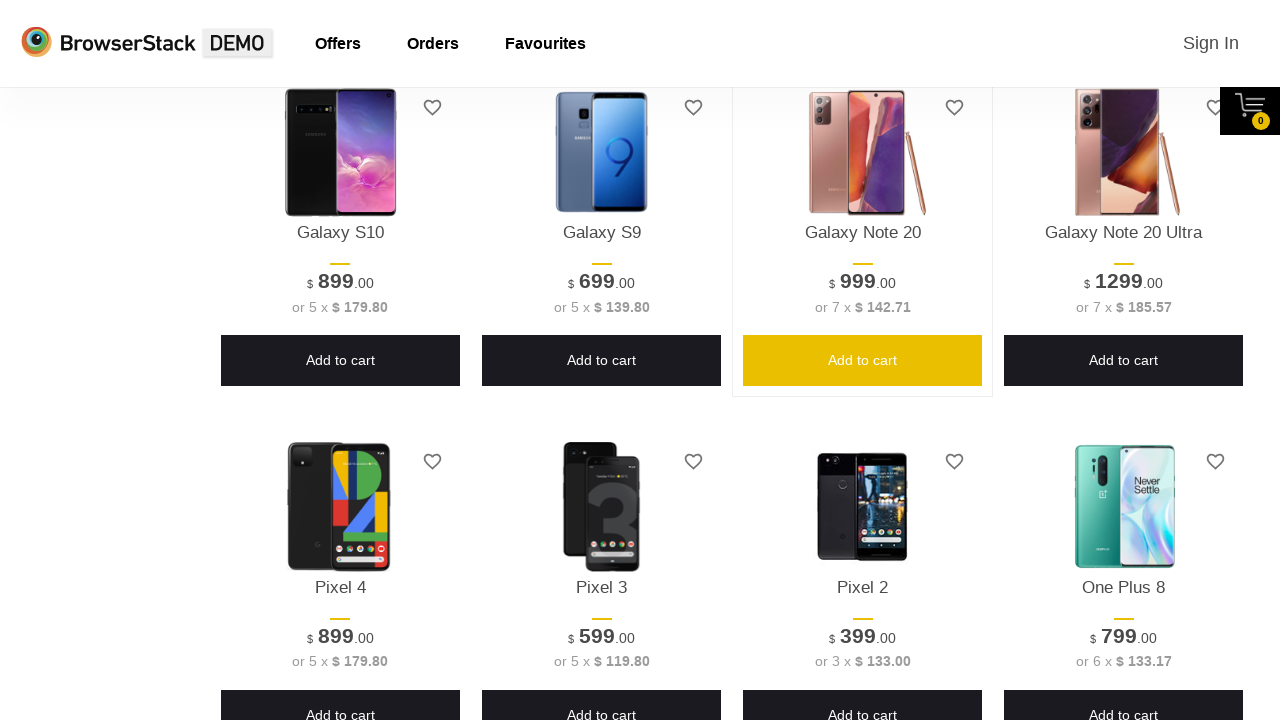

Asserted that Add to Cart button is positioned below section top for Galaxy Note 20 Ultra
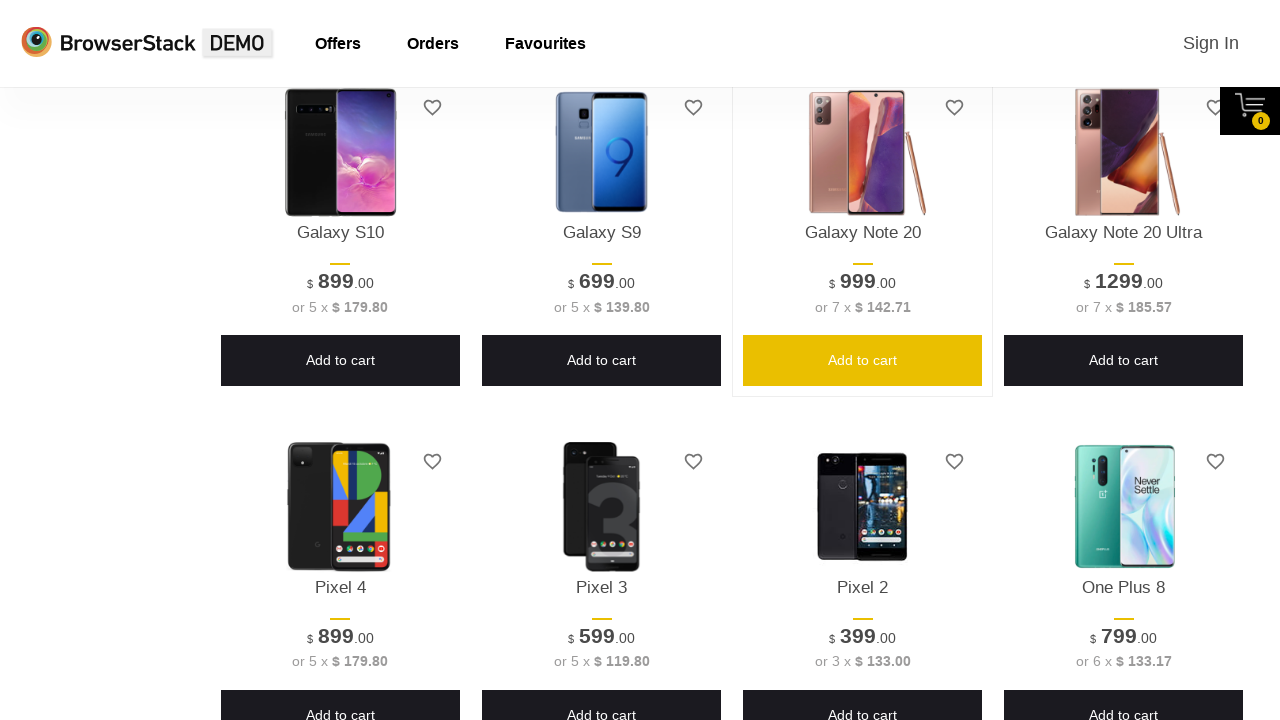

Hovered over Add to Cart button for Galaxy Note 20 Ultra at (1124, 361) on .shelf-item >> internal:has-text="Add to cart"i >> internal:has="p[class*=\"titl
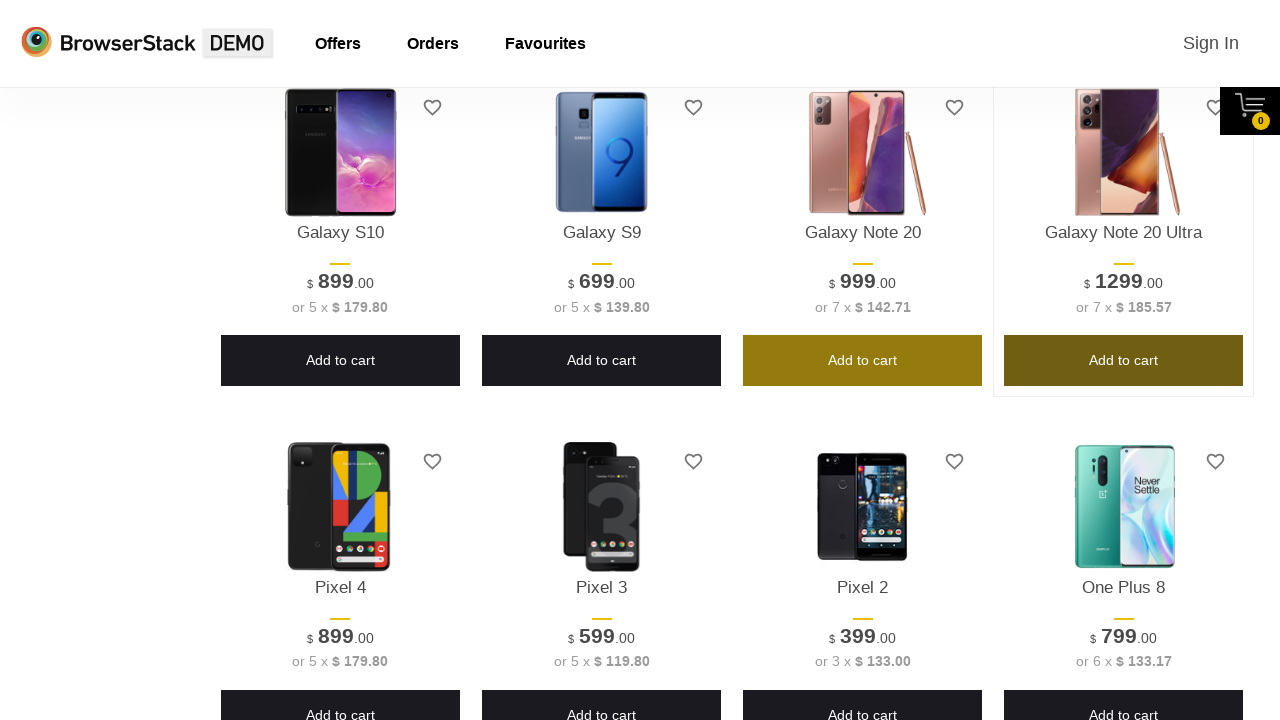

Waited for hover animation effect on Add to Cart button for Galaxy Note 20 Ultra
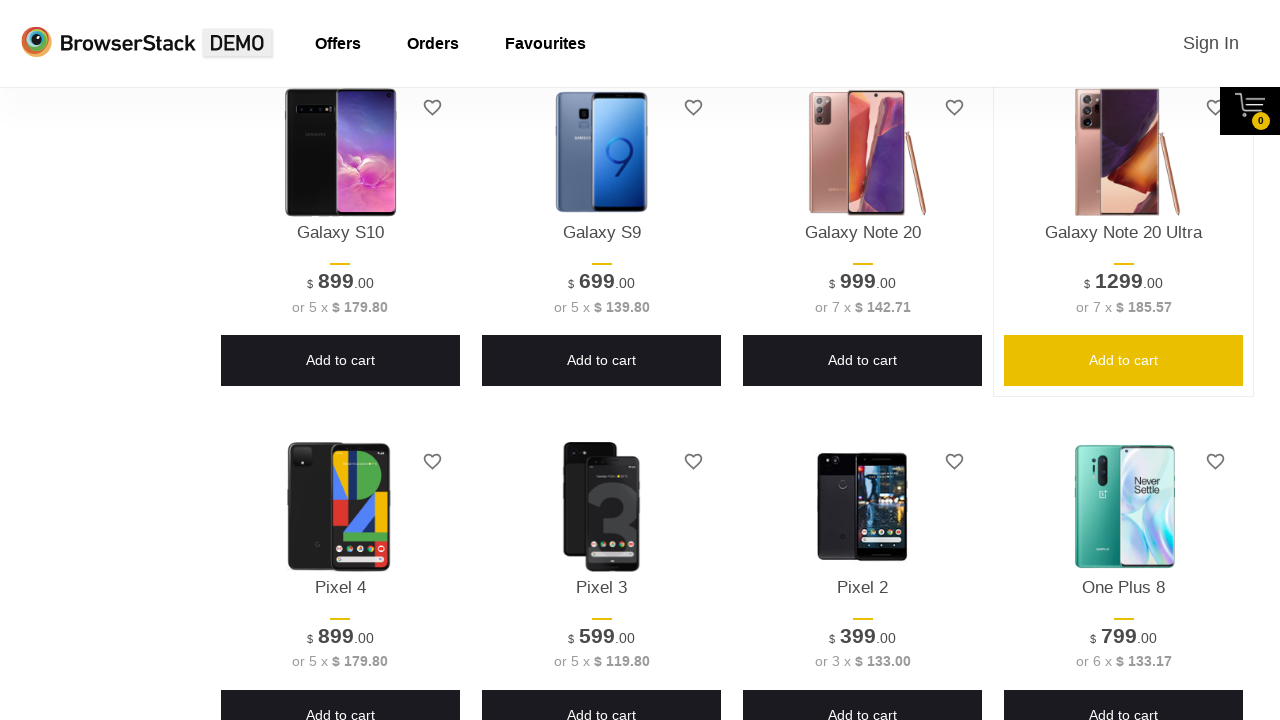

Retrieved product name: Pixel 4
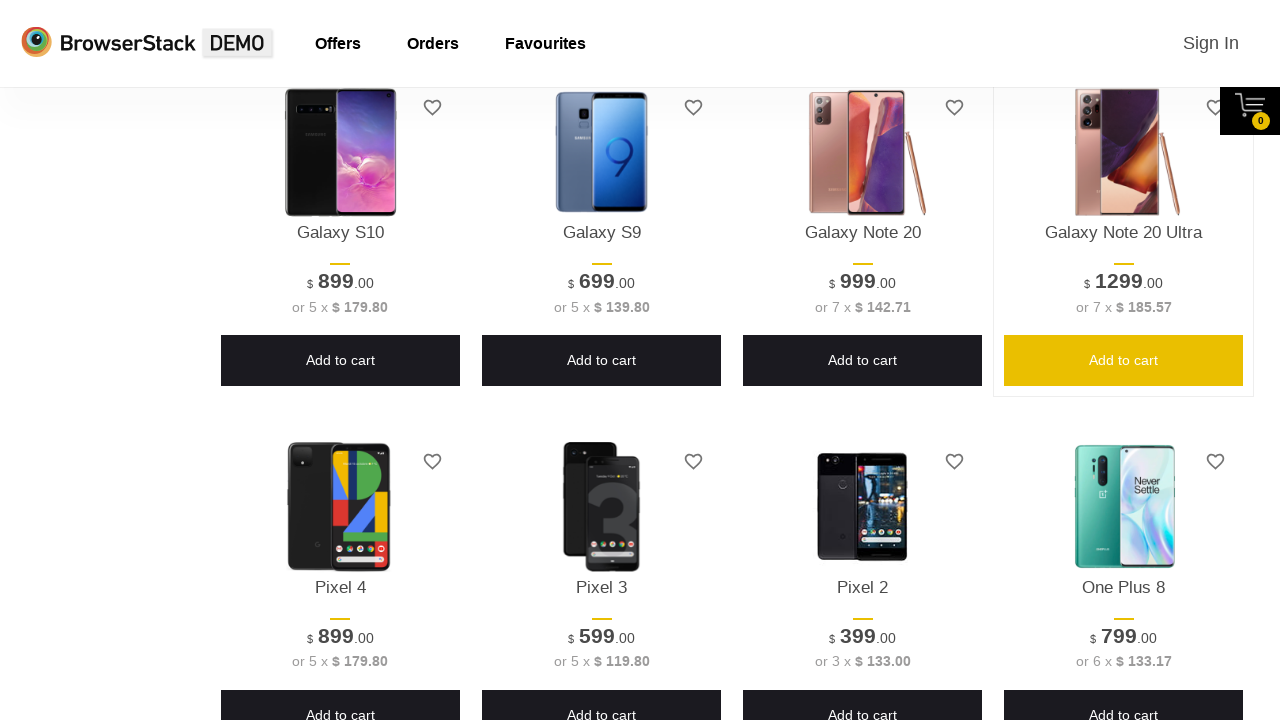

Located Add to Cart button for product: Pixel 4
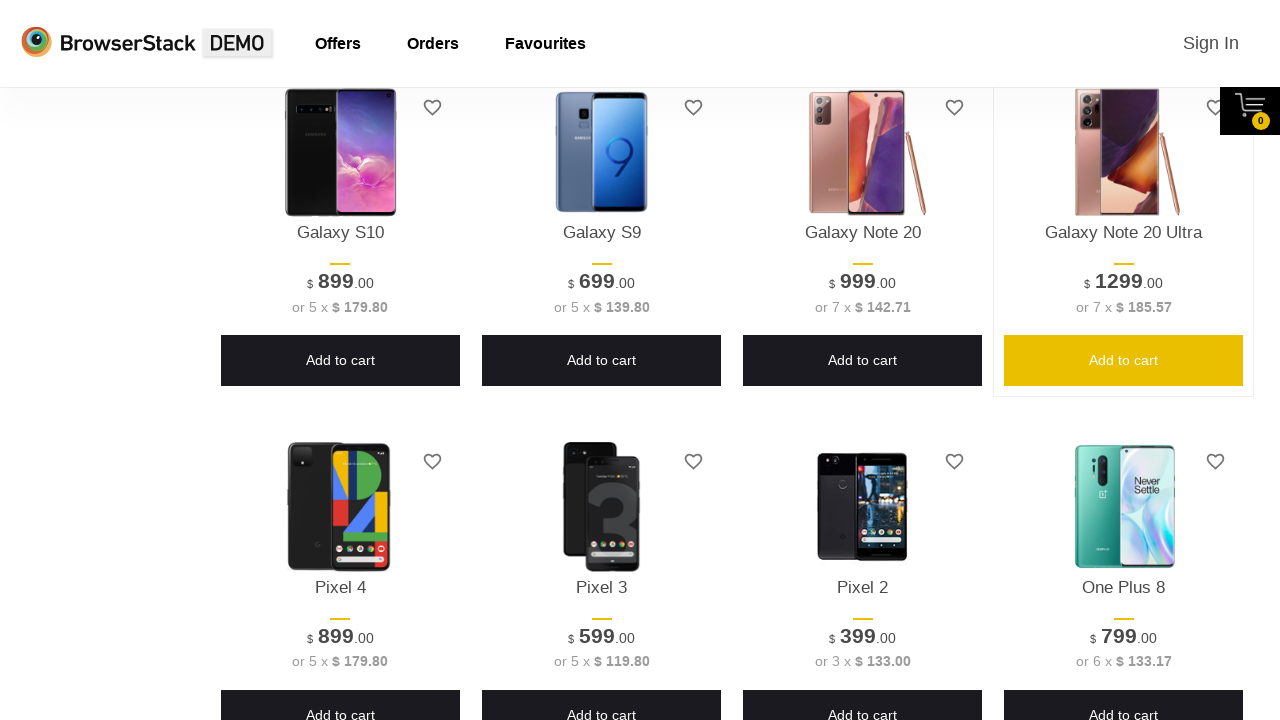

Verified Add to Cart button is visible for: Pixel 4
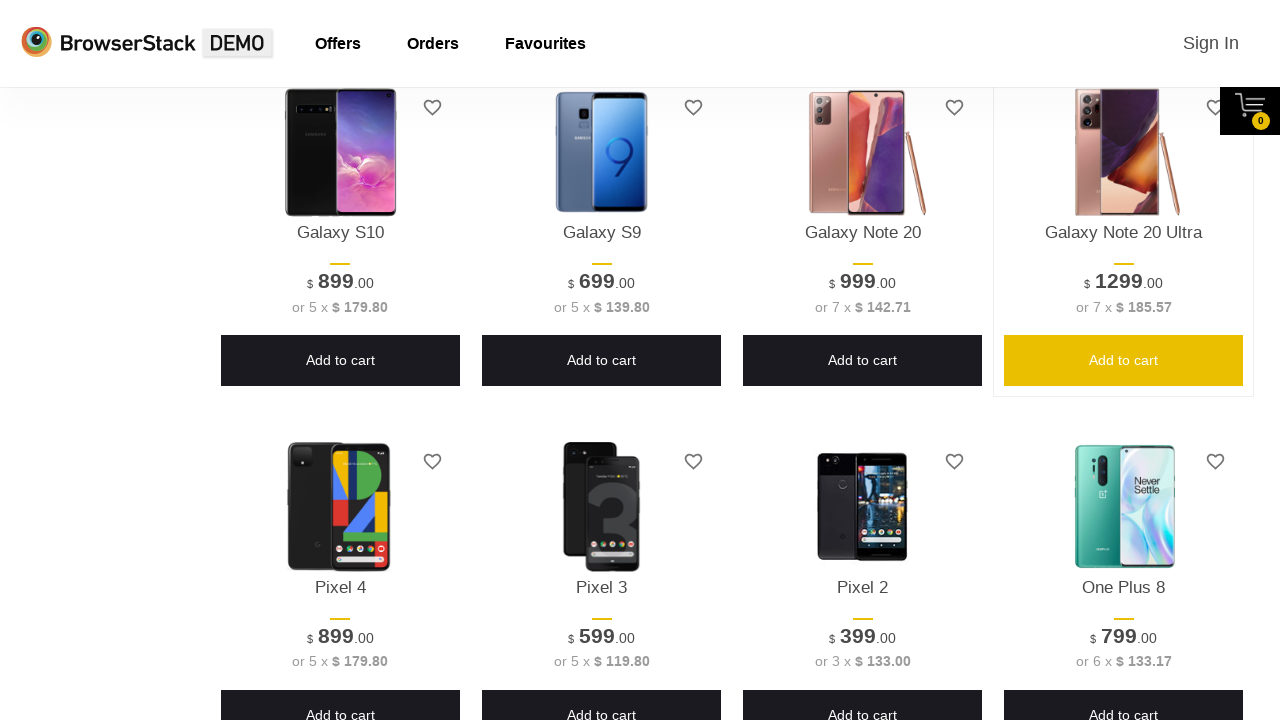

Retrieved bounding box for Add to Cart button of Pixel 4
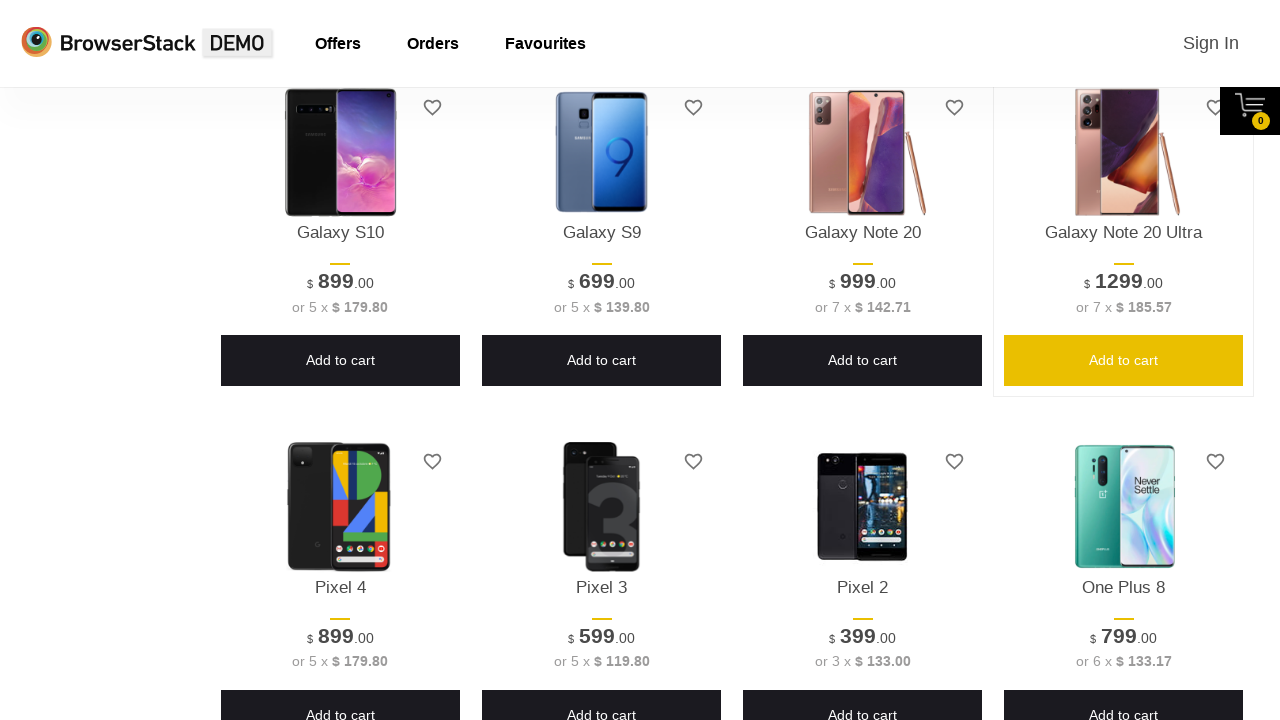

Asserted that button bounding box exists for Pixel 4
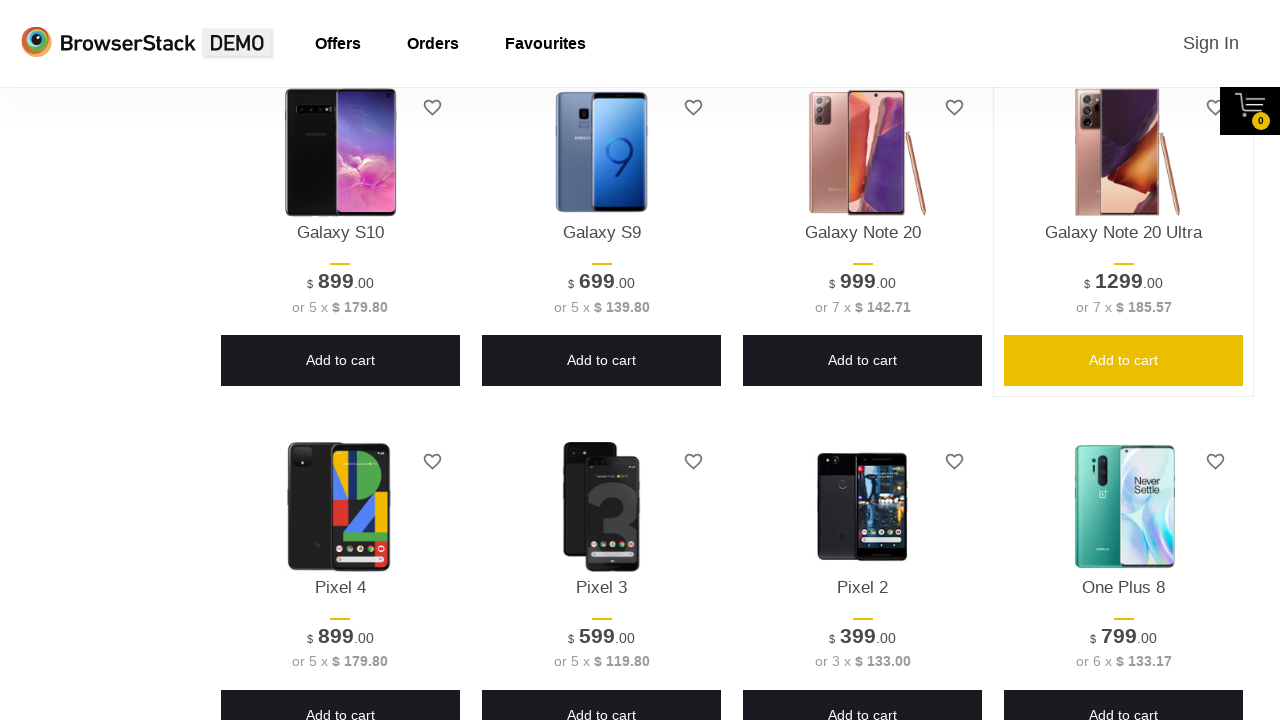

Asserted that Add to Cart button has reasonable width (>50px) for Pixel 4
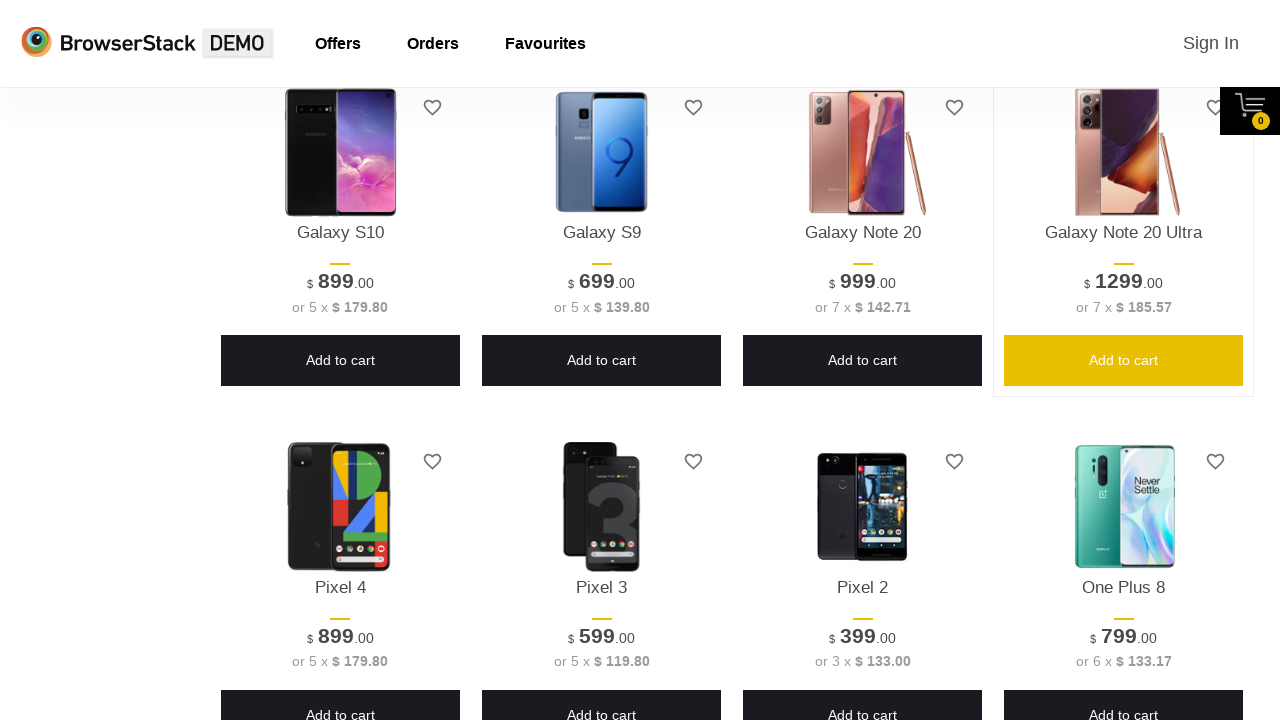

Asserted that Add to Cart button has reasonable height (>20px) for Pixel 4
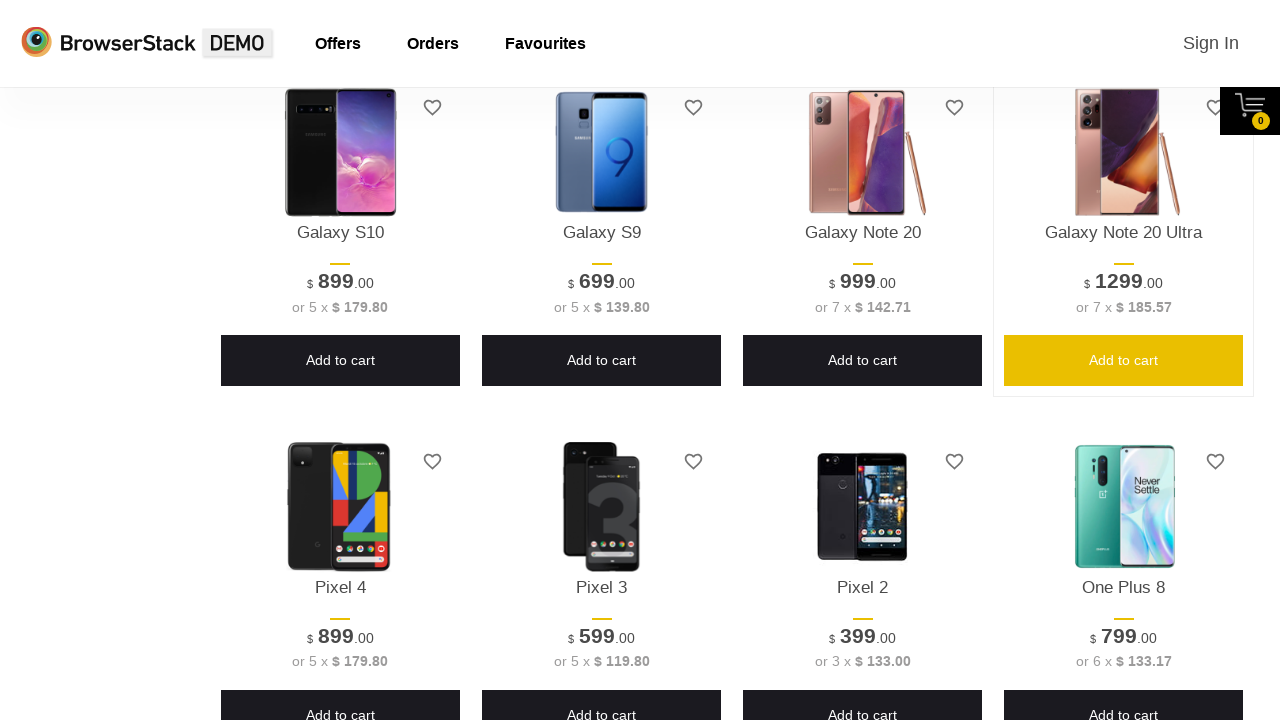

Retrieved bounding box for product section of Pixel 4
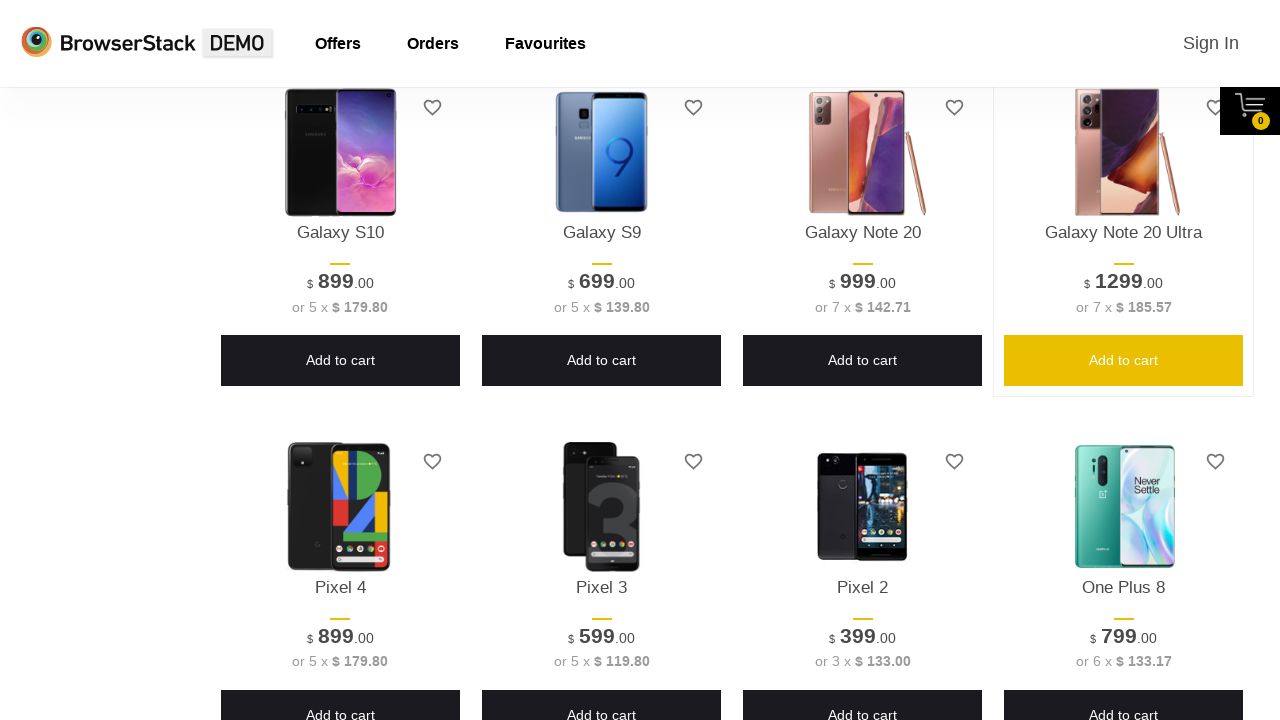

Asserted that section bounding box exists for Pixel 4
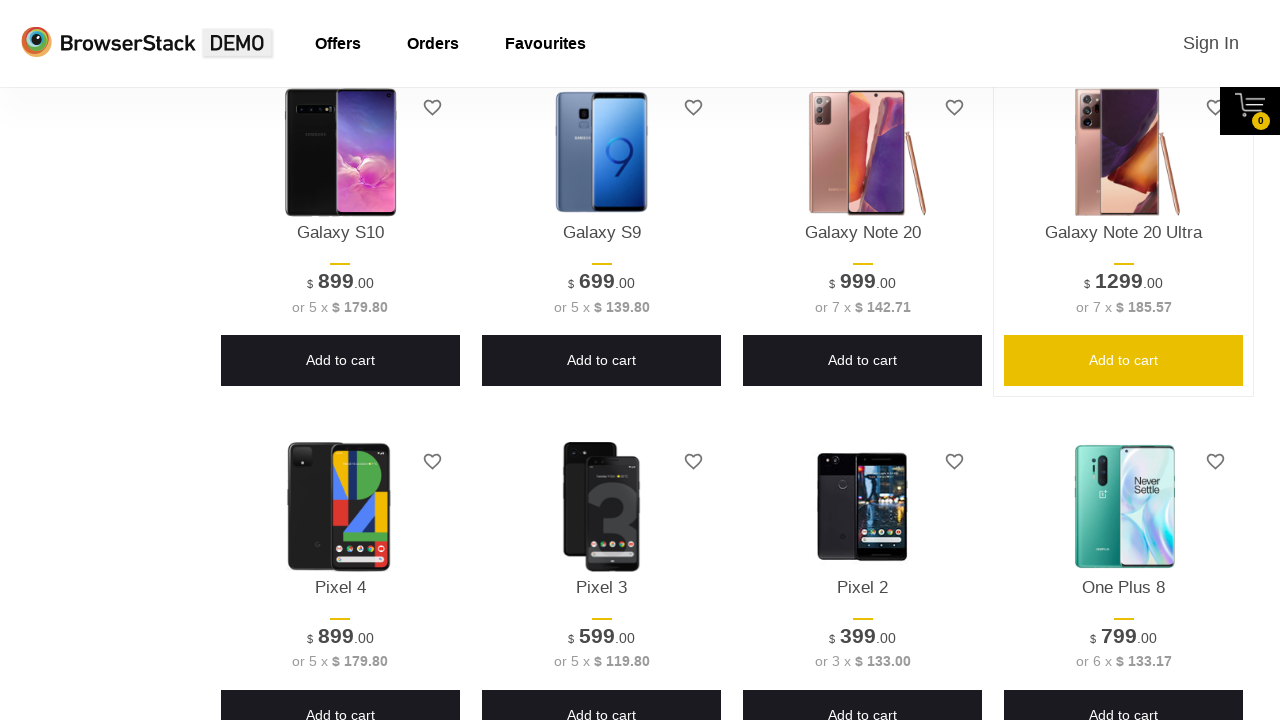

Asserted that Add to Cart button is positioned below section top for Pixel 4
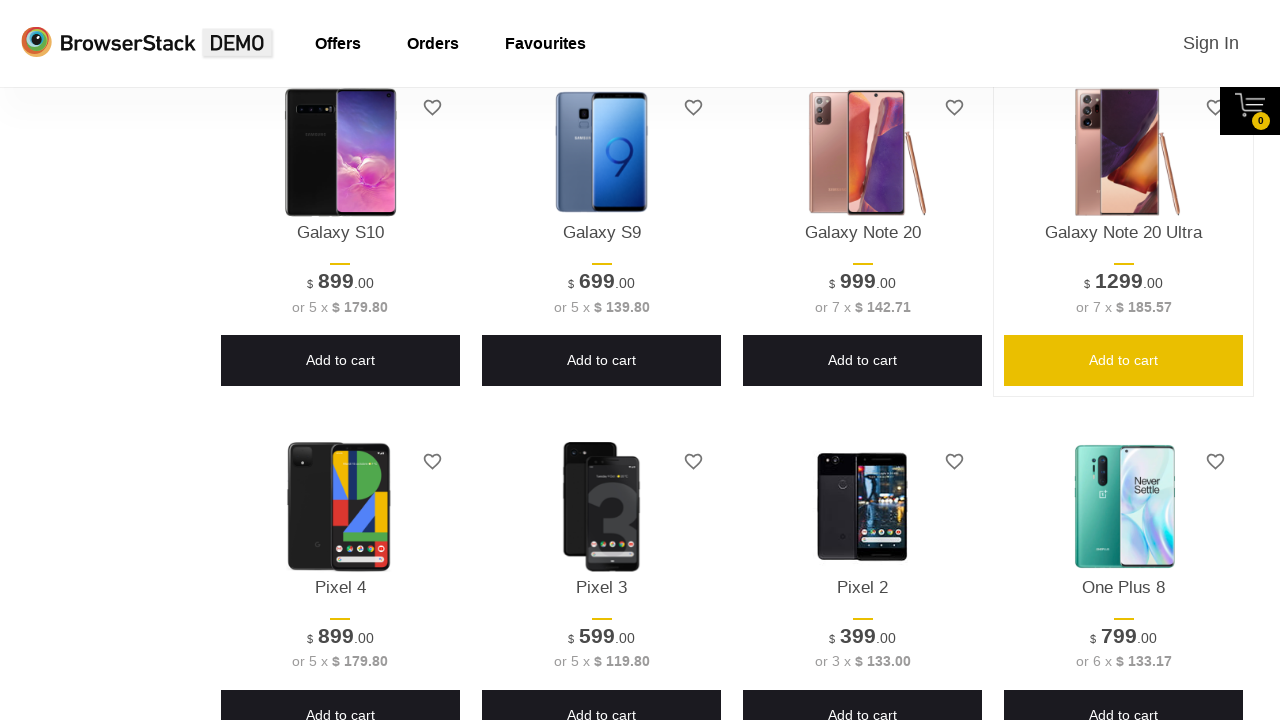

Hovered over Add to Cart button for Pixel 4 at (340, 695) on .shelf-item >> internal:has-text="Add to cart"i >> internal:has="p[class*=\"titl
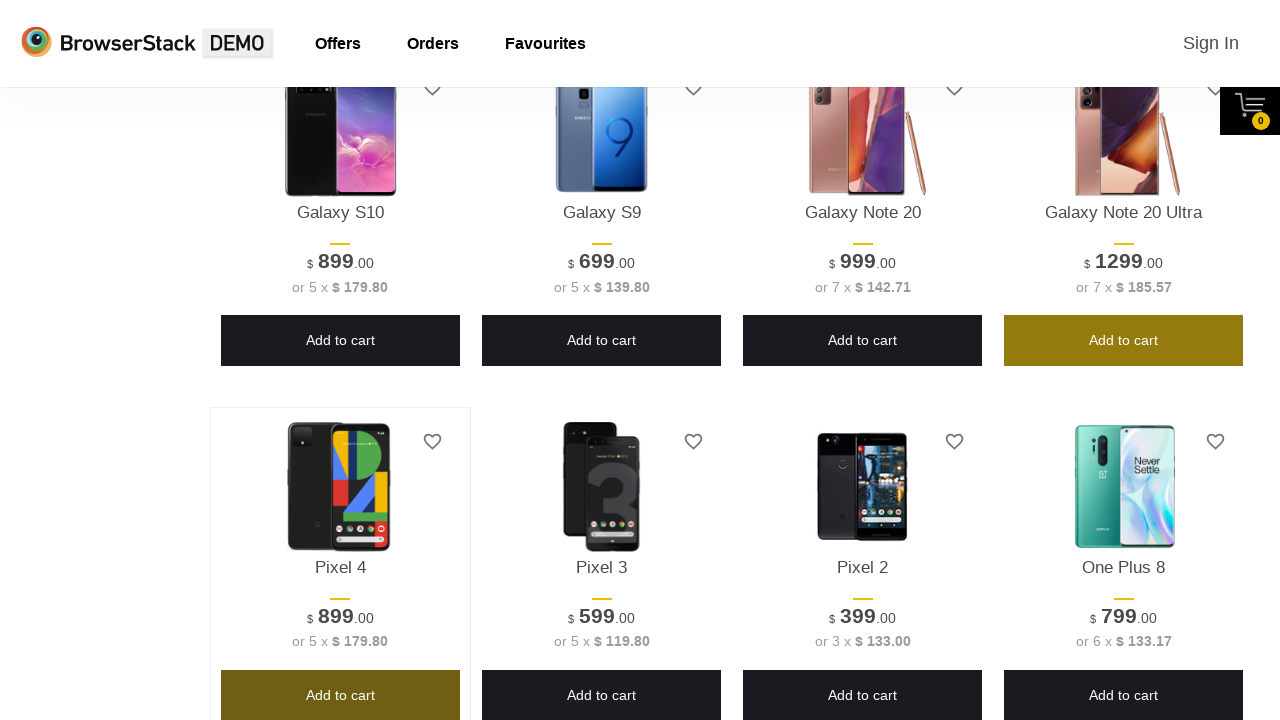

Waited for hover animation effect on Add to Cart button for Pixel 4
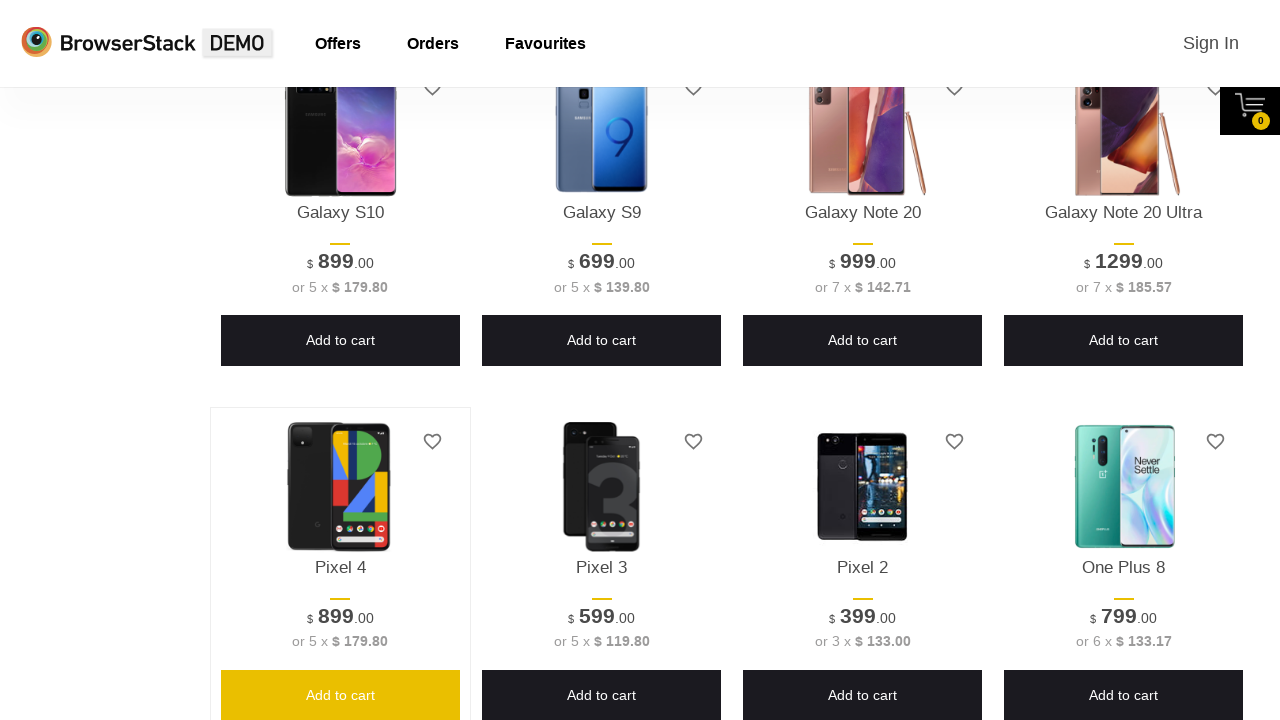

Retrieved product name: Pixel 3
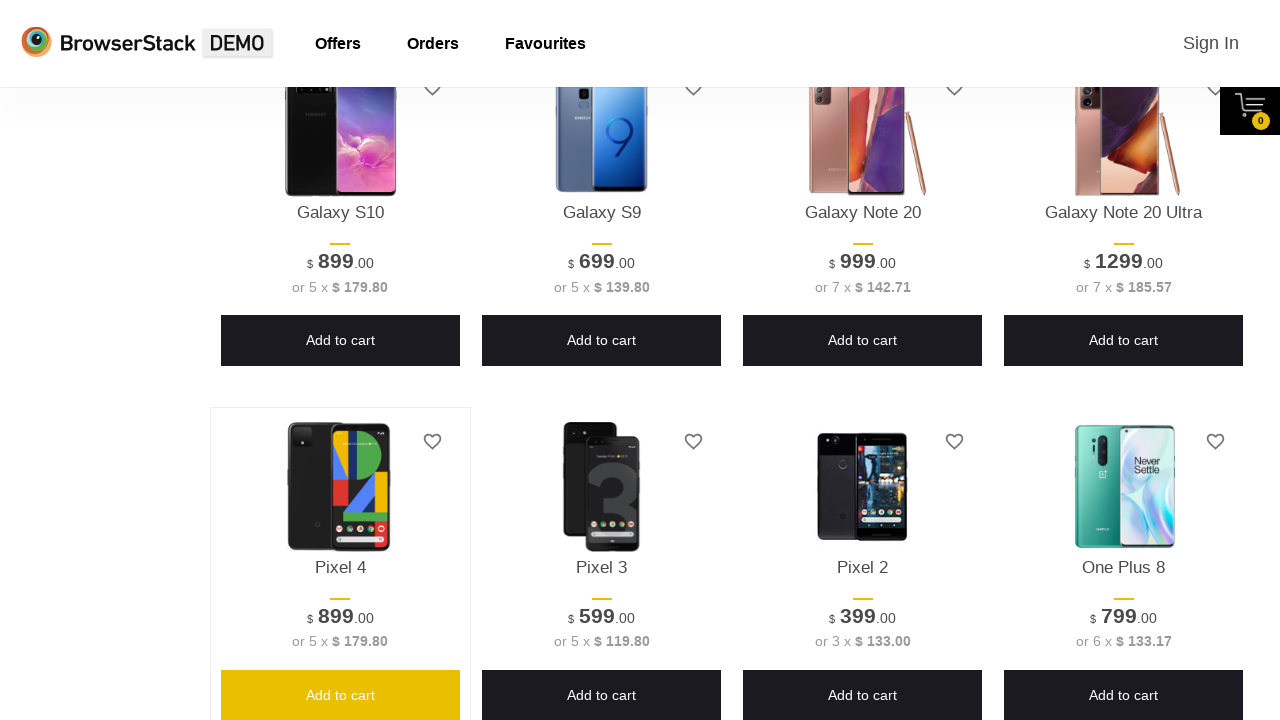

Located Add to Cart button for product: Pixel 3
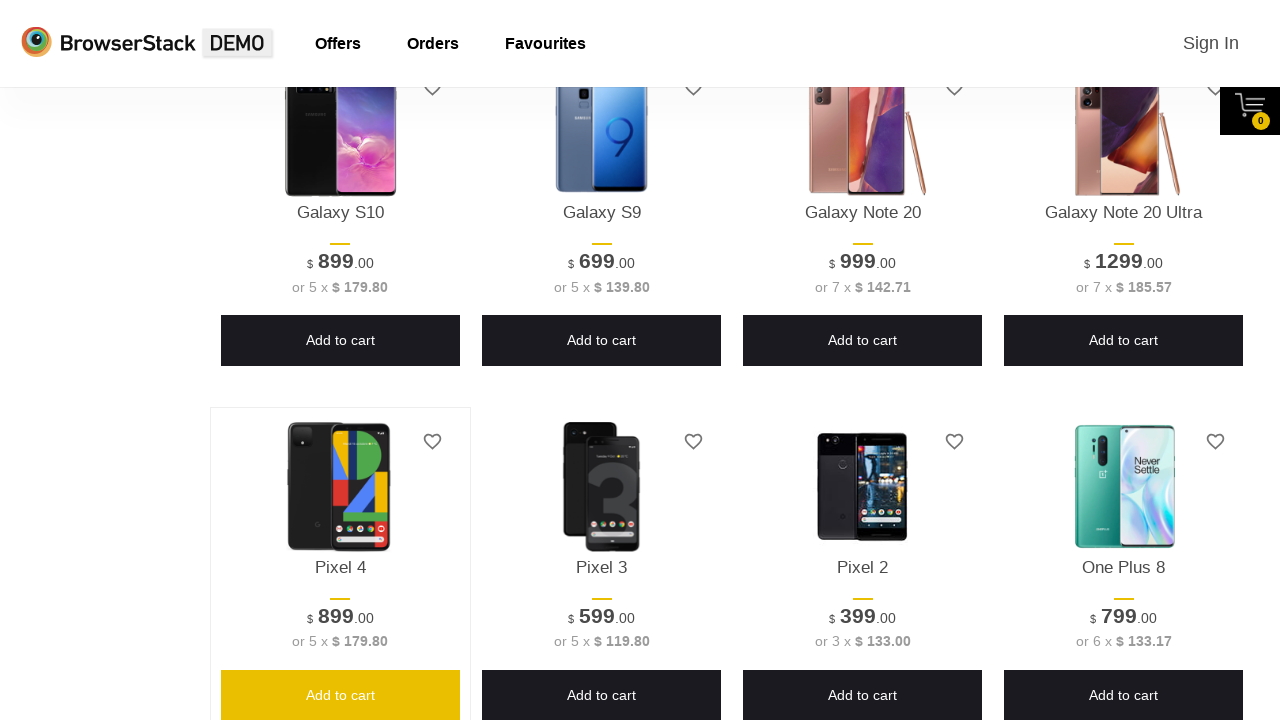

Verified Add to Cart button is visible for: Pixel 3
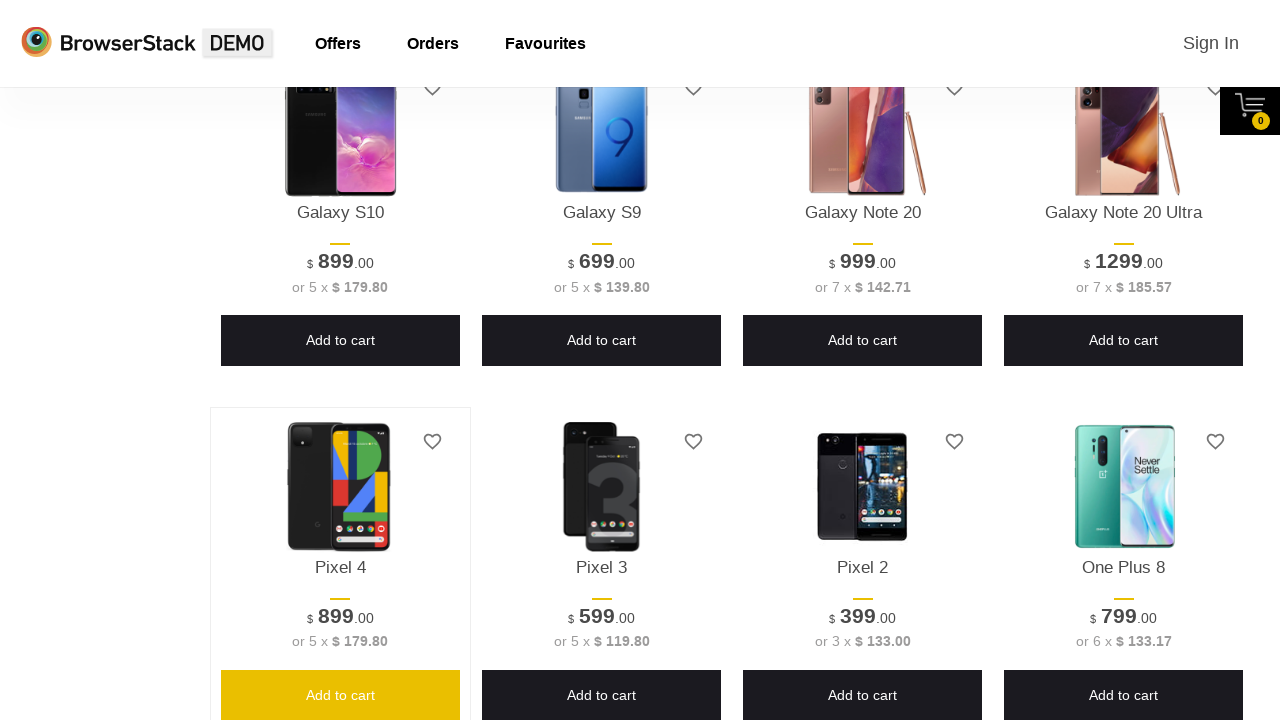

Retrieved bounding box for Add to Cart button of Pixel 3
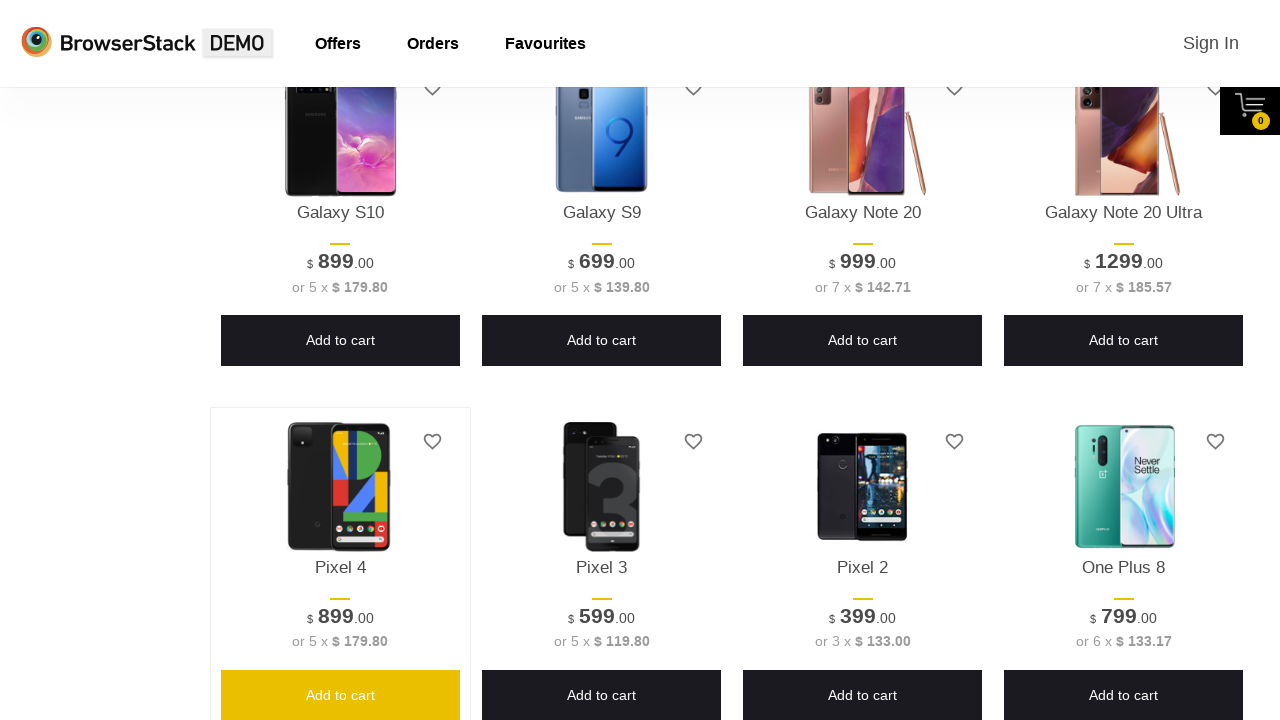

Asserted that button bounding box exists for Pixel 3
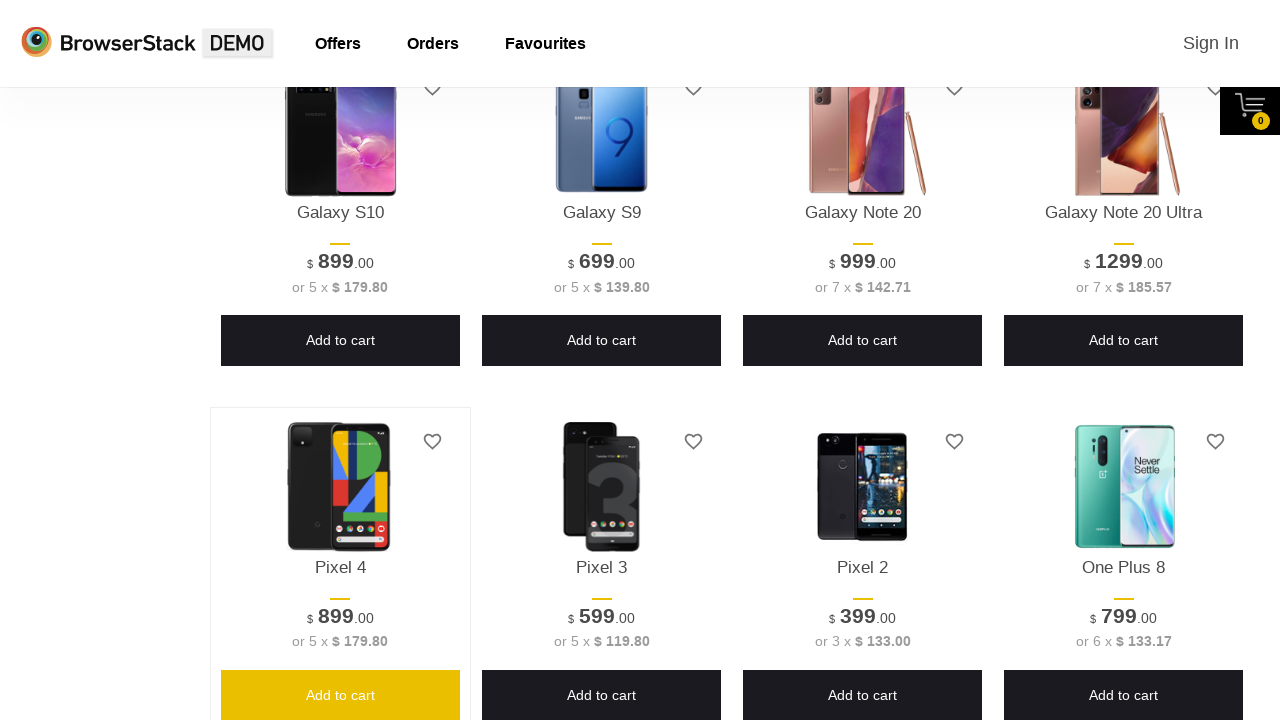

Asserted that Add to Cart button has reasonable width (>50px) for Pixel 3
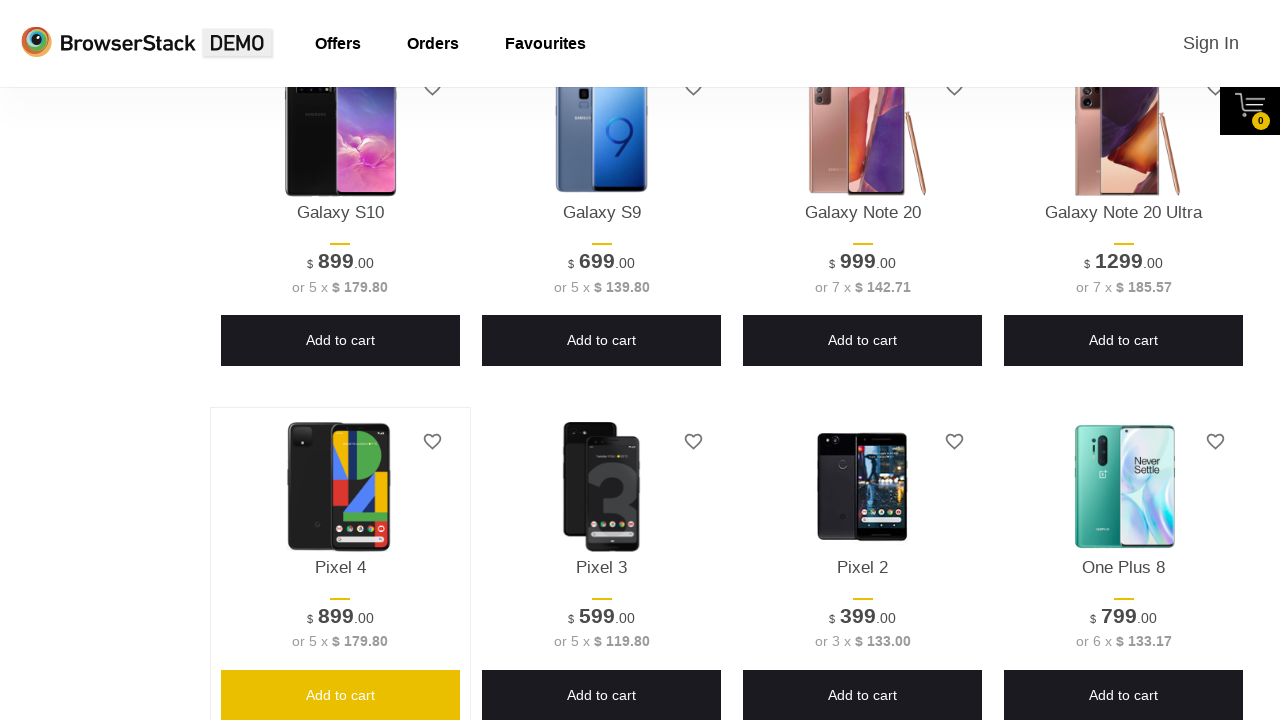

Asserted that Add to Cart button has reasonable height (>20px) for Pixel 3
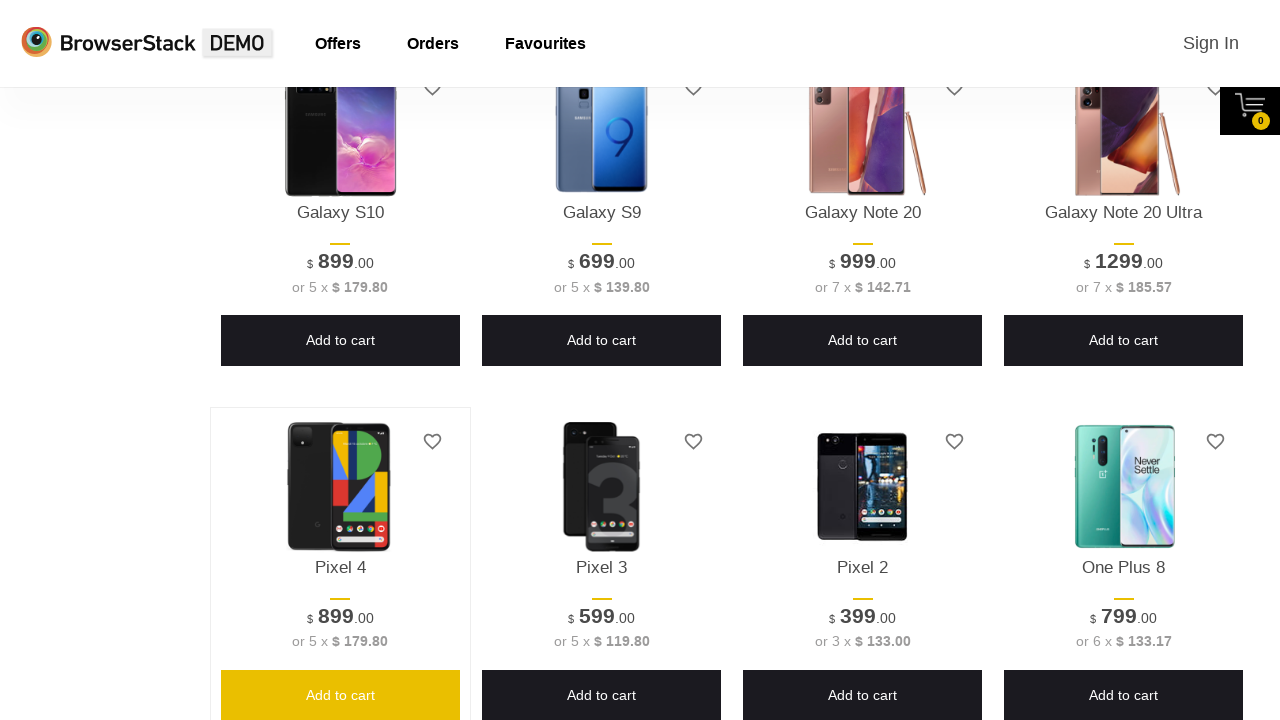

Retrieved bounding box for product section of Pixel 3
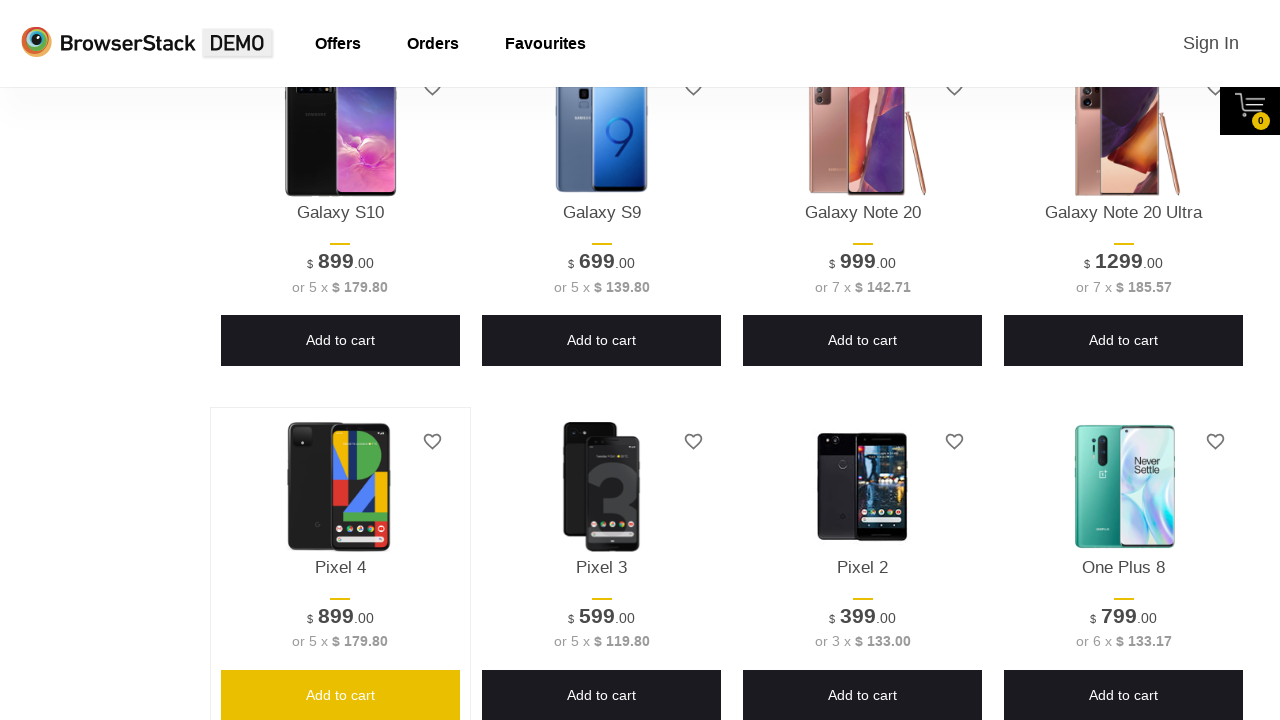

Asserted that section bounding box exists for Pixel 3
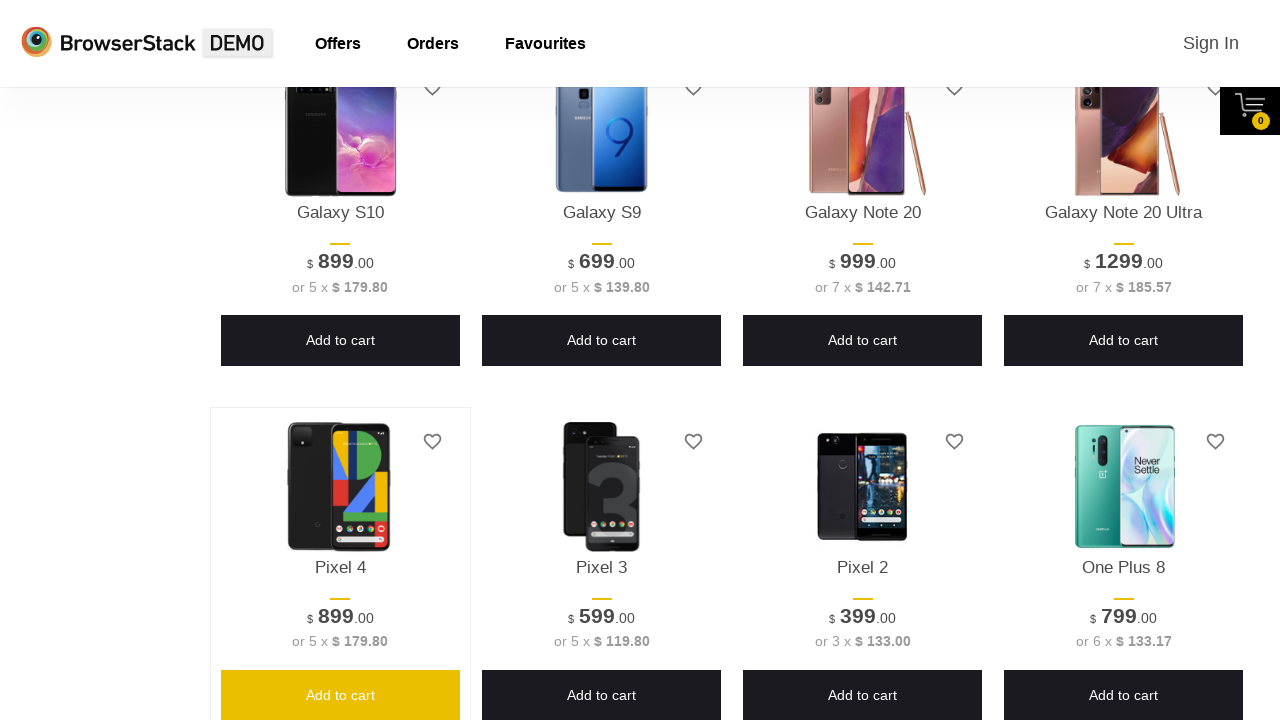

Asserted that Add to Cart button is positioned below section top for Pixel 3
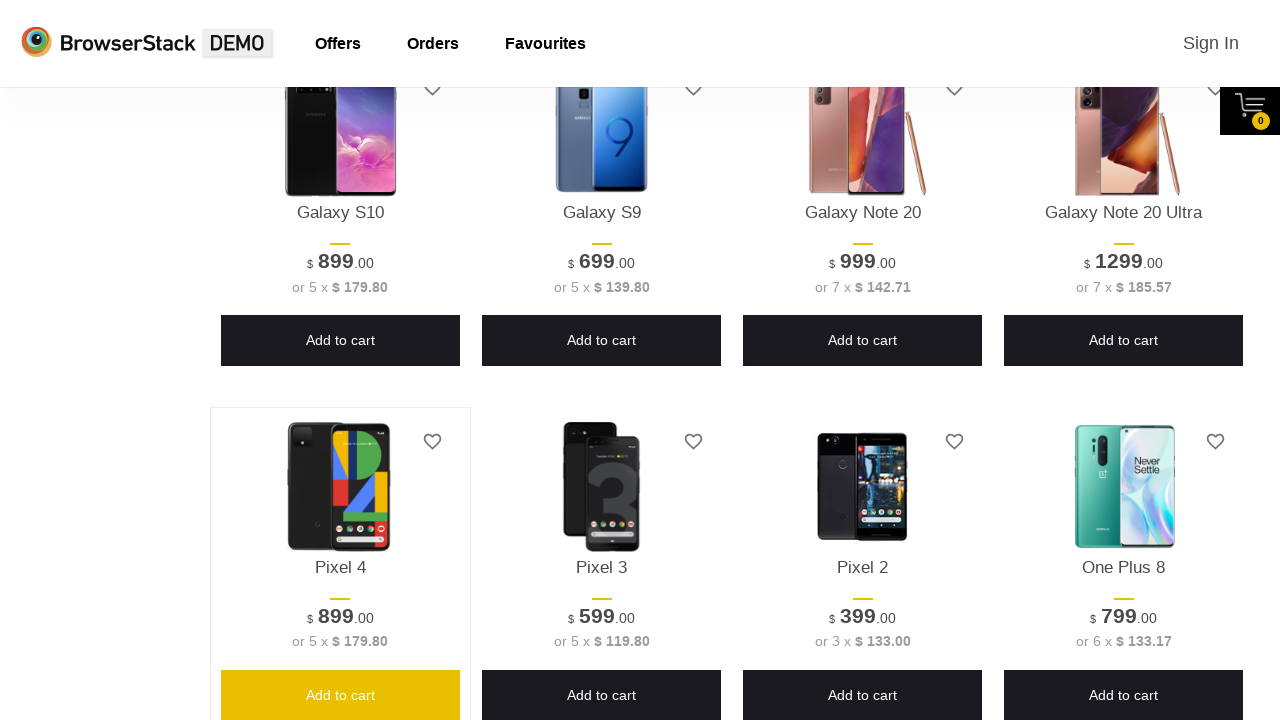

Hovered over Add to Cart button for Pixel 3 at (602, 695) on .shelf-item >> internal:has-text="Add to cart"i >> internal:has="p[class*=\"titl
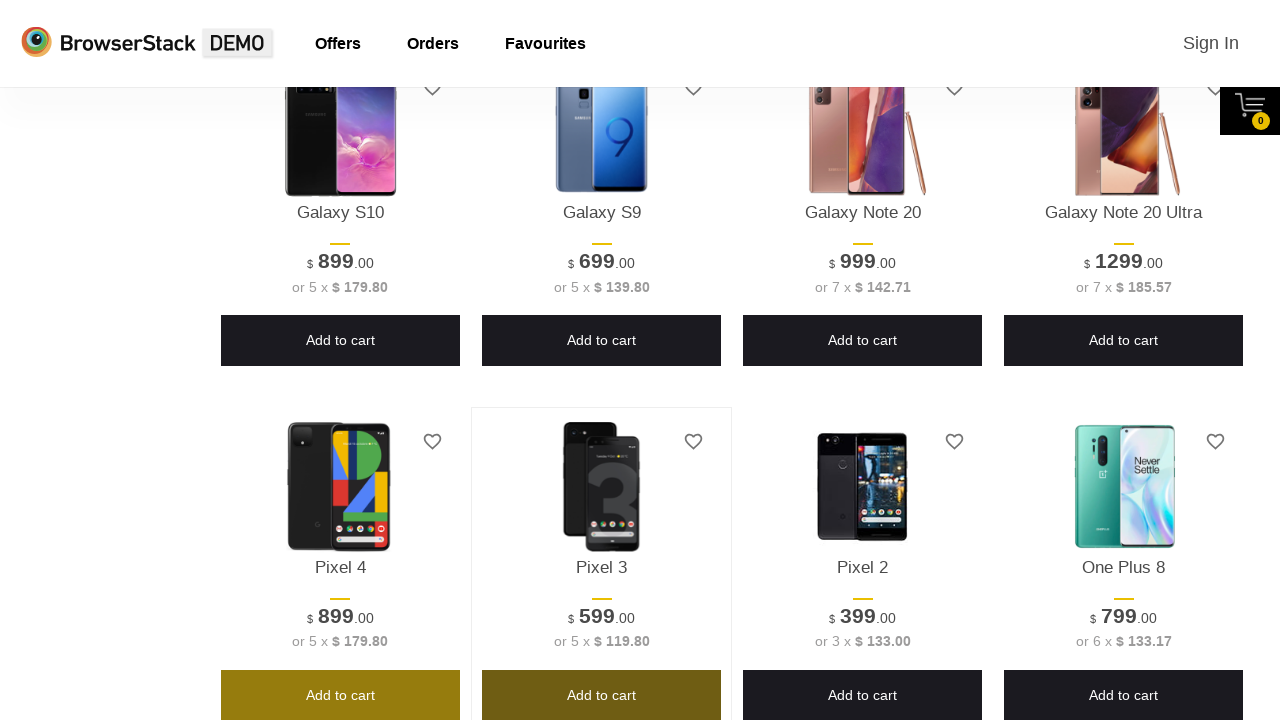

Waited for hover animation effect on Add to Cart button for Pixel 3
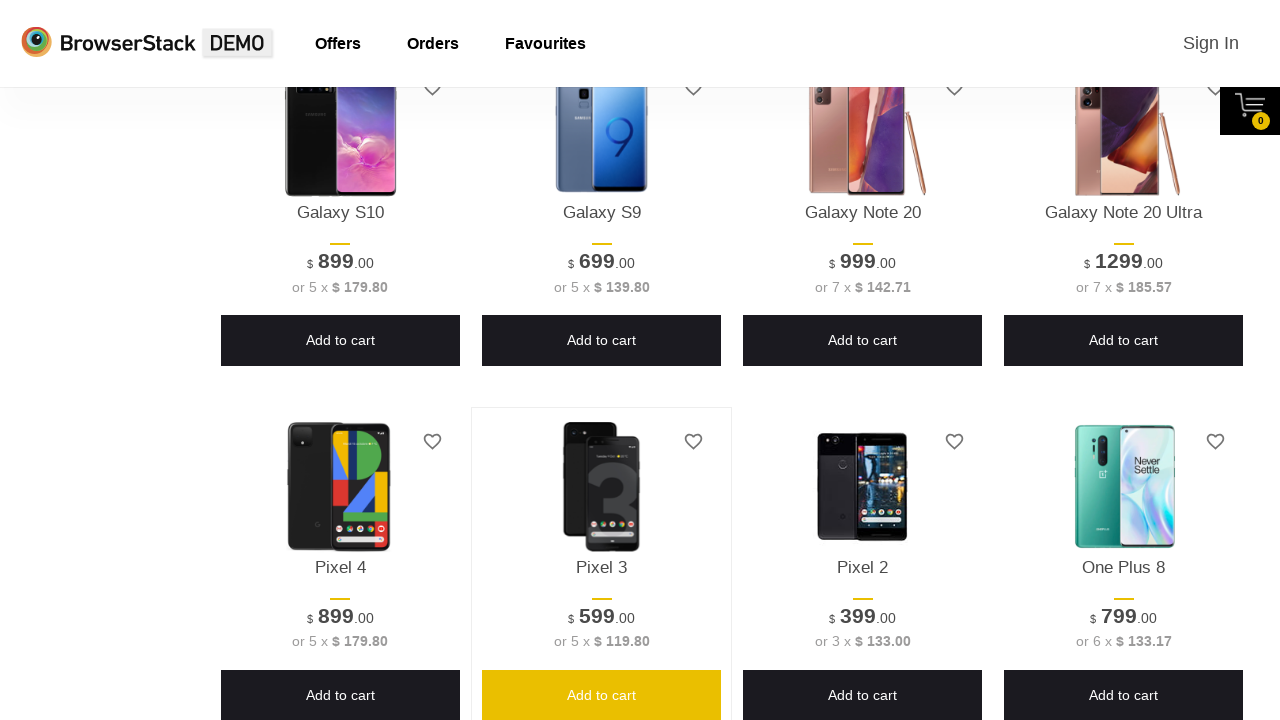

Retrieved product name: Pixel 2
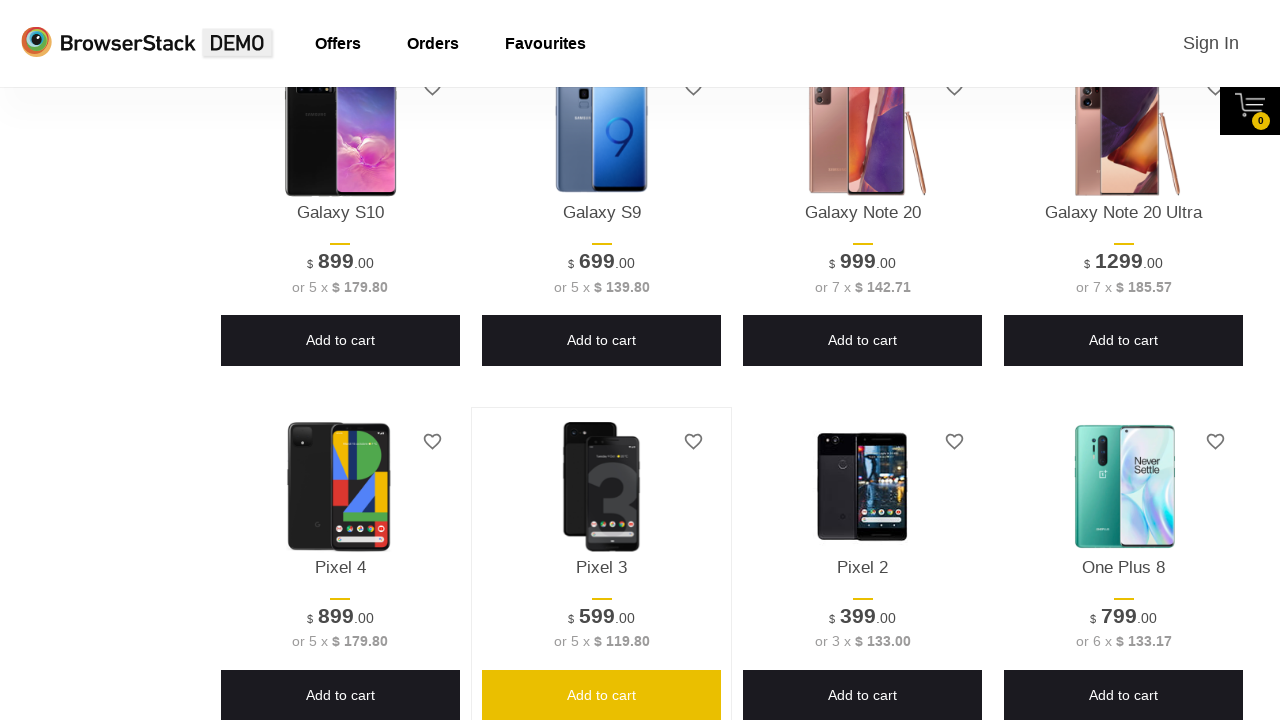

Located Add to Cart button for product: Pixel 2
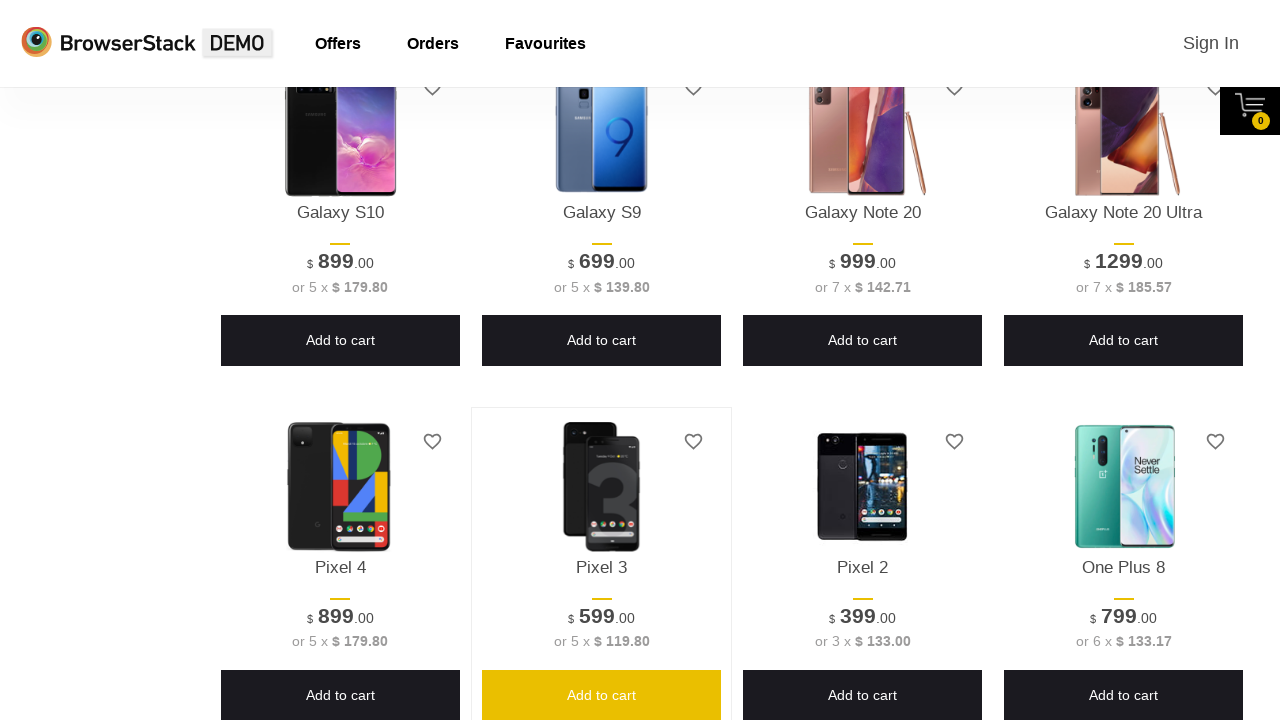

Verified Add to Cart button is visible for: Pixel 2
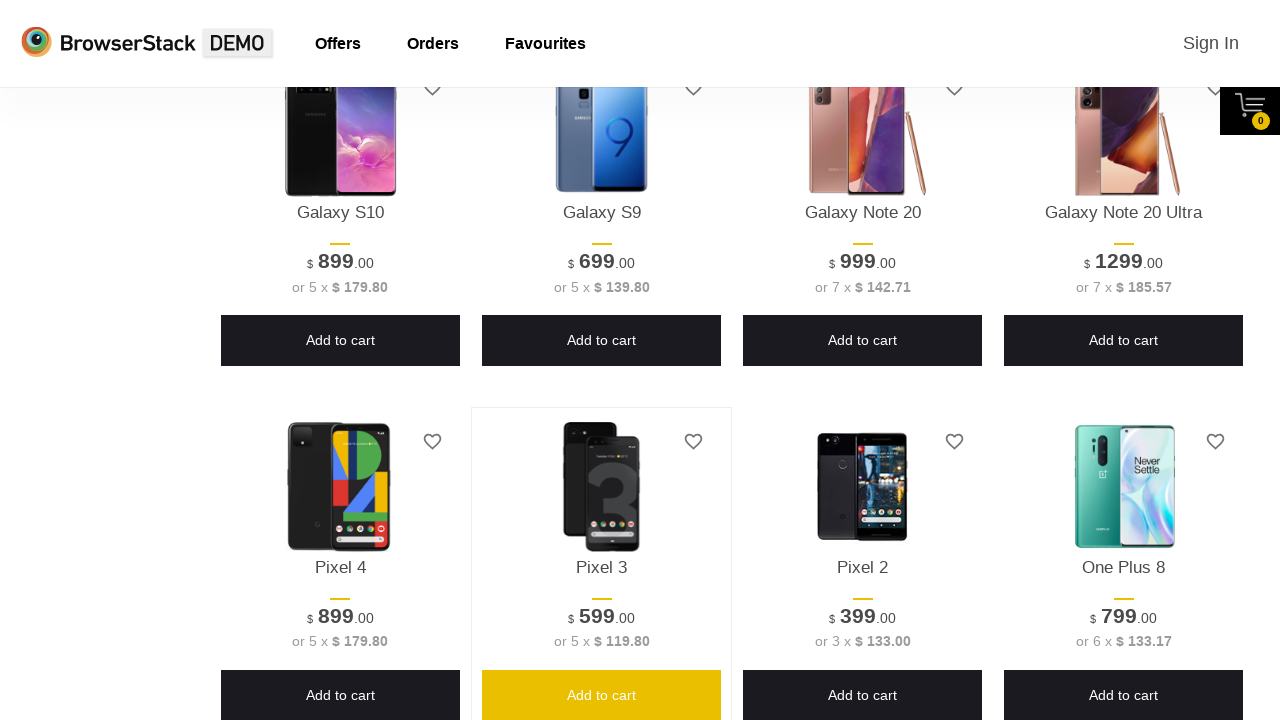

Retrieved bounding box for Add to Cart button of Pixel 2
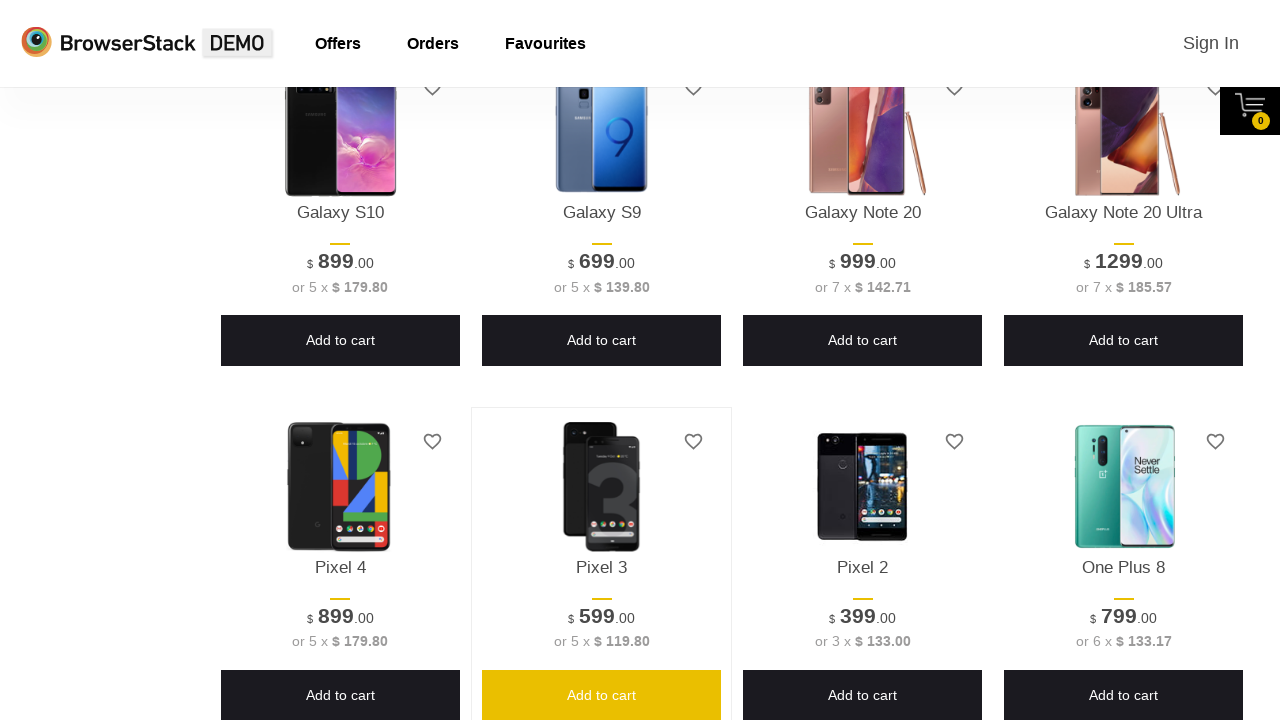

Asserted that button bounding box exists for Pixel 2
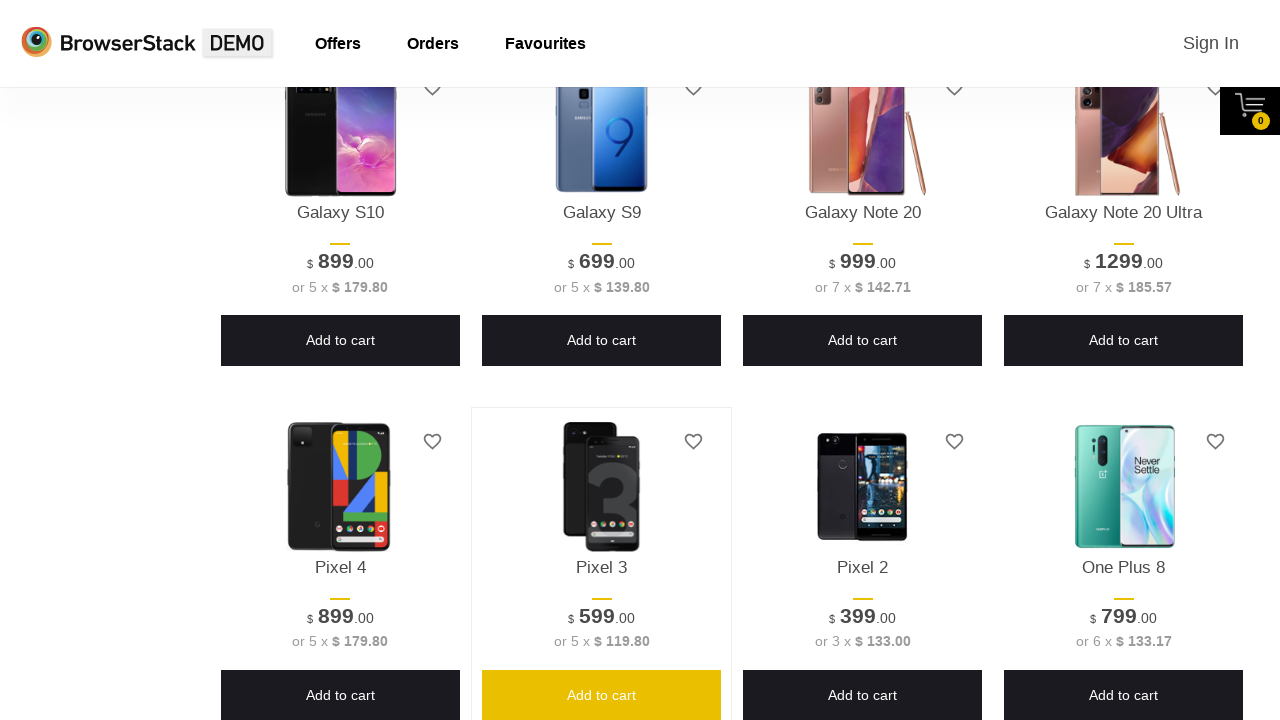

Asserted that Add to Cart button has reasonable width (>50px) for Pixel 2
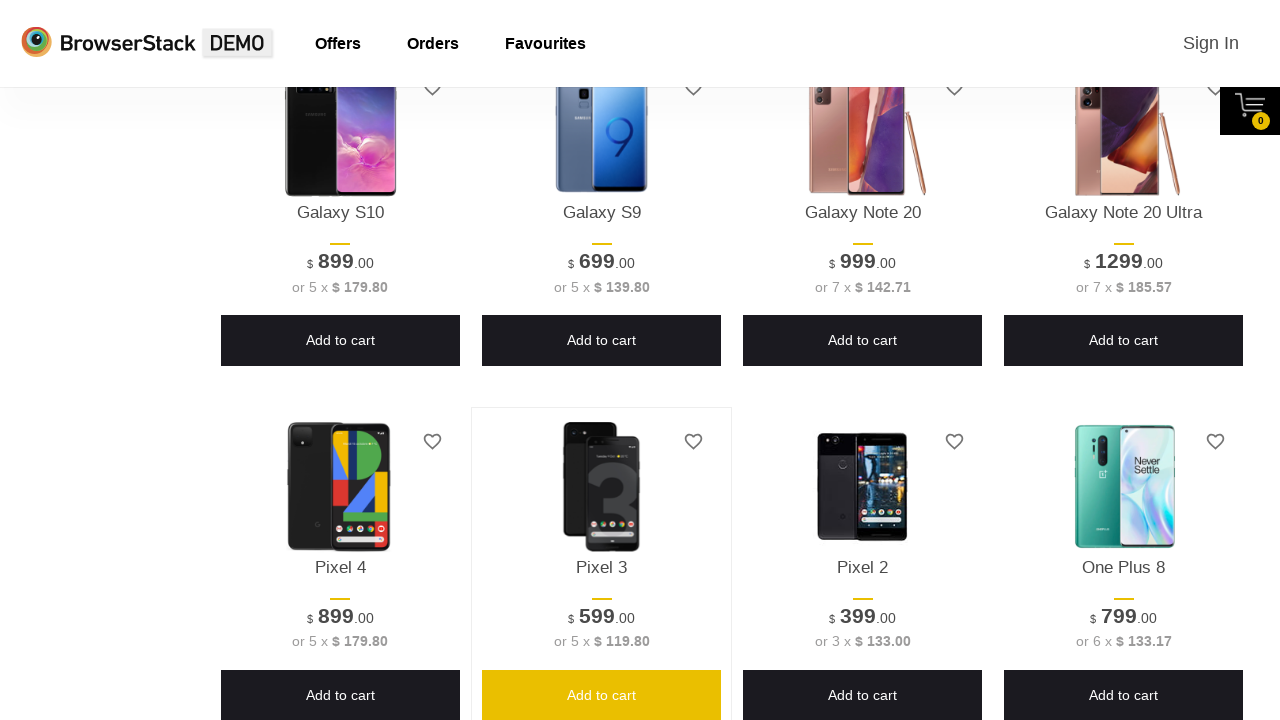

Asserted that Add to Cart button has reasonable height (>20px) for Pixel 2
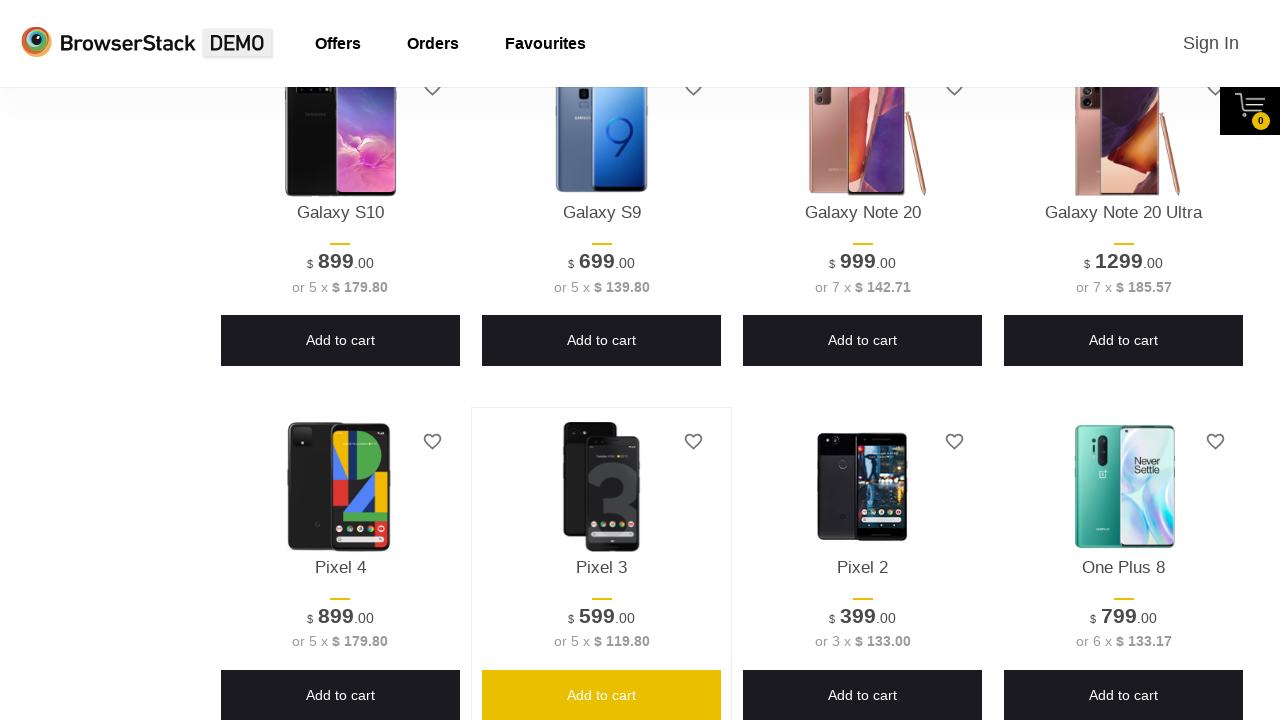

Retrieved bounding box for product section of Pixel 2
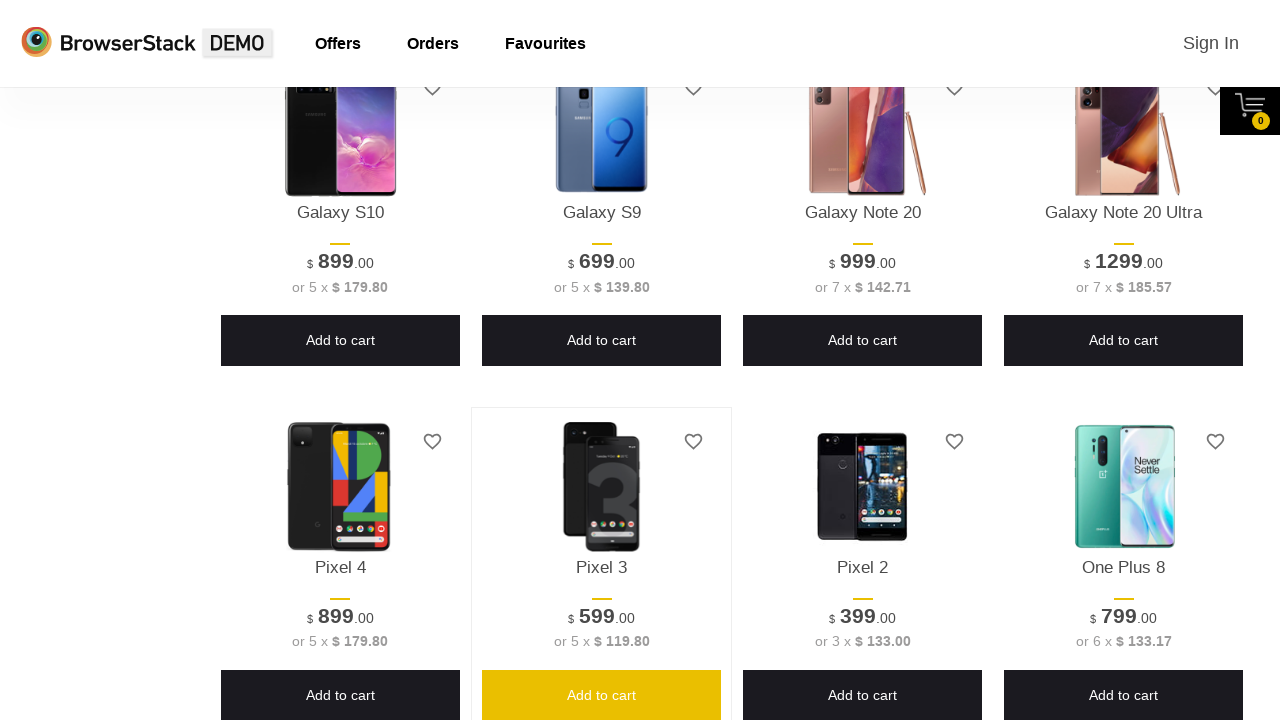

Asserted that section bounding box exists for Pixel 2
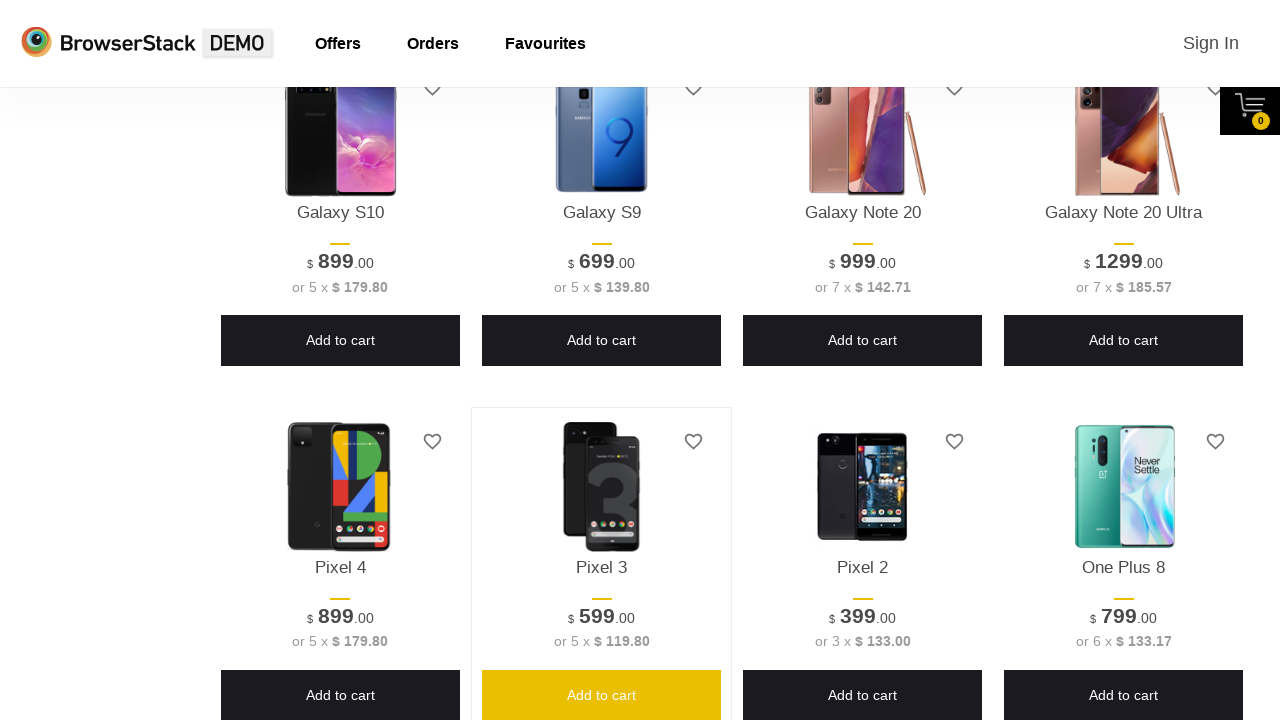

Asserted that Add to Cart button is positioned below section top for Pixel 2
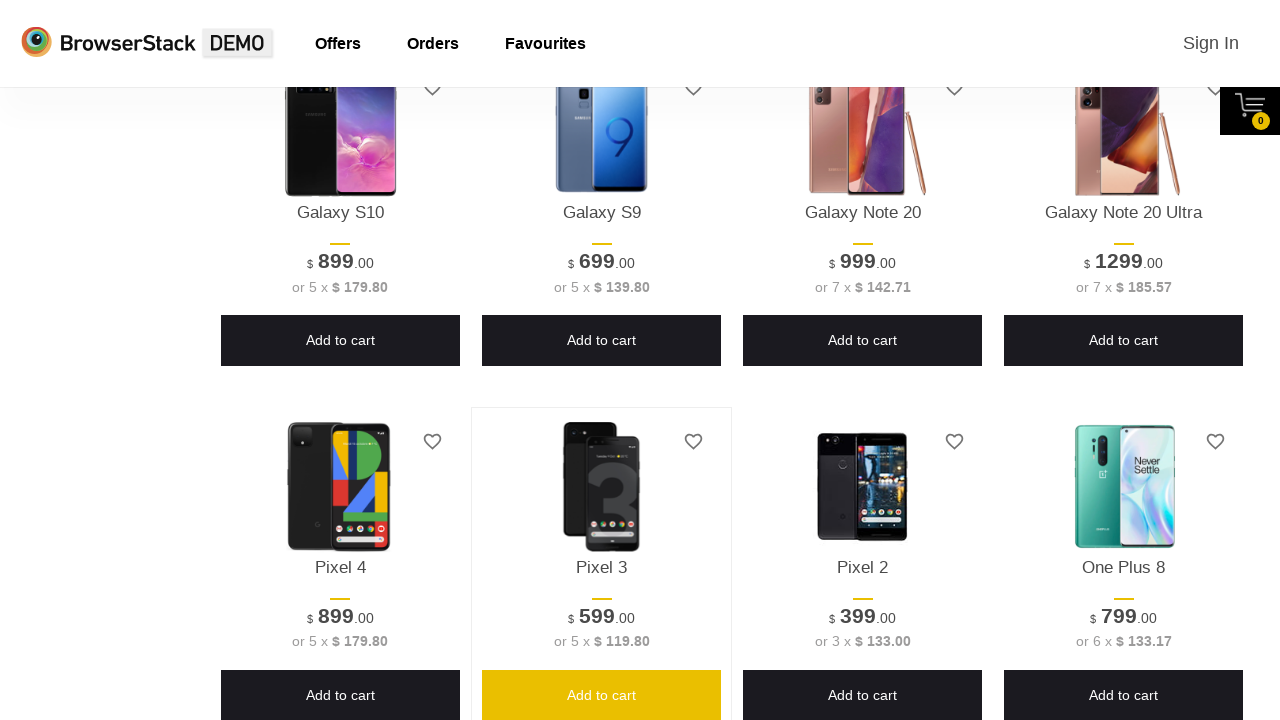

Hovered over Add to Cart button for Pixel 2 at (863, 695) on .shelf-item >> internal:has-text="Add to cart"i >> internal:has="p[class*=\"titl
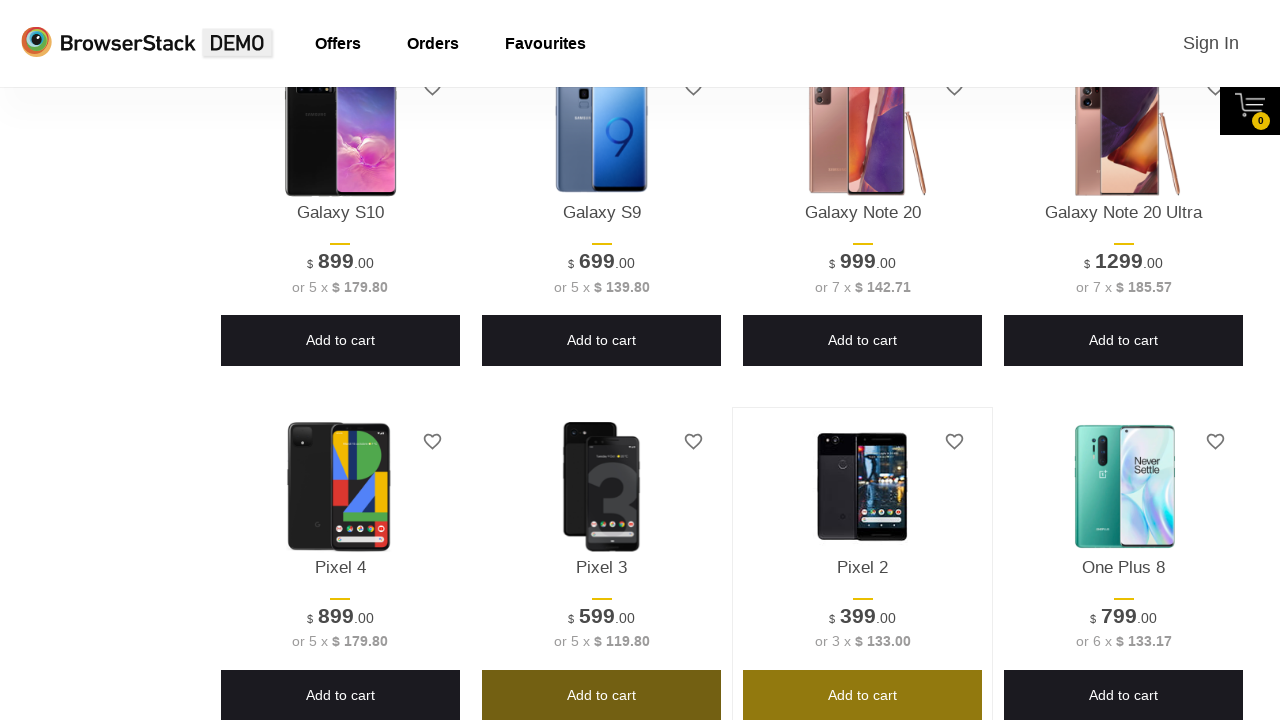

Waited for hover animation effect on Add to Cart button for Pixel 2
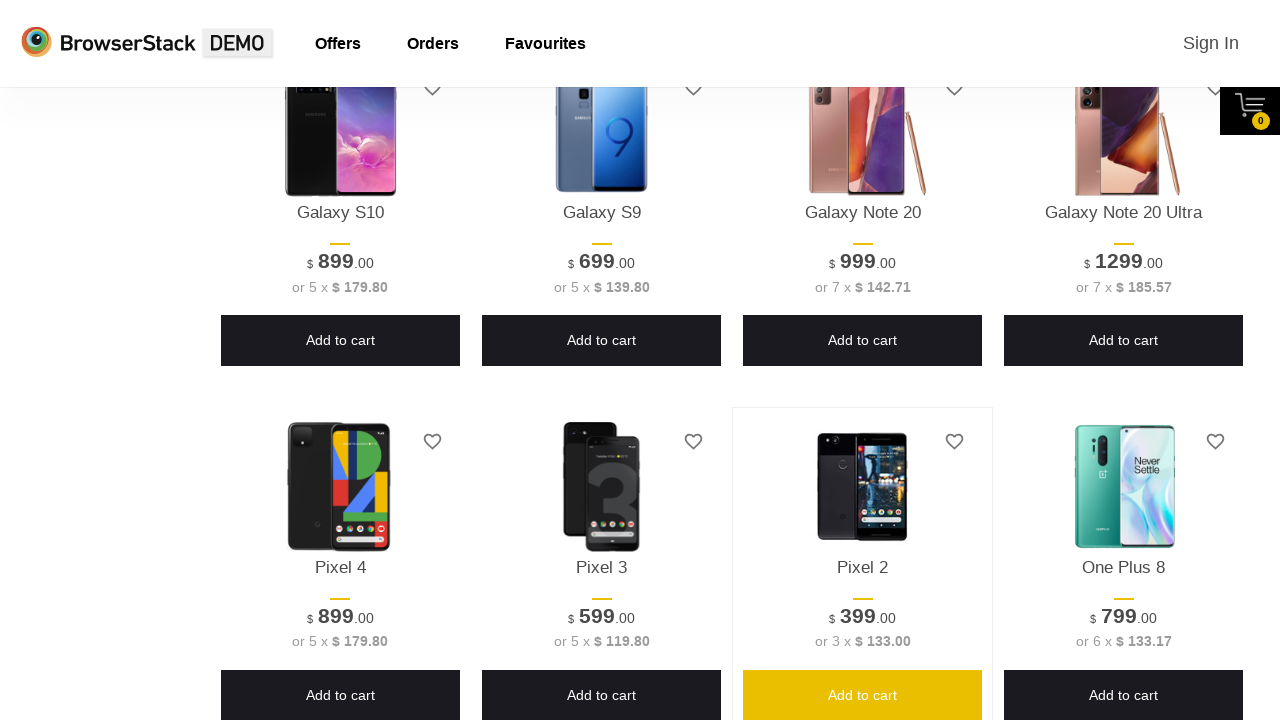

Retrieved product name: One Plus 8
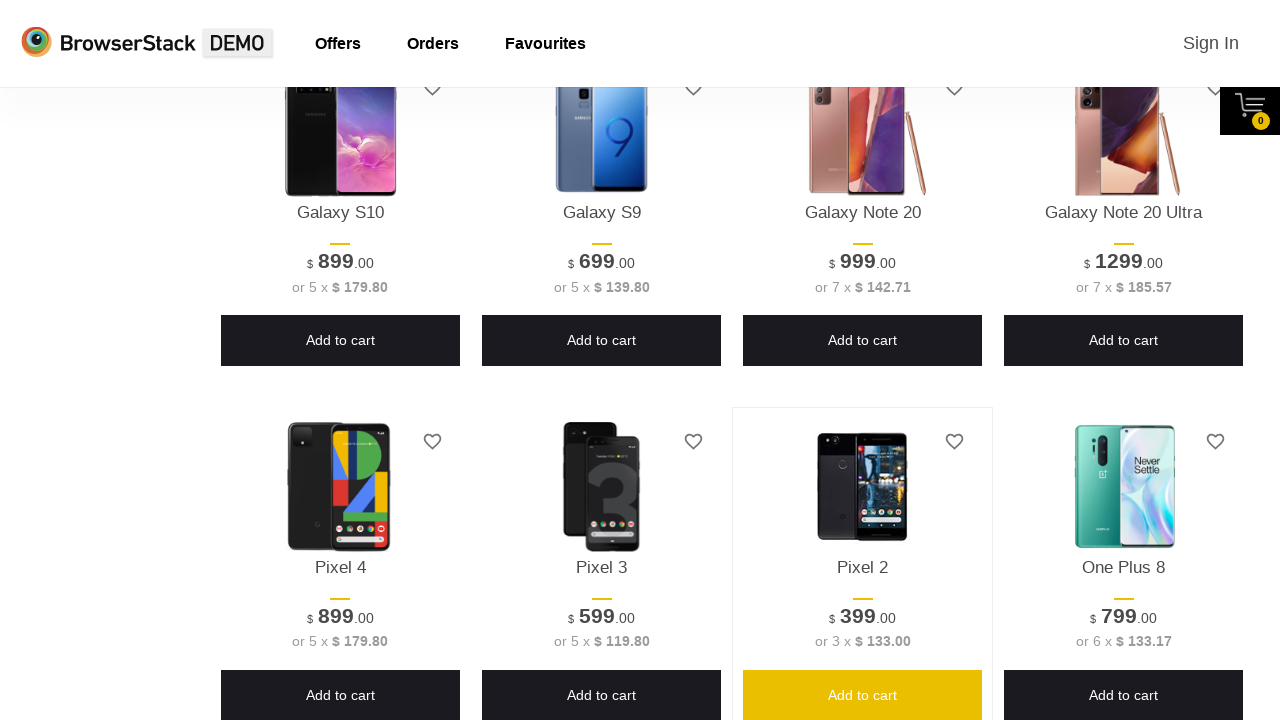

Located Add to Cart button for product: One Plus 8
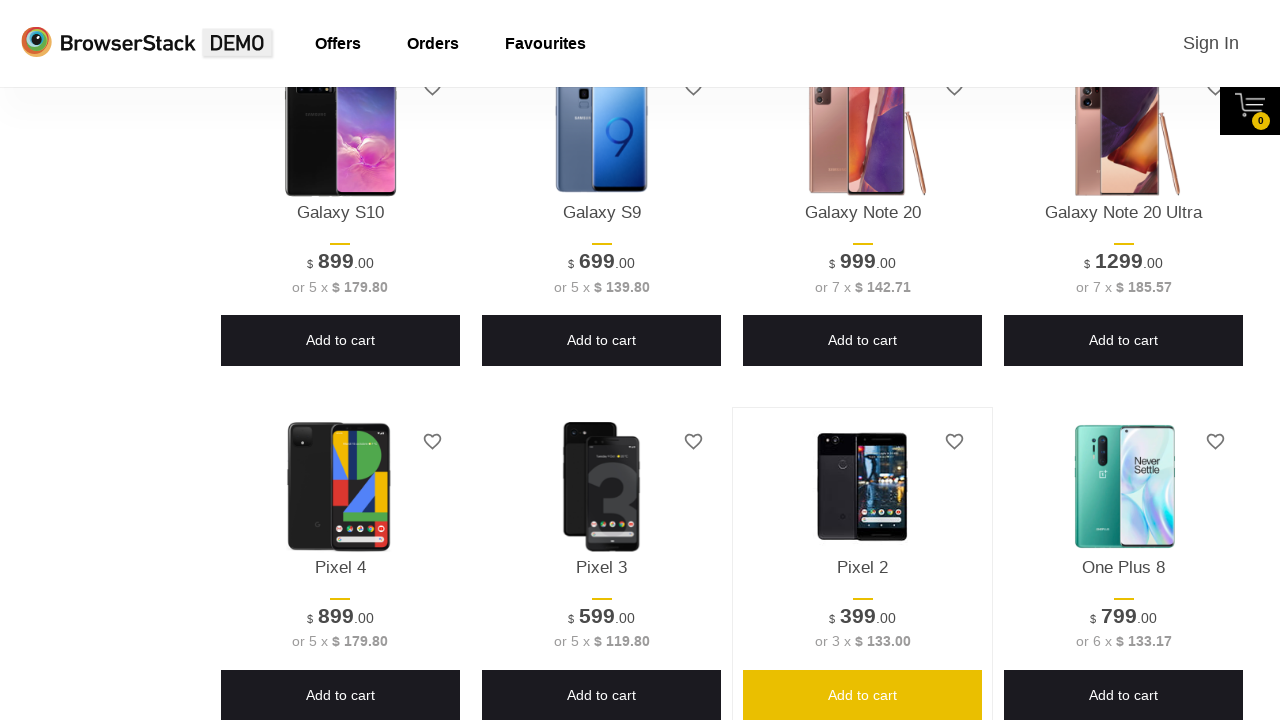

Verified Add to Cart button is visible for: One Plus 8
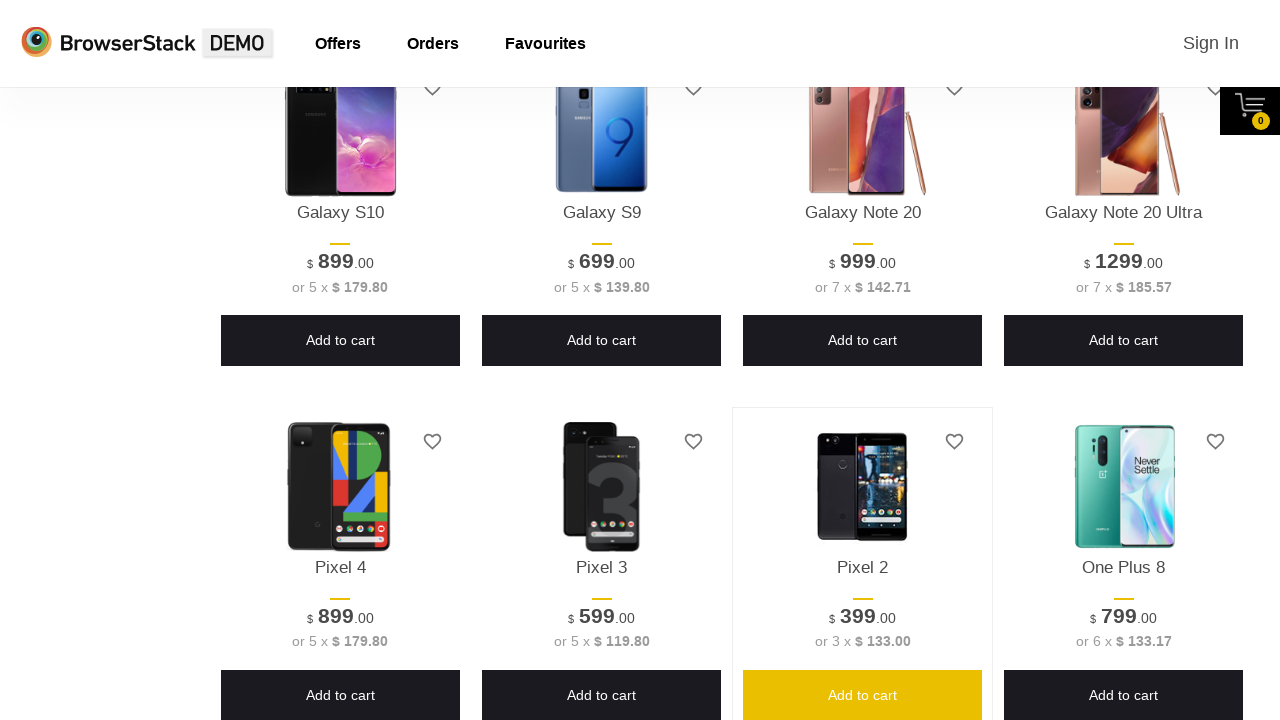

Retrieved bounding box for Add to Cart button of One Plus 8
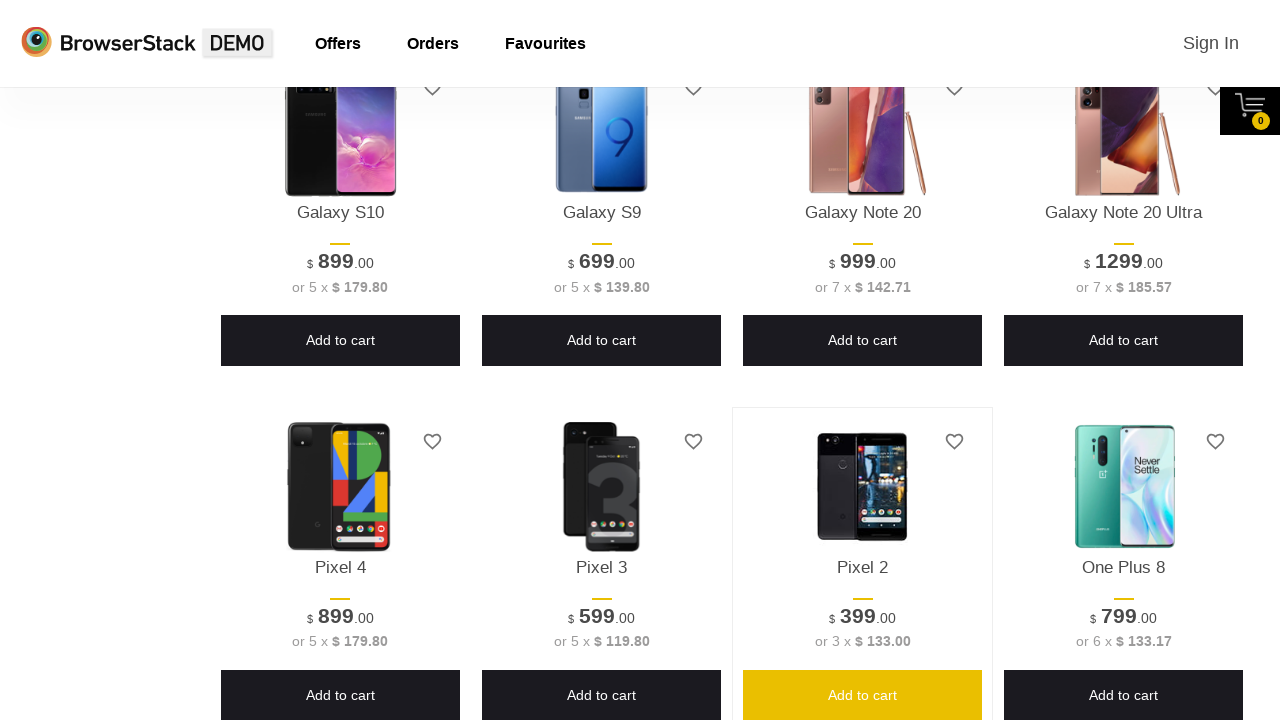

Asserted that button bounding box exists for One Plus 8
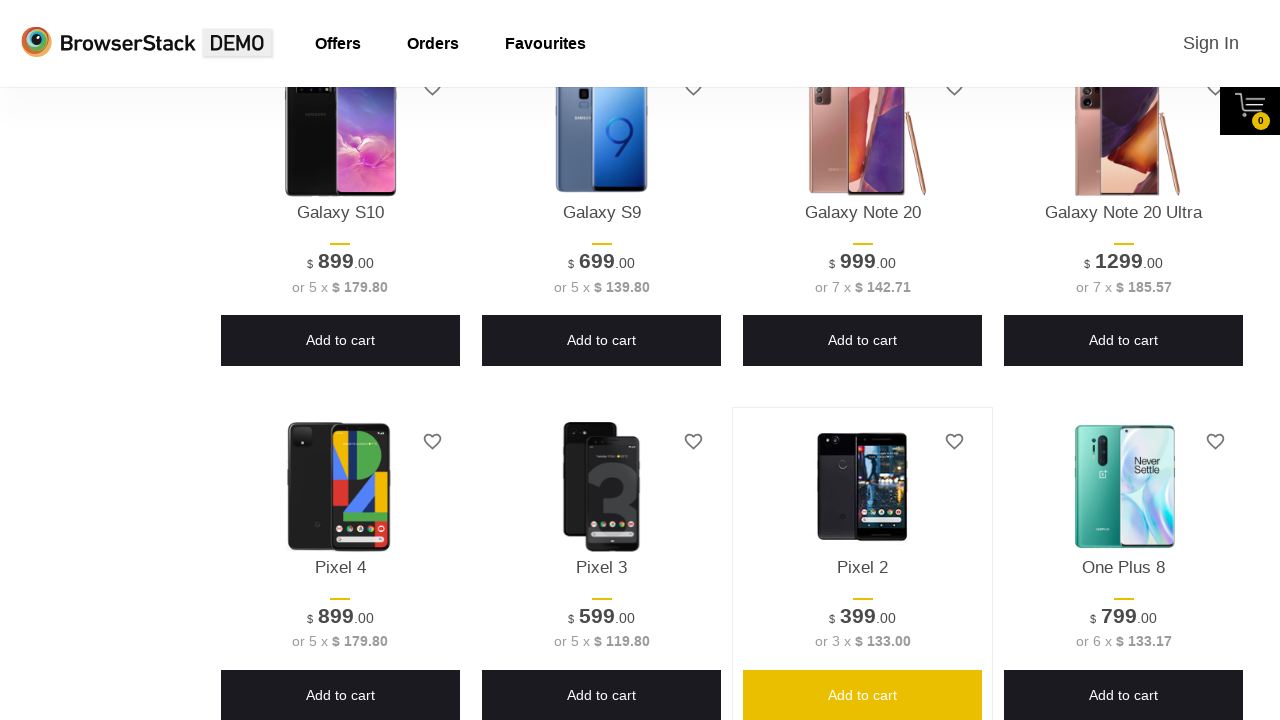

Asserted that Add to Cart button has reasonable width (>50px) for One Plus 8
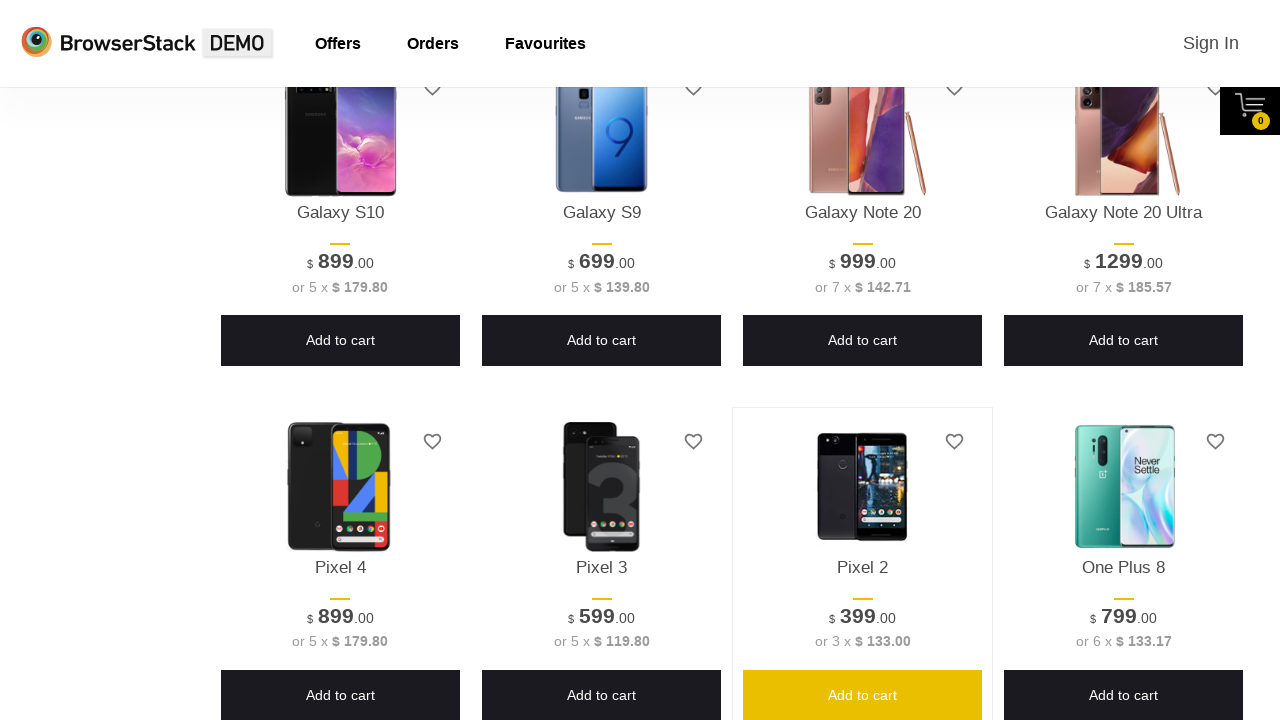

Asserted that Add to Cart button has reasonable height (>20px) for One Plus 8
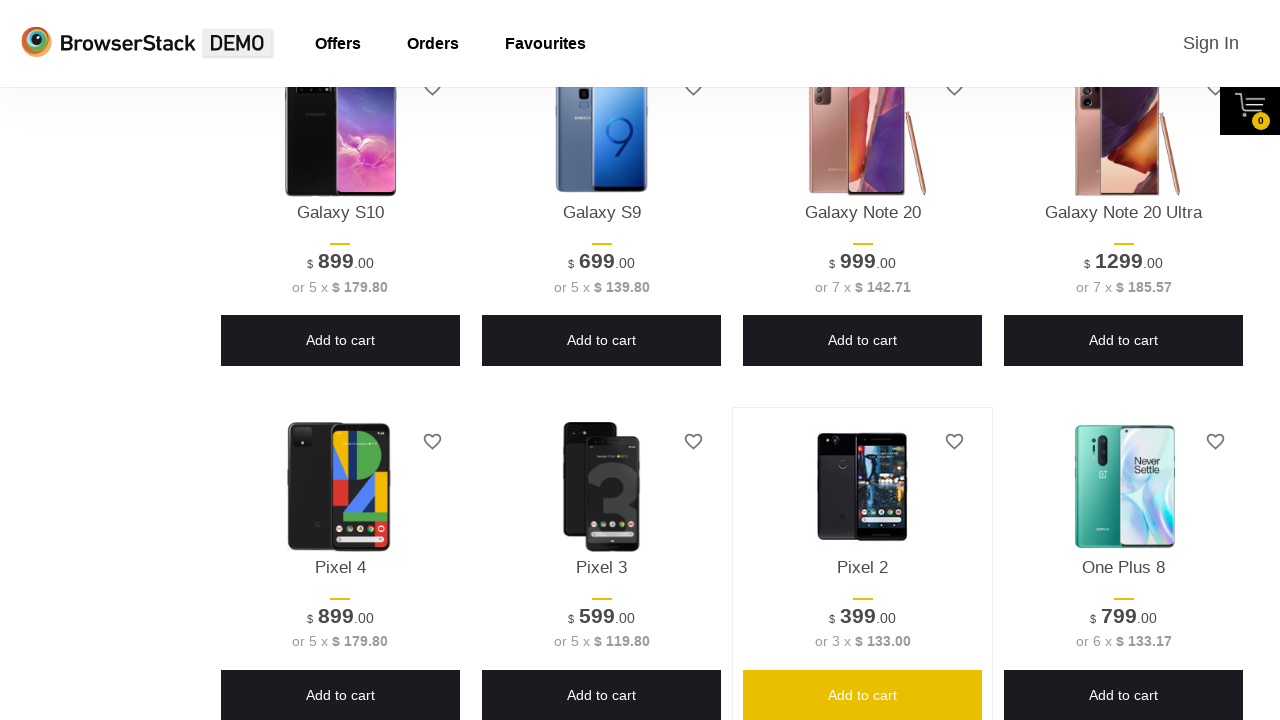

Retrieved bounding box for product section of One Plus 8
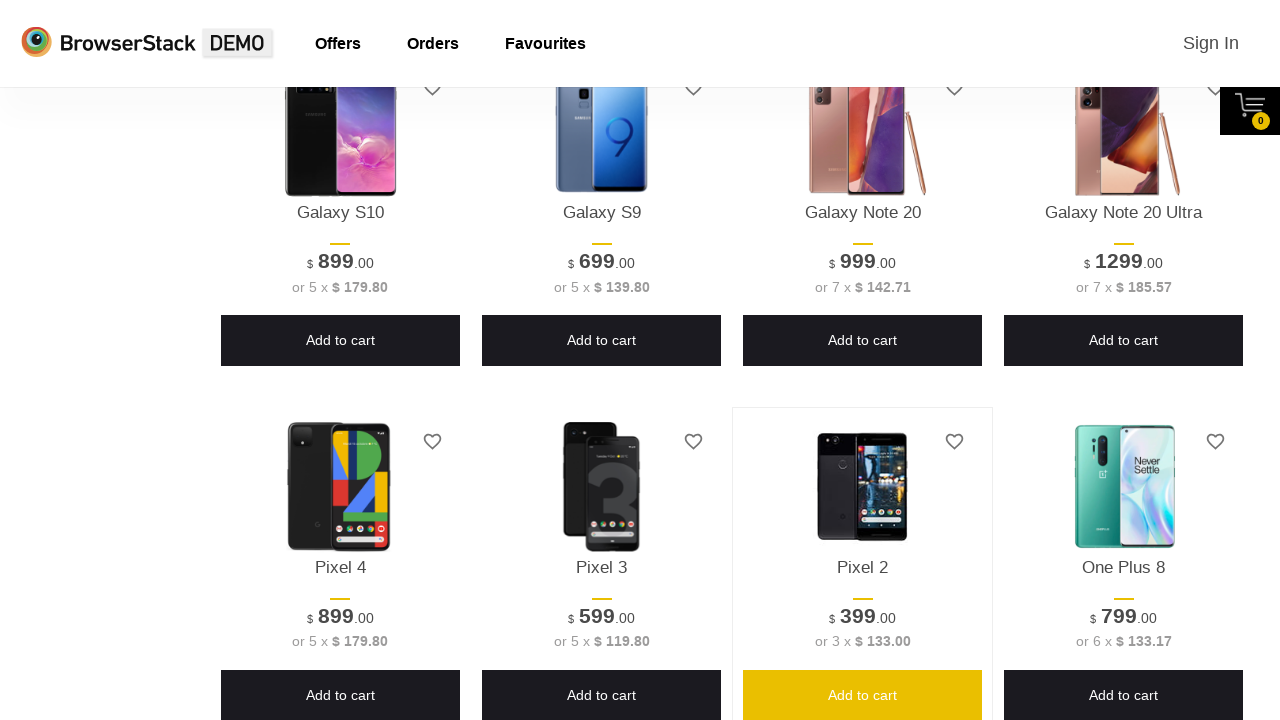

Asserted that section bounding box exists for One Plus 8
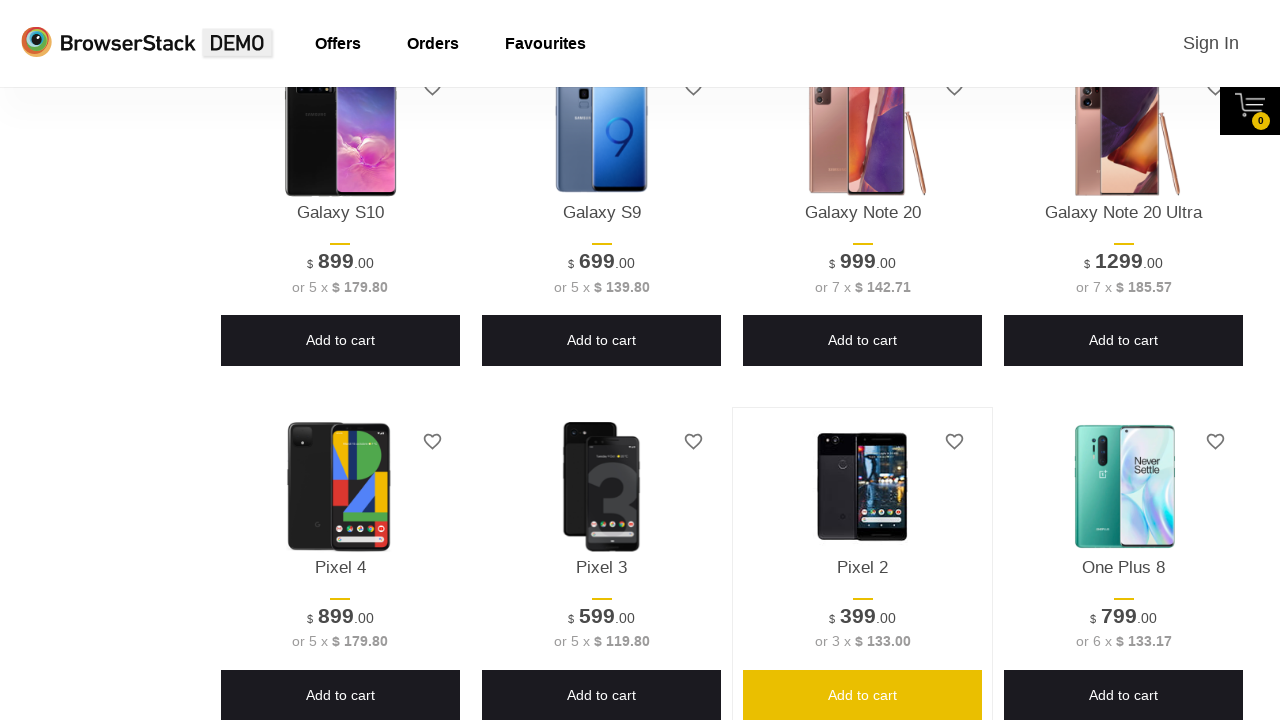

Asserted that Add to Cart button is positioned below section top for One Plus 8
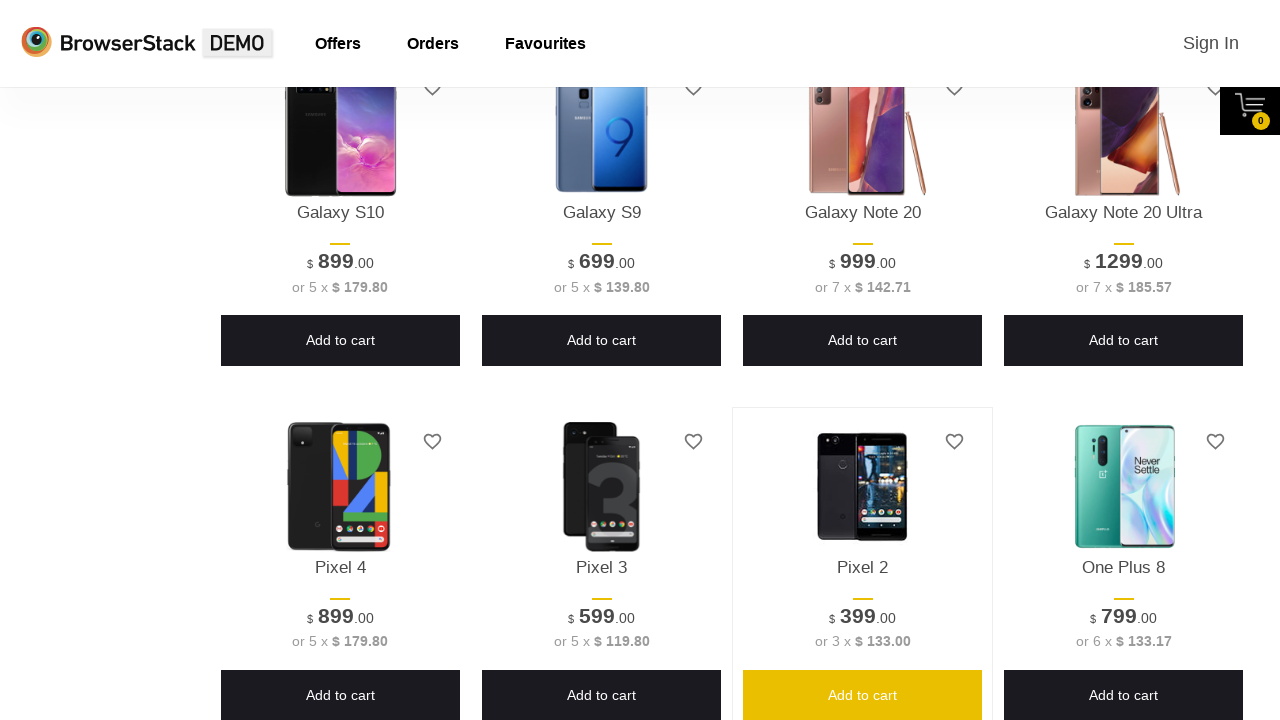

Hovered over Add to Cart button for One Plus 8 at (1124, 695) on .shelf-item >> internal:has-text="Add to cart"i >> internal:has="p[class*=\"titl
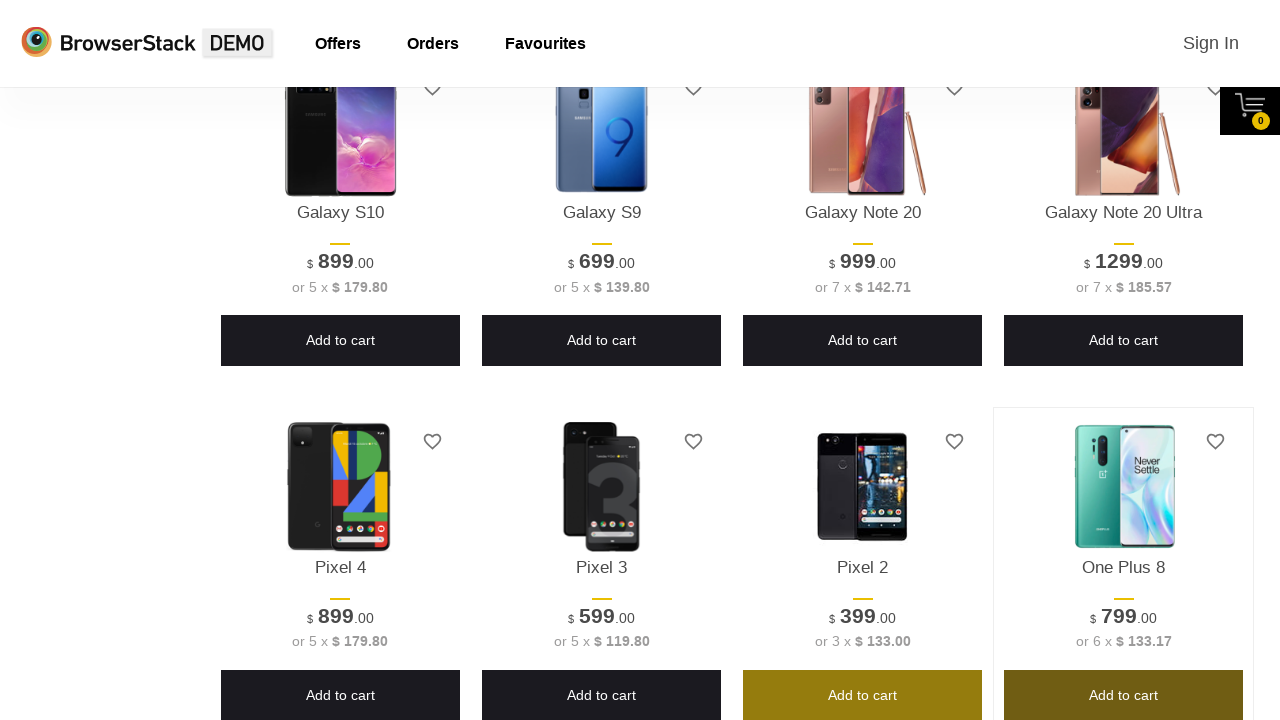

Waited for hover animation effect on Add to Cart button for One Plus 8
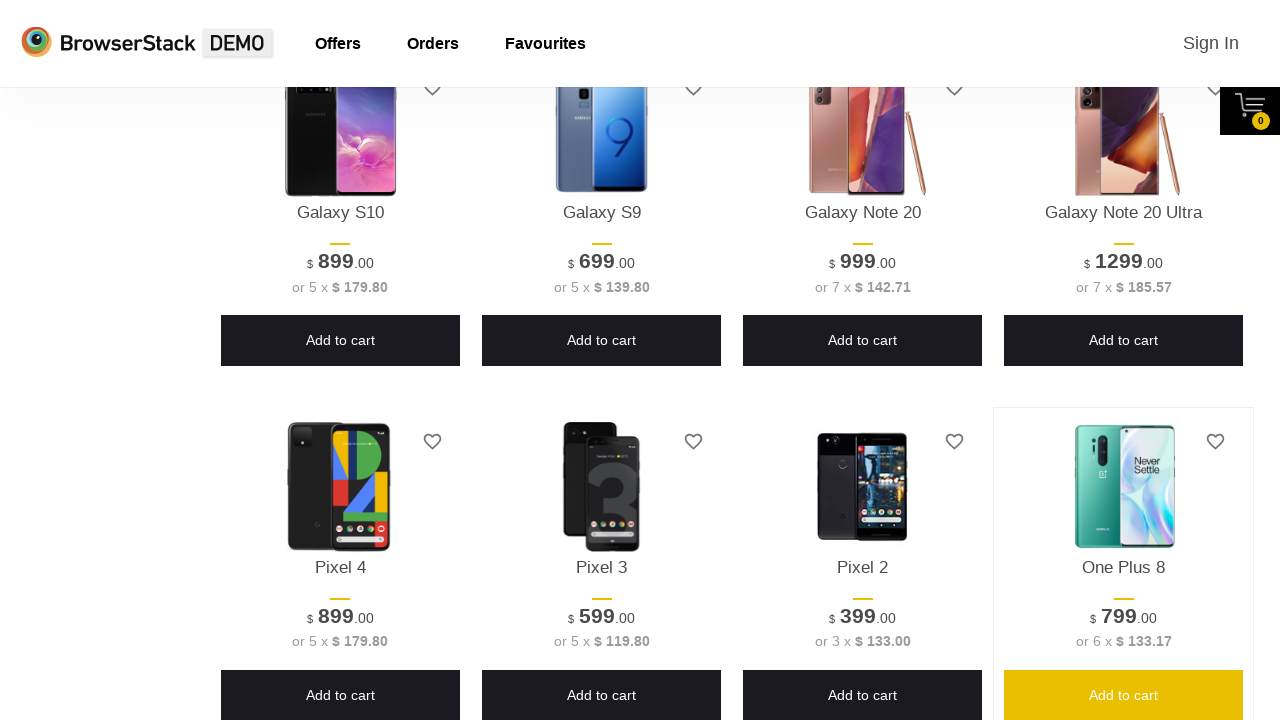

Retrieved product name: One Plus 8T
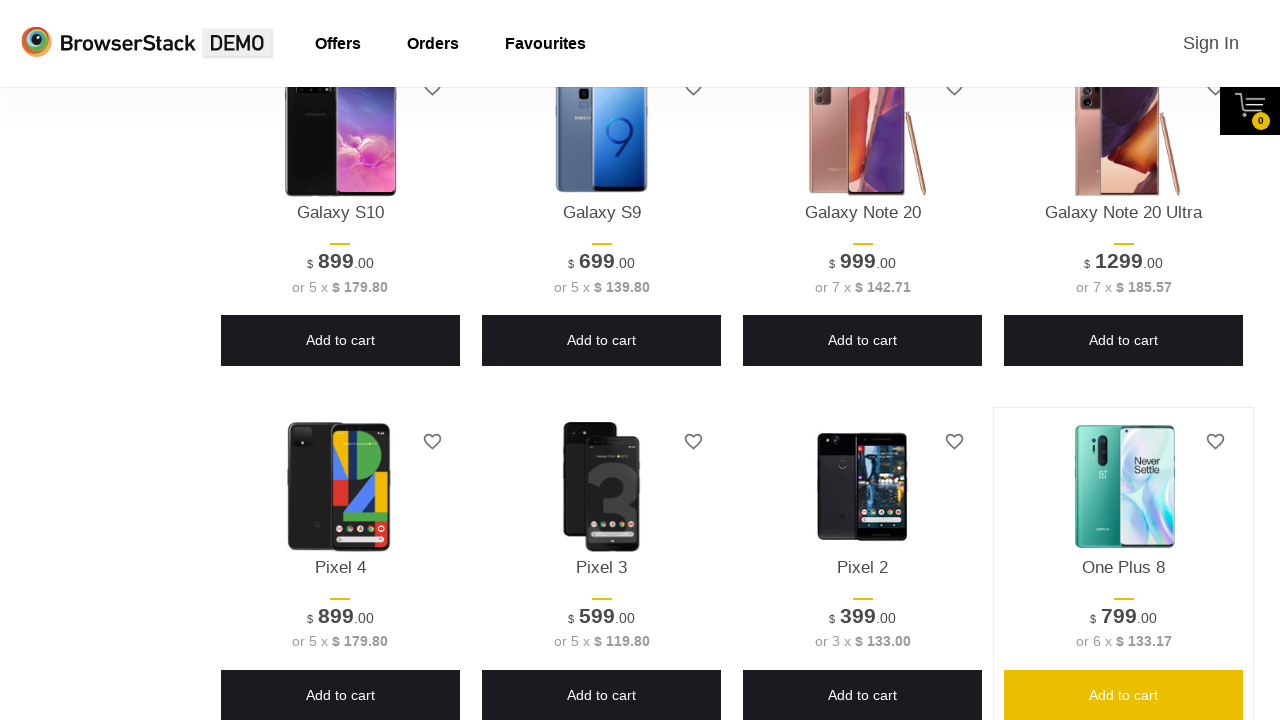

Located Add to Cart button for product: One Plus 8T
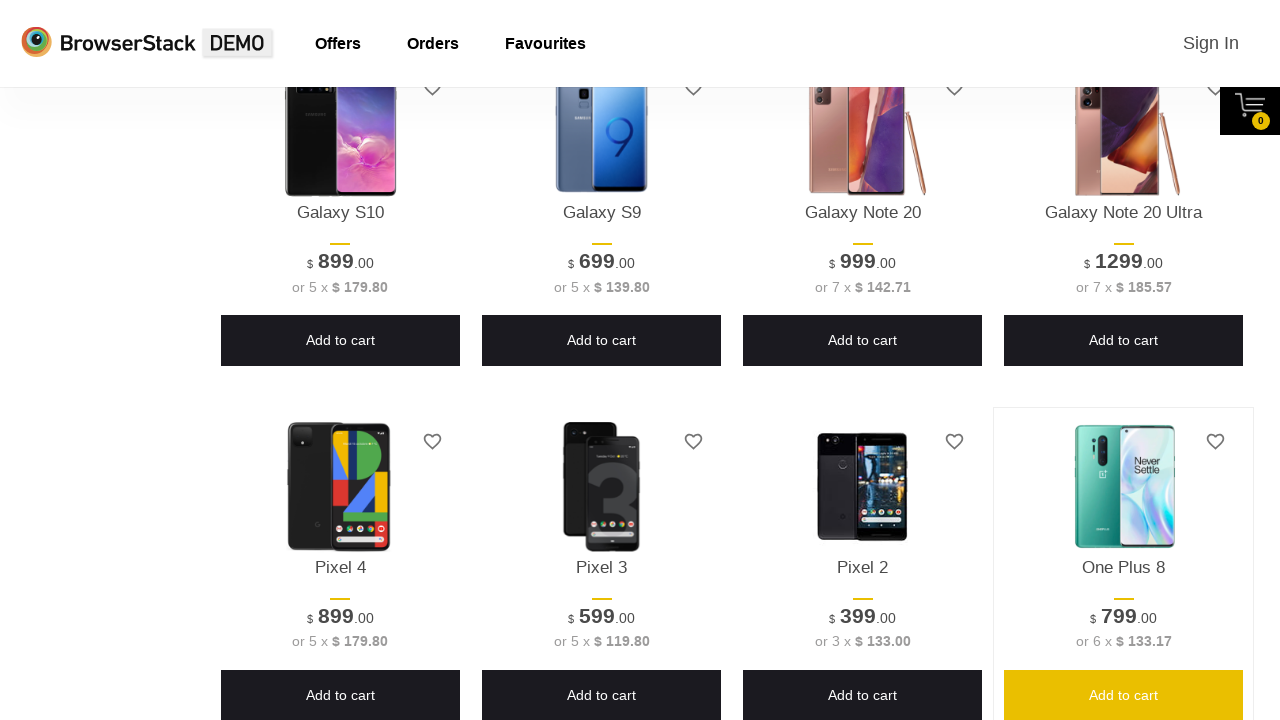

Verified Add to Cart button is visible for: One Plus 8T
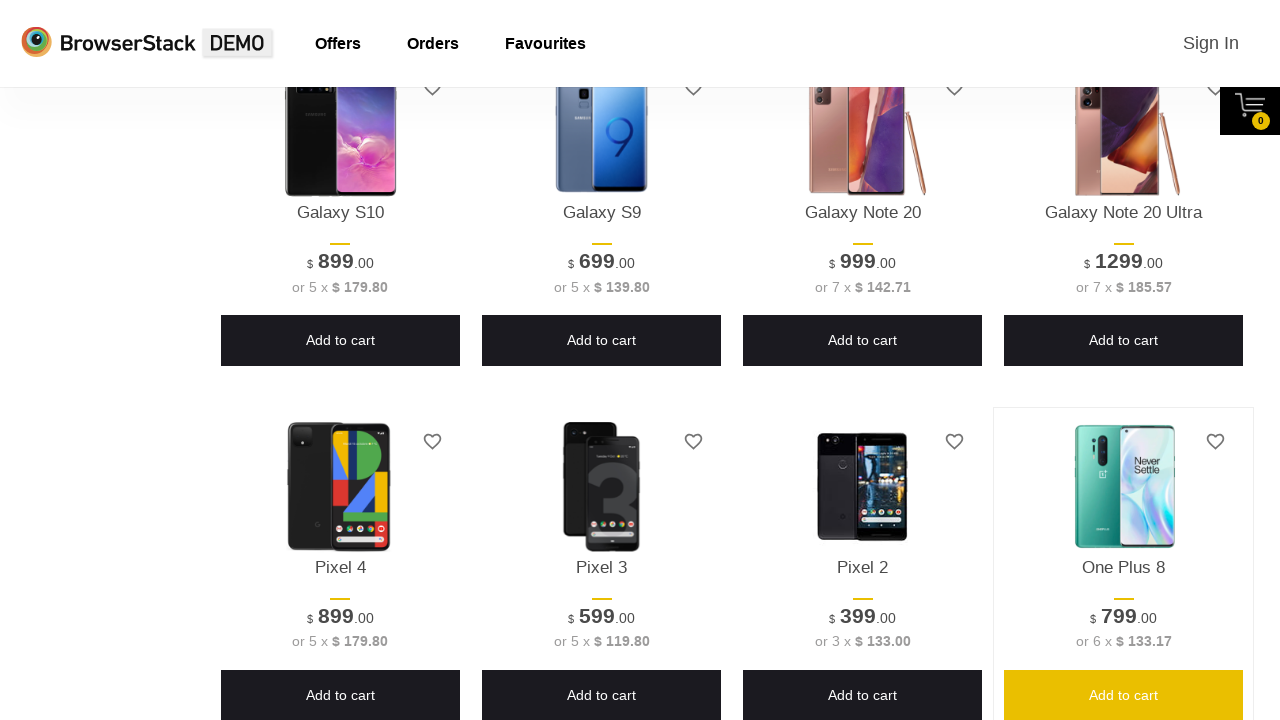

Retrieved bounding box for Add to Cart button of One Plus 8T
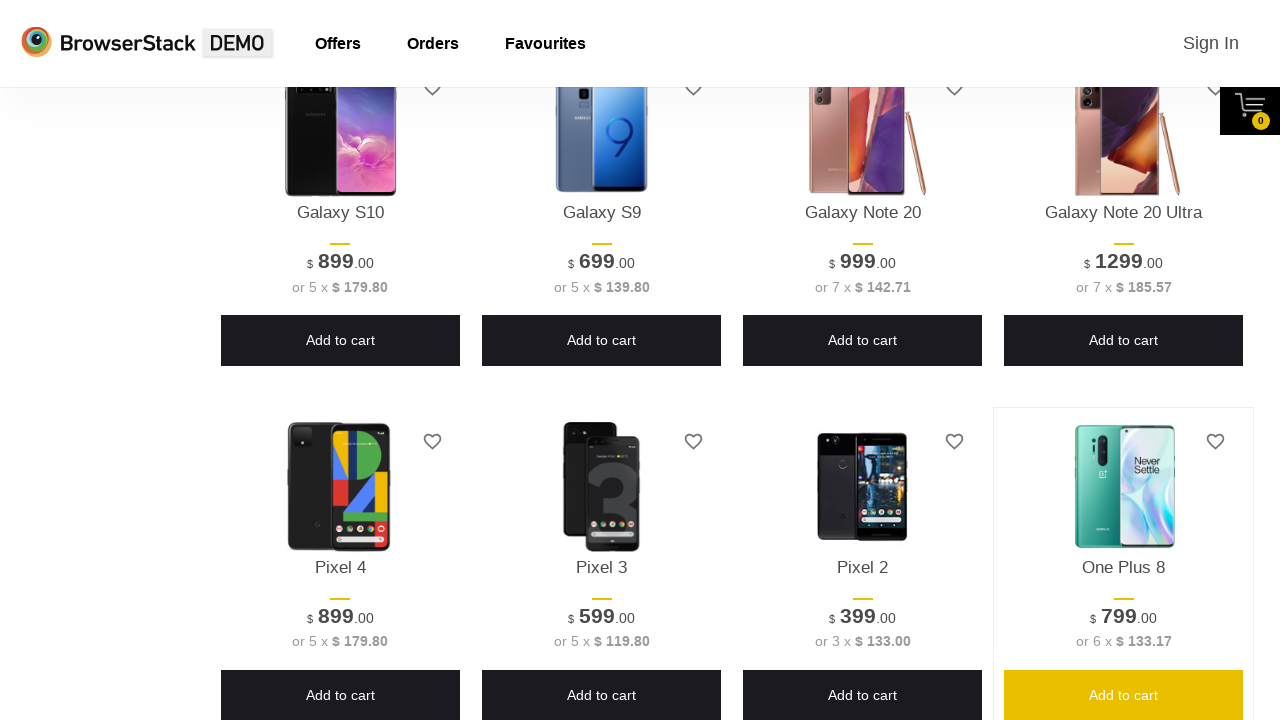

Asserted that button bounding box exists for One Plus 8T
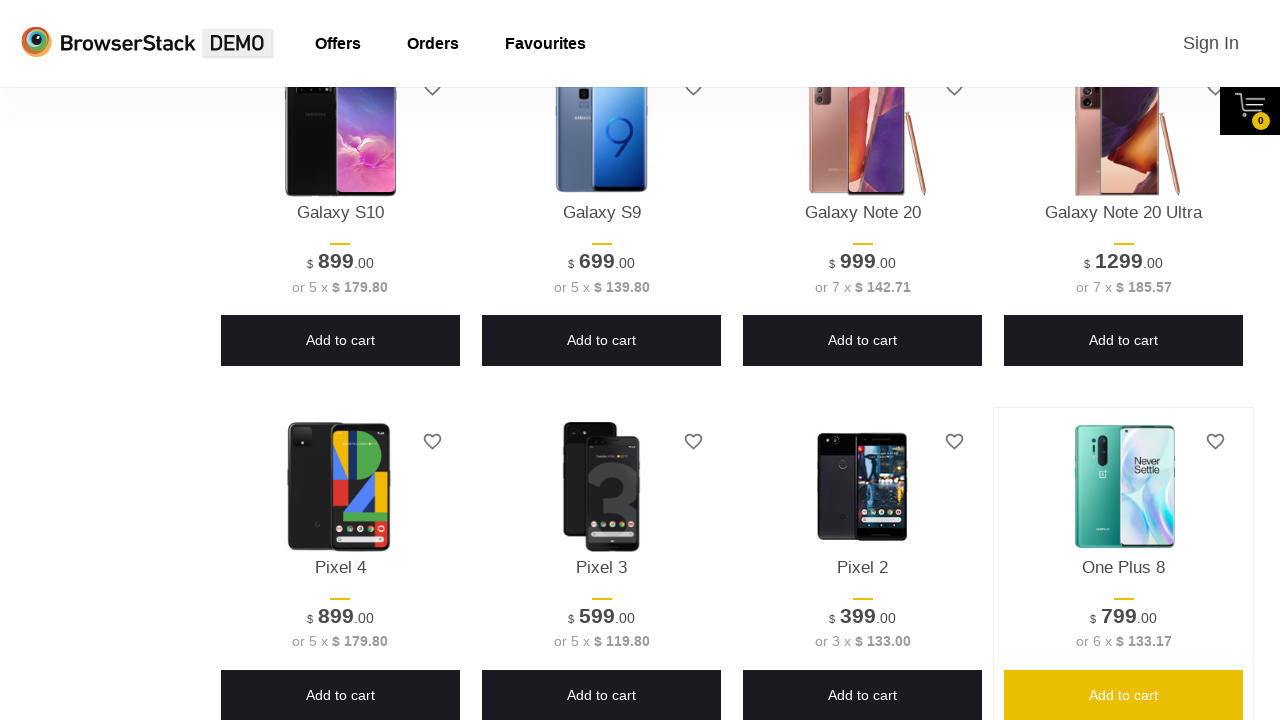

Asserted that Add to Cart button has reasonable width (>50px) for One Plus 8T
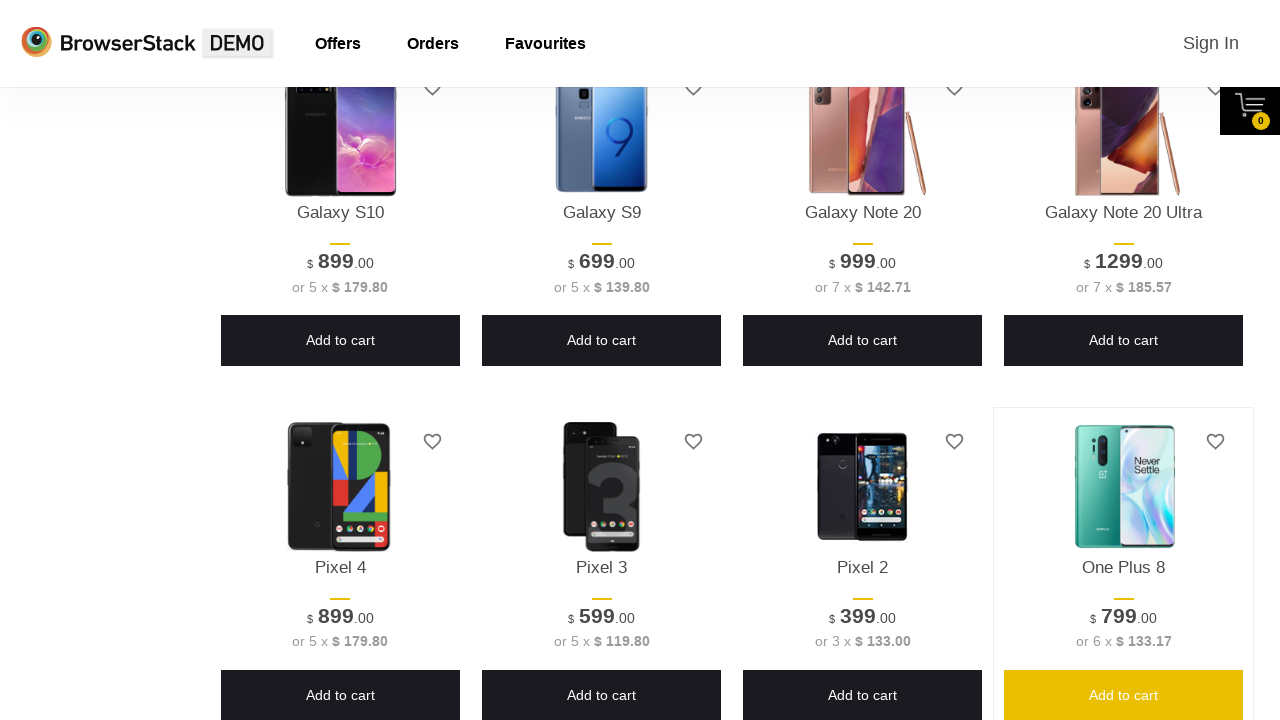

Asserted that Add to Cart button has reasonable height (>20px) for One Plus 8T
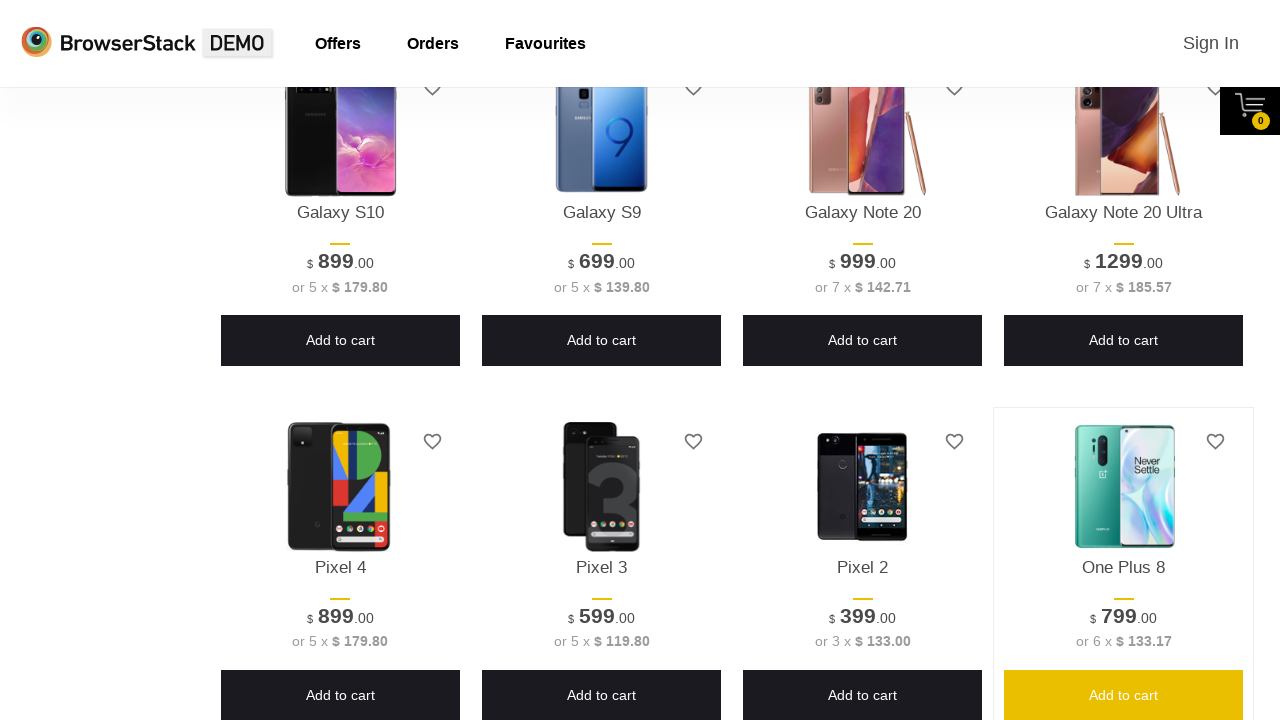

Retrieved bounding box for product section of One Plus 8T
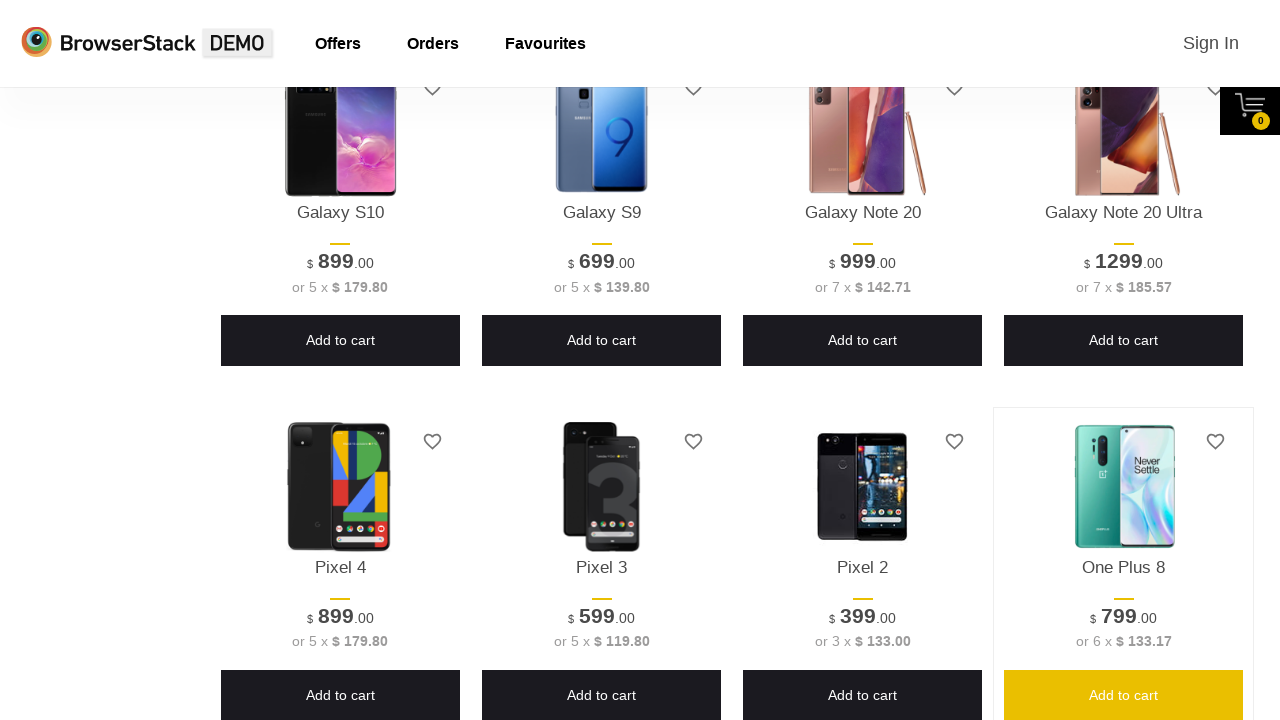

Asserted that section bounding box exists for One Plus 8T
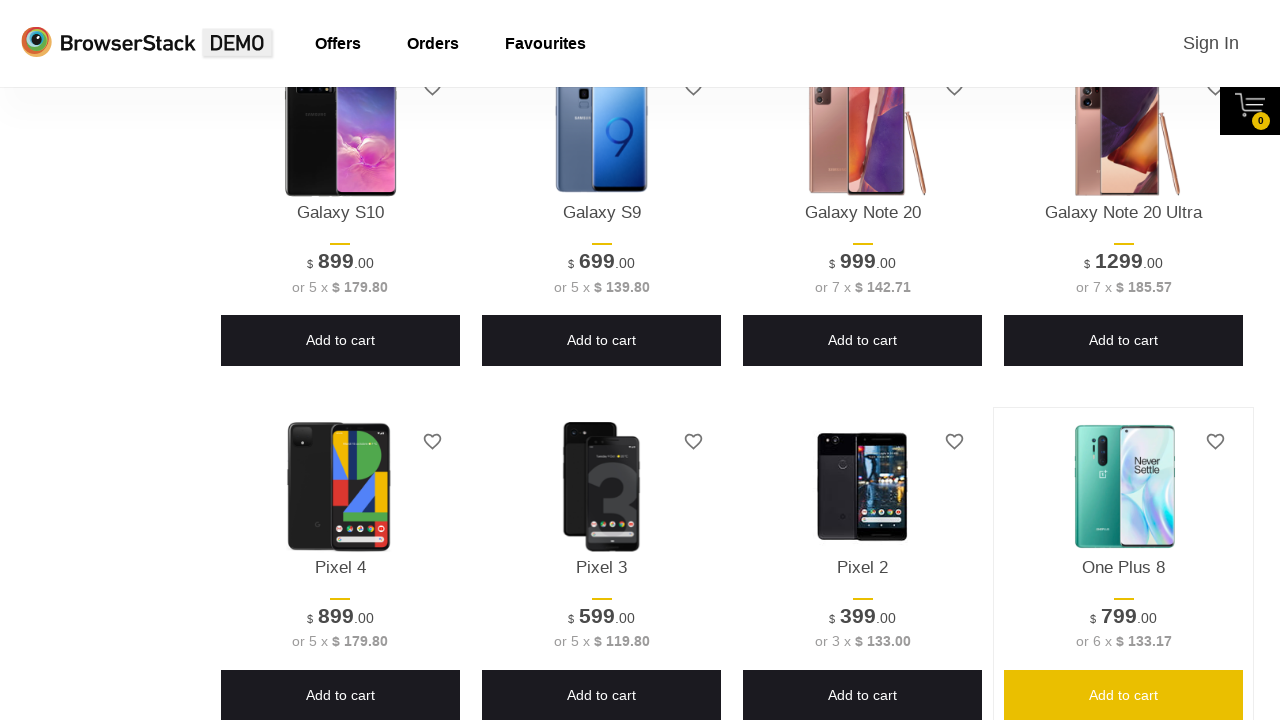

Asserted that Add to Cart button is positioned below section top for One Plus 8T
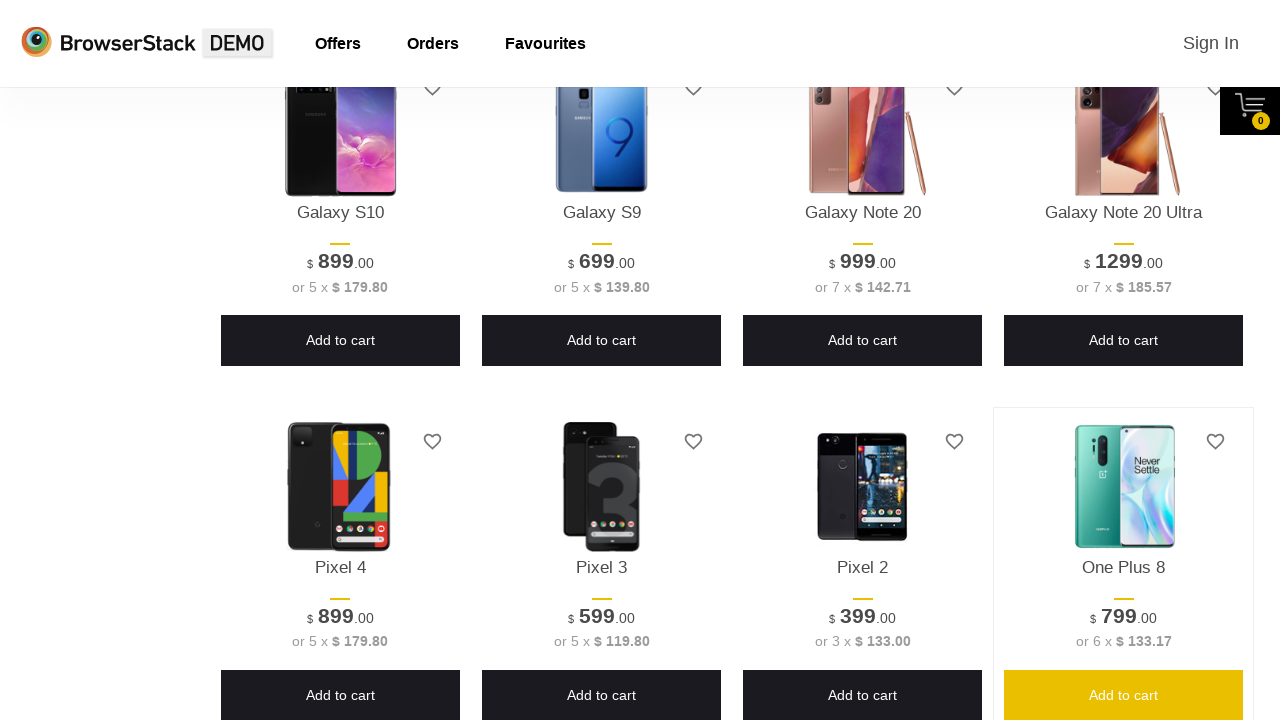

Hovered over Add to Cart button for One Plus 8T at (340, 360) on .shelf-item >> internal:has-text="Add to cart"i >> internal:has="p[class*=\"titl
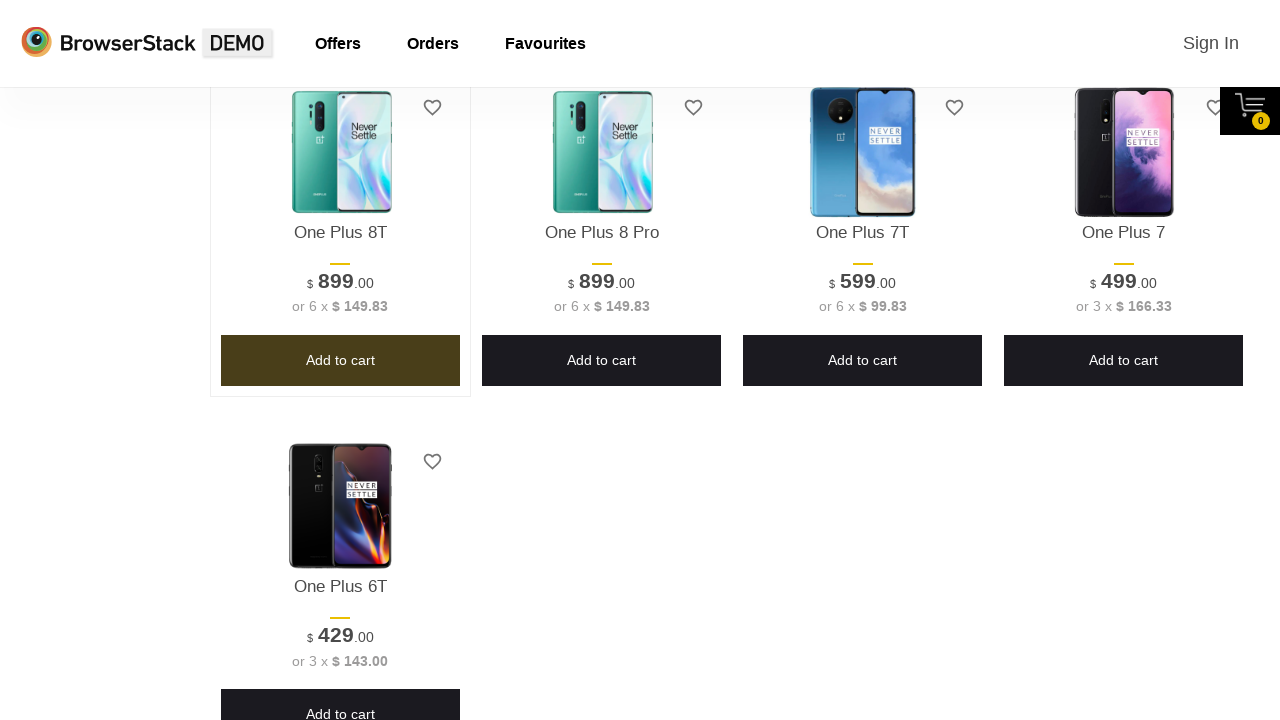

Waited for hover animation effect on Add to Cart button for One Plus 8T
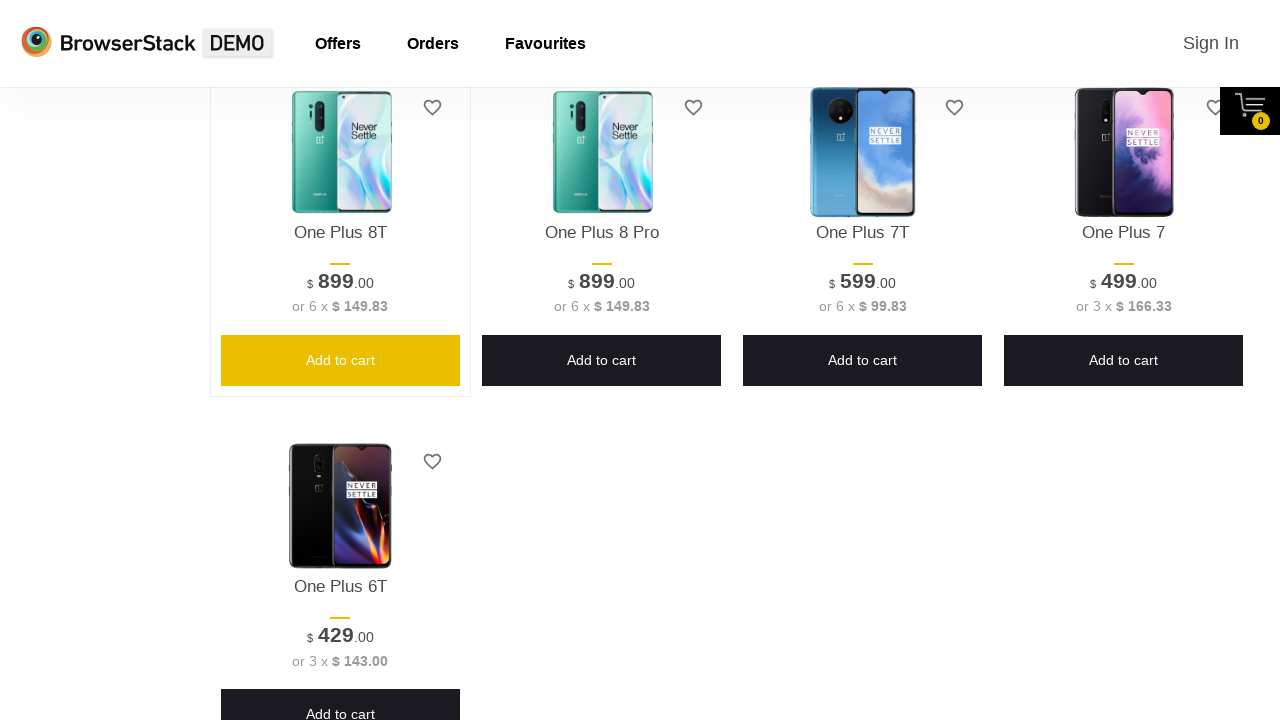

Retrieved product name: One Plus 8 Pro
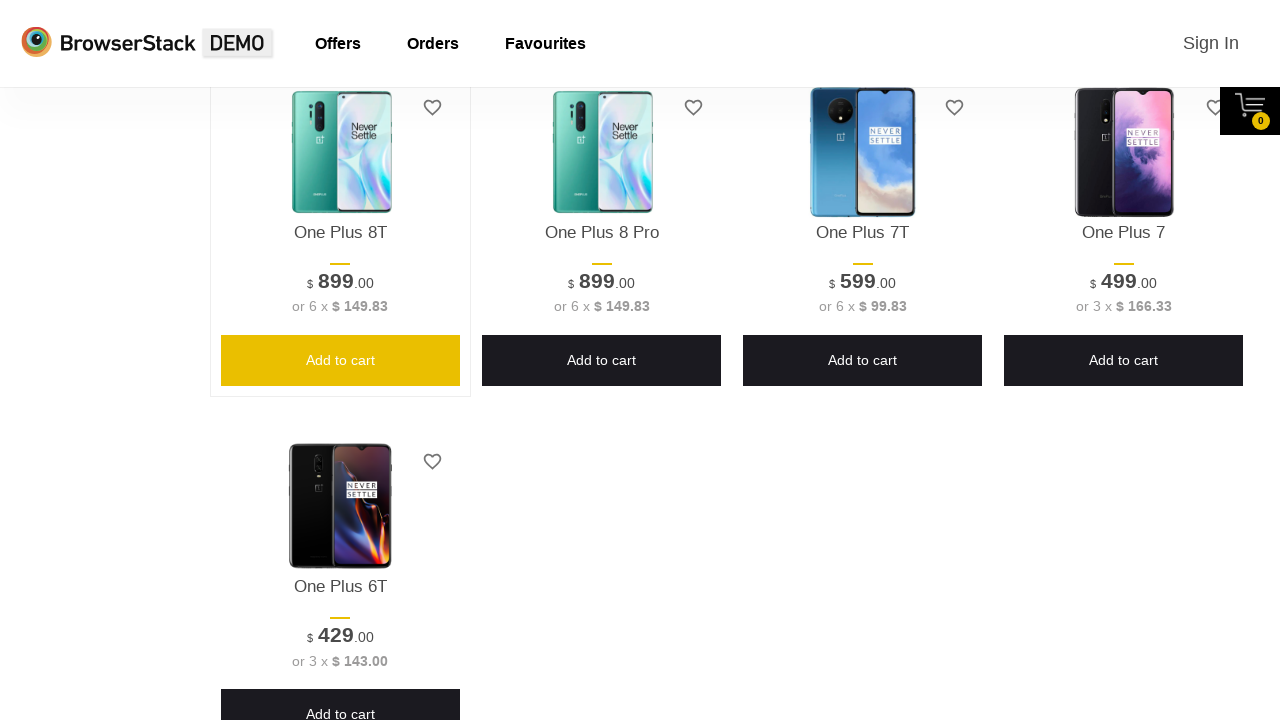

Located Add to Cart button for product: One Plus 8 Pro
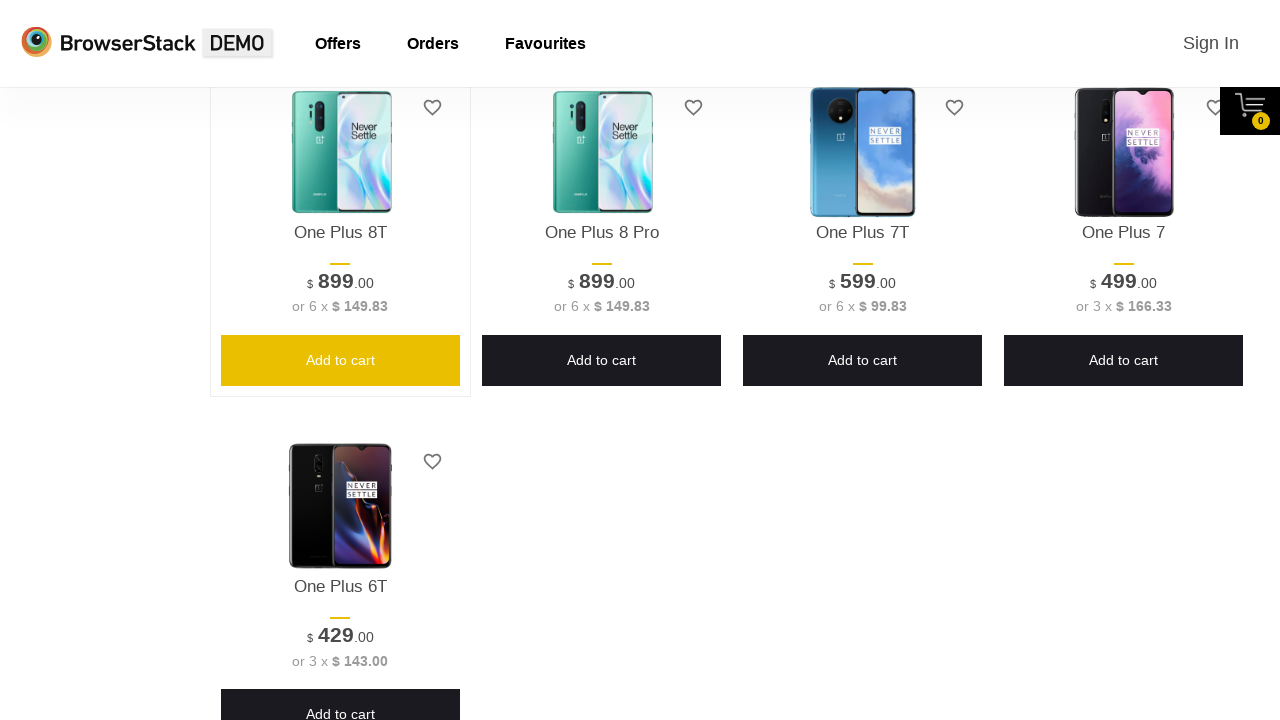

Verified Add to Cart button is visible for: One Plus 8 Pro
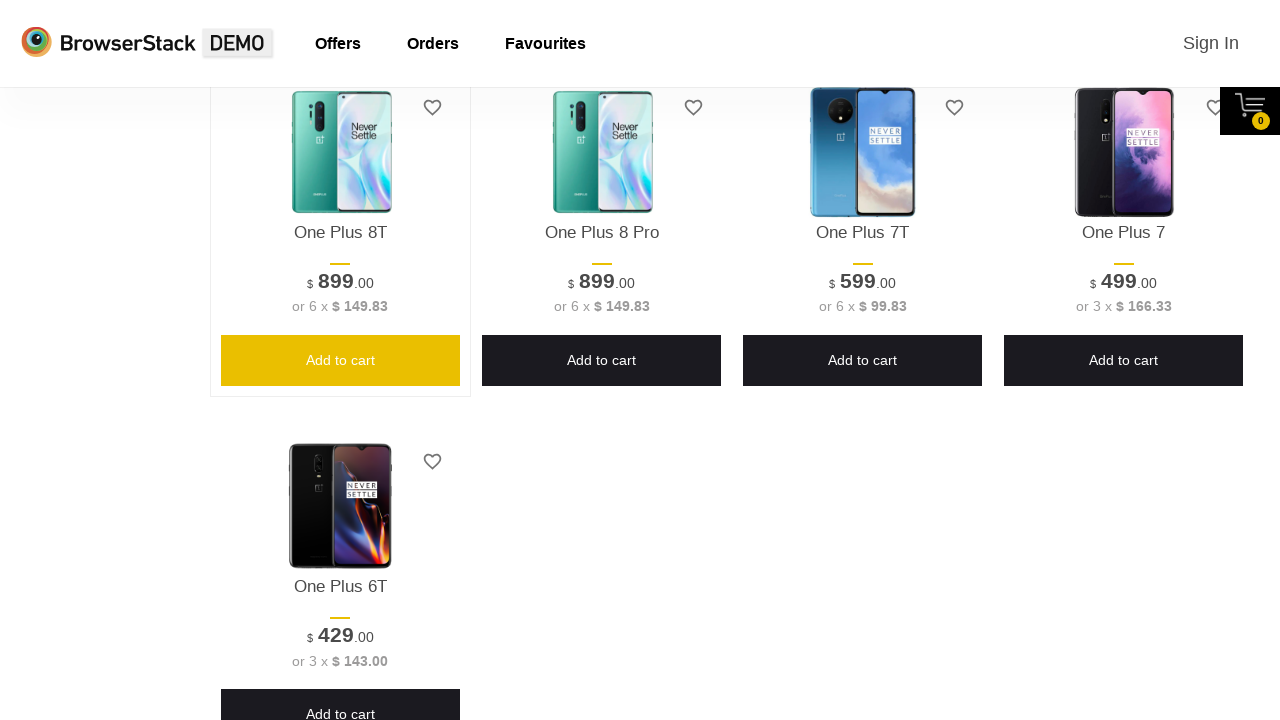

Retrieved bounding box for Add to Cart button of One Plus 8 Pro
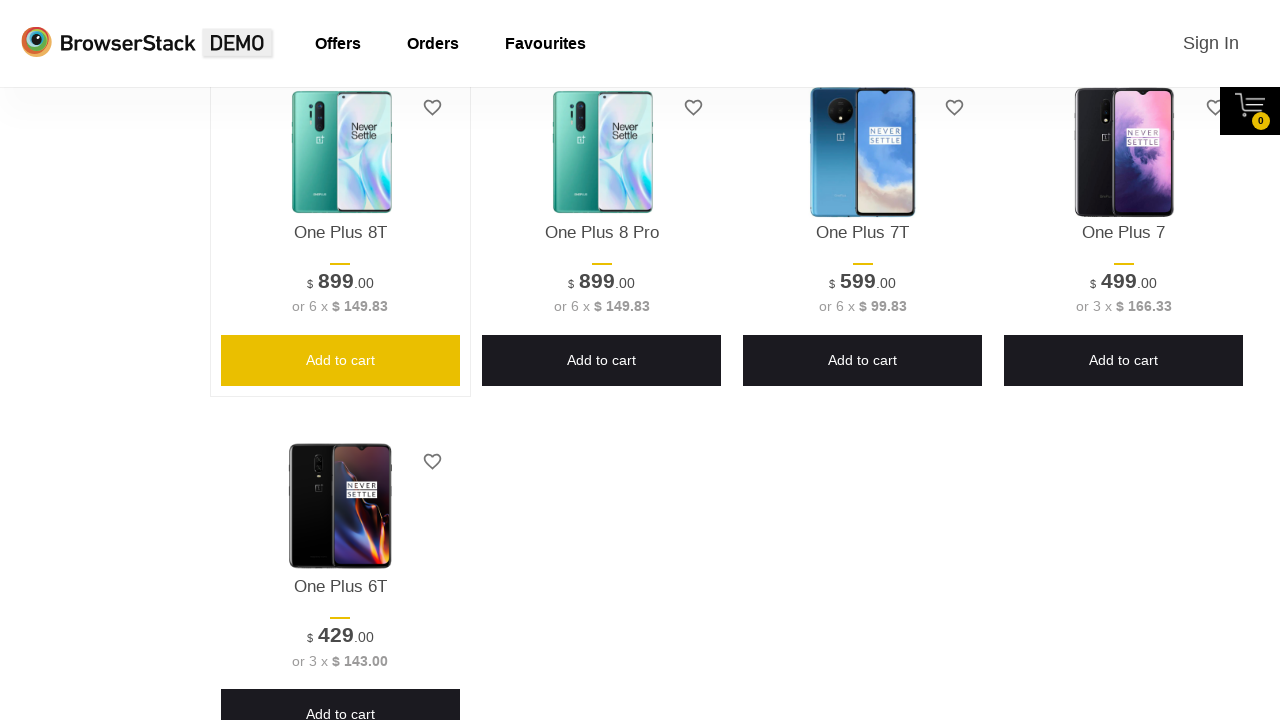

Asserted that button bounding box exists for One Plus 8 Pro
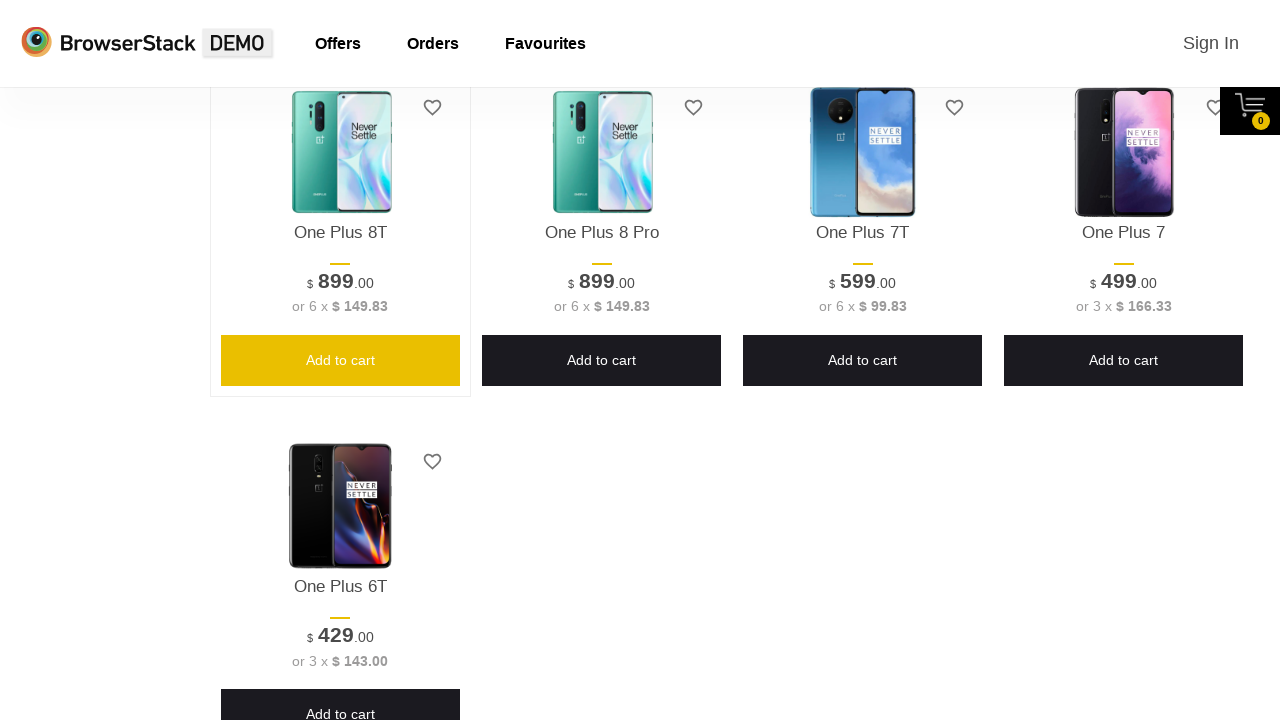

Asserted that Add to Cart button has reasonable width (>50px) for One Plus 8 Pro
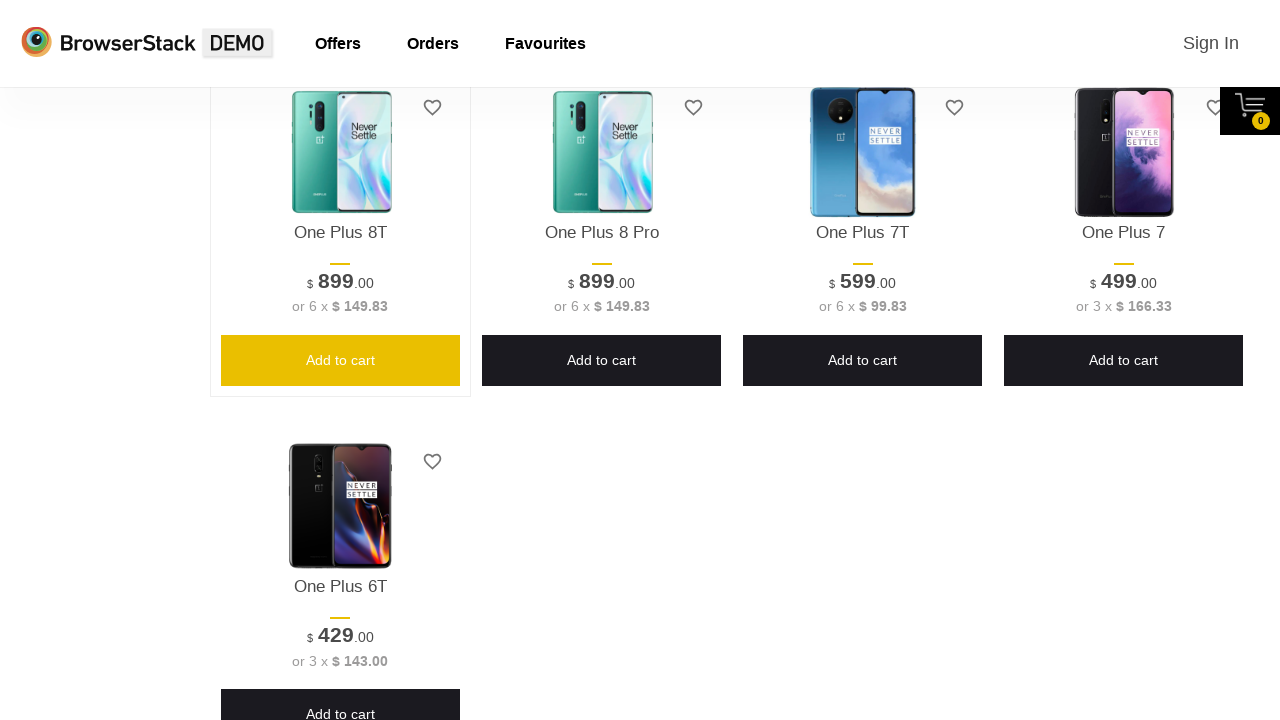

Asserted that Add to Cart button has reasonable height (>20px) for One Plus 8 Pro
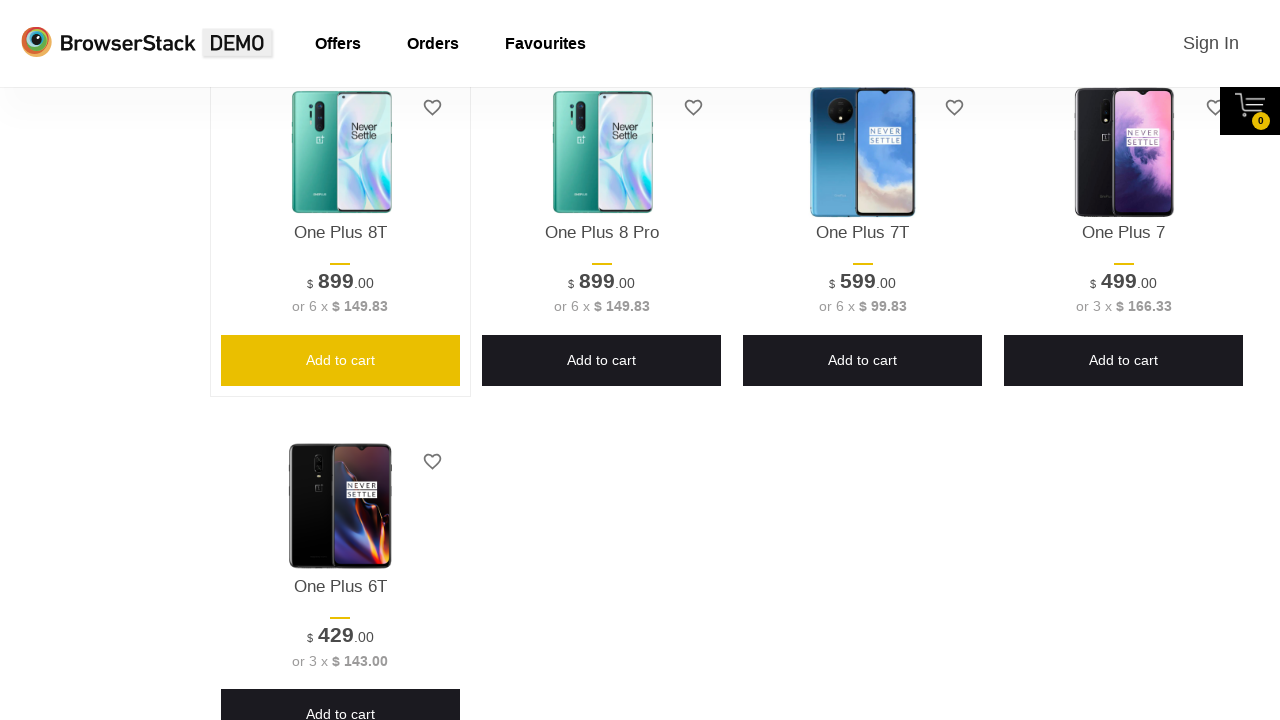

Retrieved bounding box for product section of One Plus 8 Pro
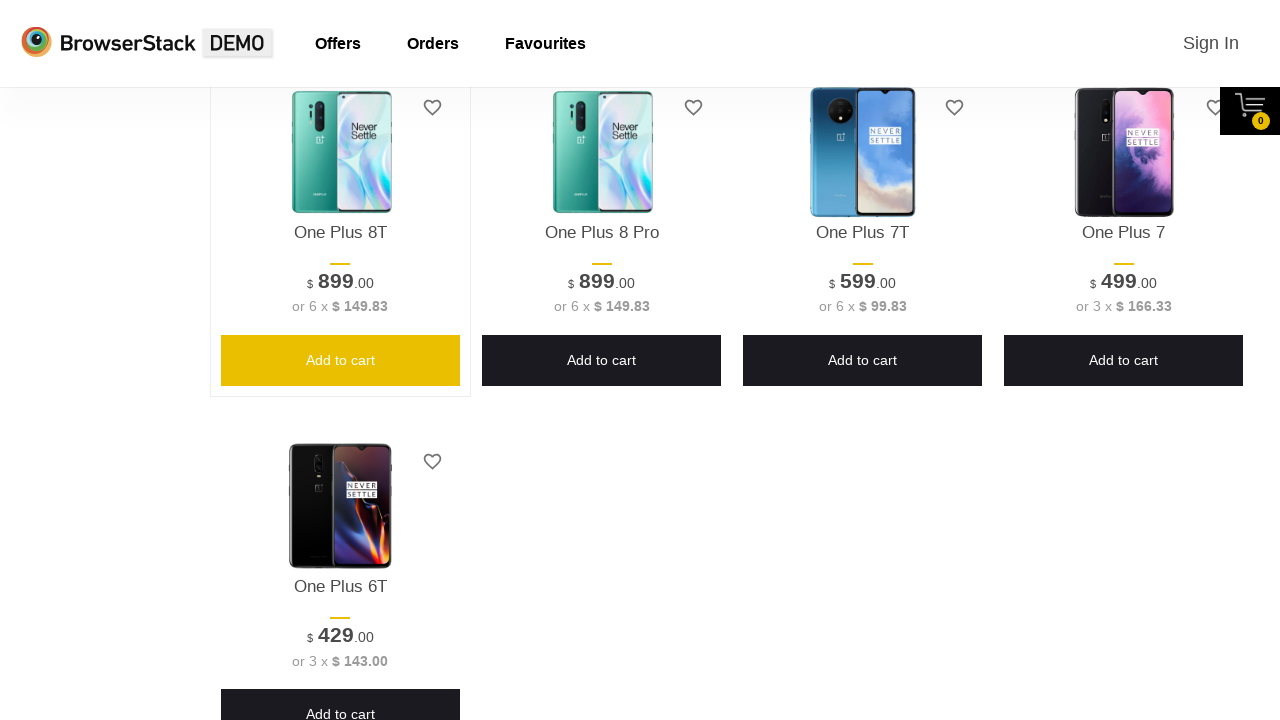

Asserted that section bounding box exists for One Plus 8 Pro
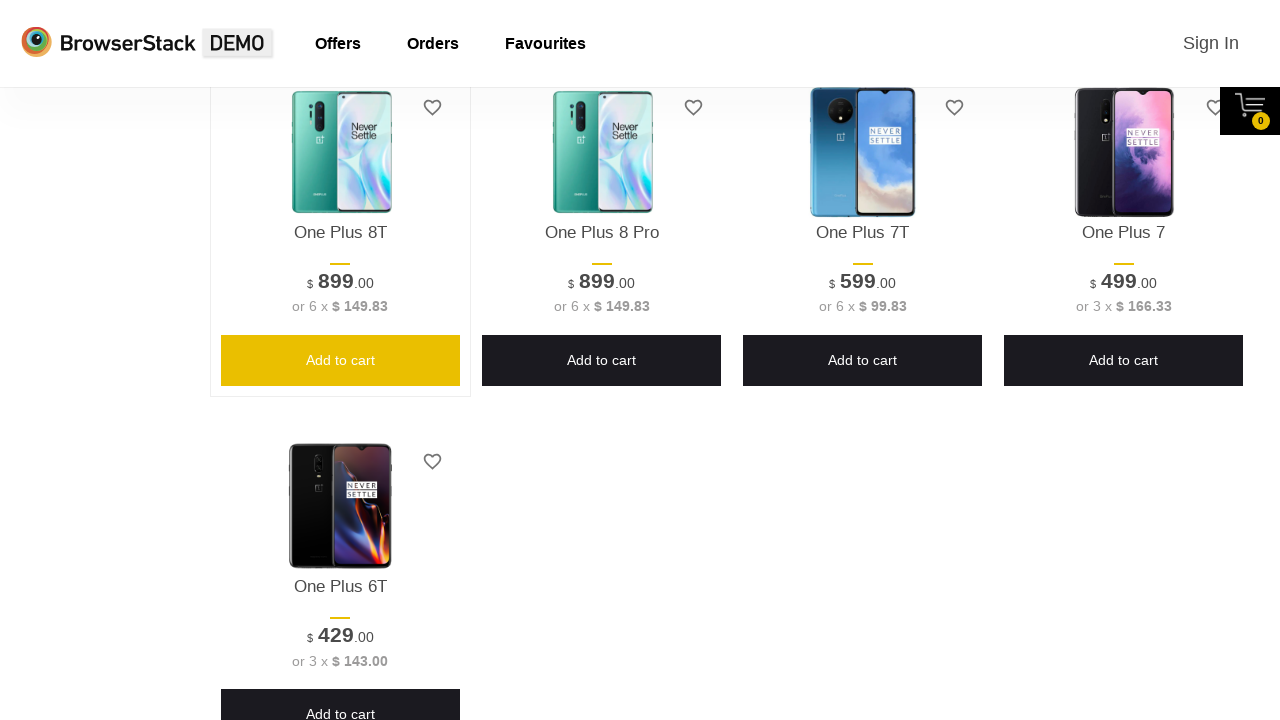

Asserted that Add to Cart button is positioned below section top for One Plus 8 Pro
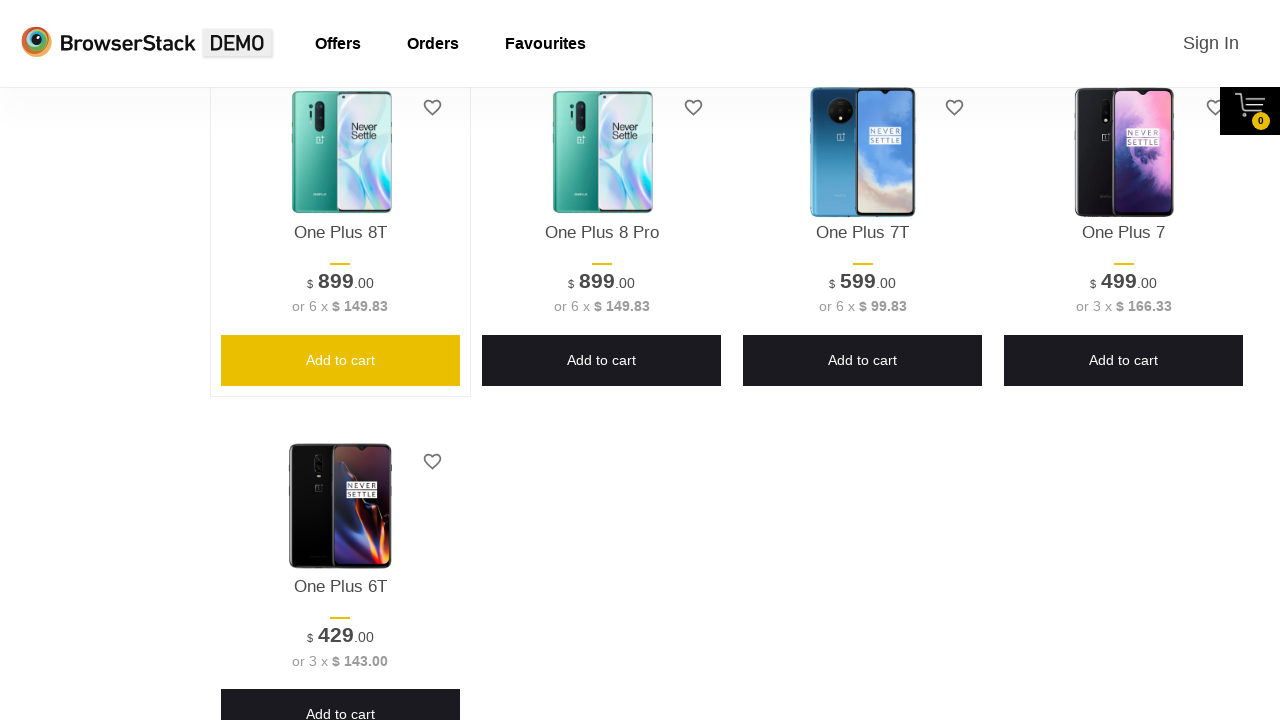

Hovered over Add to Cart button for One Plus 8 Pro at (602, 360) on .shelf-item >> internal:has-text="Add to cart"i >> internal:has="p[class*=\"titl
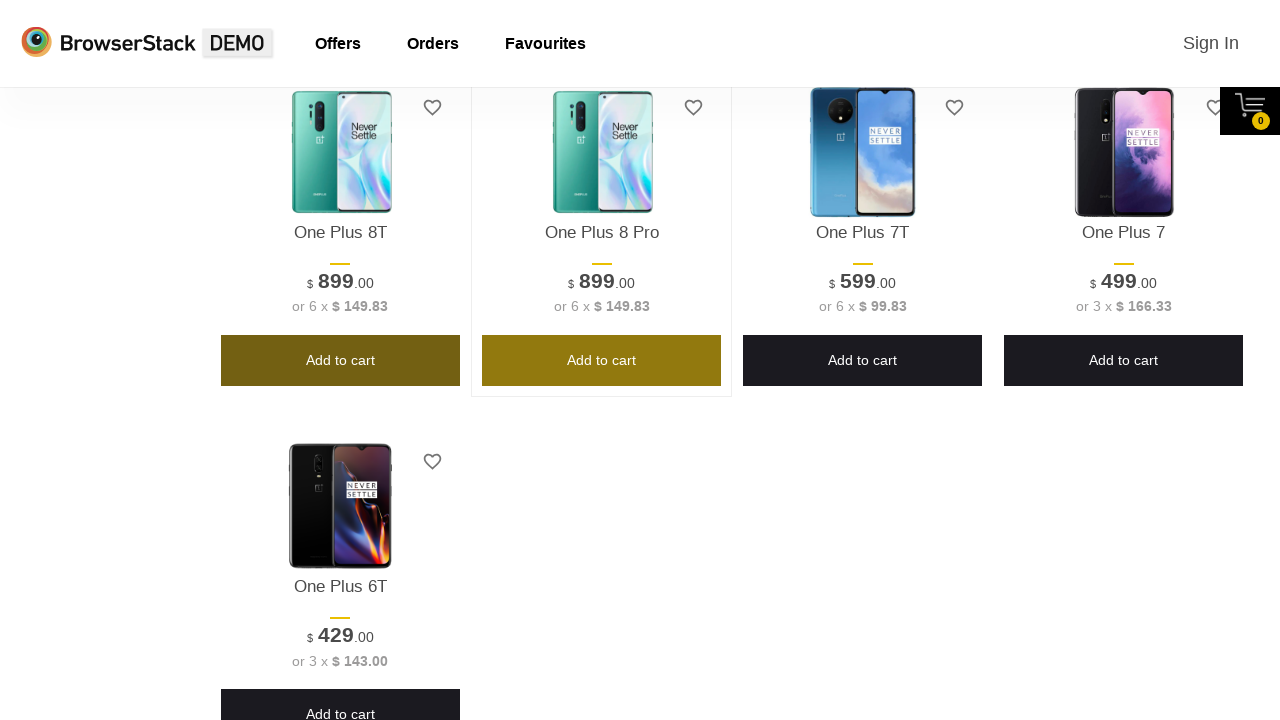

Waited for hover animation effect on Add to Cart button for One Plus 8 Pro
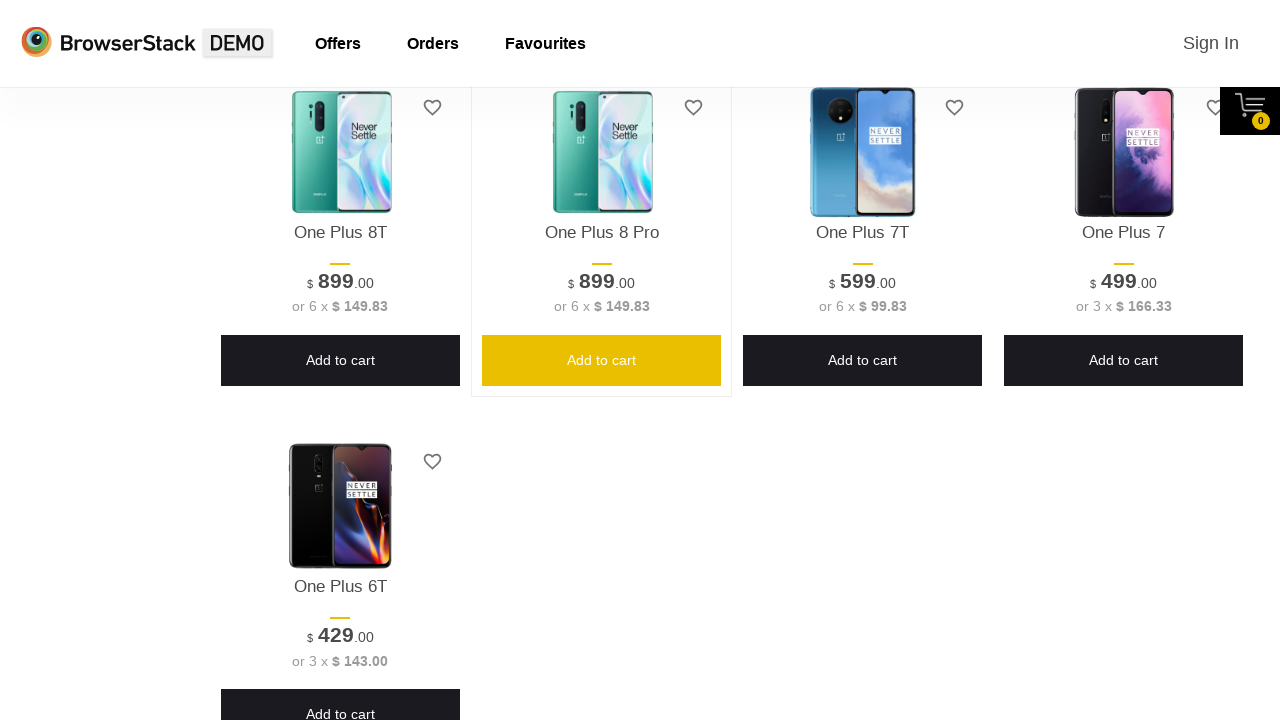

Retrieved product name: One Plus 7T
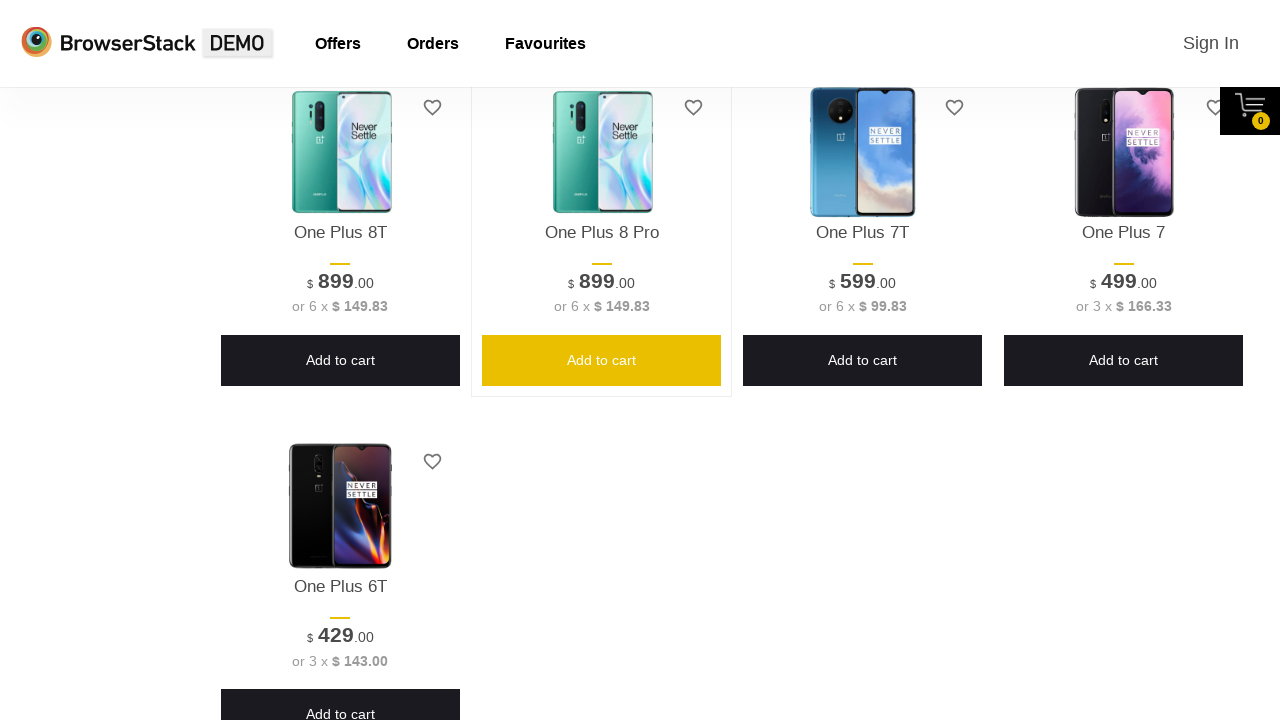

Located Add to Cart button for product: One Plus 7T
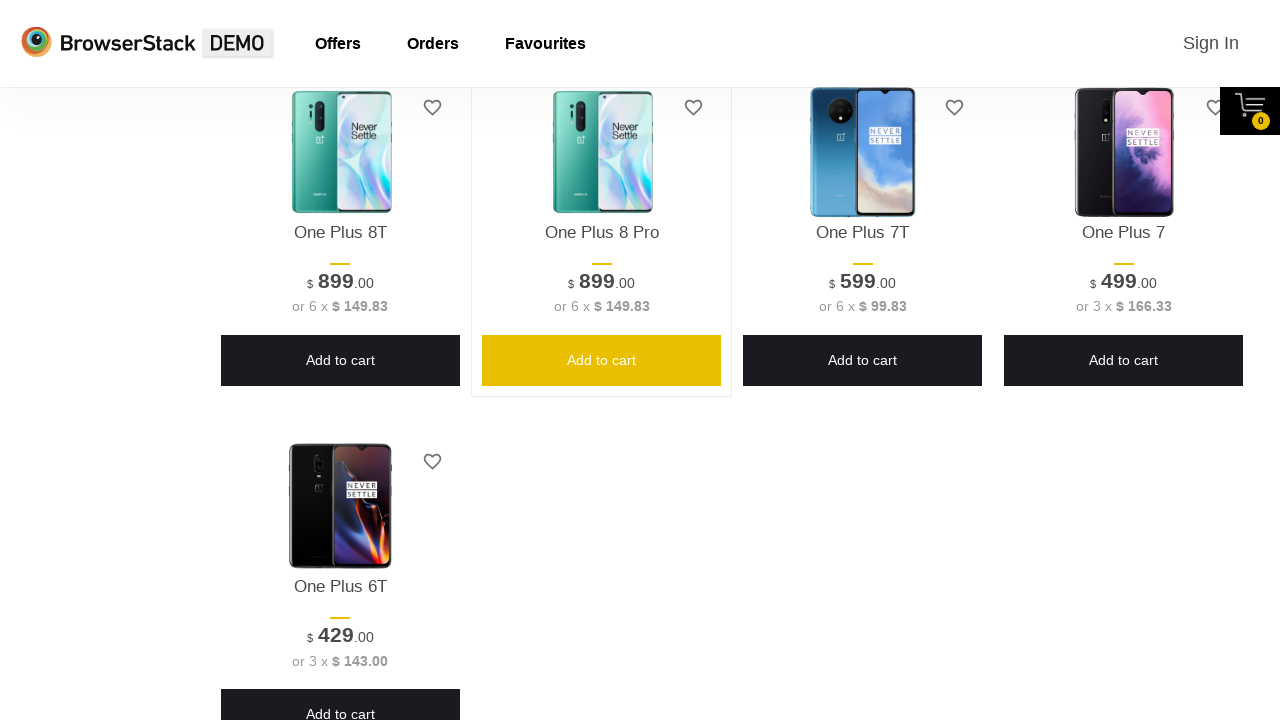

Verified Add to Cart button is visible for: One Plus 7T
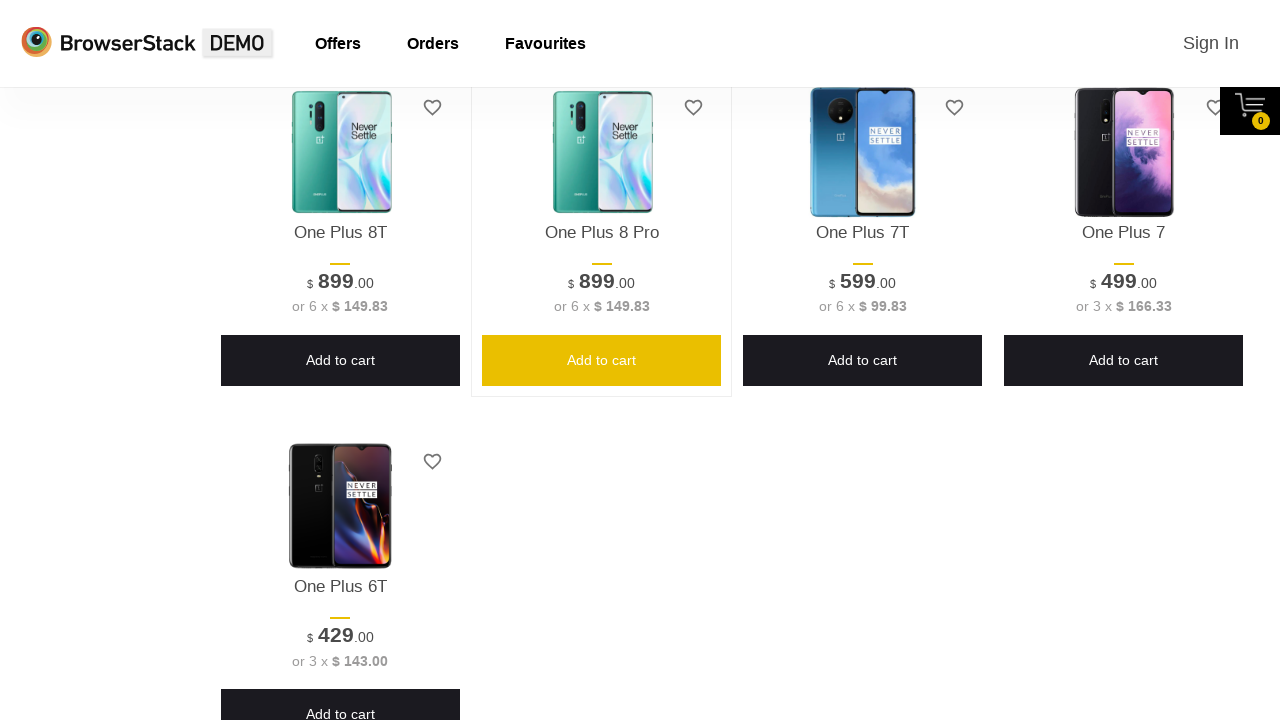

Retrieved bounding box for Add to Cart button of One Plus 7T
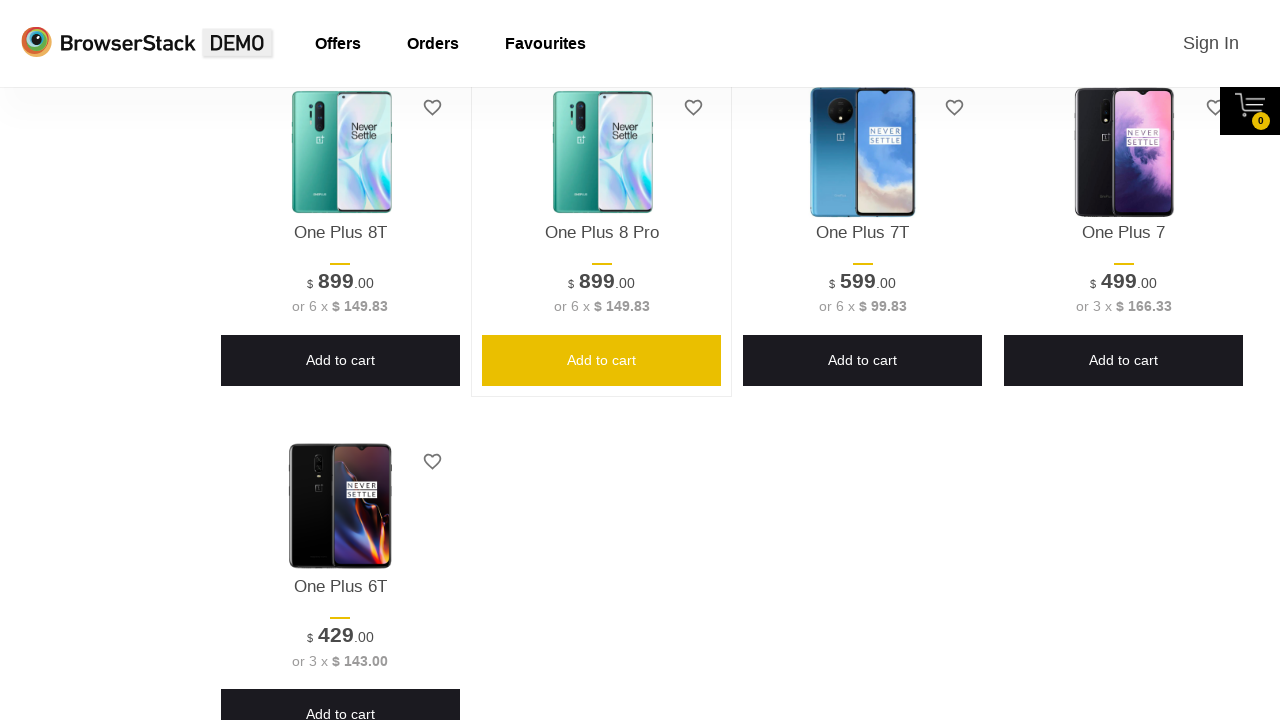

Asserted that button bounding box exists for One Plus 7T
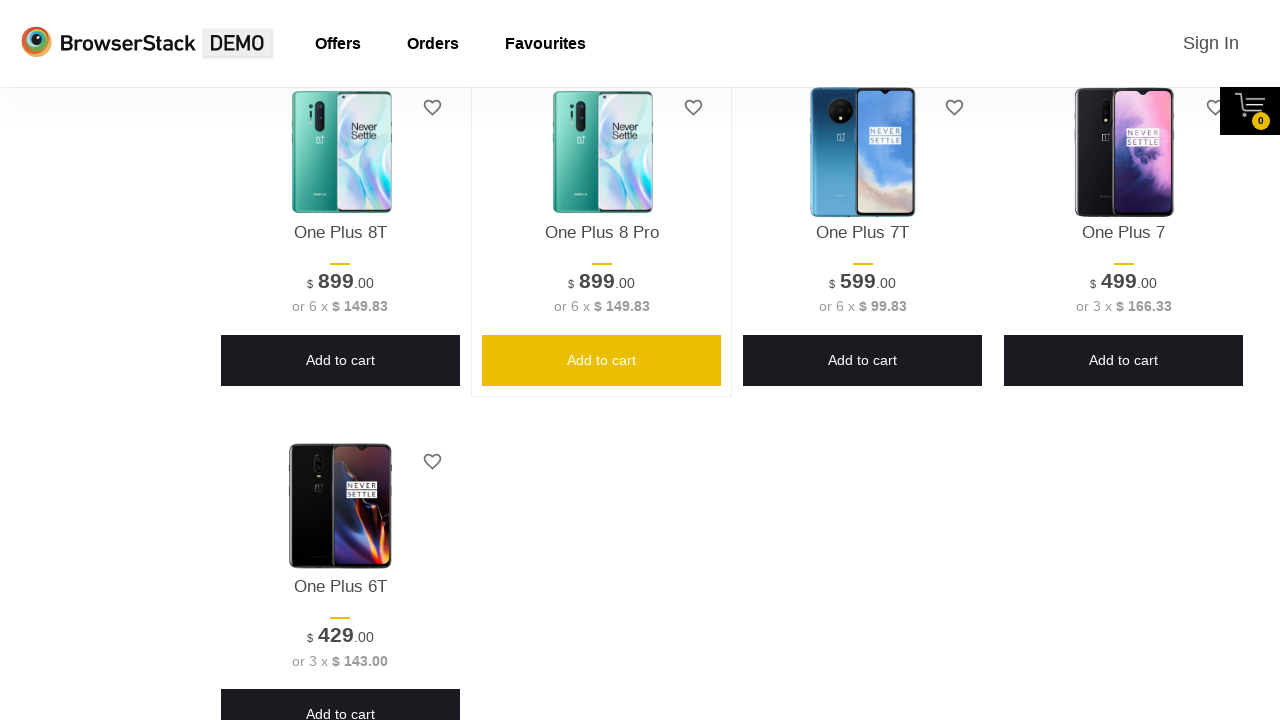

Asserted that Add to Cart button has reasonable width (>50px) for One Plus 7T
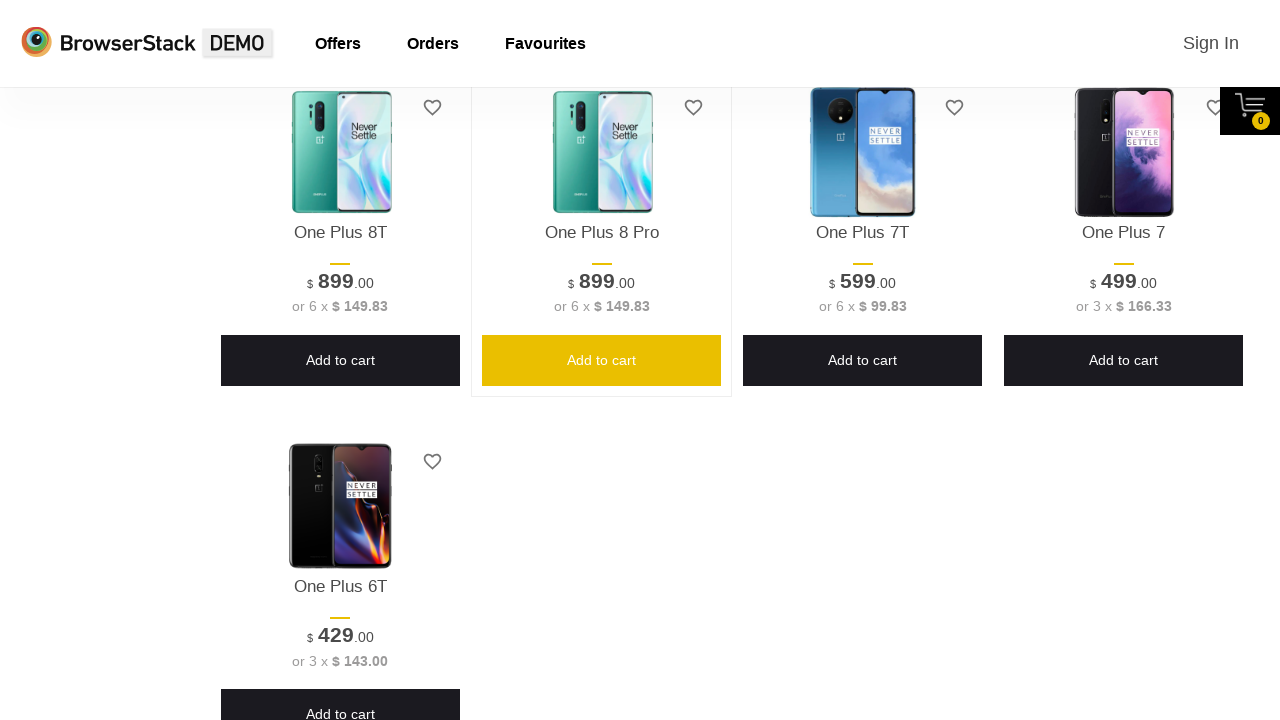

Asserted that Add to Cart button has reasonable height (>20px) for One Plus 7T
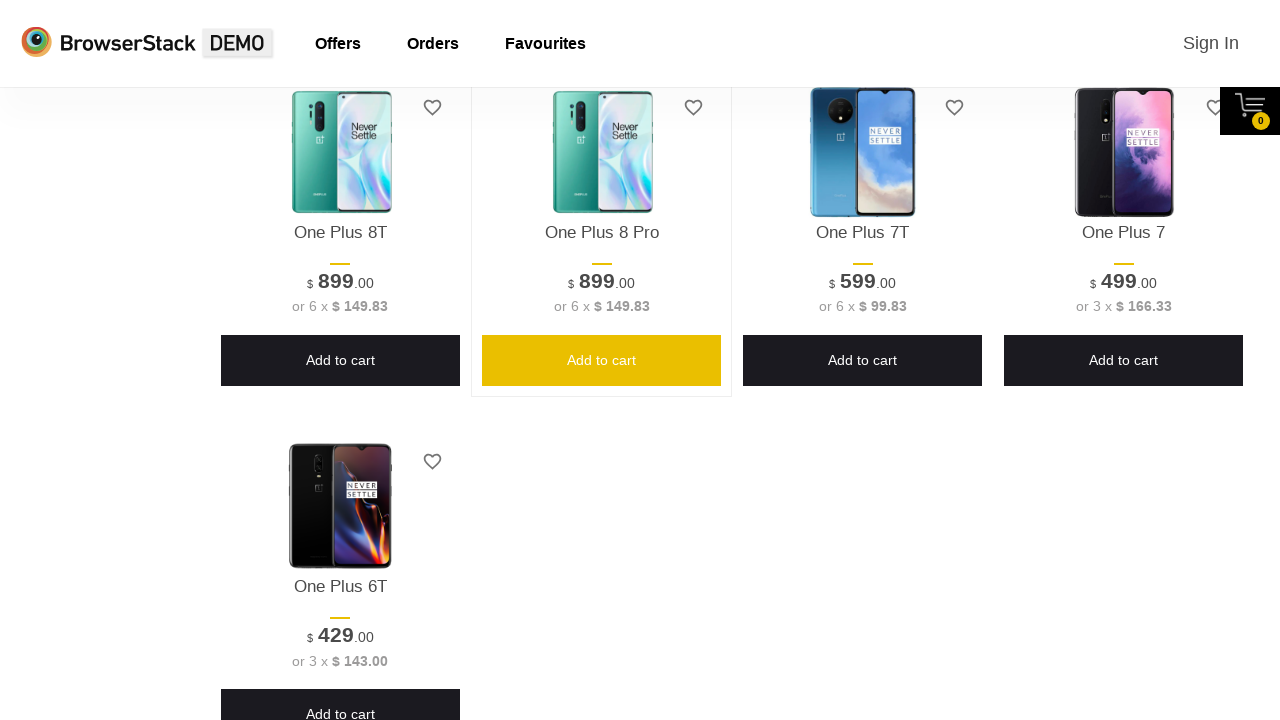

Retrieved bounding box for product section of One Plus 7T
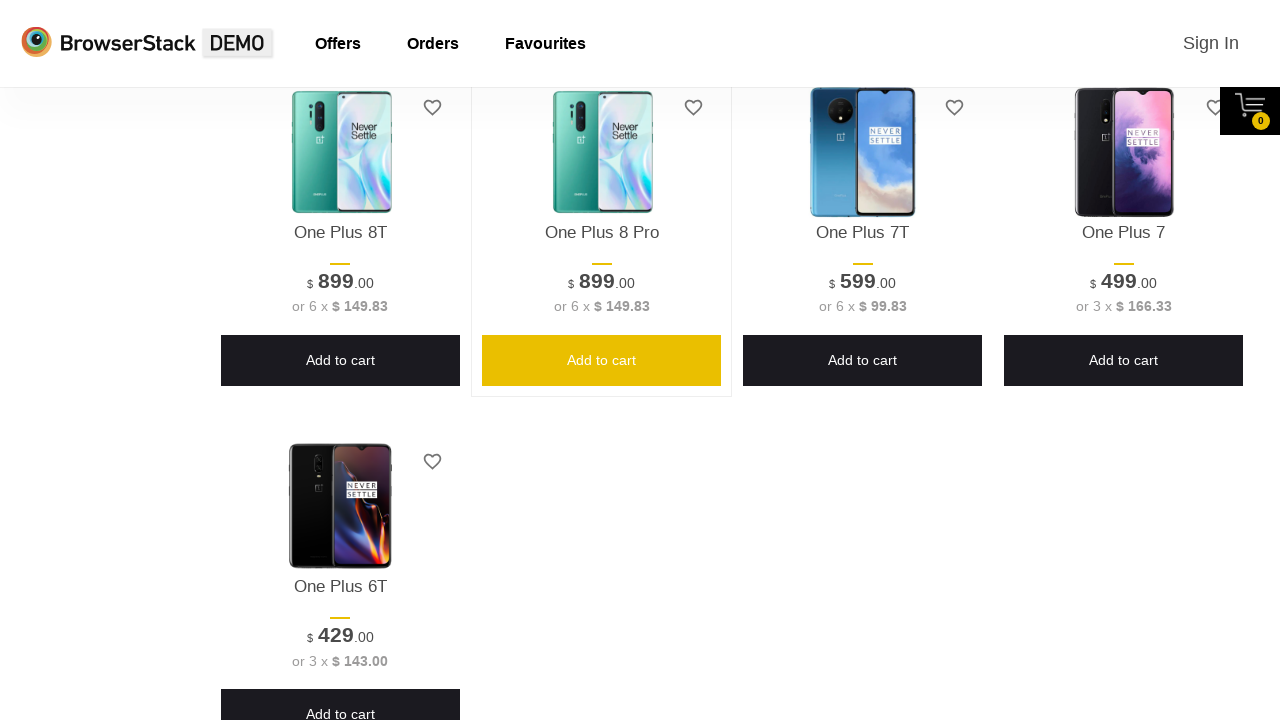

Asserted that section bounding box exists for One Plus 7T
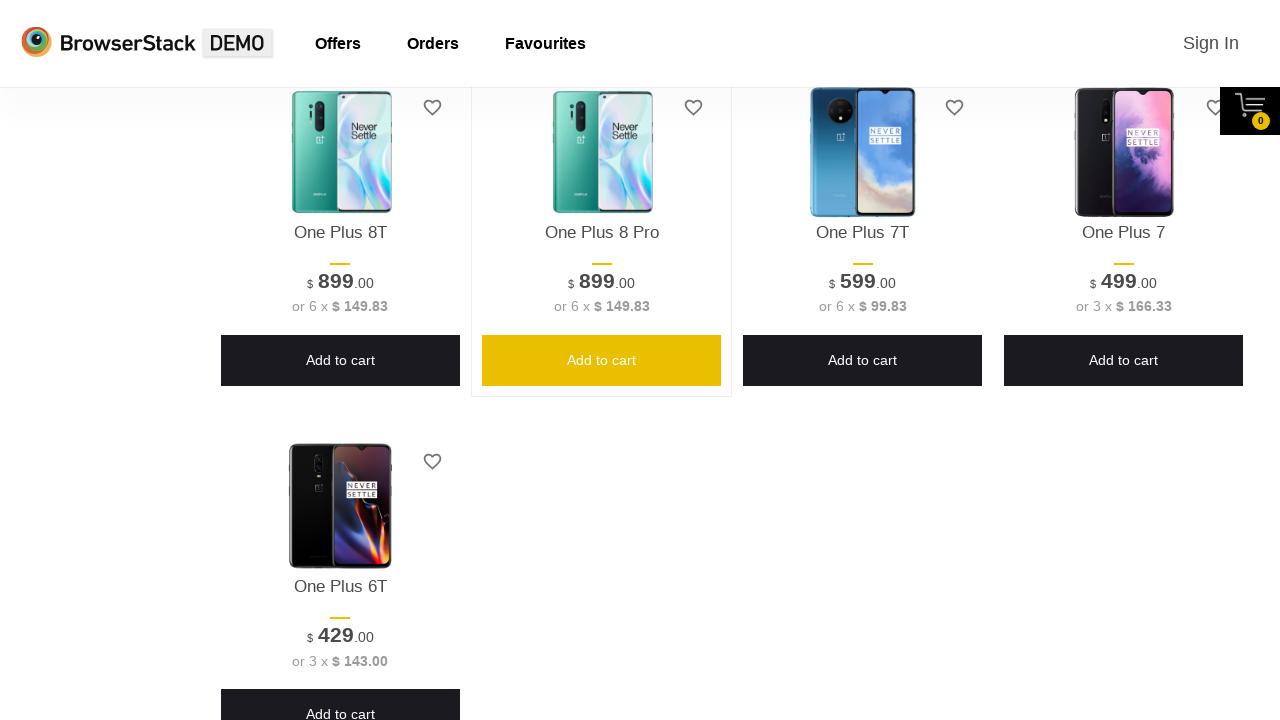

Asserted that Add to Cart button is positioned below section top for One Plus 7T
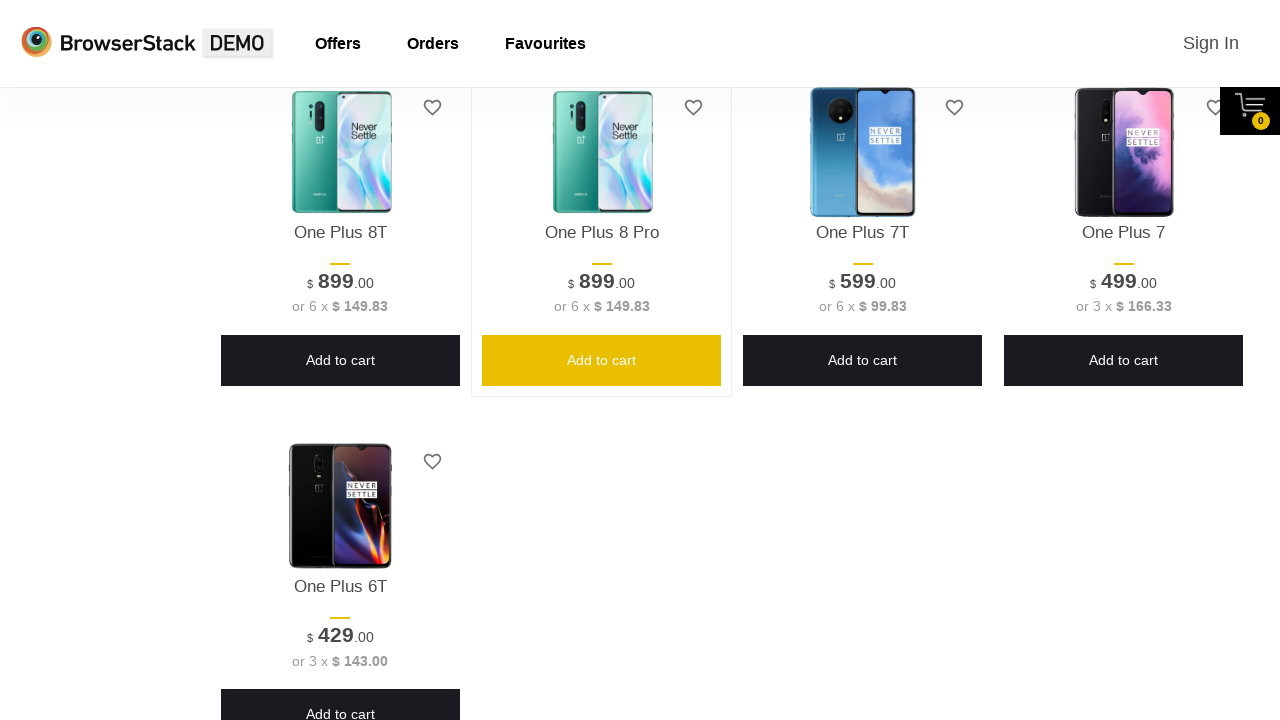

Hovered over Add to Cart button for One Plus 7T at (863, 360) on .shelf-item >> internal:has-text="Add to cart"i >> internal:has="p[class*=\"titl
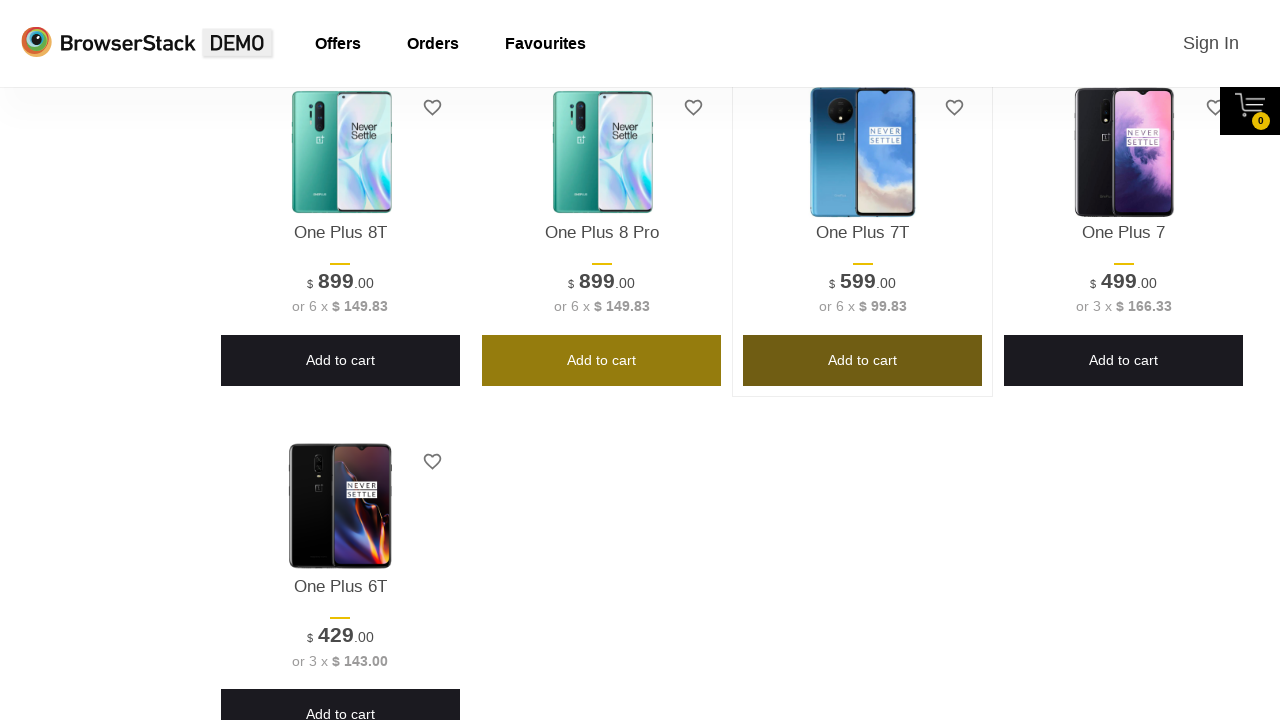

Waited for hover animation effect on Add to Cart button for One Plus 7T
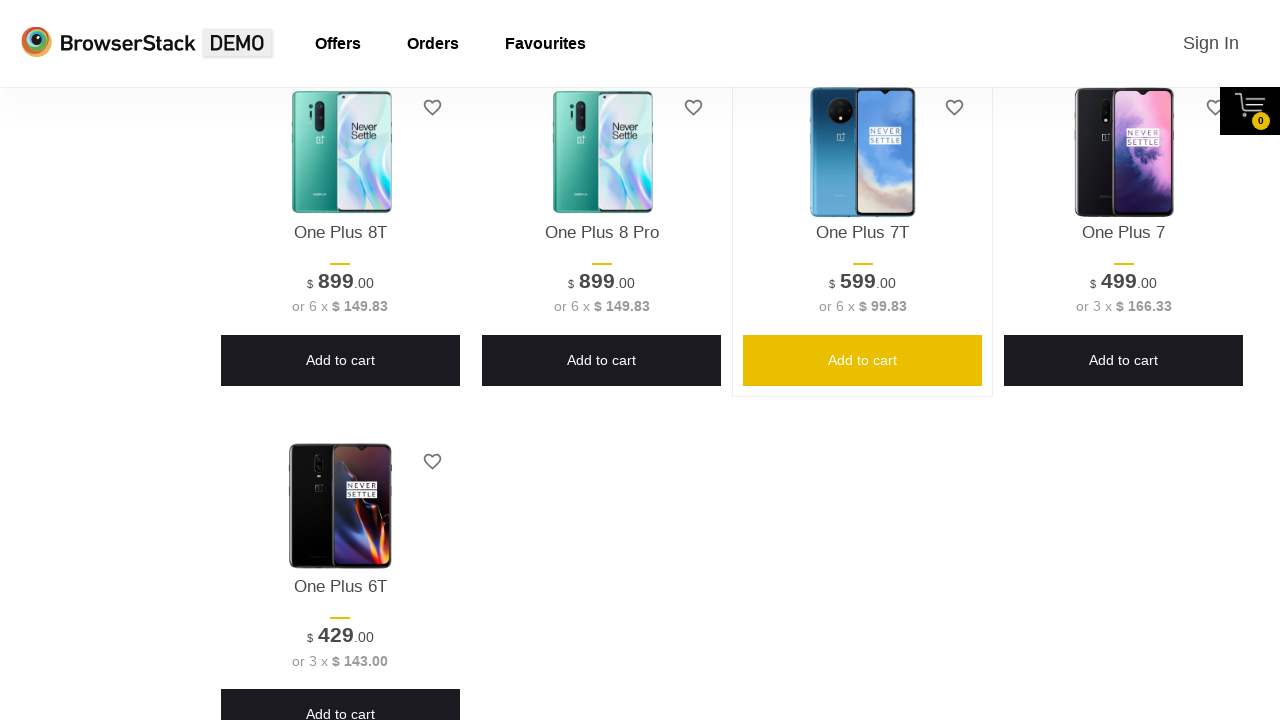

Retrieved product name: One Plus 7
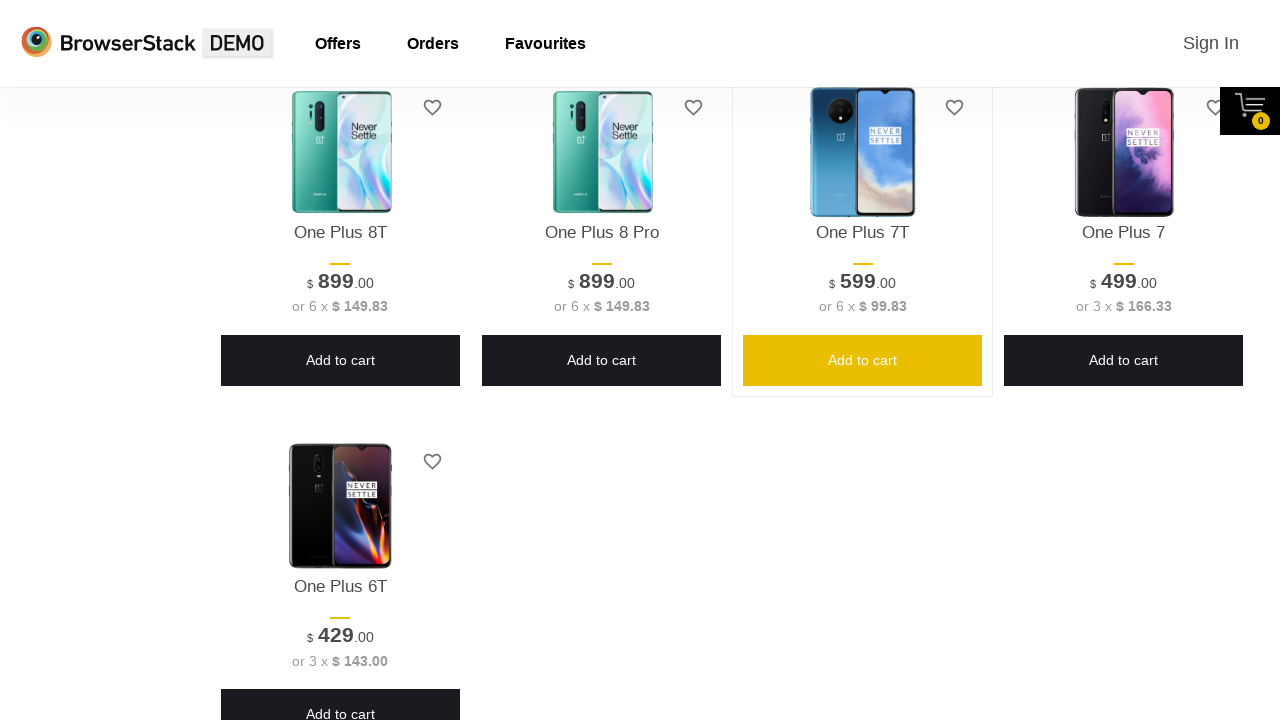

Located Add to Cart button for product: One Plus 7
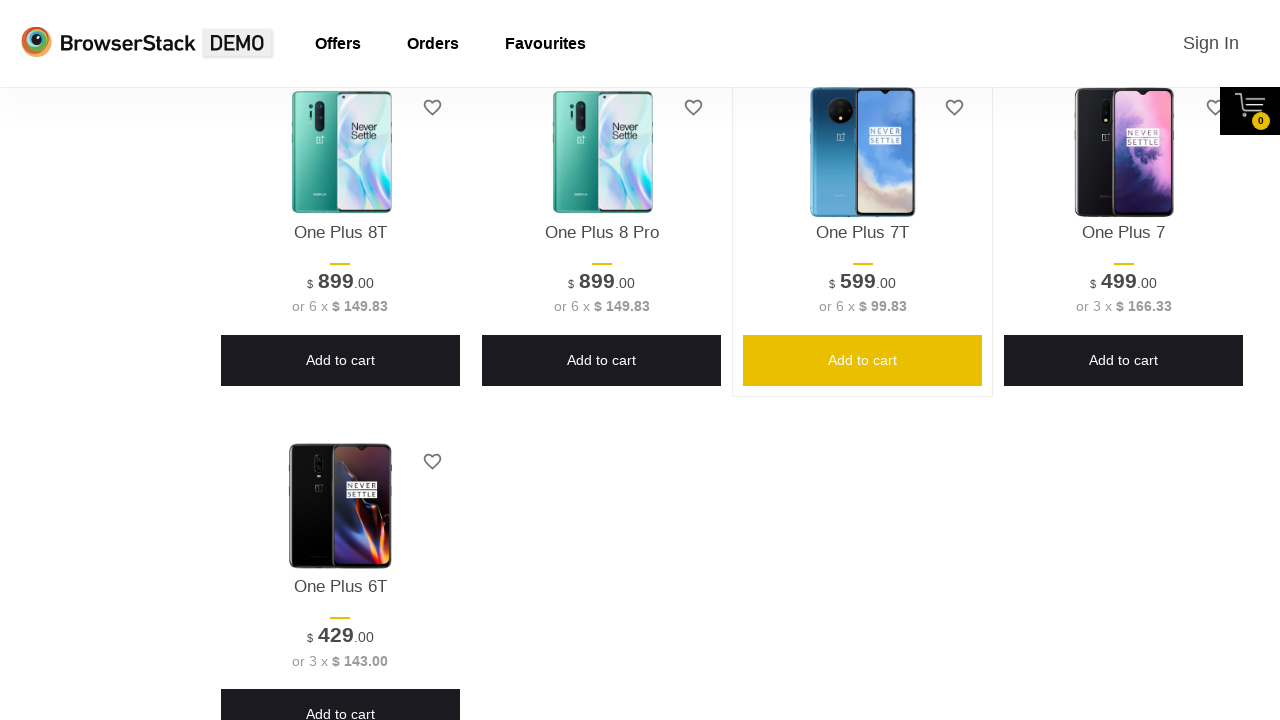

Verified Add to Cart button is visible for: One Plus 7
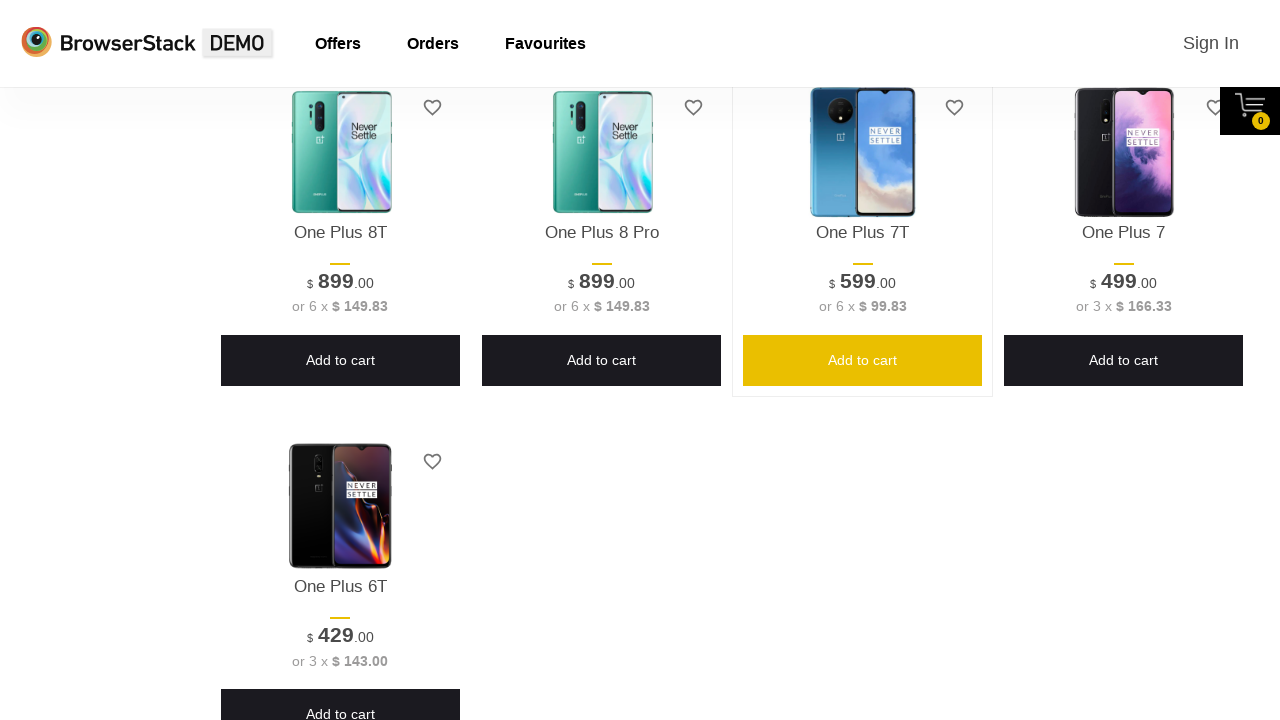

Retrieved bounding box for Add to Cart button of One Plus 7
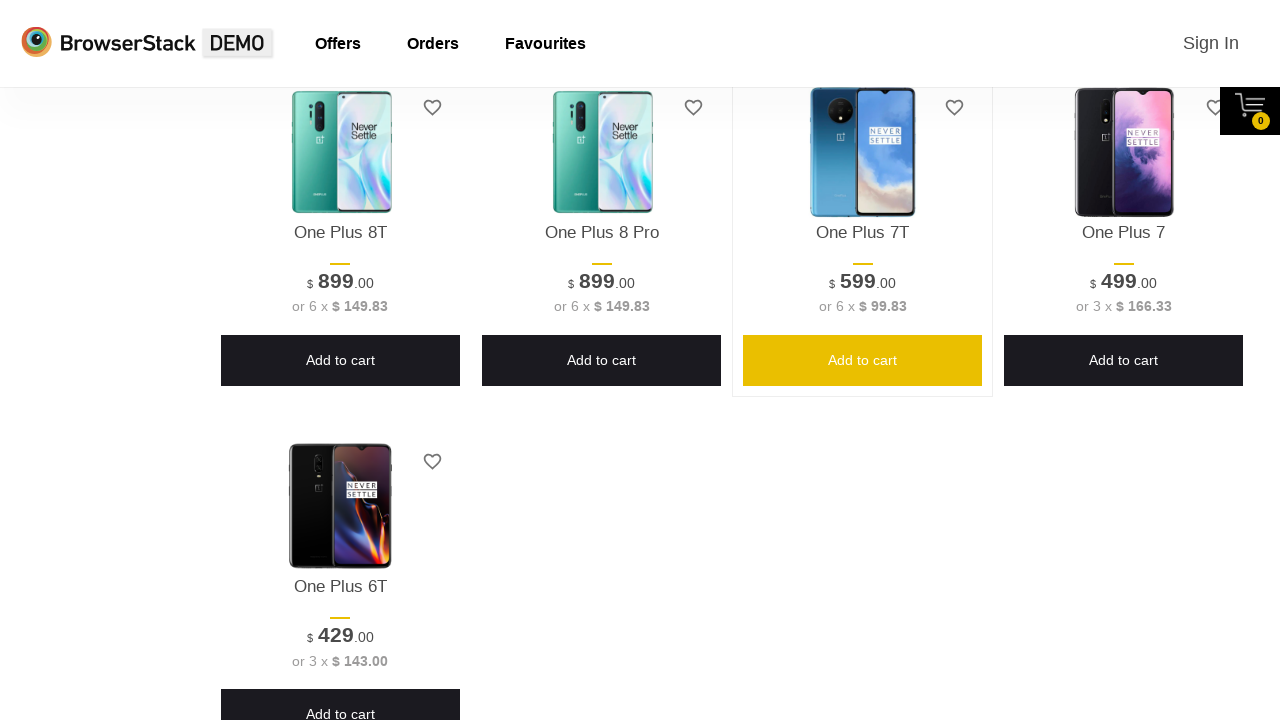

Asserted that button bounding box exists for One Plus 7
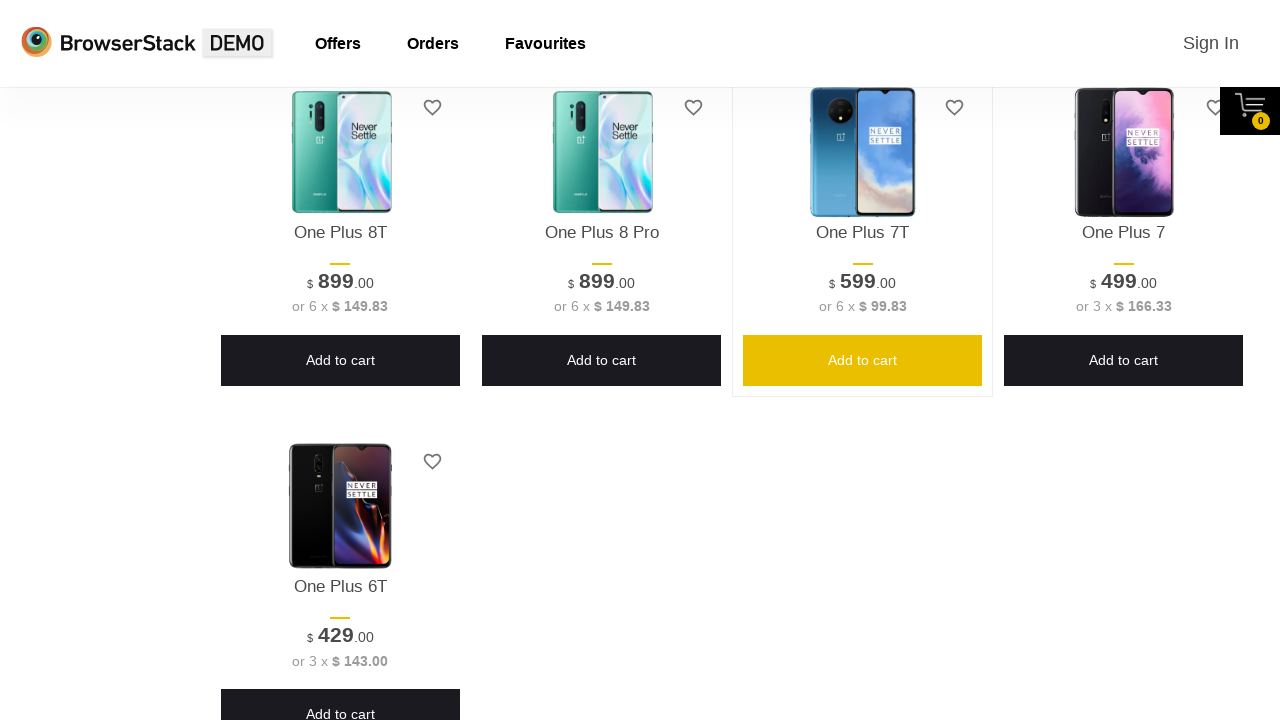

Asserted that Add to Cart button has reasonable width (>50px) for One Plus 7
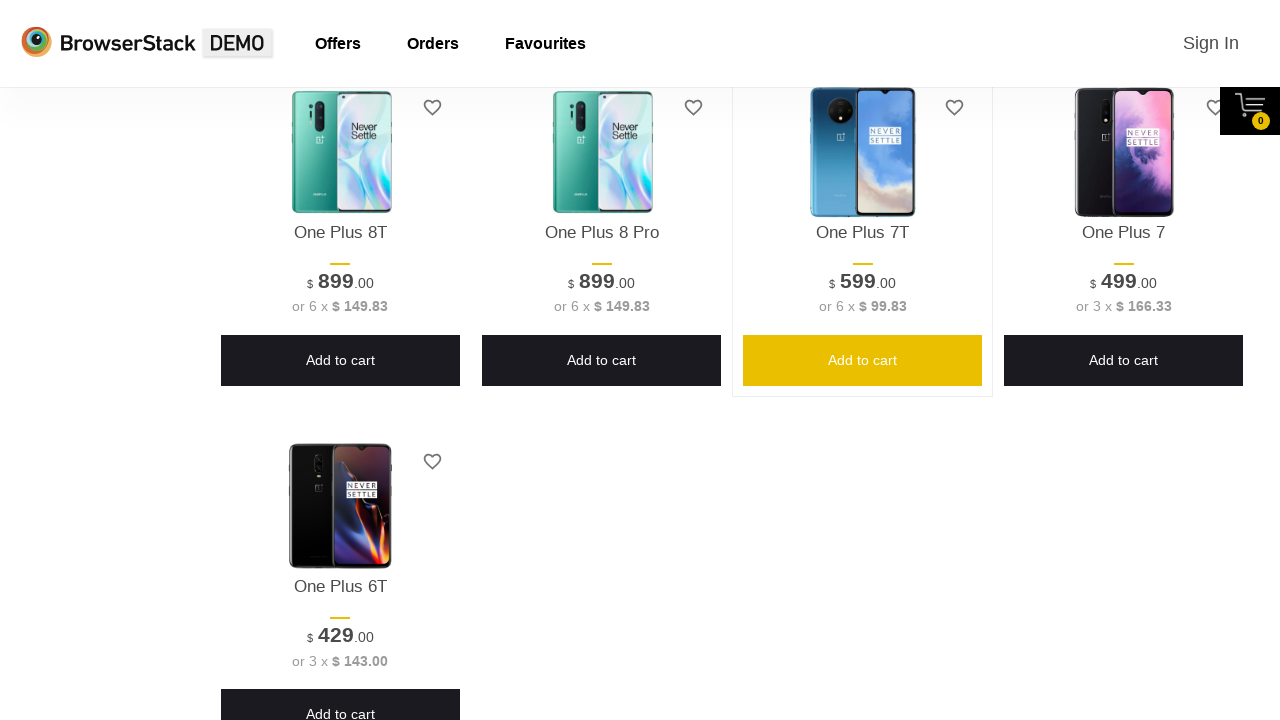

Asserted that Add to Cart button has reasonable height (>20px) for One Plus 7
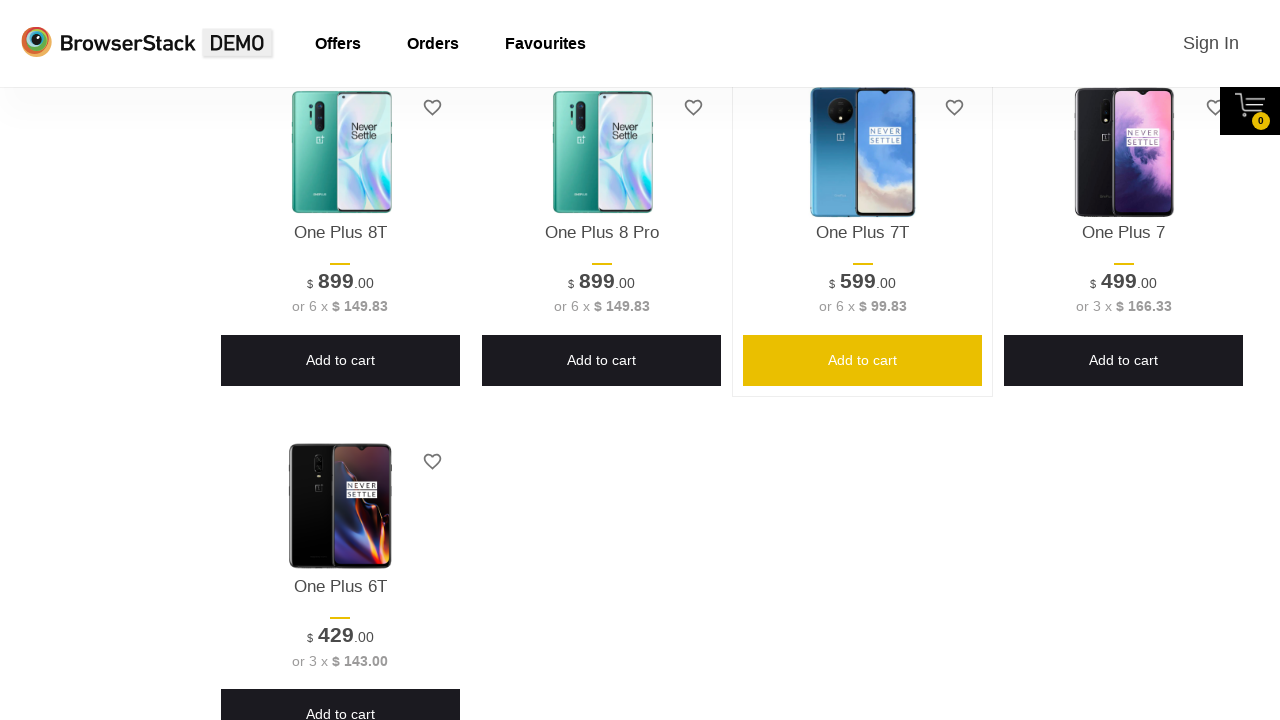

Retrieved bounding box for product section of One Plus 7
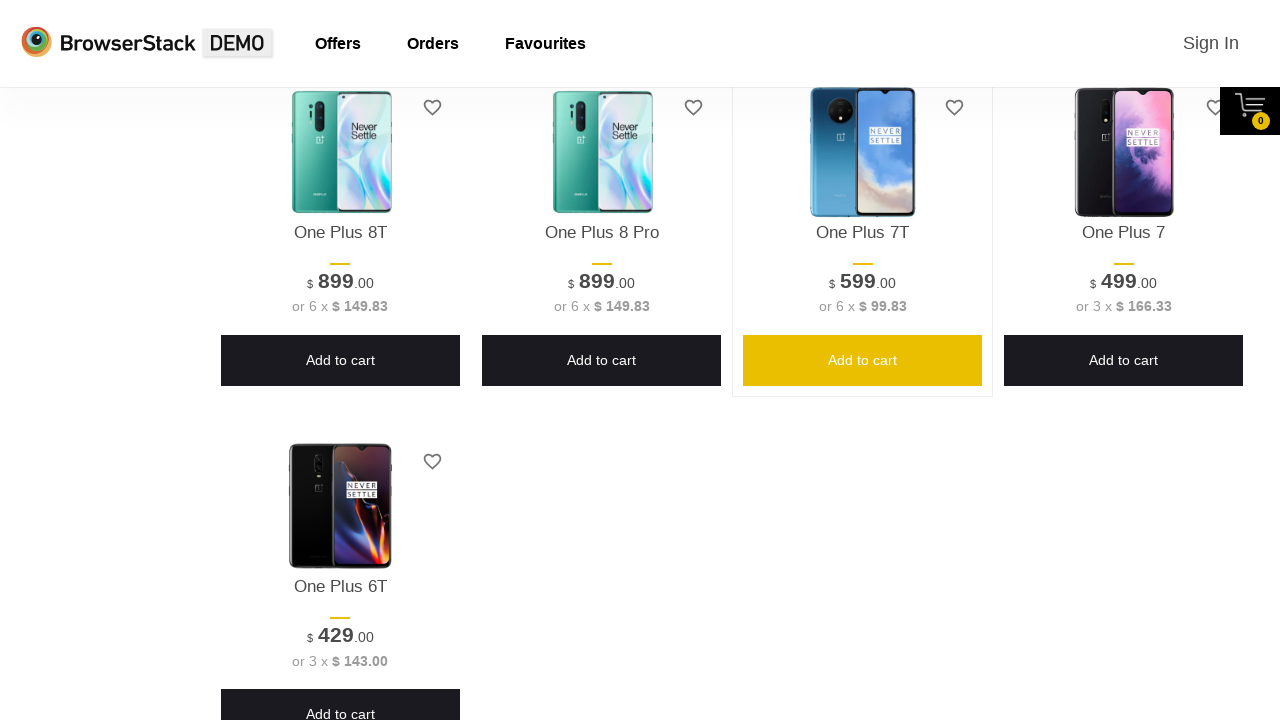

Asserted that section bounding box exists for One Plus 7
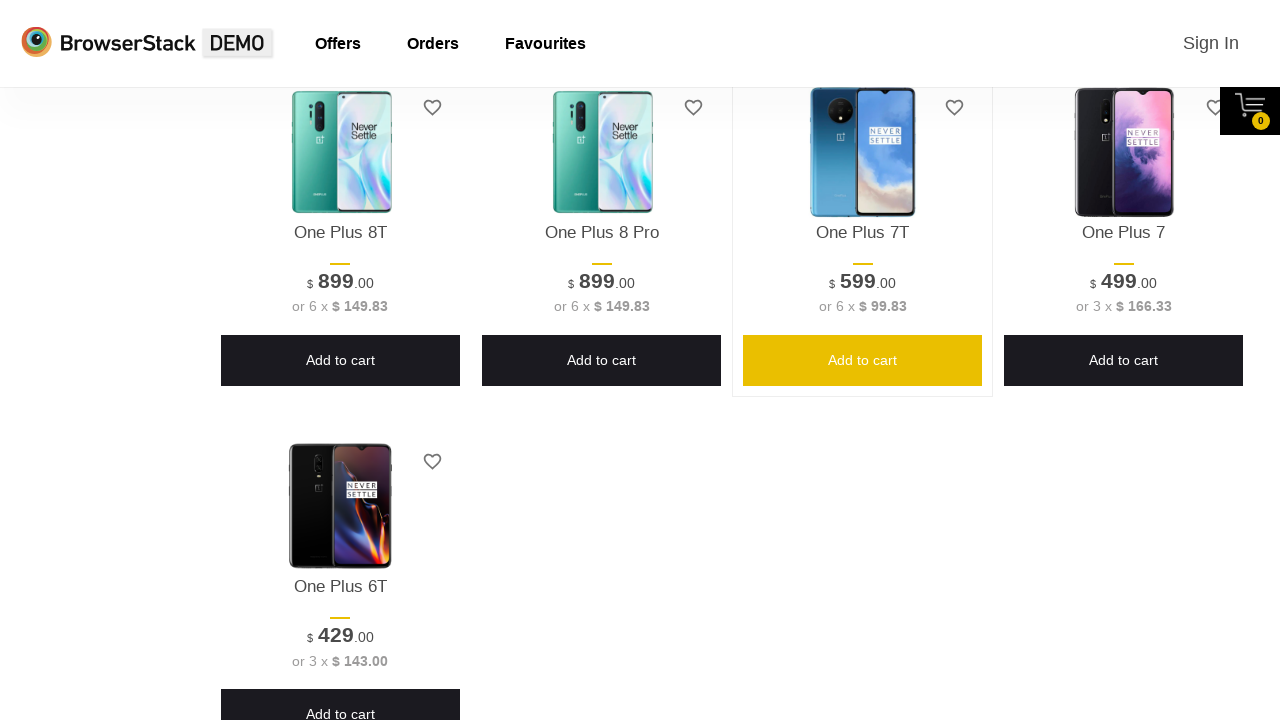

Asserted that Add to Cart button is positioned below section top for One Plus 7
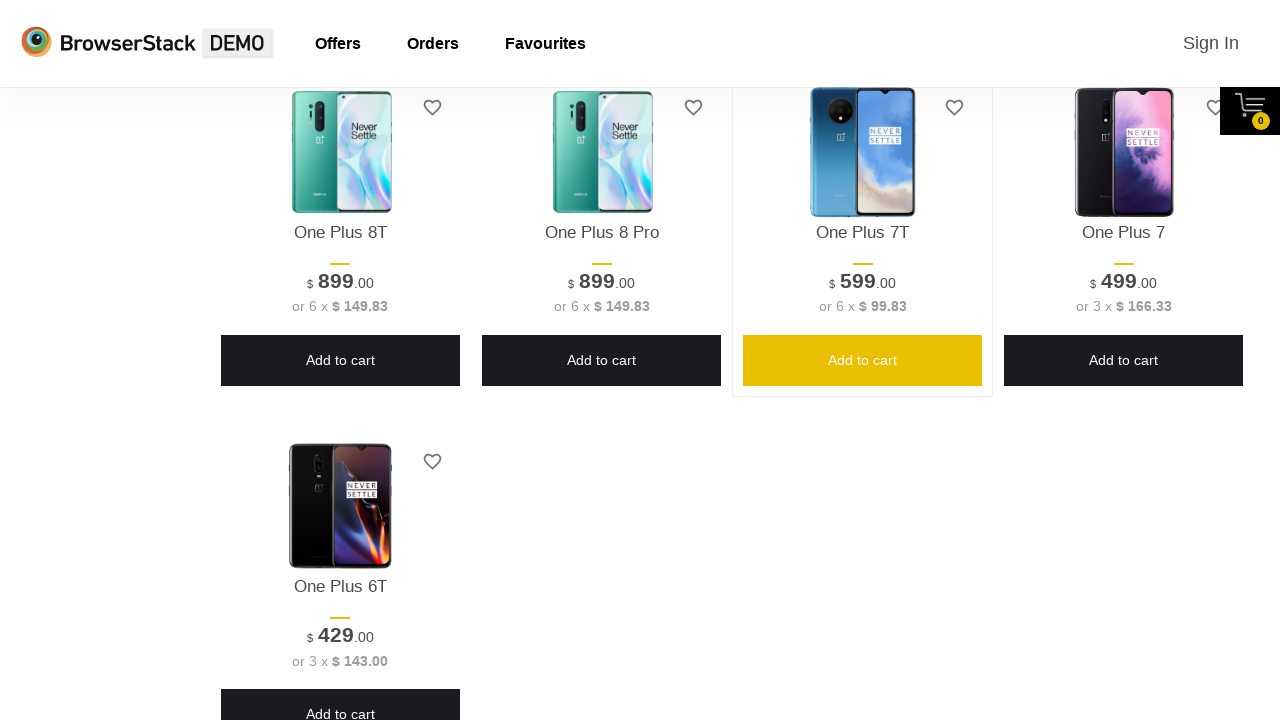

Hovered over Add to Cart button for One Plus 7 at (1124, 360) on .shelf-item >> internal:has-text="Add to cart"i >> internal:has="p[class*=\"titl
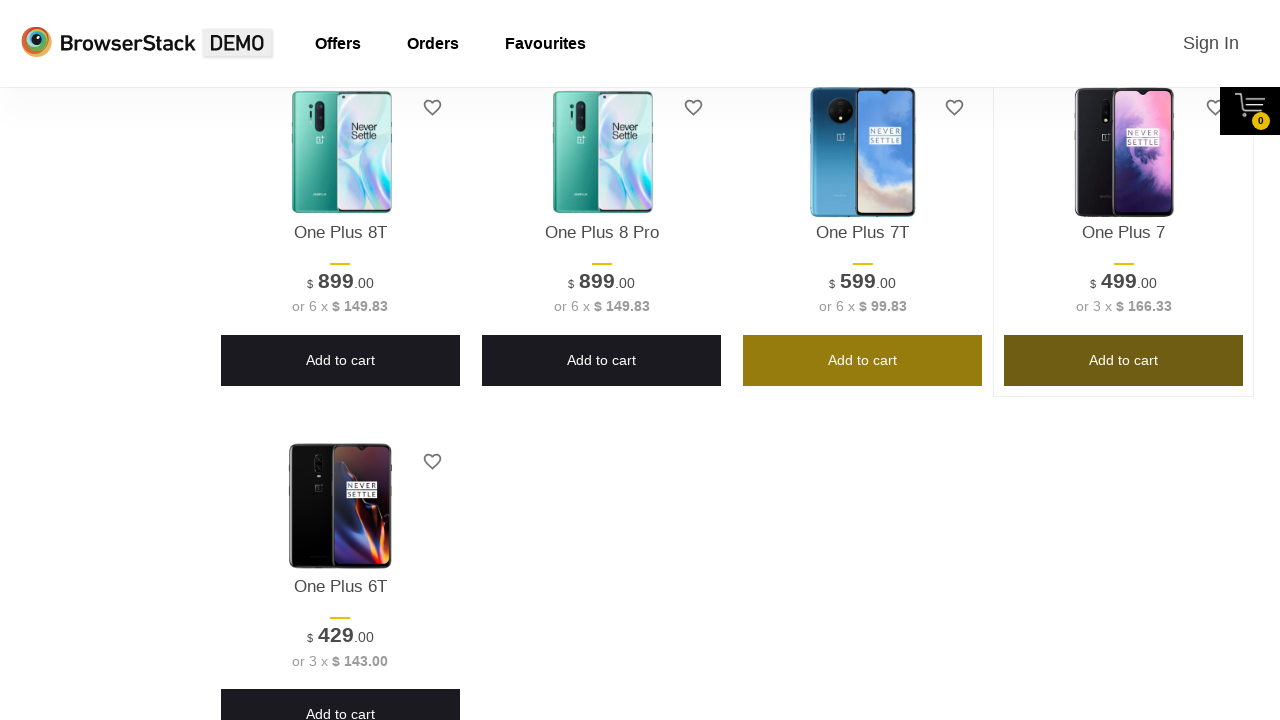

Waited for hover animation effect on Add to Cart button for One Plus 7
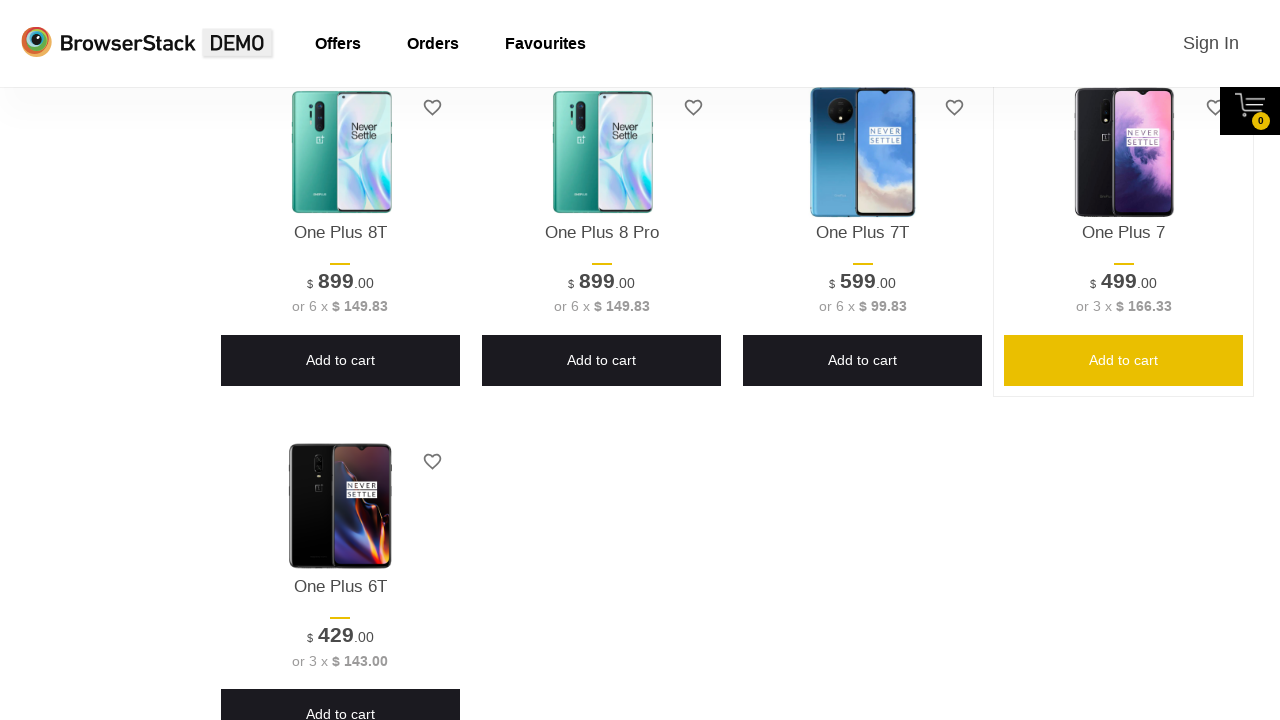

Retrieved product name: One Plus 6T
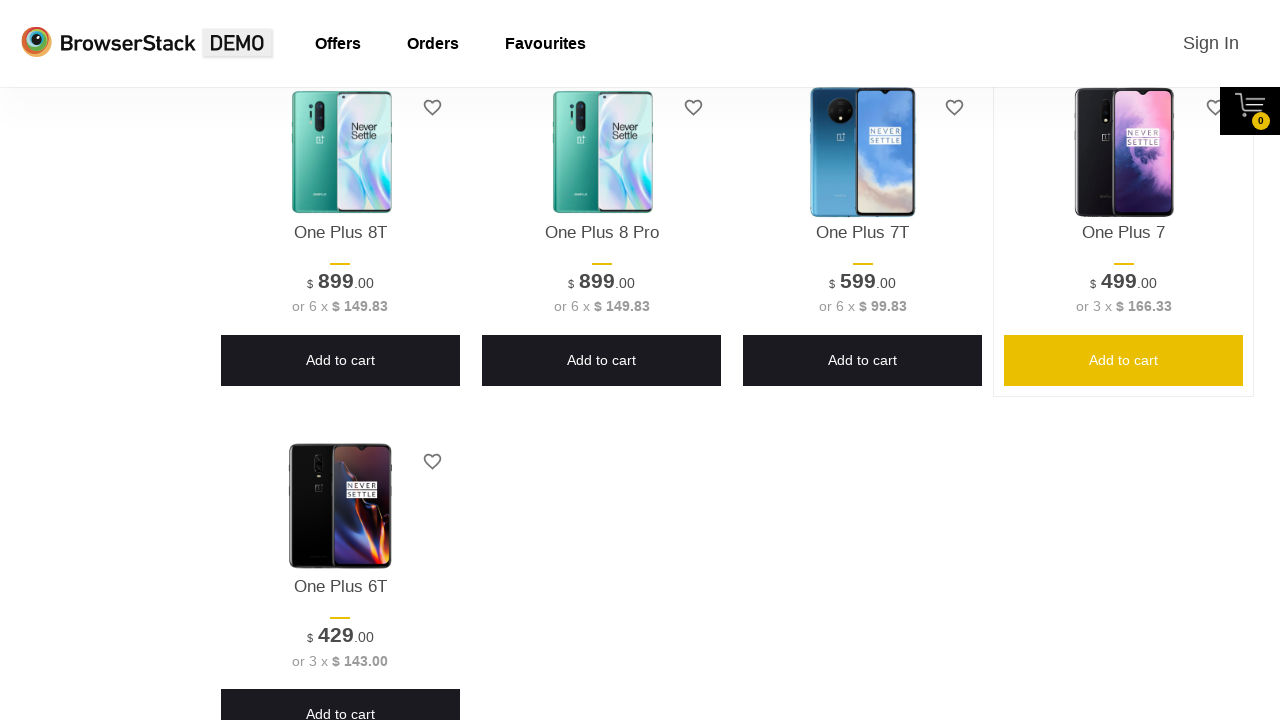

Located Add to Cart button for product: One Plus 6T
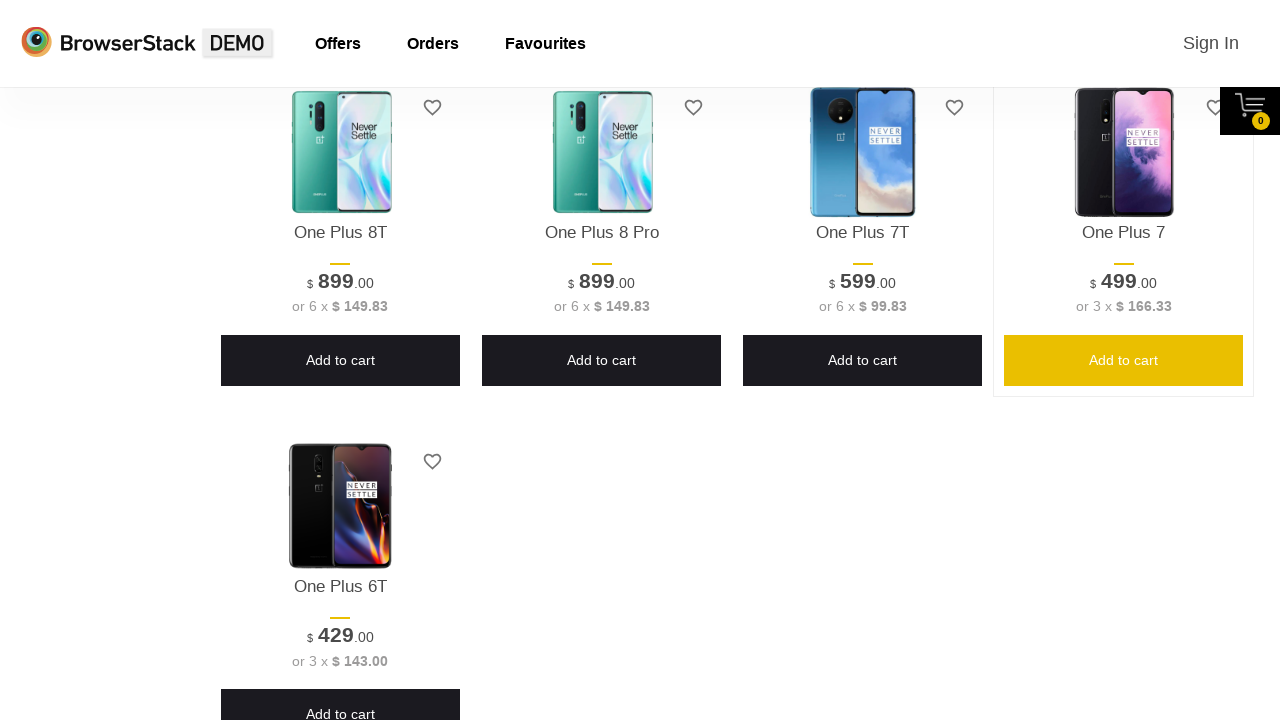

Verified Add to Cart button is visible for: One Plus 6T
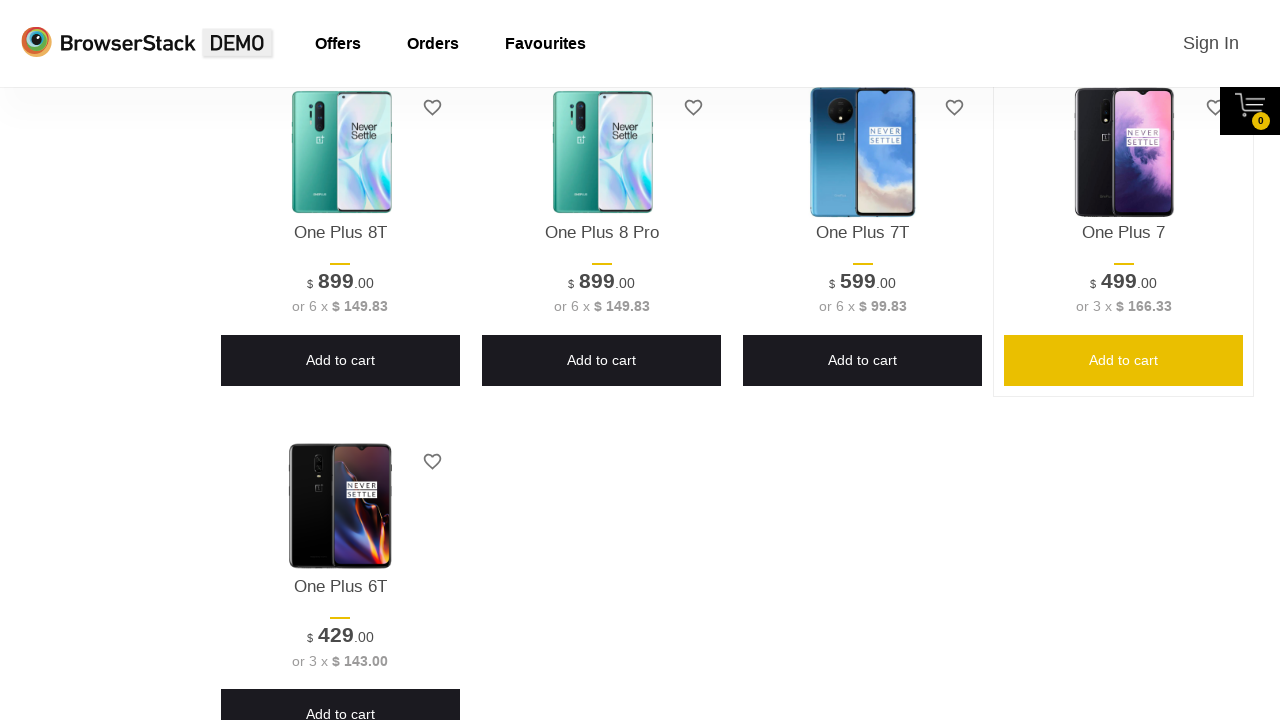

Retrieved bounding box for Add to Cart button of One Plus 6T
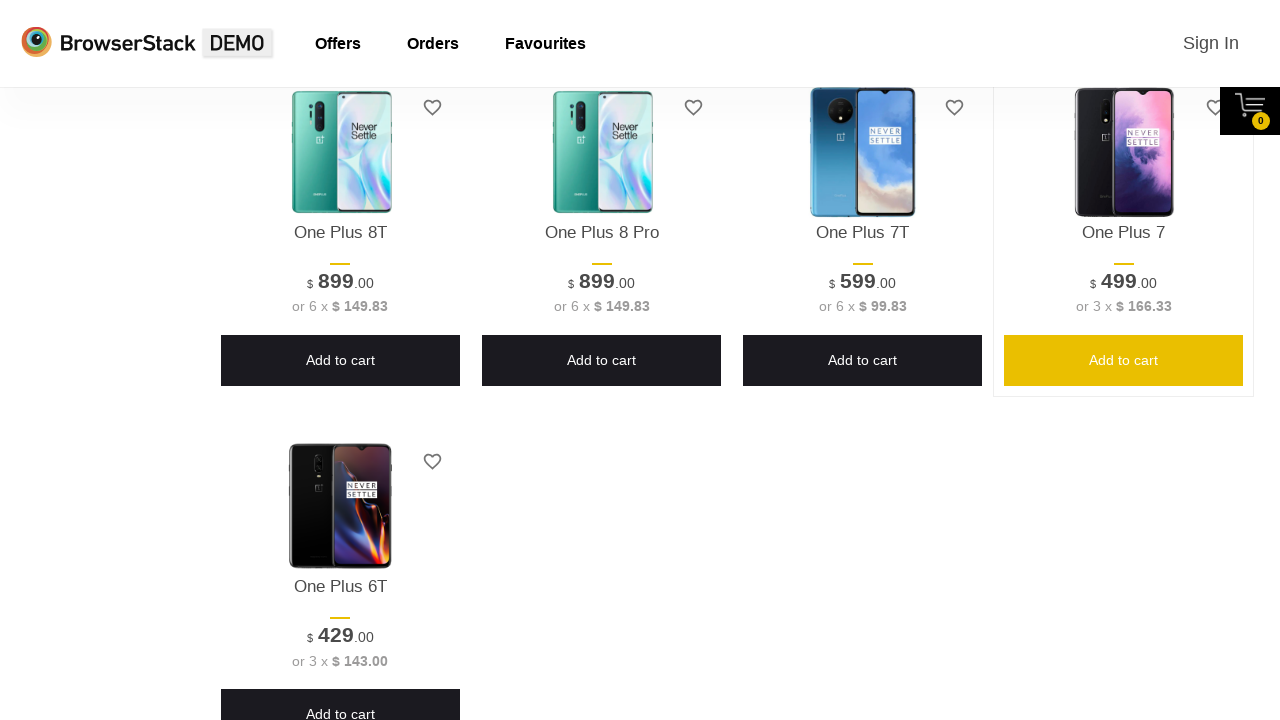

Asserted that button bounding box exists for One Plus 6T
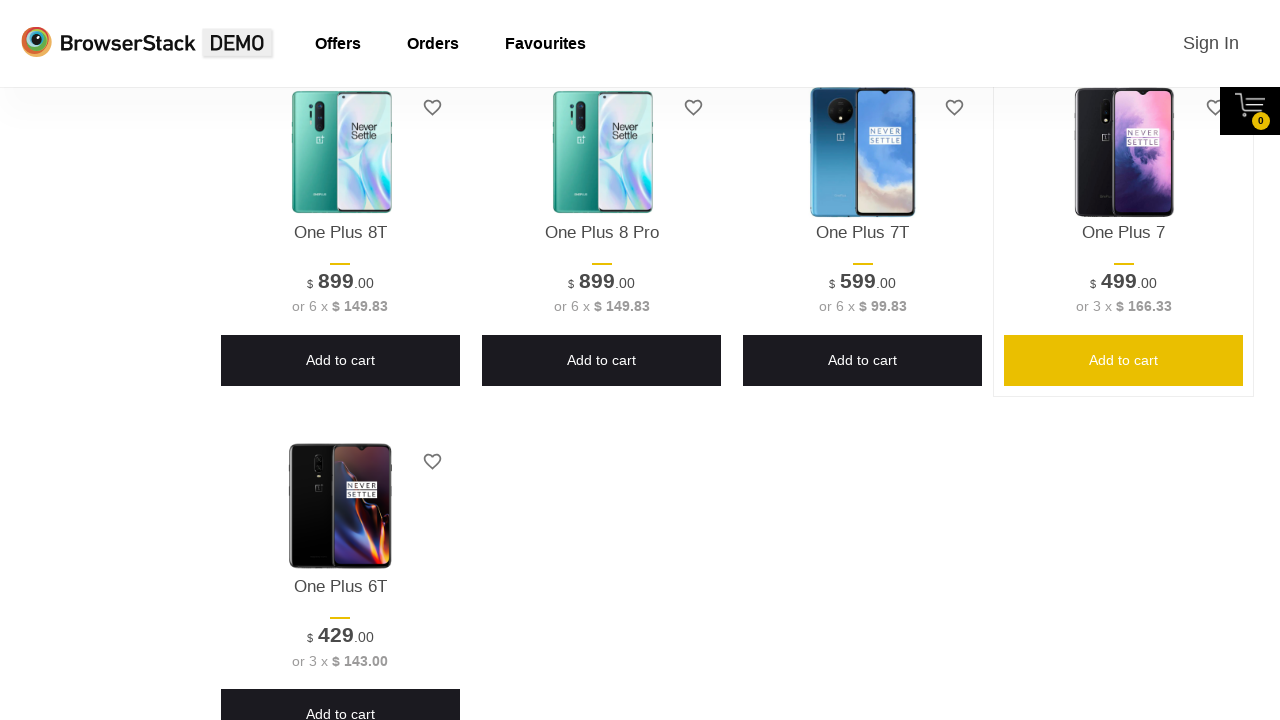

Asserted that Add to Cart button has reasonable width (>50px) for One Plus 6T
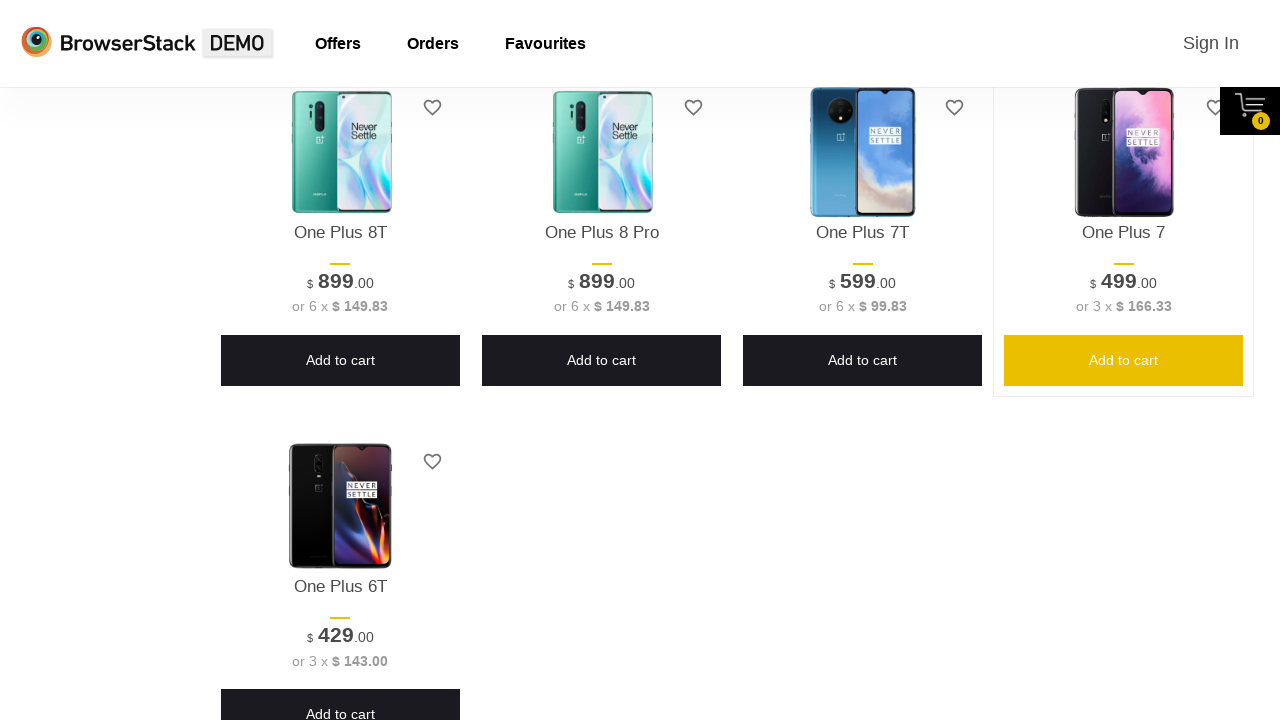

Asserted that Add to Cart button has reasonable height (>20px) for One Plus 6T
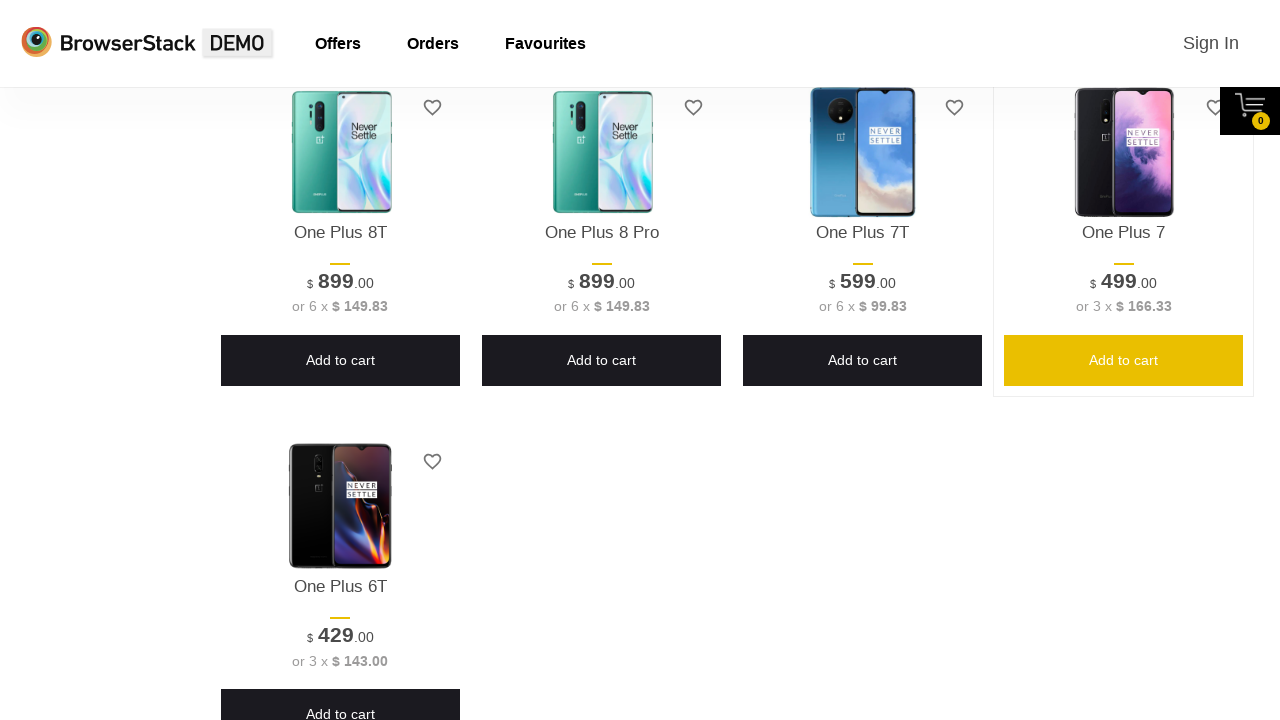

Retrieved bounding box for product section of One Plus 6T
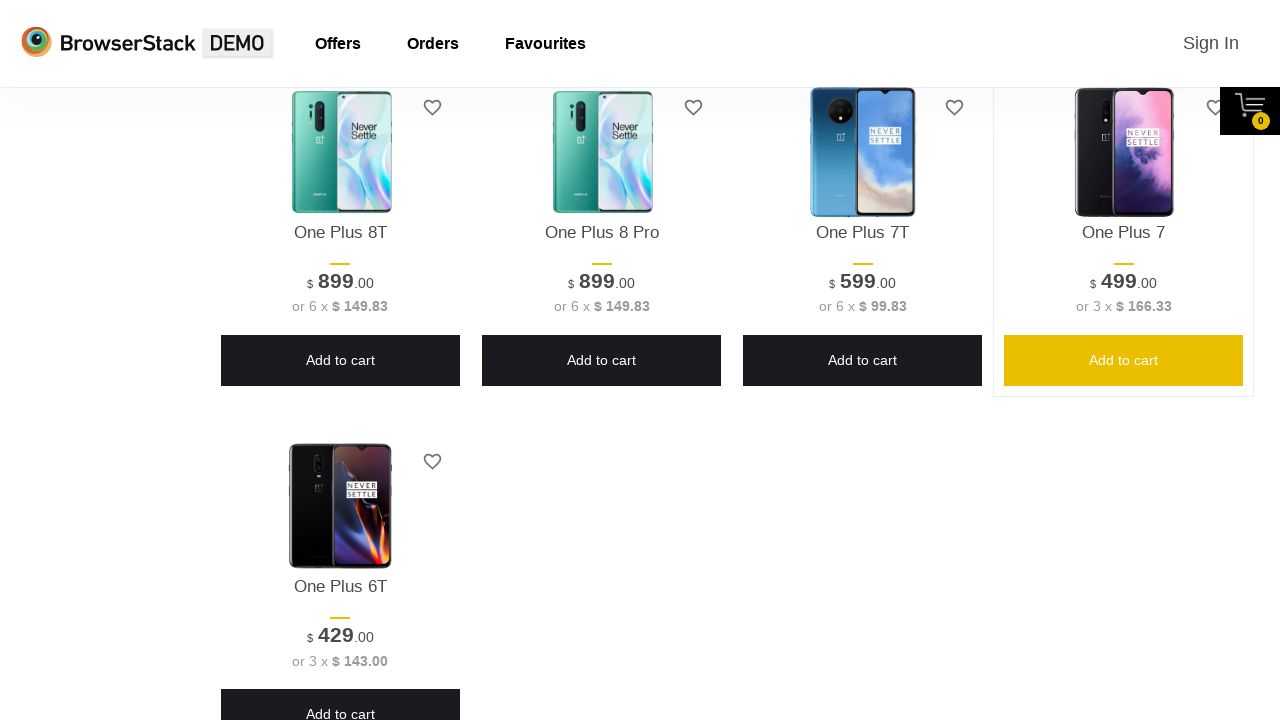

Asserted that section bounding box exists for One Plus 6T
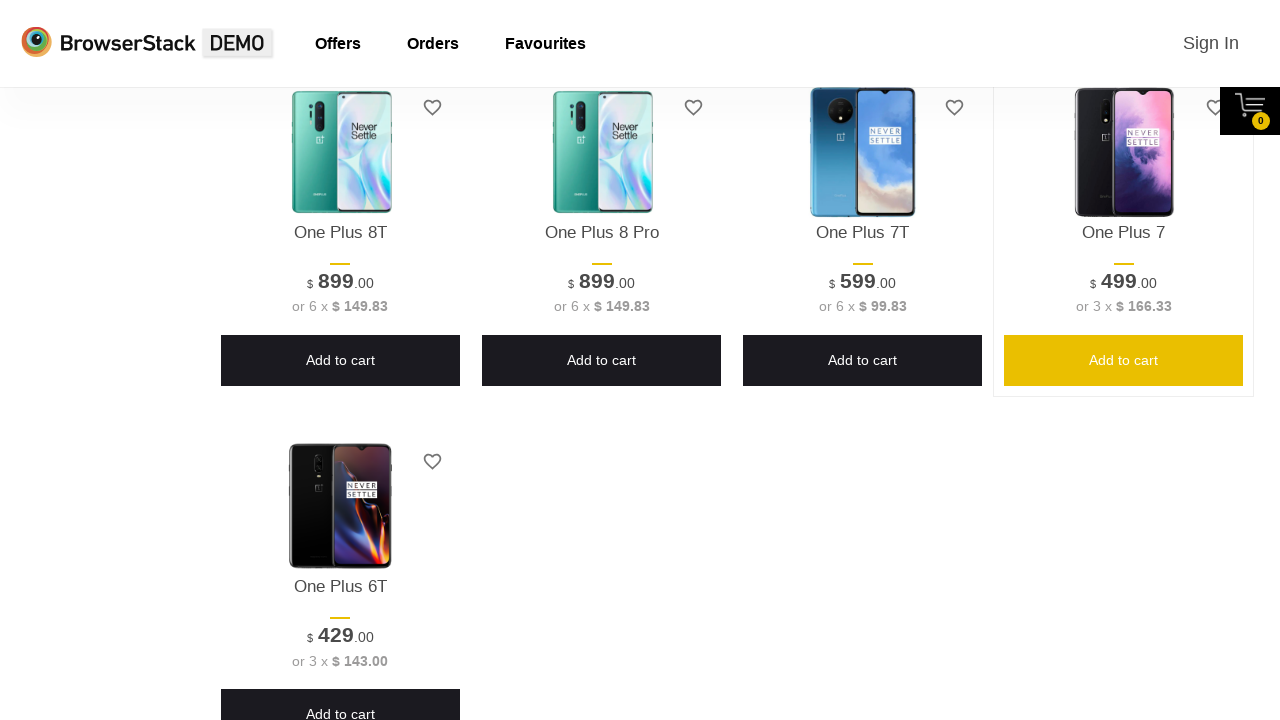

Asserted that Add to Cart button is positioned below section top for One Plus 6T
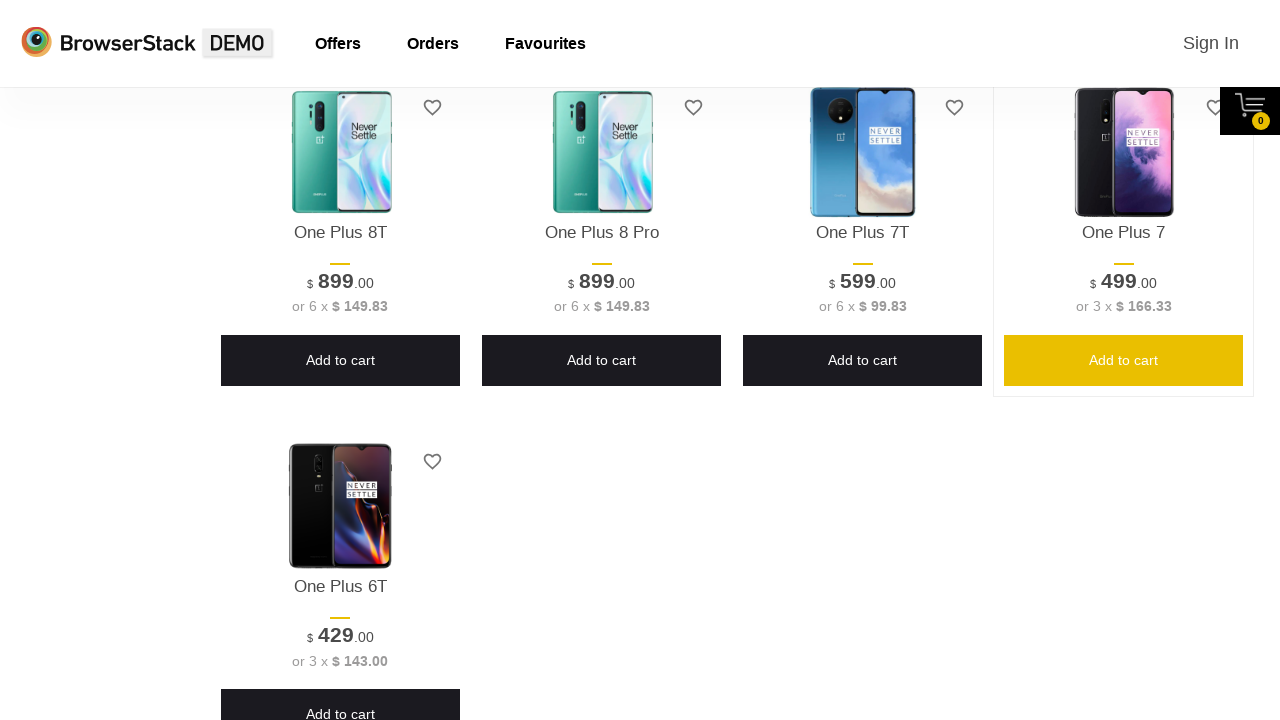

Hovered over Add to Cart button for One Plus 6T at (340, 694) on .shelf-item >> internal:has-text="Add to cart"i >> internal:has="p[class*=\"titl
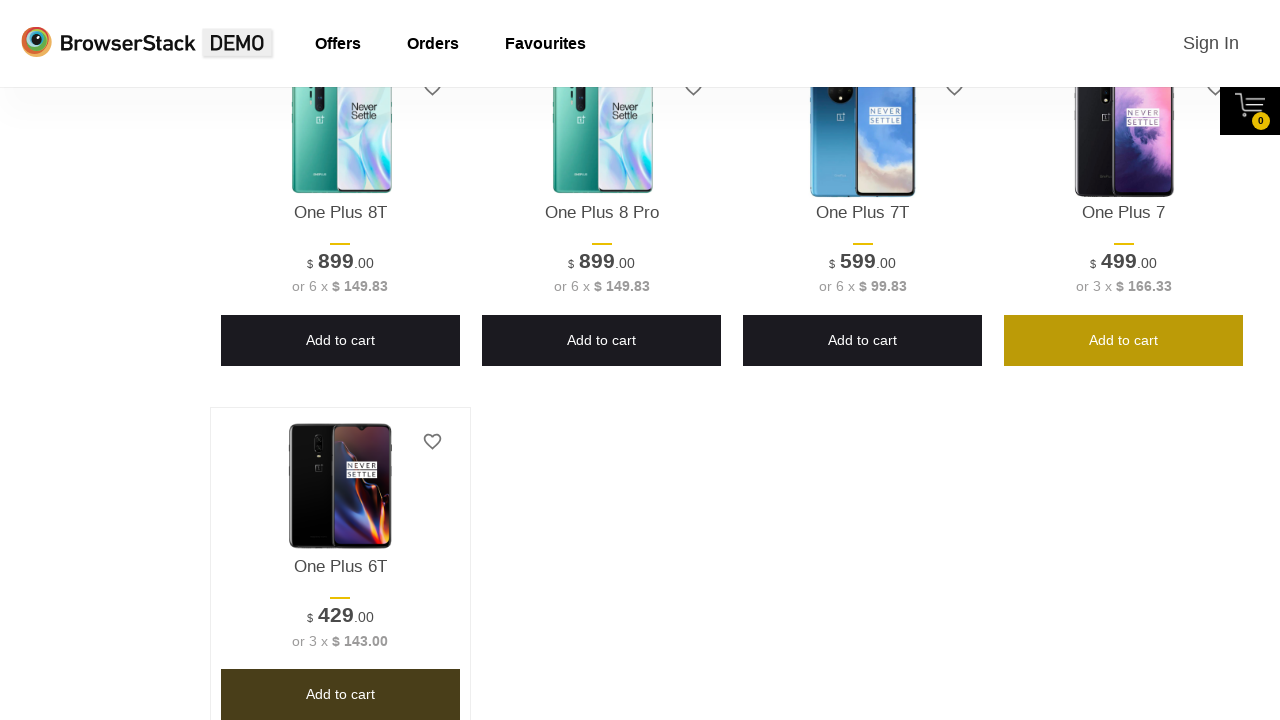

Waited for hover animation effect on Add to Cart button for One Plus 6T
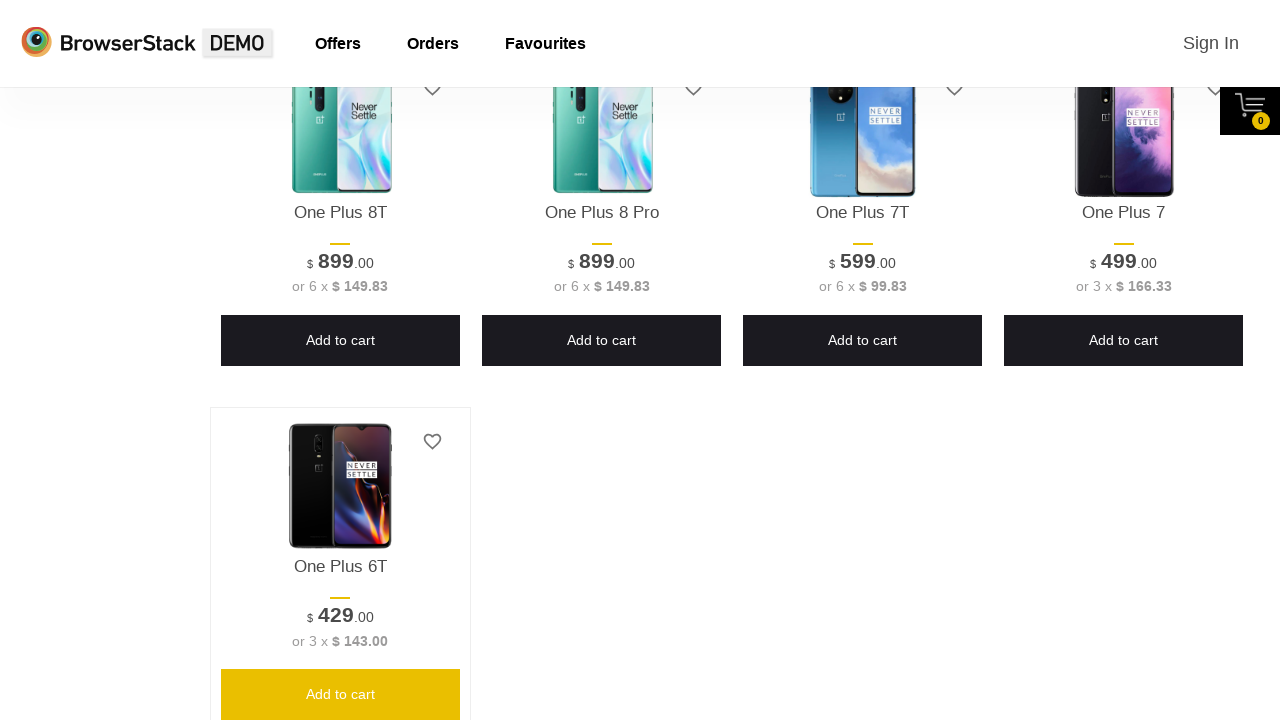

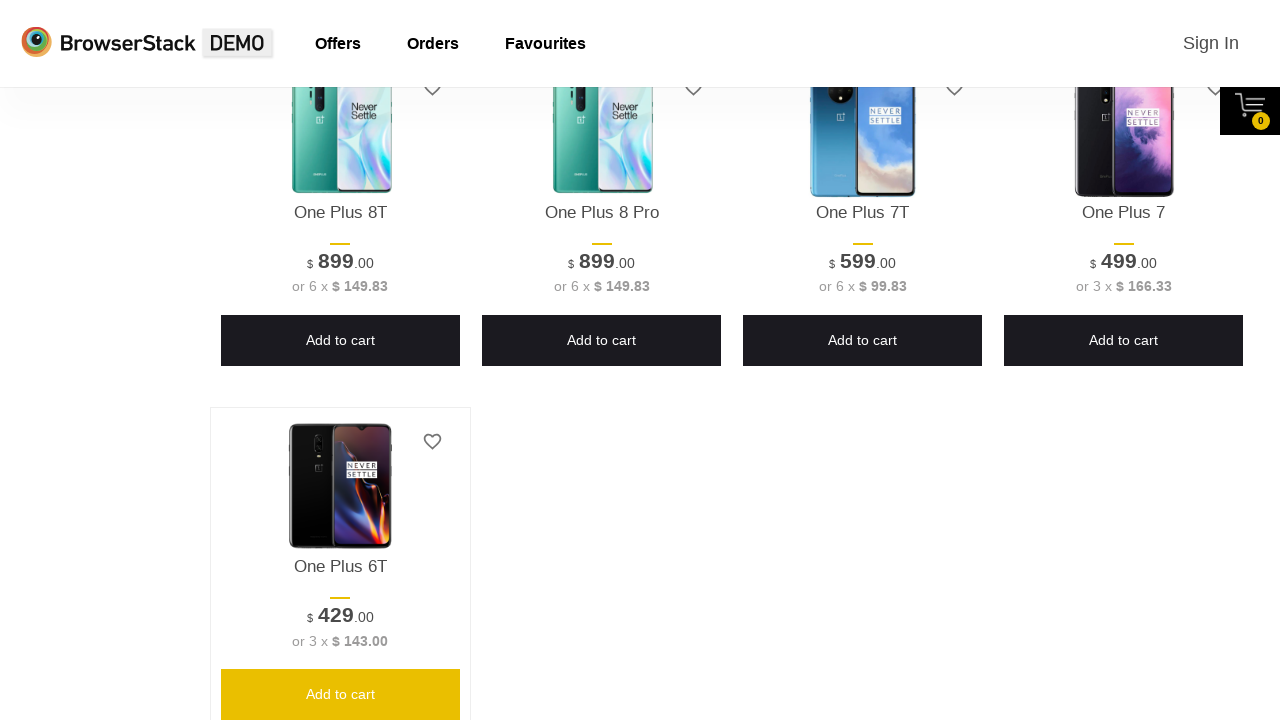